Tests slider interaction on a SIP calculator by dragging the slider to set the monthly investment amount to a target value of 50000.

Starting URL: https://groww.in/calculators/sip-calculator

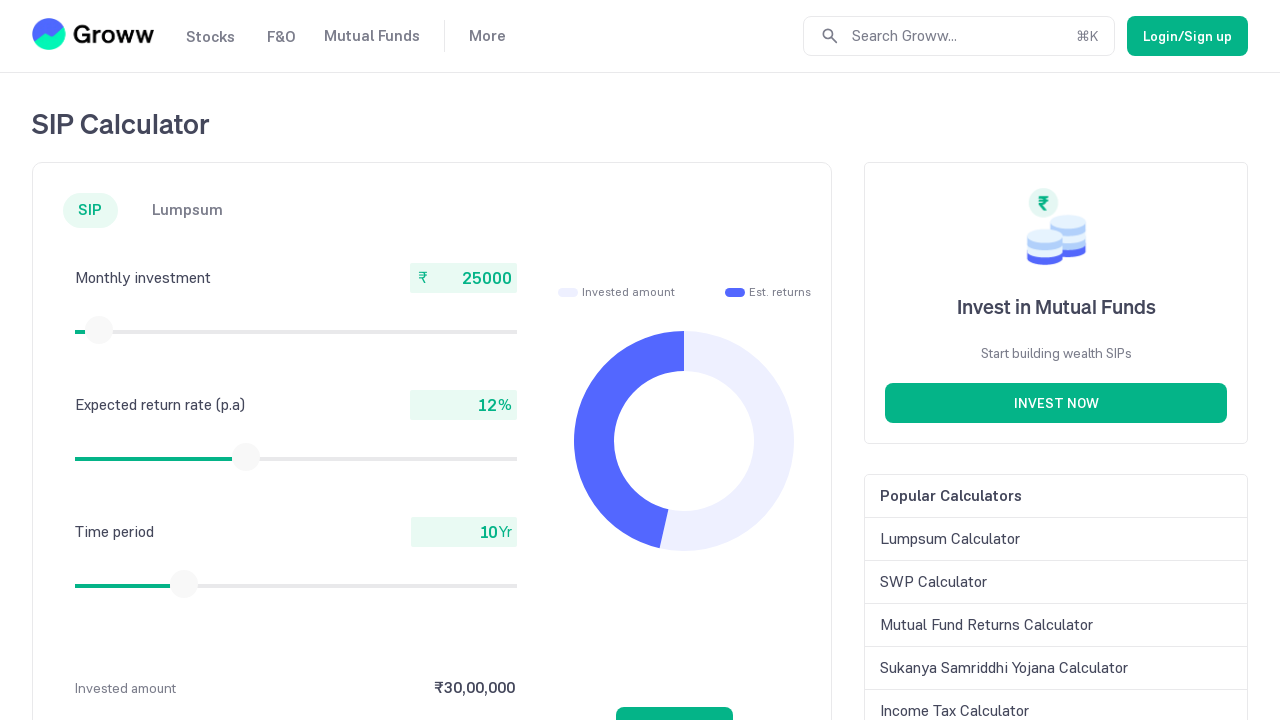

Located slider thumb element for monthly investment
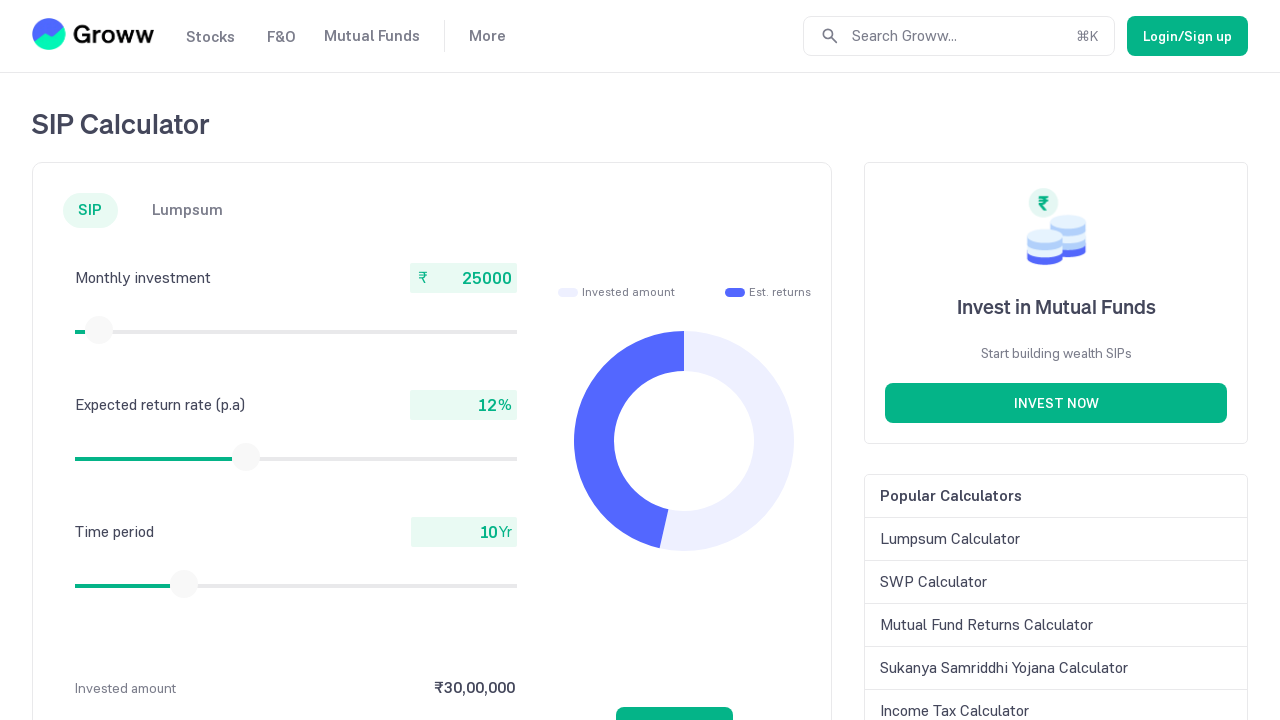

Slider thumb is now visible
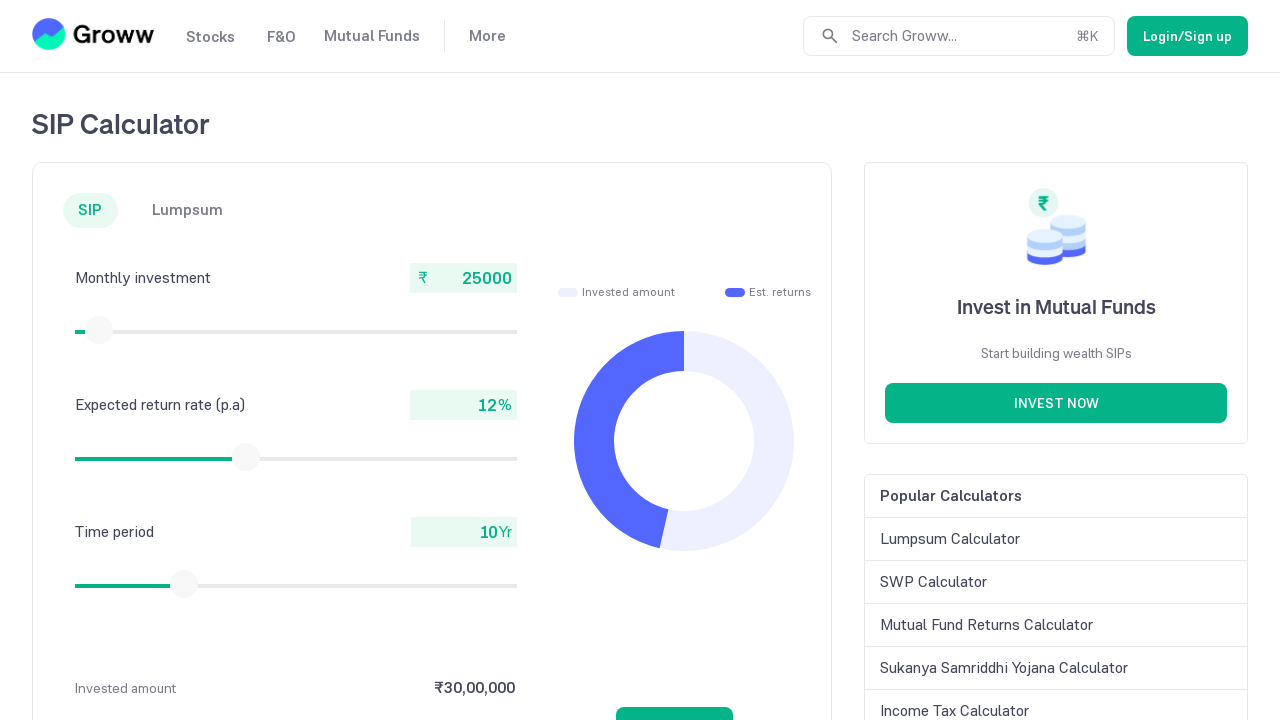

Retrieved slider bounding box (iteration 1)
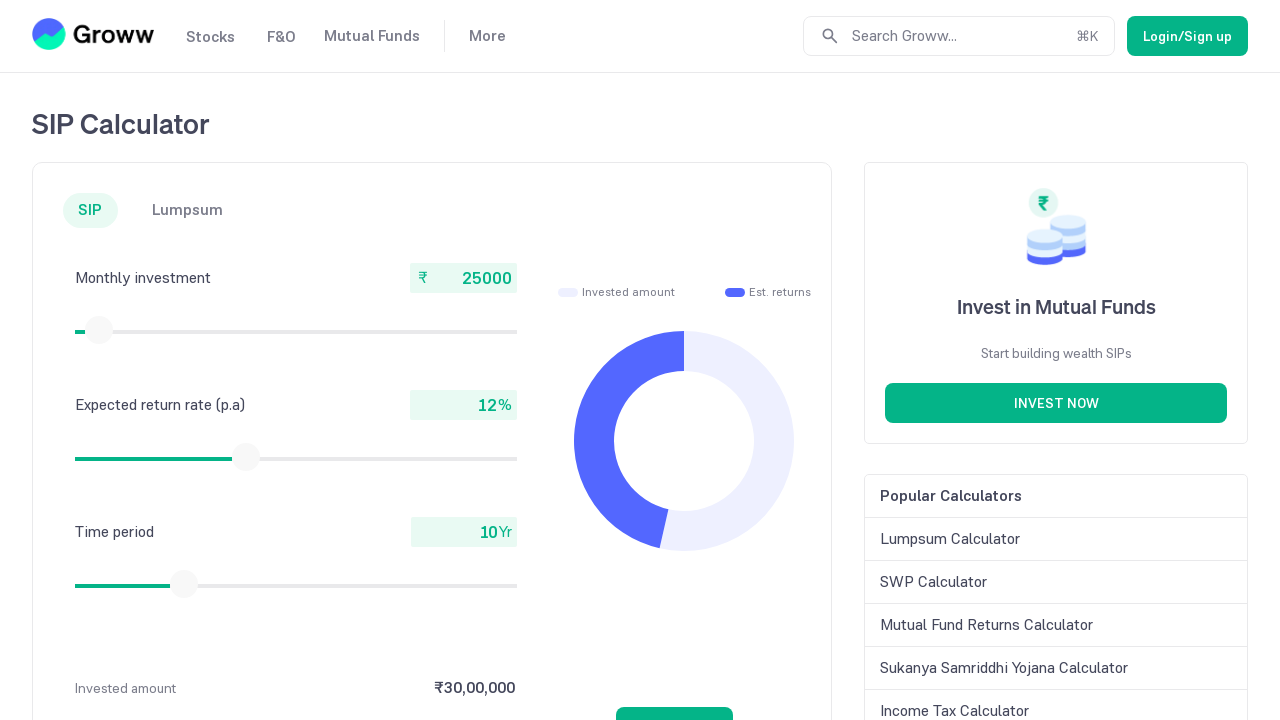

Moved mouse to slider thumb center at (99, 330)
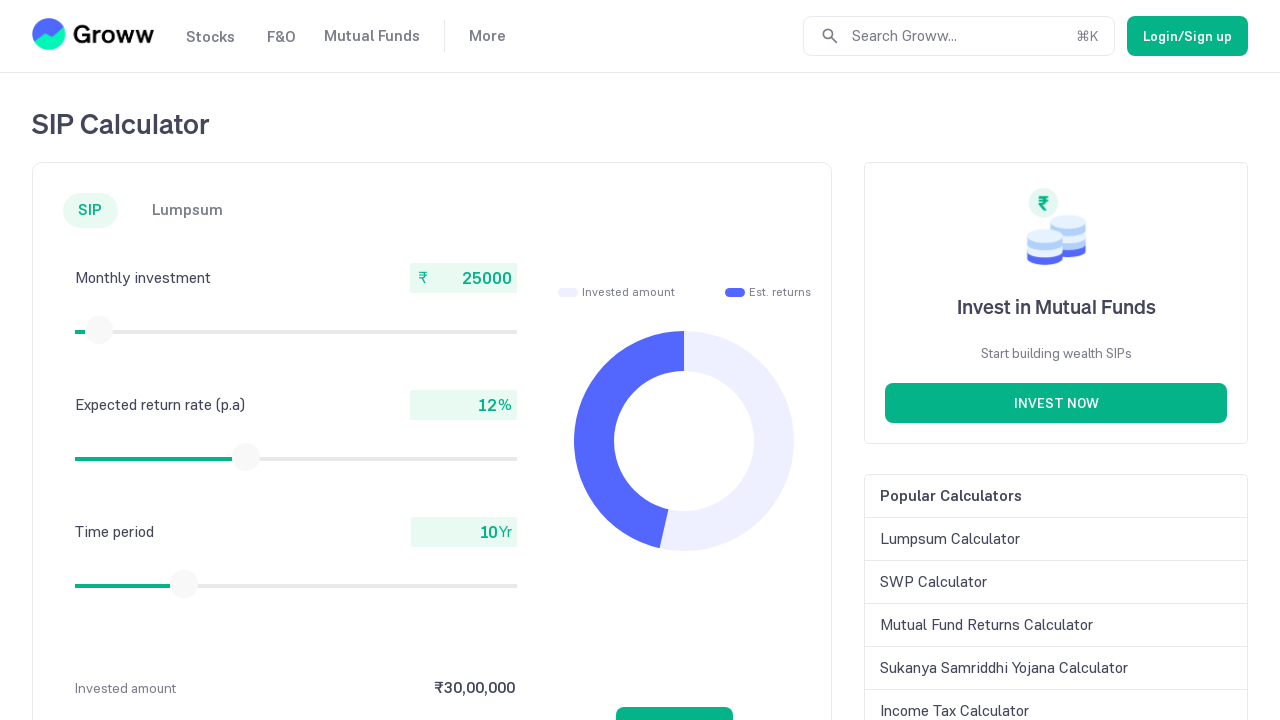

Mouse button pressed down on slider at (99, 330)
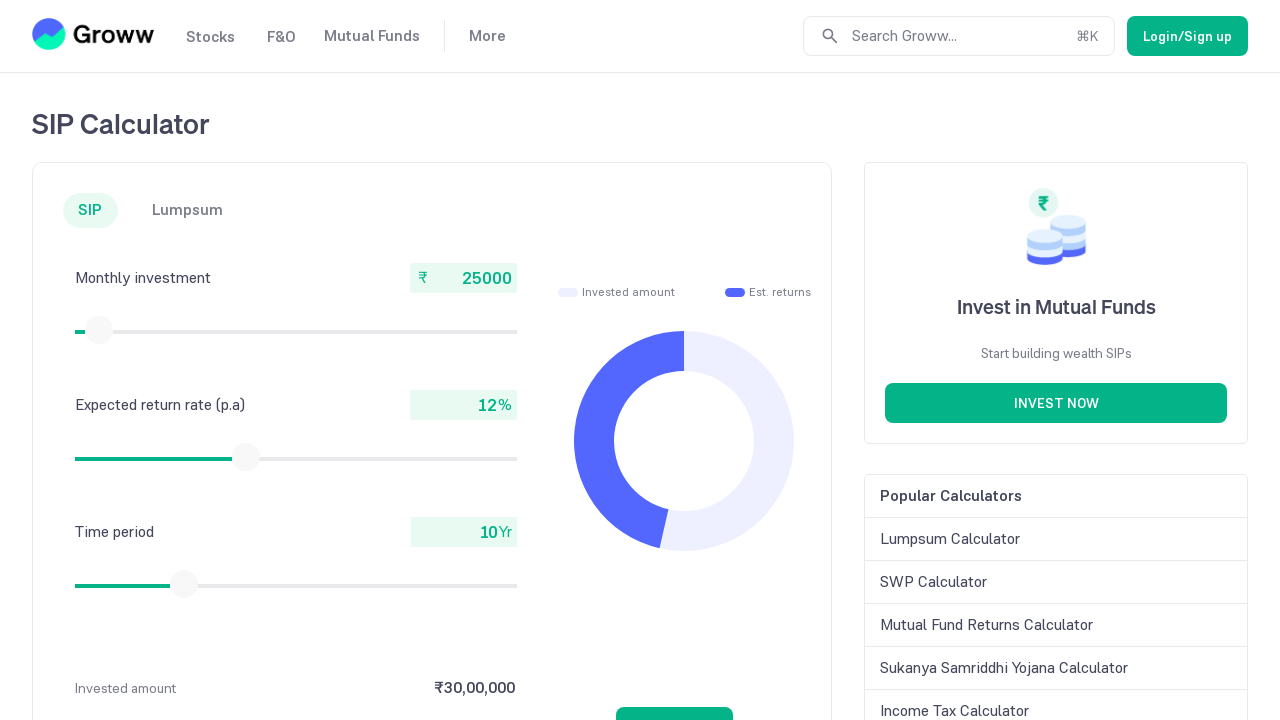

Dragged slider 15 pixels to the right at (100, 330)
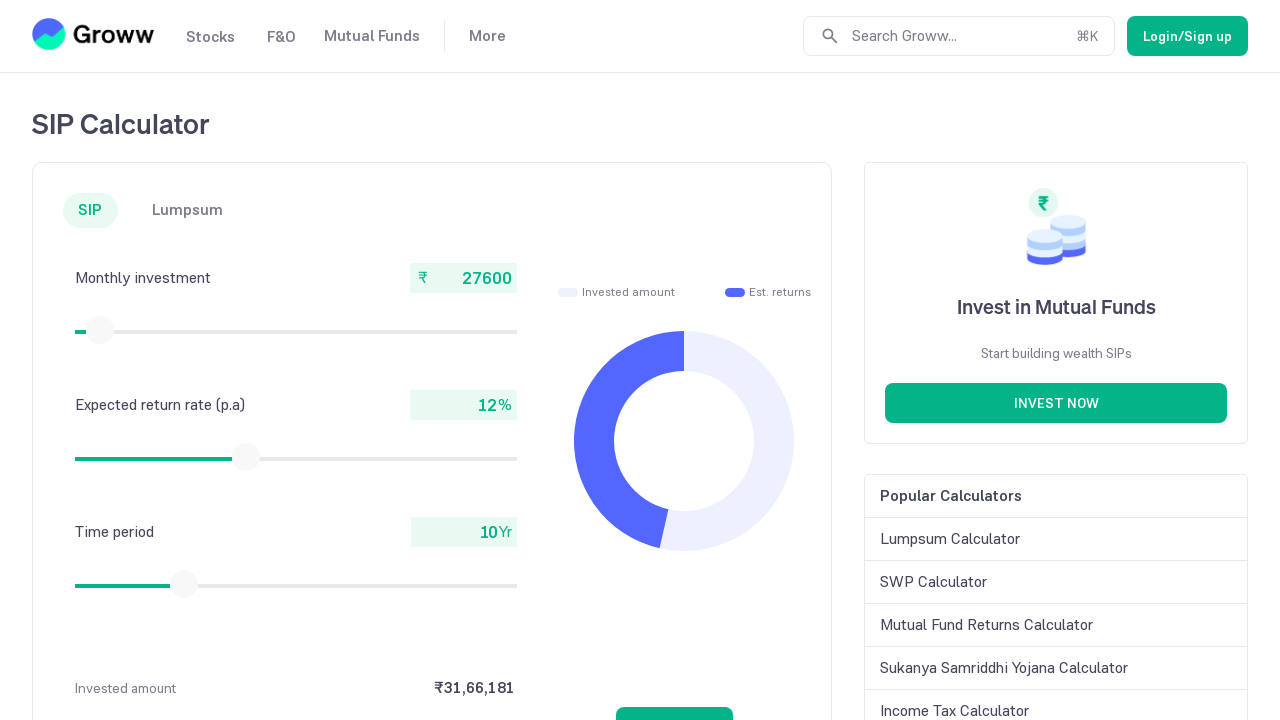

Mouse button released after slider drag at (100, 330)
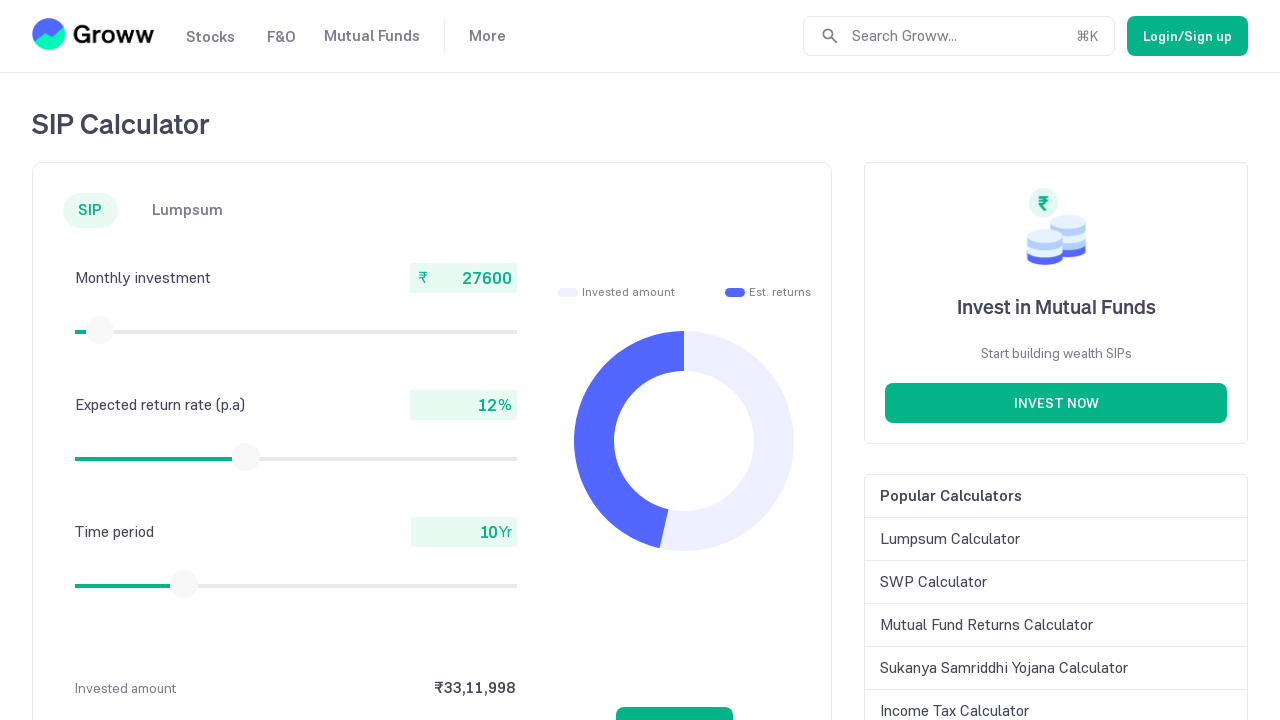

Retrieved current monthly investment amount: 27600
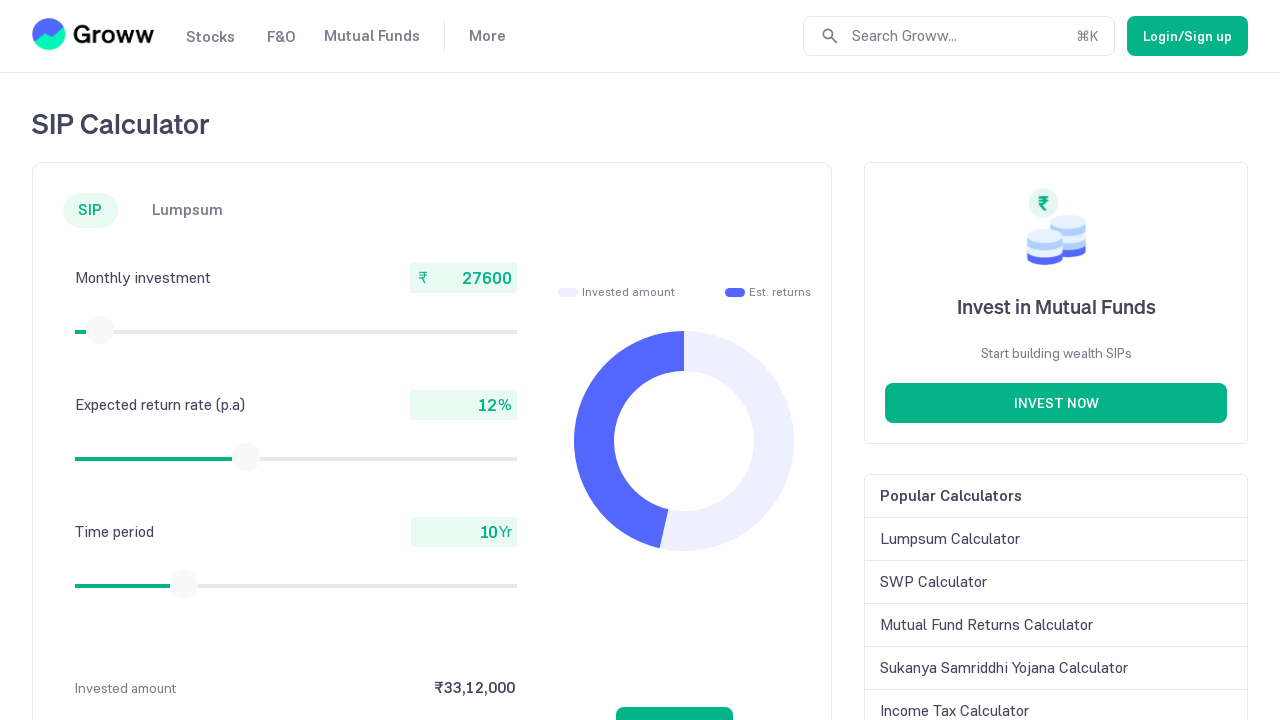

Retrieved slider bounding box (iteration 2)
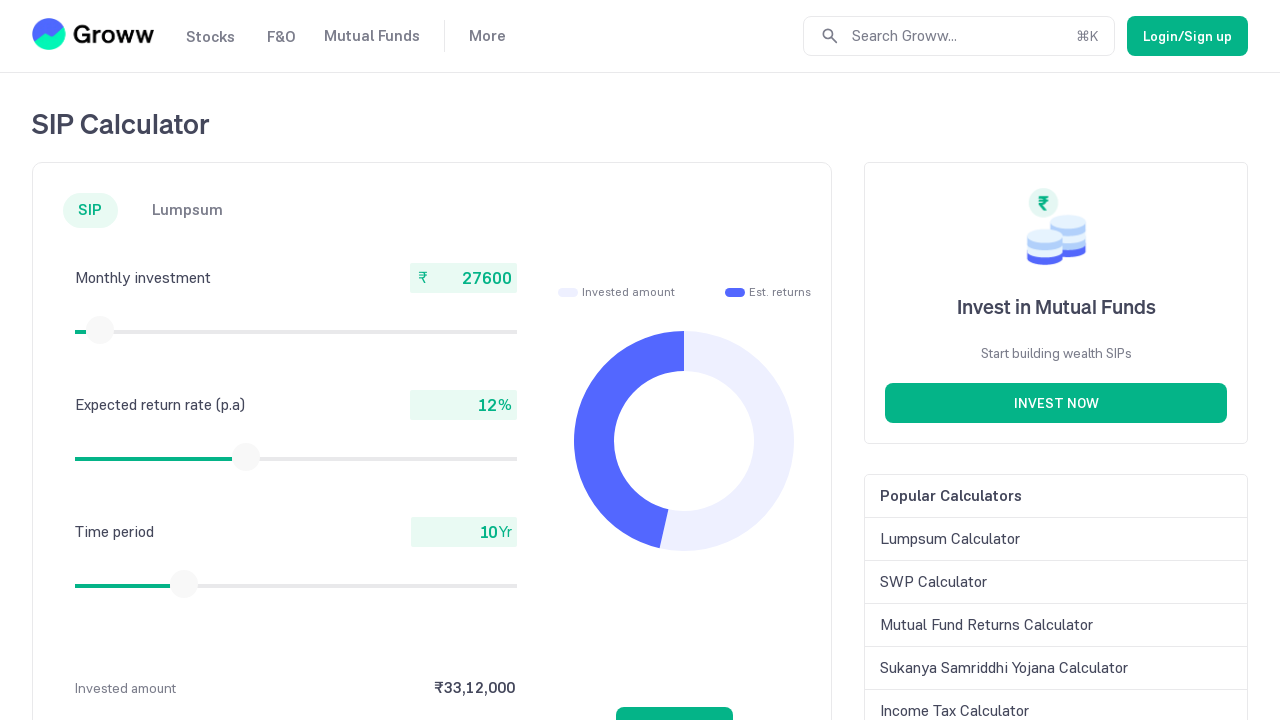

Moved mouse to slider thumb center at (100, 330)
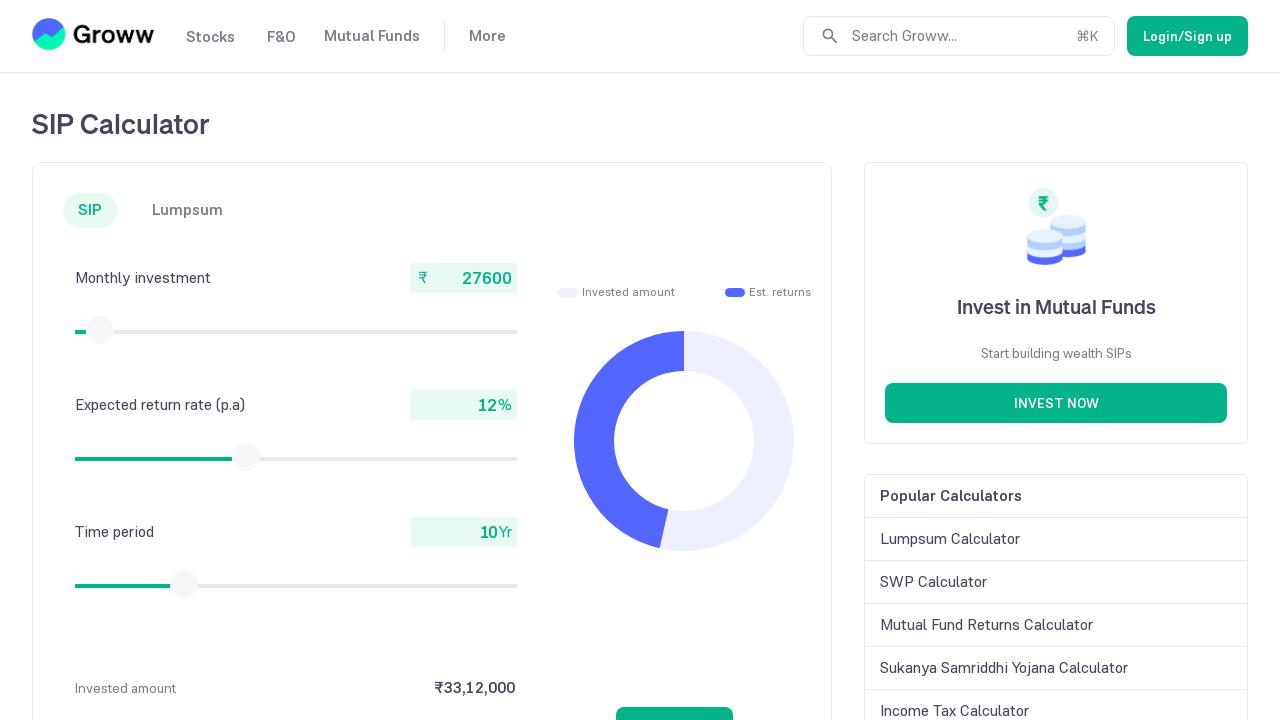

Mouse button pressed down on slider at (100, 330)
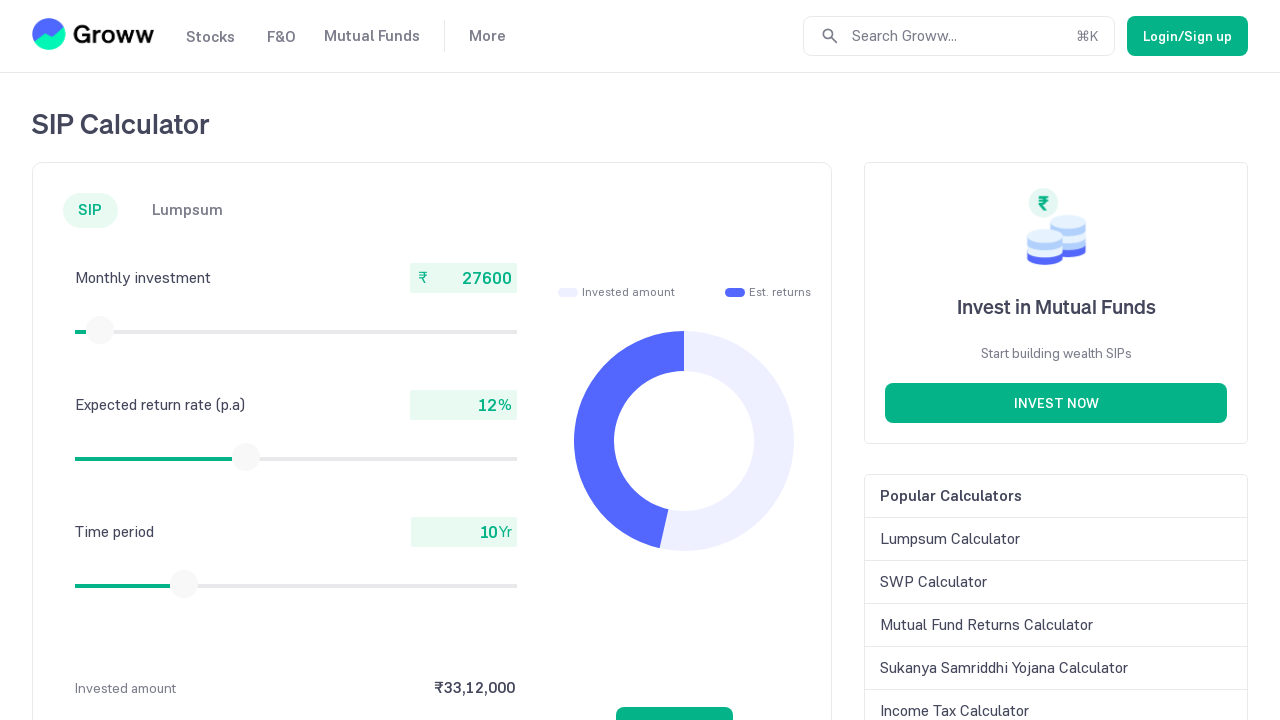

Dragged slider 15 pixels to the right at (101, 330)
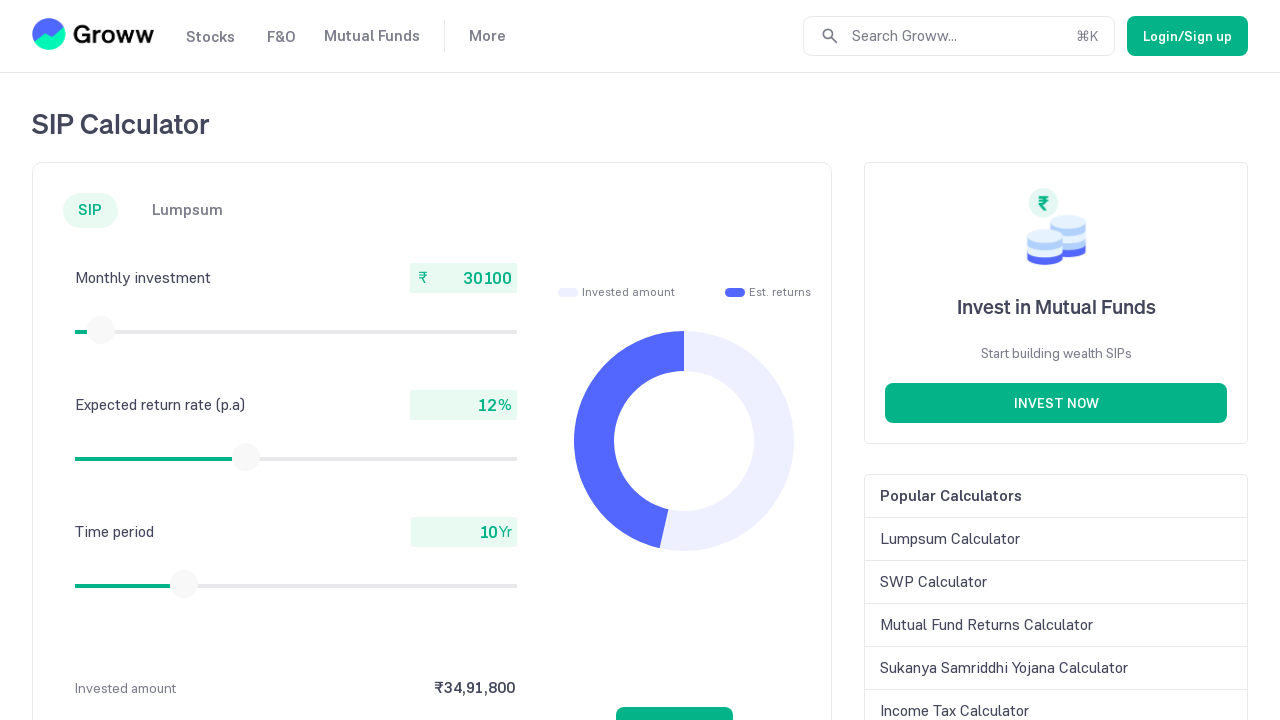

Mouse button released after slider drag at (101, 330)
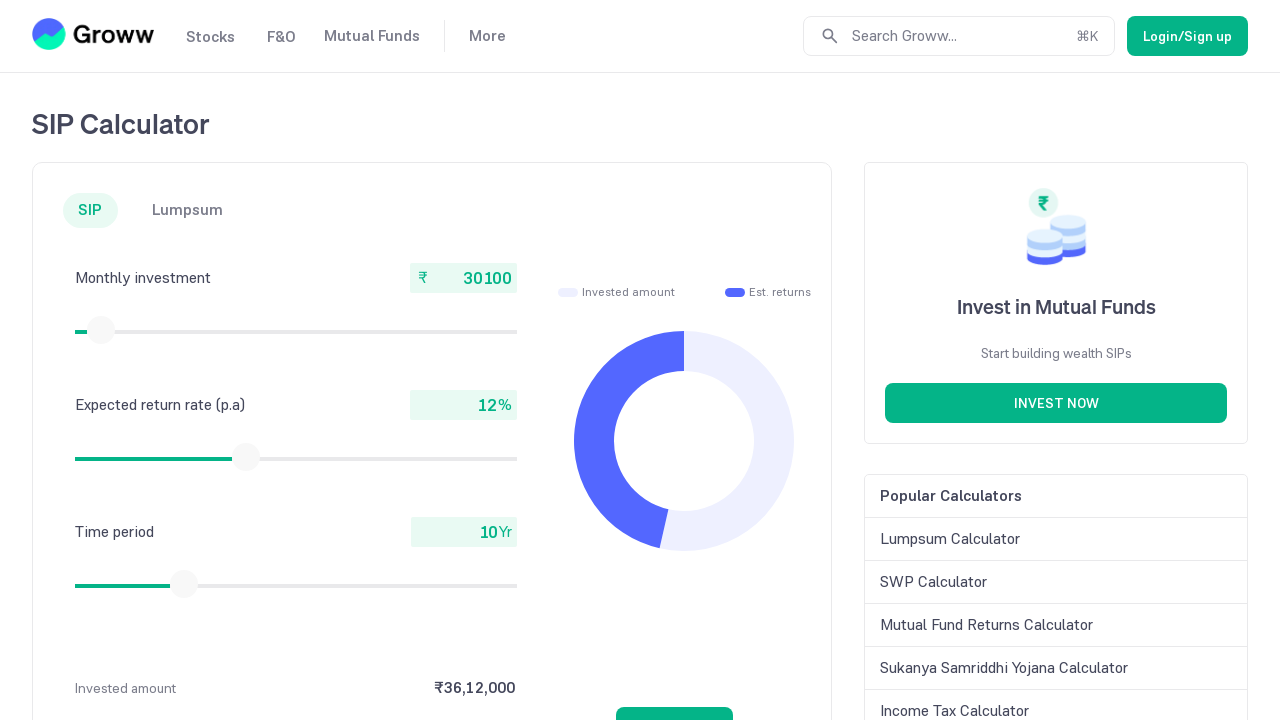

Retrieved current monthly investment amount: 30100
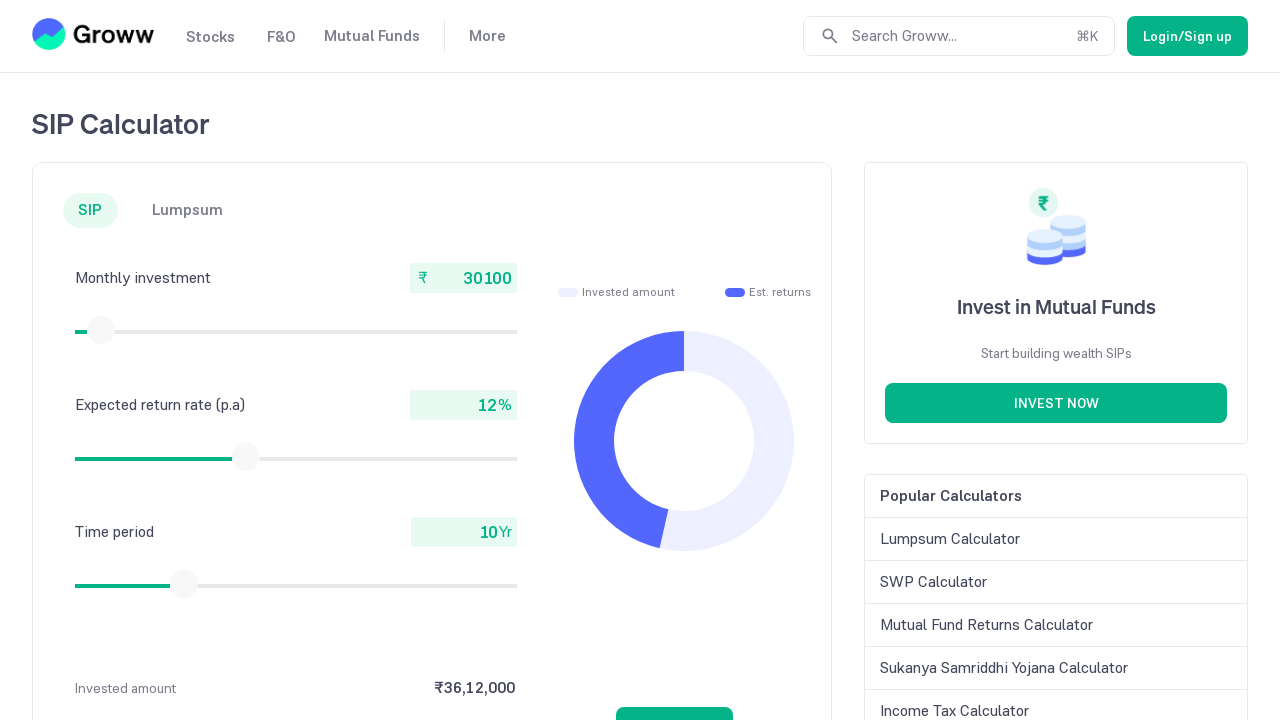

Retrieved slider bounding box (iteration 3)
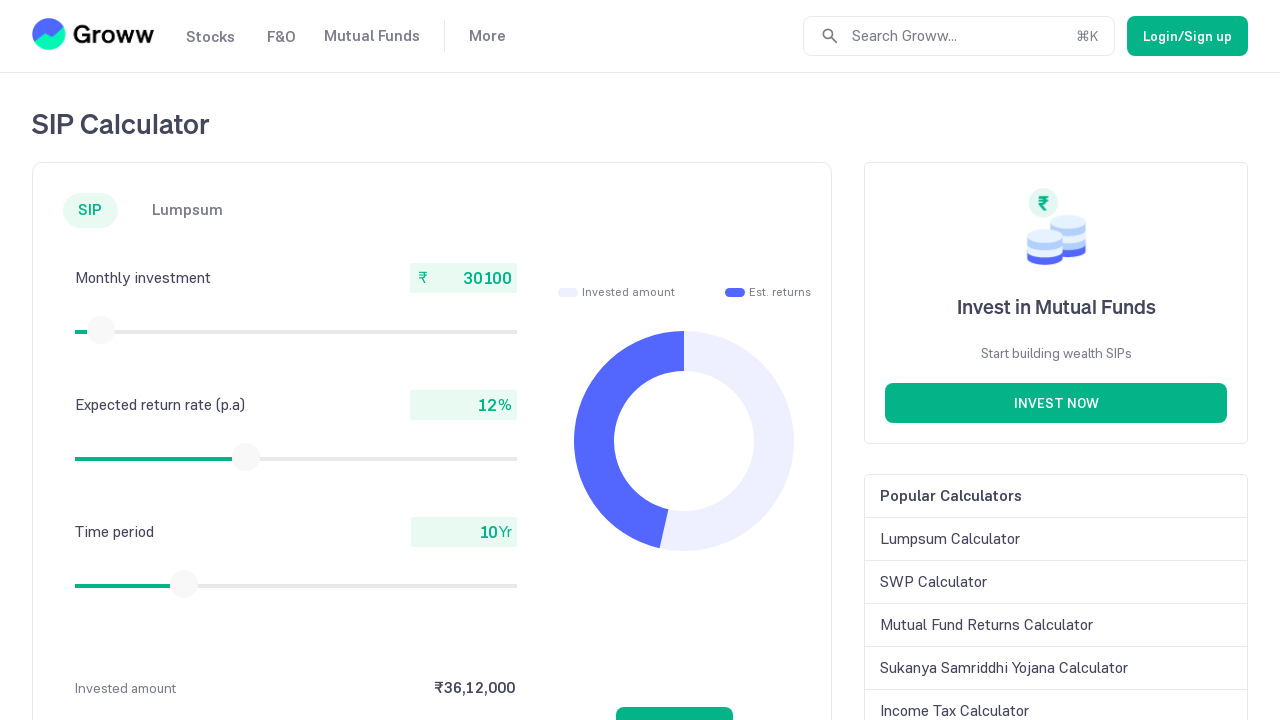

Moved mouse to slider thumb center at (101, 330)
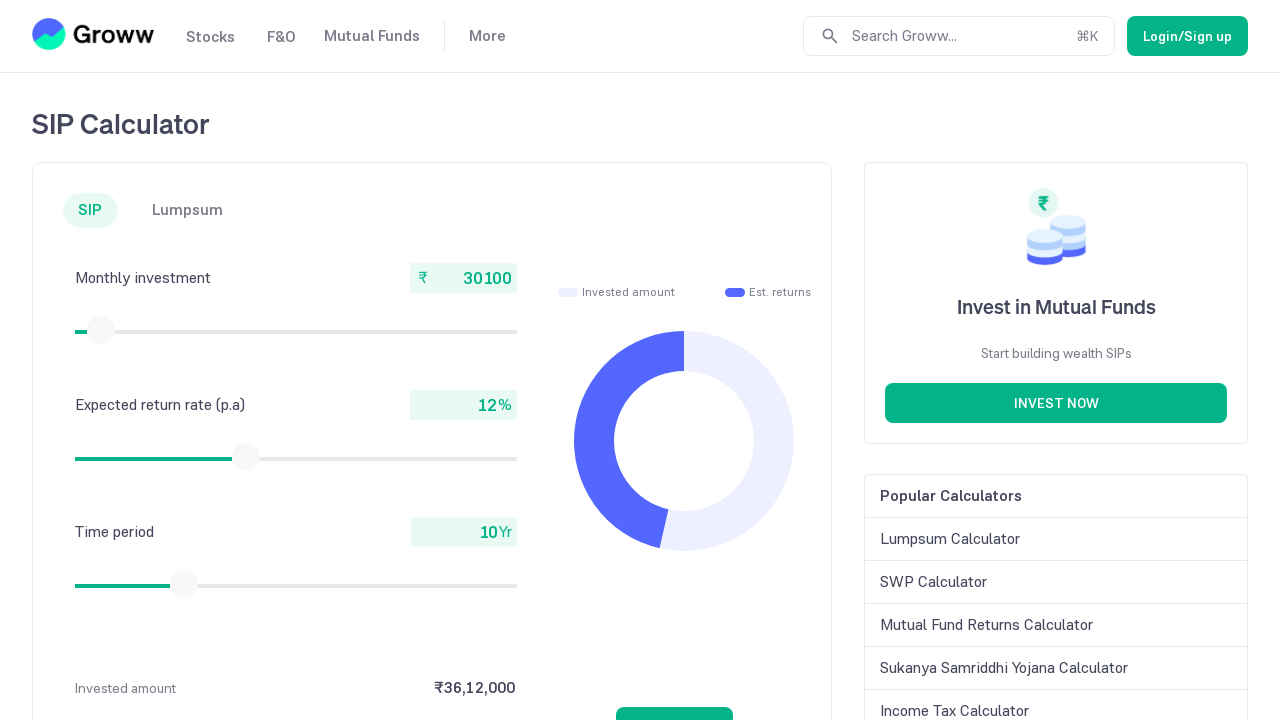

Mouse button pressed down on slider at (101, 330)
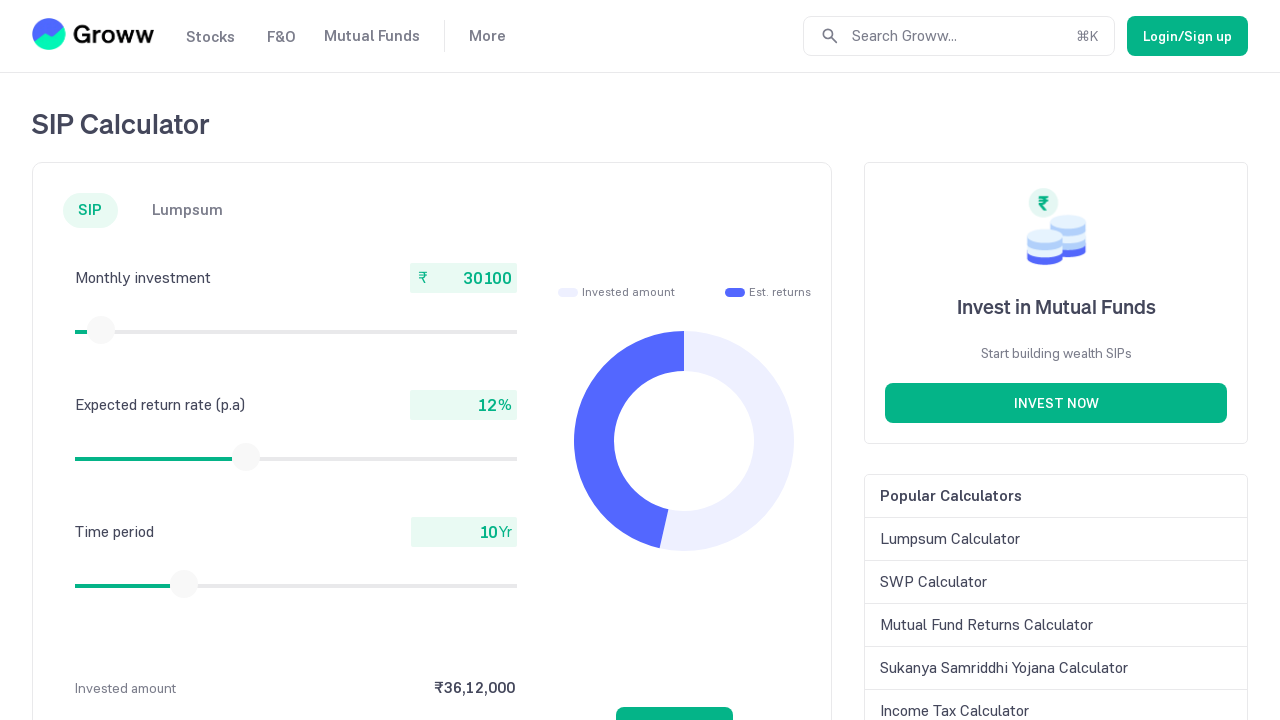

Dragged slider 15 pixels to the right at (102, 330)
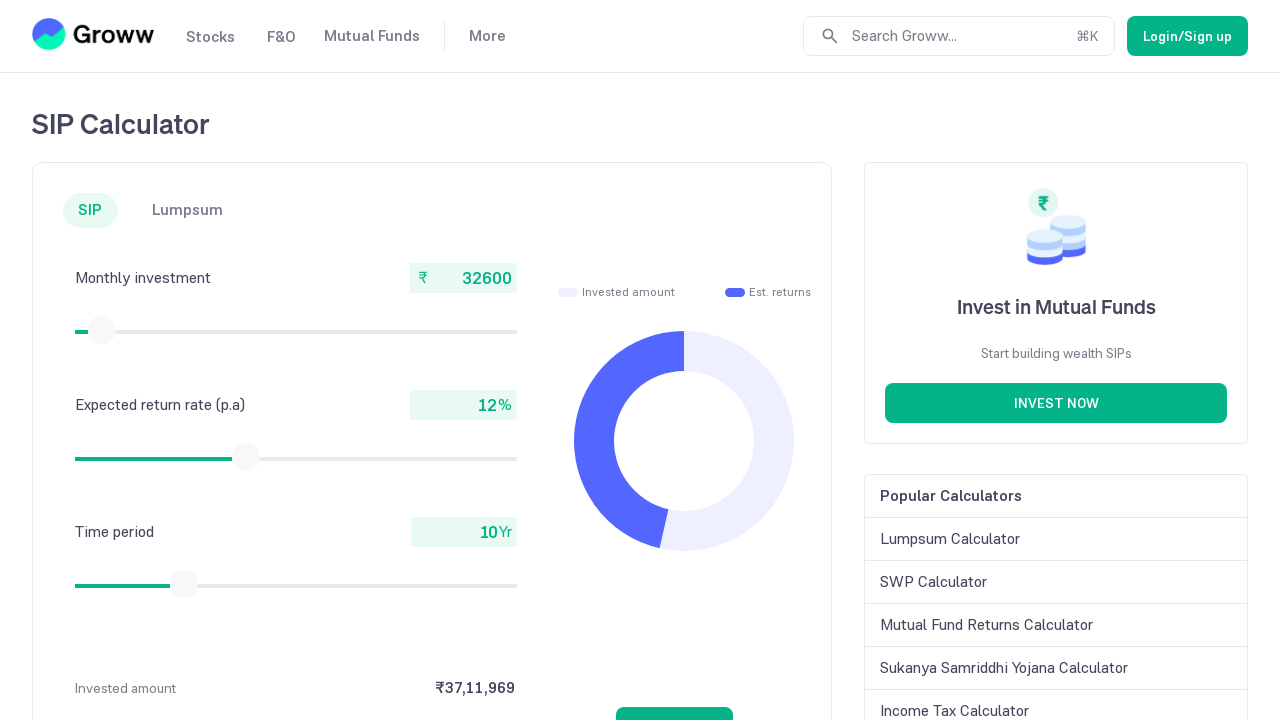

Mouse button released after slider drag at (102, 330)
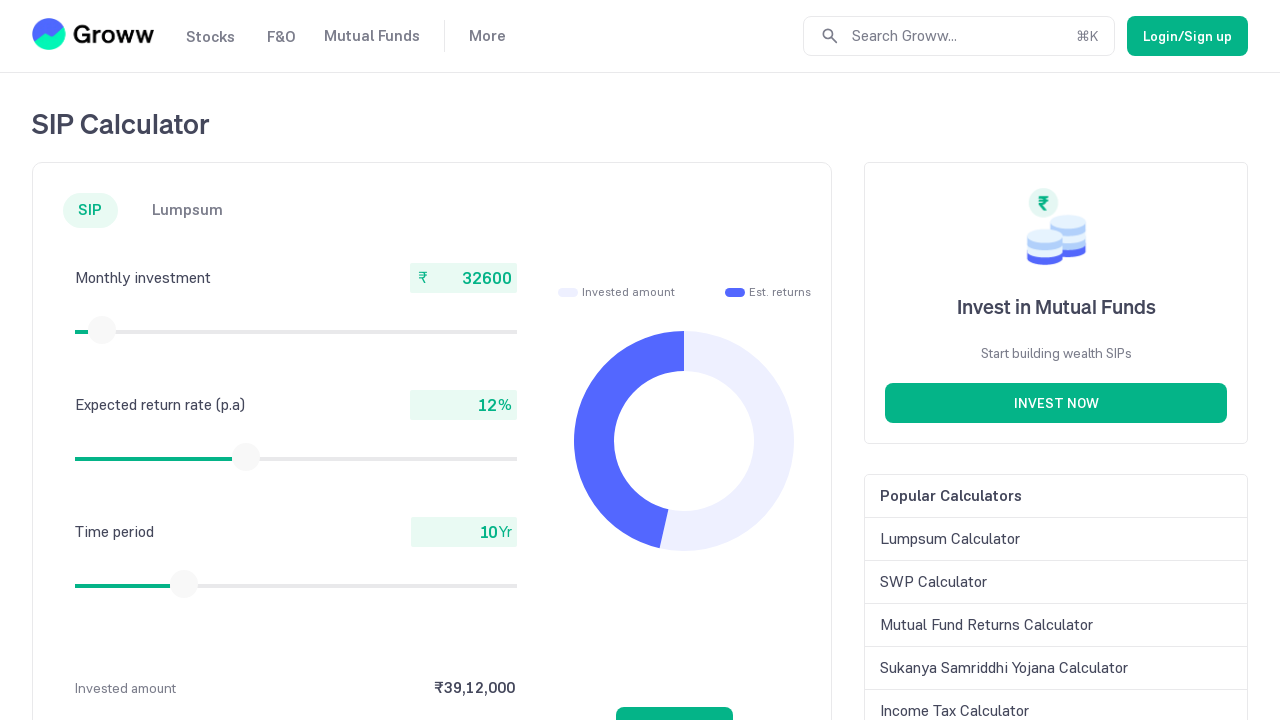

Retrieved current monthly investment amount: 32600
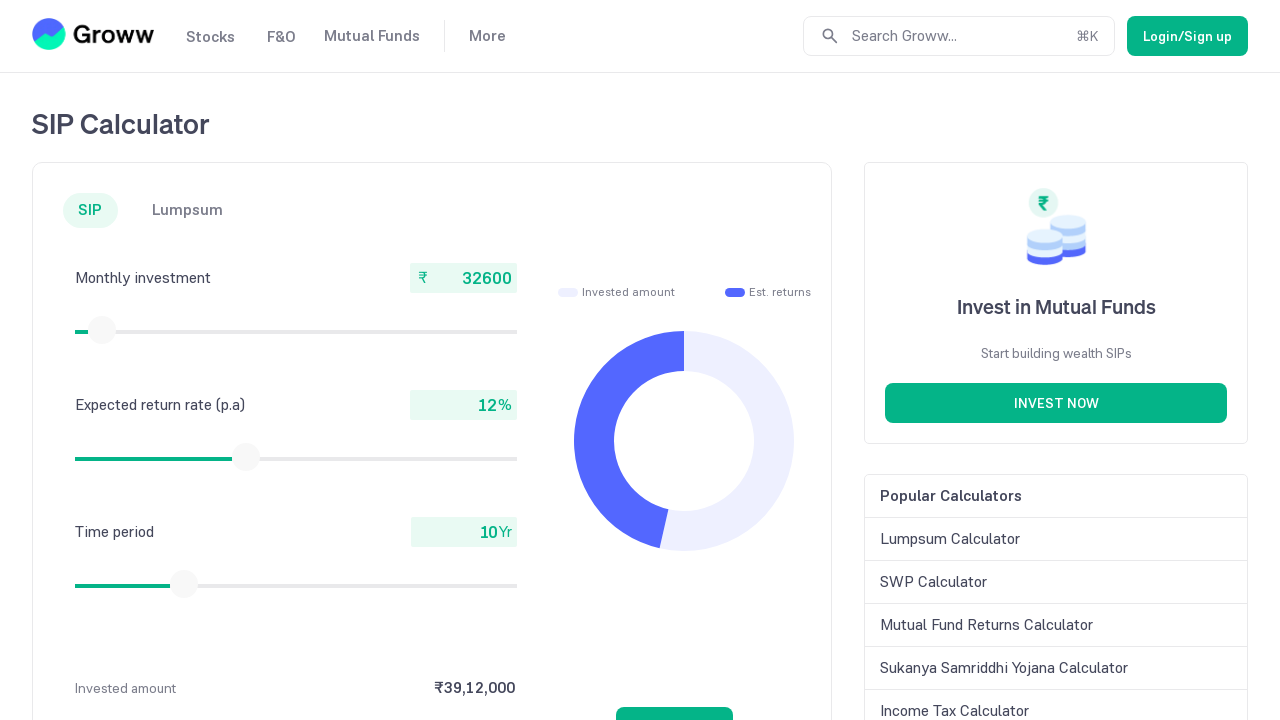

Retrieved slider bounding box (iteration 4)
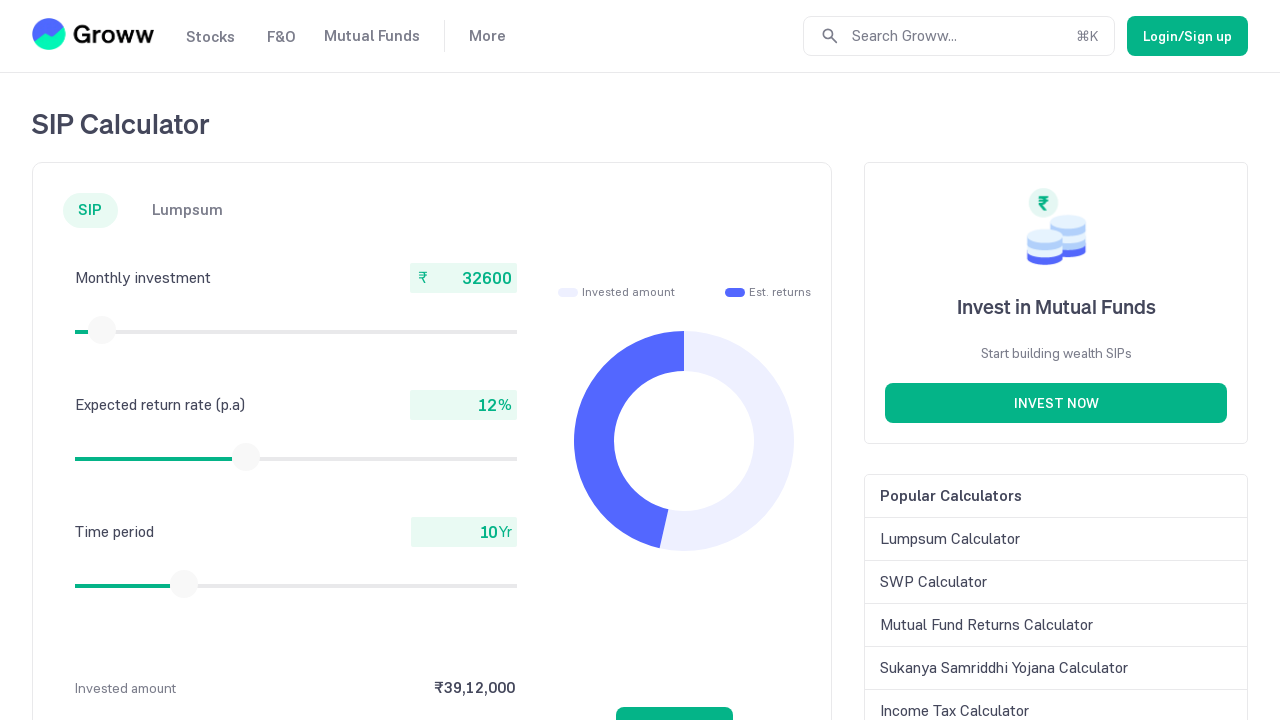

Moved mouse to slider thumb center at (102, 330)
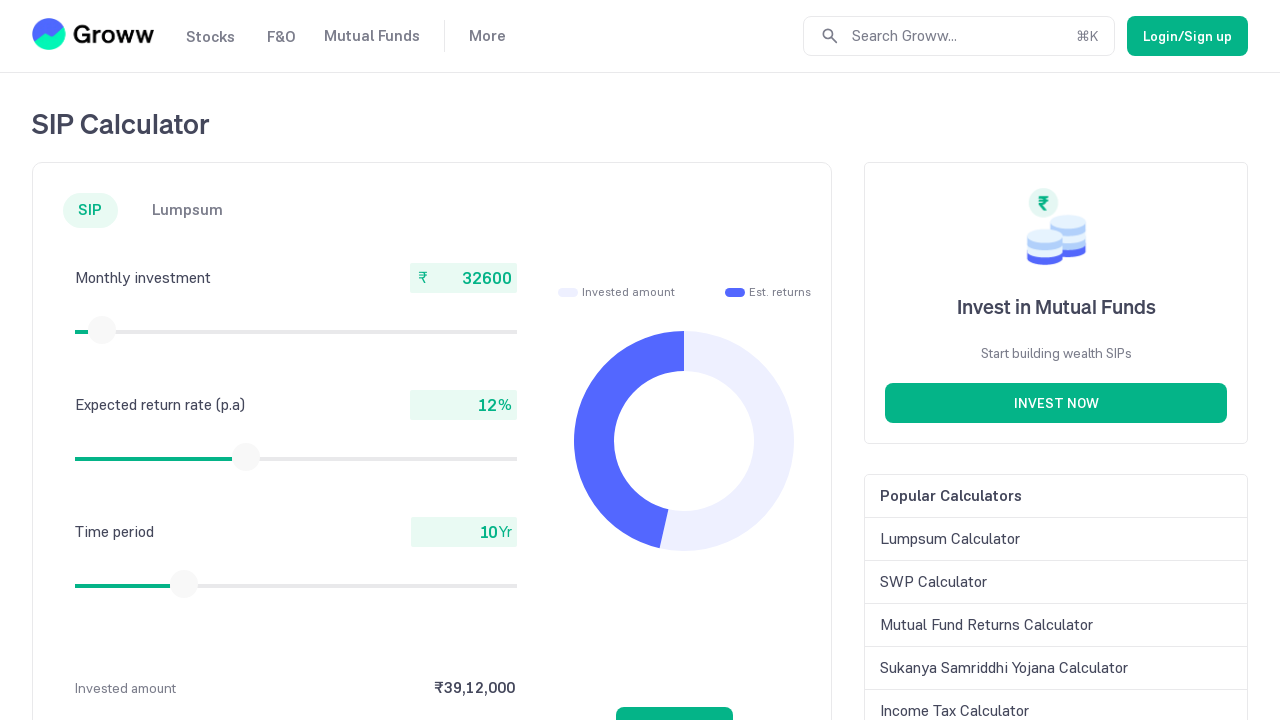

Mouse button pressed down on slider at (102, 330)
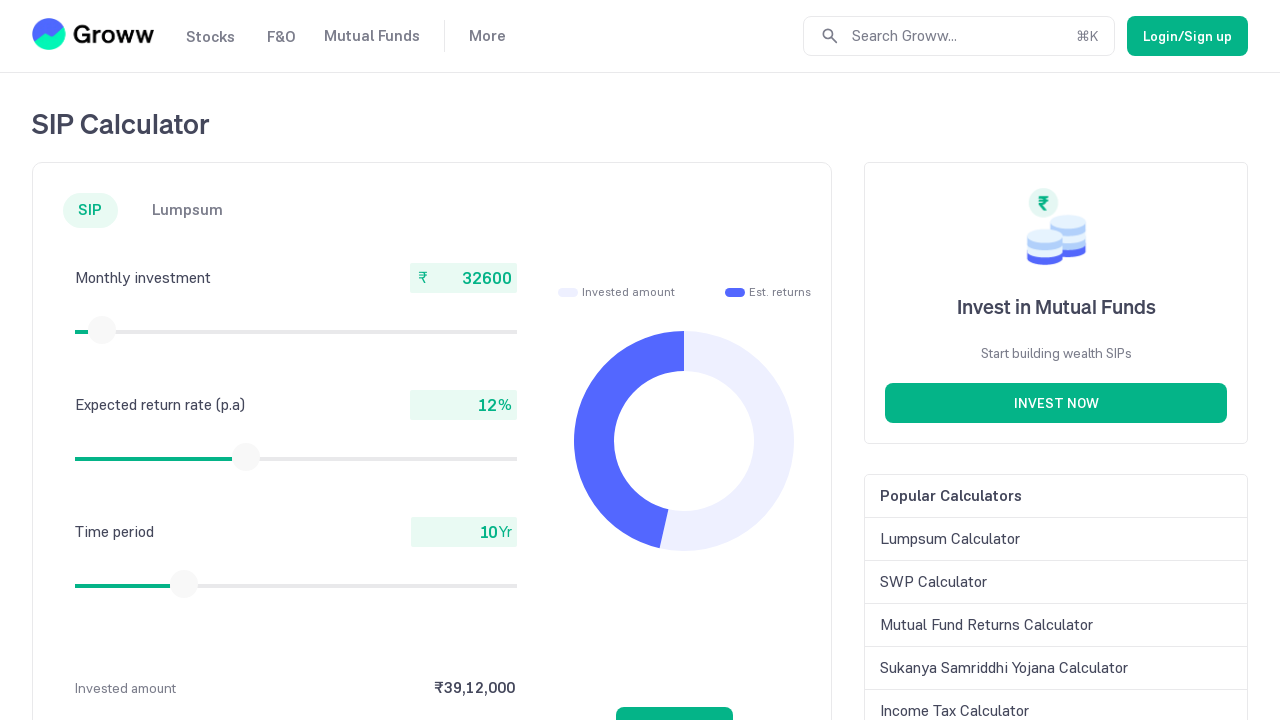

Dragged slider 15 pixels to the right at (103, 330)
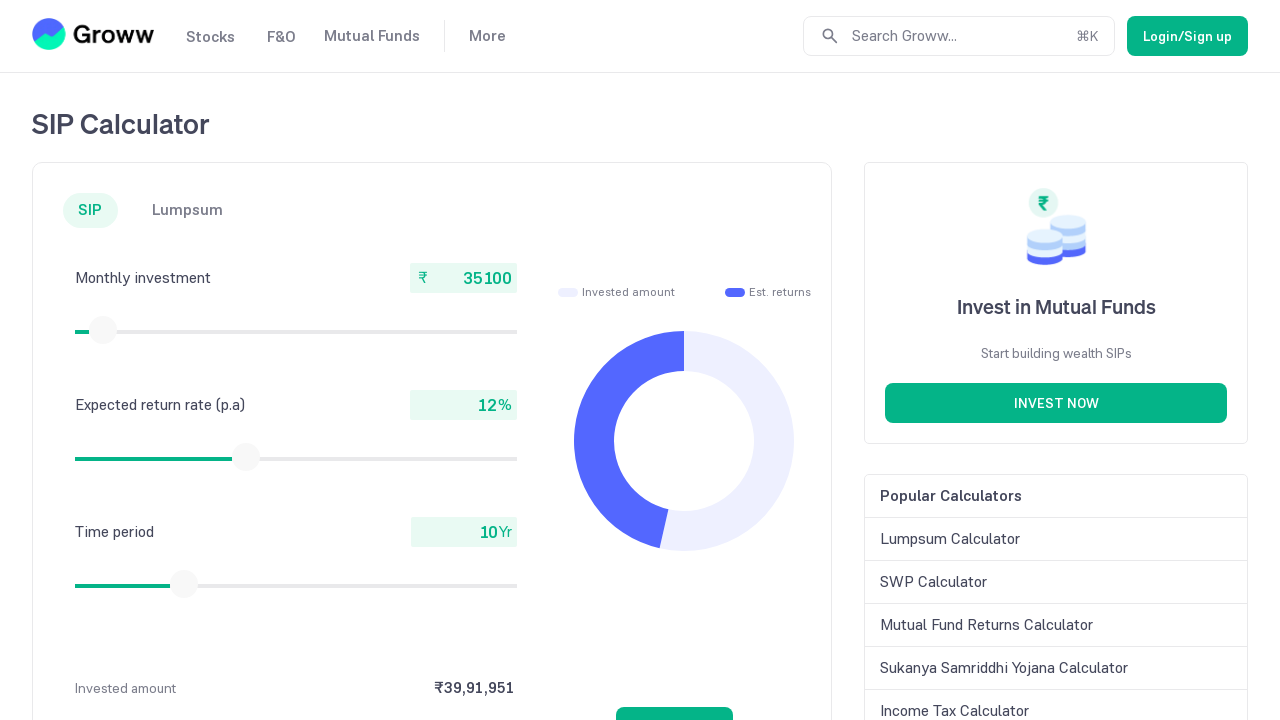

Mouse button released after slider drag at (103, 330)
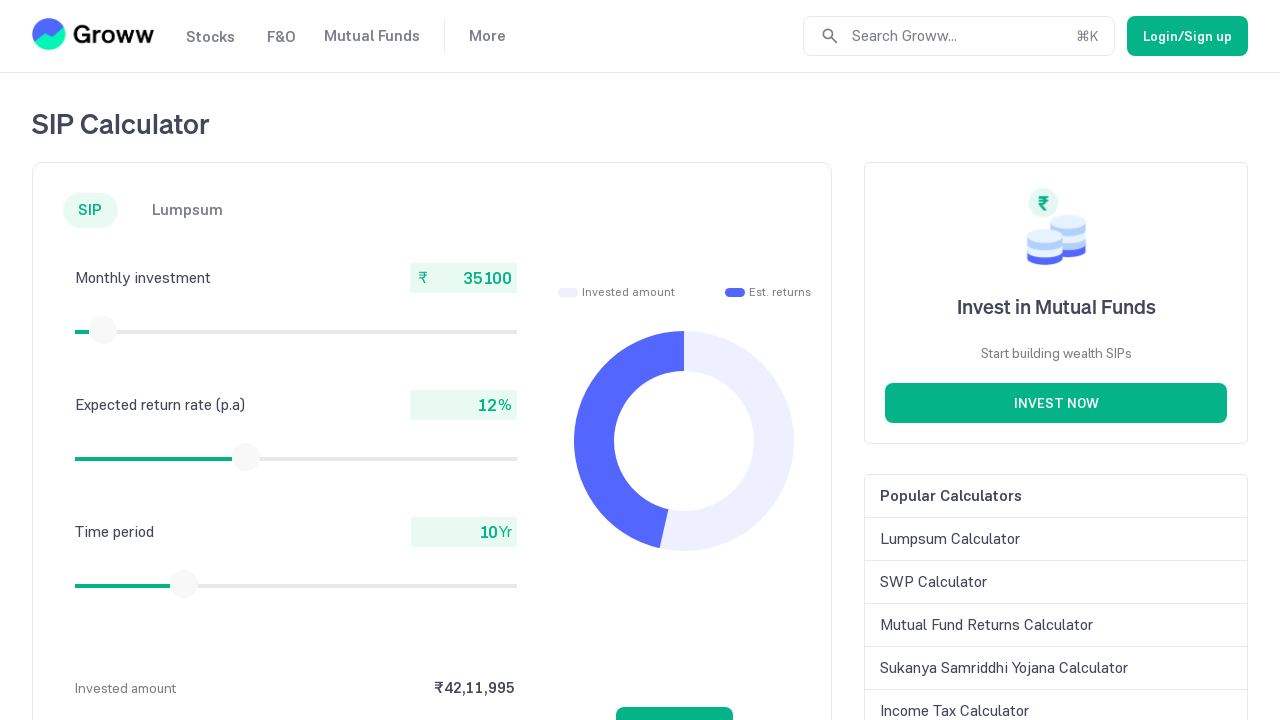

Retrieved current monthly investment amount: 35100
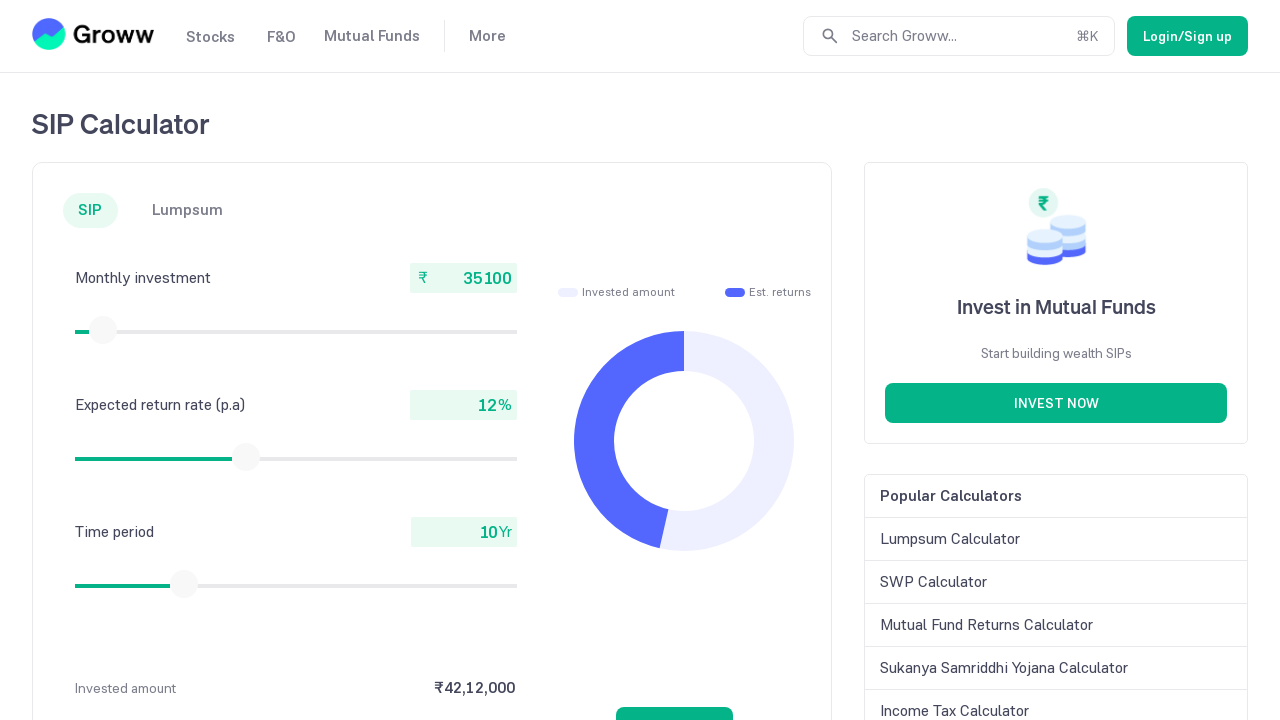

Retrieved slider bounding box (iteration 5)
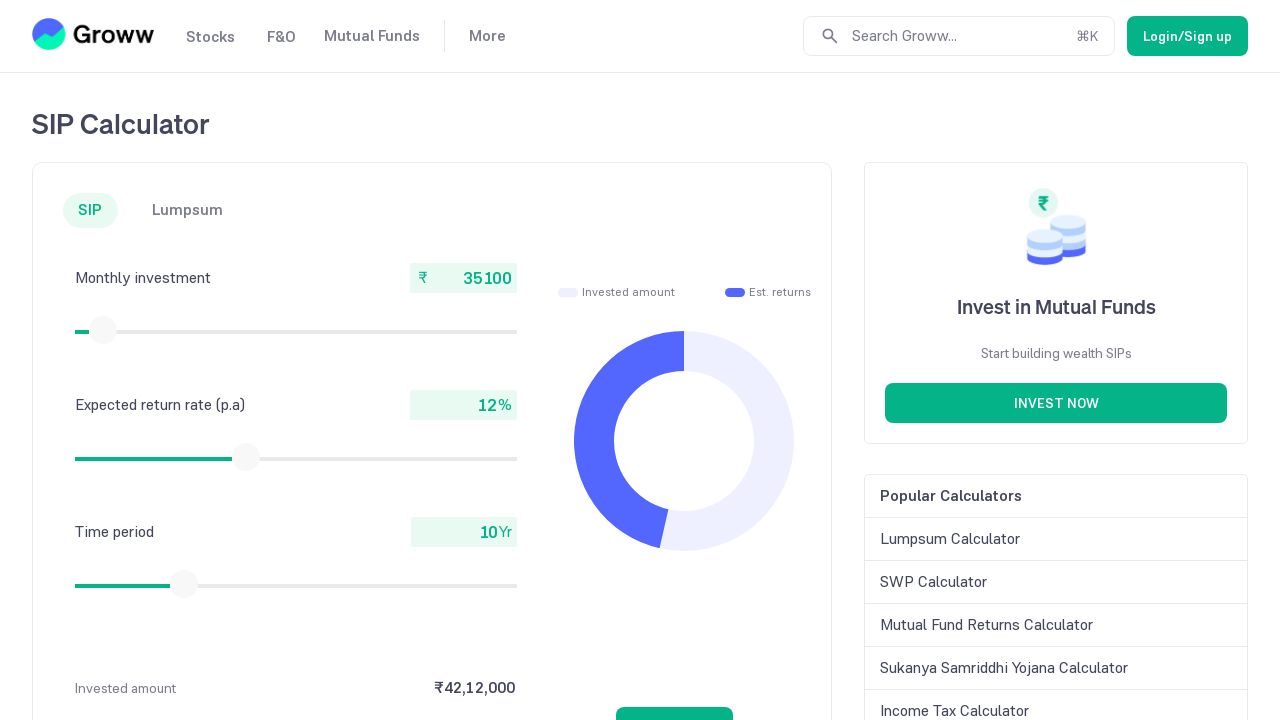

Moved mouse to slider thumb center at (103, 330)
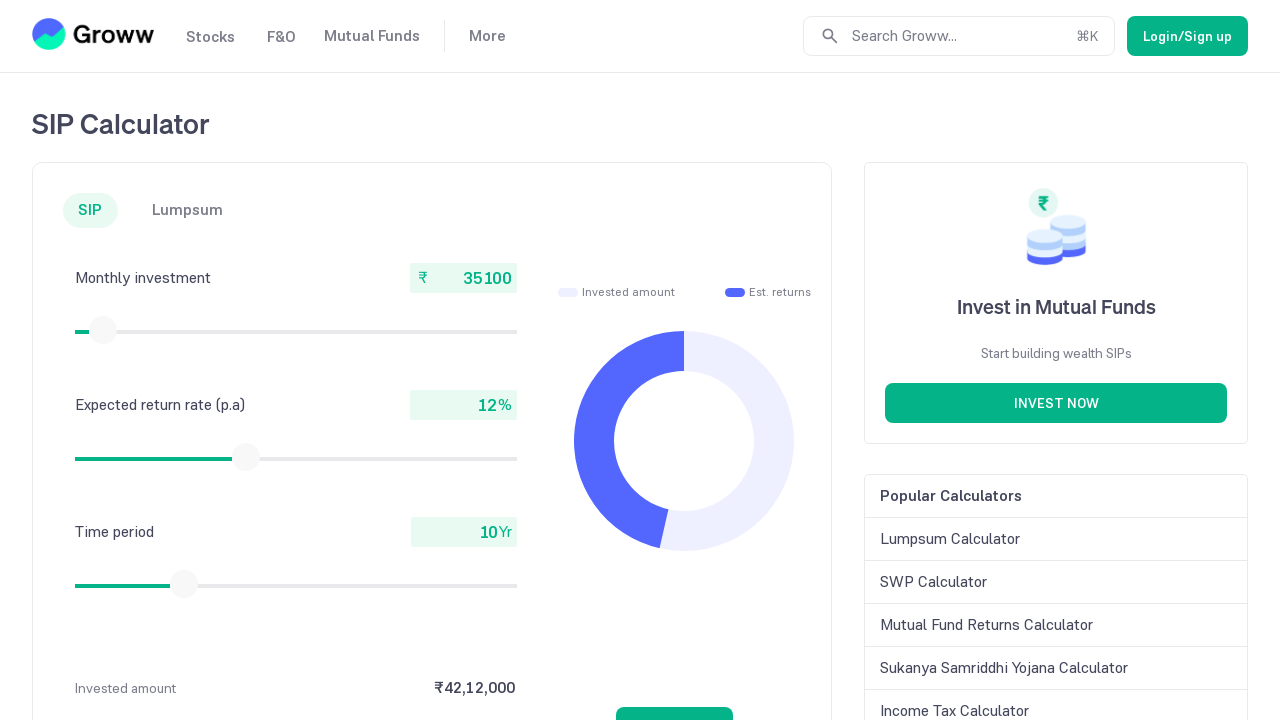

Mouse button pressed down on slider at (103, 330)
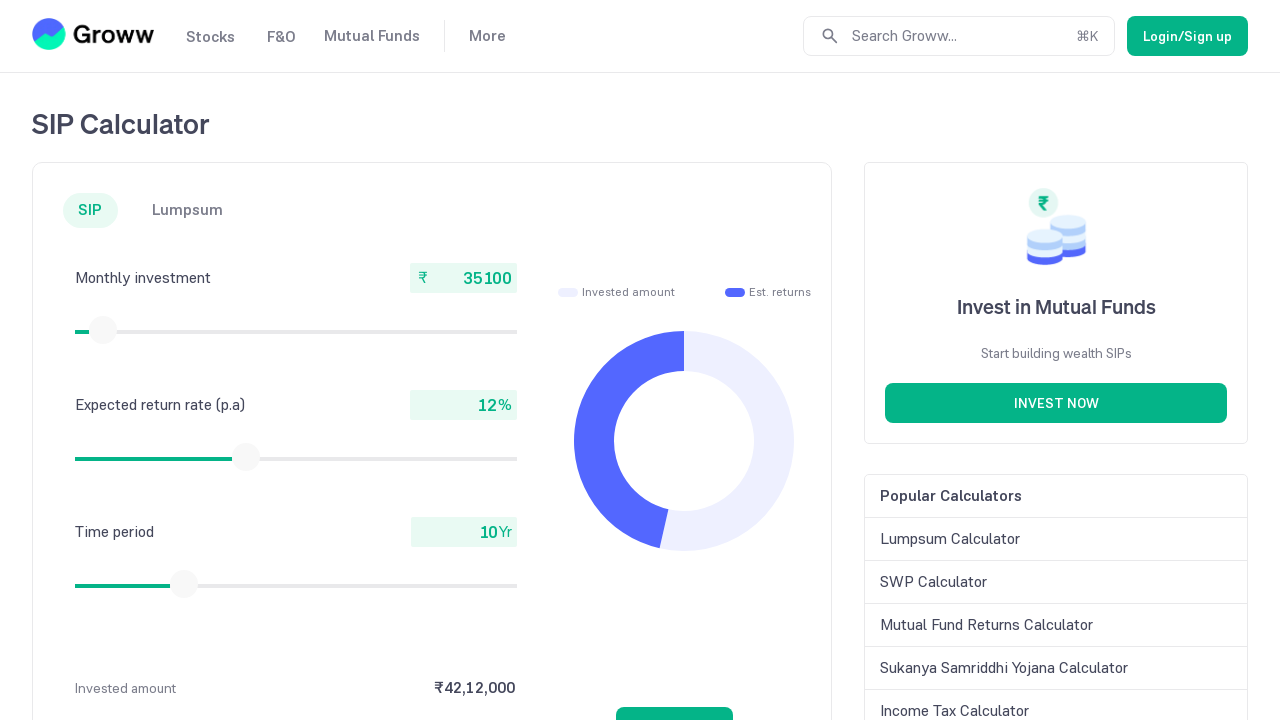

Dragged slider 15 pixels to the right at (104, 330)
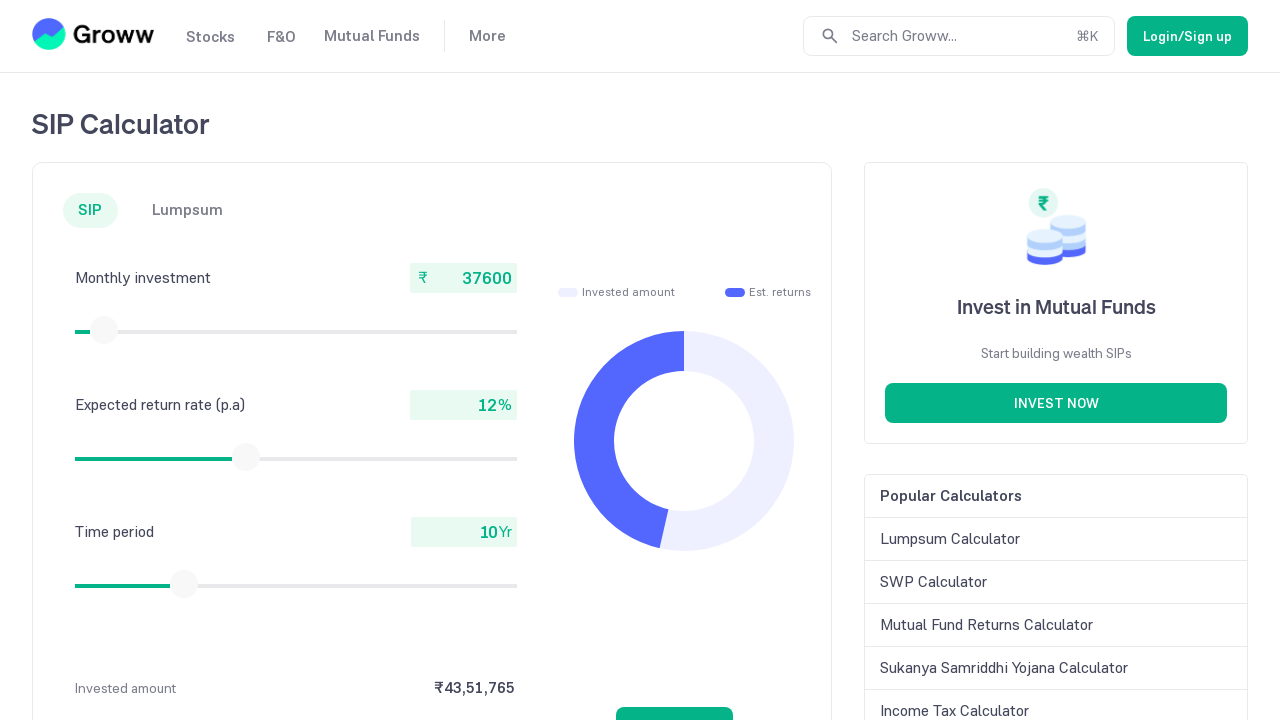

Mouse button released after slider drag at (104, 330)
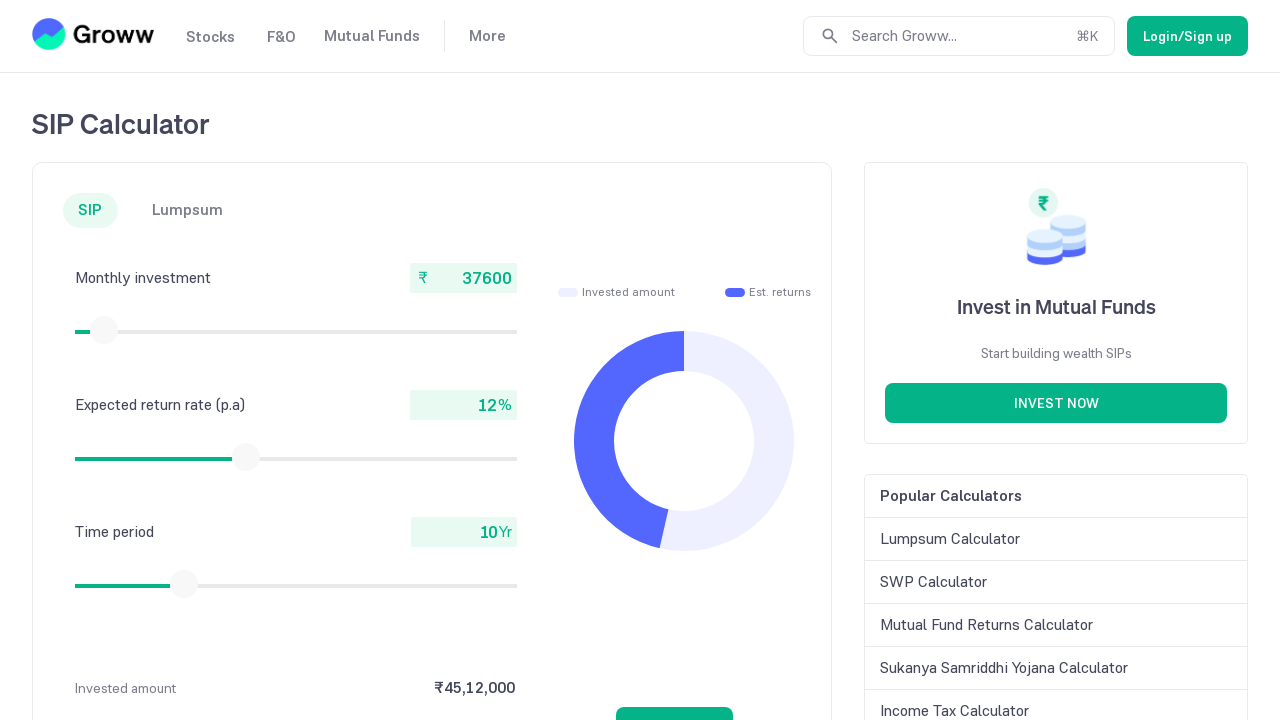

Retrieved current monthly investment amount: 37600
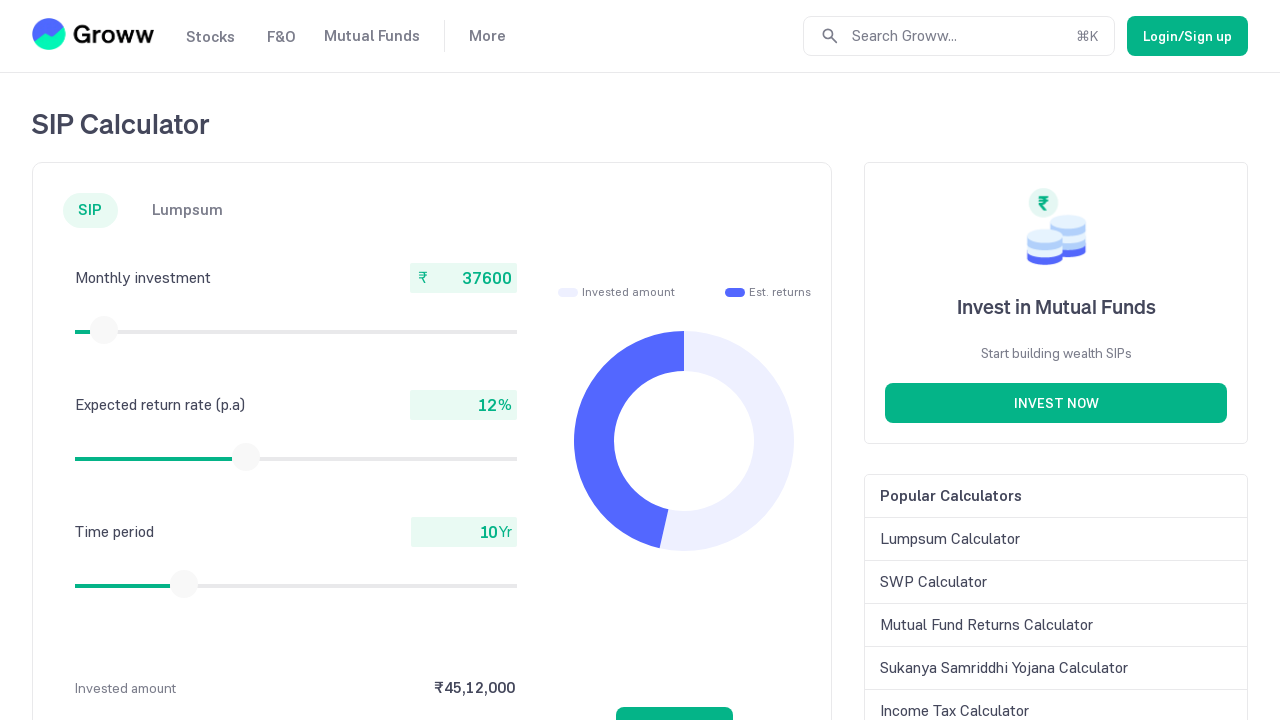

Retrieved slider bounding box (iteration 6)
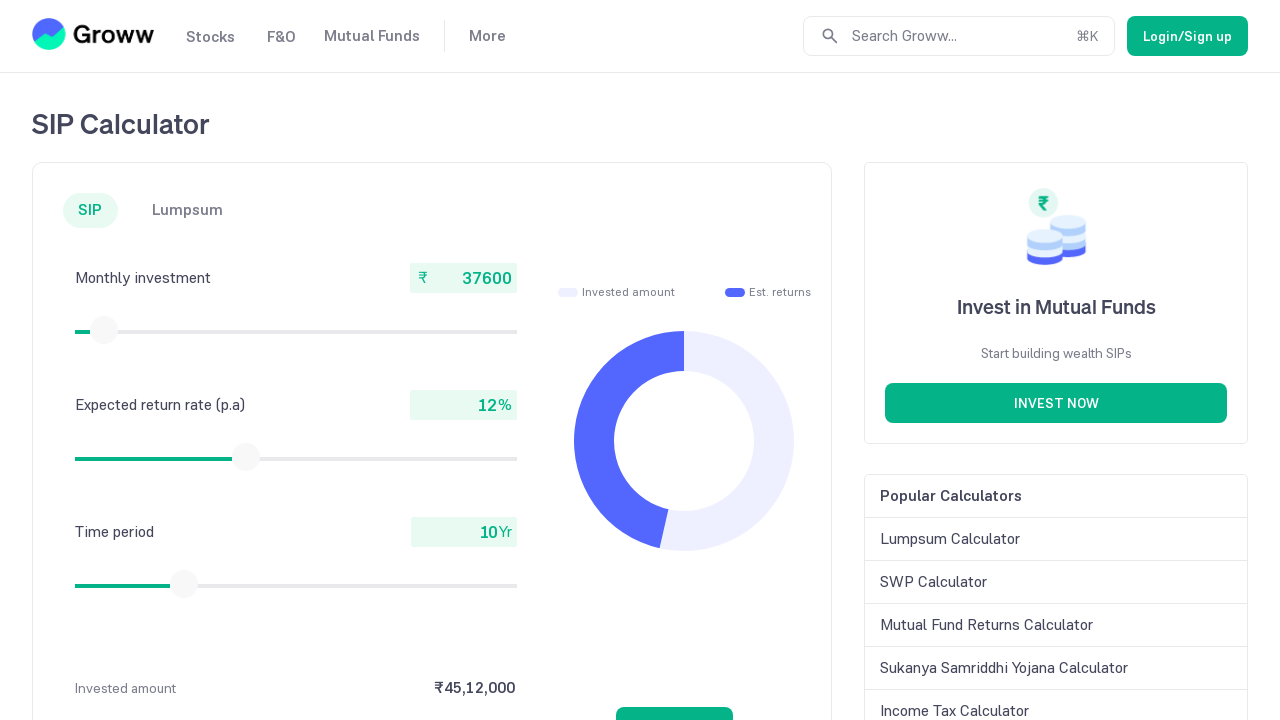

Moved mouse to slider thumb center at (104, 330)
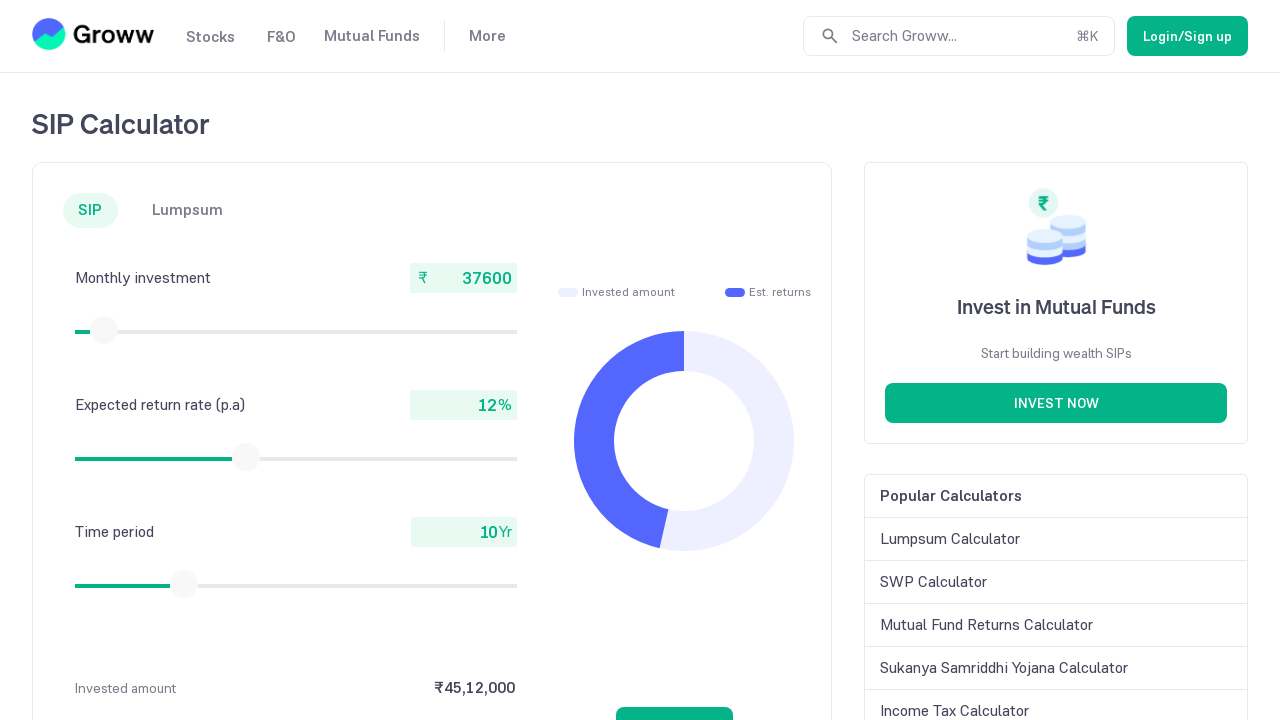

Mouse button pressed down on slider at (104, 330)
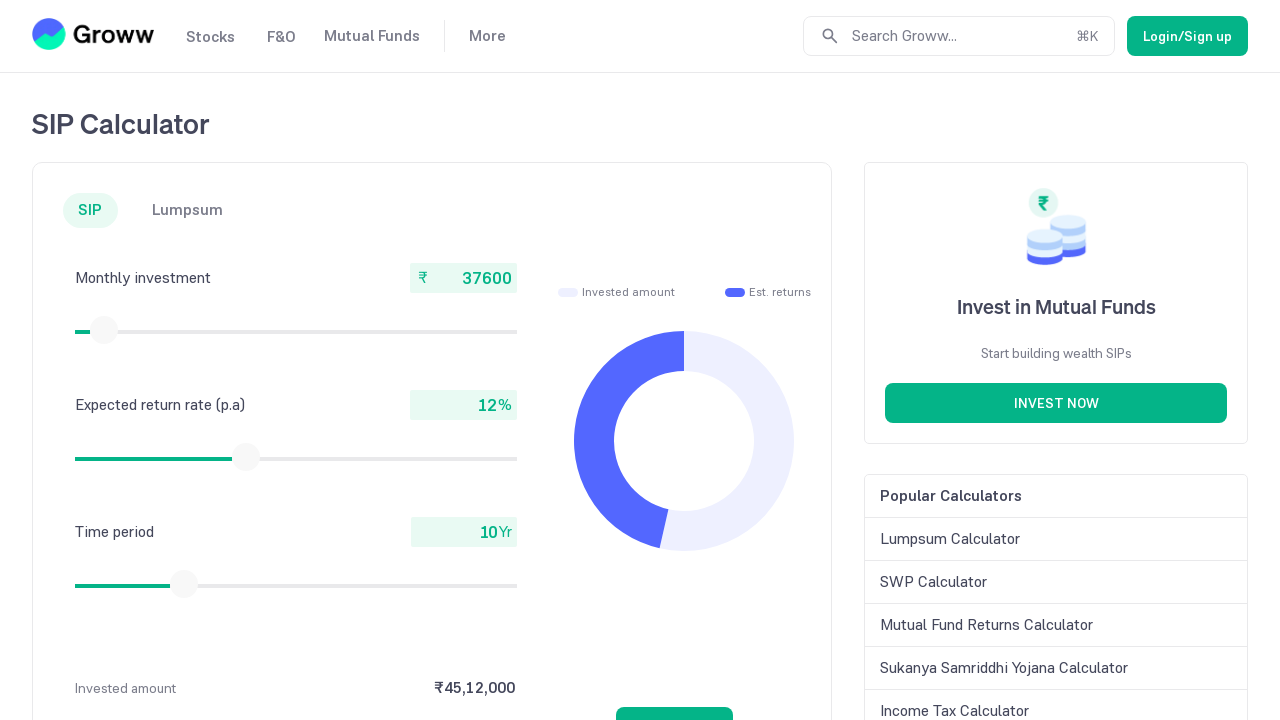

Dragged slider 15 pixels to the right at (105, 330)
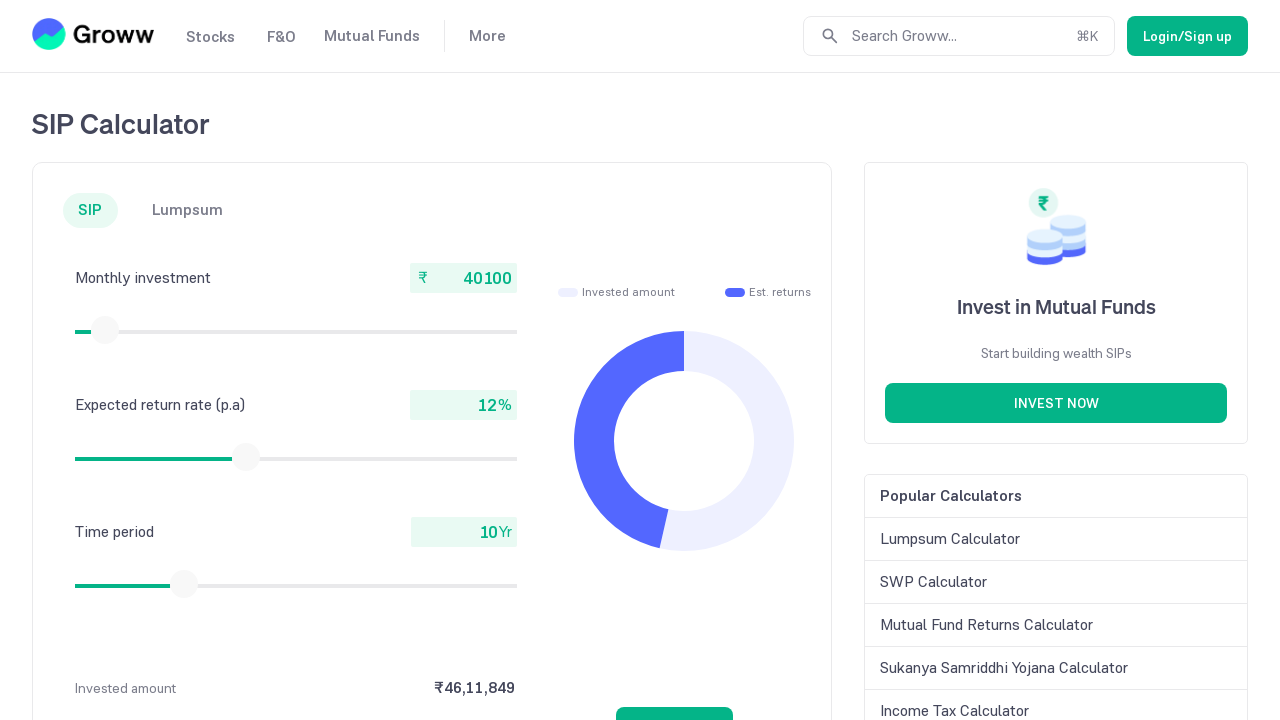

Mouse button released after slider drag at (105, 330)
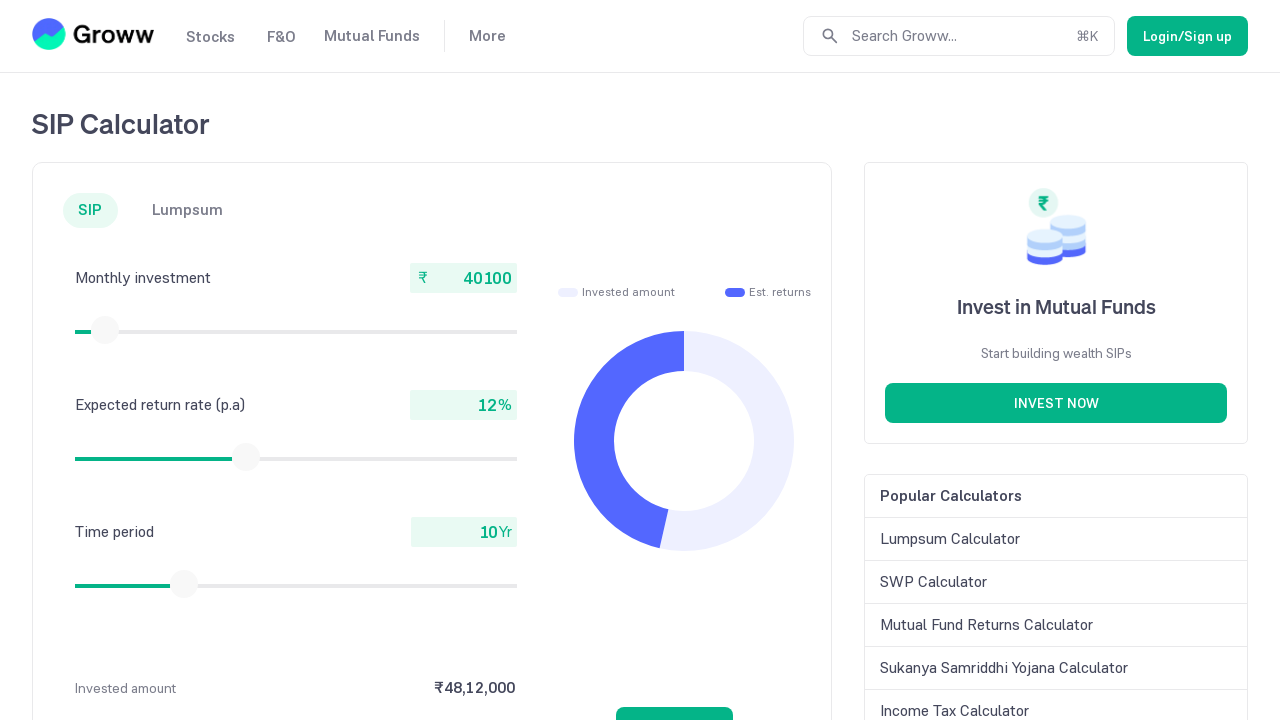

Retrieved current monthly investment amount: 40100
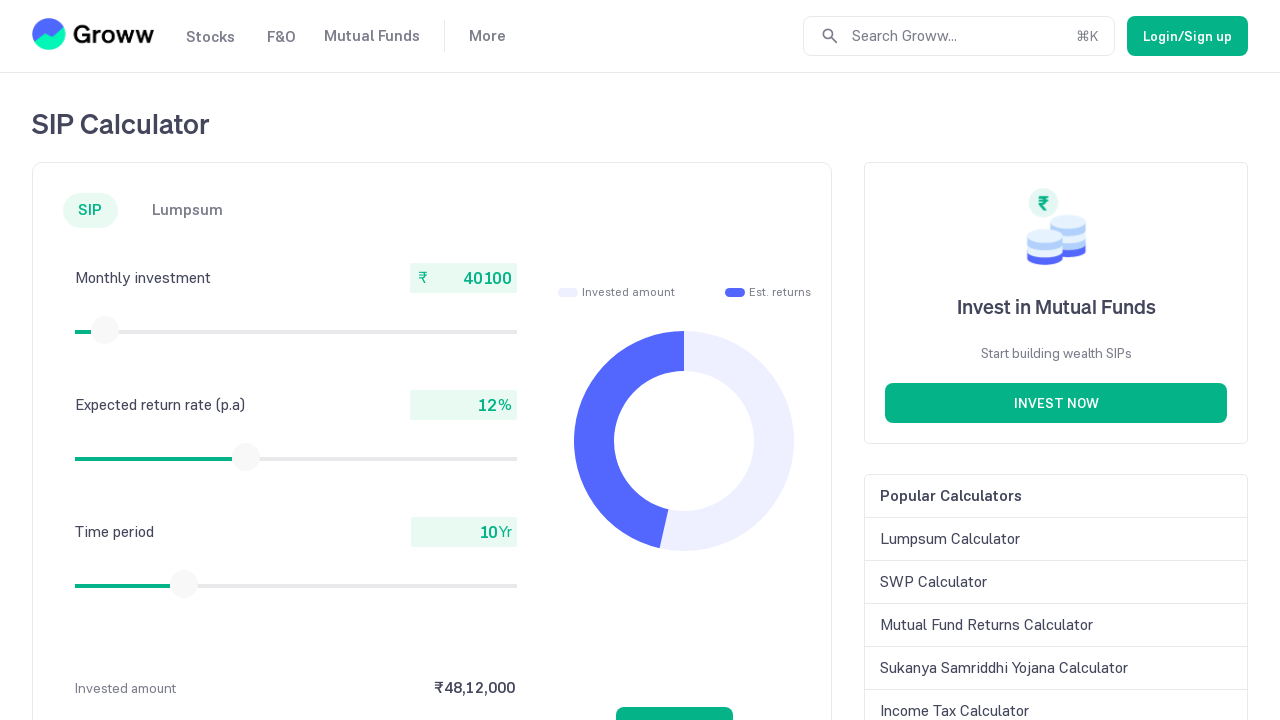

Retrieved slider bounding box (iteration 7)
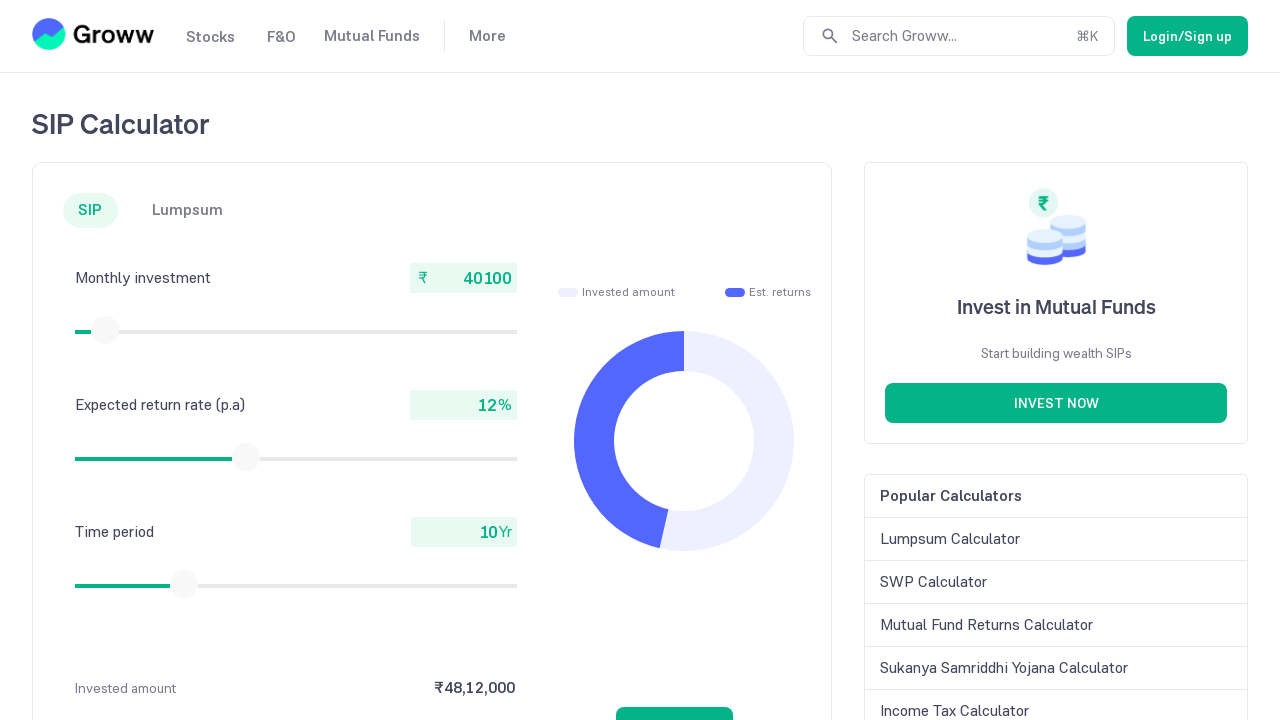

Moved mouse to slider thumb center at (105, 330)
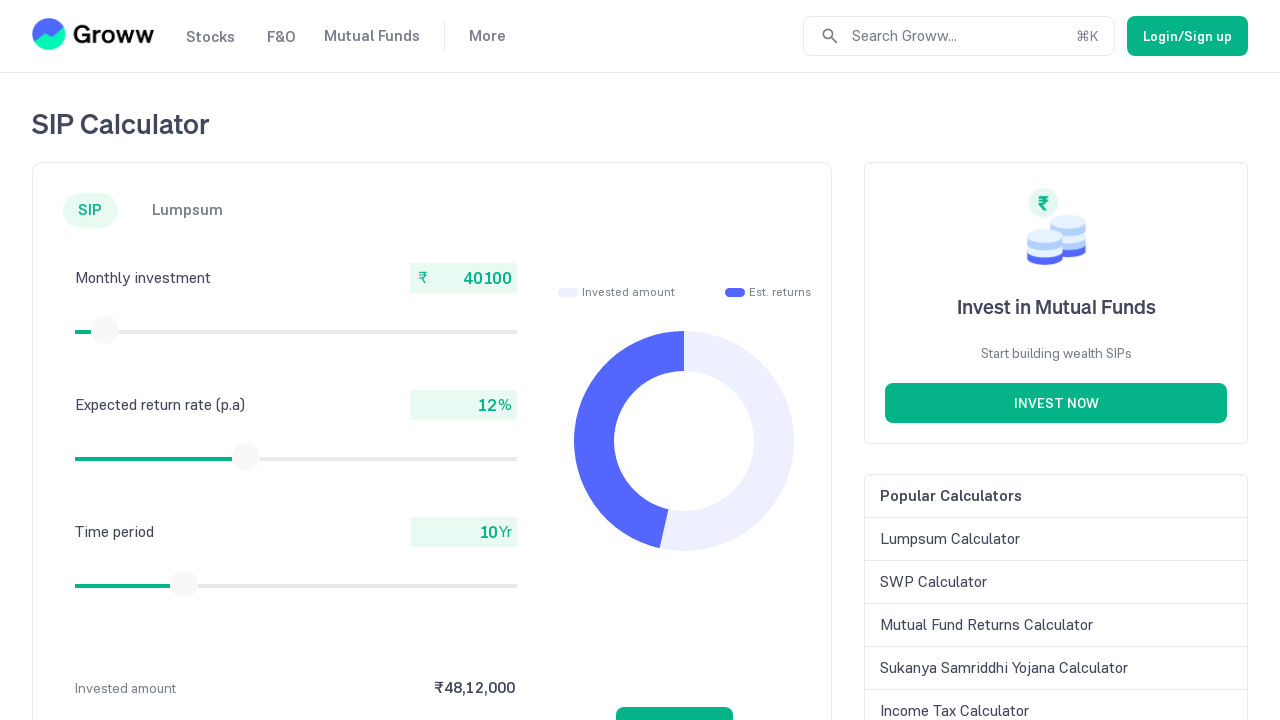

Mouse button pressed down on slider at (105, 330)
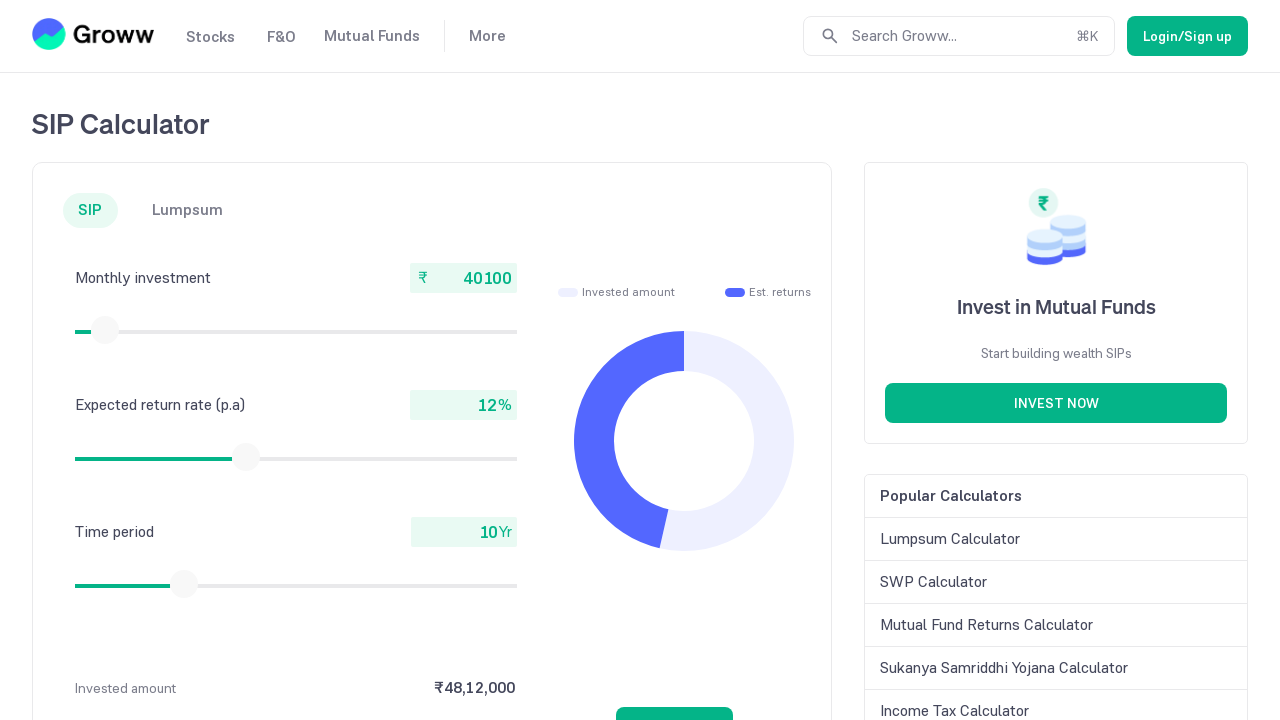

Dragged slider 15 pixels to the right at (106, 330)
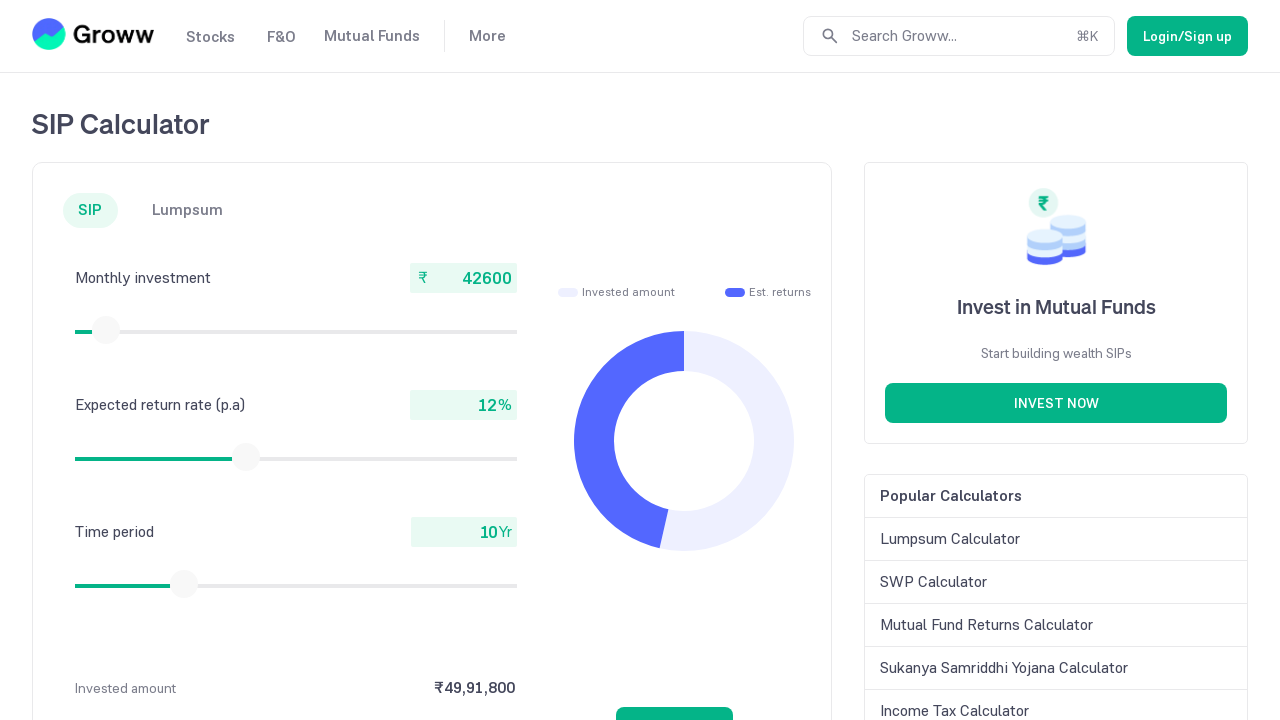

Mouse button released after slider drag at (106, 330)
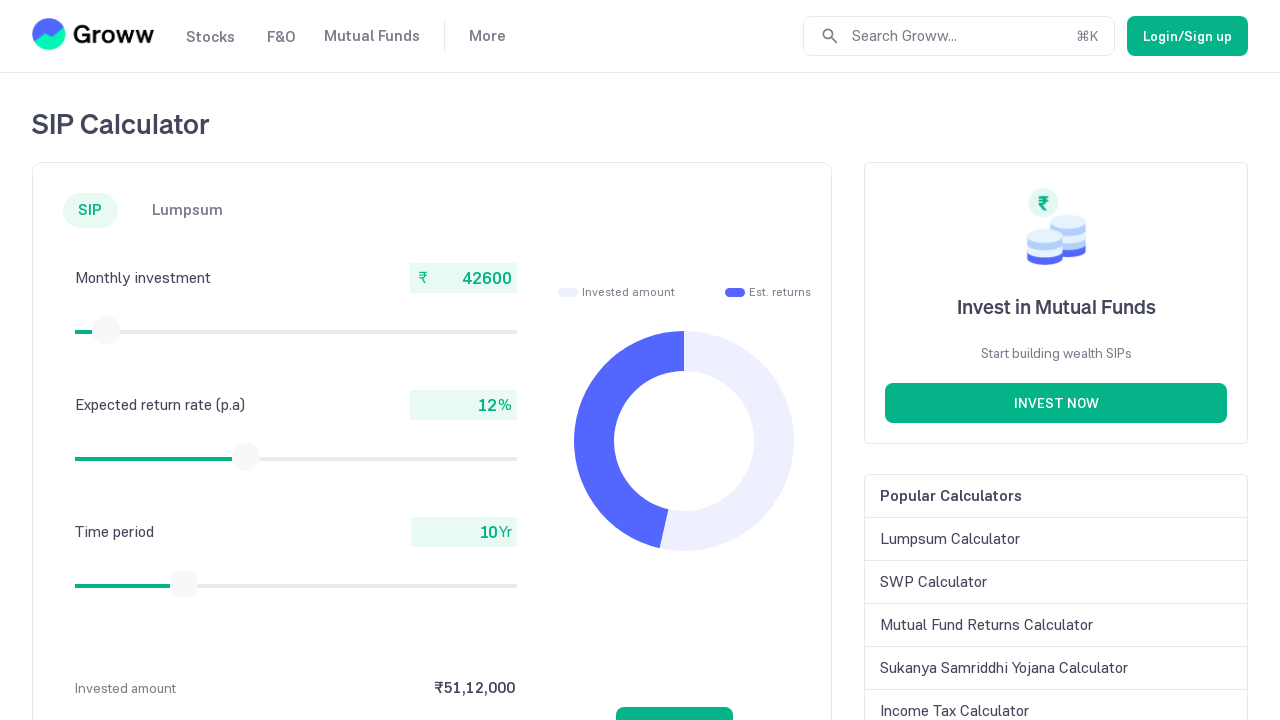

Retrieved current monthly investment amount: 42600
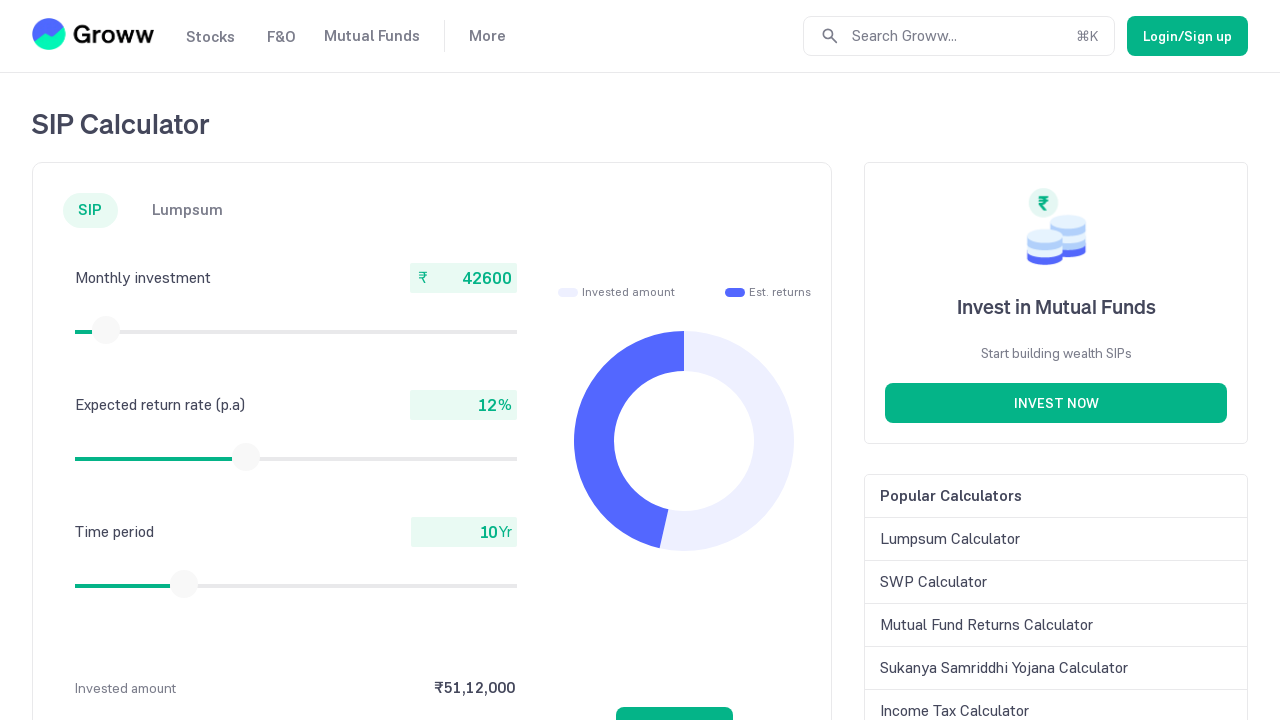

Retrieved slider bounding box (iteration 8)
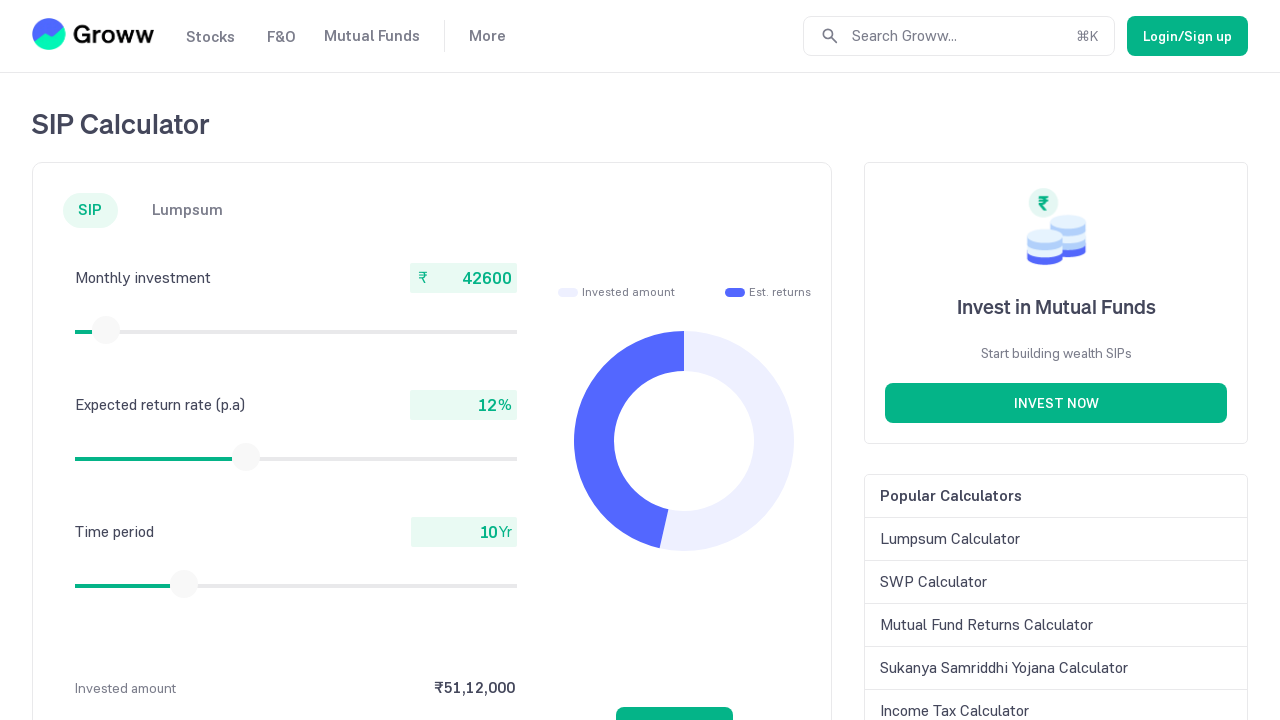

Moved mouse to slider thumb center at (106, 330)
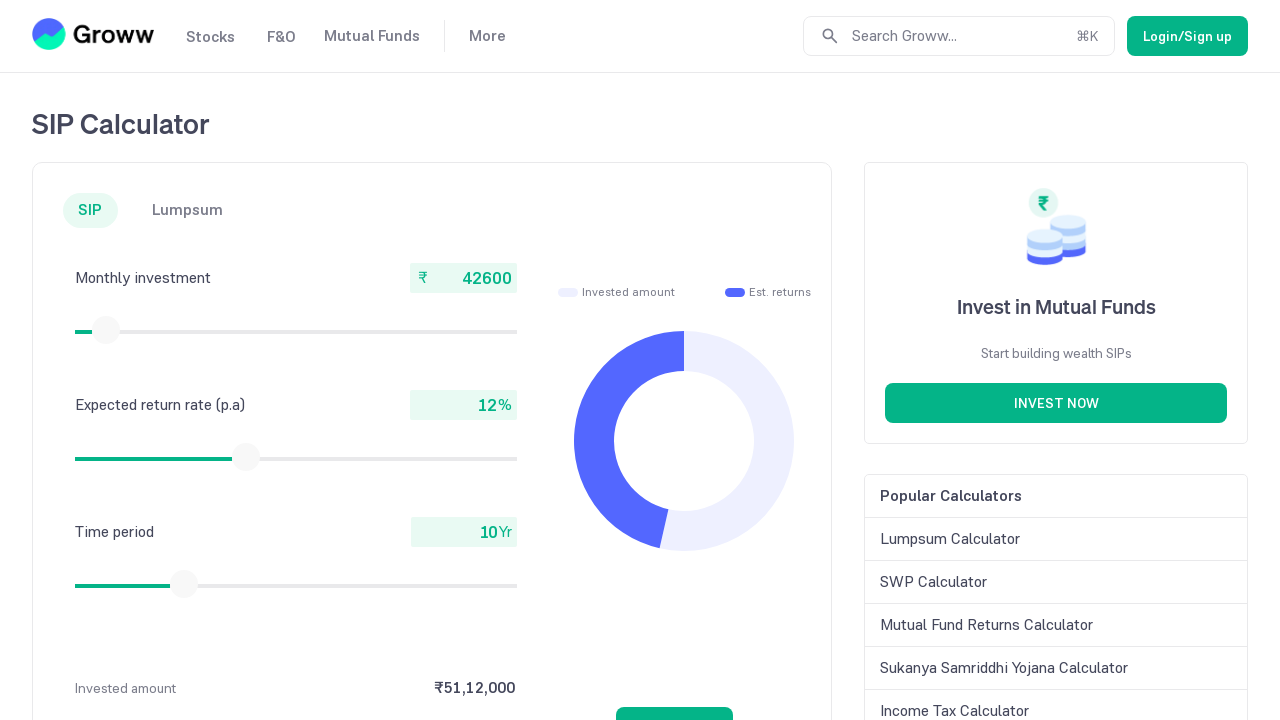

Mouse button pressed down on slider at (106, 330)
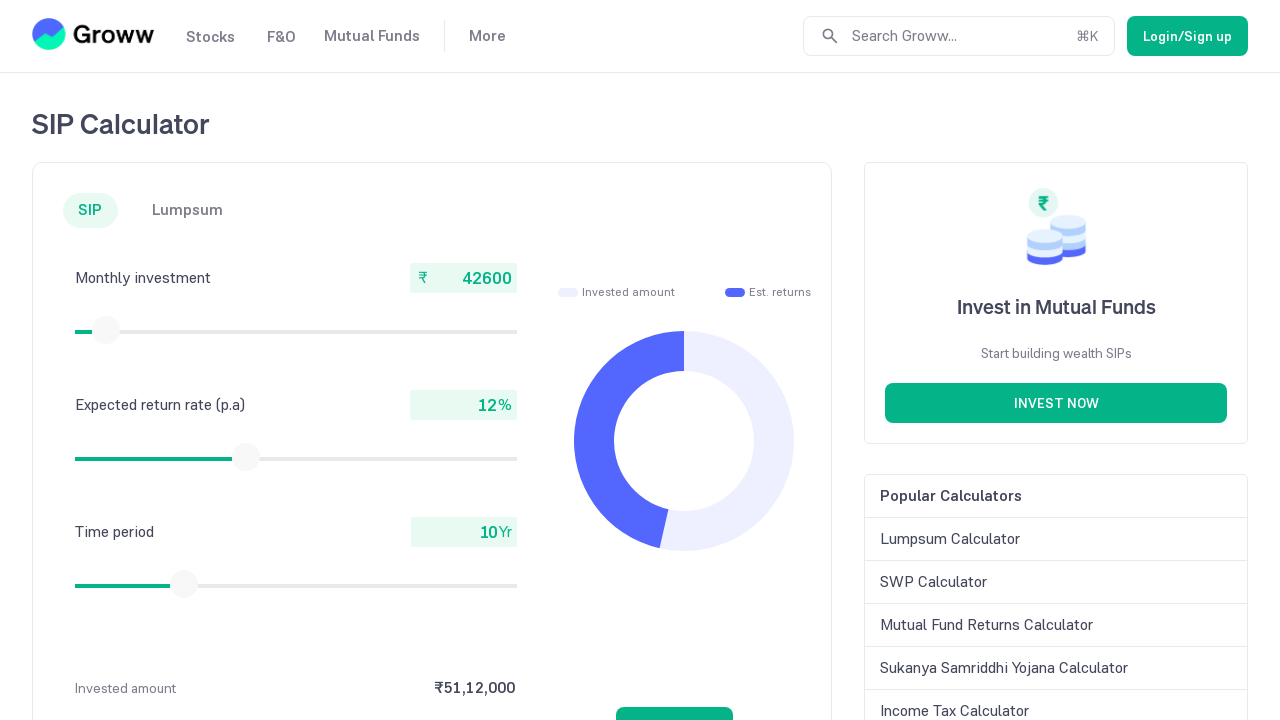

Dragged slider 15 pixels to the right at (107, 330)
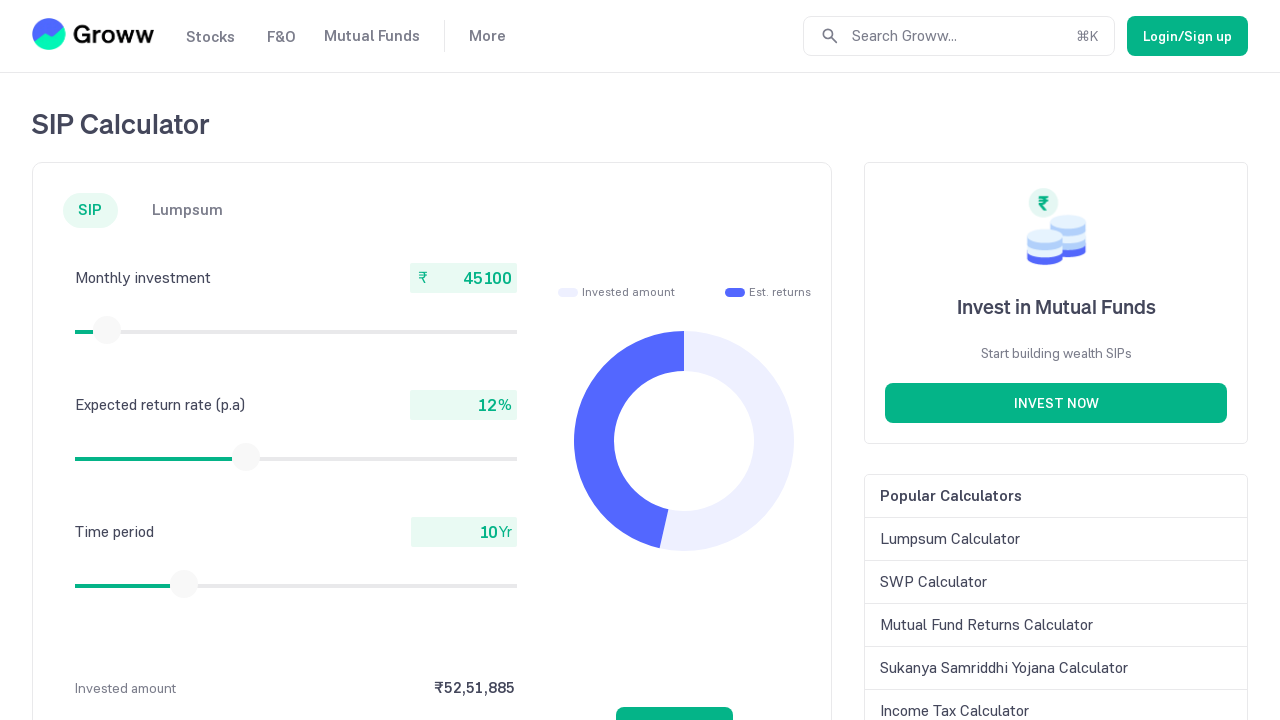

Mouse button released after slider drag at (107, 330)
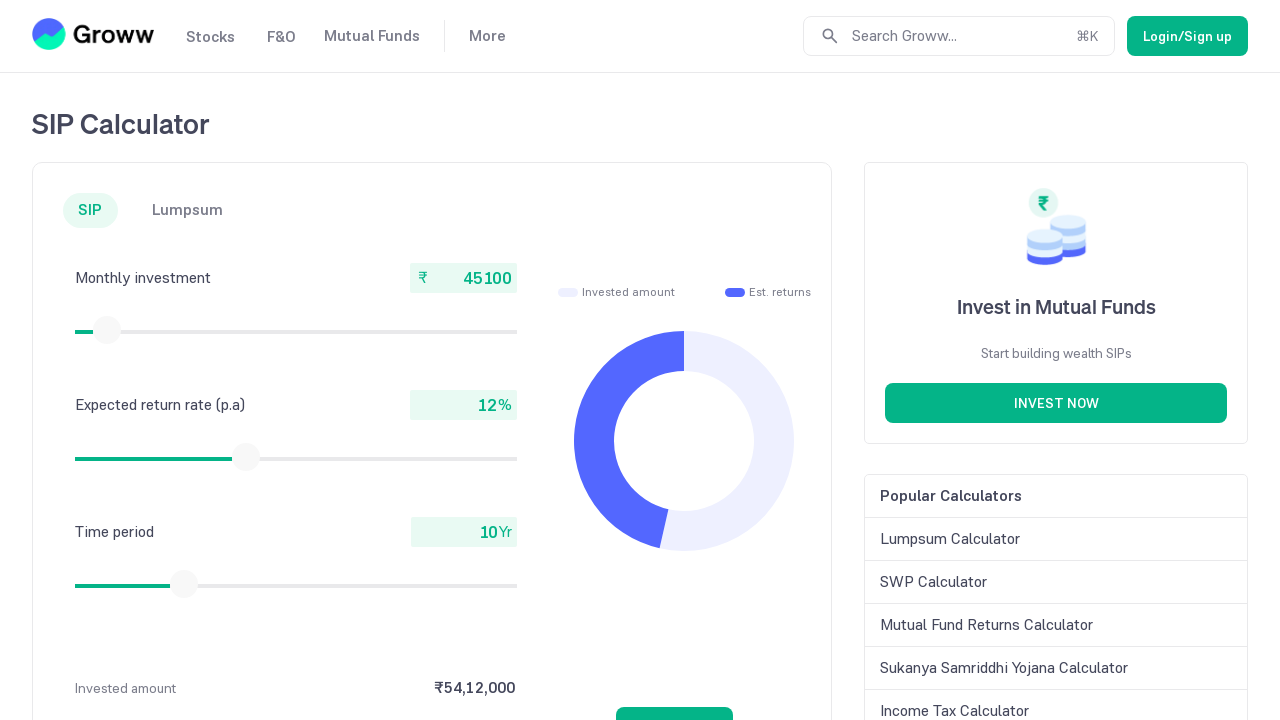

Retrieved current monthly investment amount: 45100
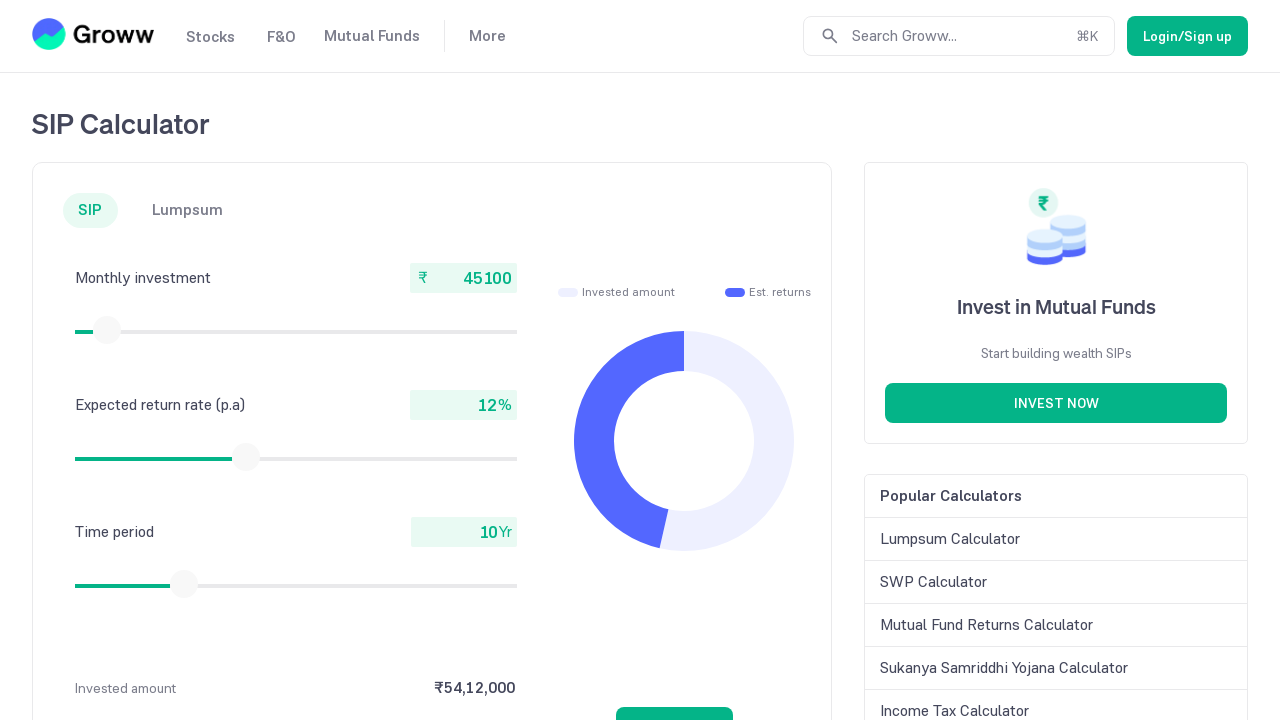

Retrieved slider bounding box (iteration 9)
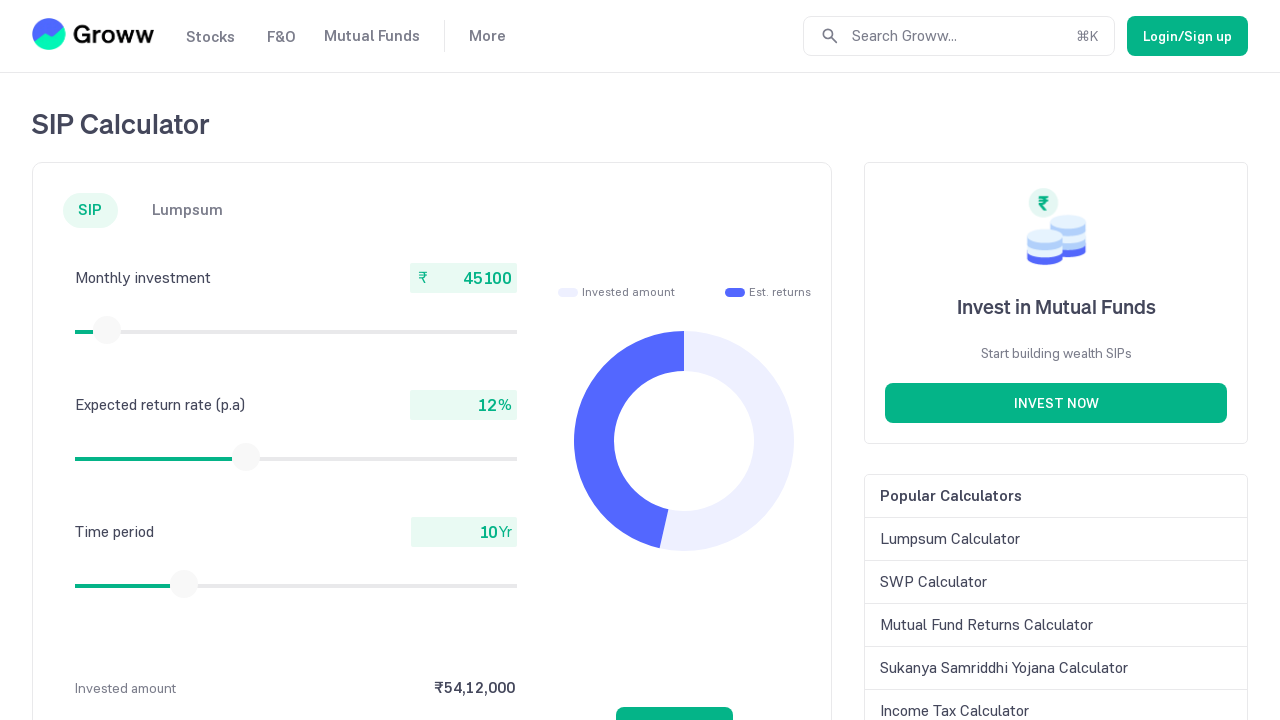

Moved mouse to slider thumb center at (107, 330)
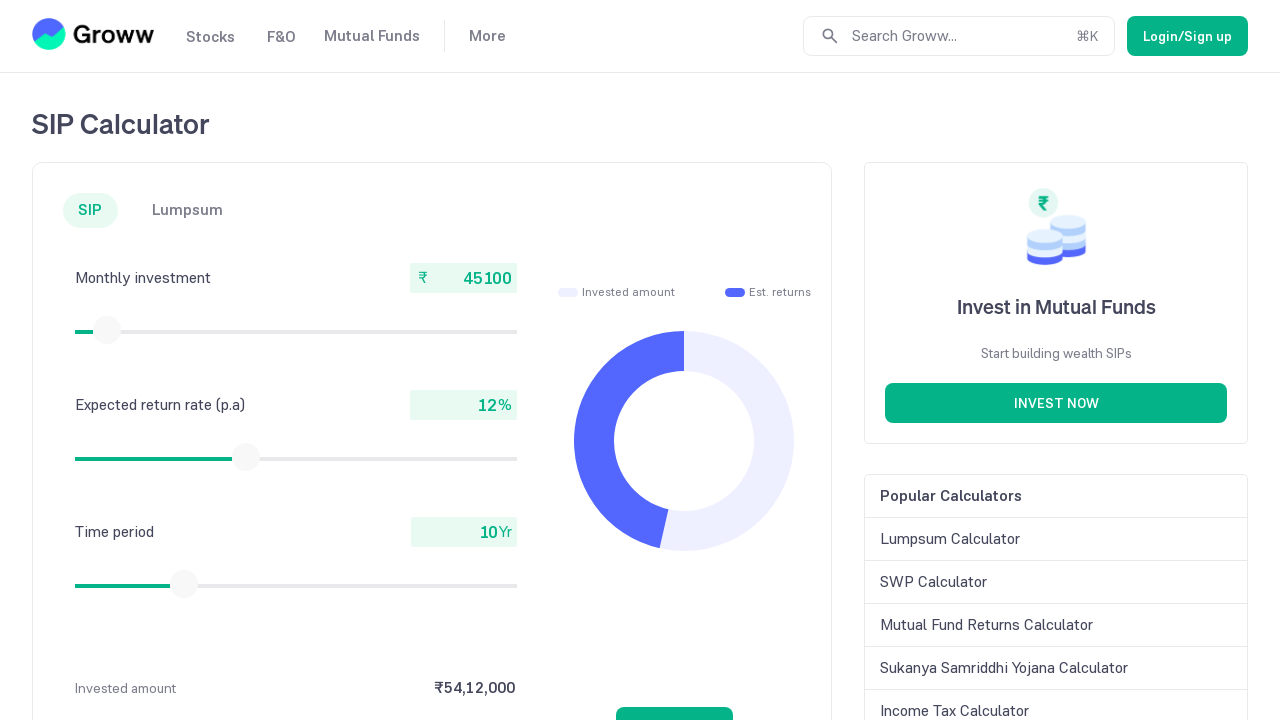

Mouse button pressed down on slider at (107, 330)
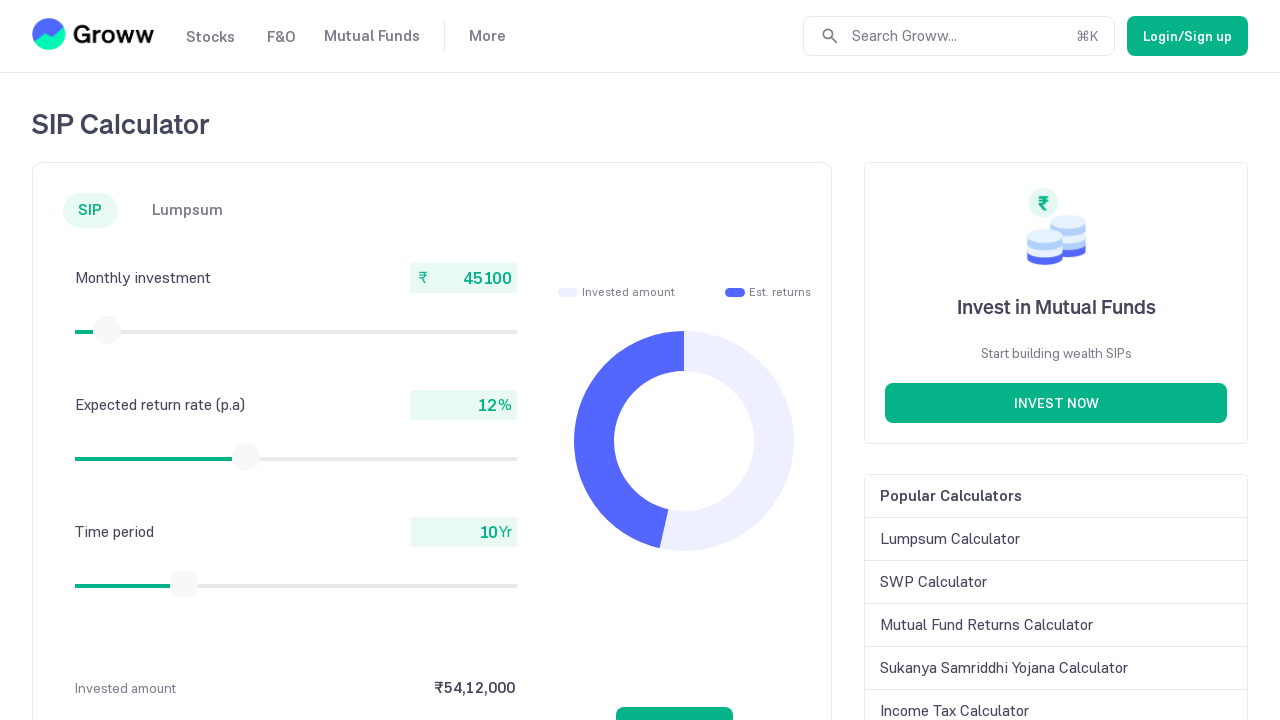

Dragged slider 15 pixels to the right at (108, 330)
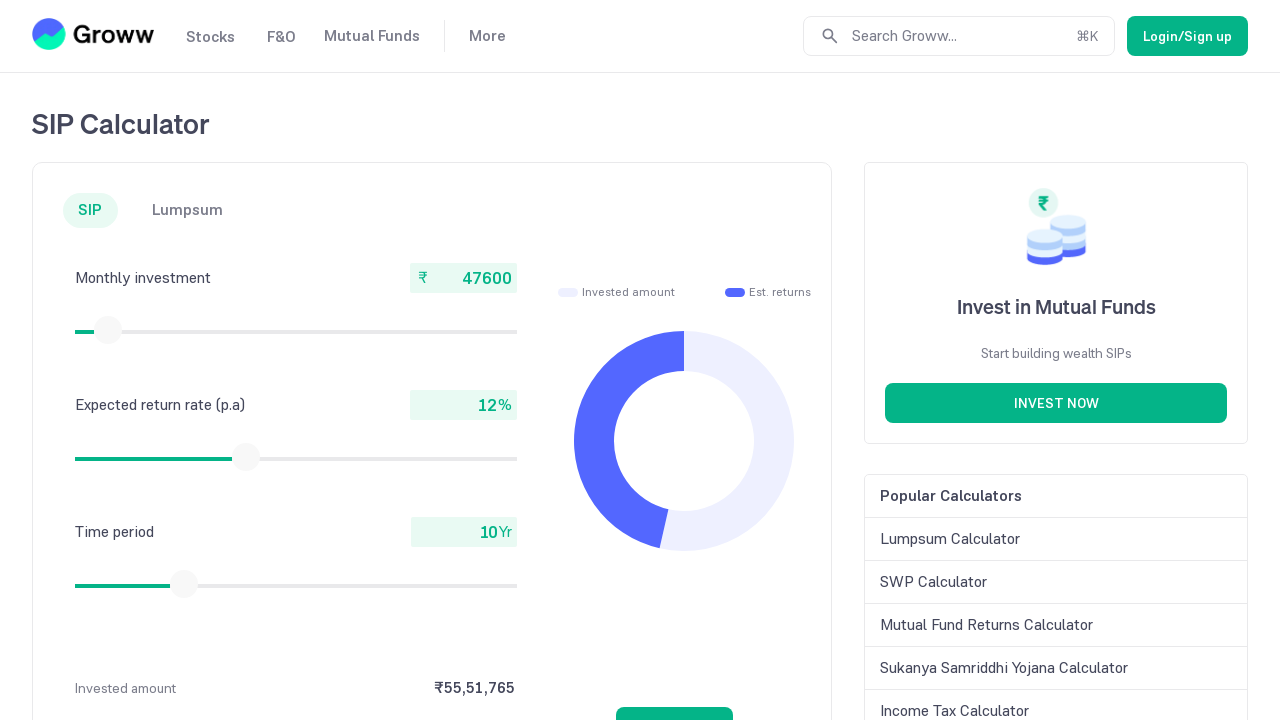

Mouse button released after slider drag at (108, 330)
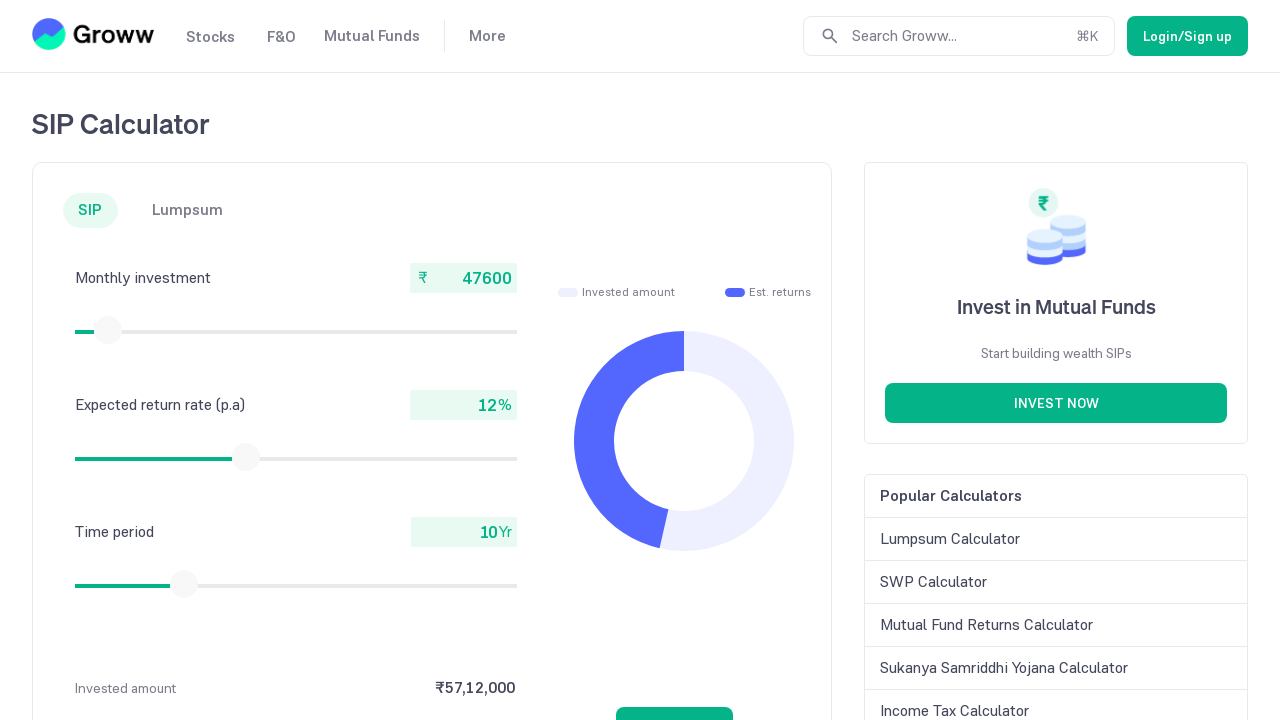

Retrieved current monthly investment amount: 47600
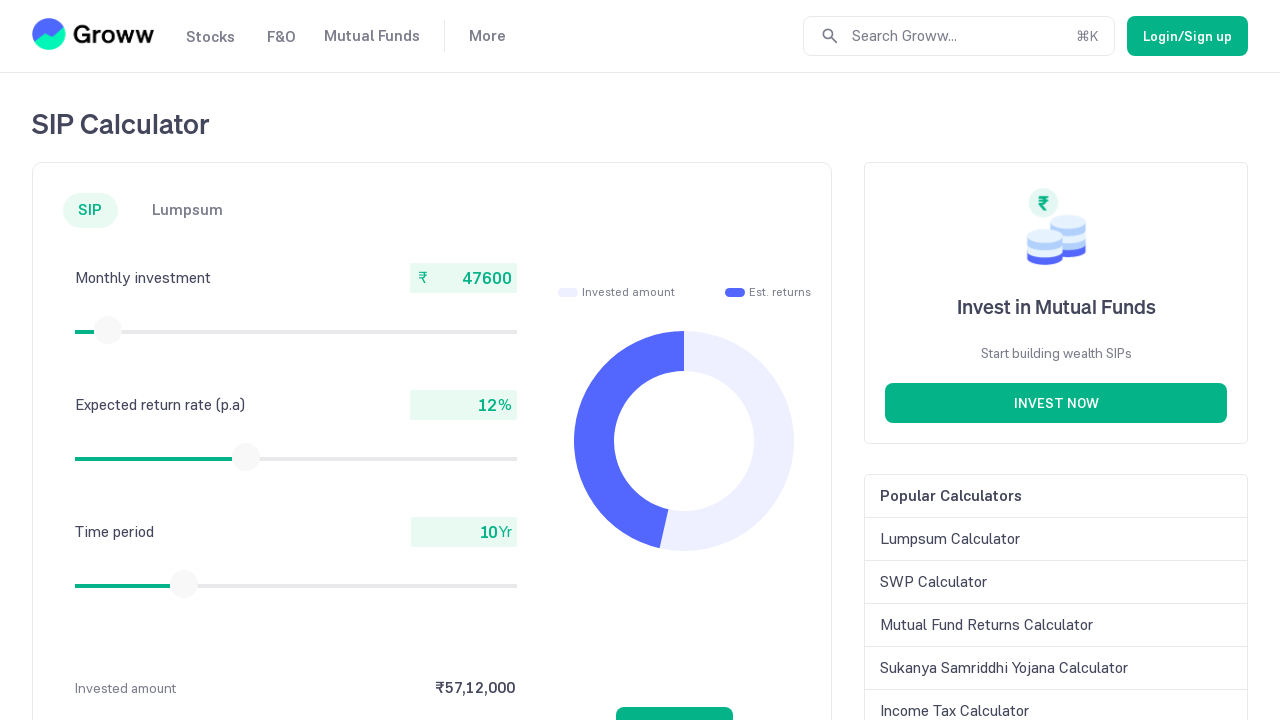

Retrieved slider bounding box (iteration 10)
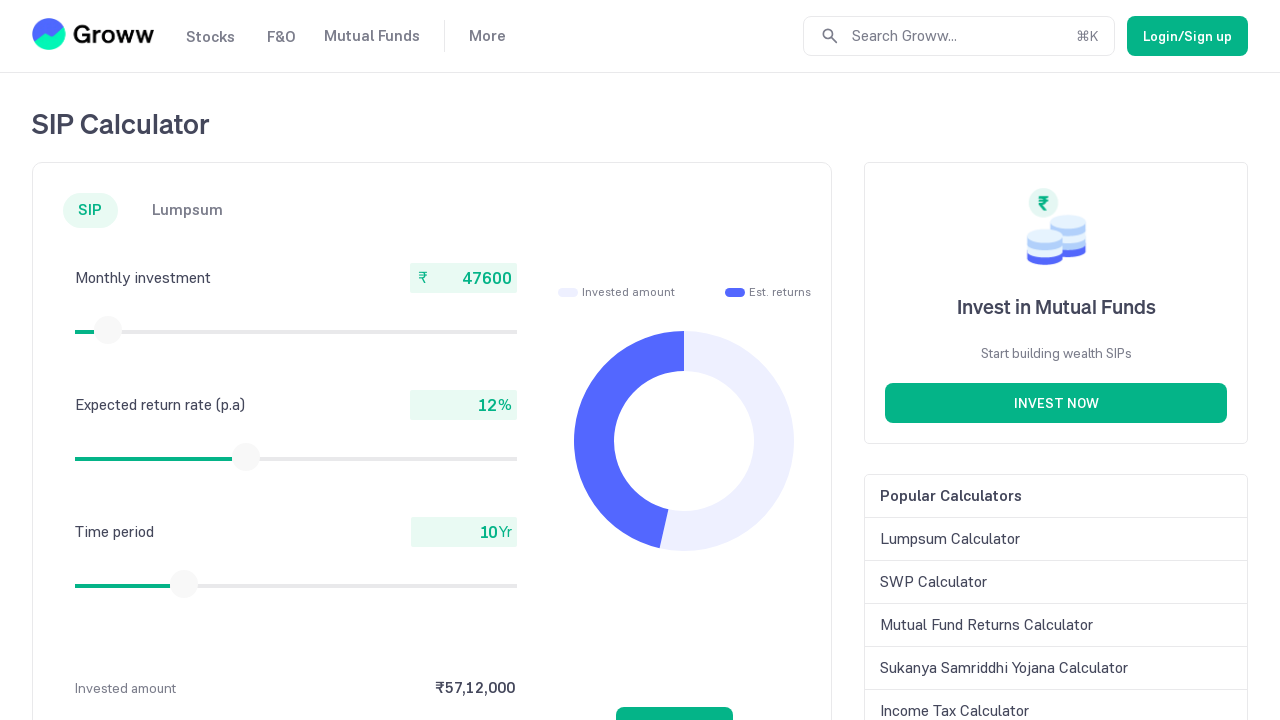

Moved mouse to slider thumb center at (108, 330)
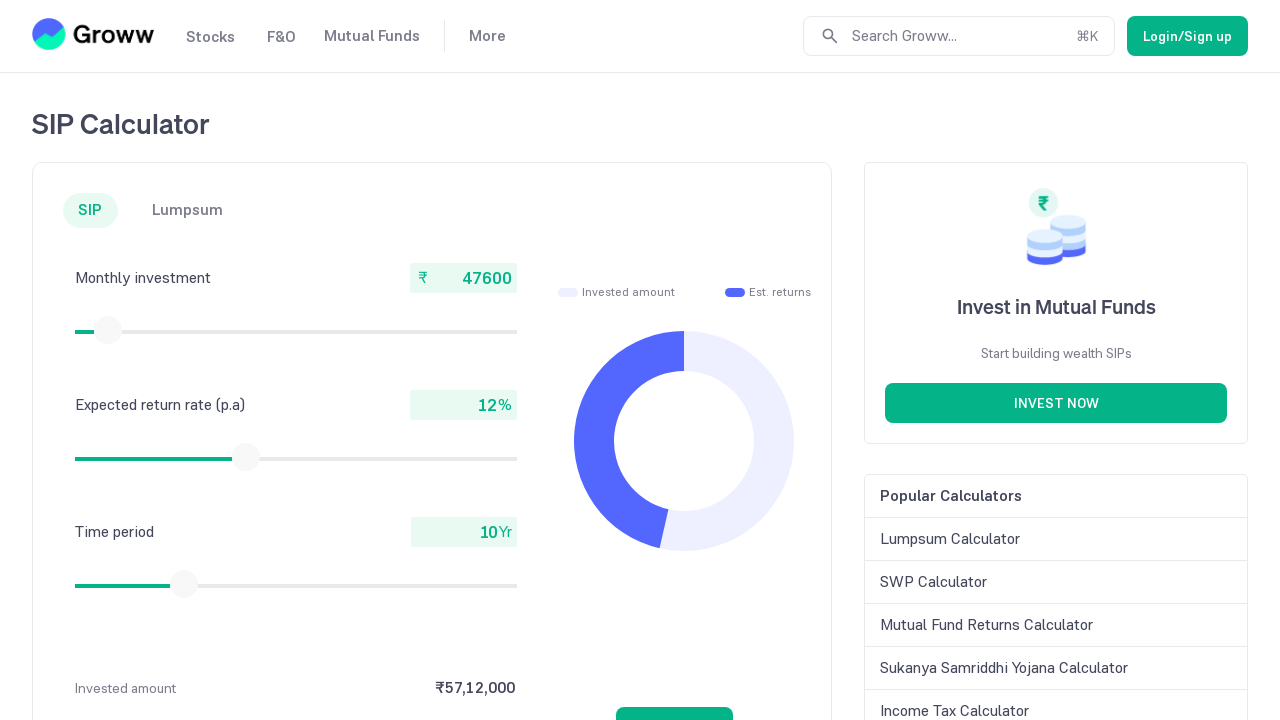

Mouse button pressed down on slider at (108, 330)
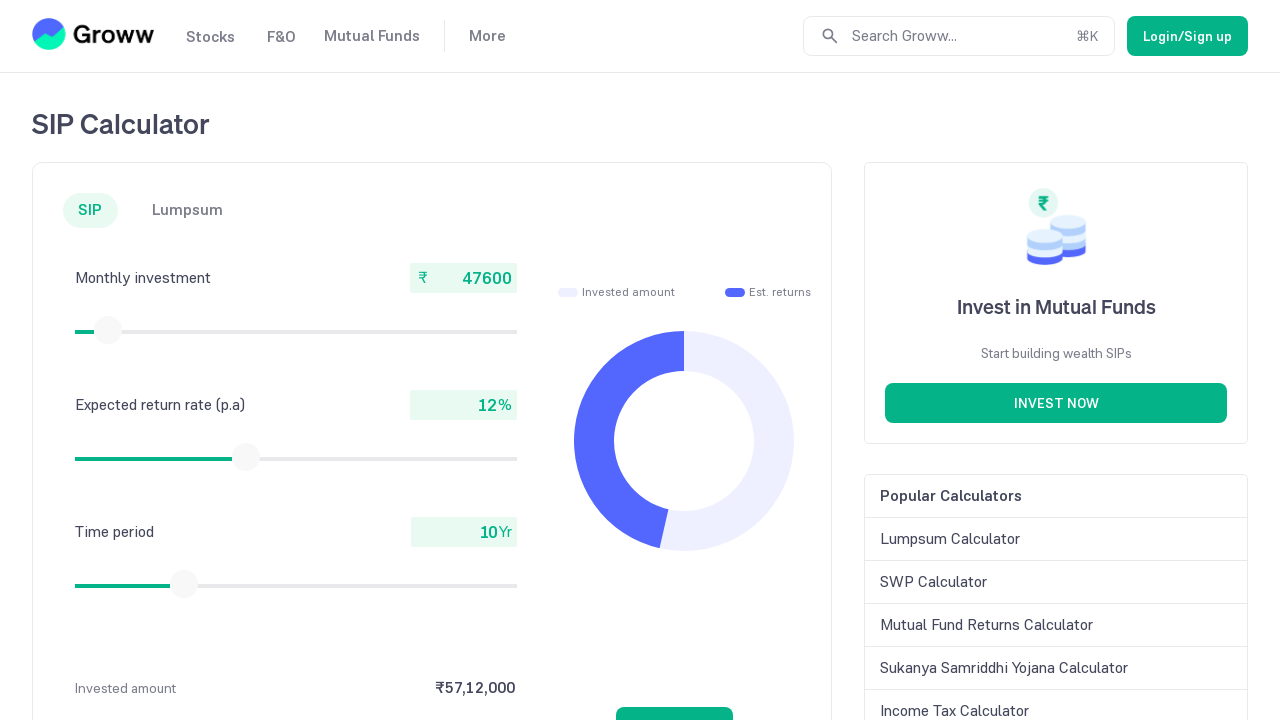

Dragged slider 15 pixels to the right at (109, 330)
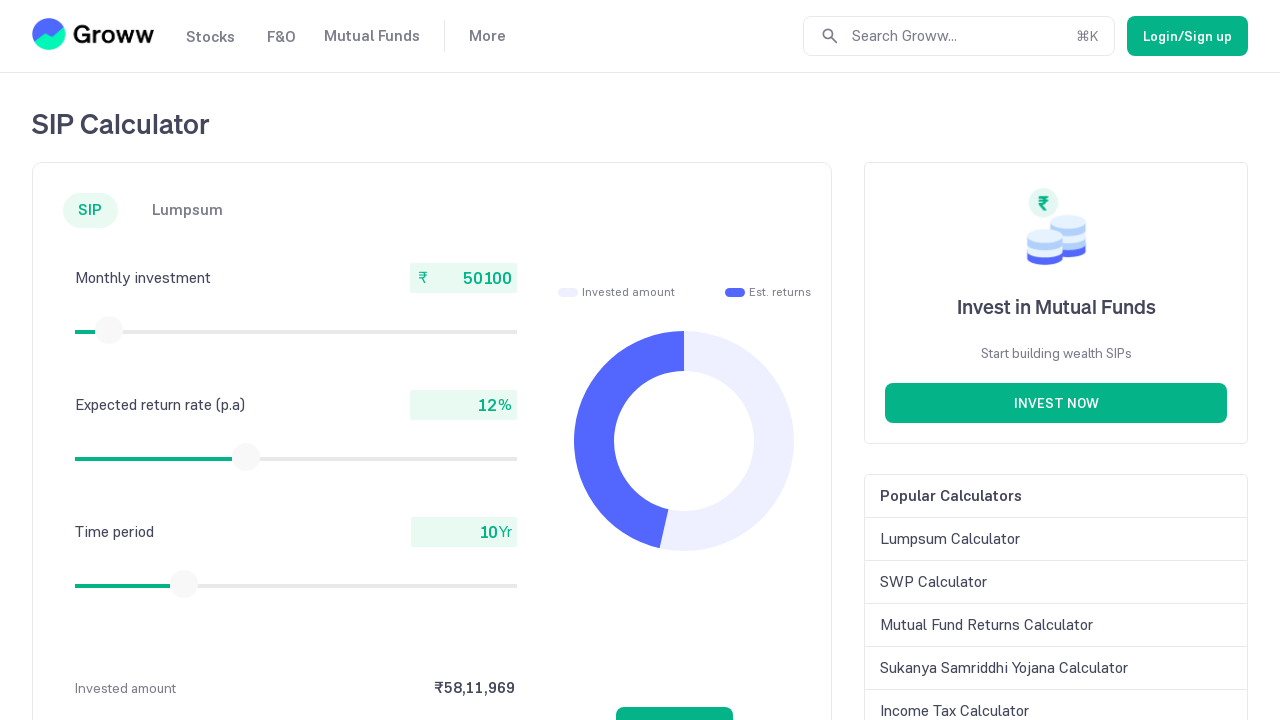

Mouse button released after slider drag at (109, 330)
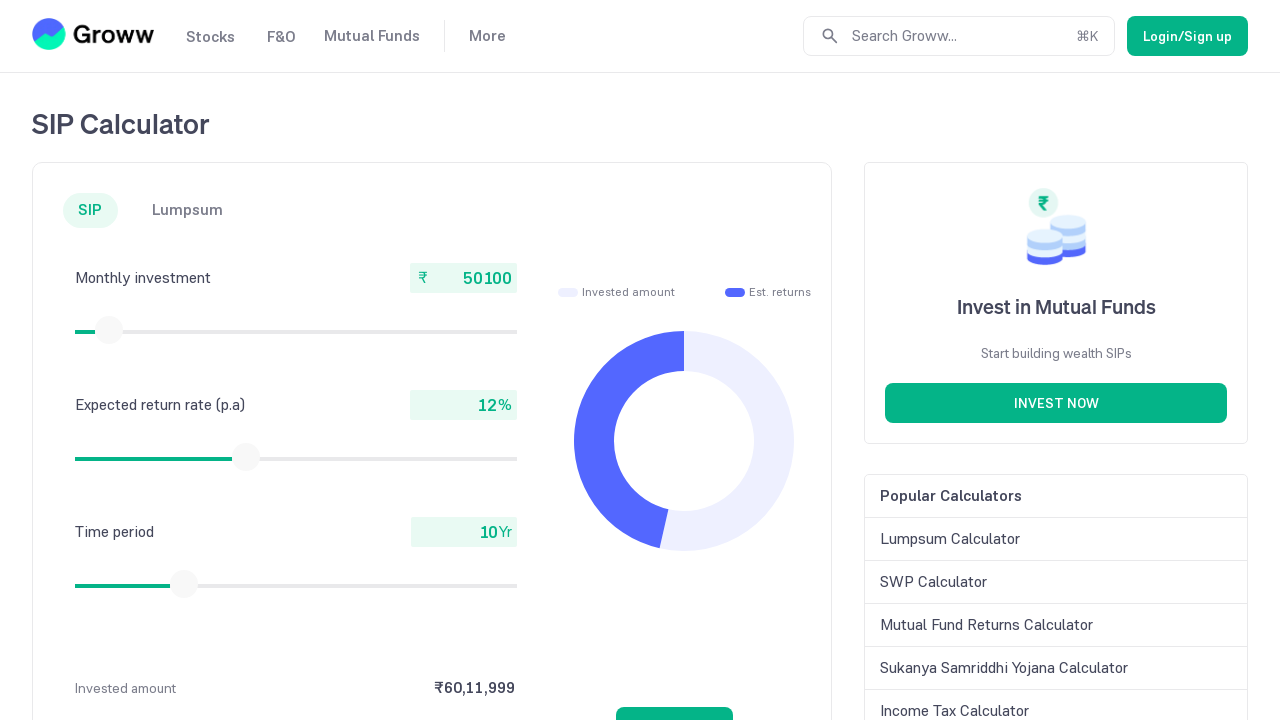

Retrieved current monthly investment amount: 50100
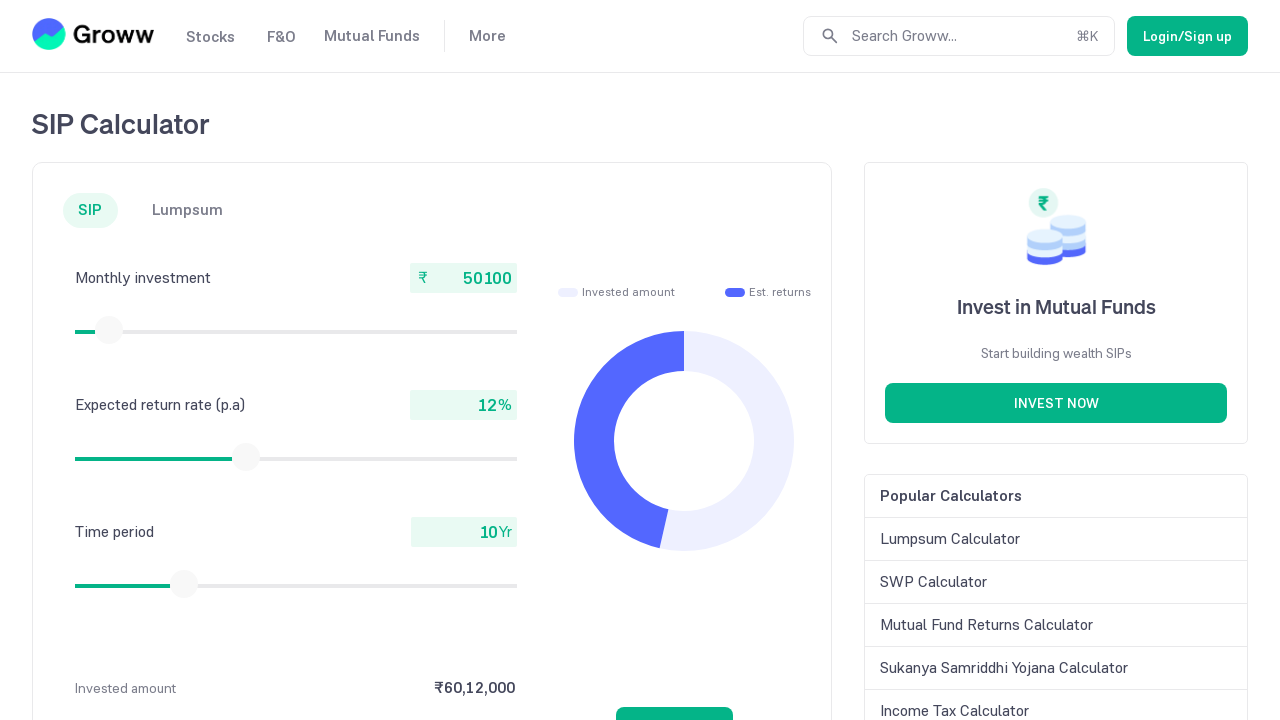

Retrieved slider bounding box (iteration 11)
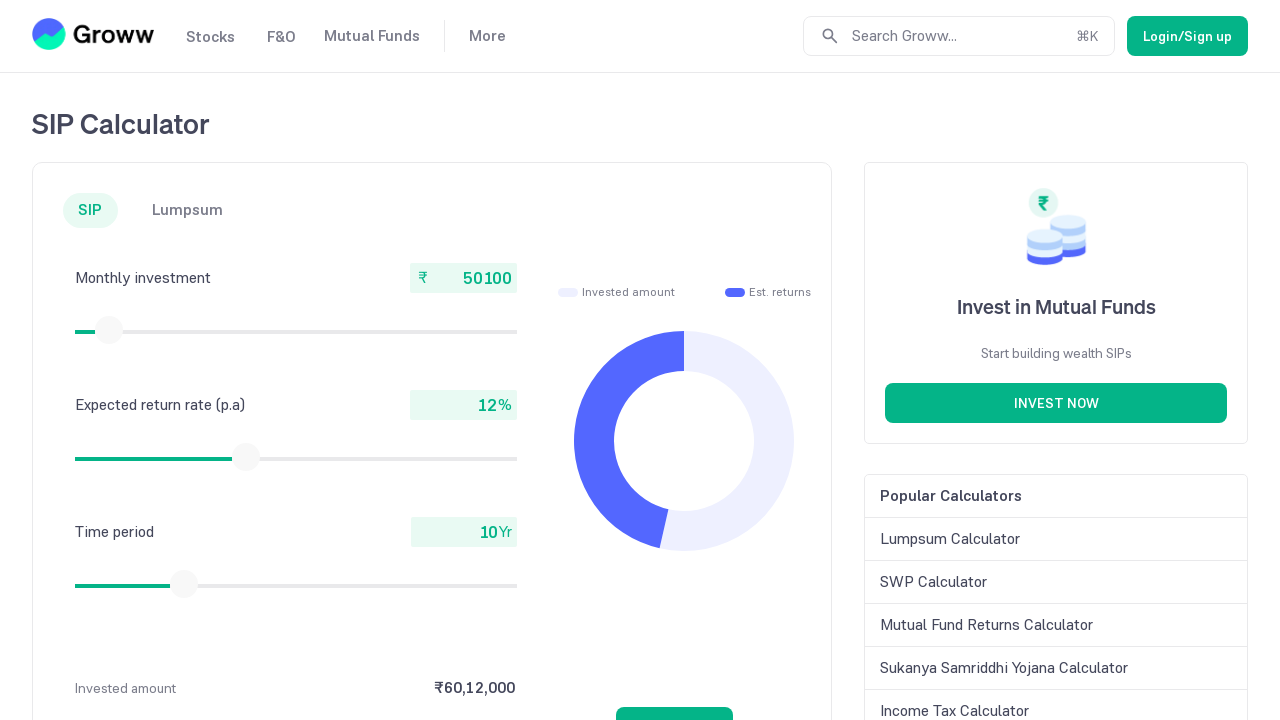

Moved mouse to slider thumb center at (109, 330)
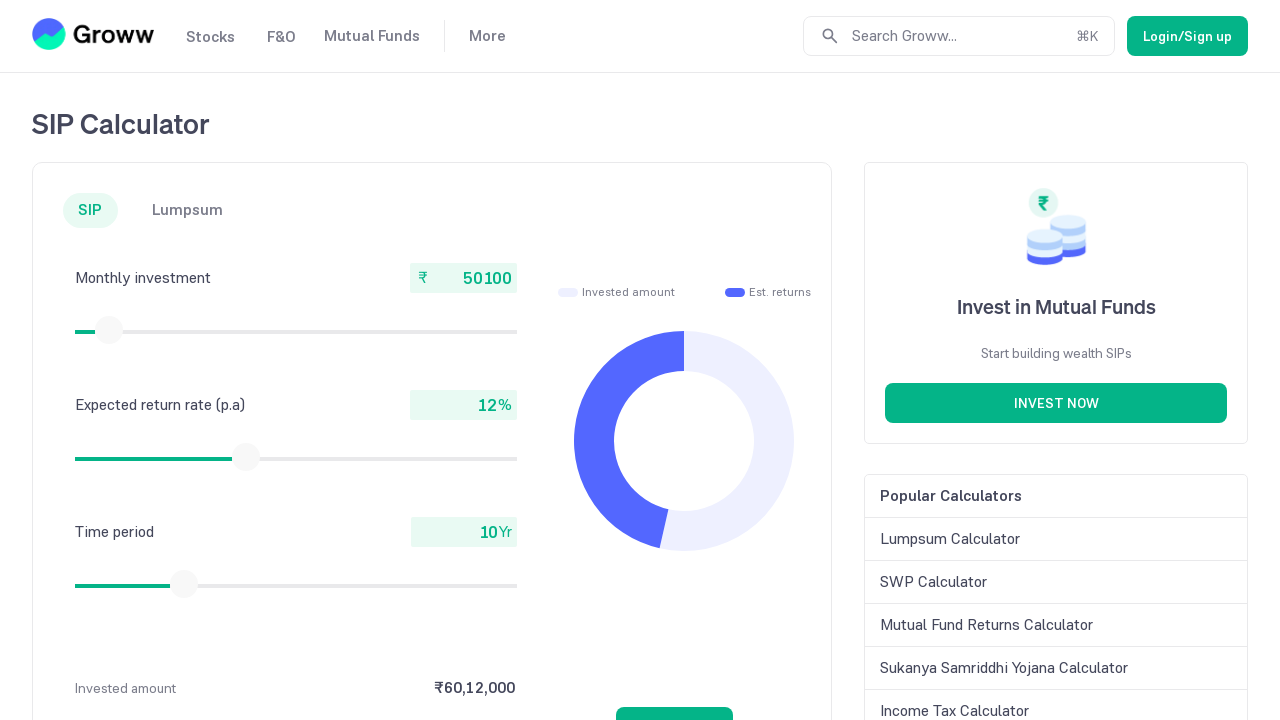

Mouse button pressed down on slider at (109, 330)
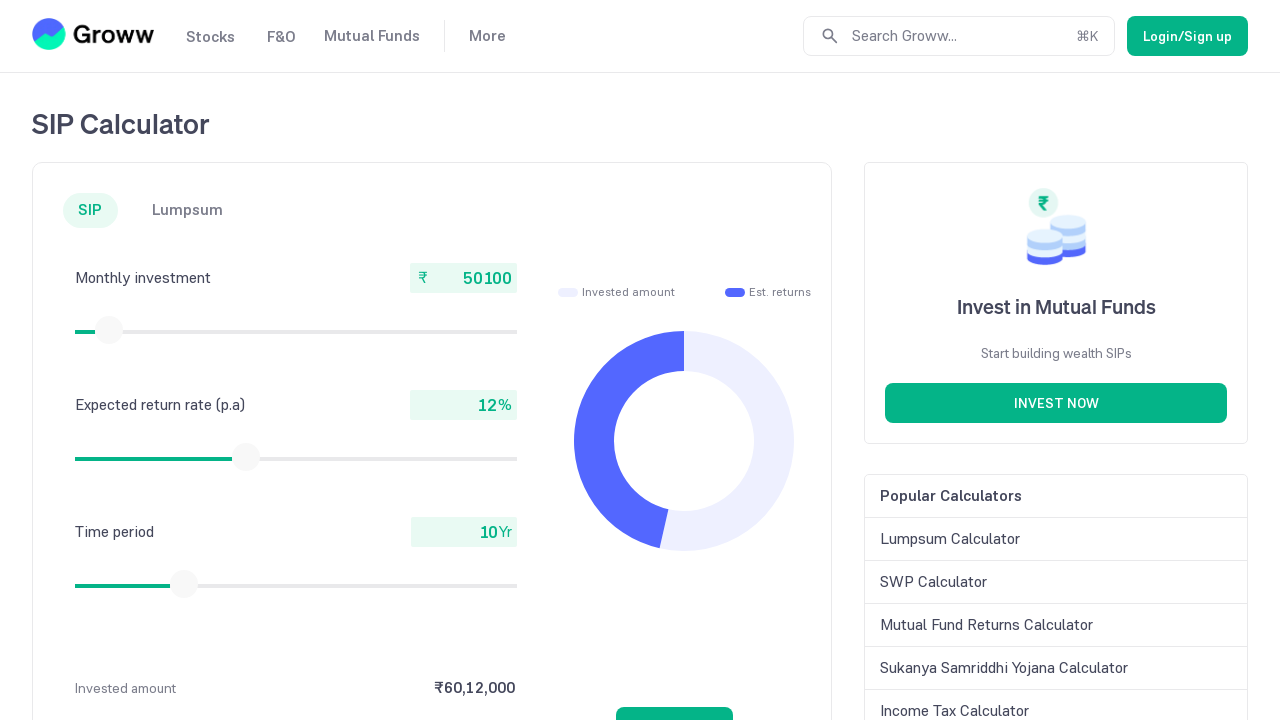

Dragged slider 15 pixels to the right at (110, 330)
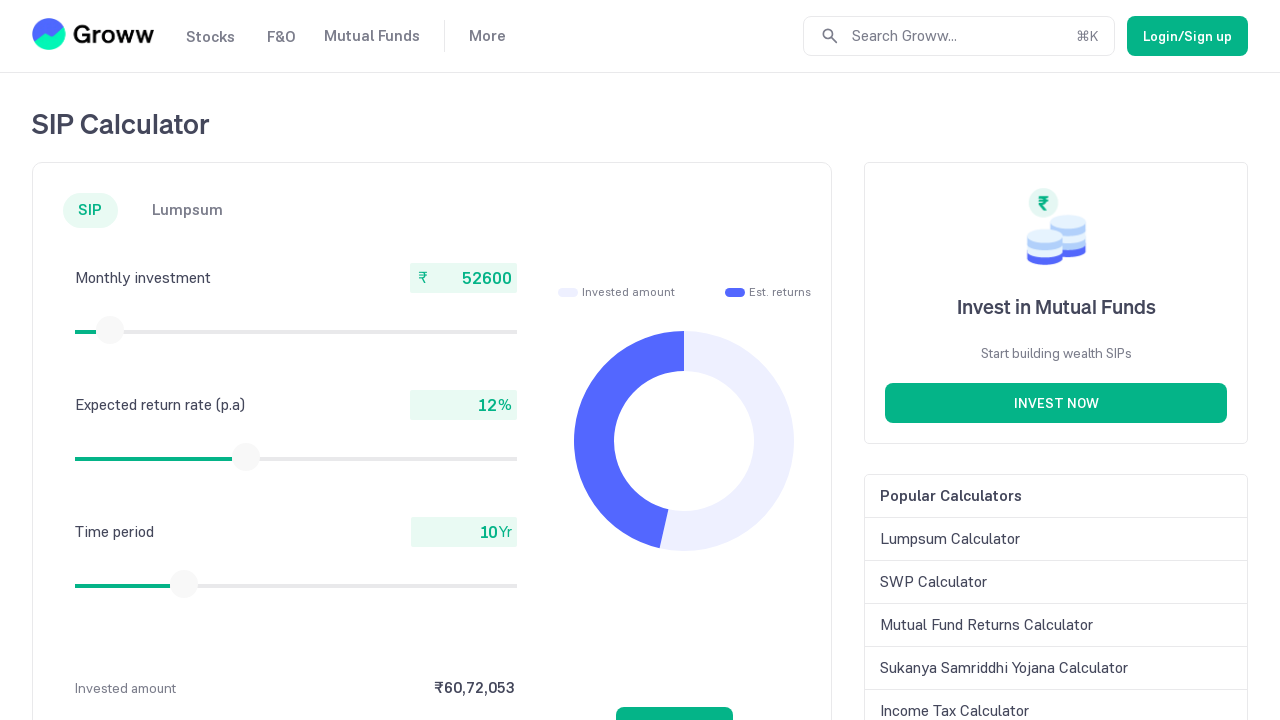

Mouse button released after slider drag at (110, 330)
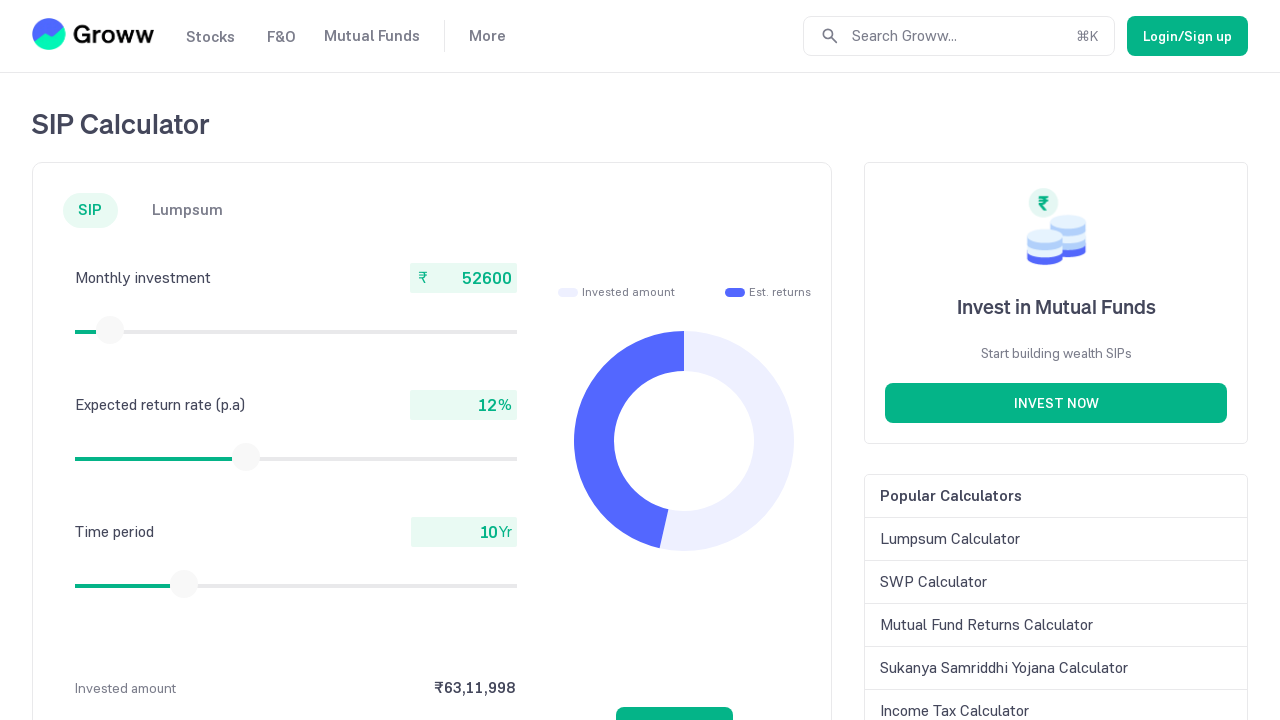

Retrieved current monthly investment amount: 52600
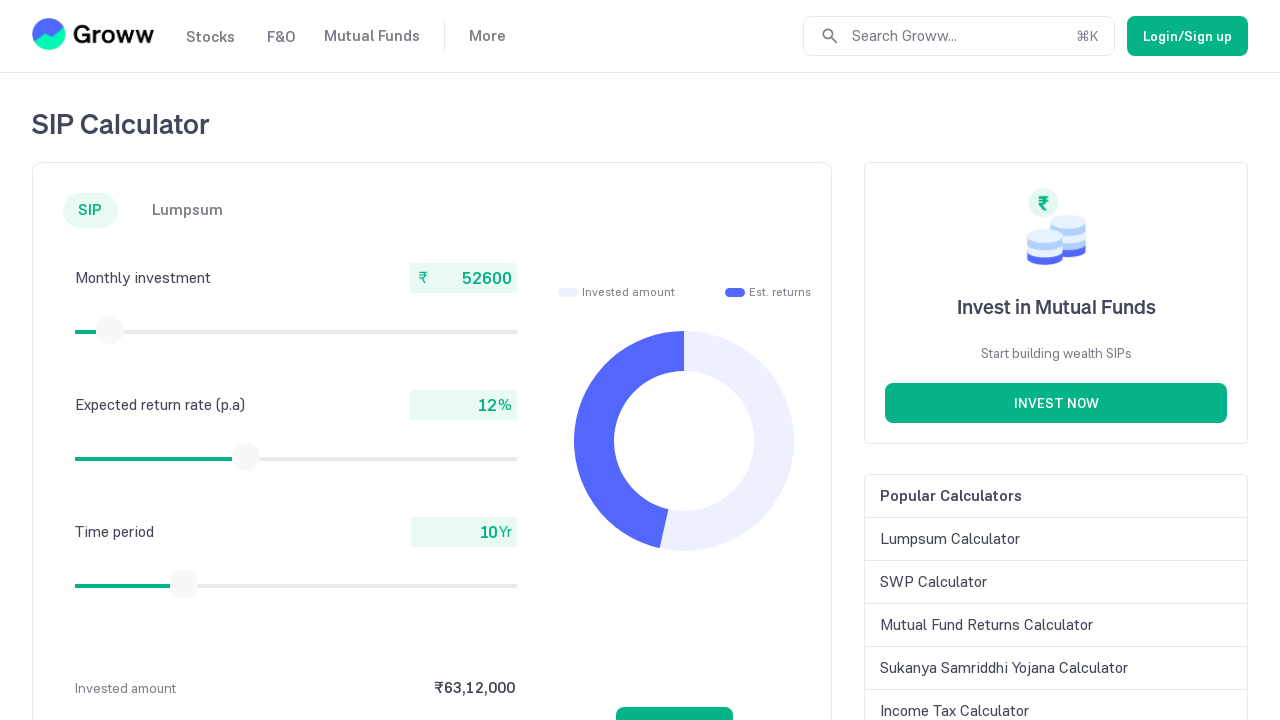

Retrieved slider bounding box (iteration 12)
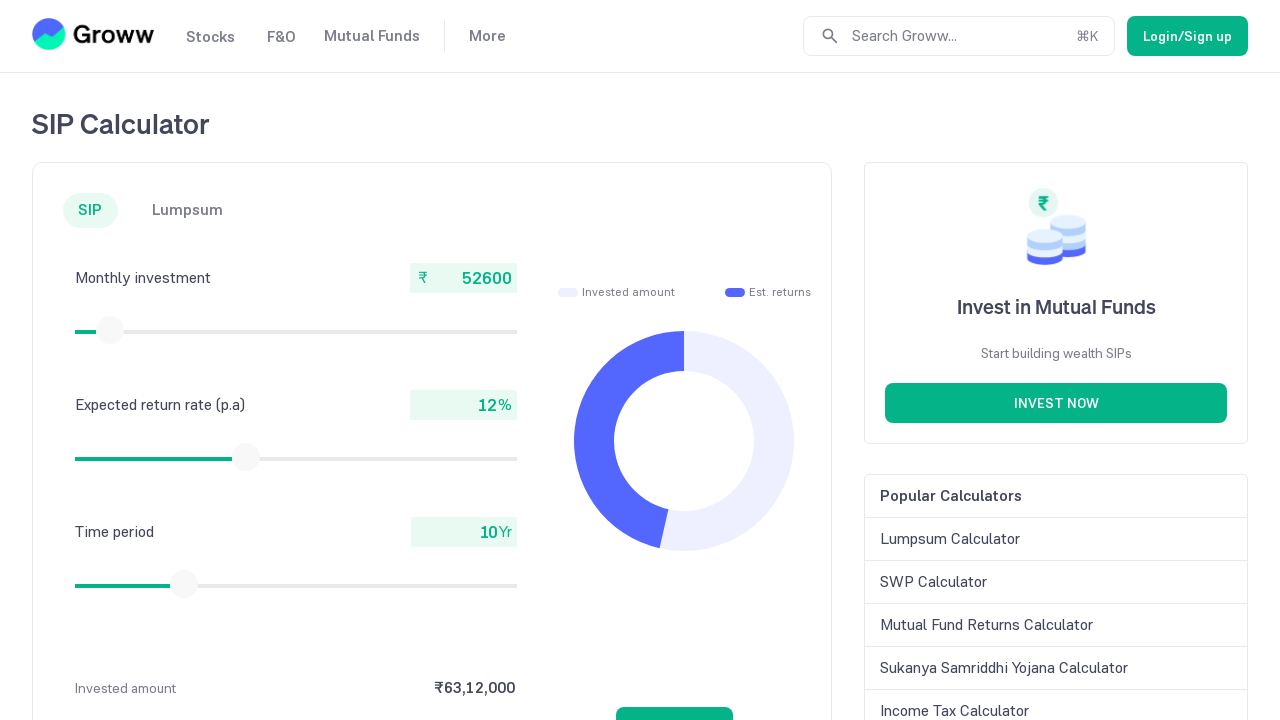

Moved mouse to slider thumb center at (110, 330)
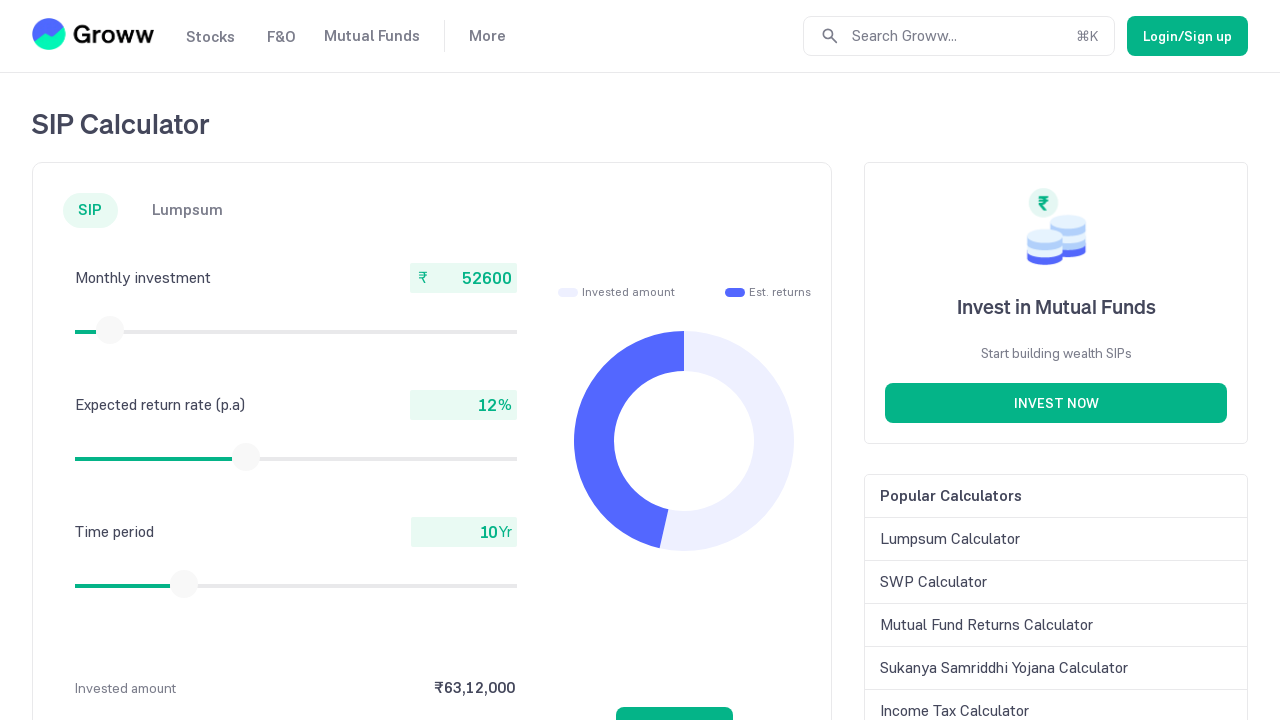

Mouse button pressed down on slider at (110, 330)
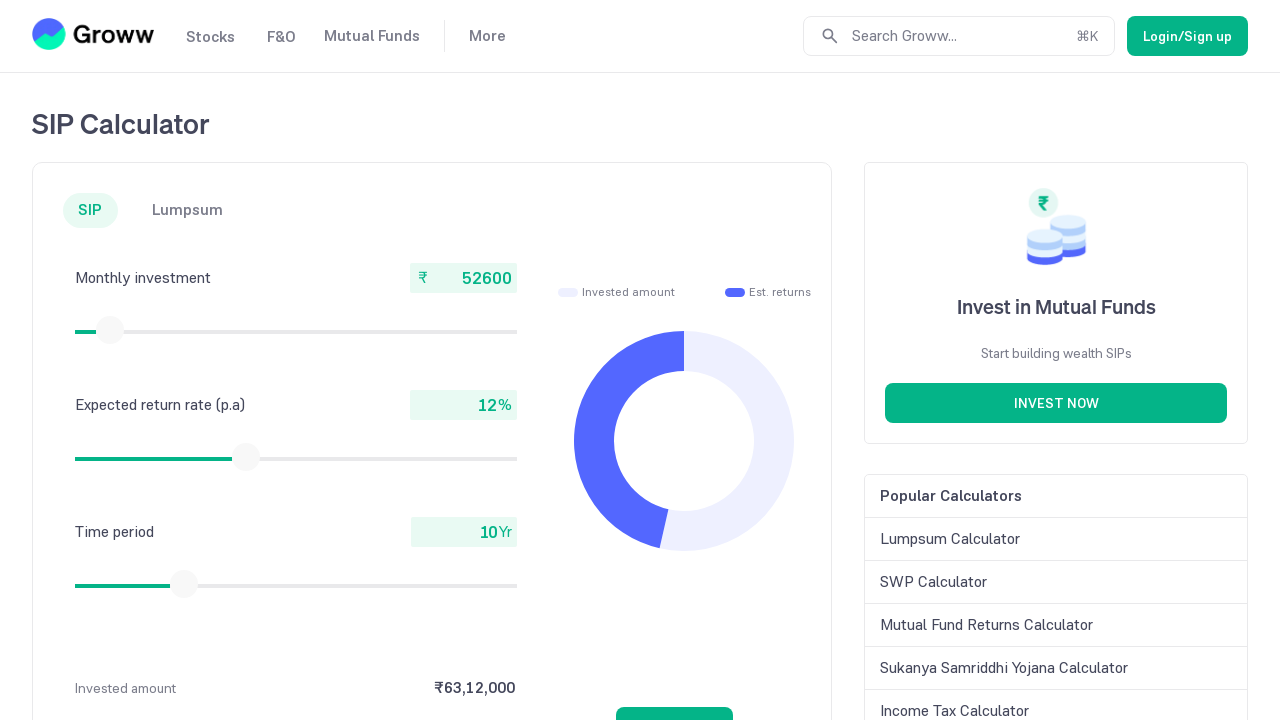

Dragged slider 15 pixels to the right at (111, 330)
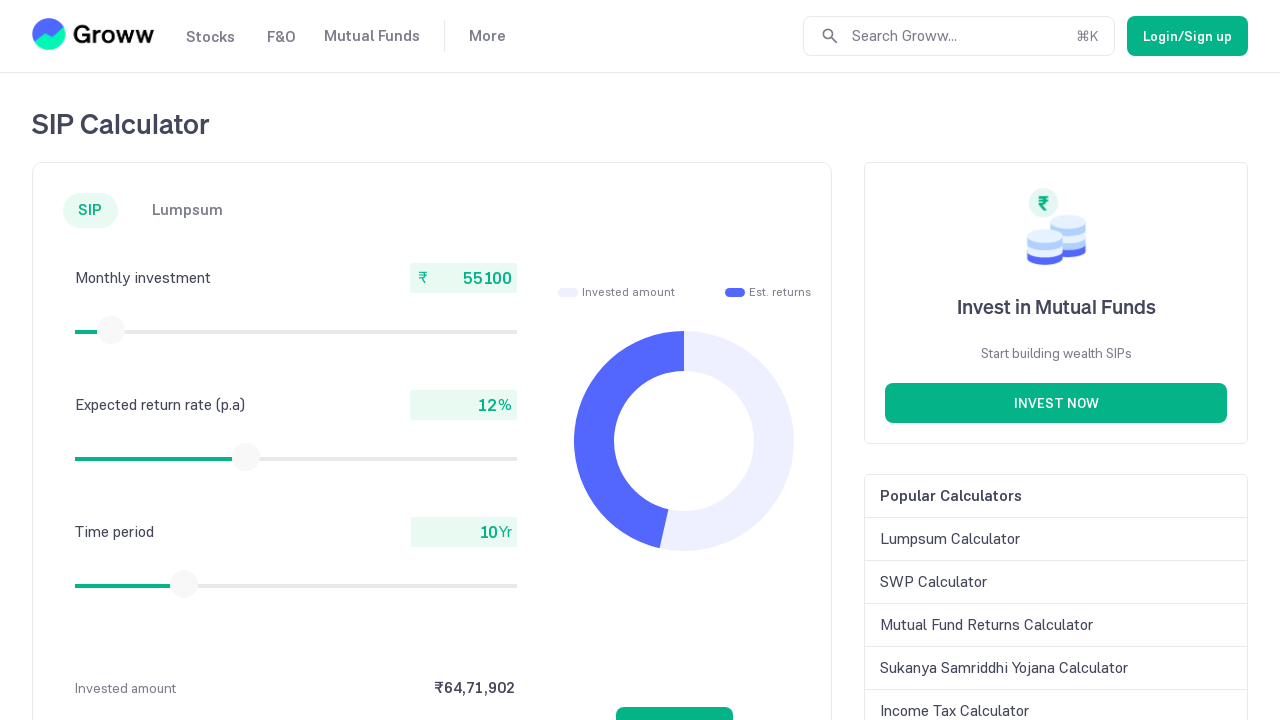

Mouse button released after slider drag at (111, 330)
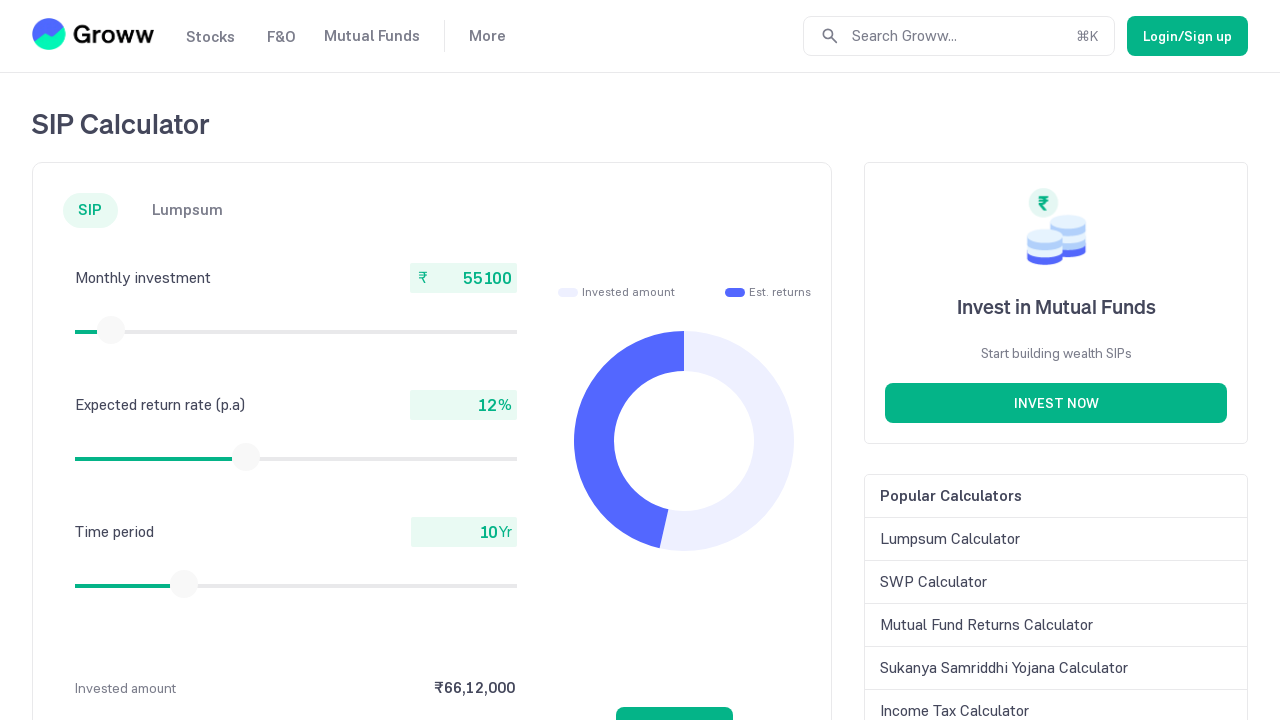

Retrieved current monthly investment amount: 55100
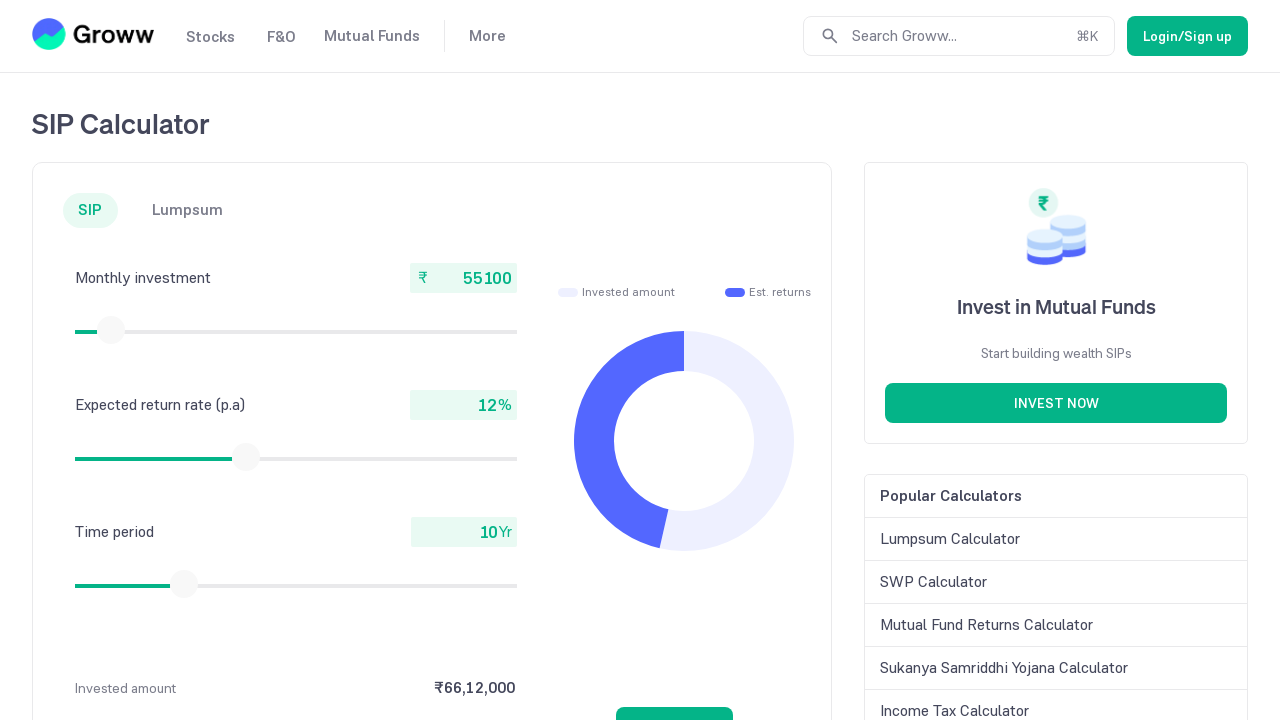

Retrieved slider bounding box (iteration 13)
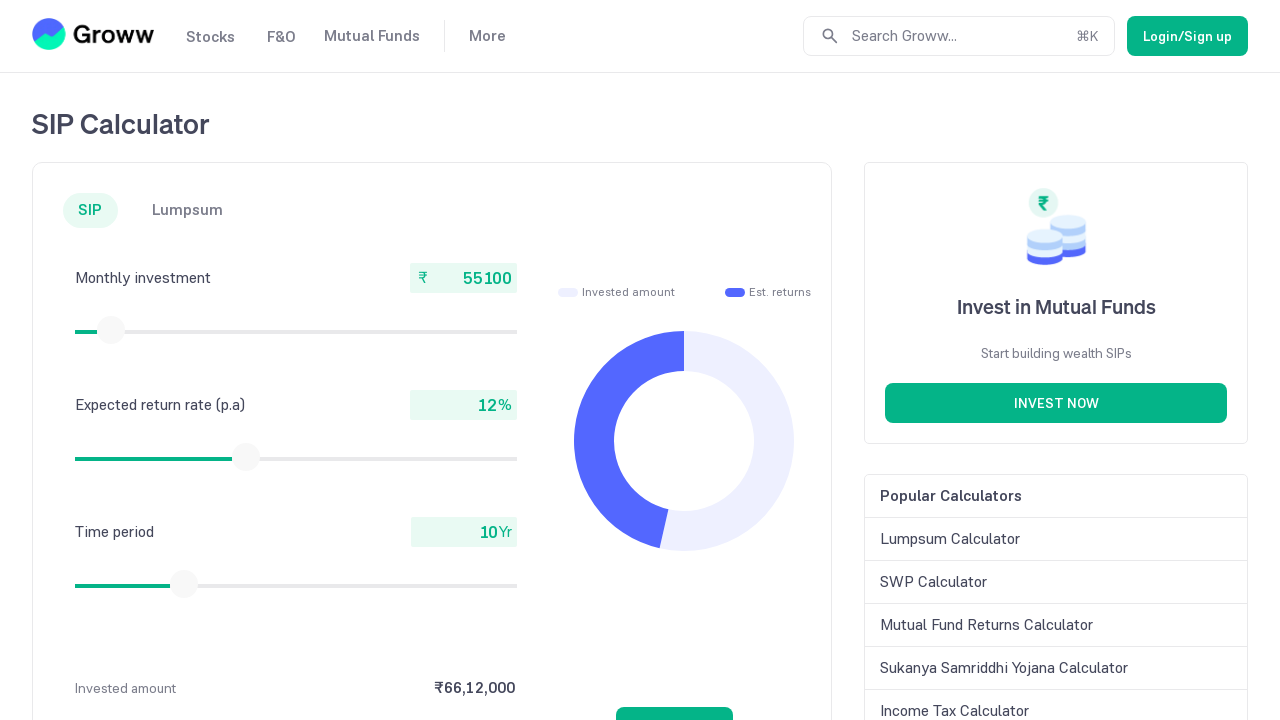

Moved mouse to slider thumb center at (111, 330)
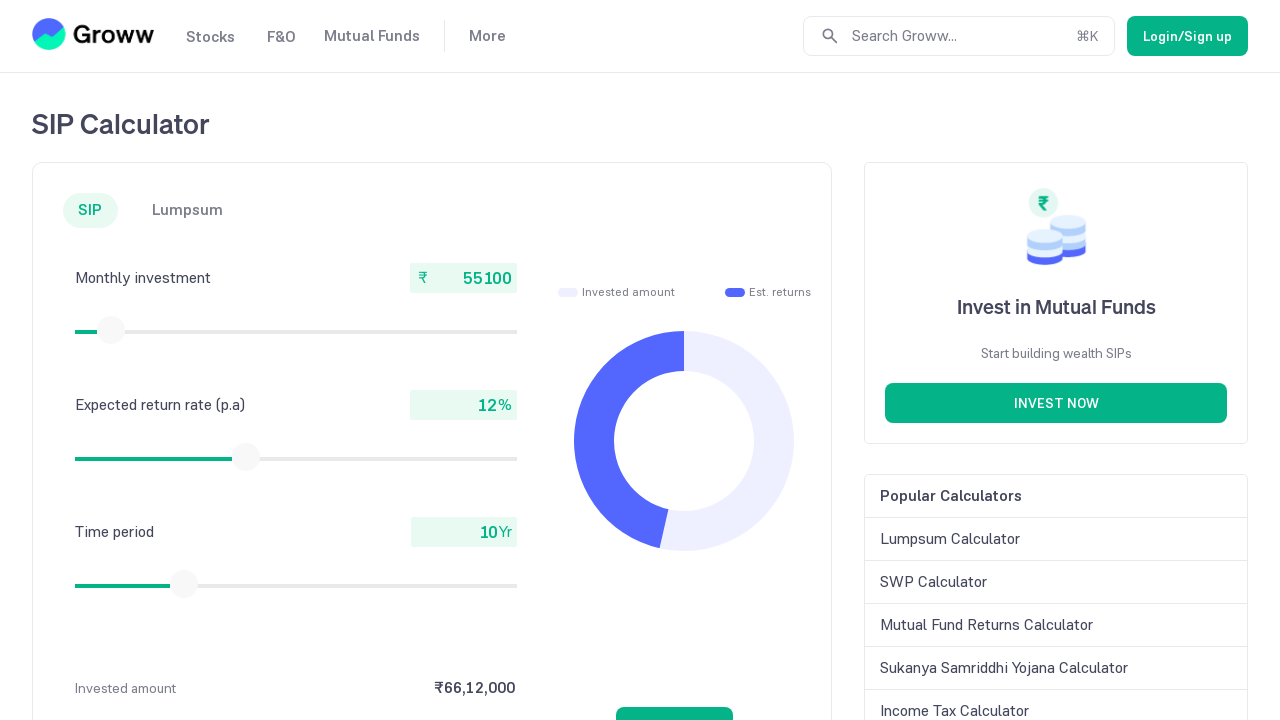

Mouse button pressed down on slider at (111, 330)
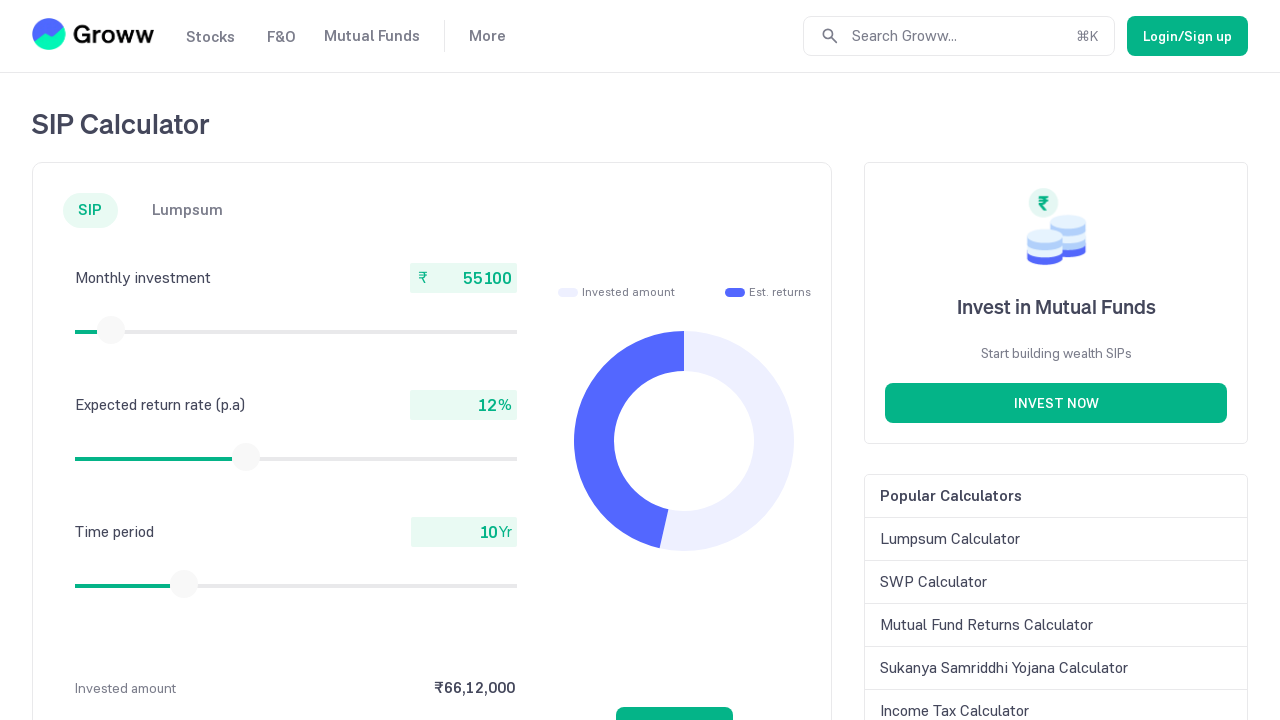

Dragged slider 15 pixels to the right at (112, 330)
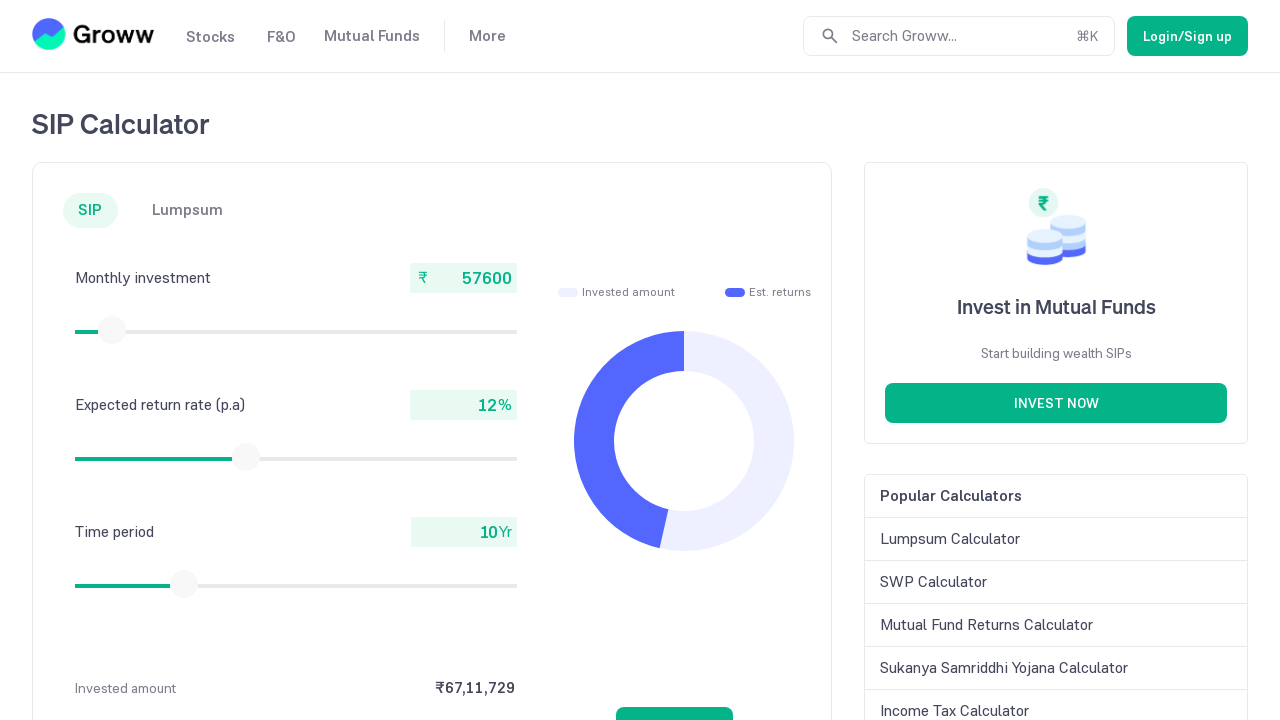

Mouse button released after slider drag at (112, 330)
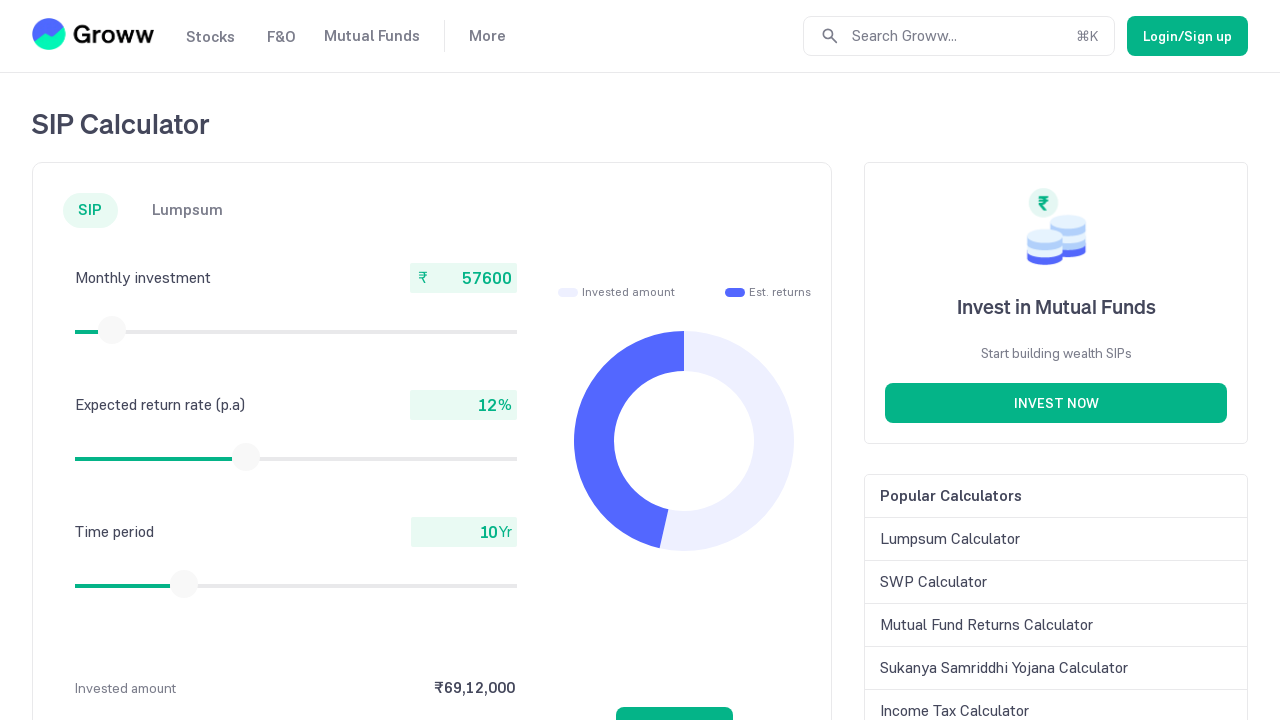

Retrieved current monthly investment amount: 57600
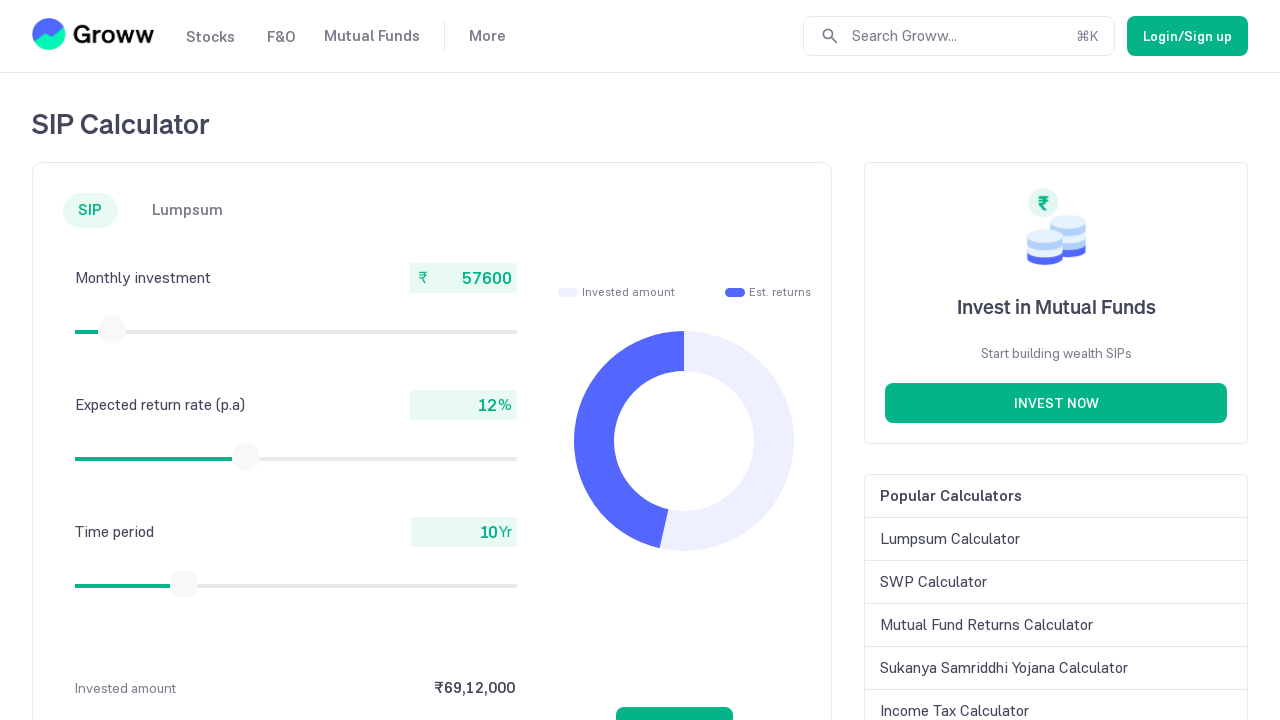

Retrieved slider bounding box (iteration 14)
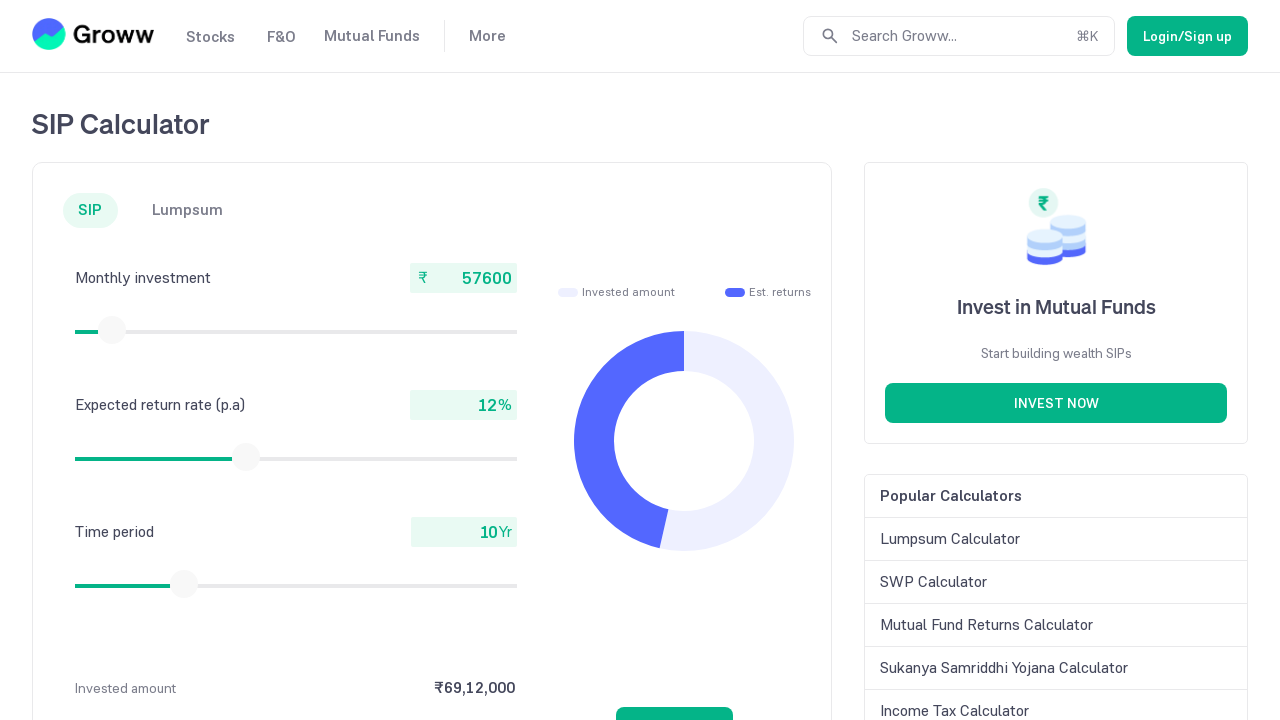

Moved mouse to slider thumb center at (112, 330)
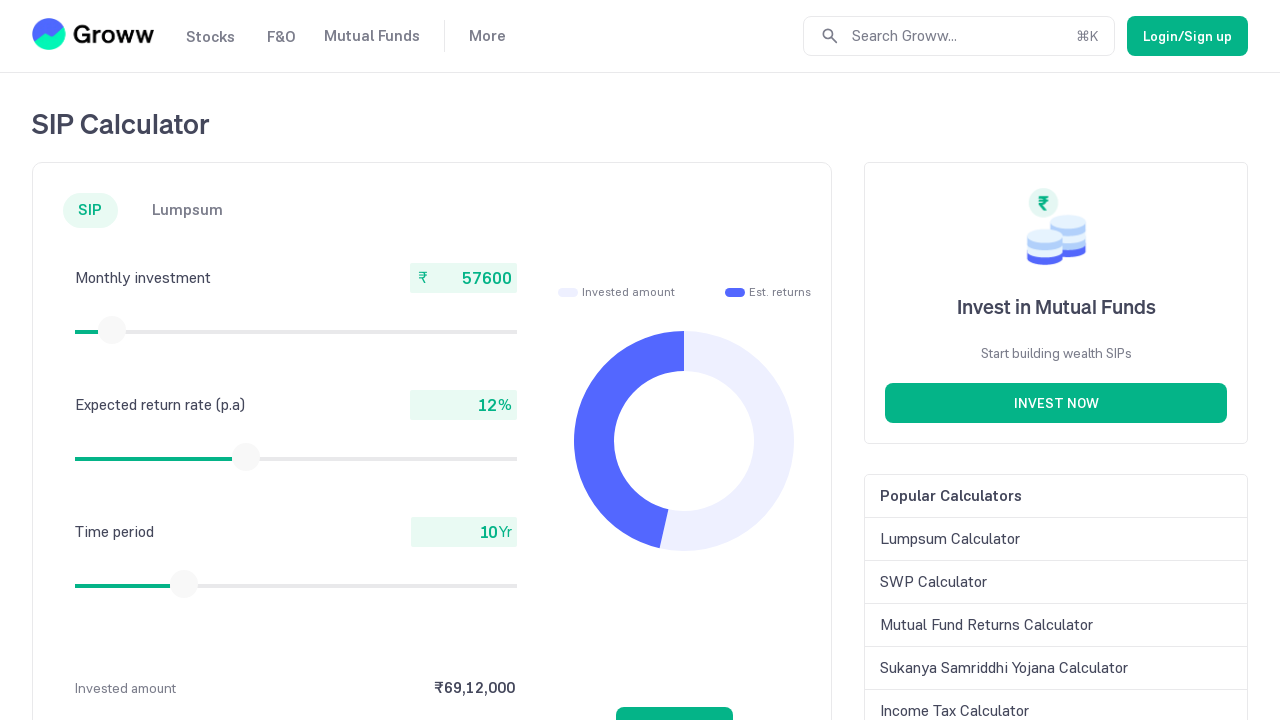

Mouse button pressed down on slider at (112, 330)
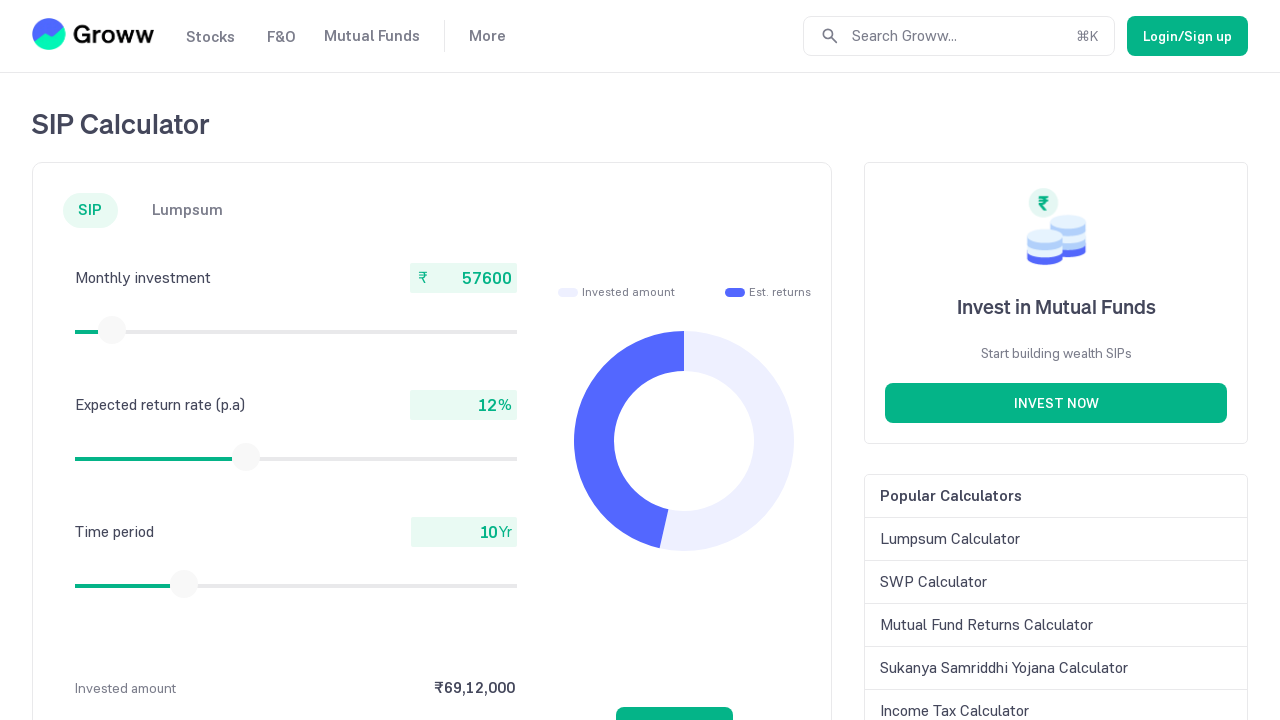

Dragged slider 15 pixels to the right at (113, 330)
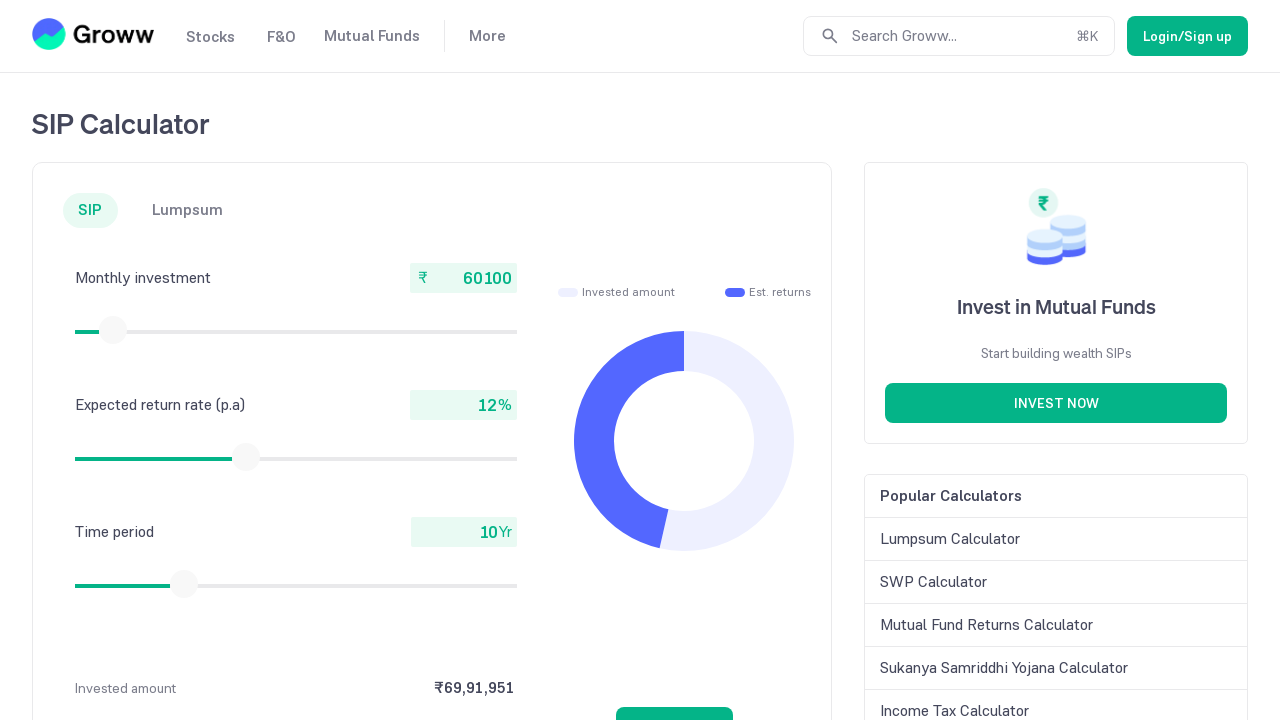

Mouse button released after slider drag at (113, 330)
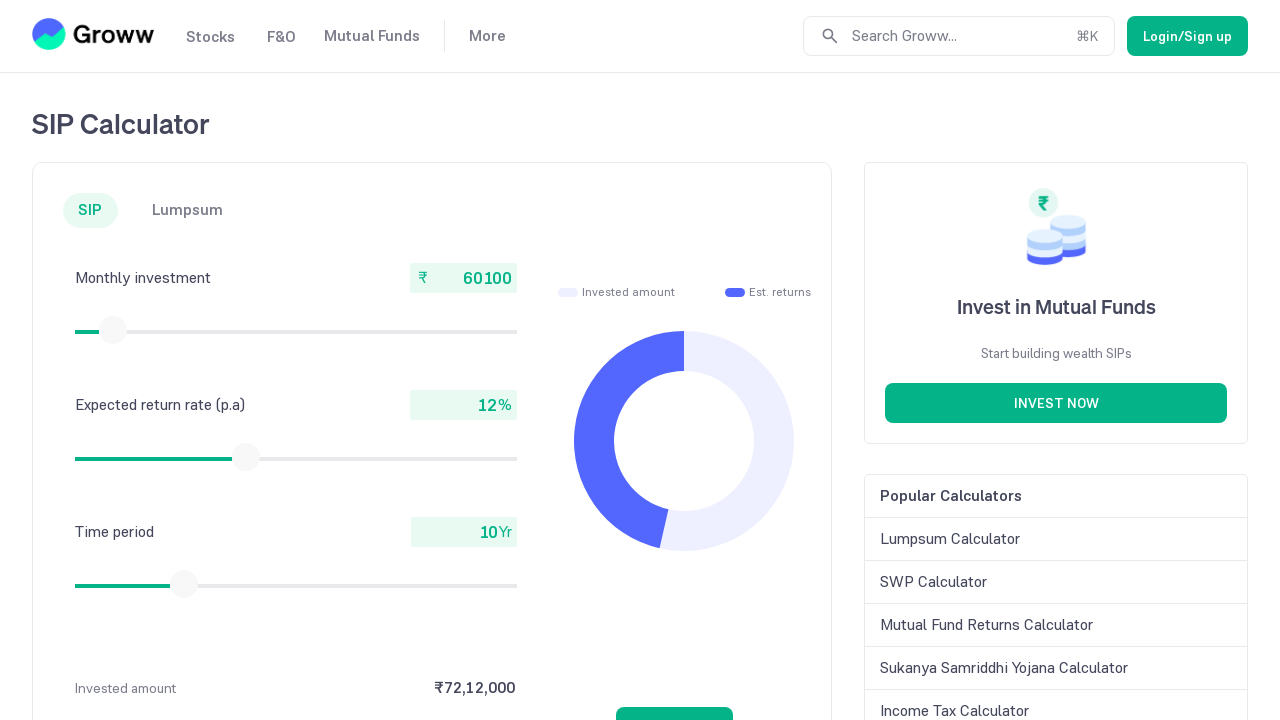

Retrieved current monthly investment amount: 60100
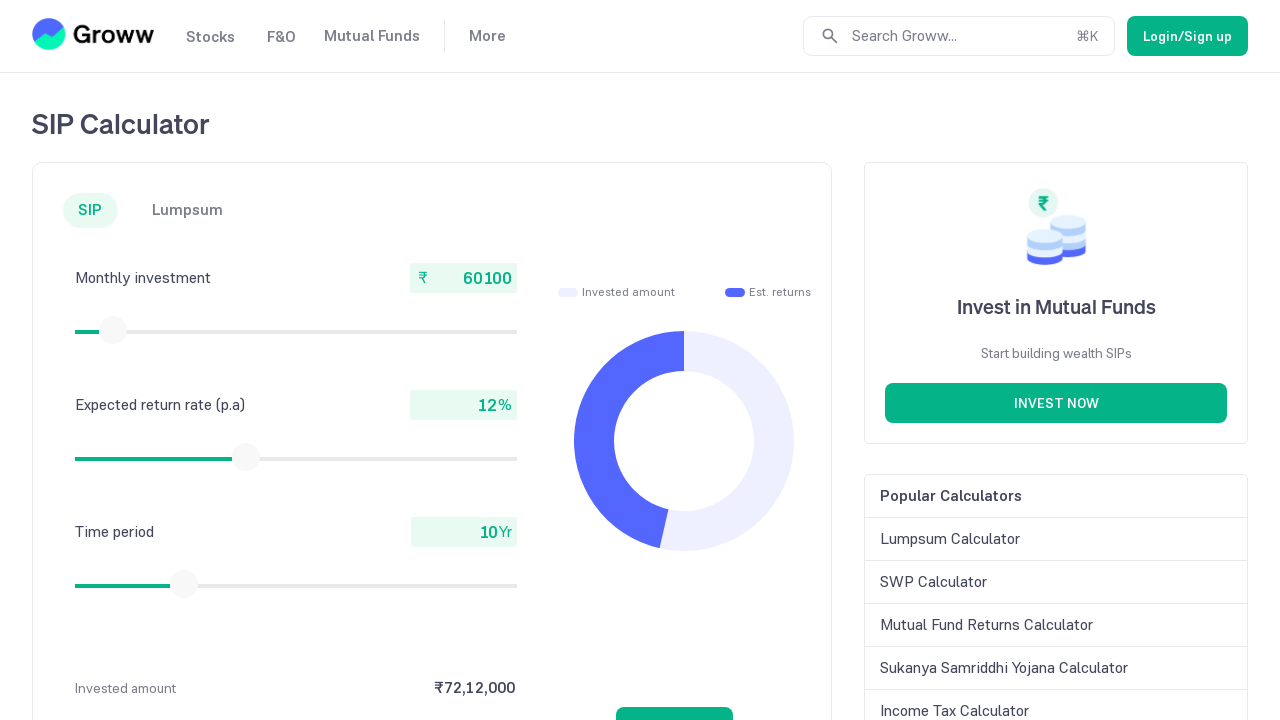

Retrieved slider bounding box (iteration 15)
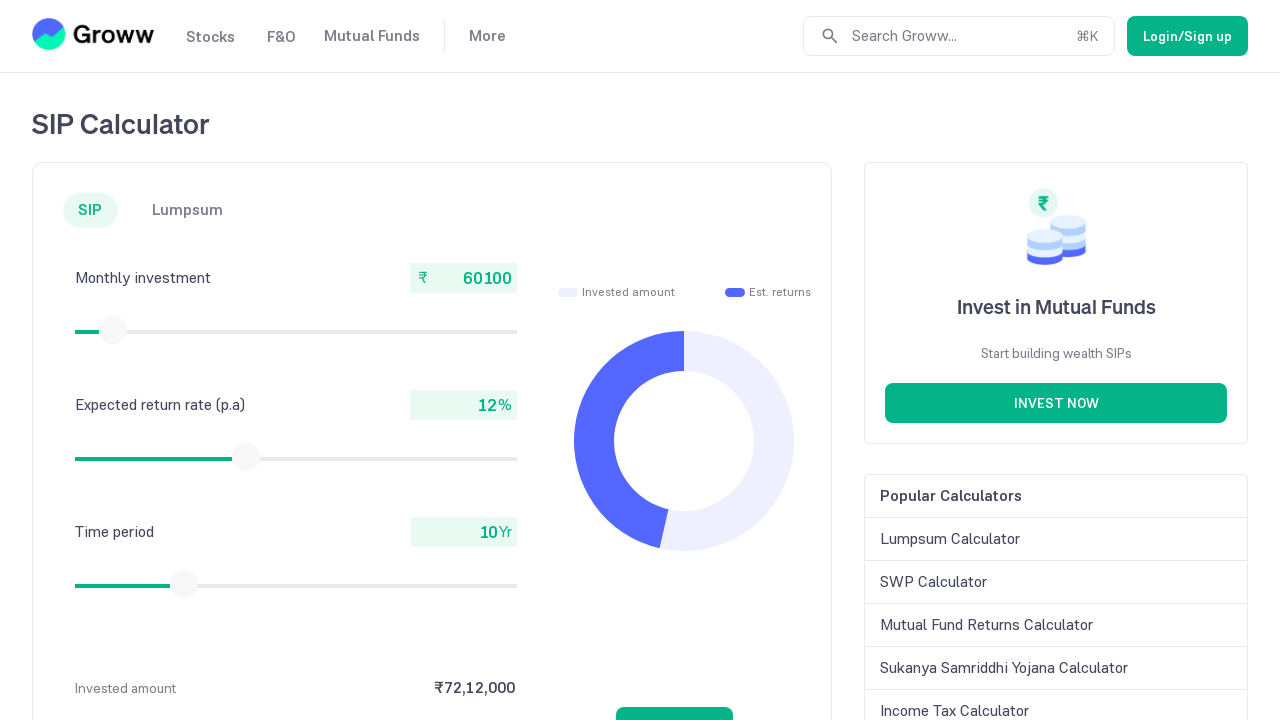

Moved mouse to slider thumb center at (113, 330)
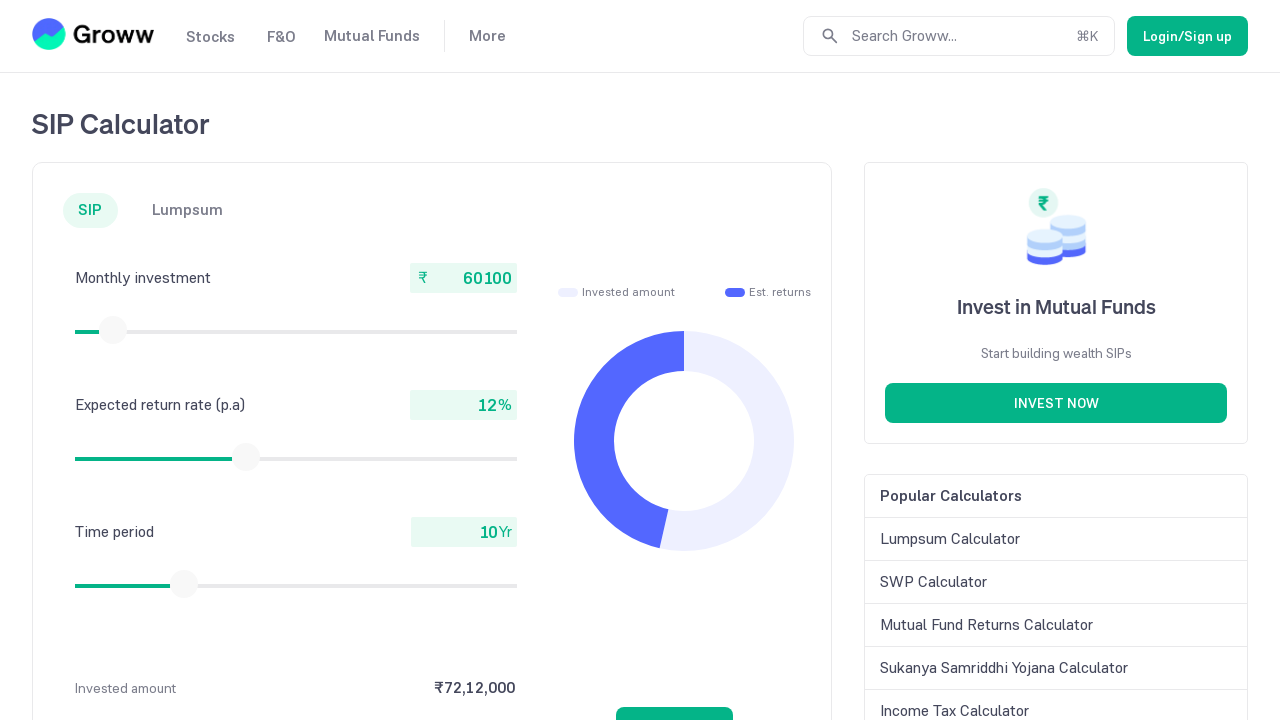

Mouse button pressed down on slider at (113, 330)
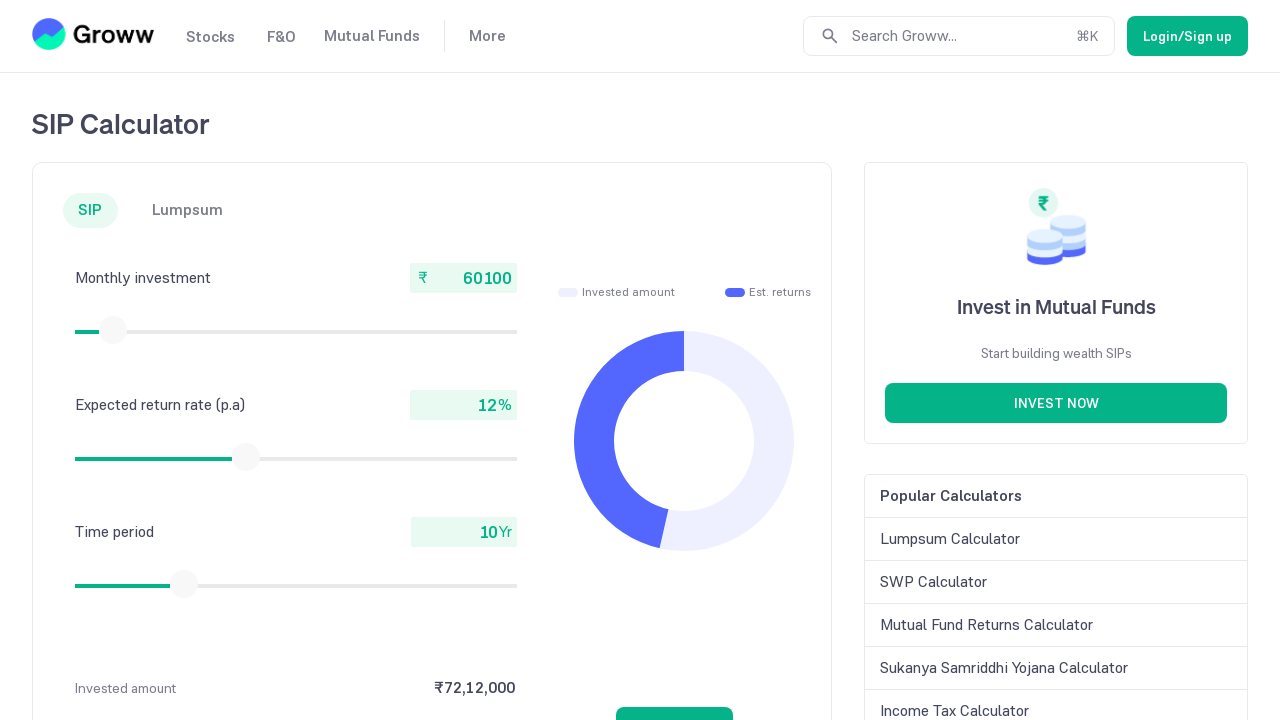

Dragged slider 15 pixels to the right at (114, 330)
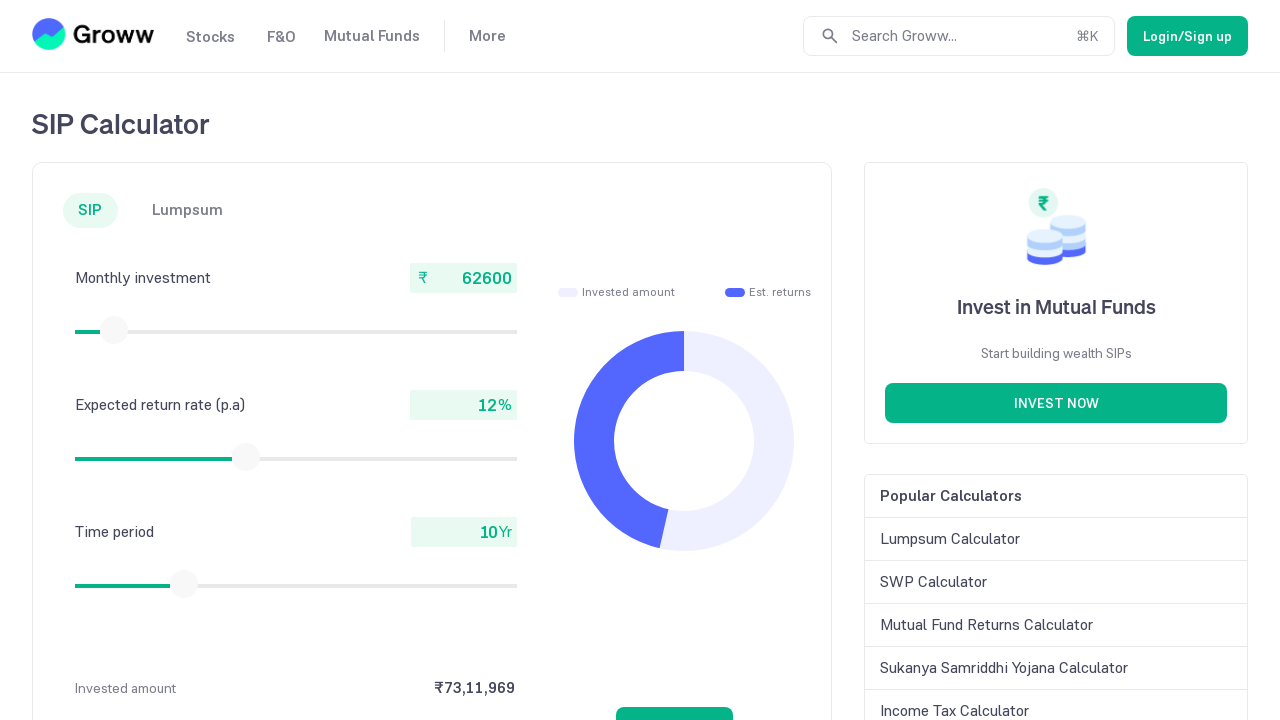

Mouse button released after slider drag at (114, 330)
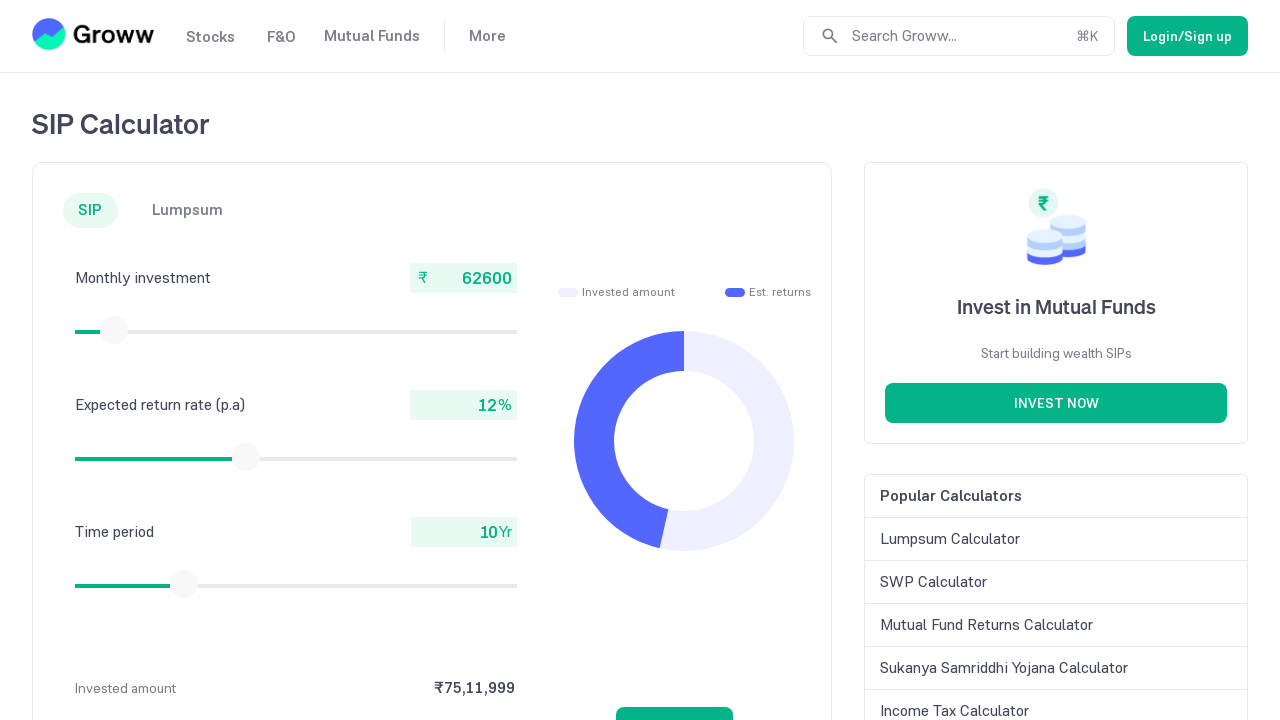

Retrieved current monthly investment amount: 62600
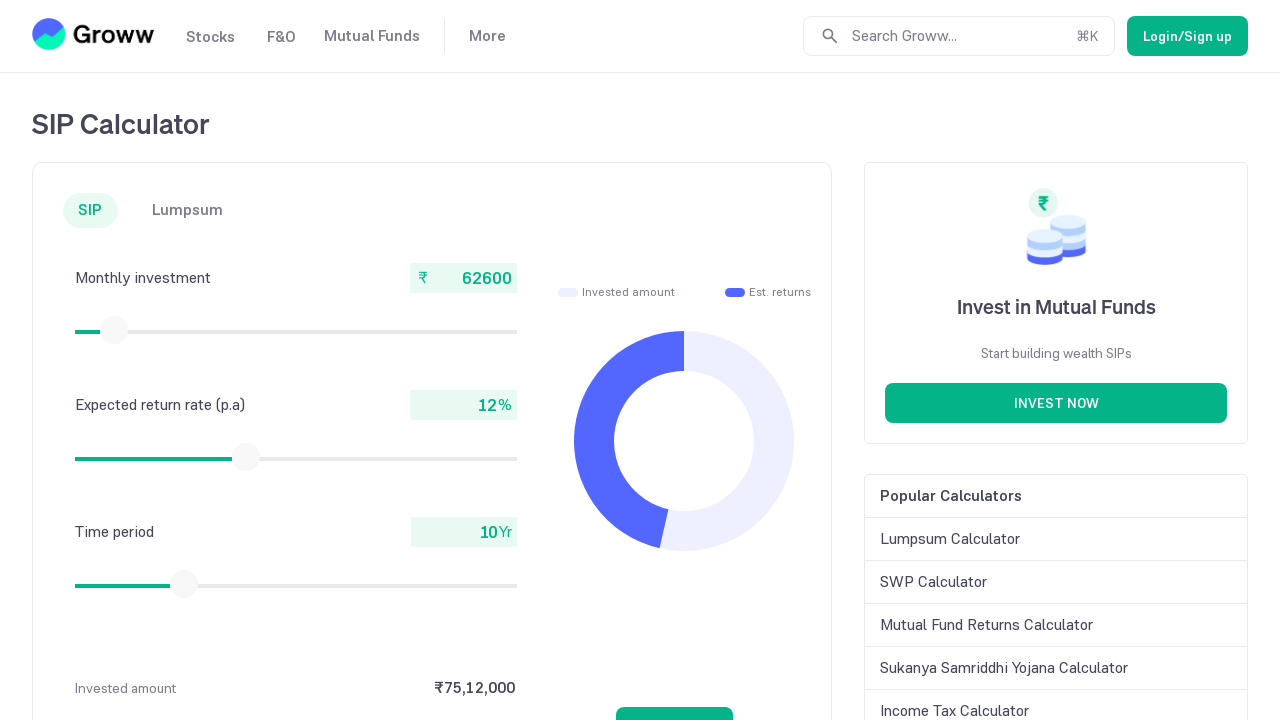

Retrieved slider bounding box (iteration 16)
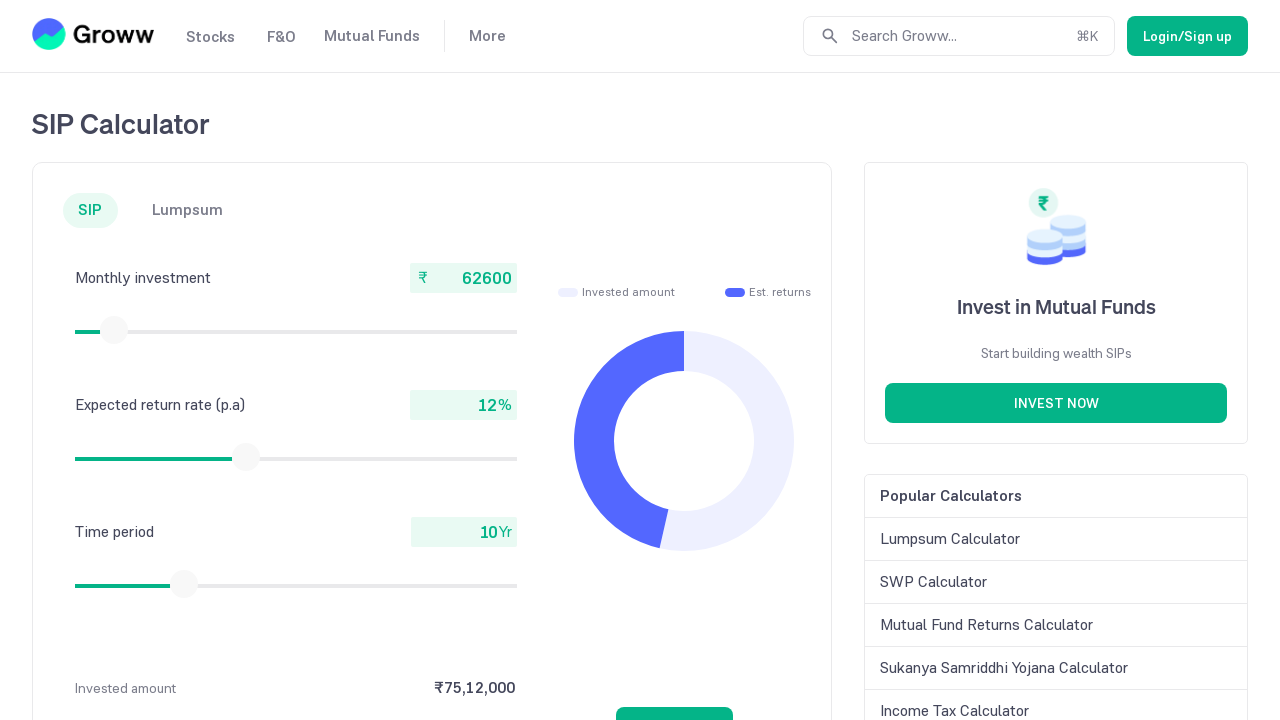

Moved mouse to slider thumb center at (114, 330)
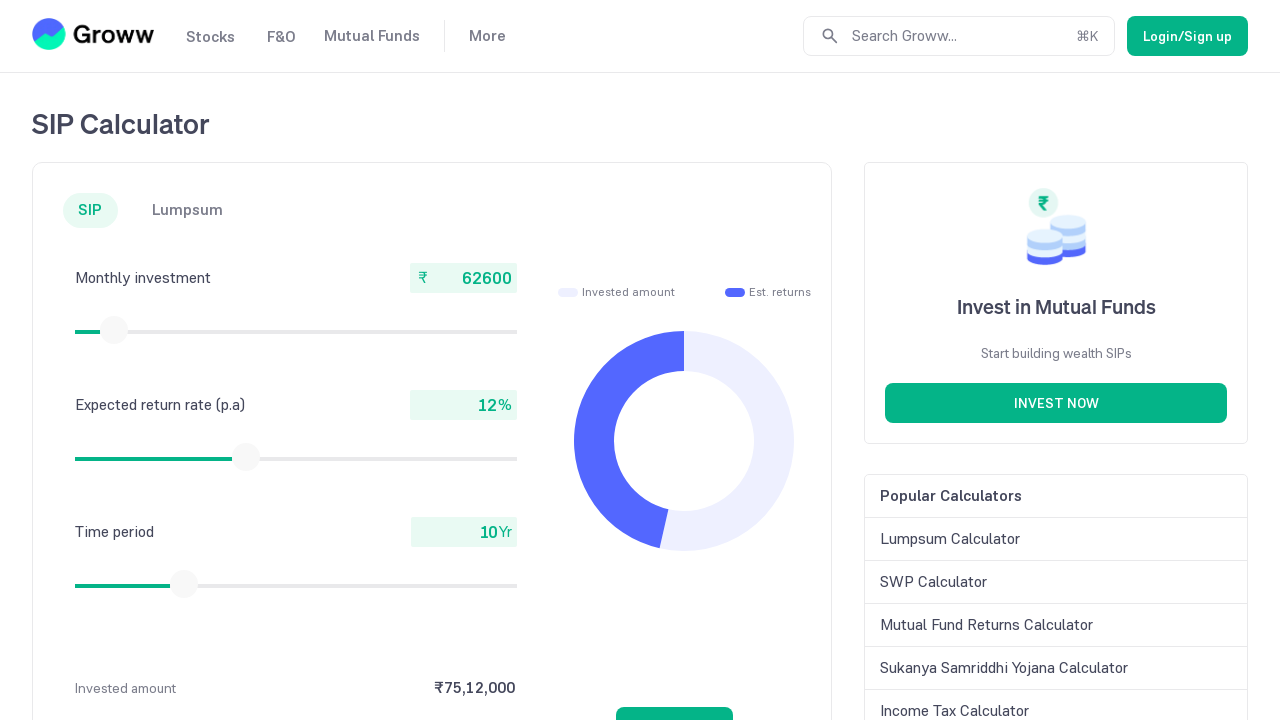

Mouse button pressed down on slider at (114, 330)
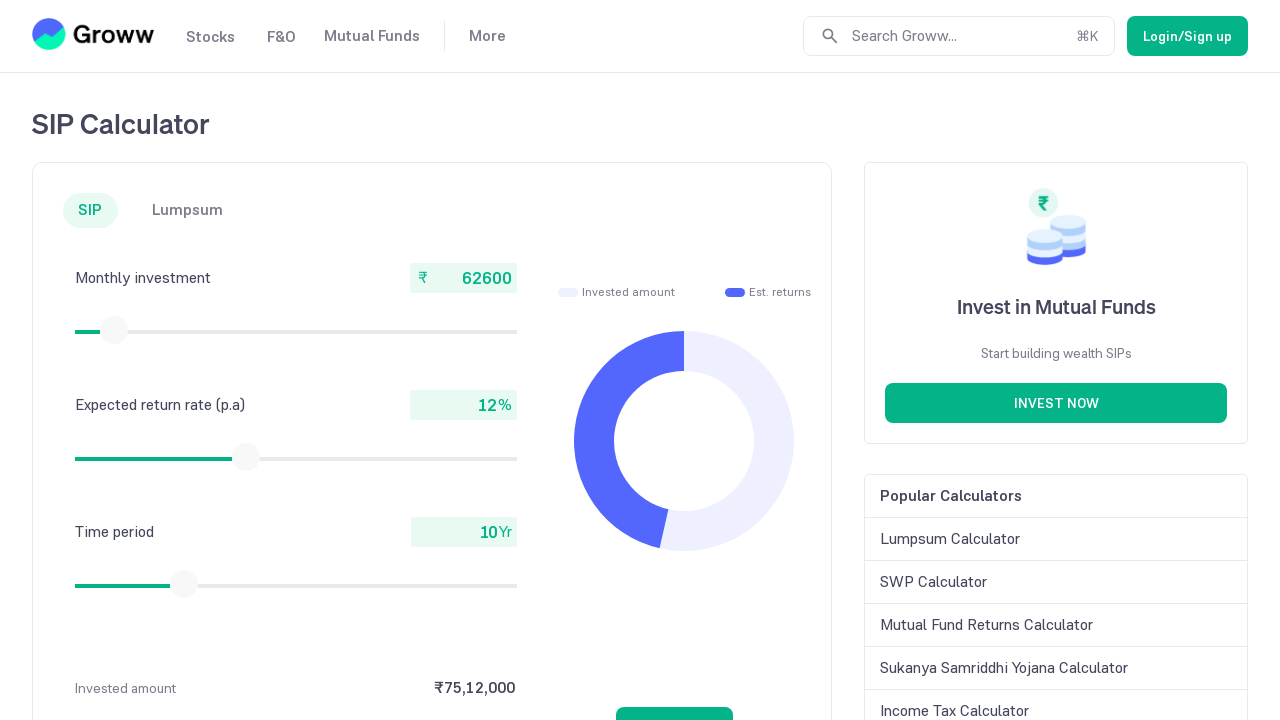

Dragged slider 15 pixels to the right at (115, 330)
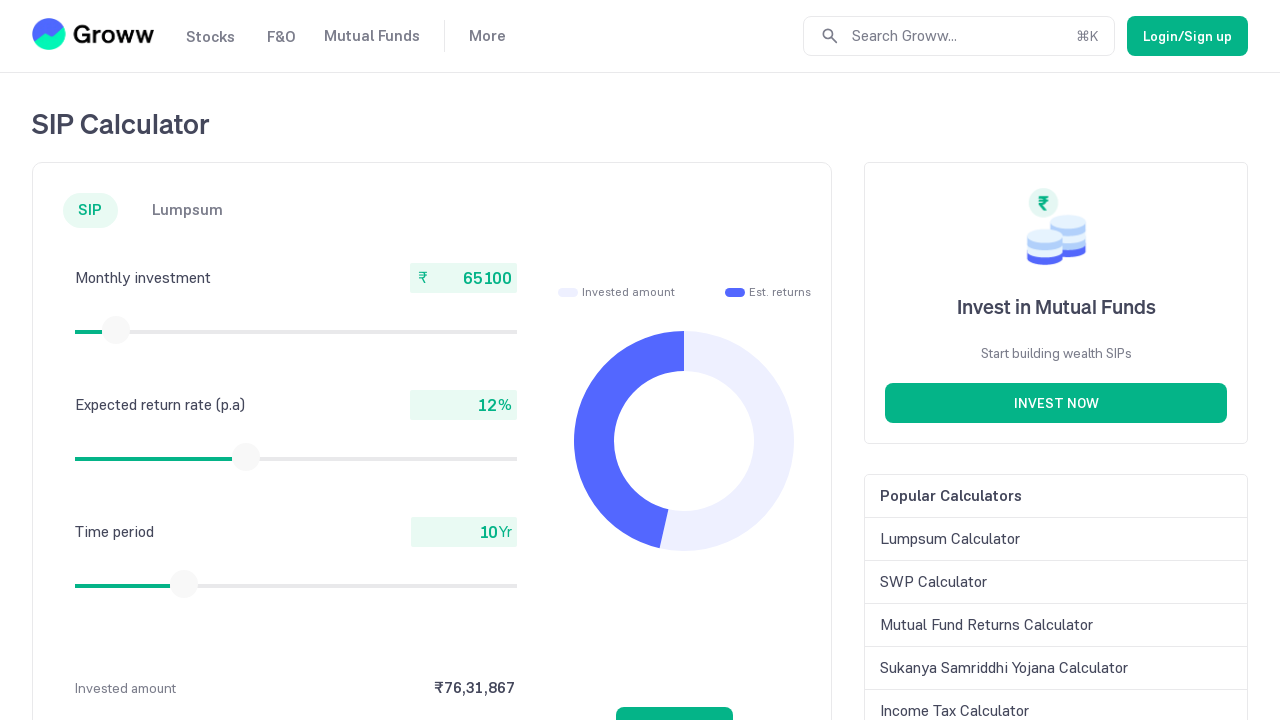

Mouse button released after slider drag at (115, 330)
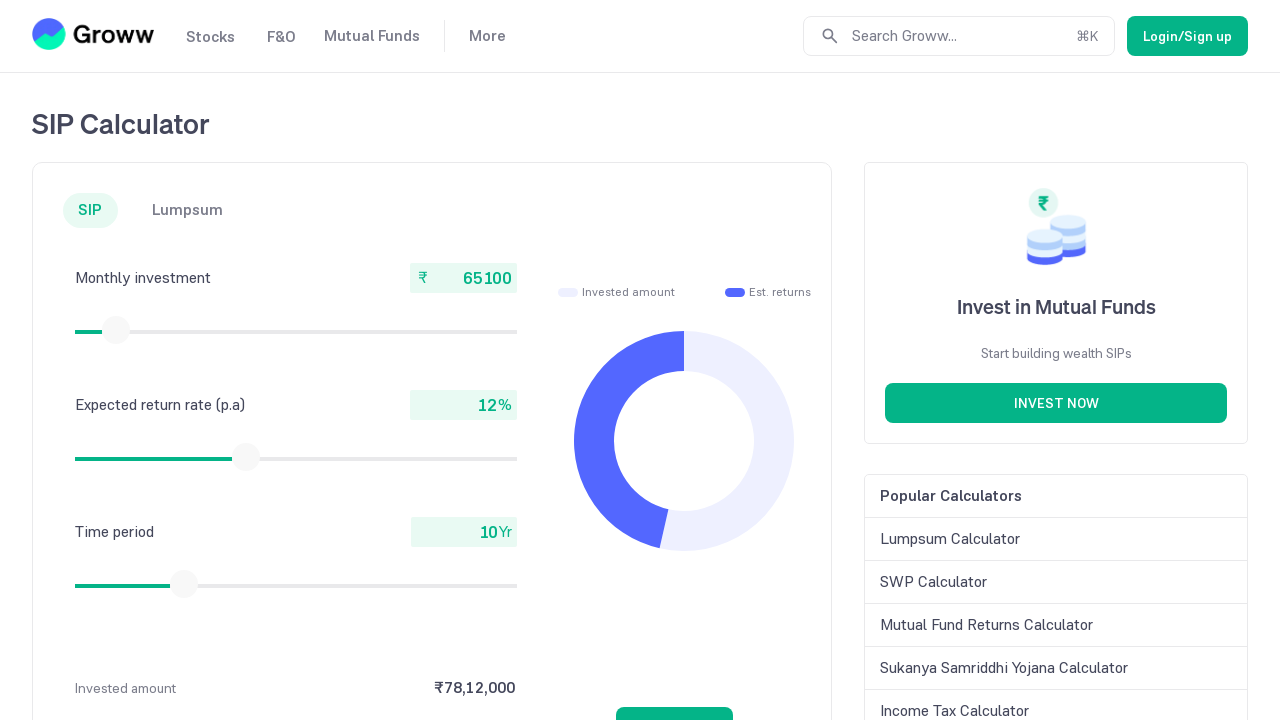

Retrieved current monthly investment amount: 65100
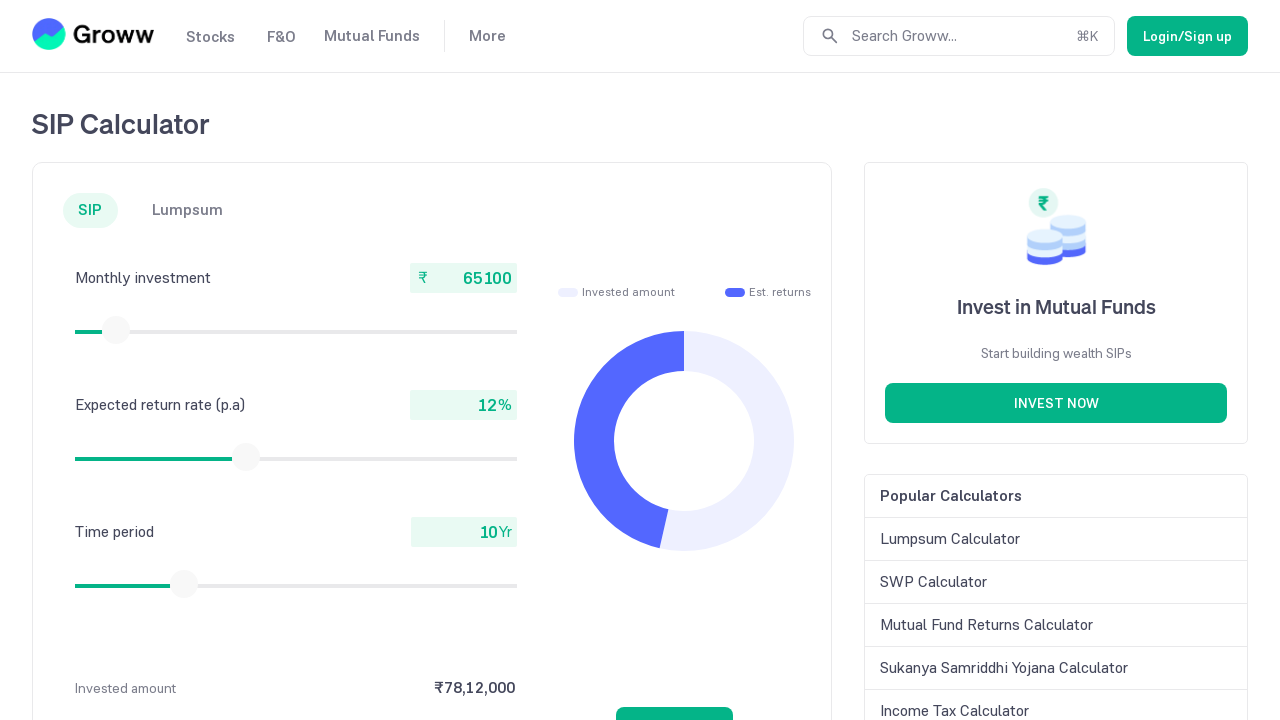

Retrieved slider bounding box (iteration 17)
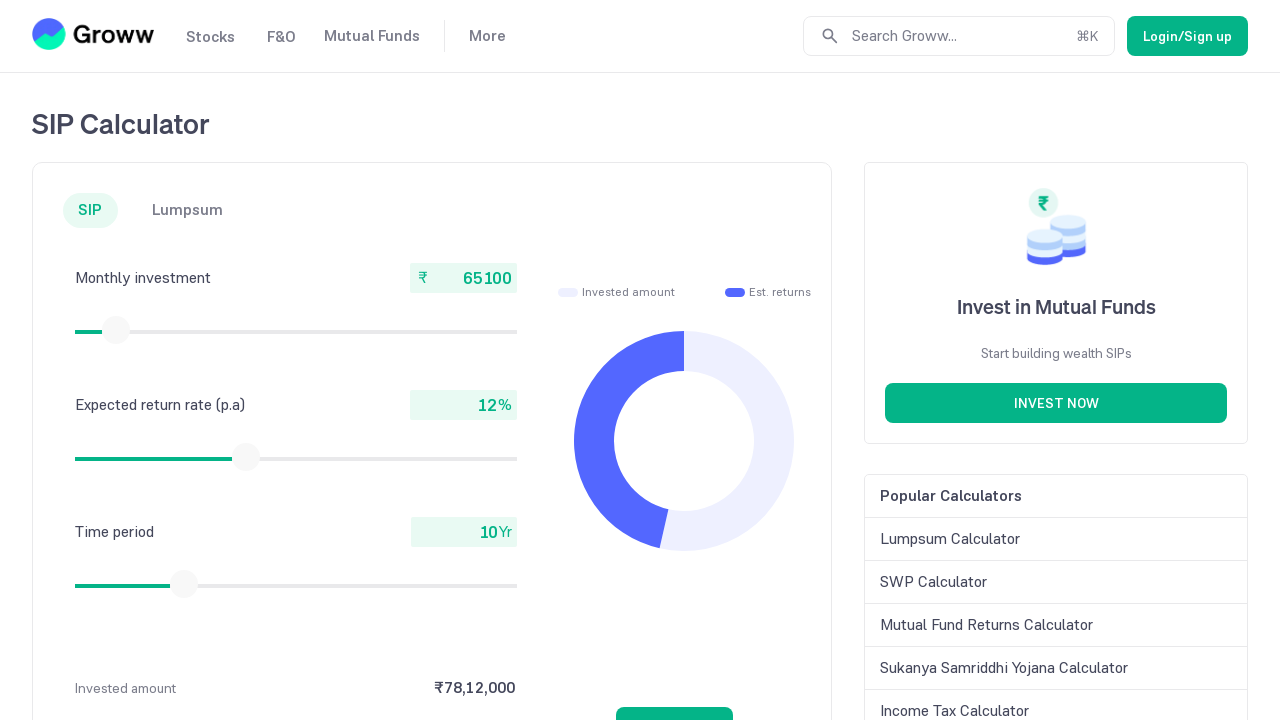

Moved mouse to slider thumb center at (116, 330)
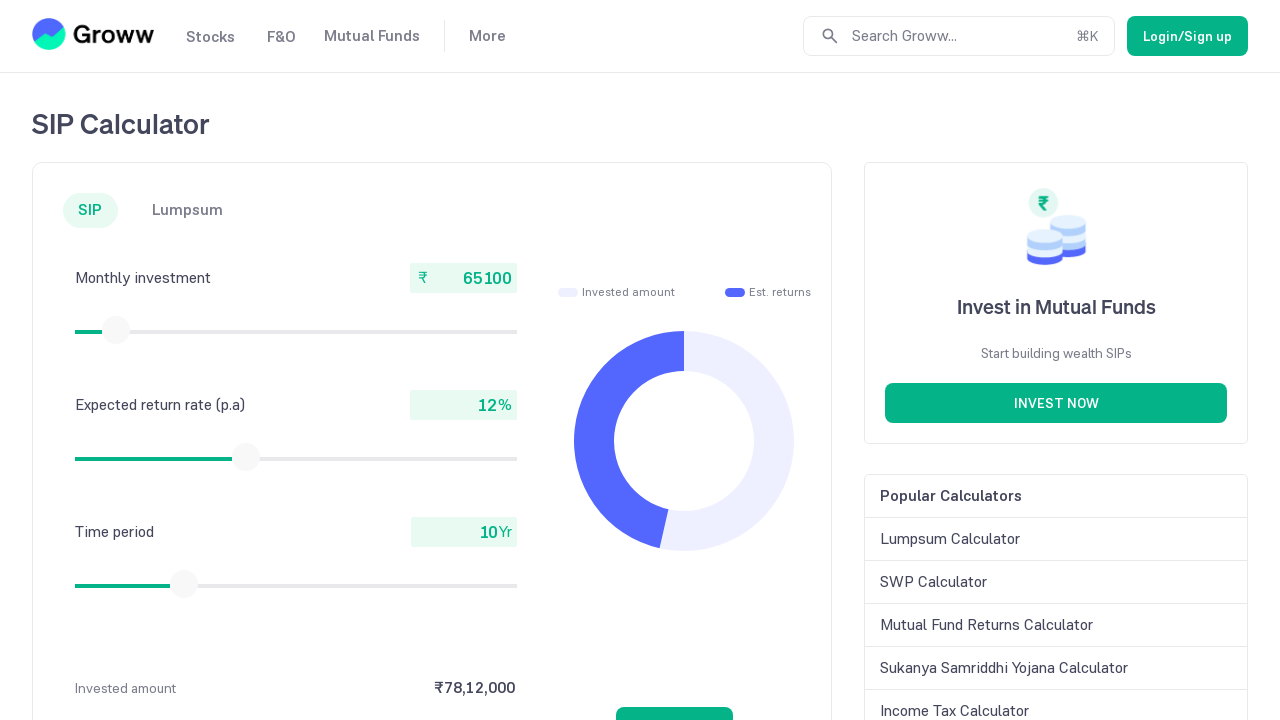

Mouse button pressed down on slider at (116, 330)
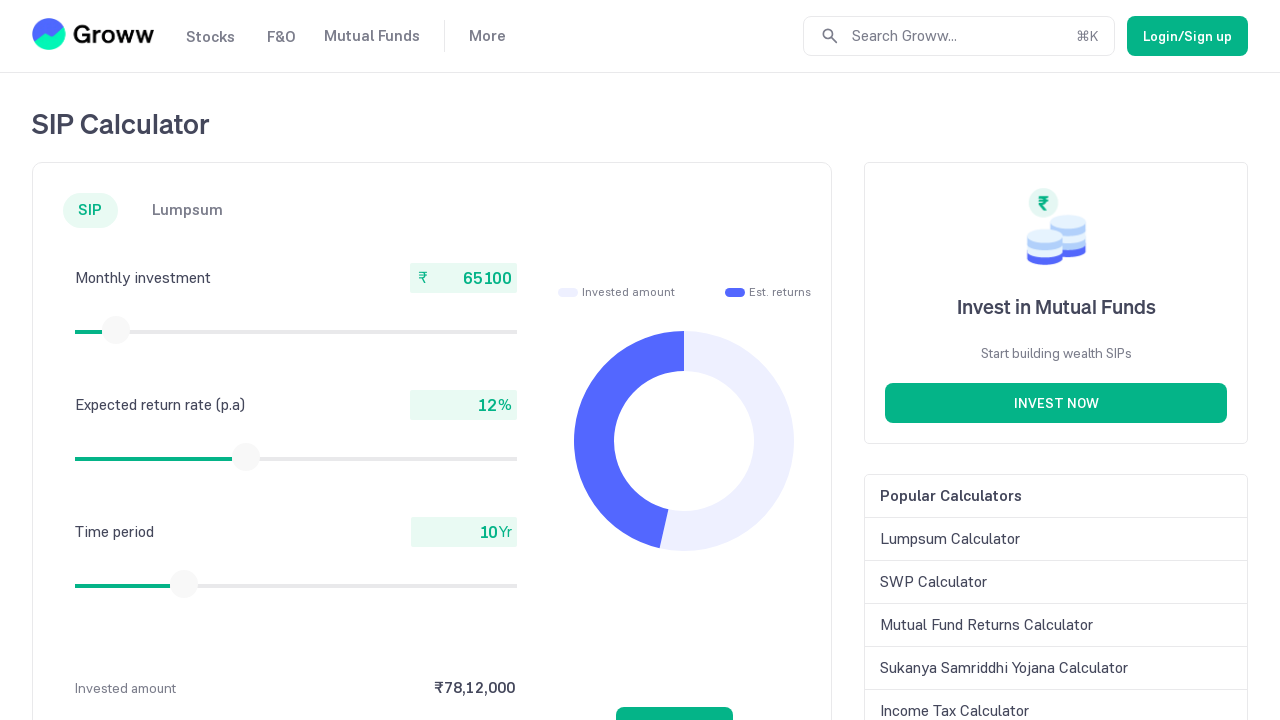

Dragged slider 15 pixels to the right at (116, 330)
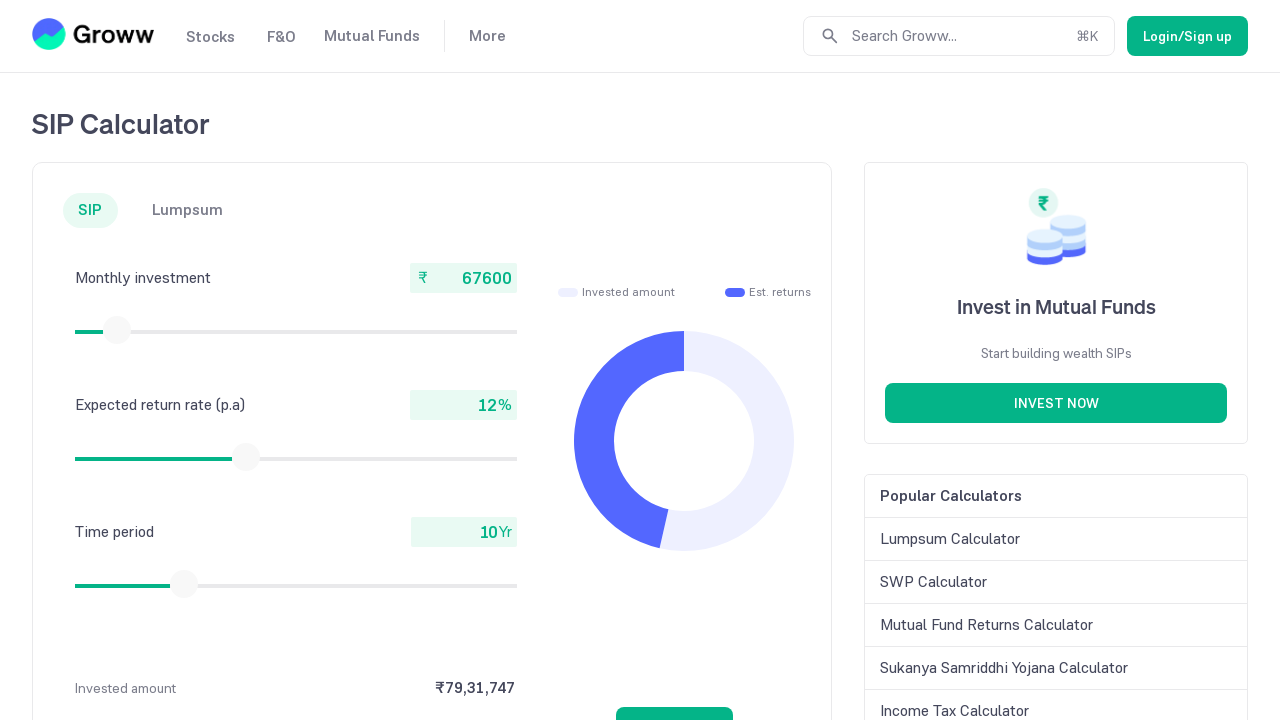

Mouse button released after slider drag at (116, 330)
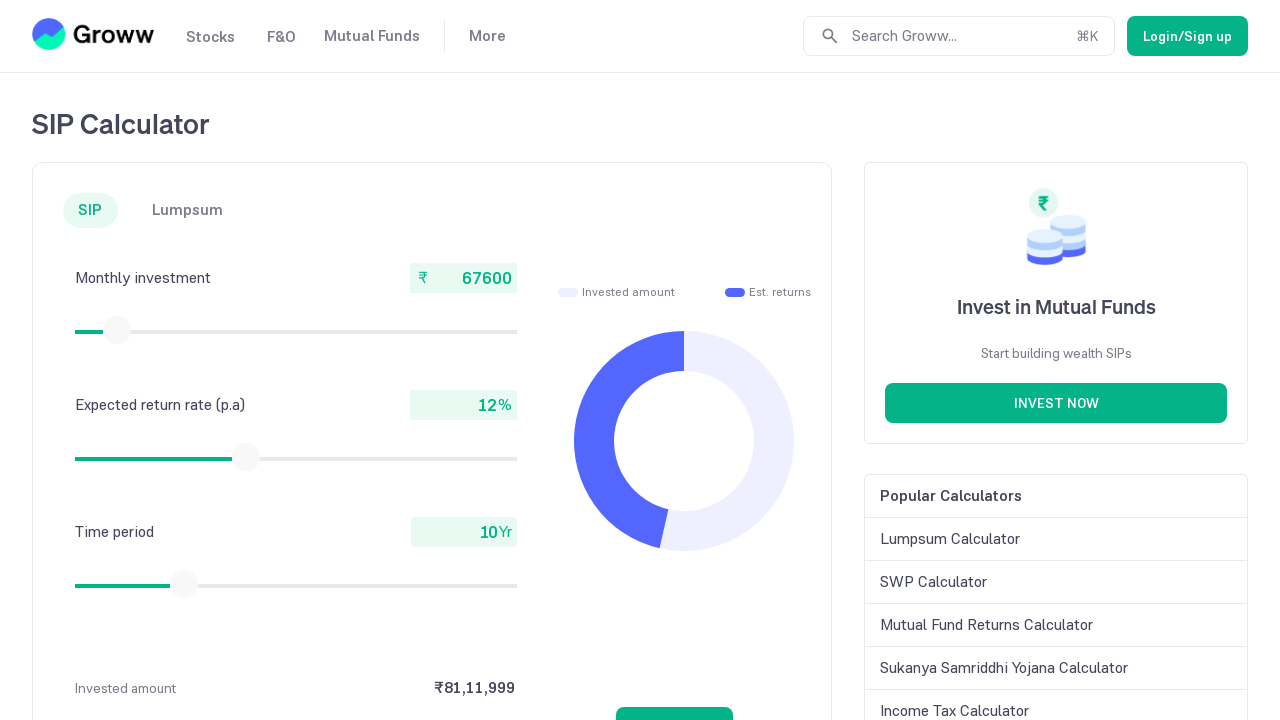

Retrieved current monthly investment amount: 67600
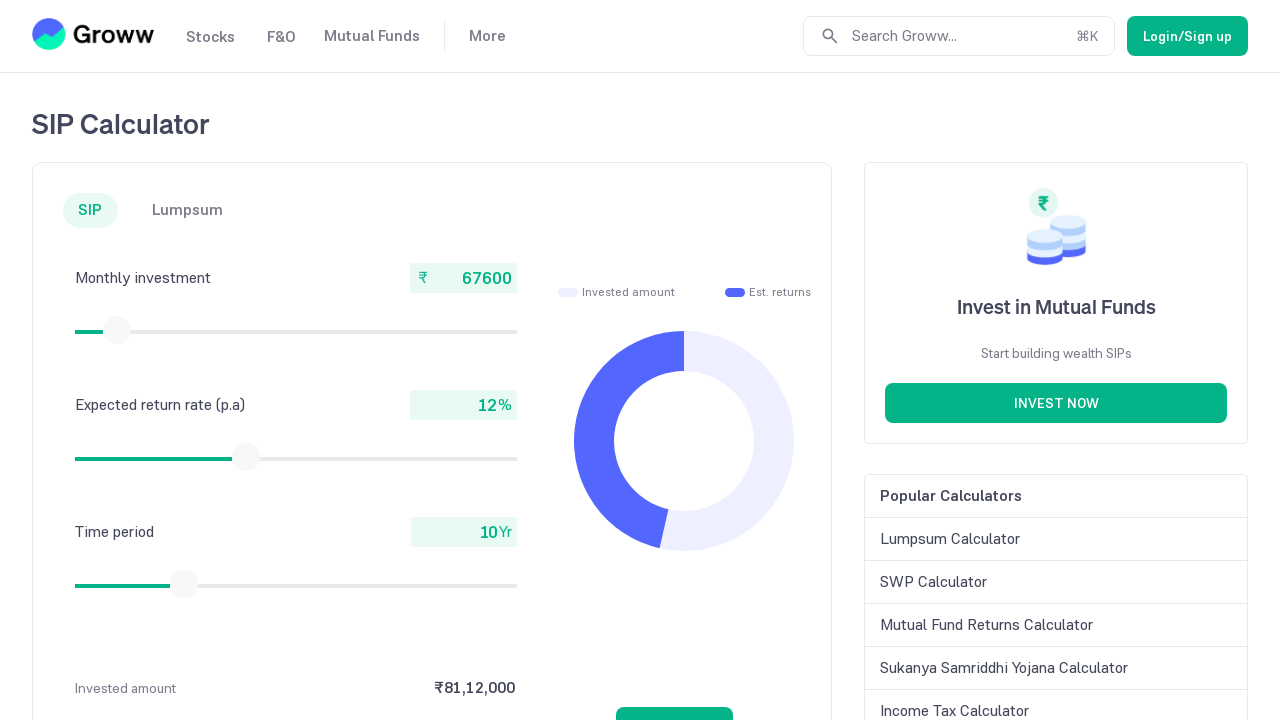

Retrieved slider bounding box (iteration 18)
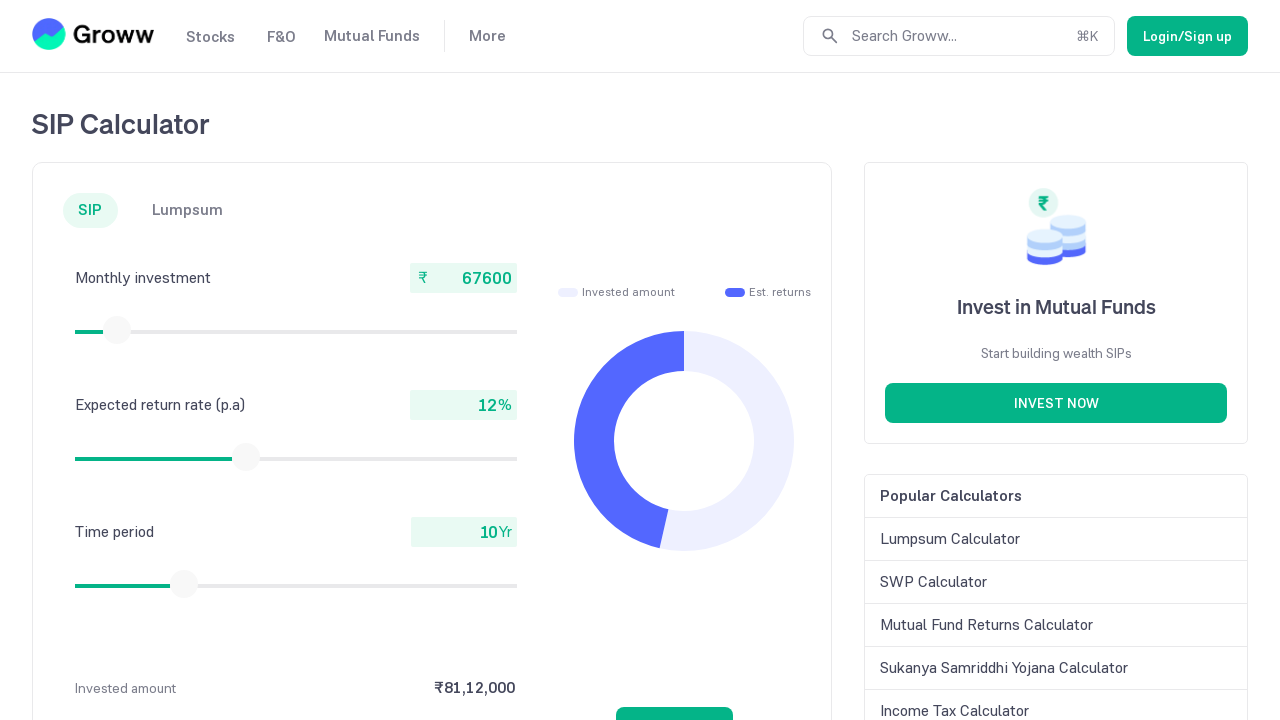

Moved mouse to slider thumb center at (117, 330)
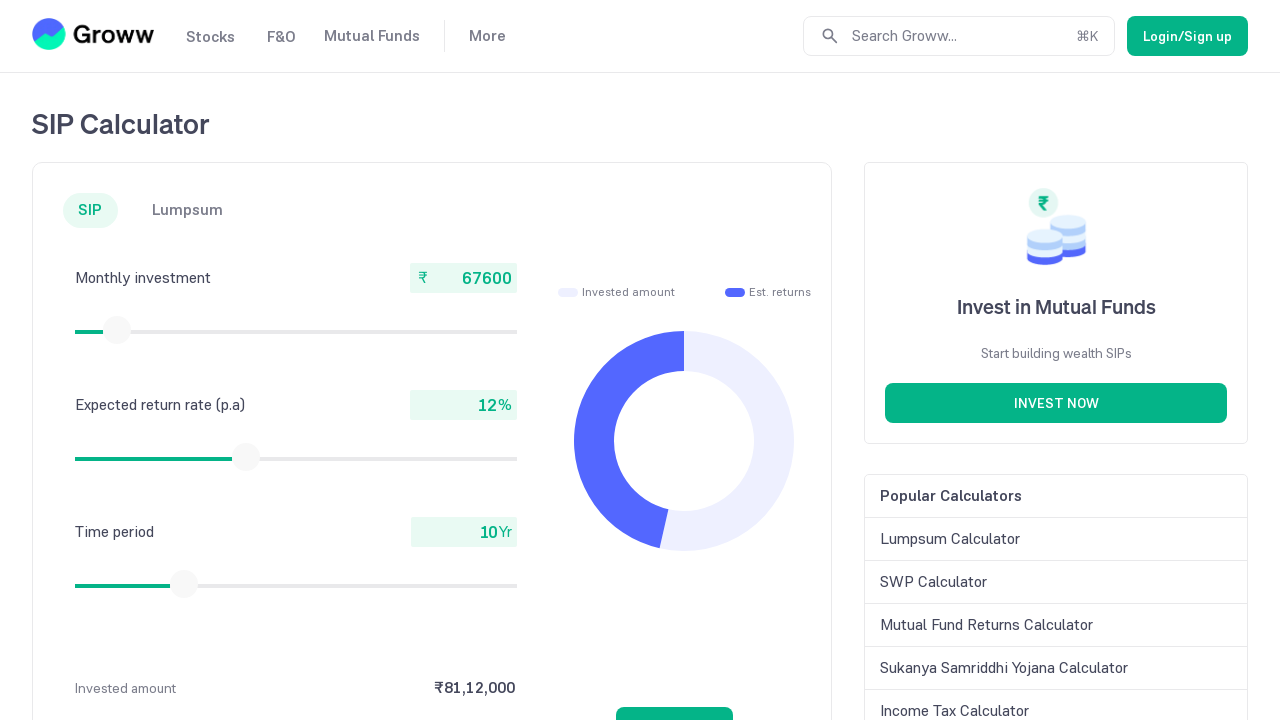

Mouse button pressed down on slider at (117, 330)
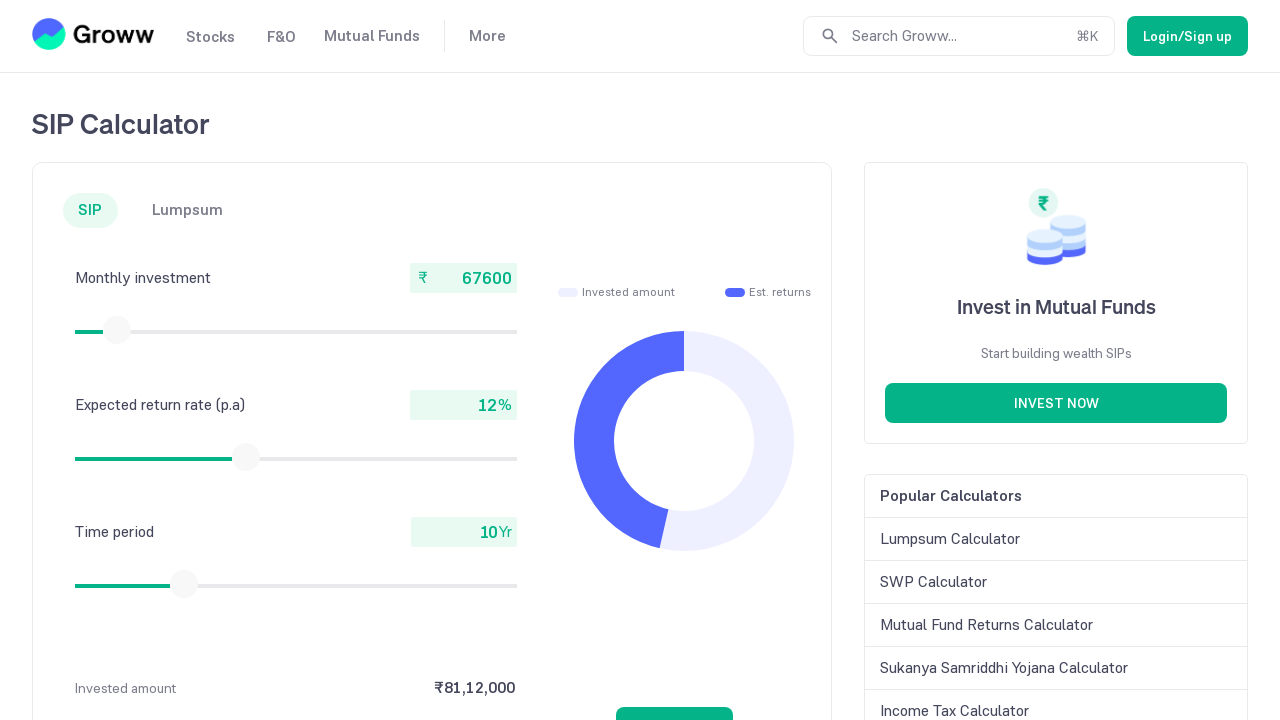

Dragged slider 15 pixels to the right at (118, 330)
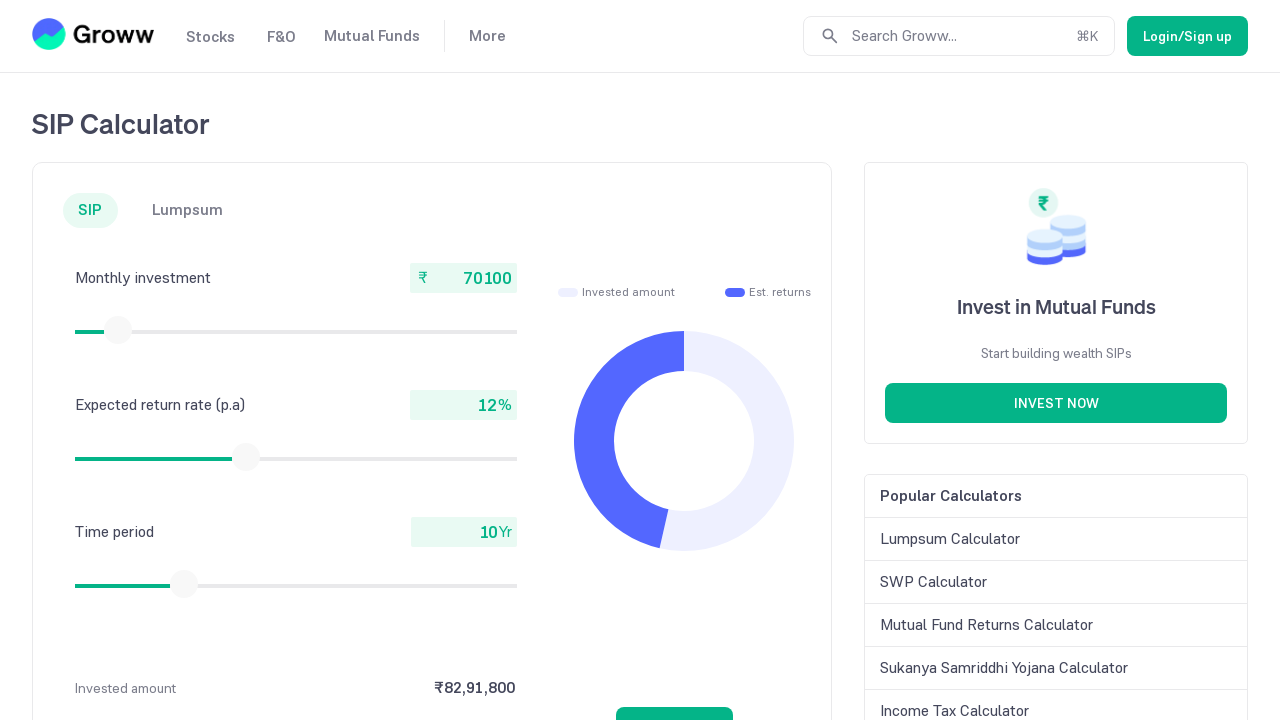

Mouse button released after slider drag at (118, 330)
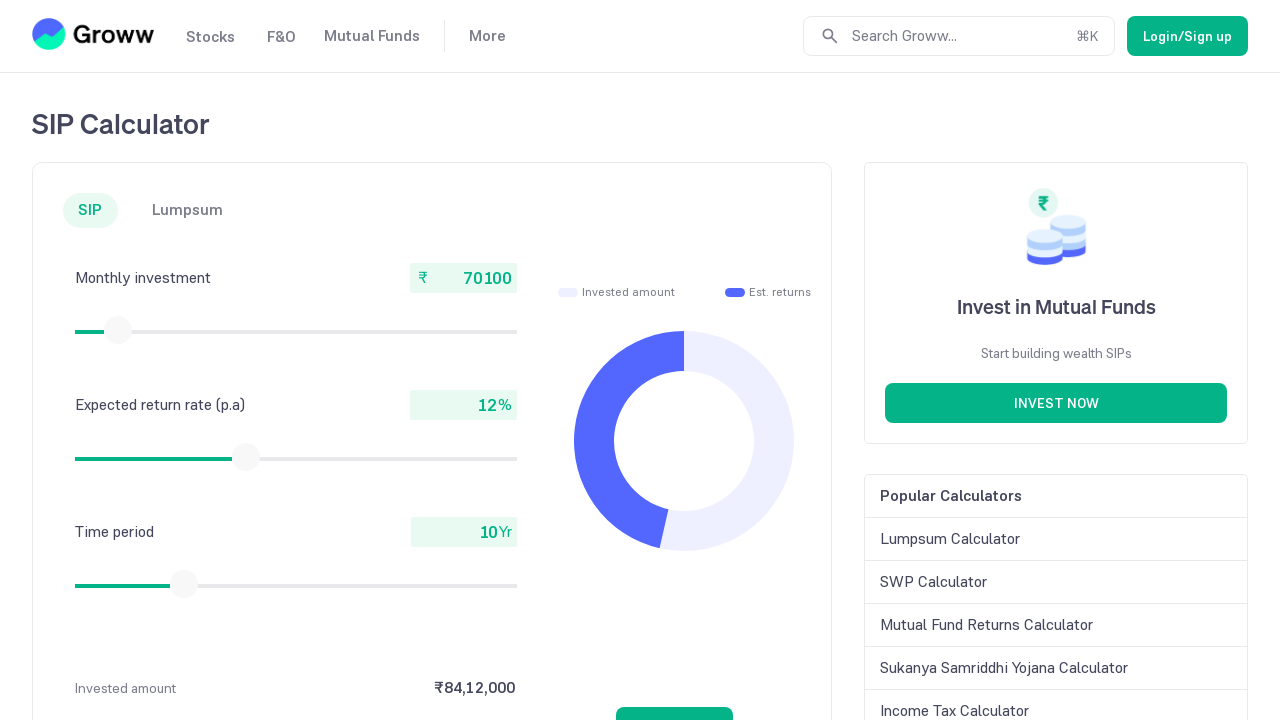

Retrieved current monthly investment amount: 70100
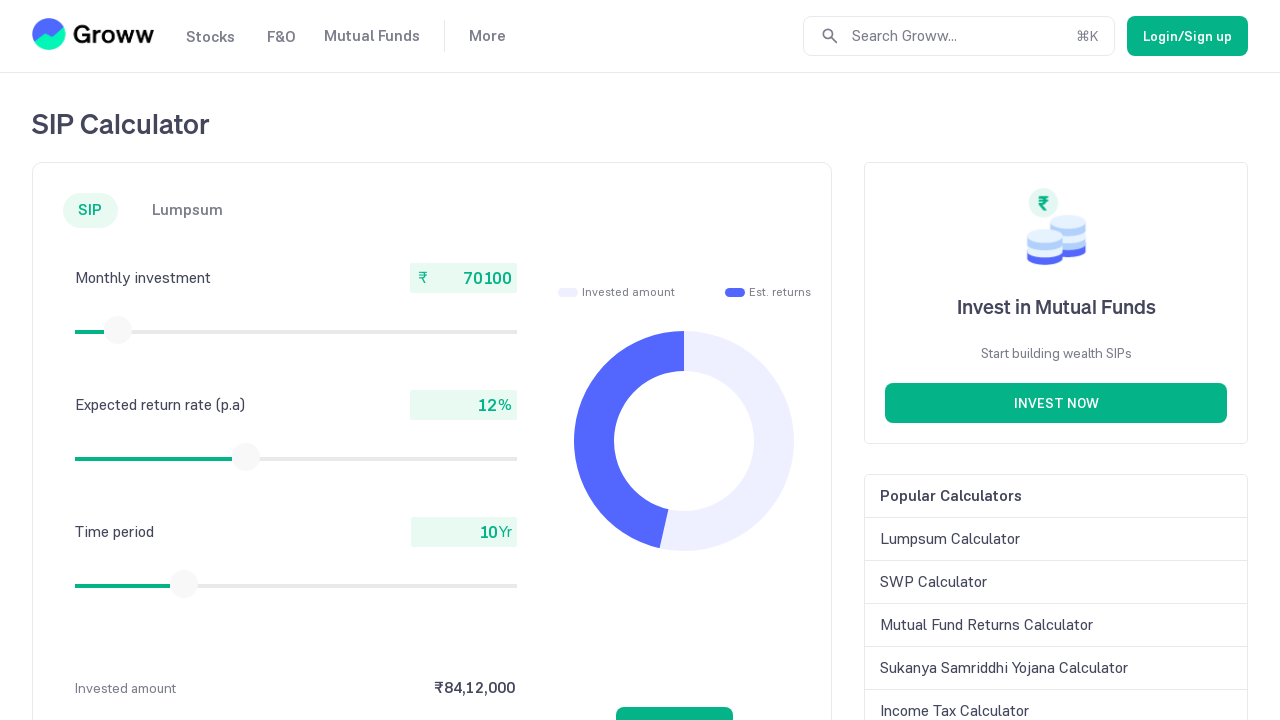

Retrieved slider bounding box (iteration 19)
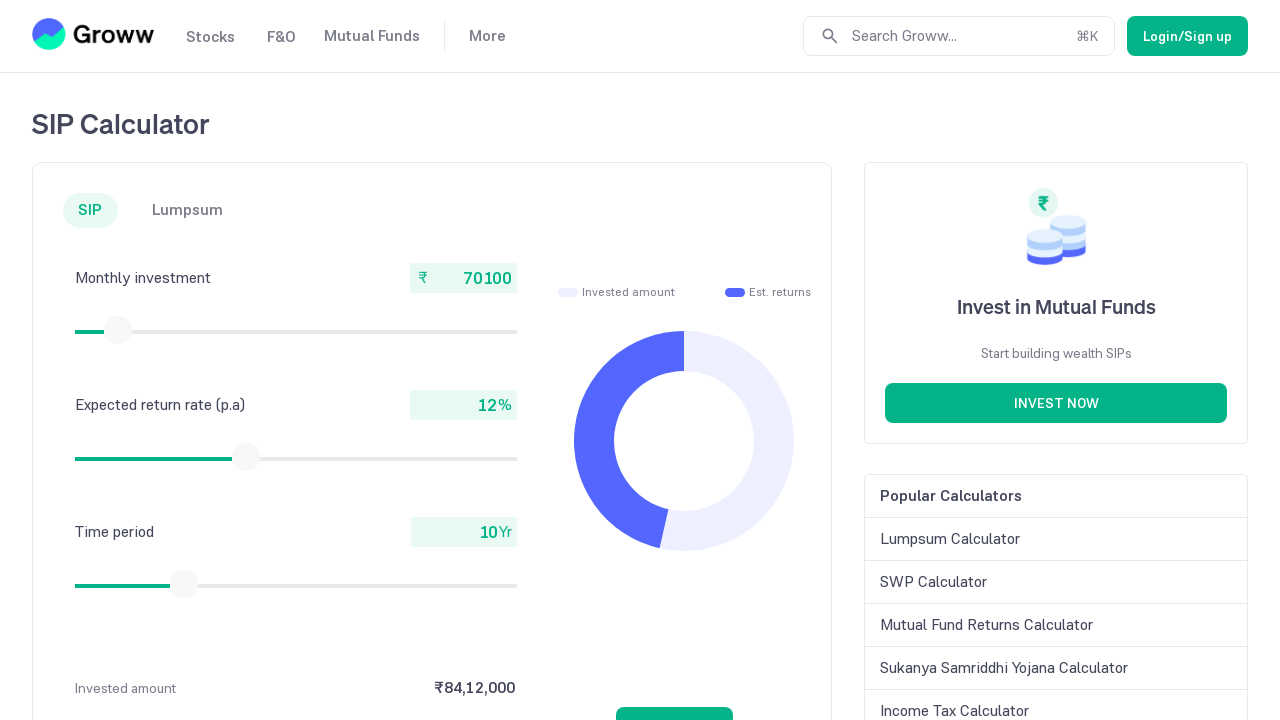

Moved mouse to slider thumb center at (118, 330)
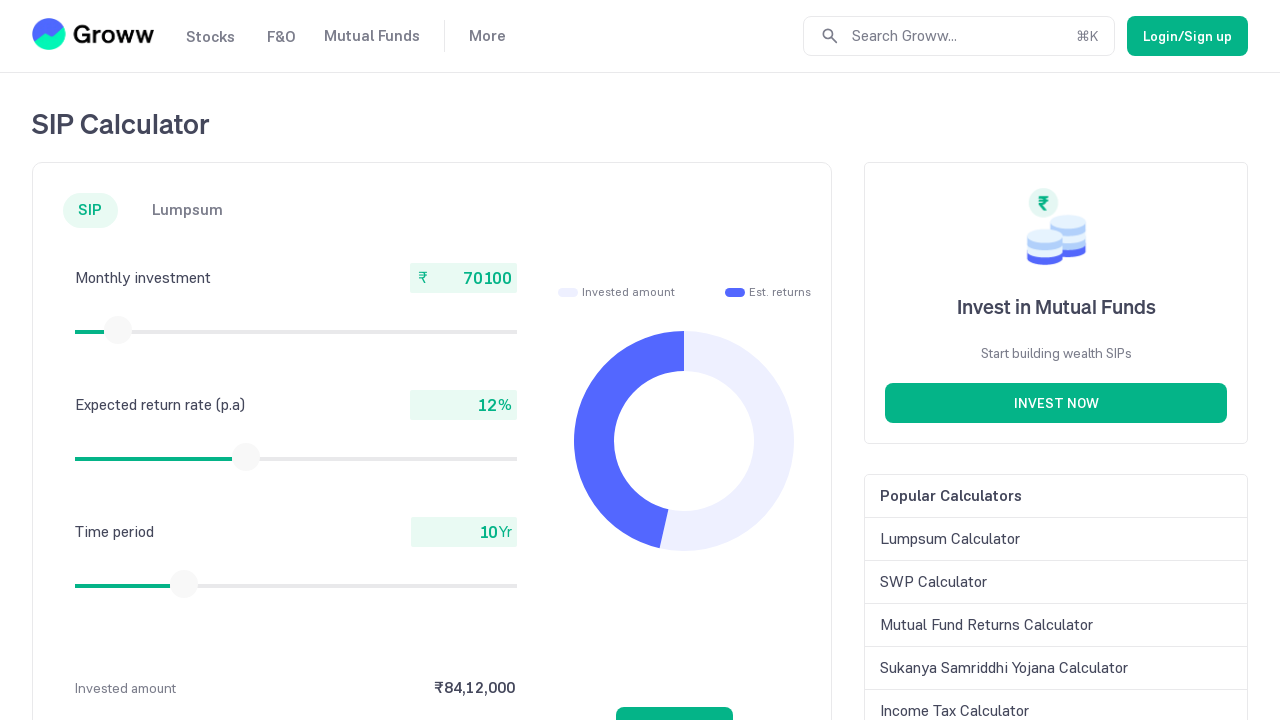

Mouse button pressed down on slider at (118, 330)
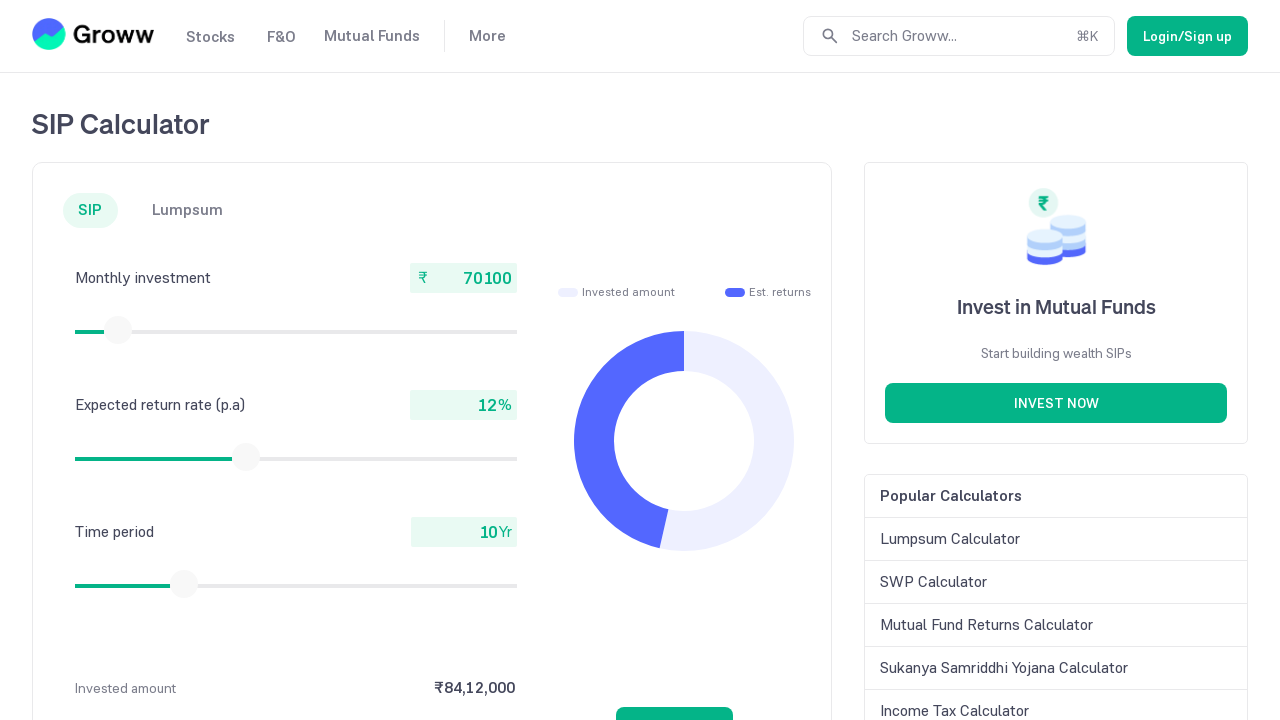

Dragged slider 15 pixels to the right at (119, 330)
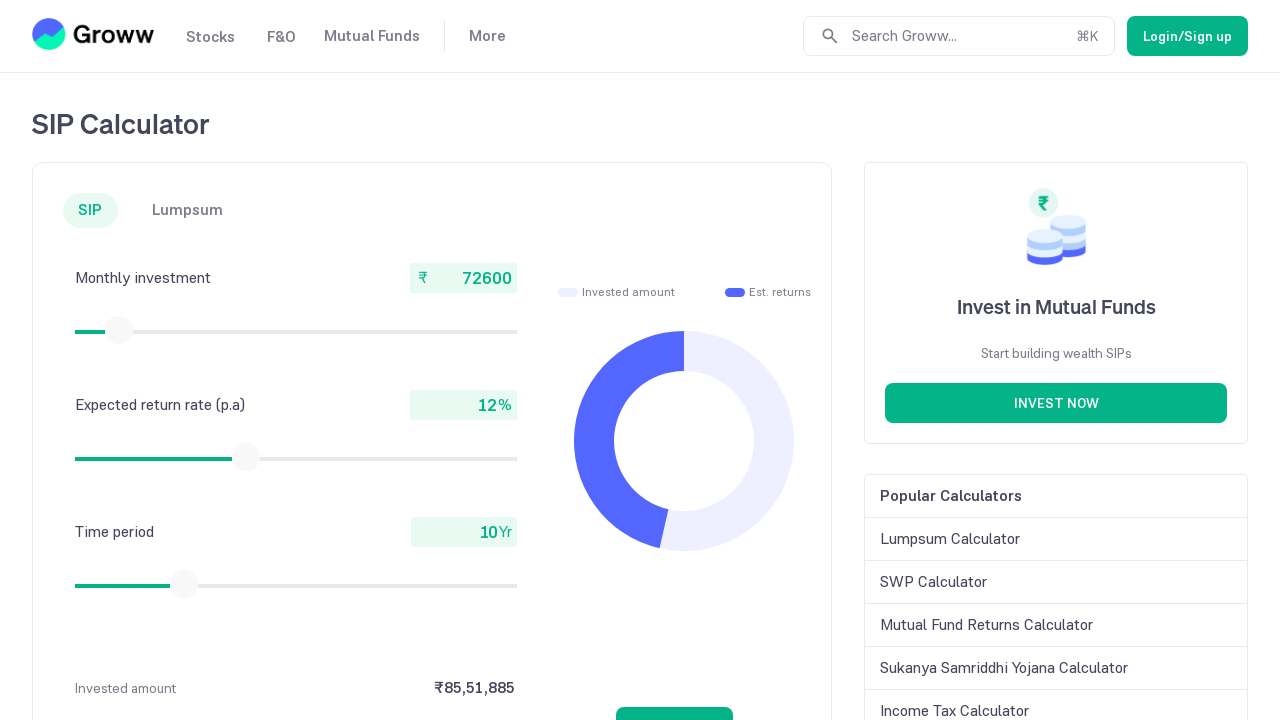

Mouse button released after slider drag at (119, 330)
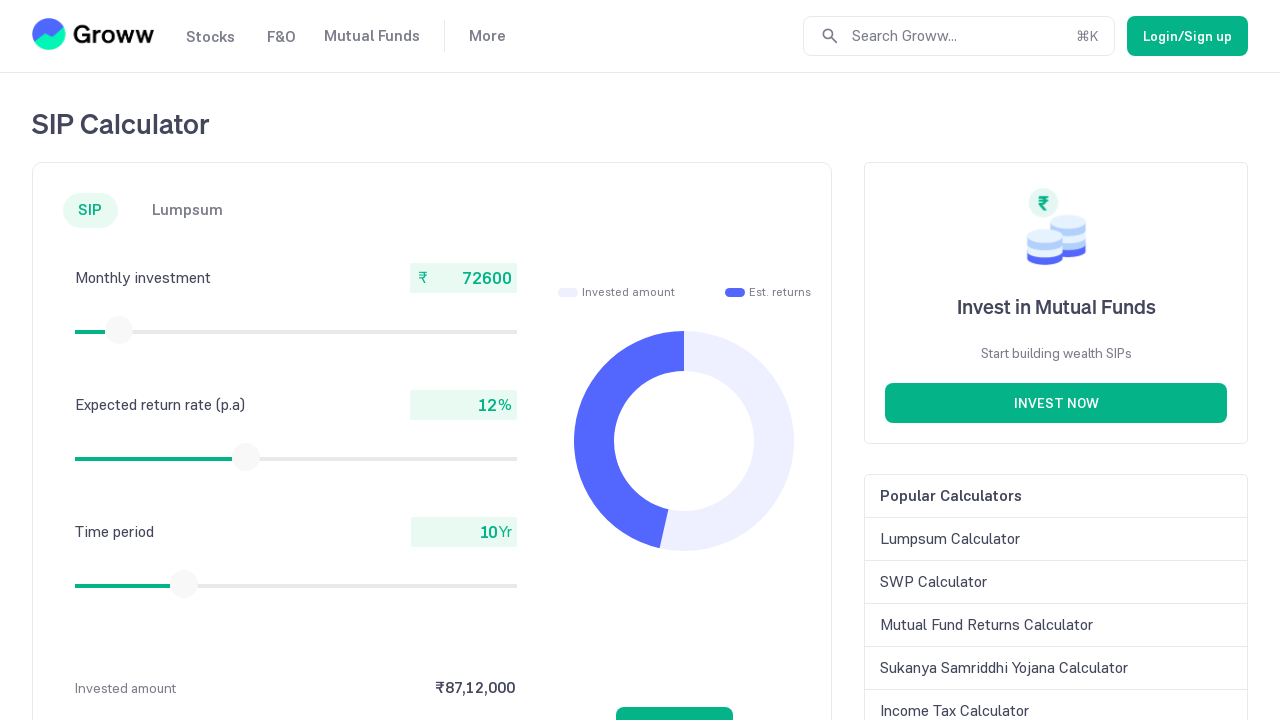

Retrieved current monthly investment amount: 72600
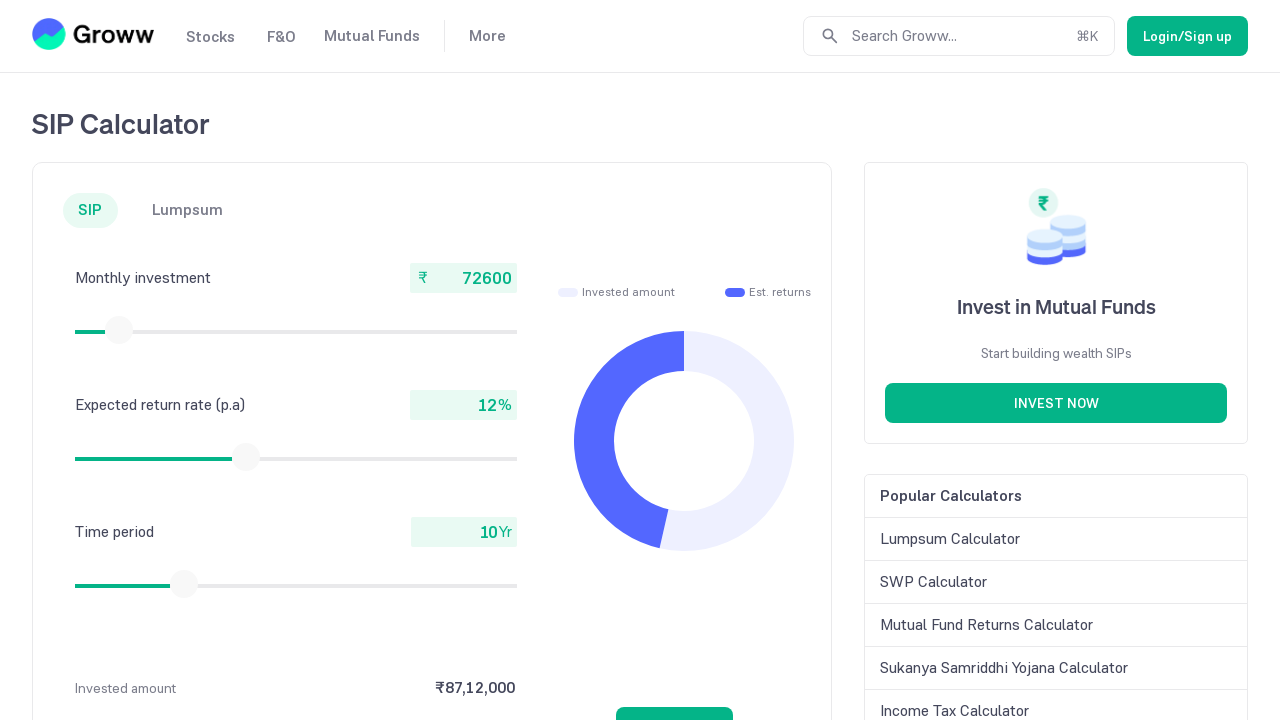

Retrieved slider bounding box (iteration 20)
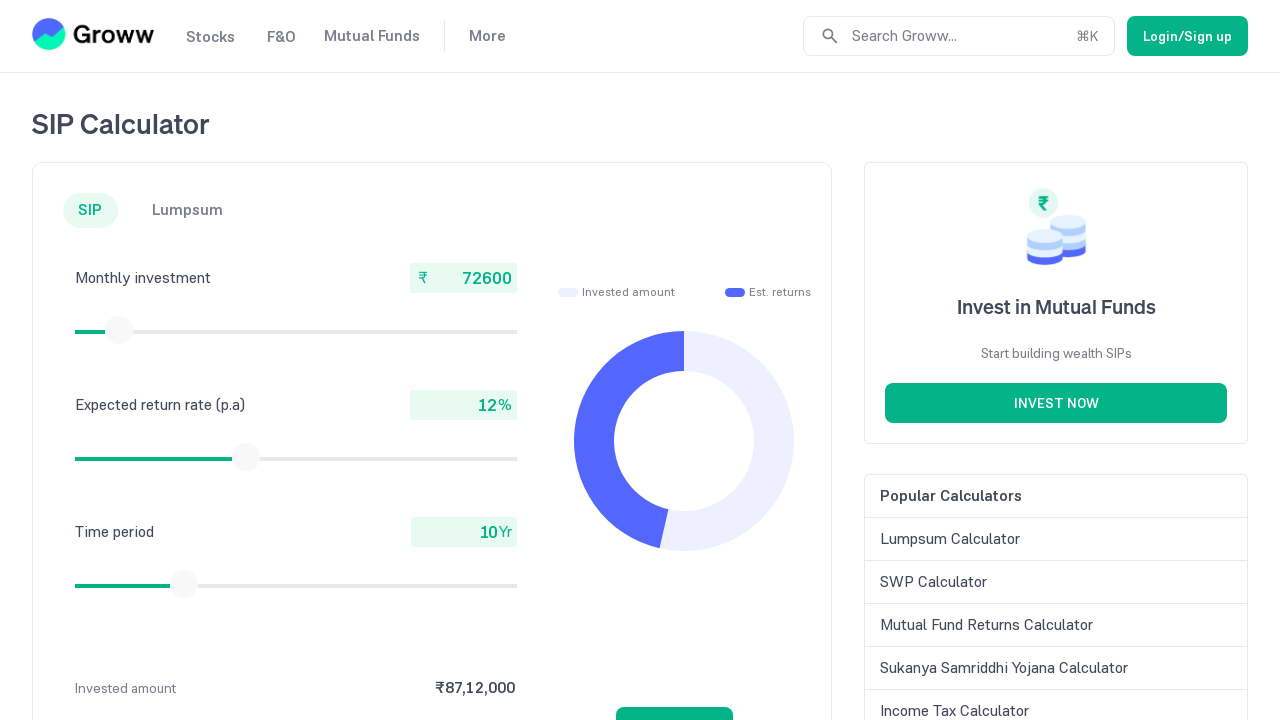

Moved mouse to slider thumb center at (119, 330)
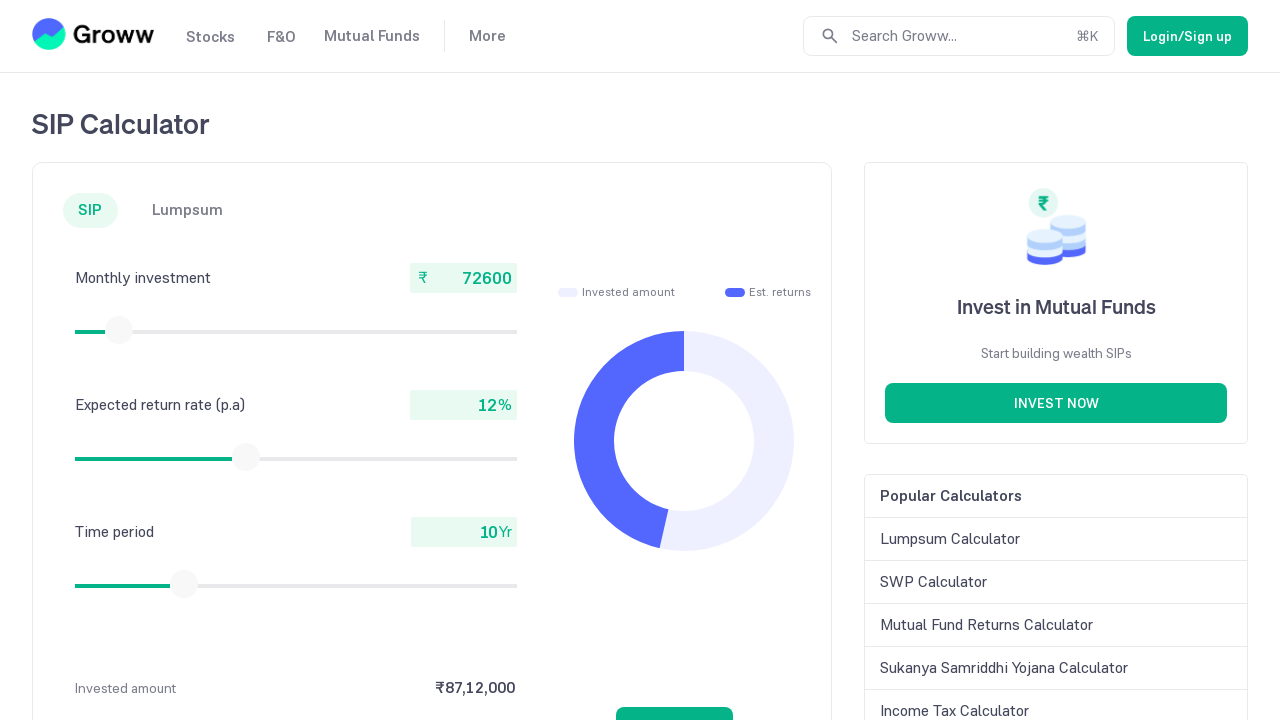

Mouse button pressed down on slider at (119, 330)
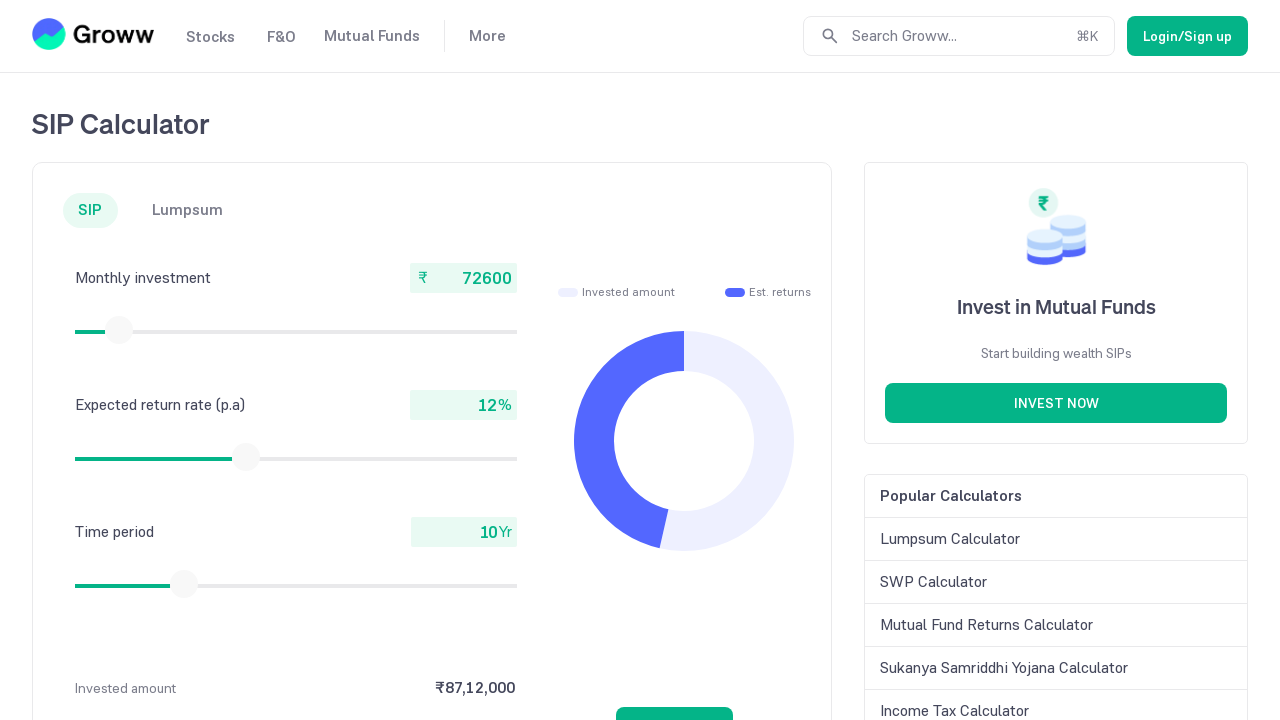

Dragged slider 15 pixels to the right at (120, 330)
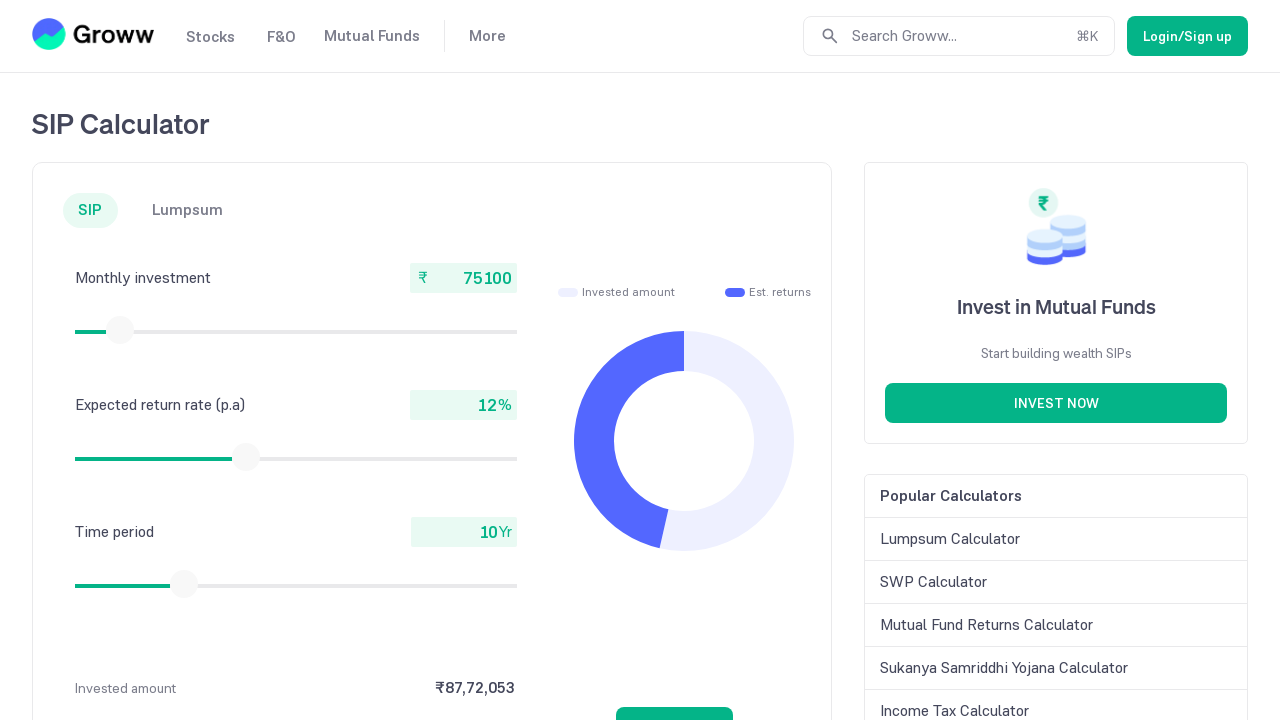

Mouse button released after slider drag at (120, 330)
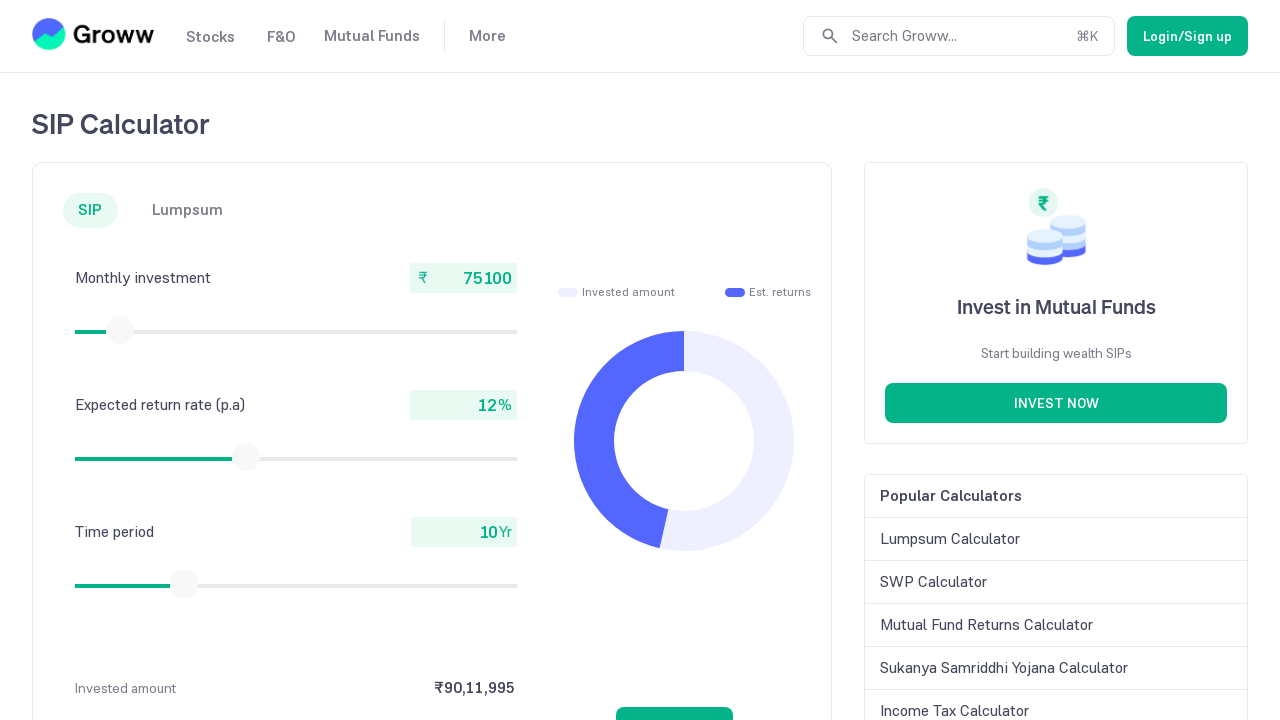

Retrieved current monthly investment amount: 75100
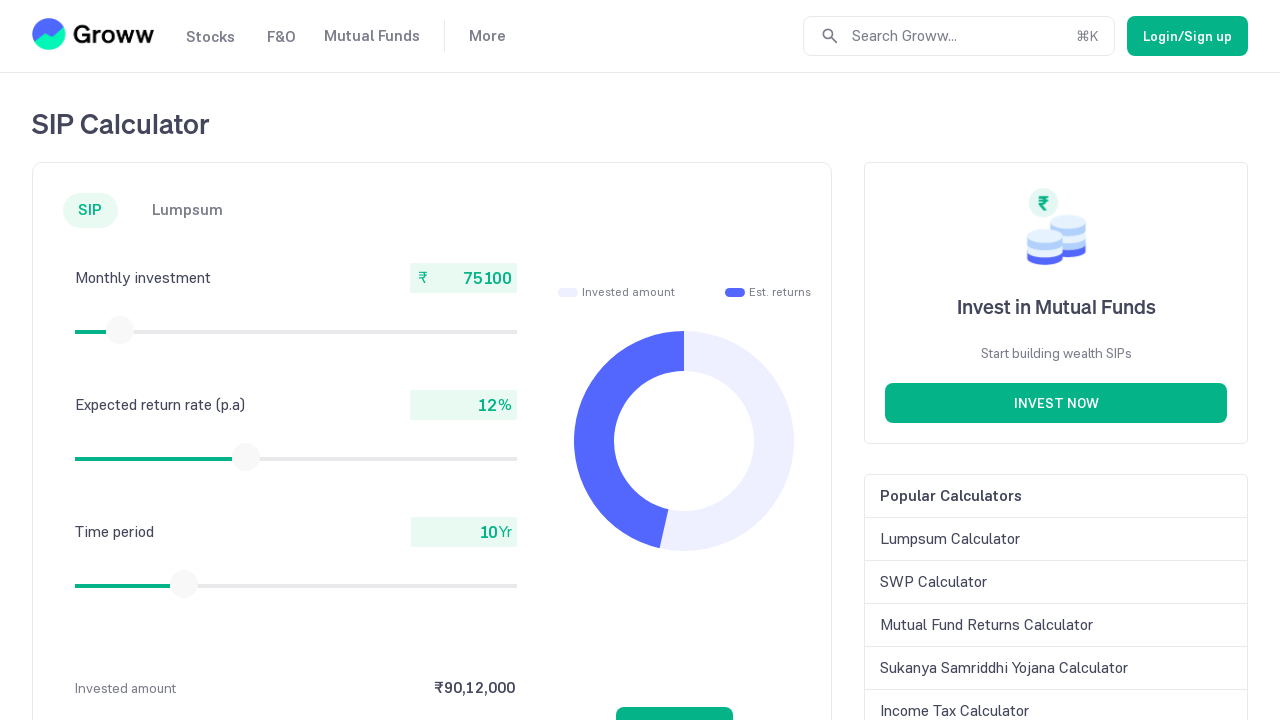

Retrieved slider bounding box (iteration 21)
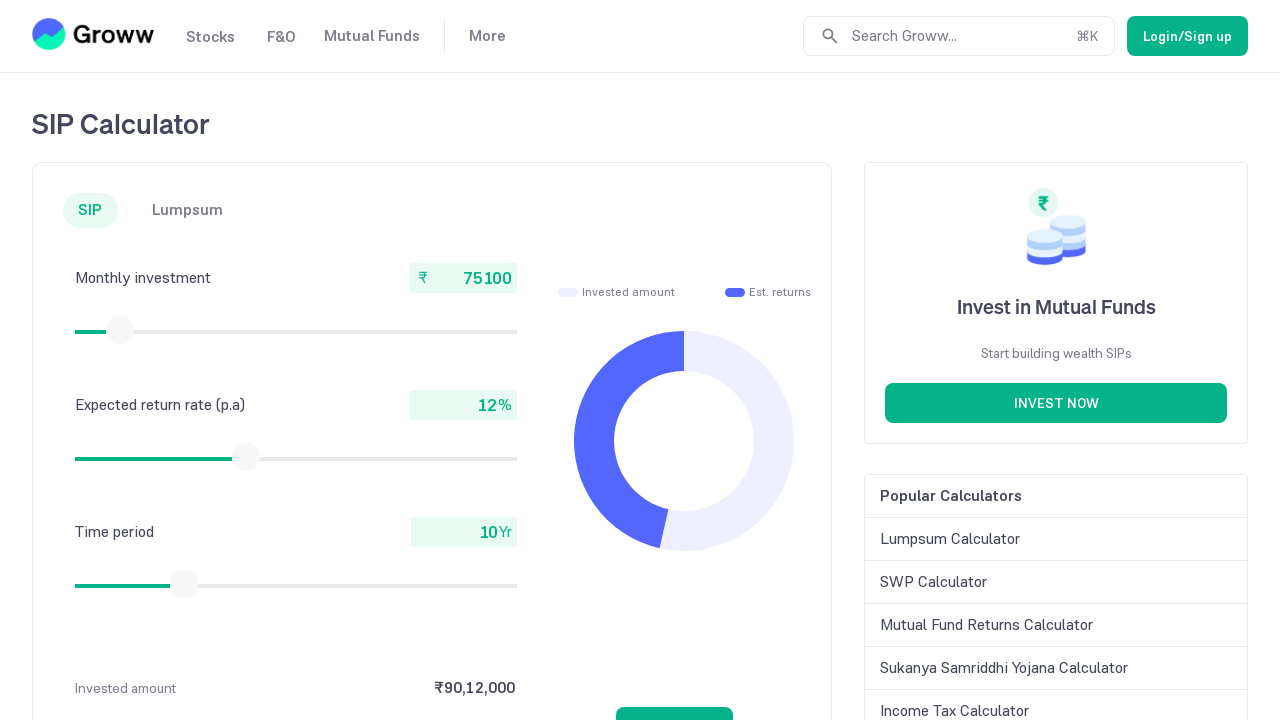

Moved mouse to slider thumb center at (120, 330)
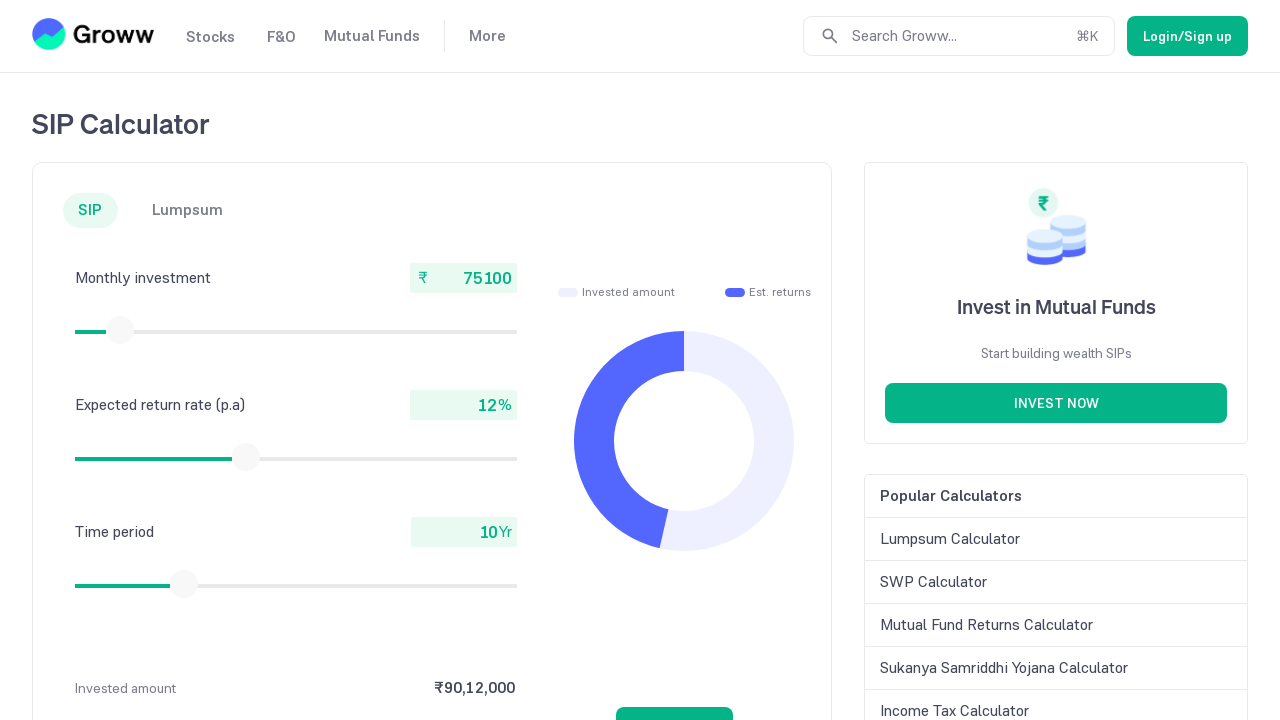

Mouse button pressed down on slider at (120, 330)
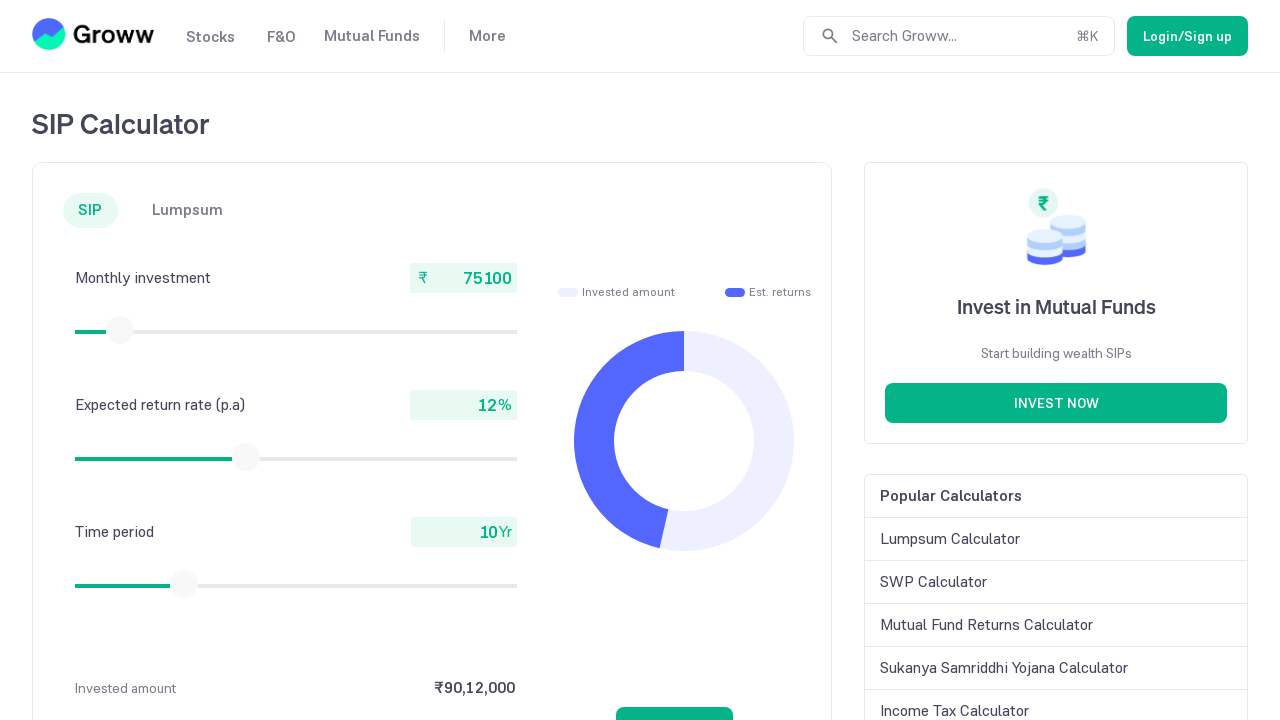

Dragged slider 15 pixels to the right at (121, 330)
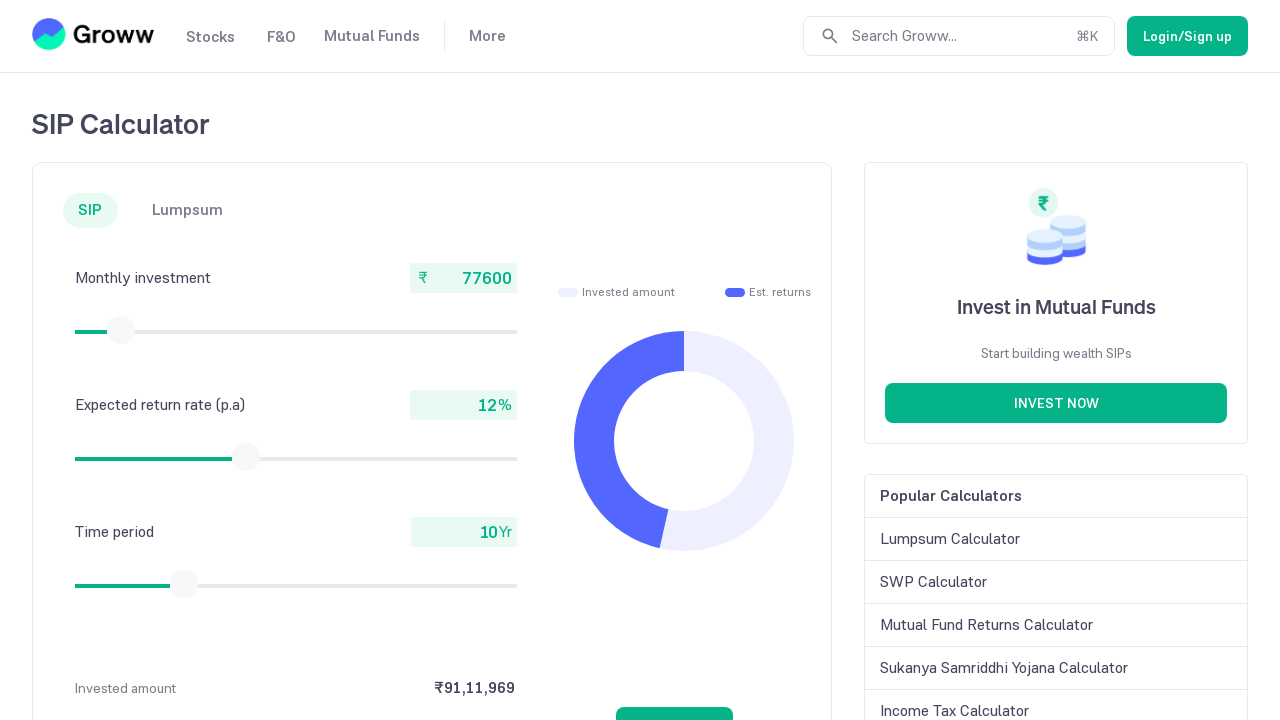

Mouse button released after slider drag at (121, 330)
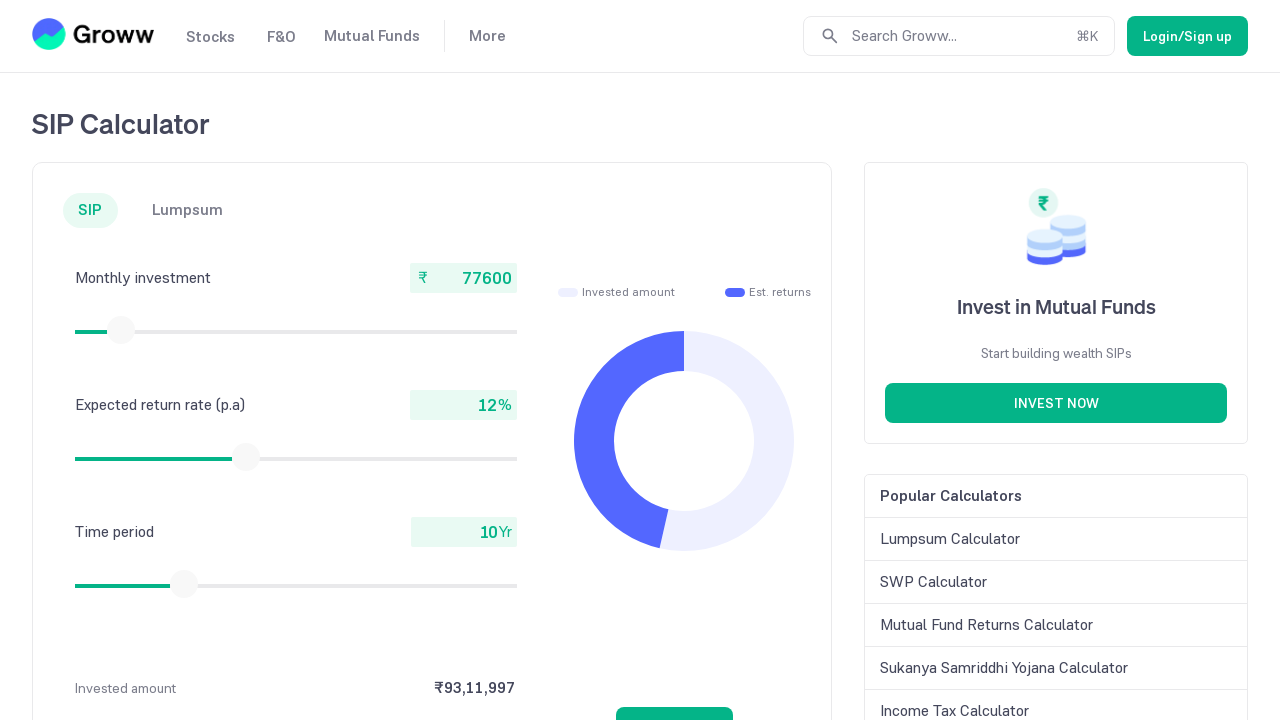

Retrieved current monthly investment amount: 77600
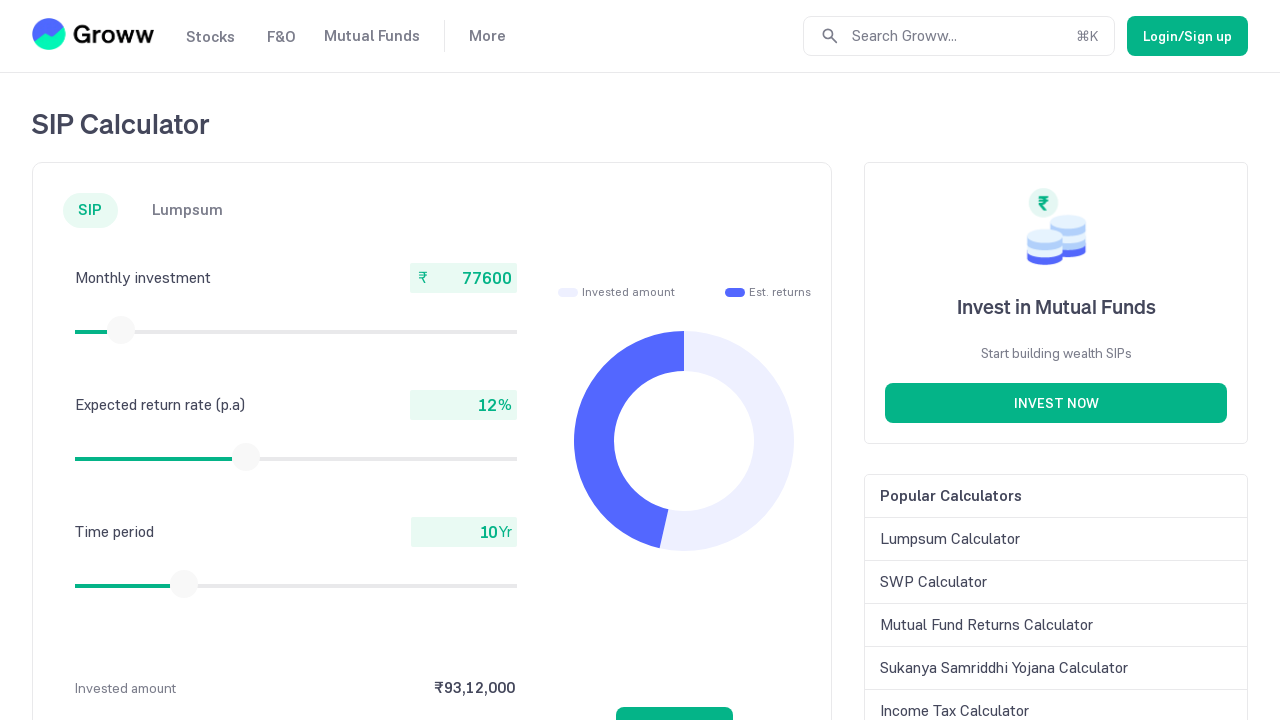

Retrieved slider bounding box (iteration 22)
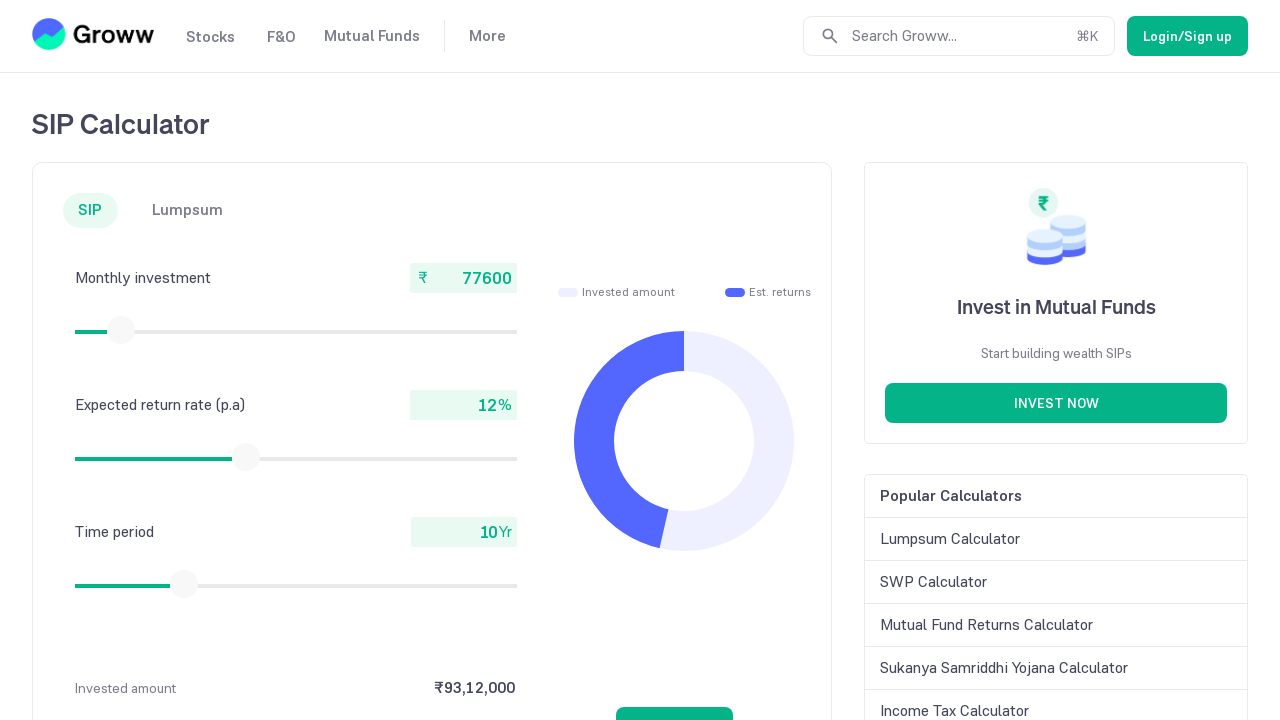

Moved mouse to slider thumb center at (121, 330)
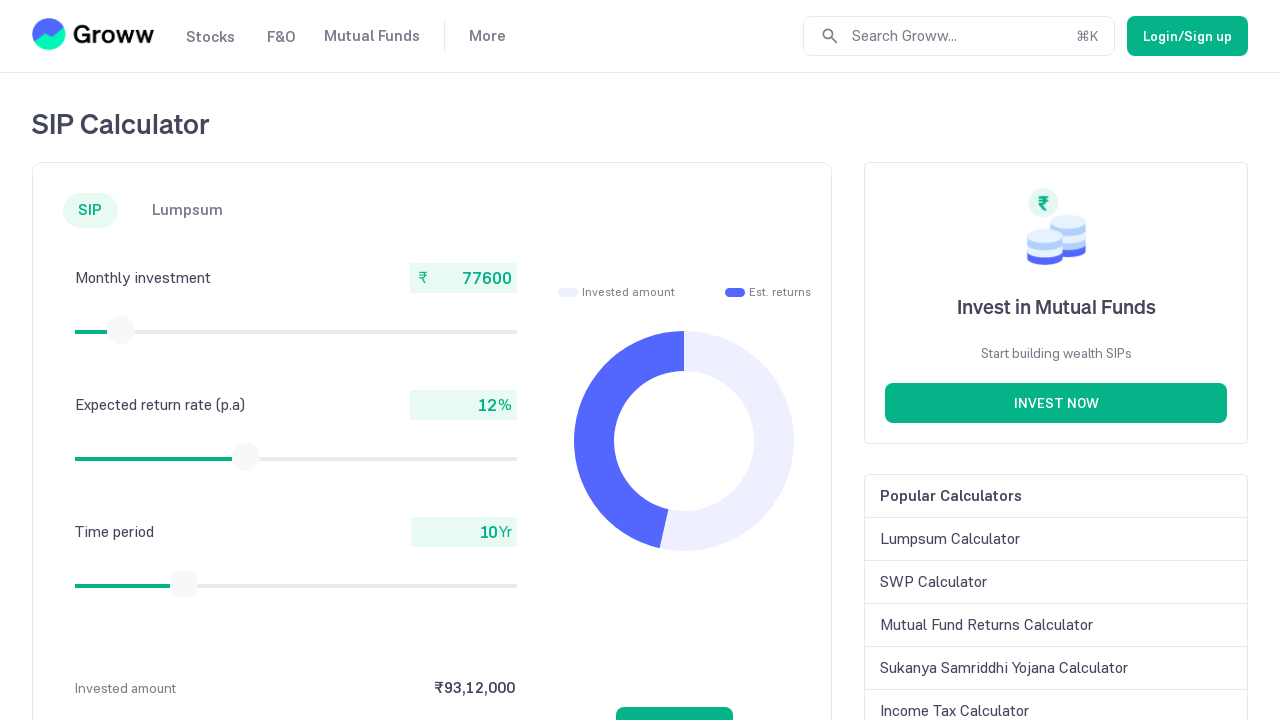

Mouse button pressed down on slider at (121, 330)
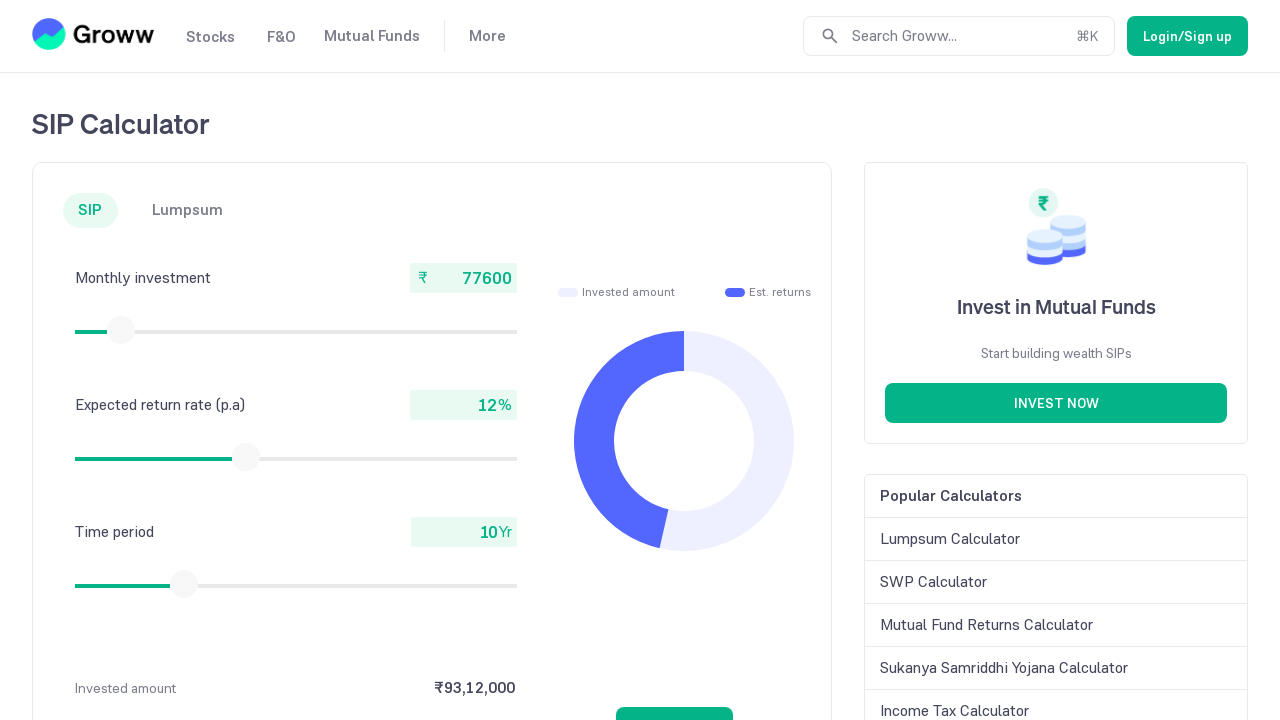

Dragged slider 15 pixels to the right at (122, 330)
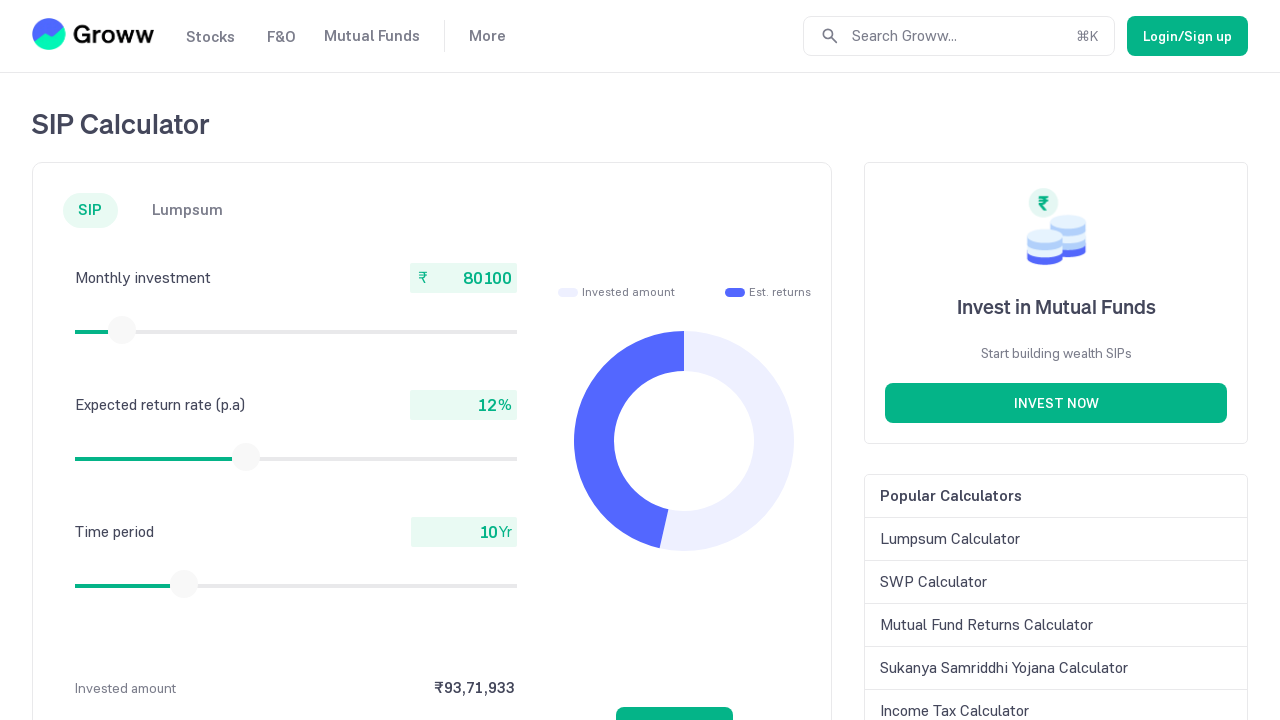

Mouse button released after slider drag at (122, 330)
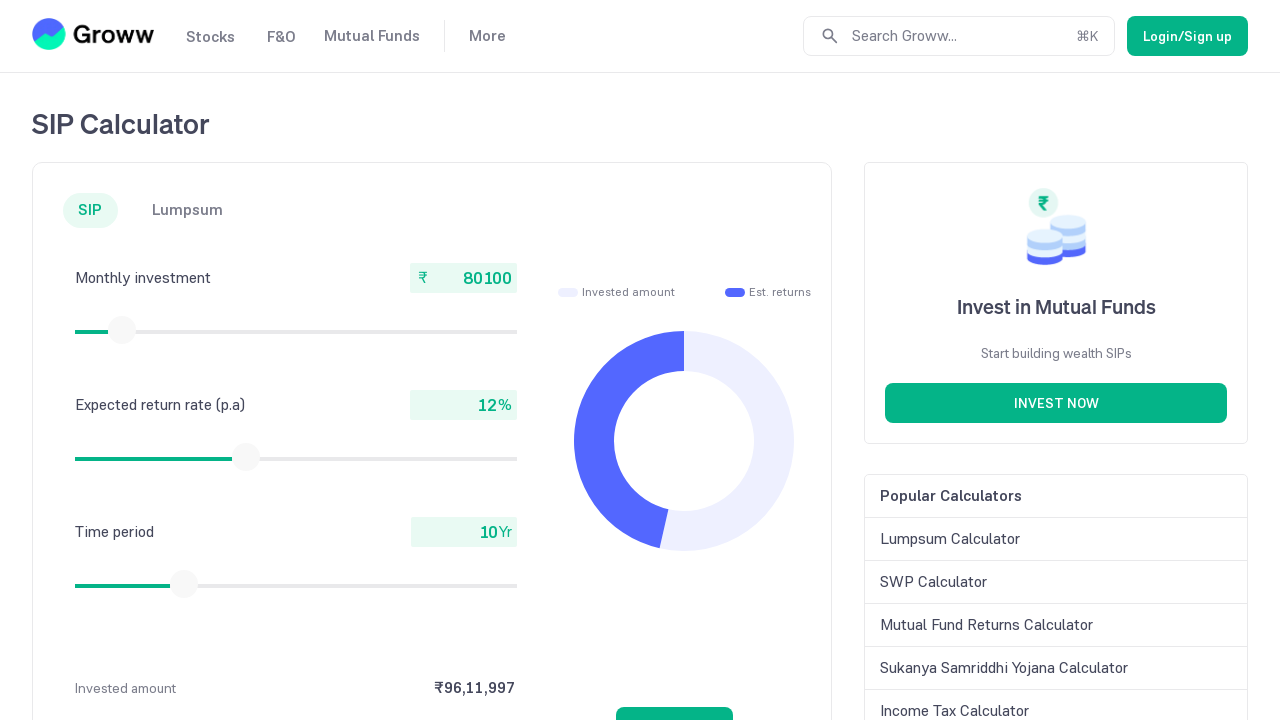

Retrieved current monthly investment amount: 80100
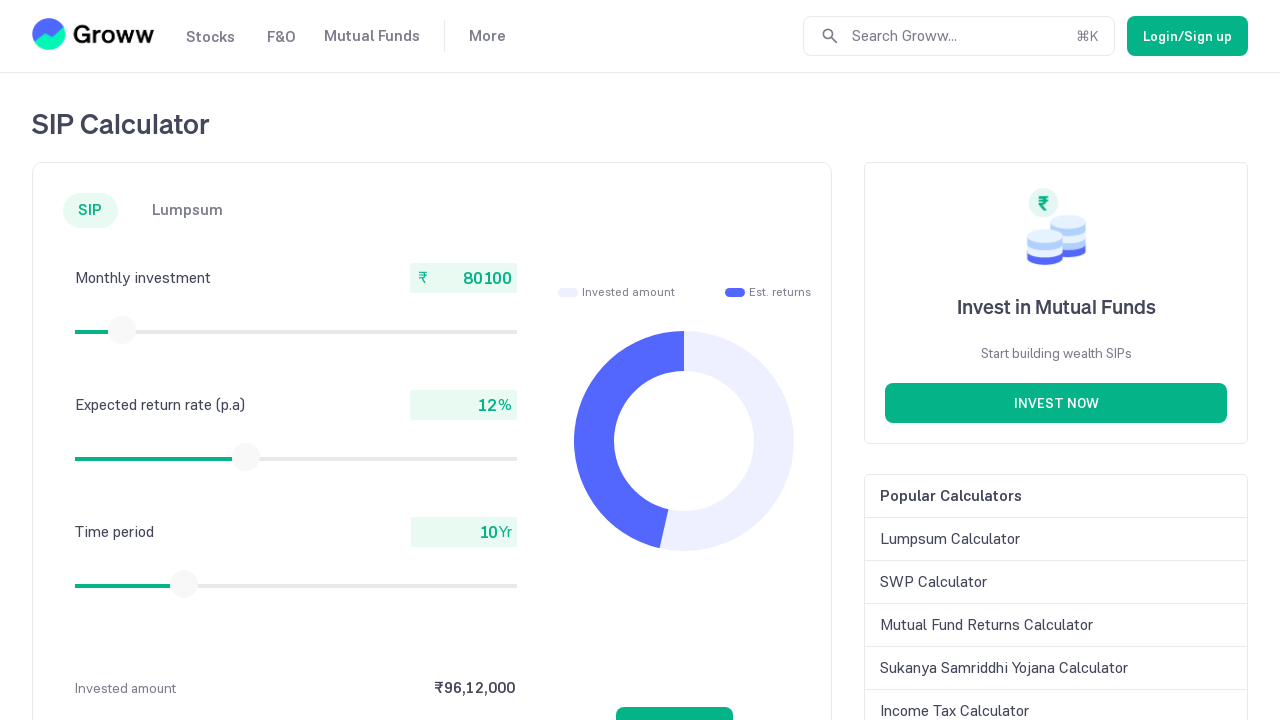

Retrieved slider bounding box (iteration 23)
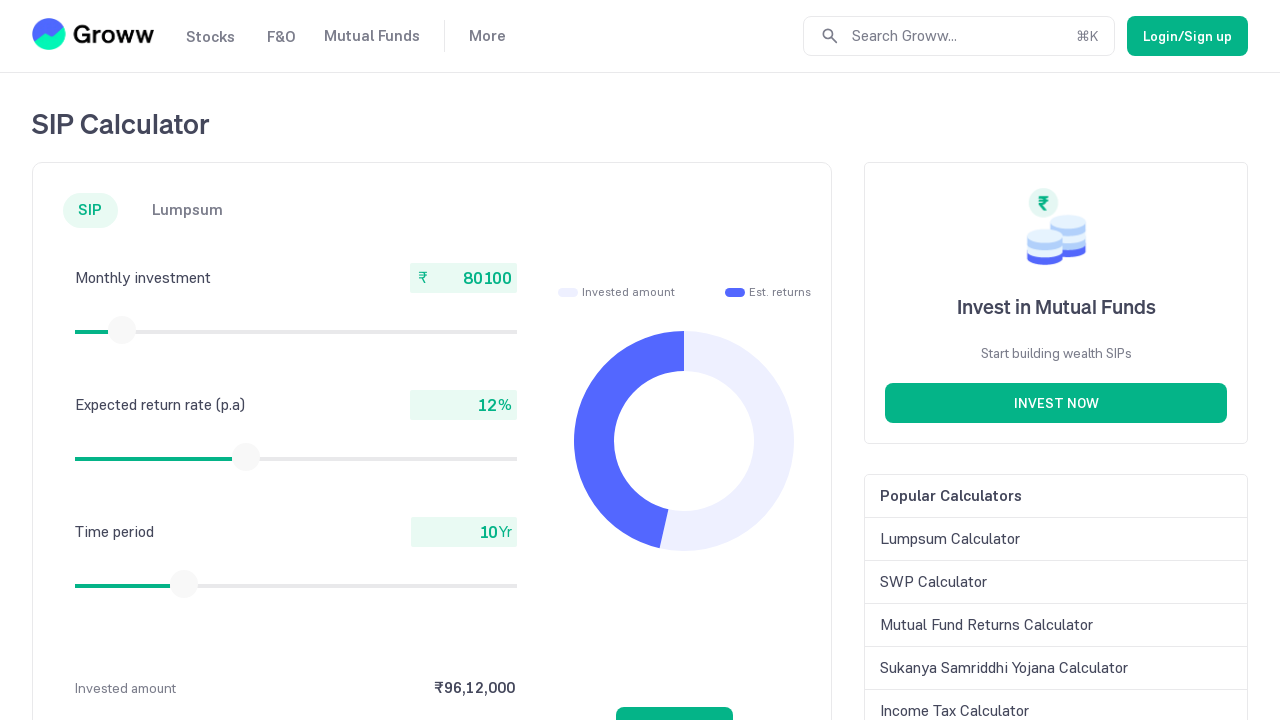

Moved mouse to slider thumb center at (122, 330)
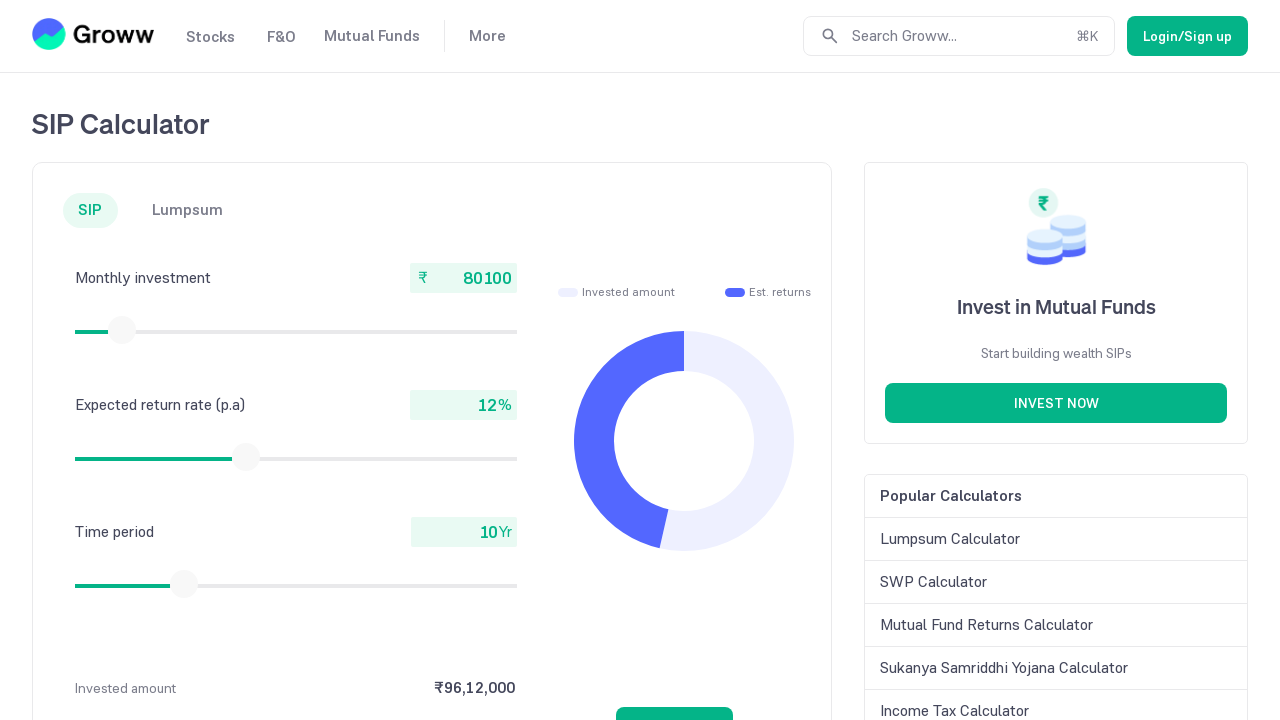

Mouse button pressed down on slider at (122, 330)
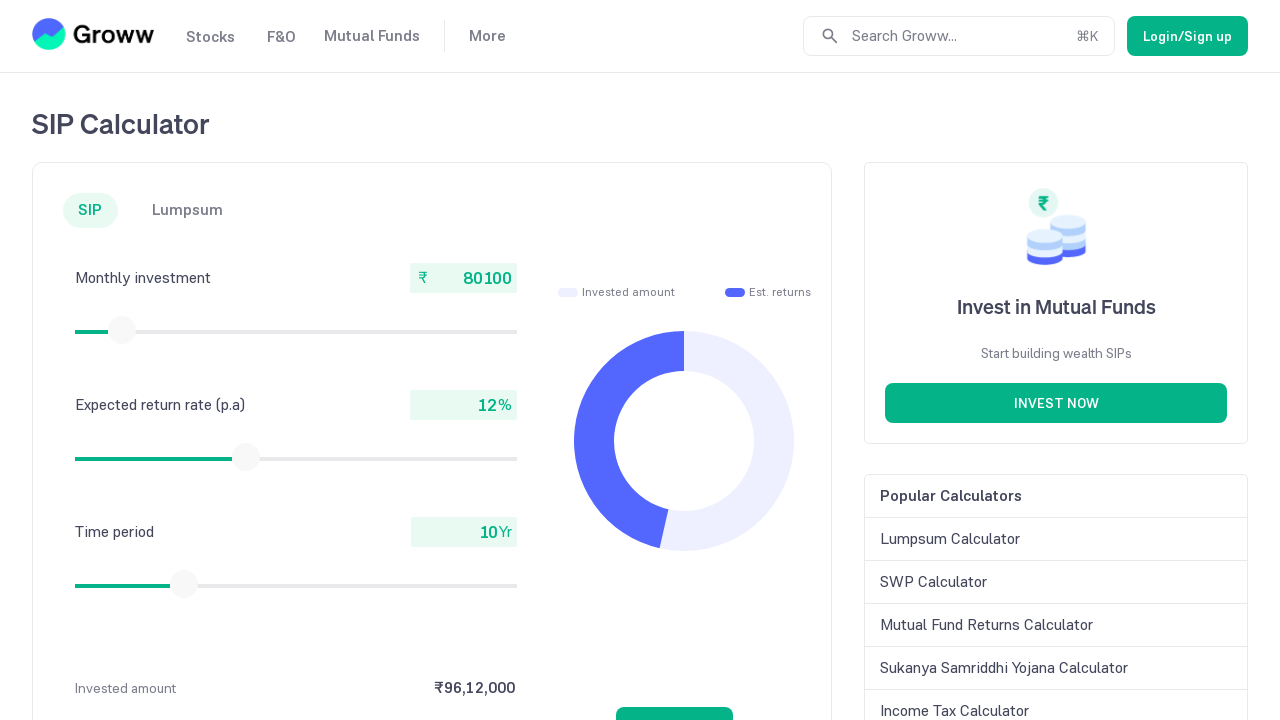

Dragged slider 15 pixels to the right at (123, 330)
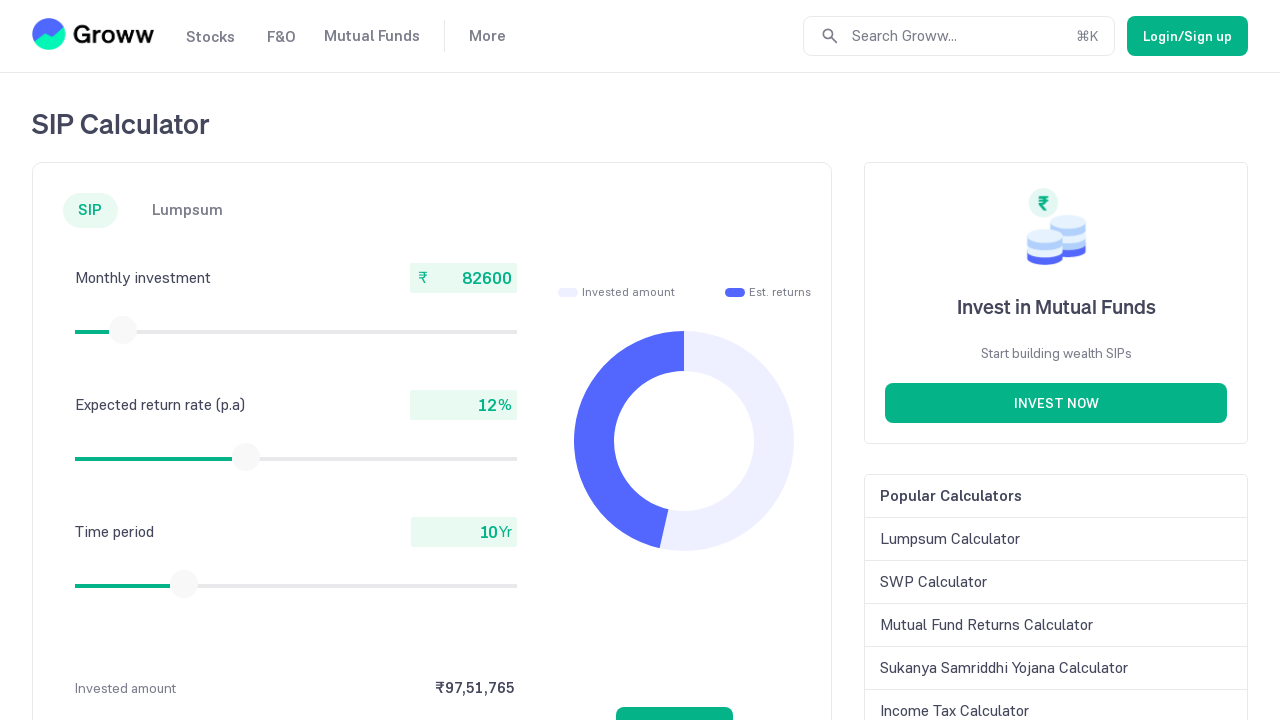

Mouse button released after slider drag at (123, 330)
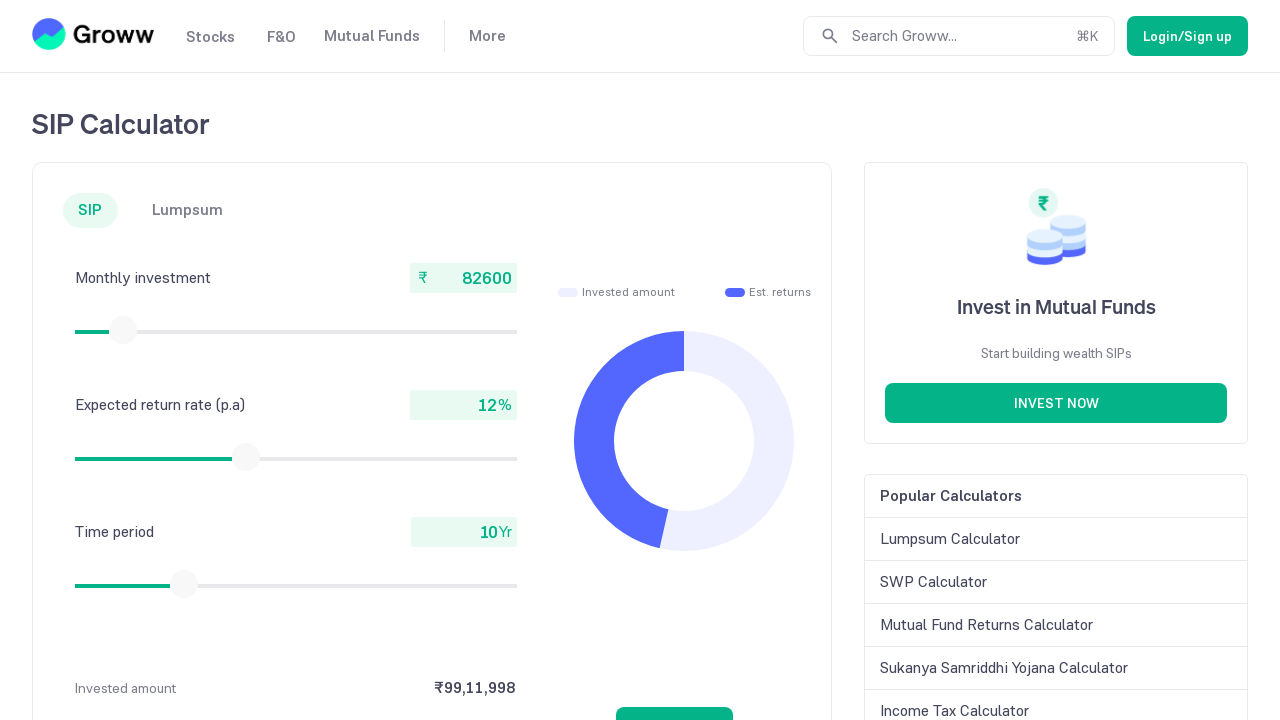

Retrieved current monthly investment amount: 82600
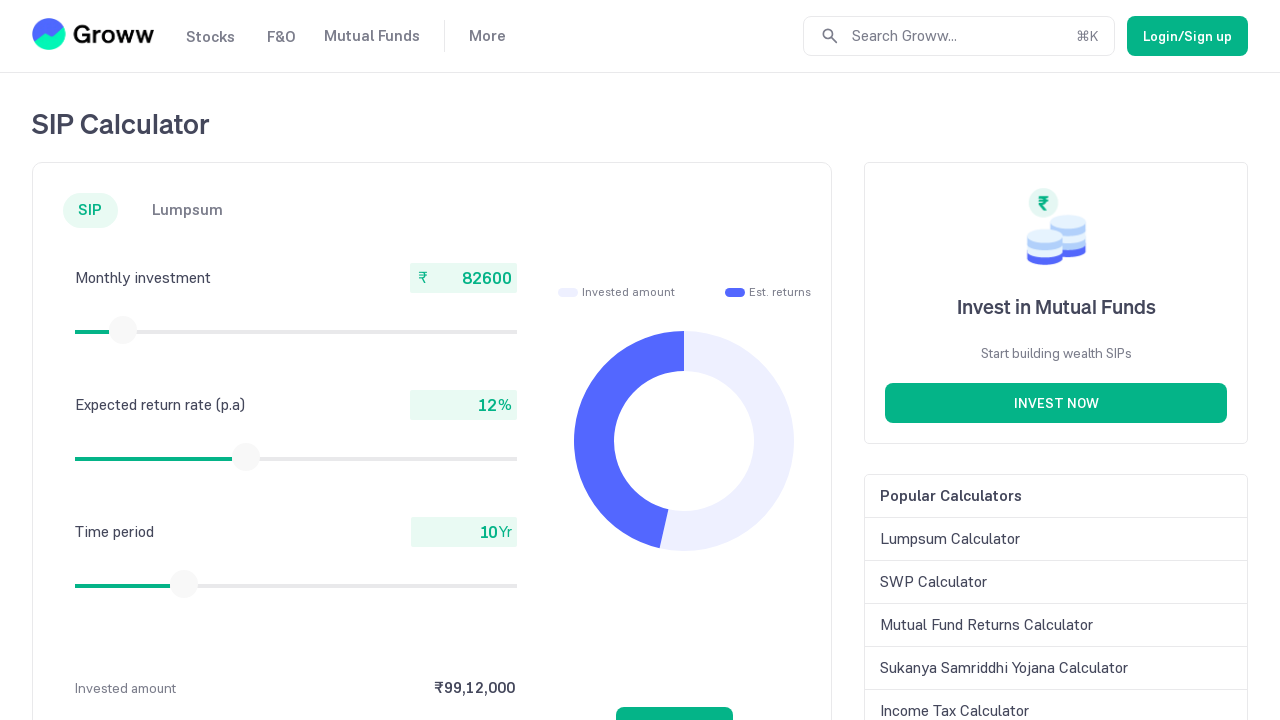

Retrieved slider bounding box (iteration 24)
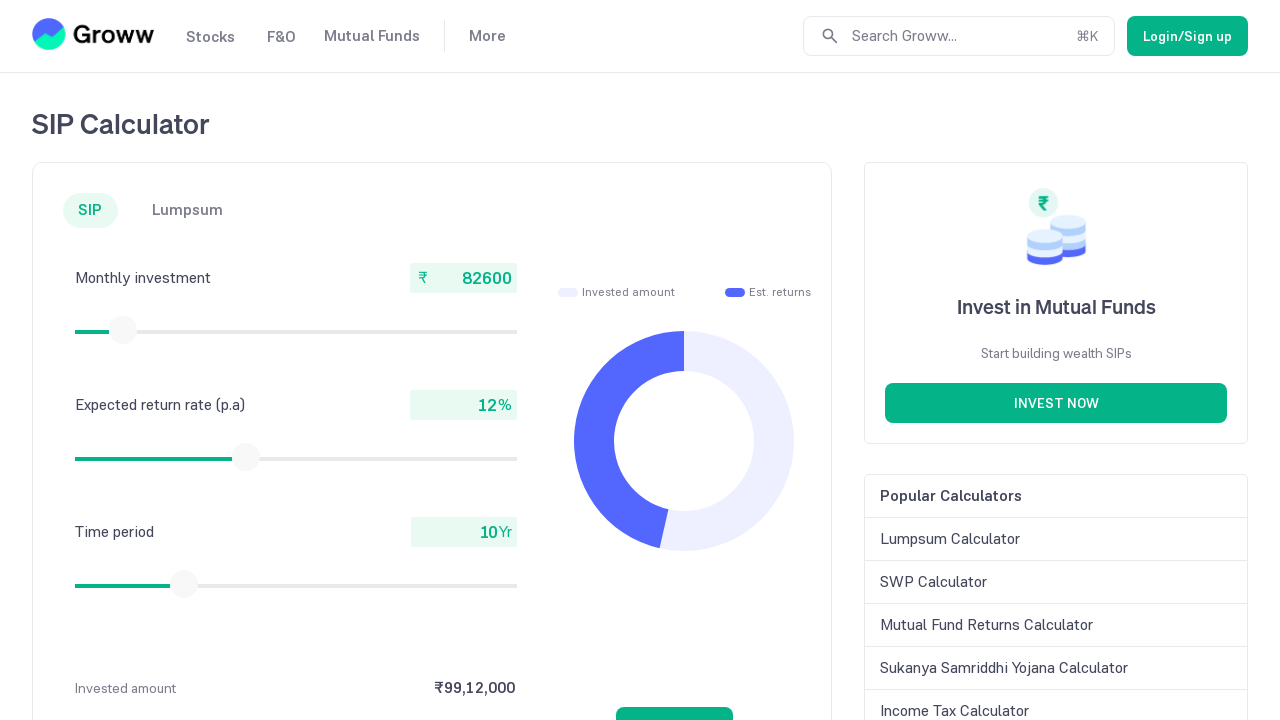

Moved mouse to slider thumb center at (123, 330)
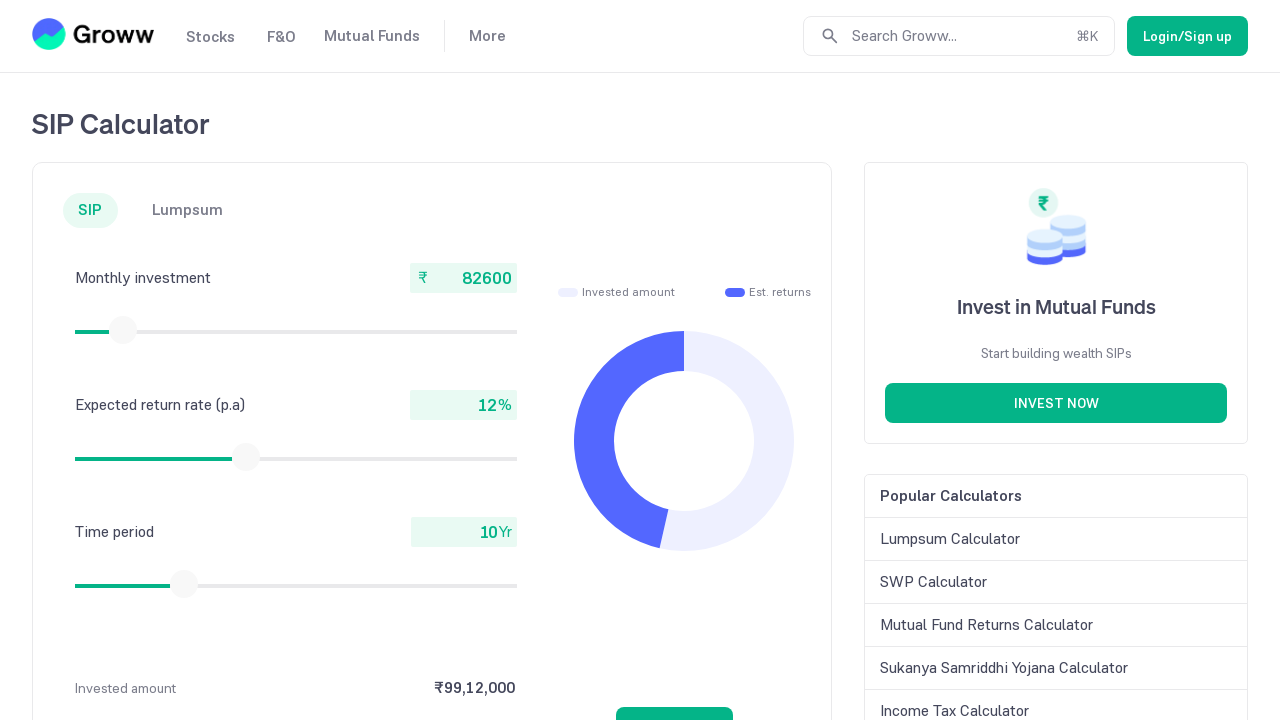

Mouse button pressed down on slider at (123, 330)
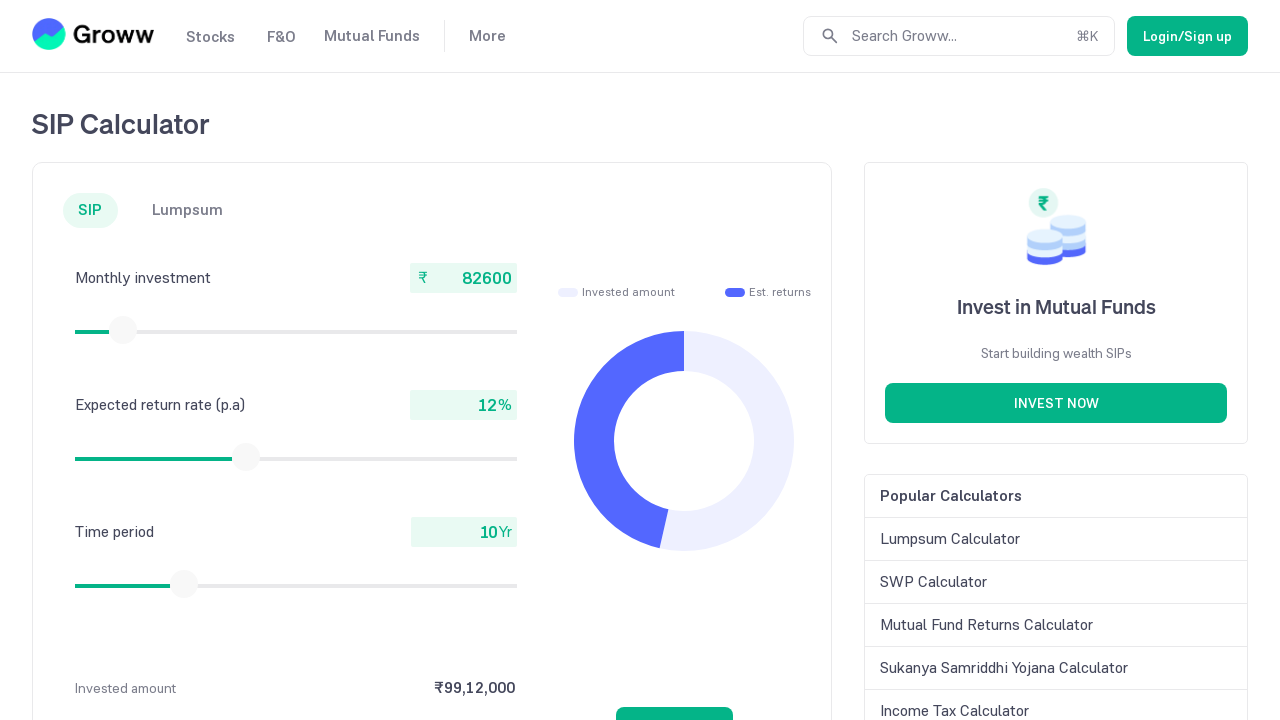

Dragged slider 15 pixels to the right at (124, 330)
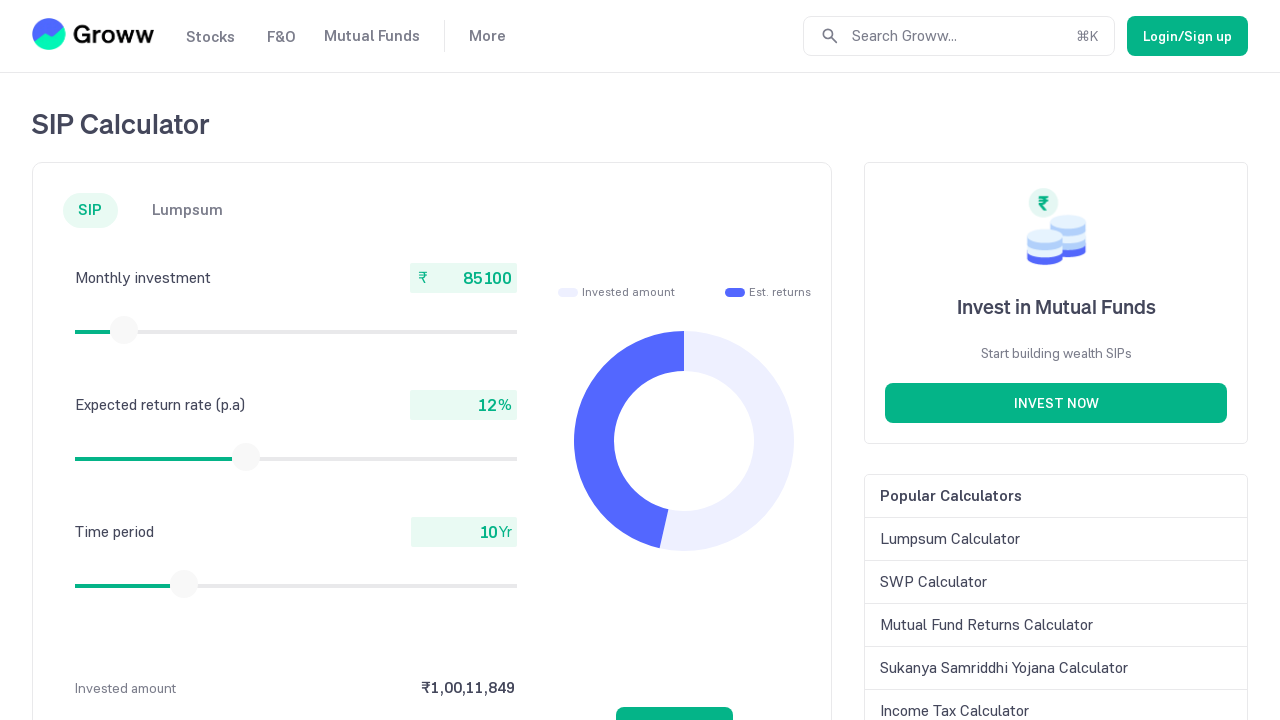

Mouse button released after slider drag at (124, 330)
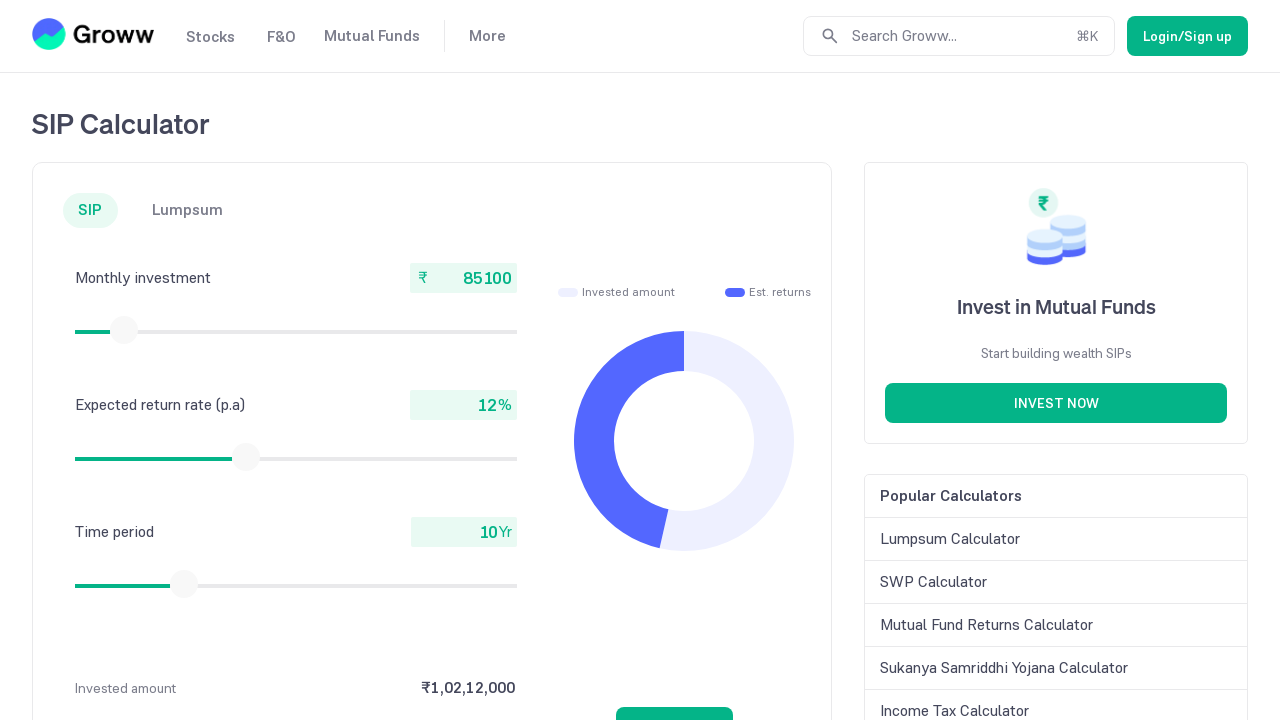

Retrieved current monthly investment amount: 85100
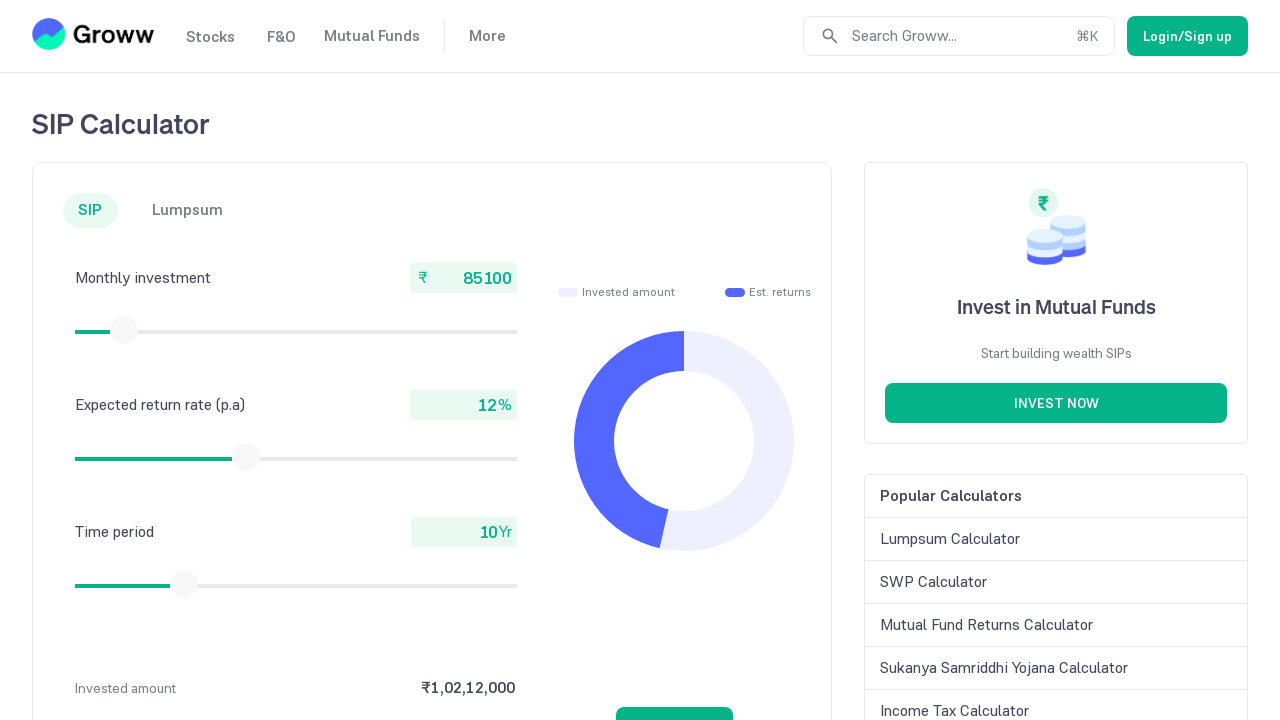

Retrieved slider bounding box (iteration 25)
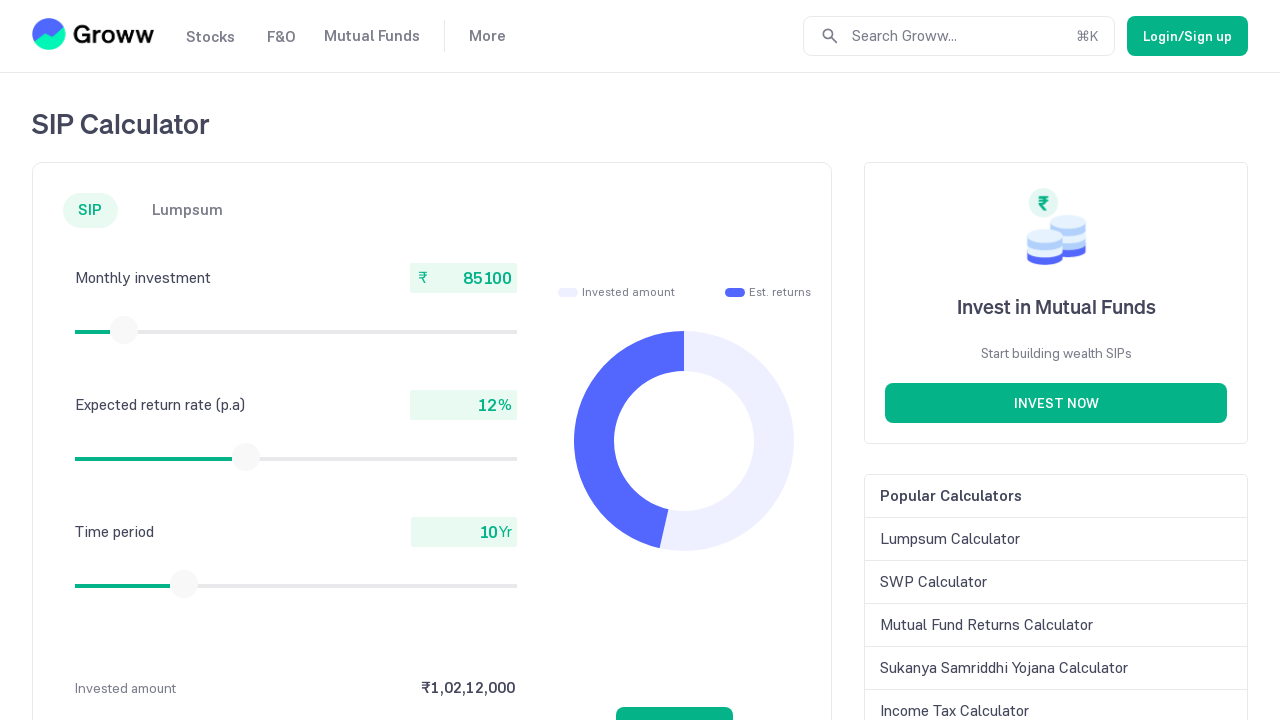

Moved mouse to slider thumb center at (124, 330)
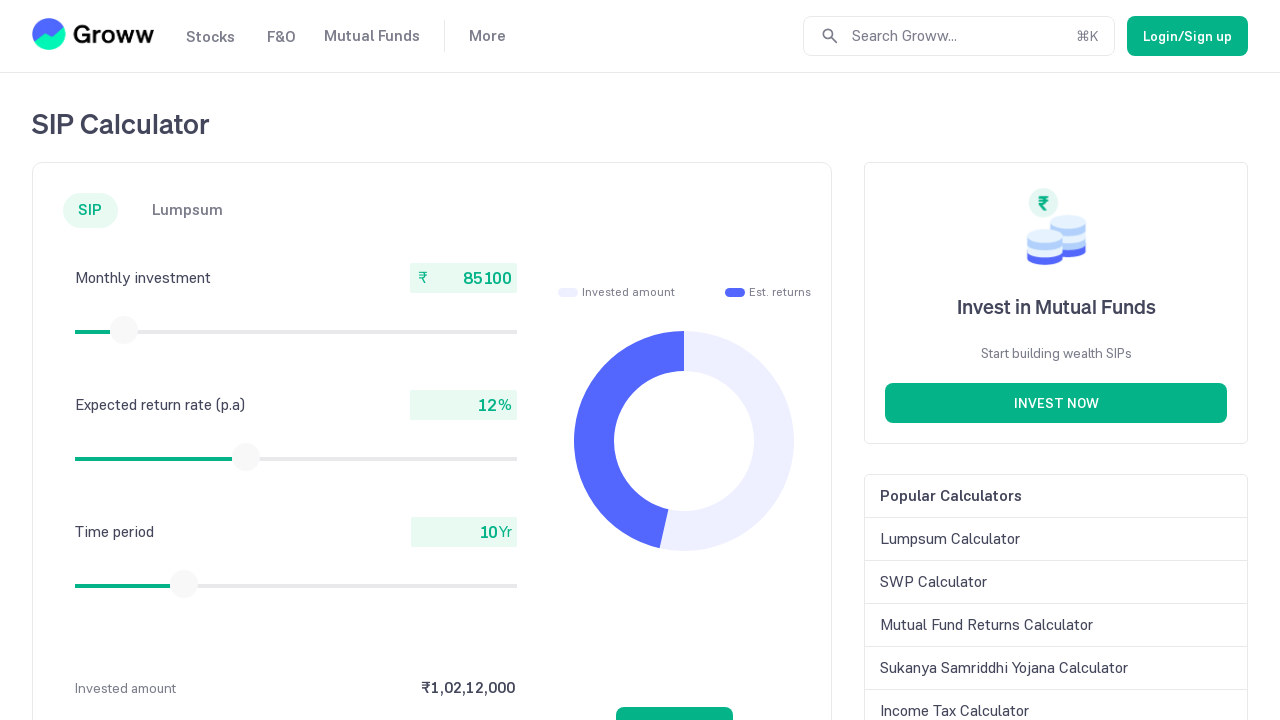

Mouse button pressed down on slider at (124, 330)
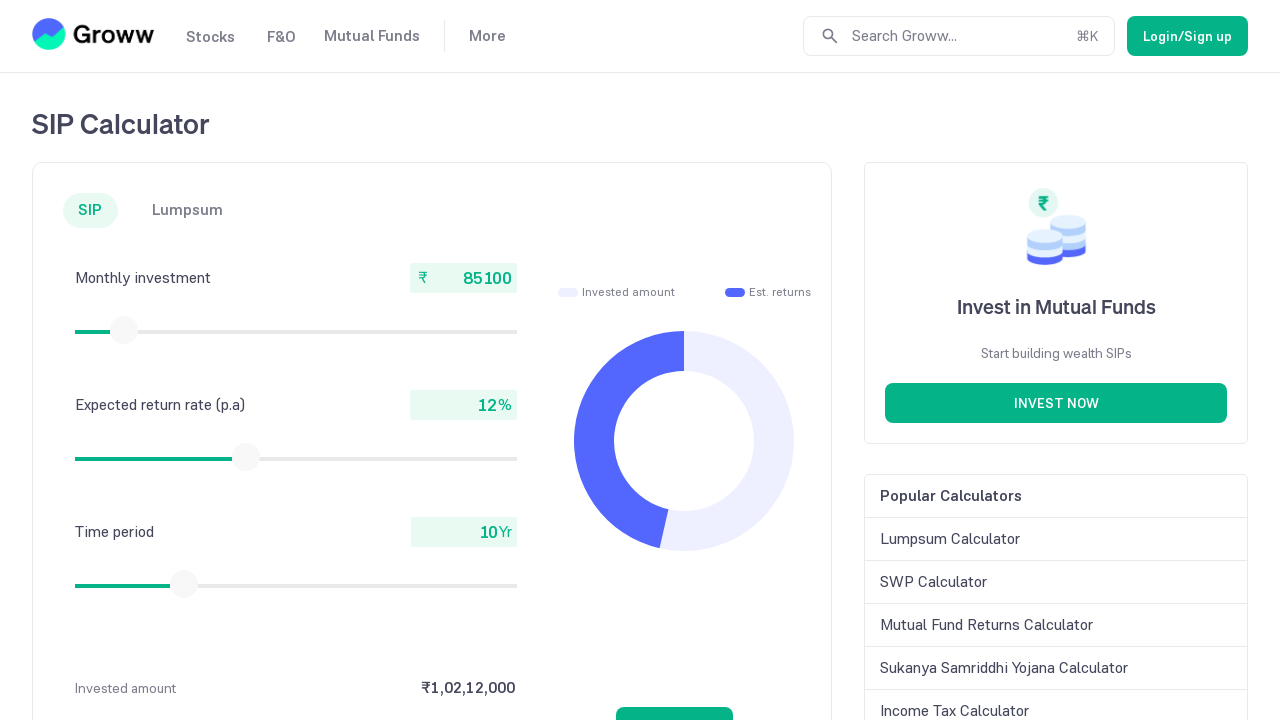

Dragged slider 15 pixels to the right at (125, 330)
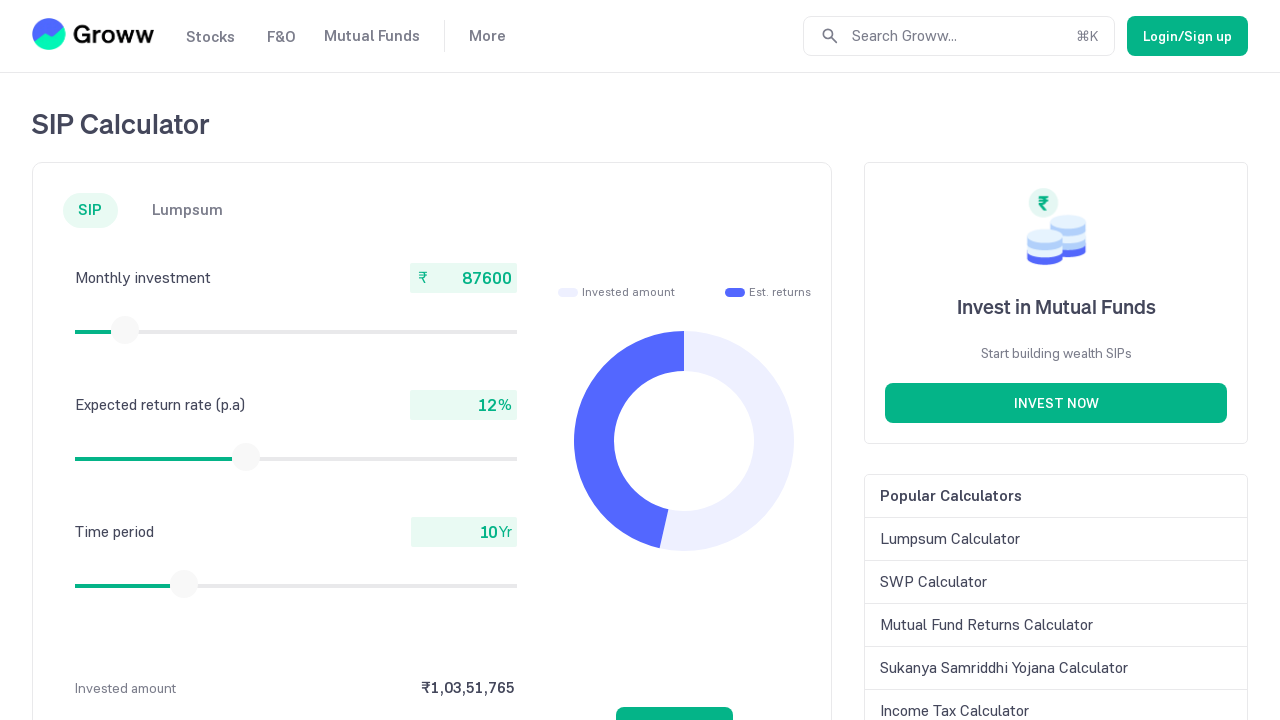

Mouse button released after slider drag at (125, 330)
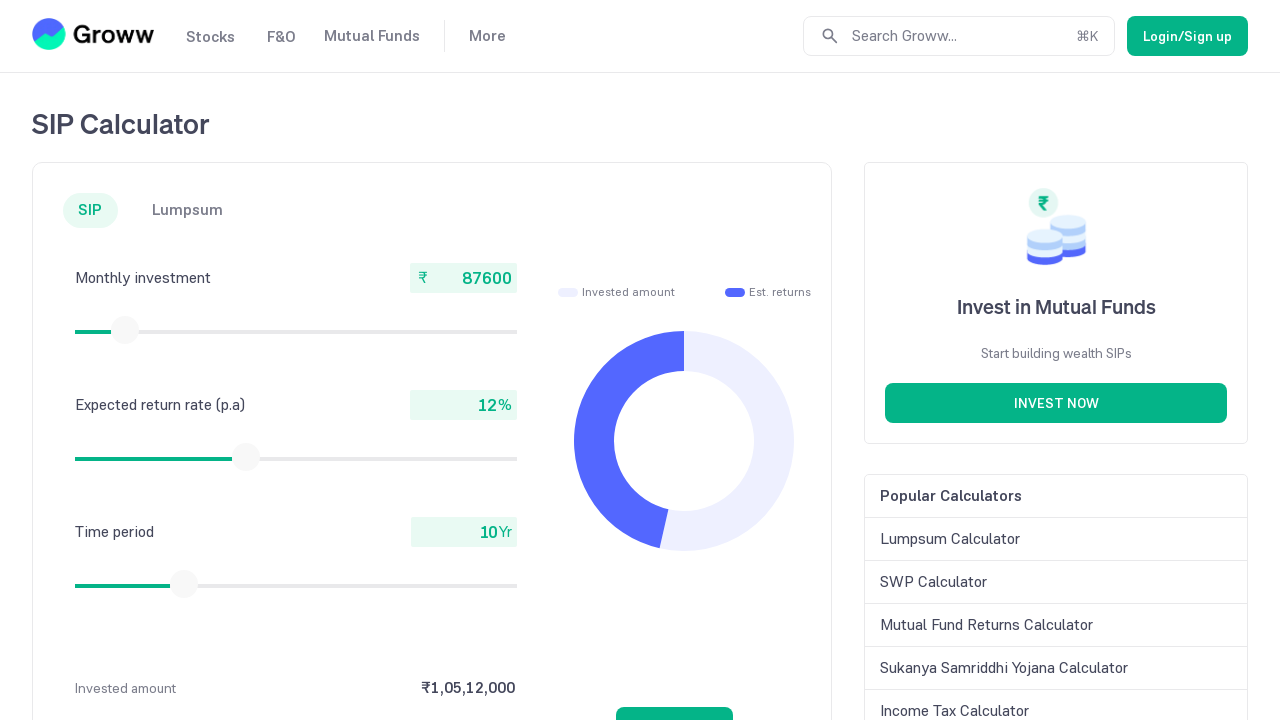

Retrieved current monthly investment amount: 87600
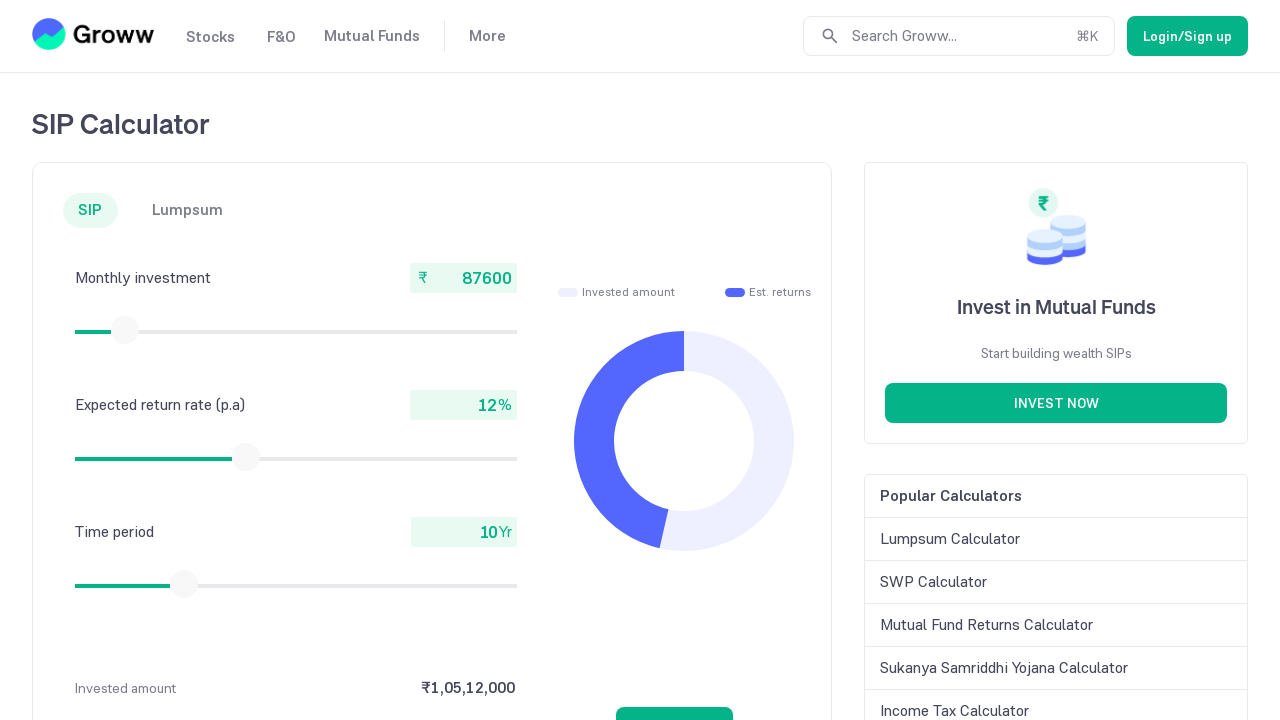

Retrieved slider bounding box (iteration 26)
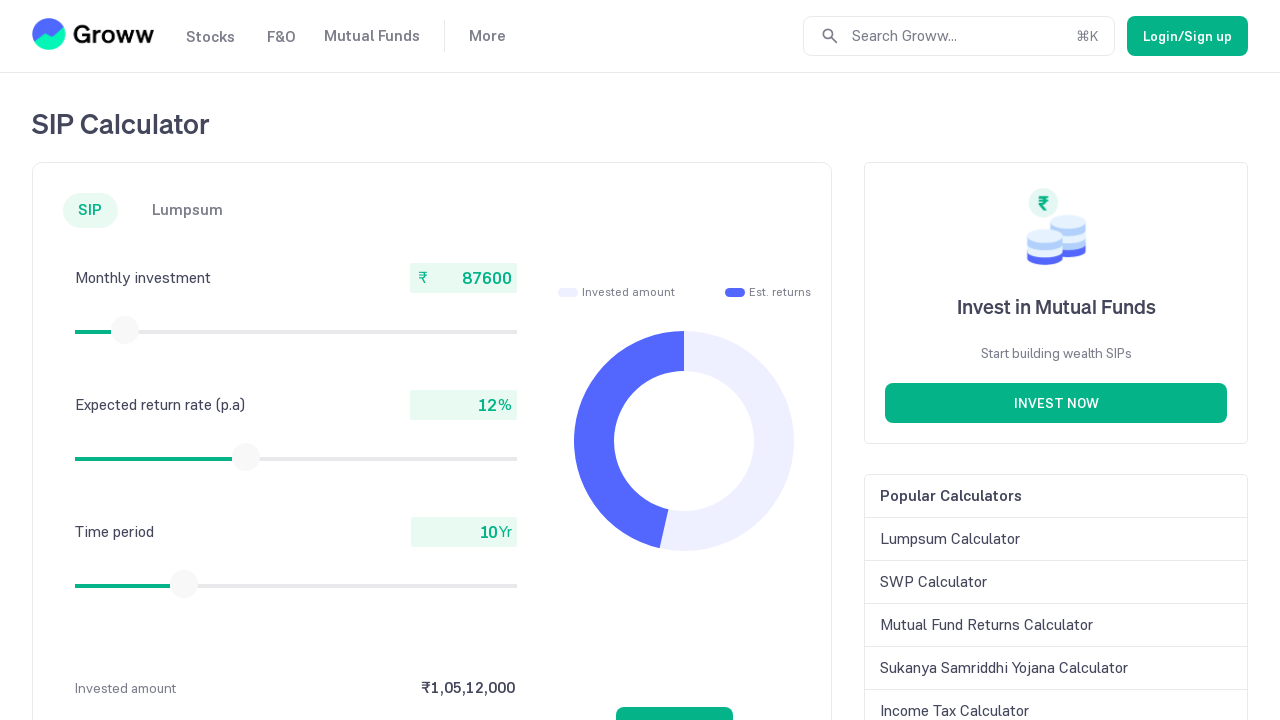

Moved mouse to slider thumb center at (125, 330)
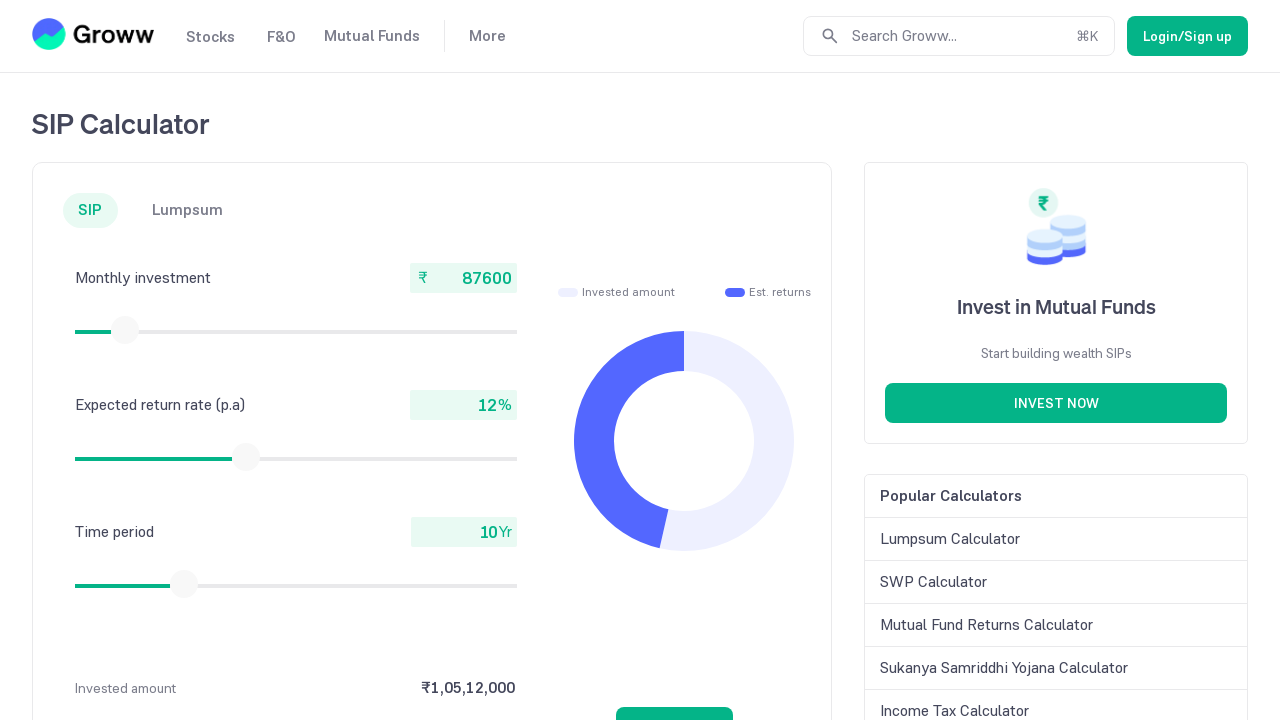

Mouse button pressed down on slider at (125, 330)
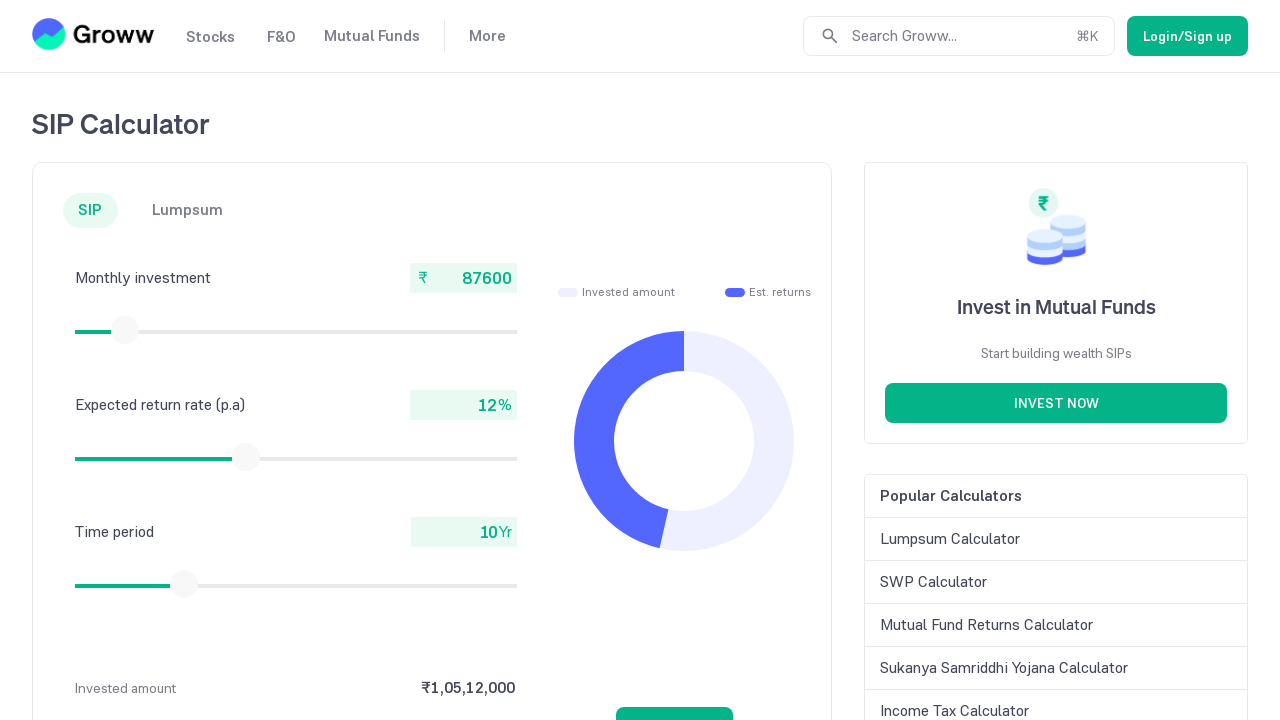

Dragged slider 15 pixels to the right at (126, 330)
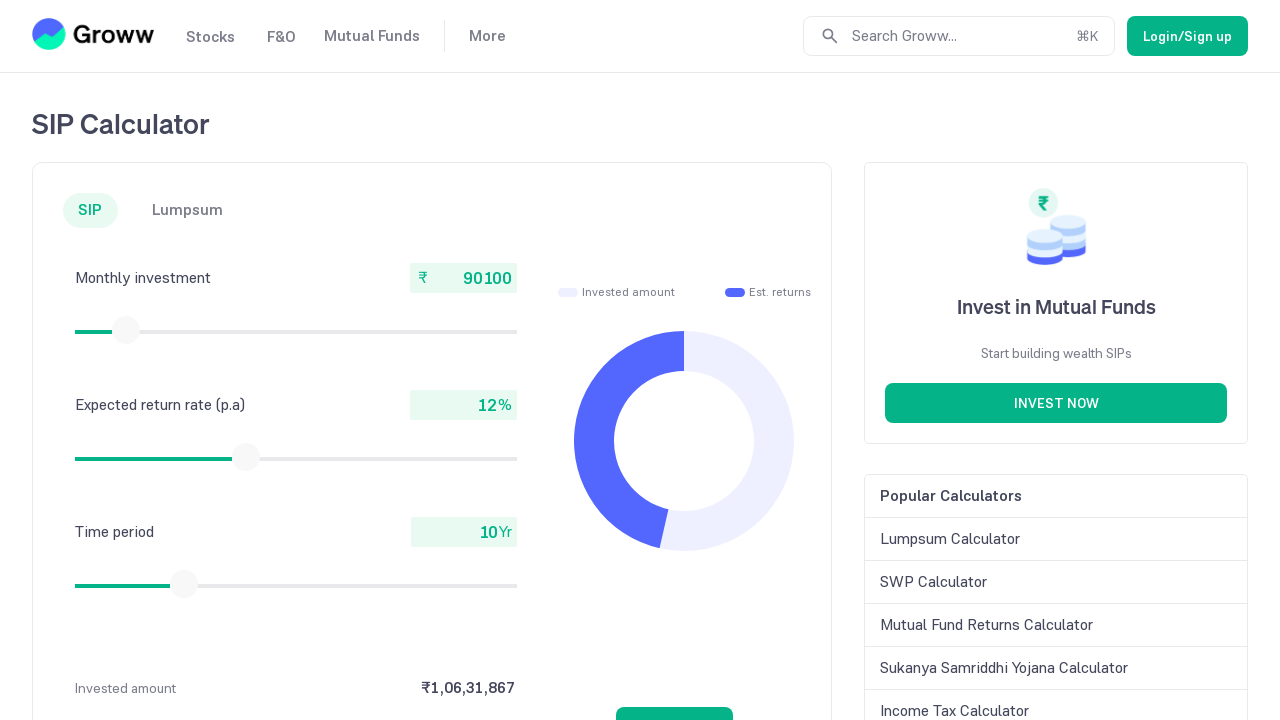

Mouse button released after slider drag at (126, 330)
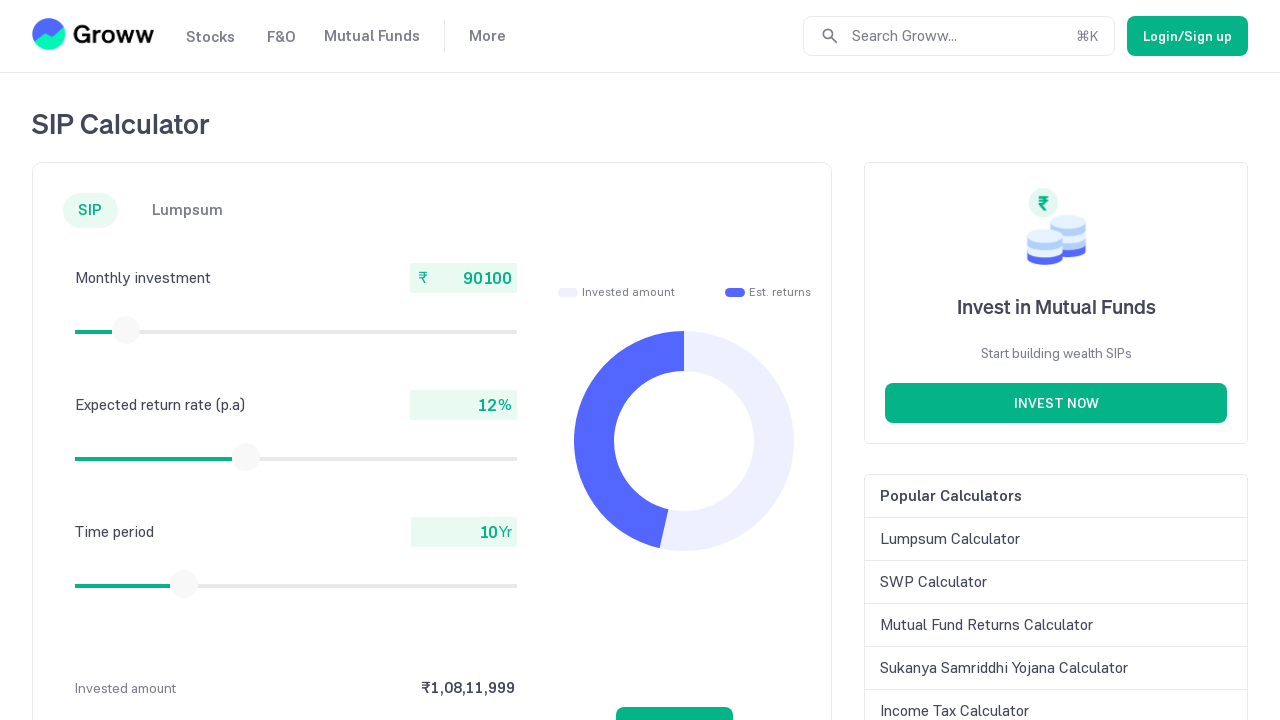

Retrieved current monthly investment amount: 90100
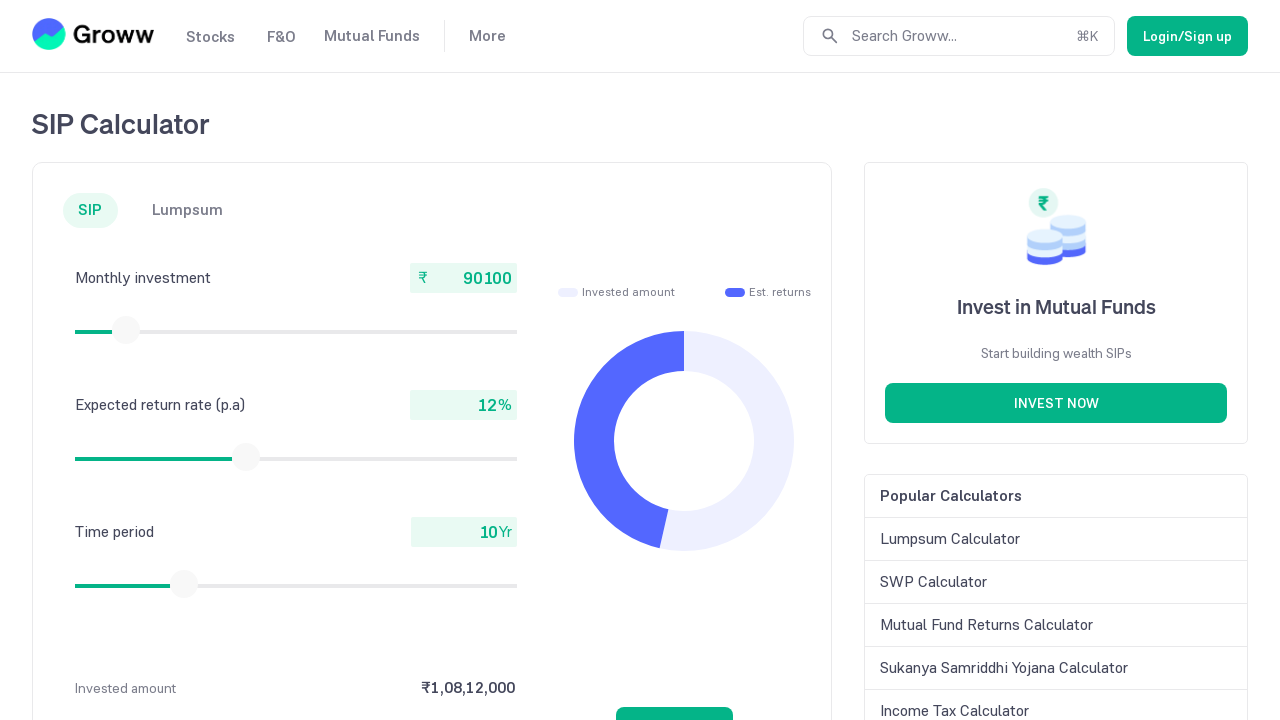

Retrieved slider bounding box (iteration 27)
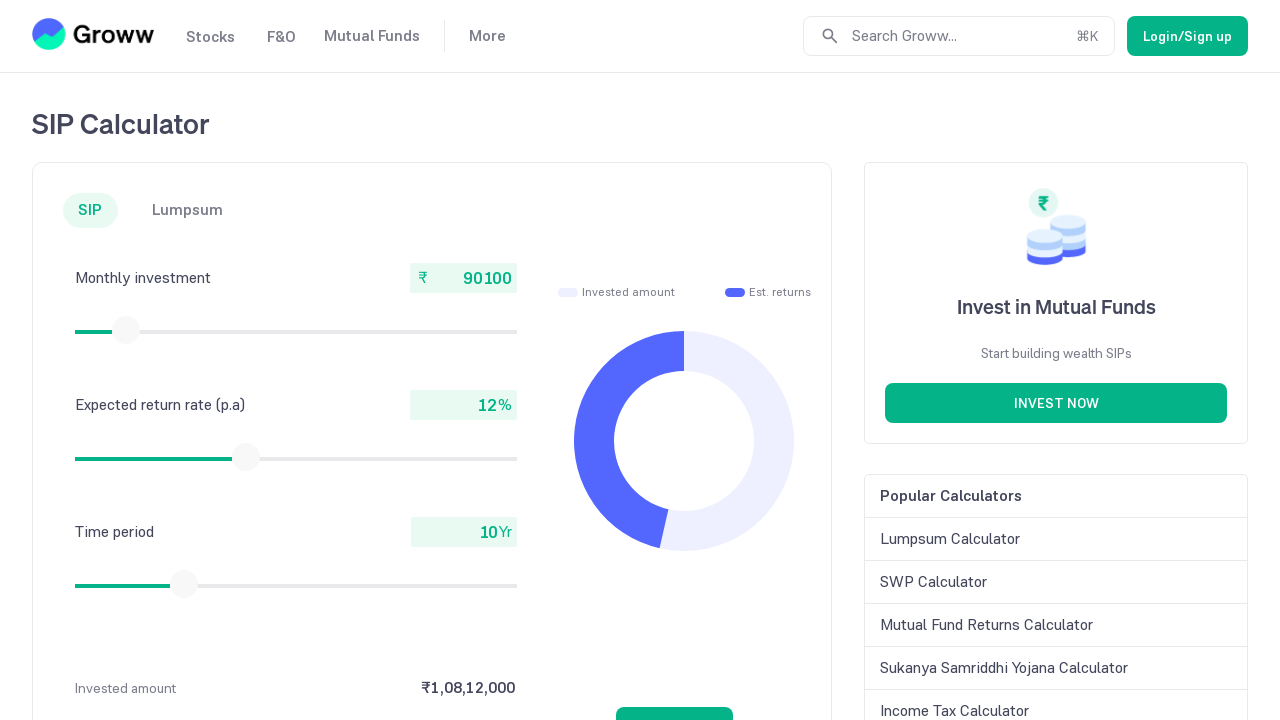

Moved mouse to slider thumb center at (126, 330)
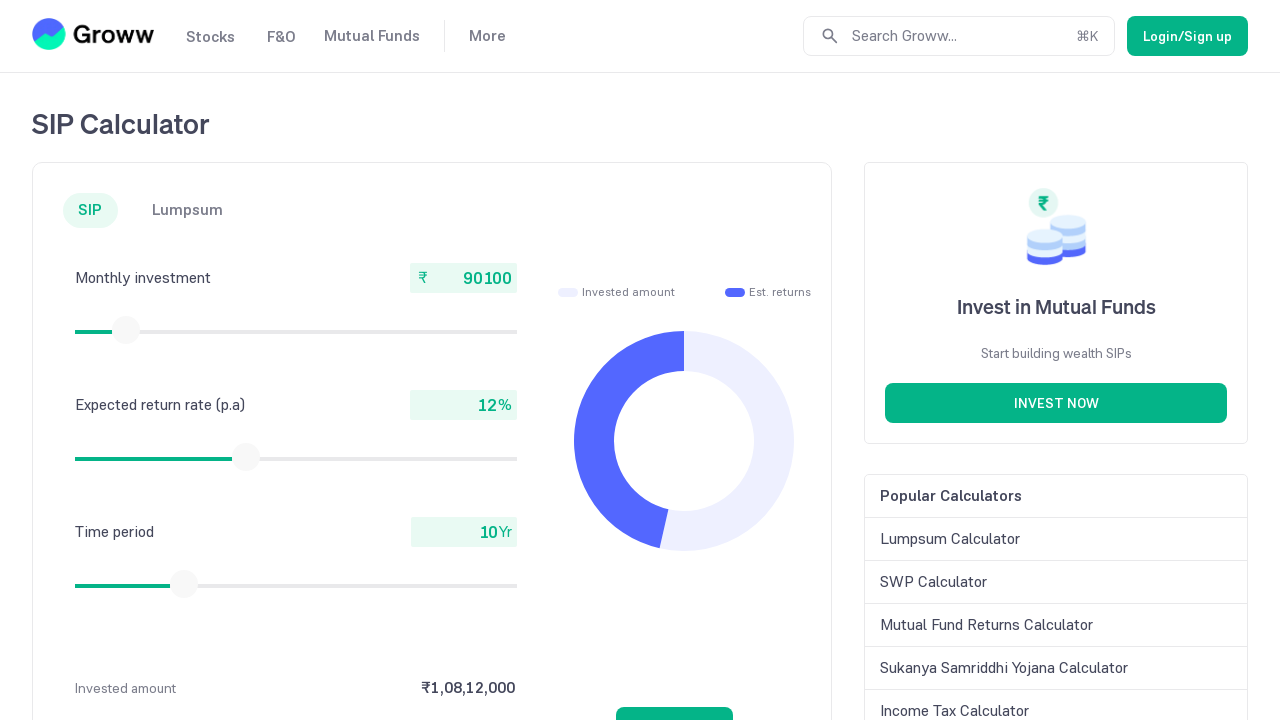

Mouse button pressed down on slider at (126, 330)
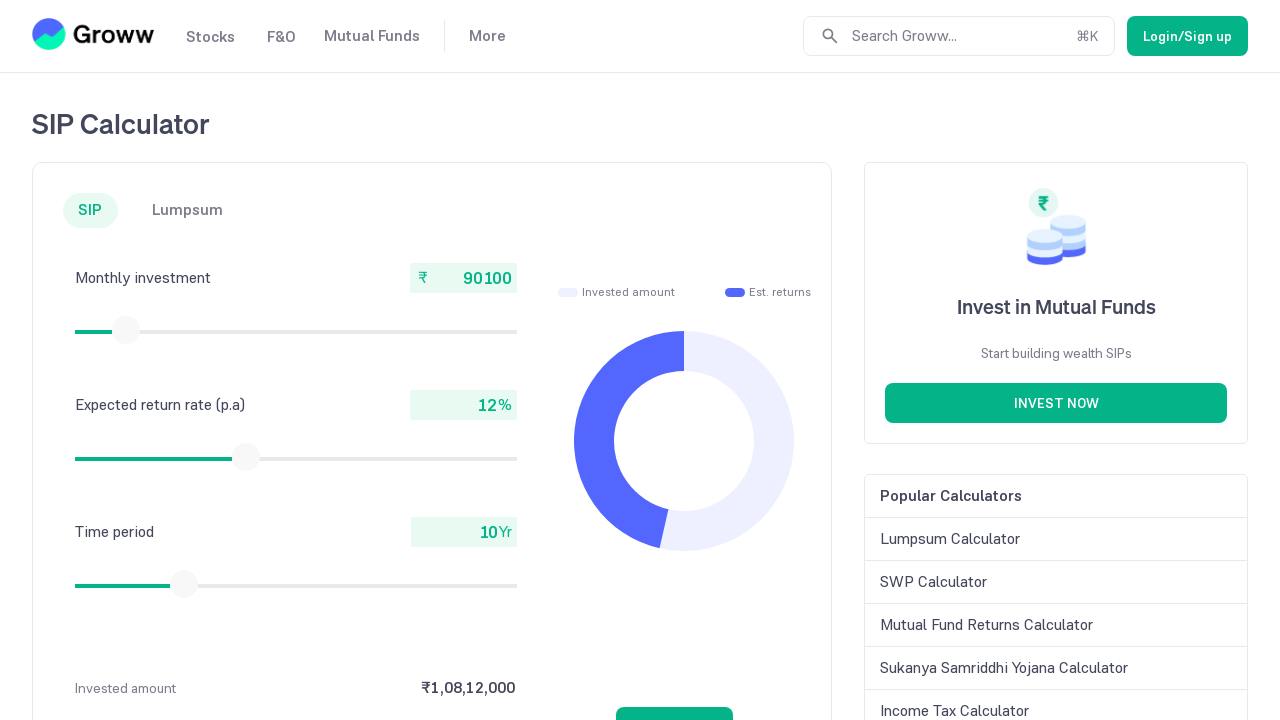

Dragged slider 15 pixels to the right at (127, 330)
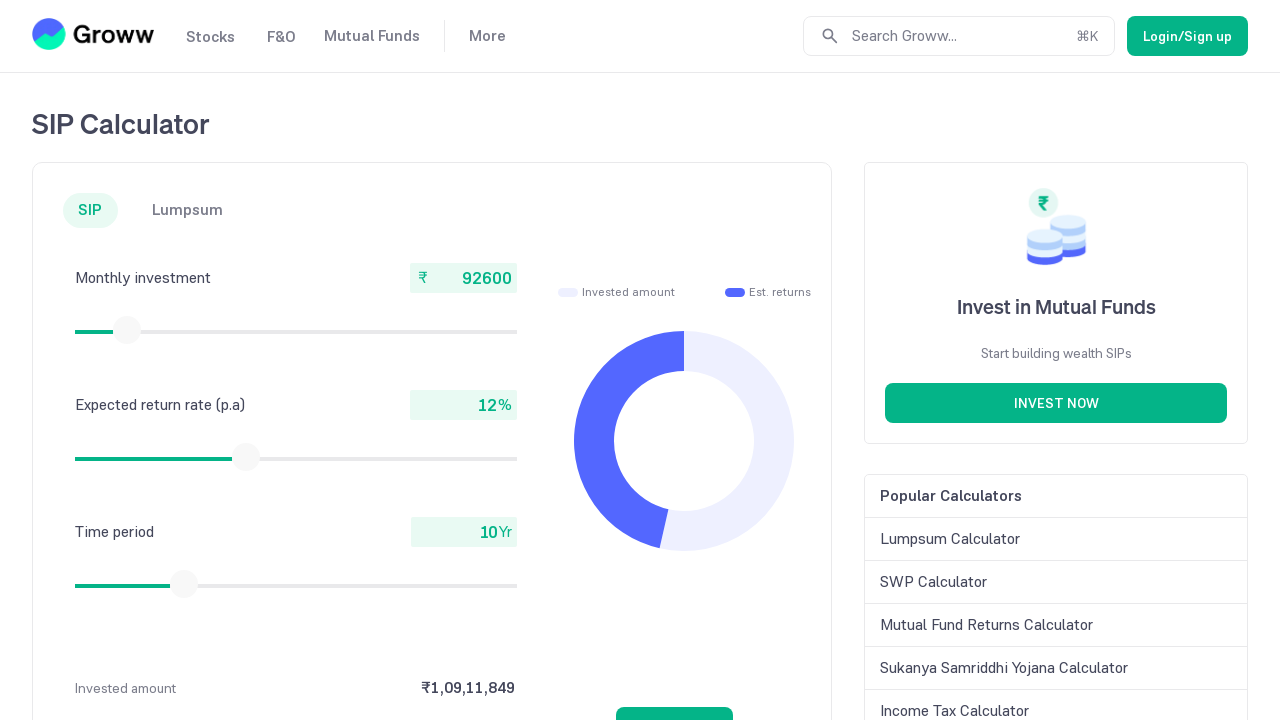

Mouse button released after slider drag at (127, 330)
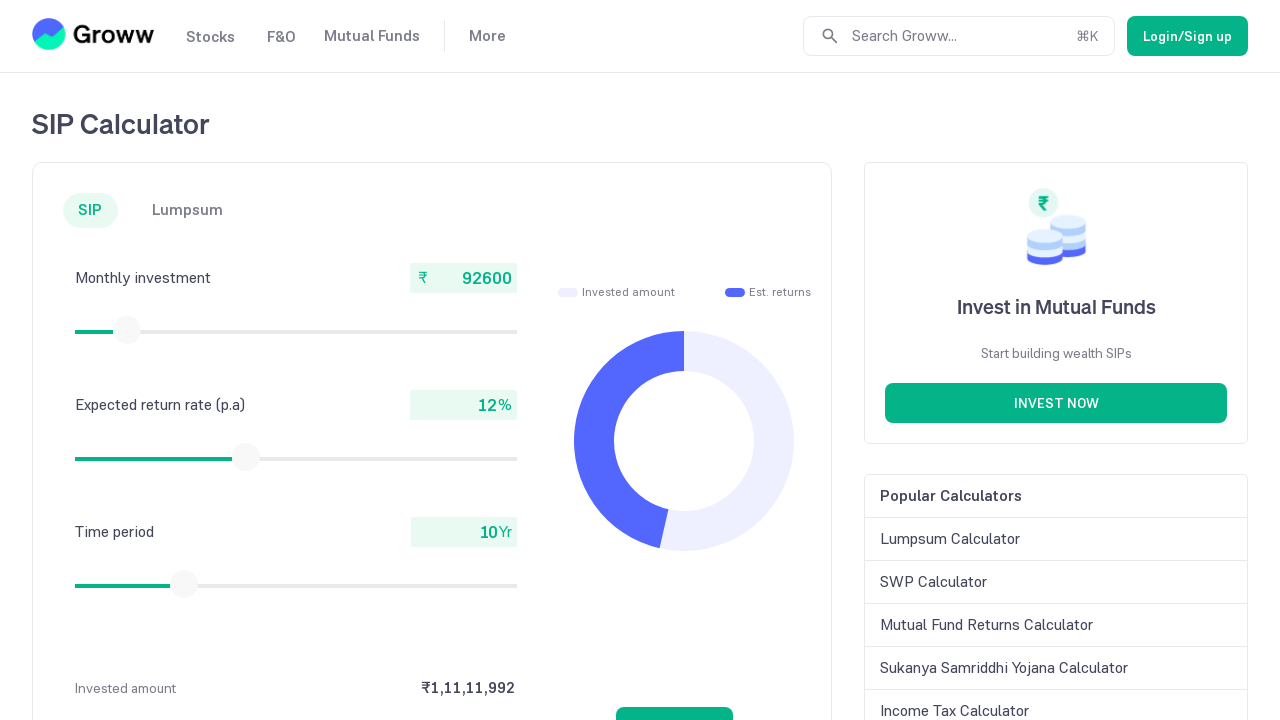

Retrieved current monthly investment amount: 92600
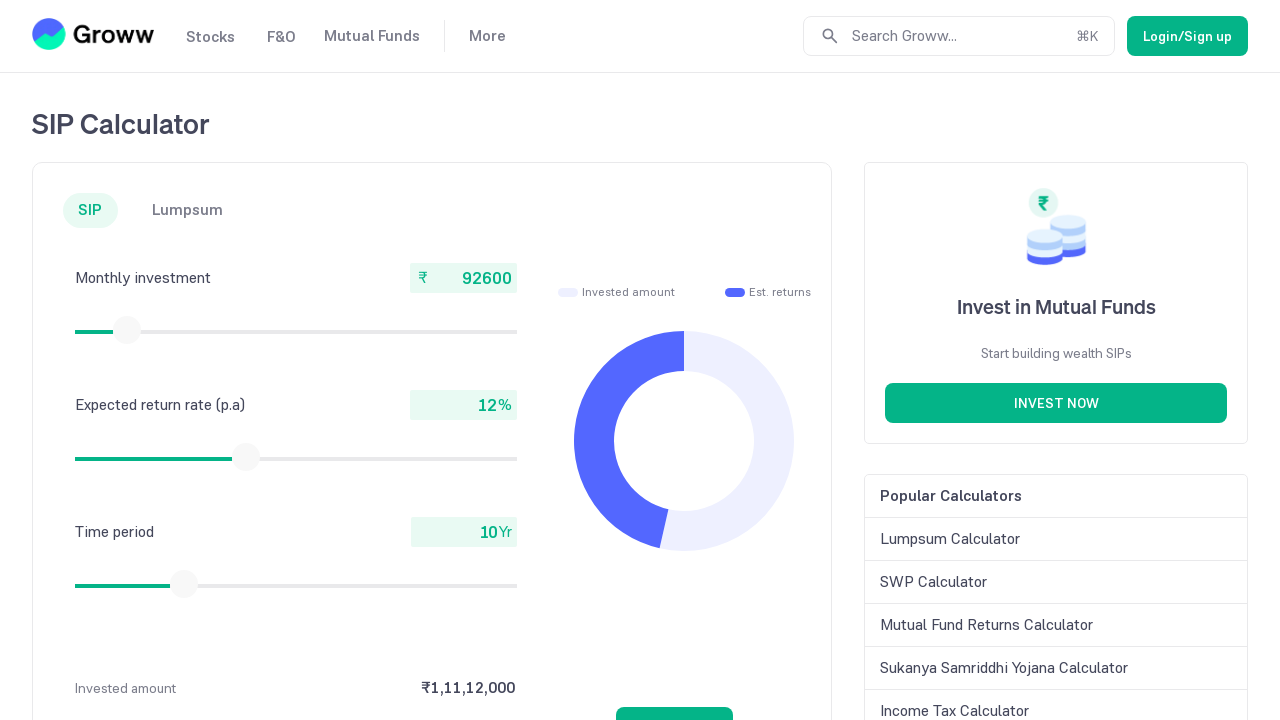

Retrieved slider bounding box (iteration 28)
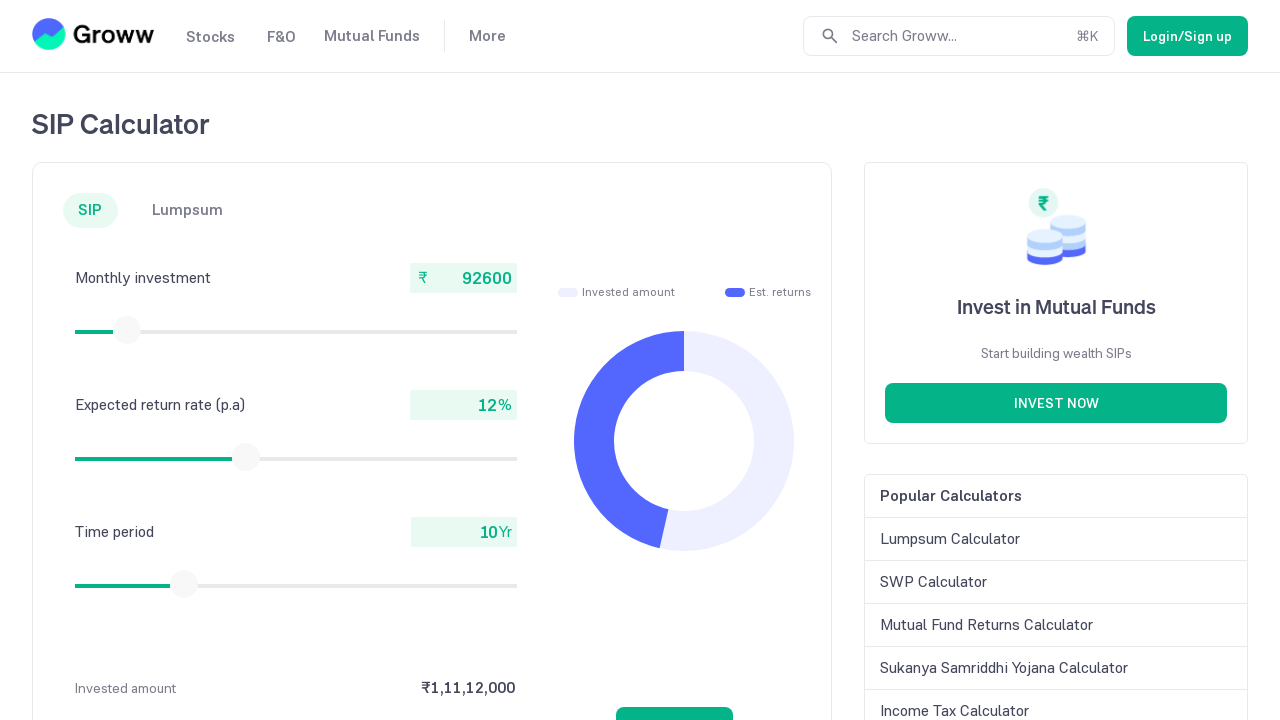

Moved mouse to slider thumb center at (127, 330)
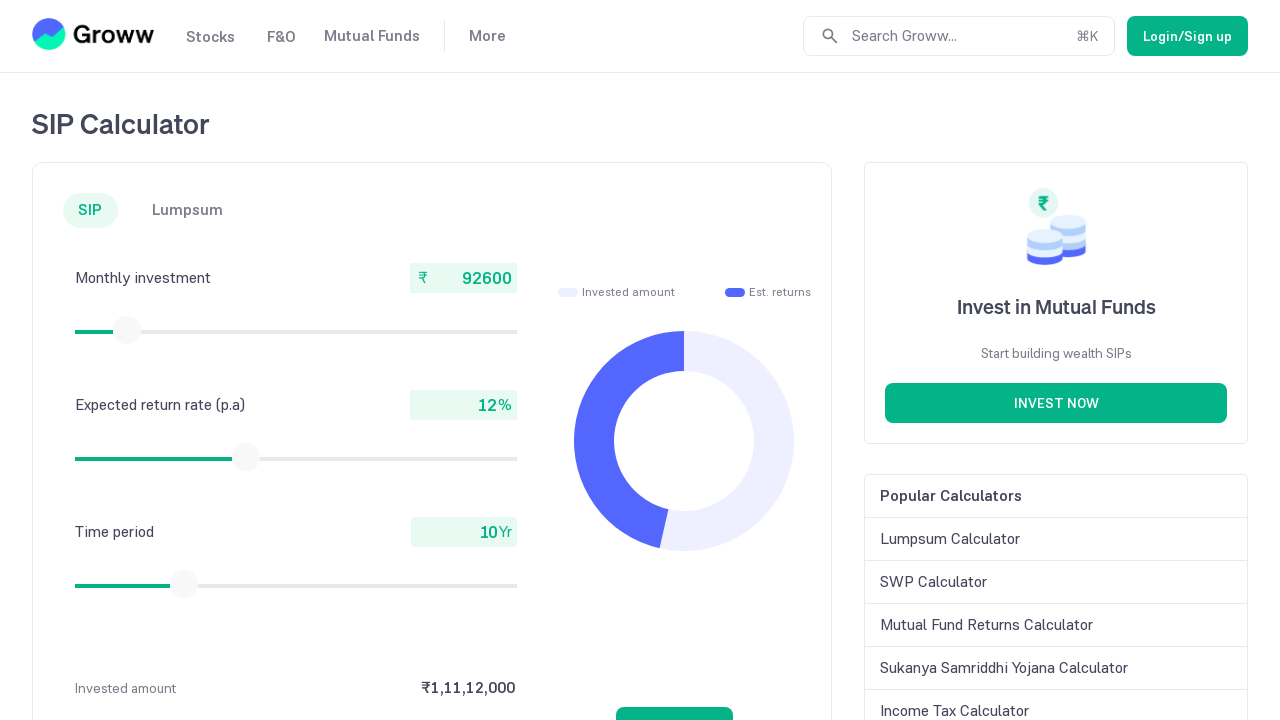

Mouse button pressed down on slider at (127, 330)
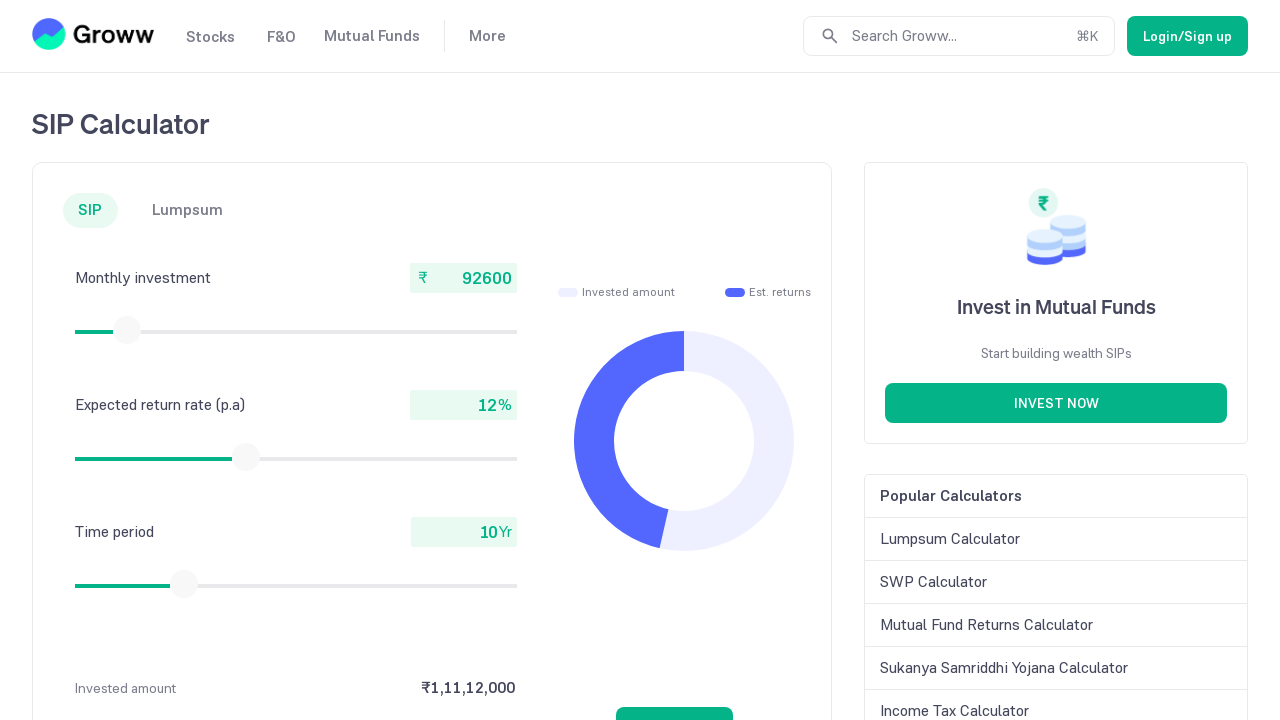

Dragged slider 15 pixels to the right at (128, 330)
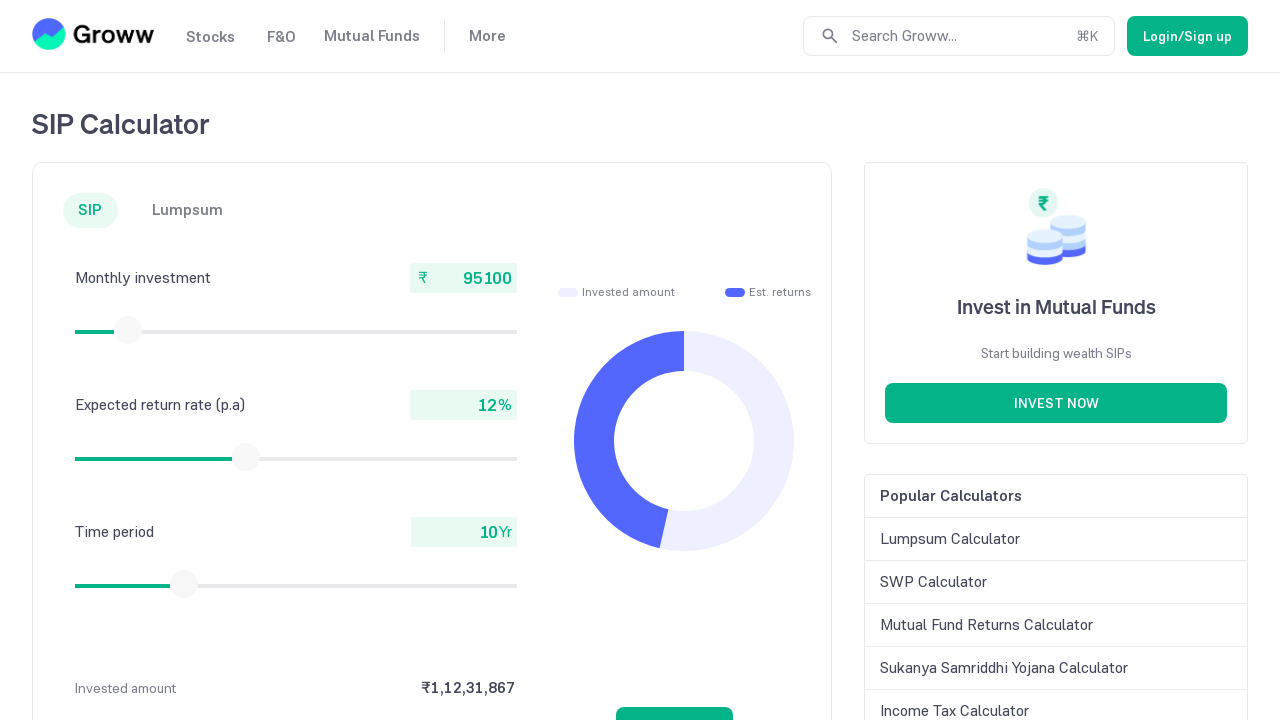

Mouse button released after slider drag at (128, 330)
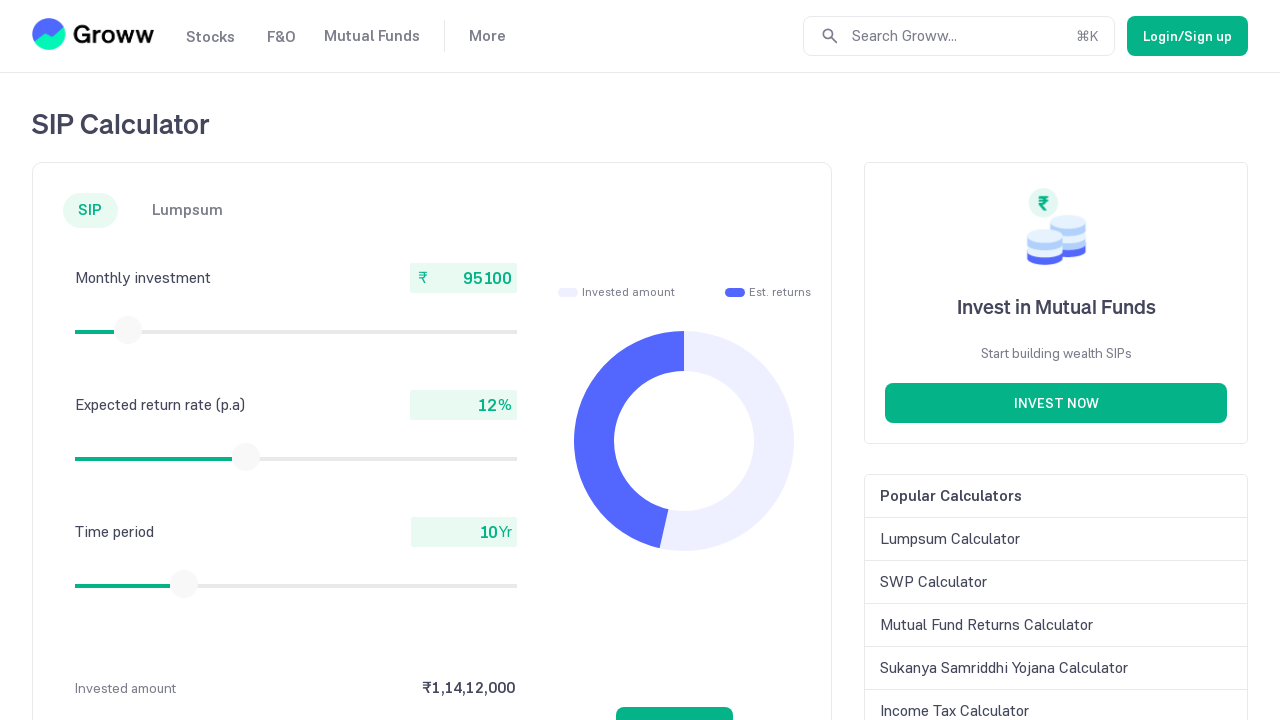

Retrieved current monthly investment amount: 95100
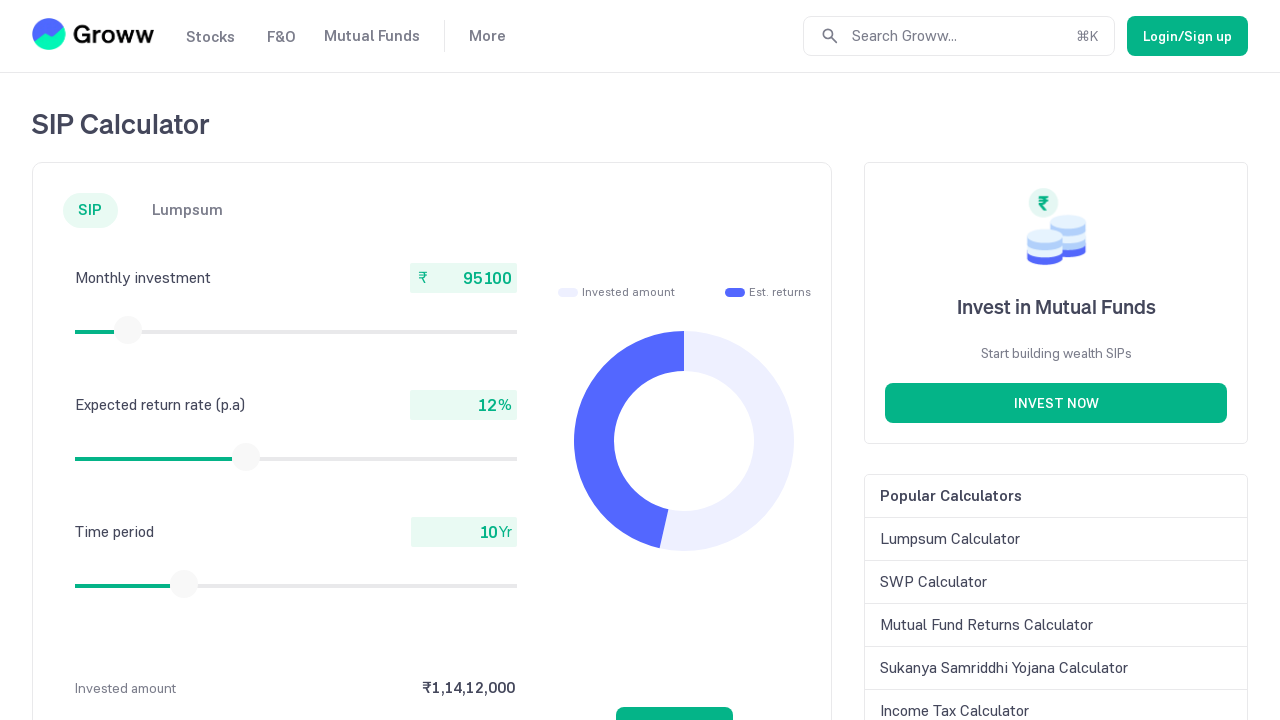

Retrieved slider bounding box (iteration 29)
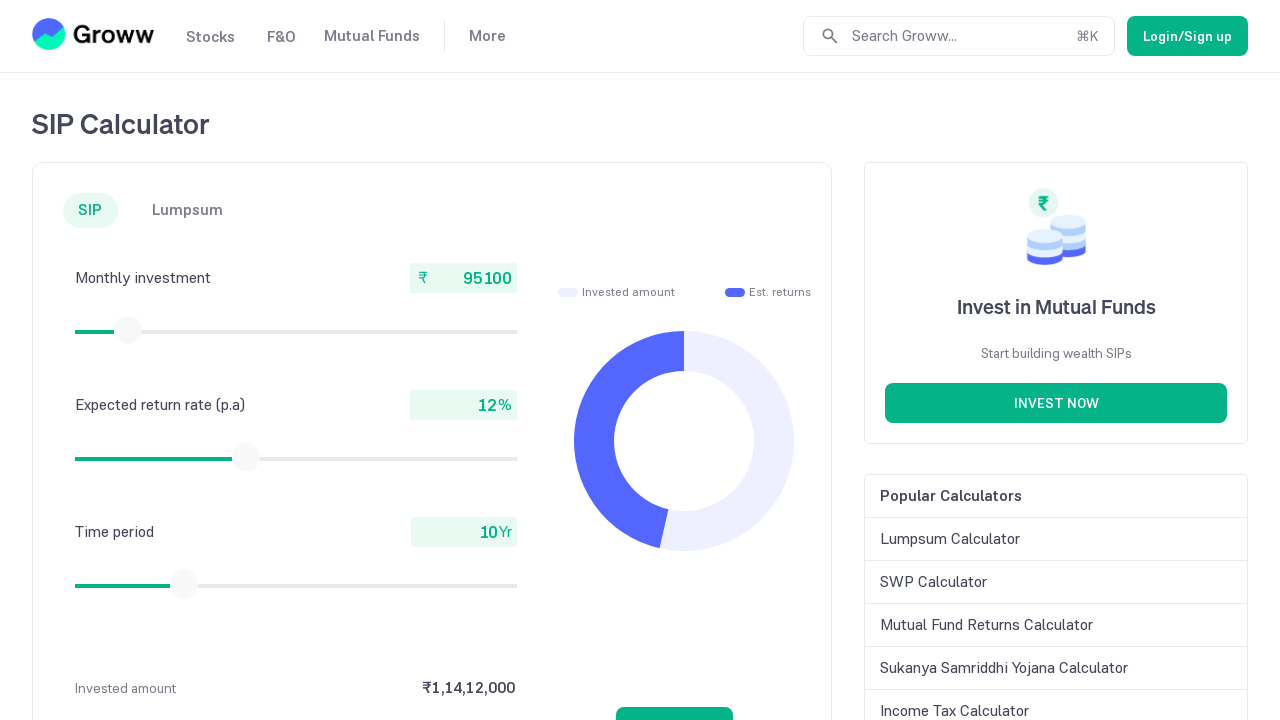

Moved mouse to slider thumb center at (128, 330)
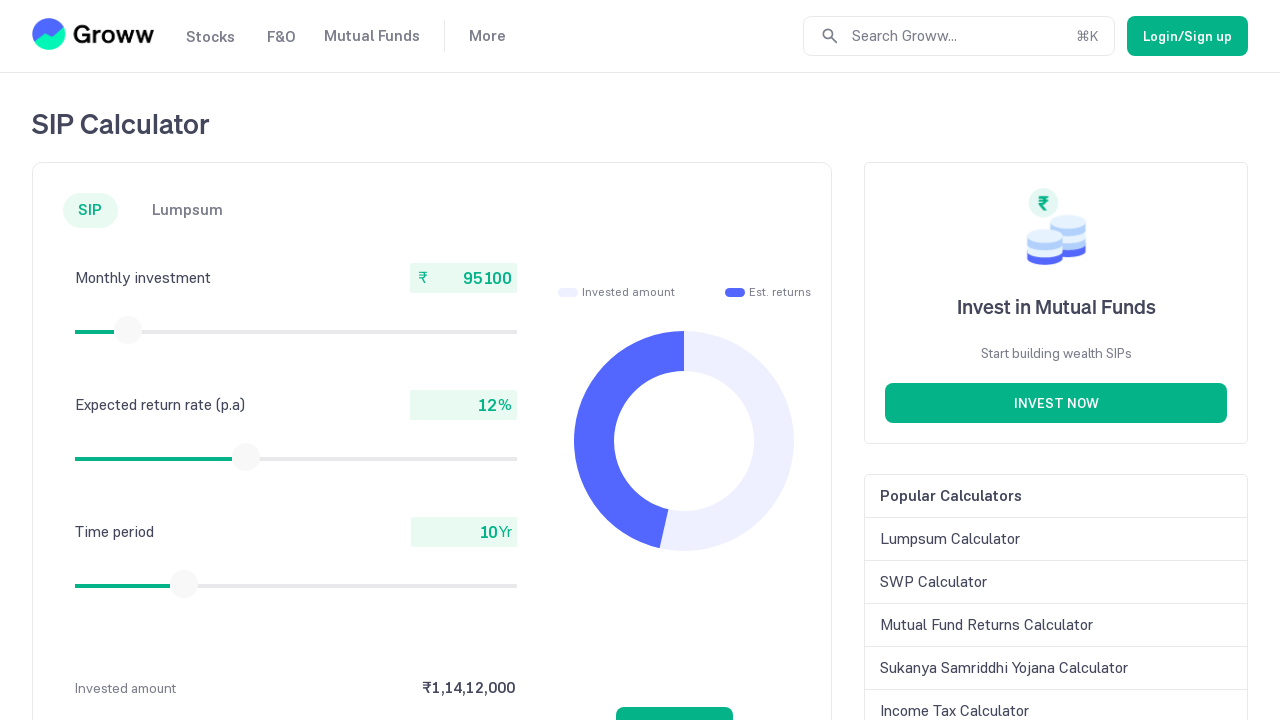

Mouse button pressed down on slider at (128, 330)
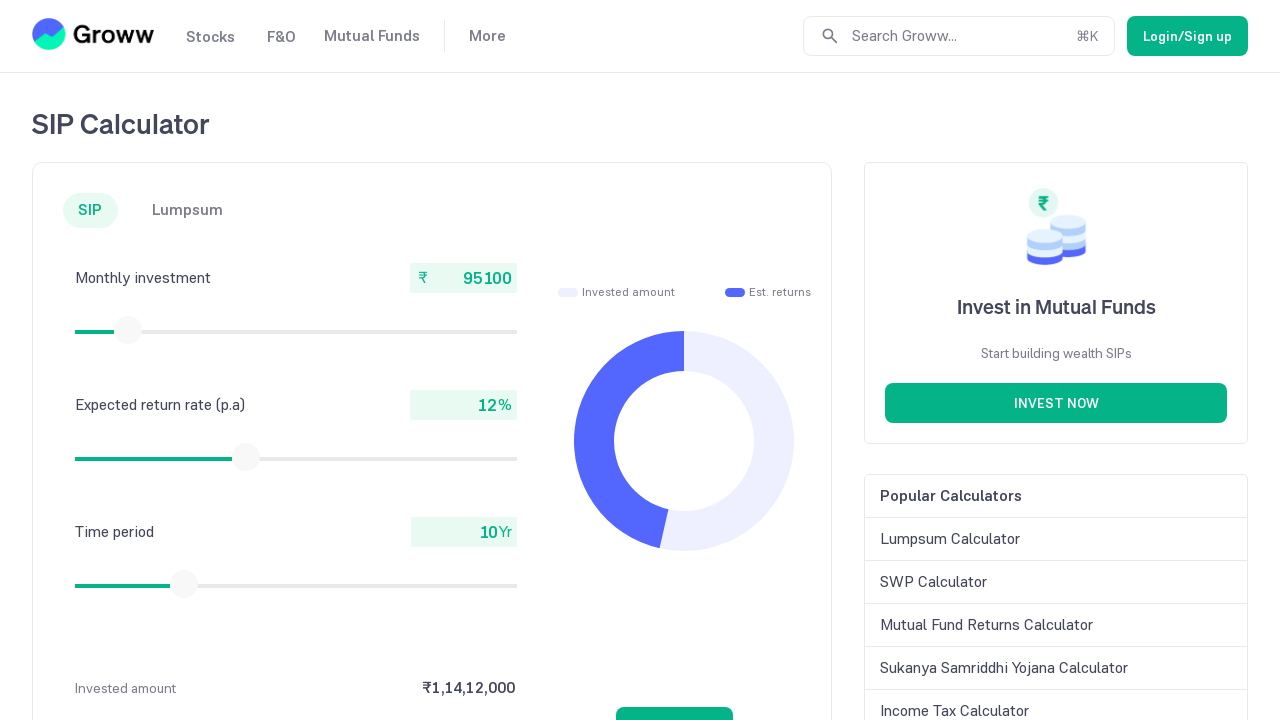

Dragged slider 15 pixels to the right at (129, 330)
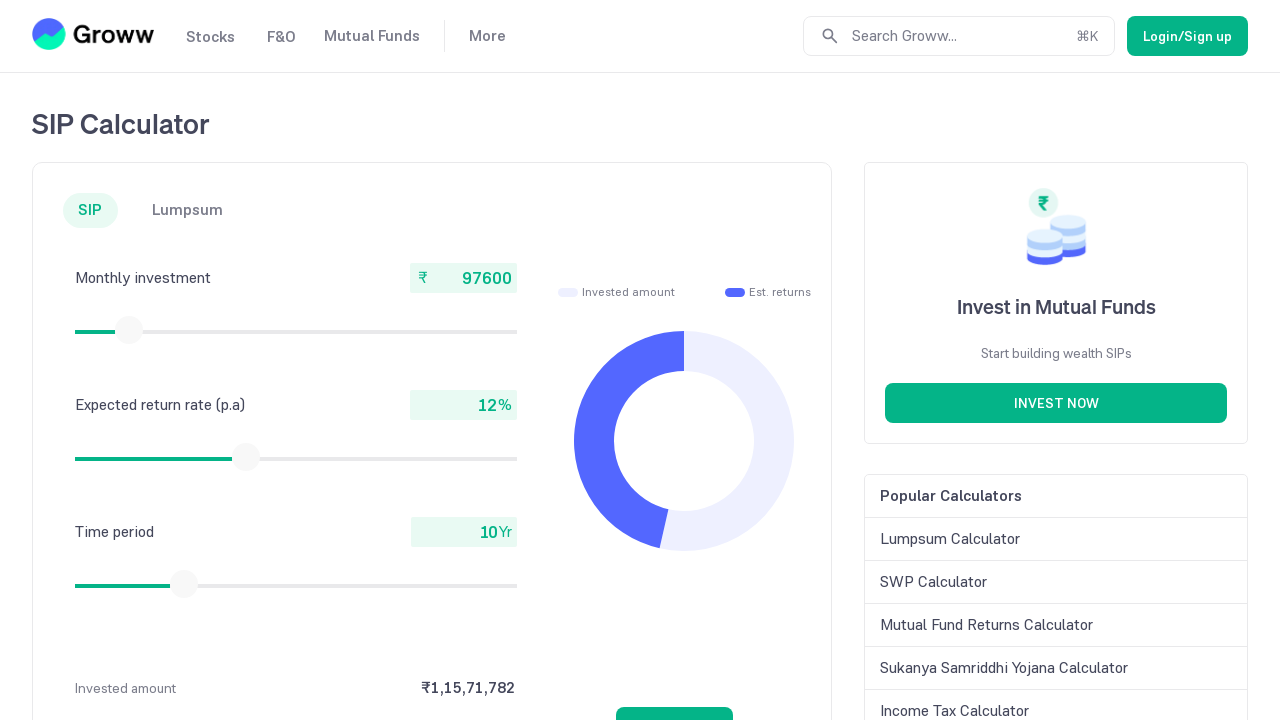

Mouse button released after slider drag at (129, 330)
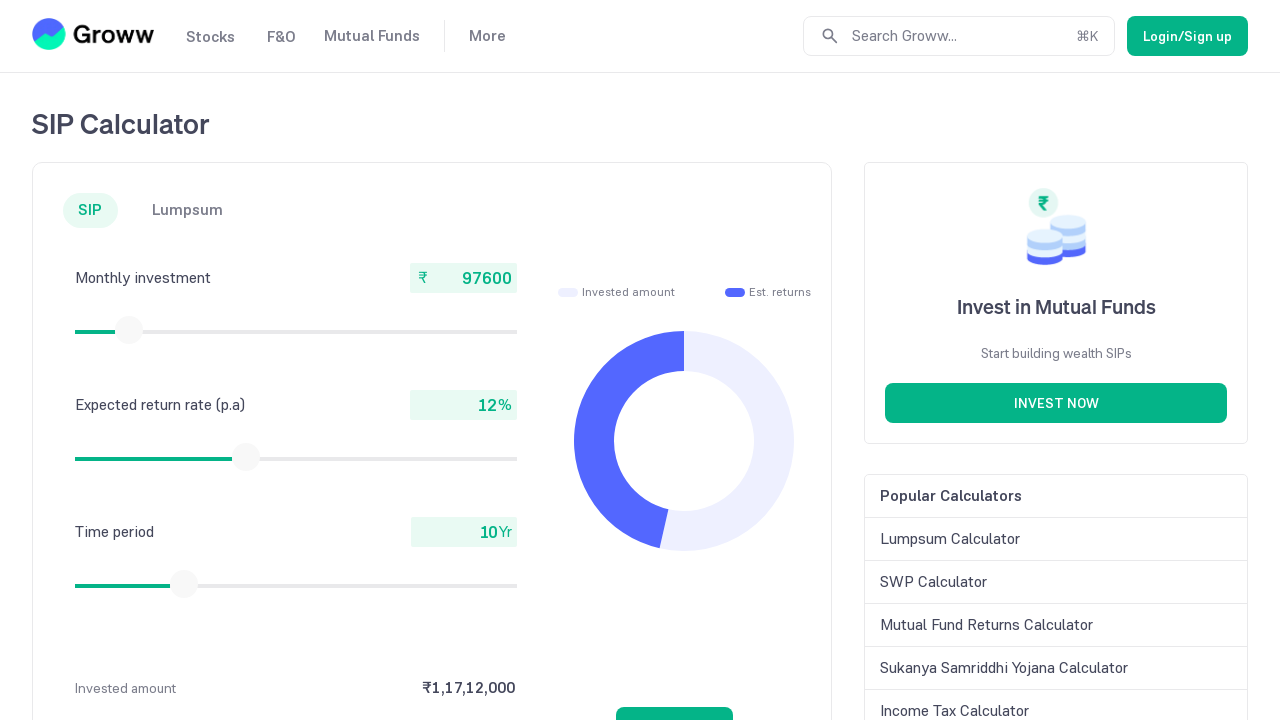

Retrieved current monthly investment amount: 97600
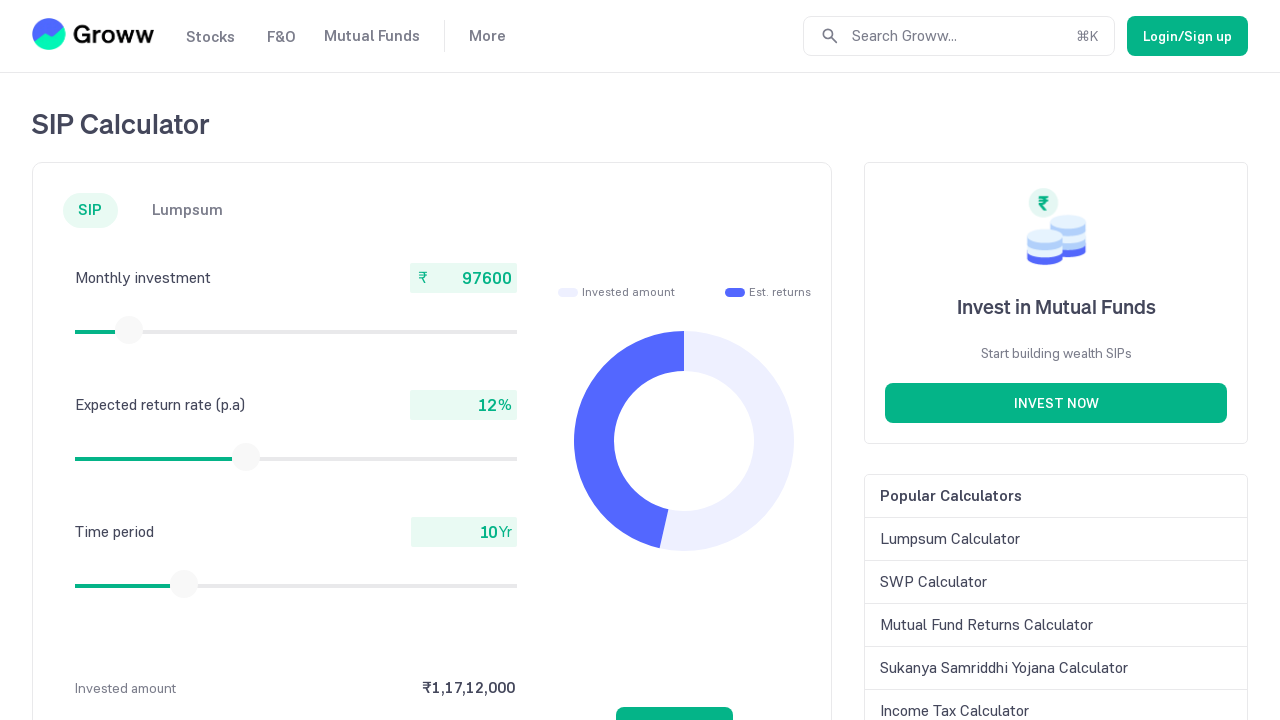

Retrieved slider bounding box (iteration 30)
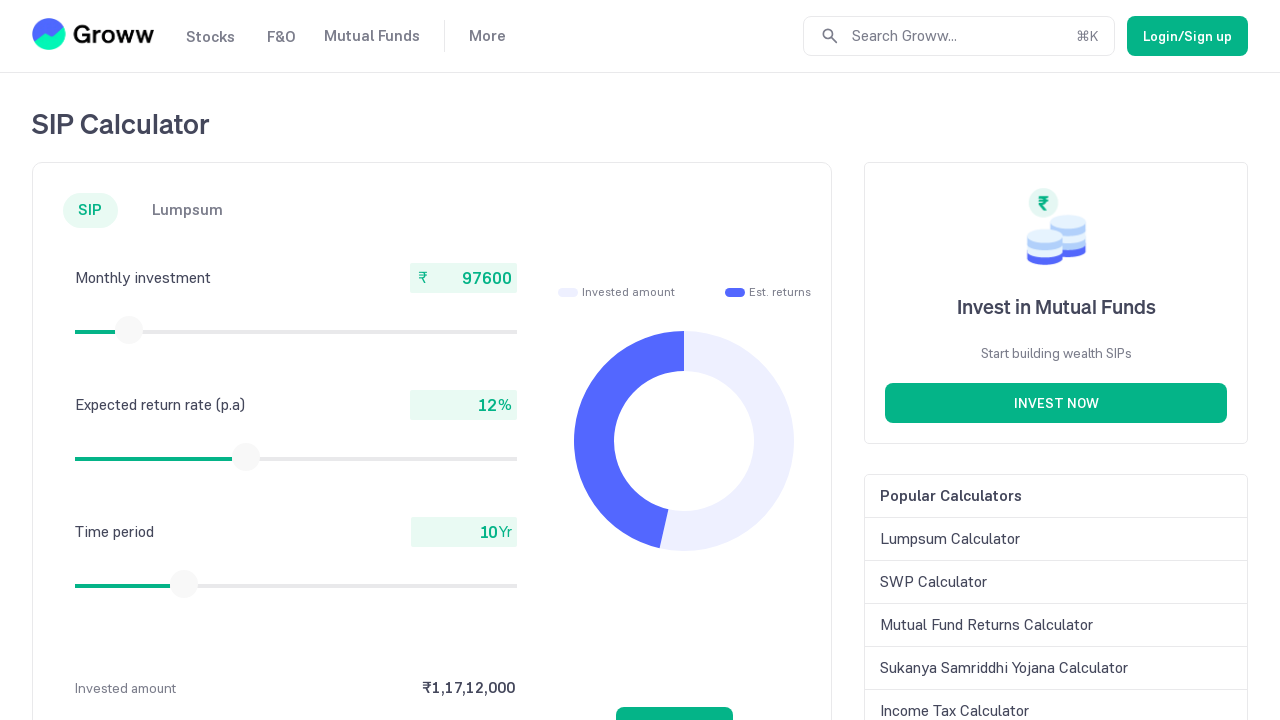

Moved mouse to slider thumb center at (129, 330)
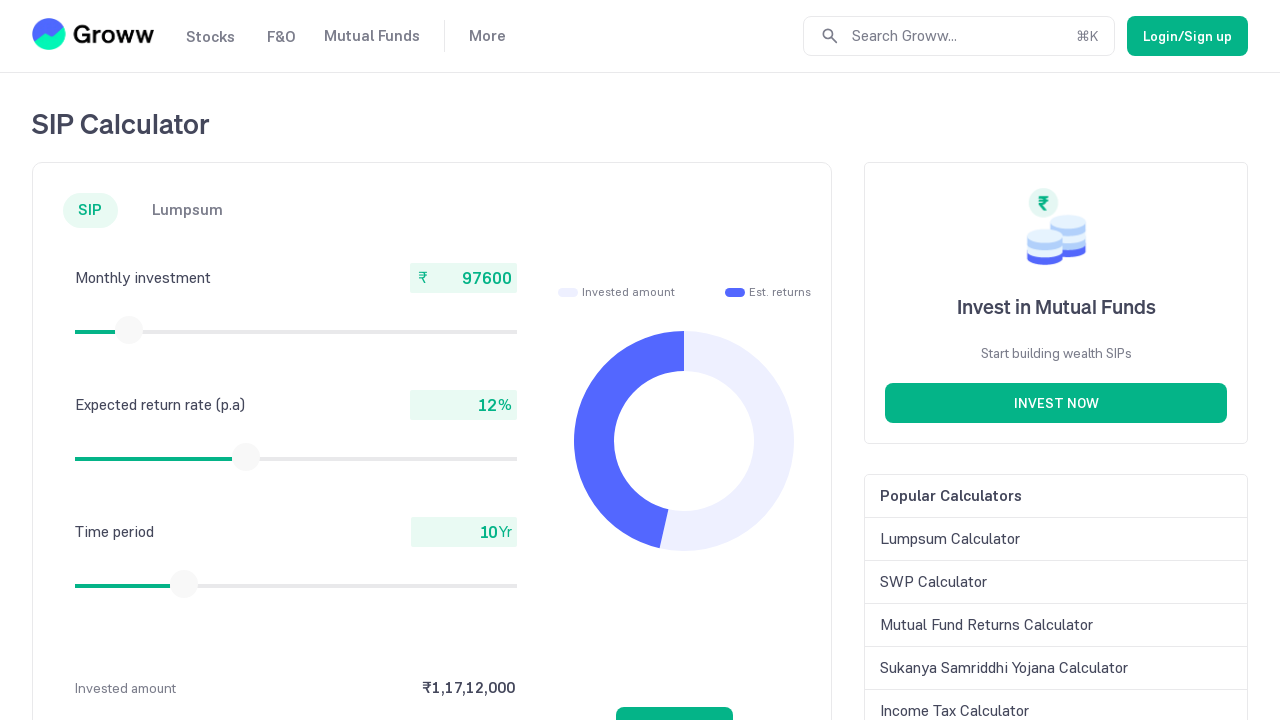

Mouse button pressed down on slider at (129, 330)
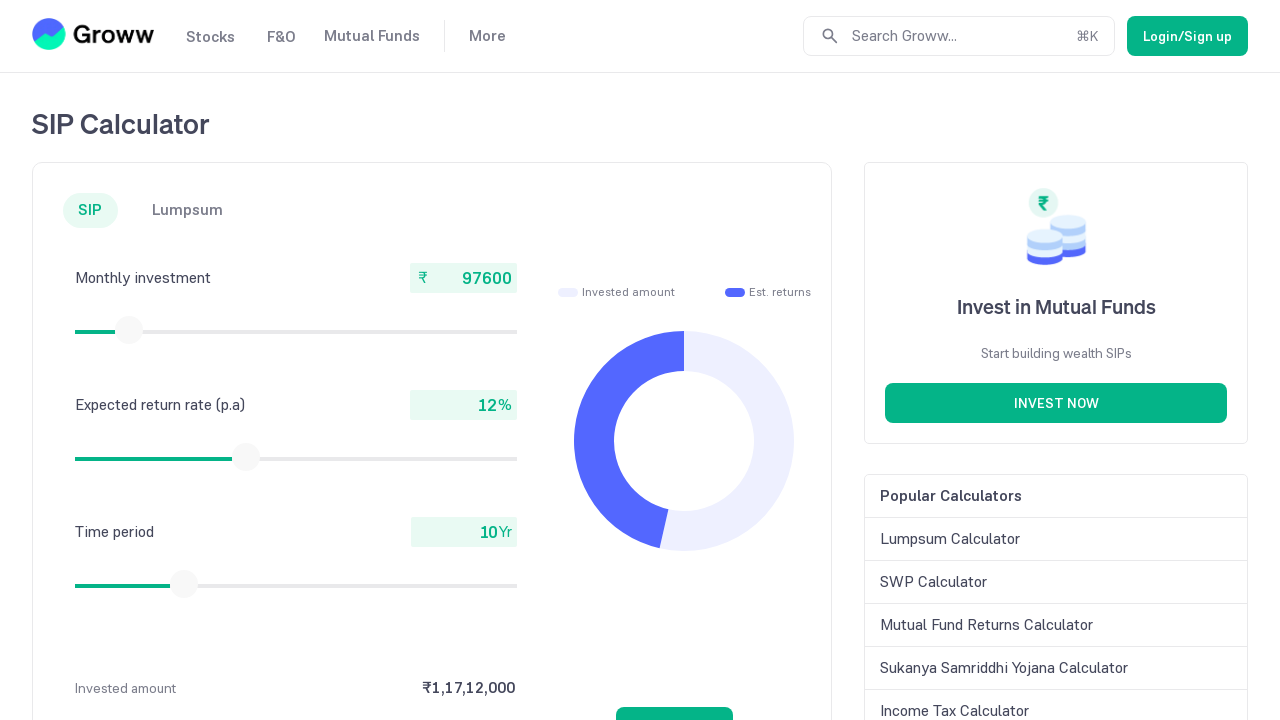

Dragged slider 15 pixels to the right at (130, 330)
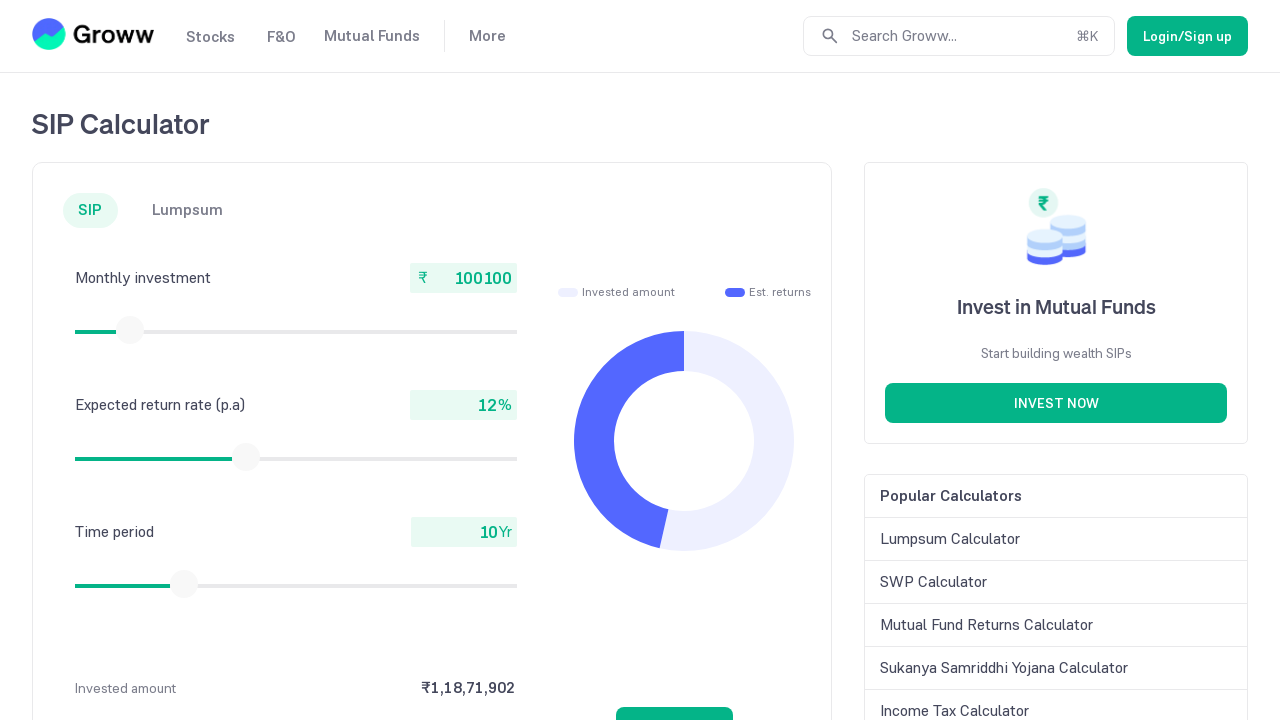

Mouse button released after slider drag at (130, 330)
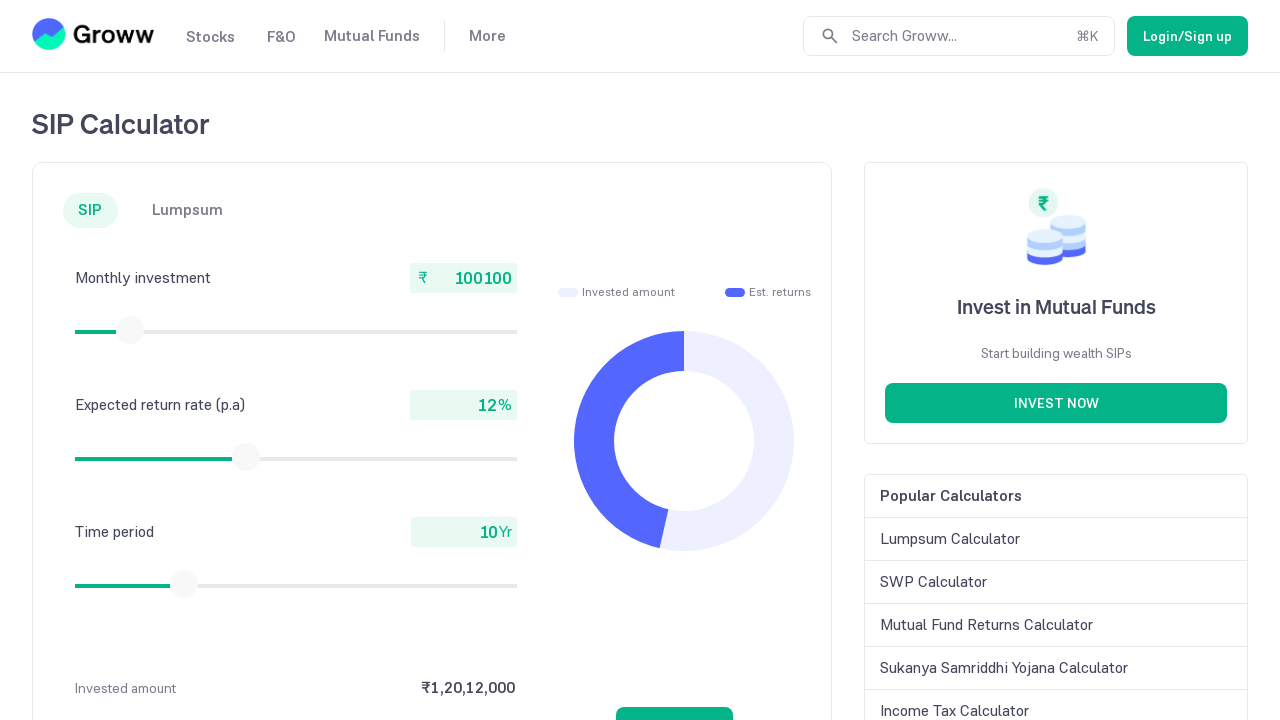

Retrieved current monthly investment amount: 100100
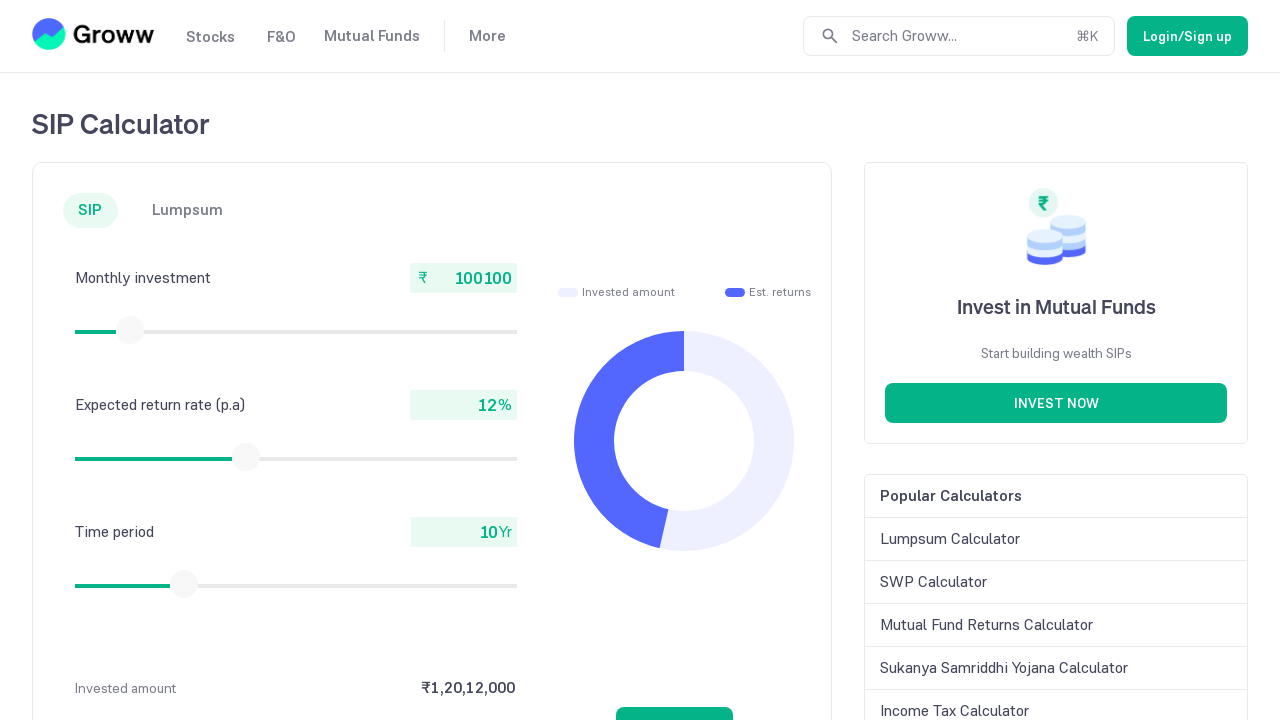

Retrieved slider bounding box (iteration 31)
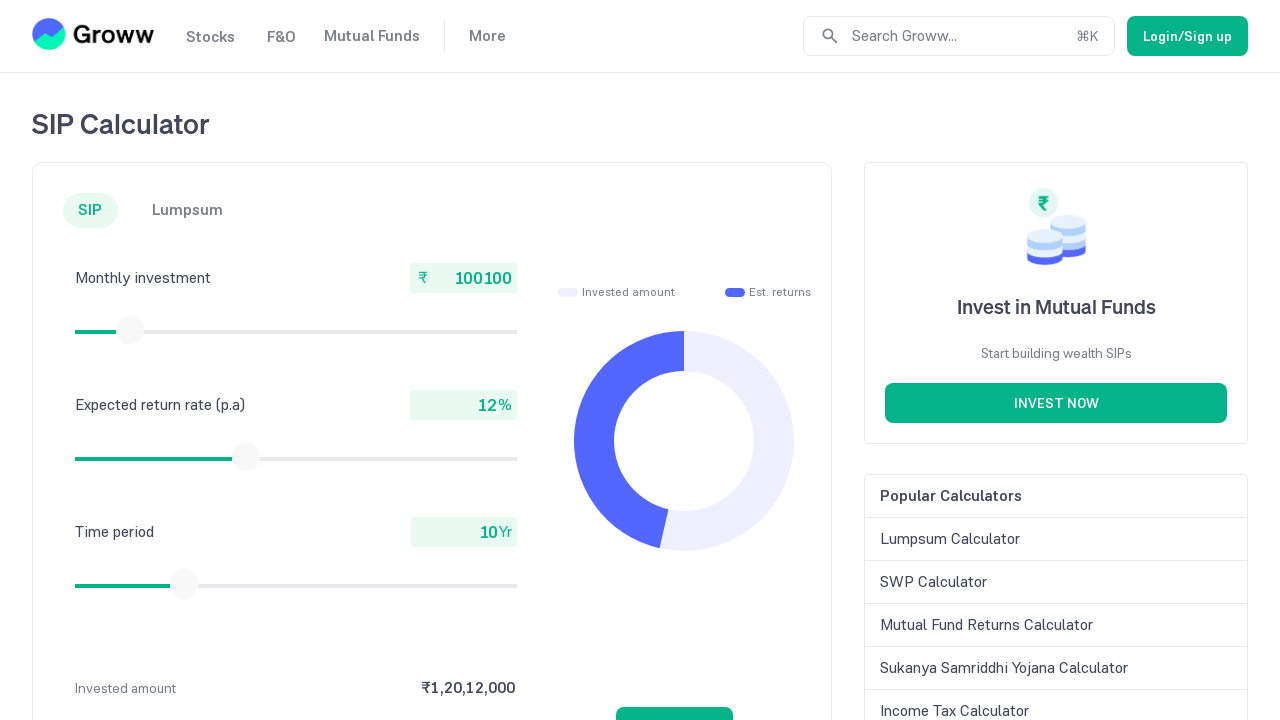

Moved mouse to slider thumb center at (130, 330)
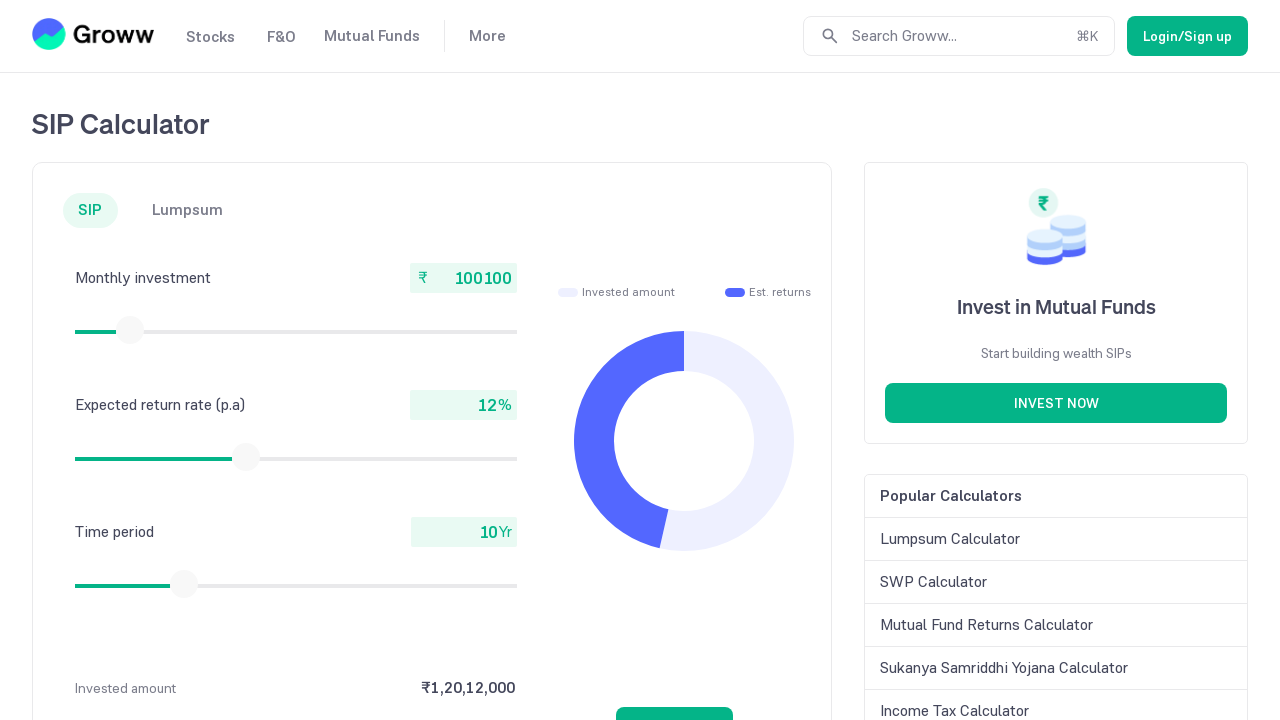

Mouse button pressed down on slider at (130, 330)
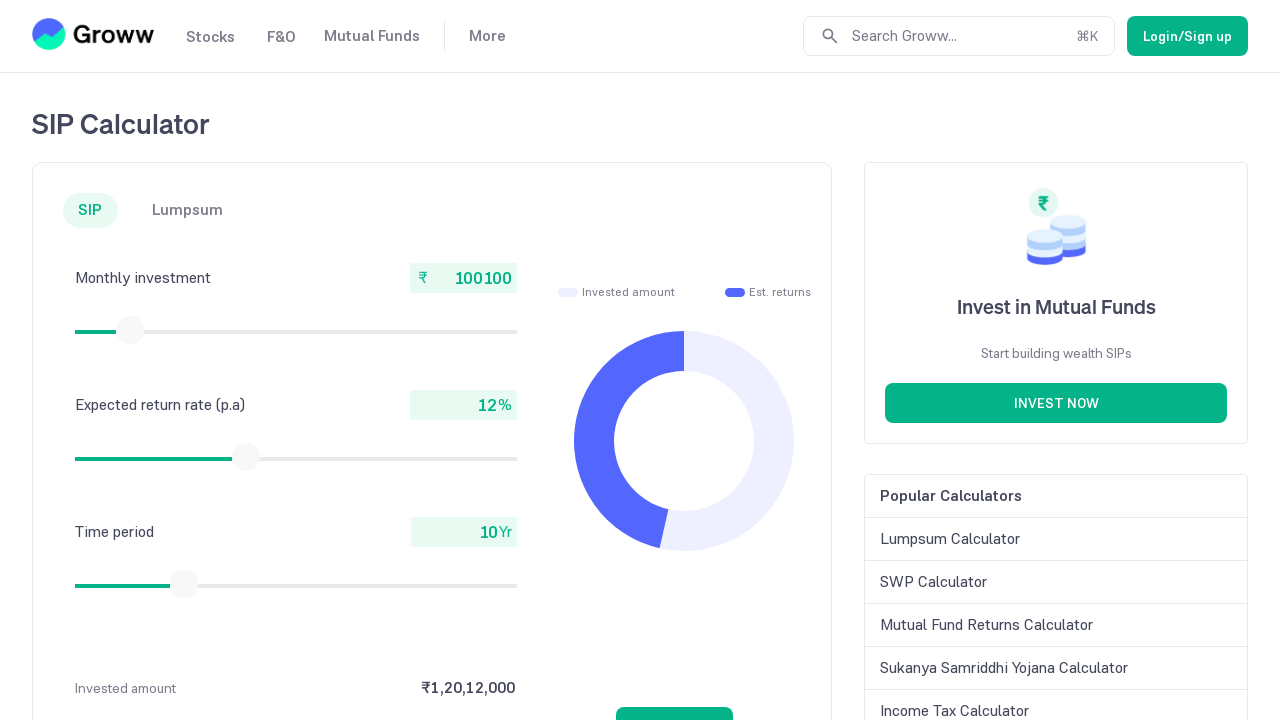

Dragged slider 15 pixels to the right at (131, 330)
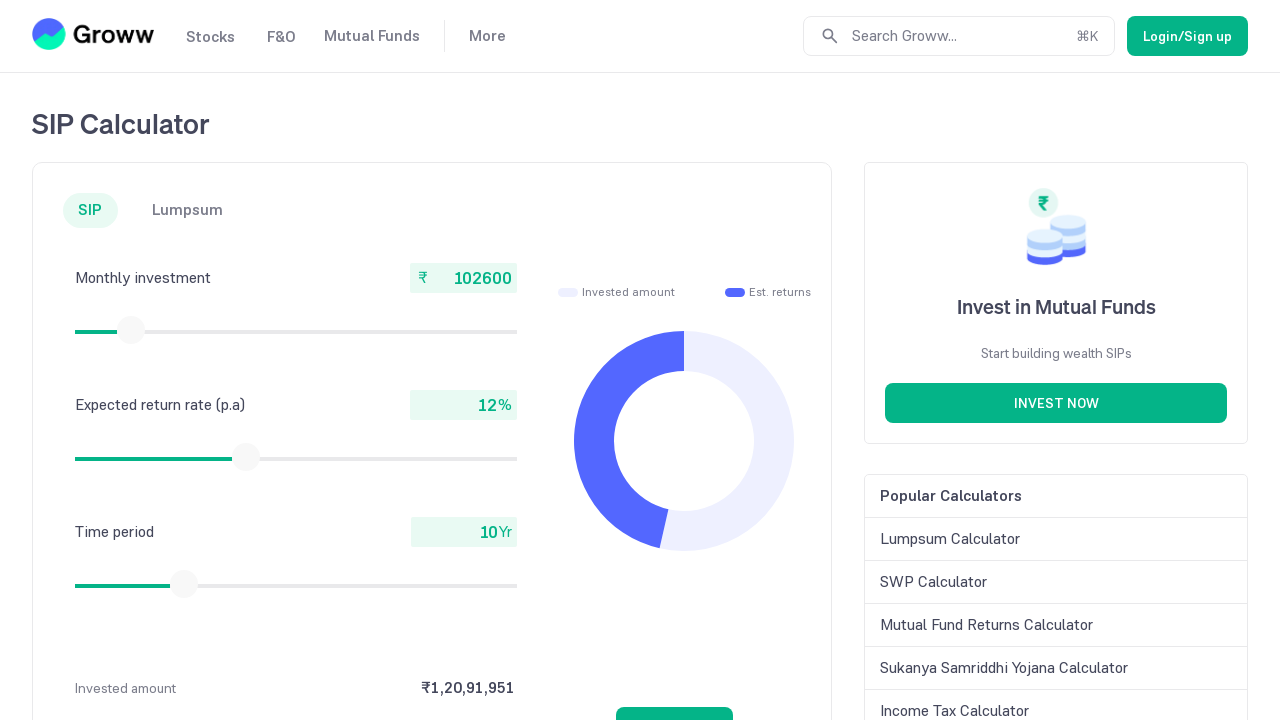

Mouse button released after slider drag at (131, 330)
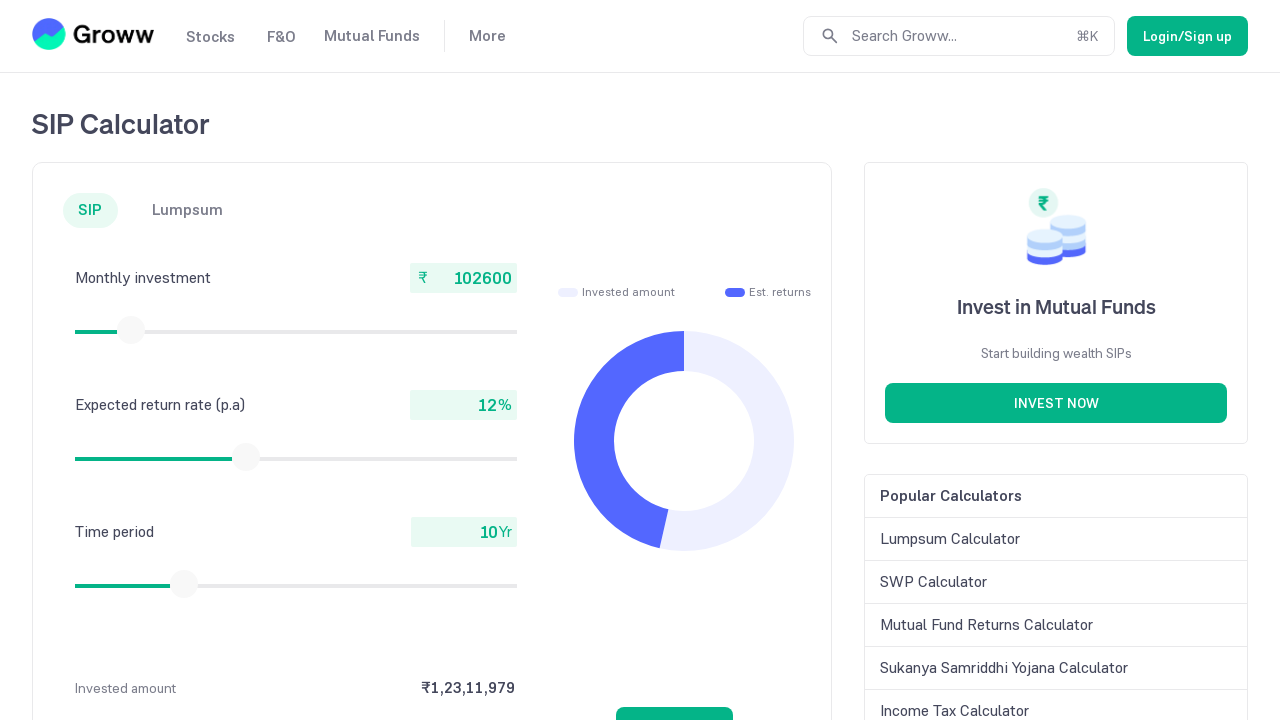

Retrieved current monthly investment amount: 102600
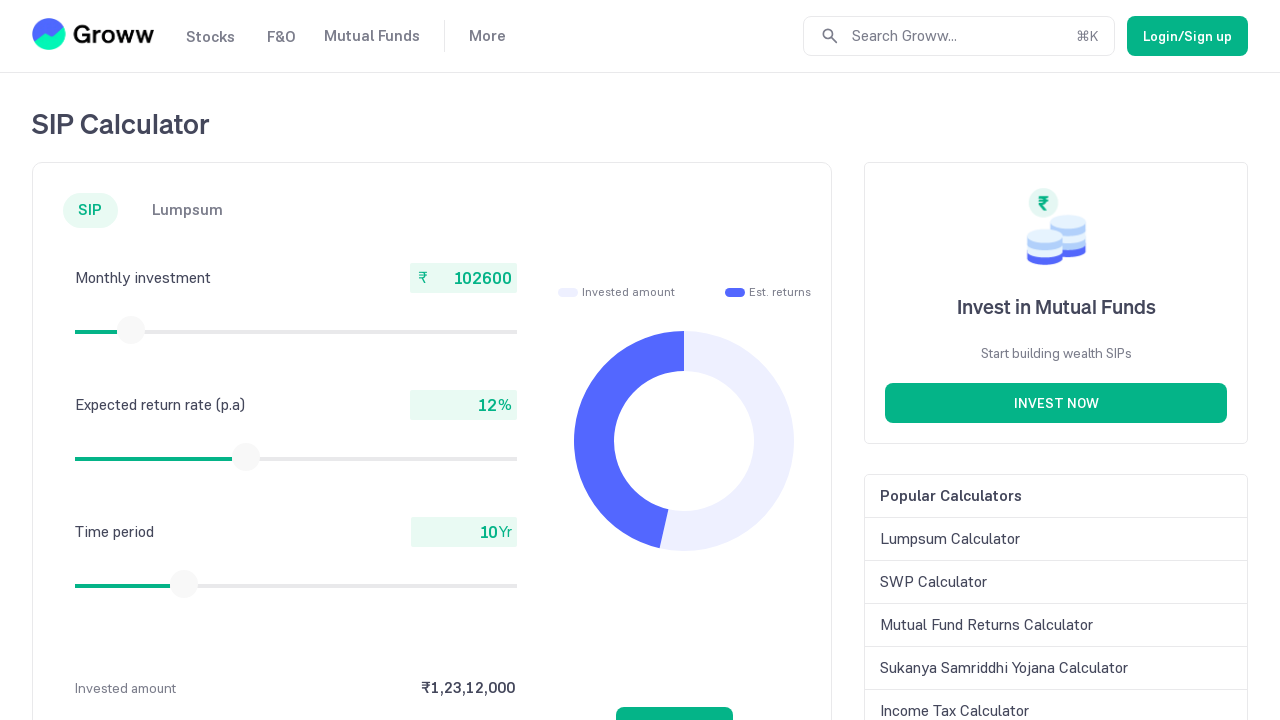

Retrieved slider bounding box (iteration 32)
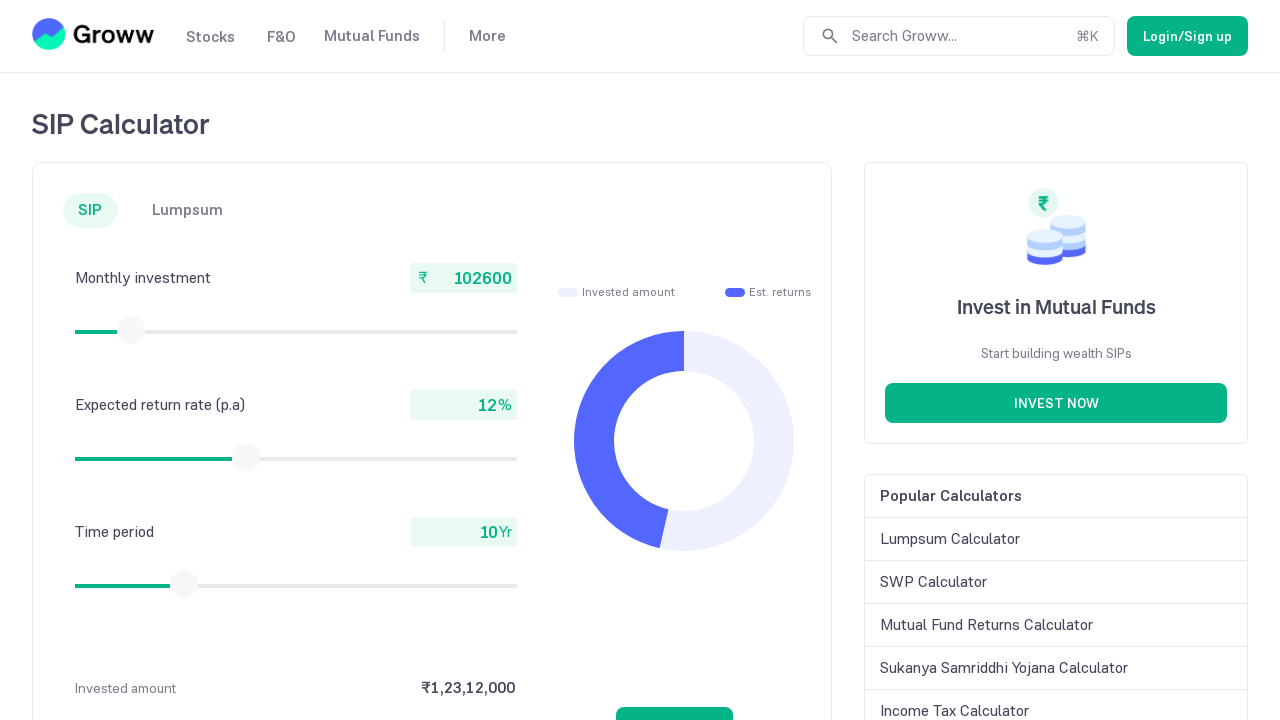

Moved mouse to slider thumb center at (131, 330)
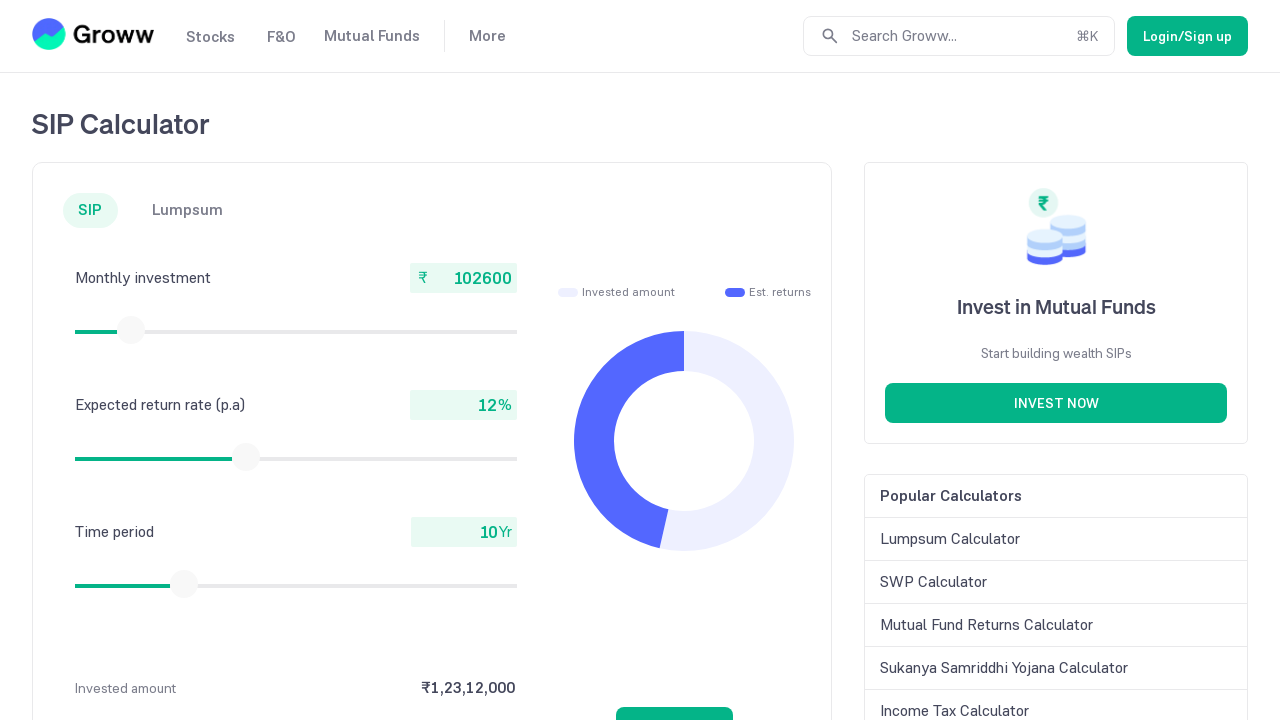

Mouse button pressed down on slider at (131, 330)
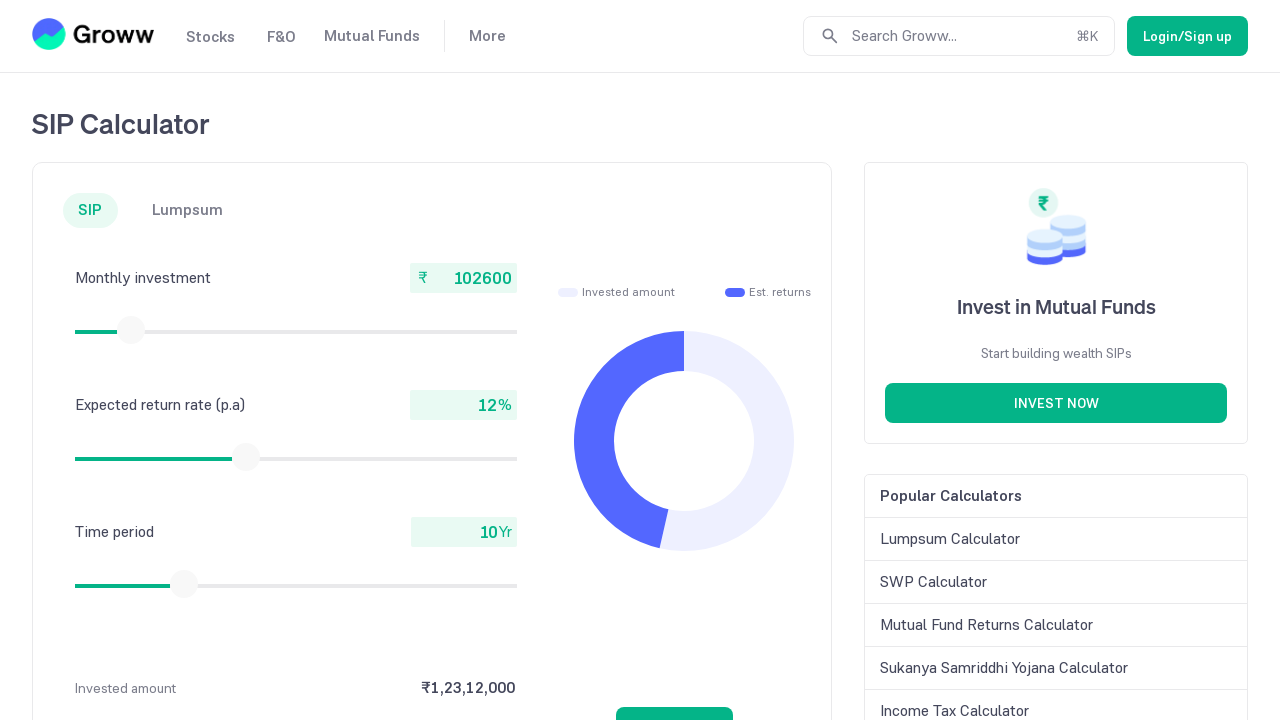

Dragged slider 15 pixels to the right at (132, 330)
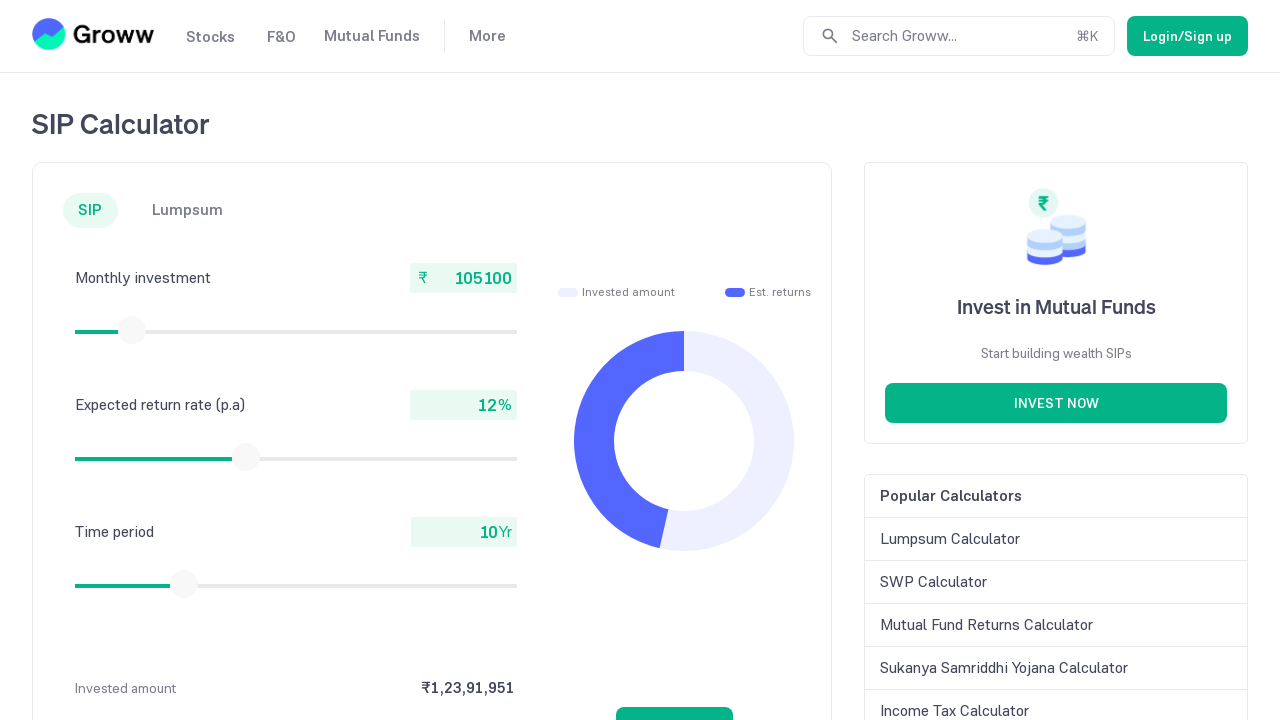

Mouse button released after slider drag at (132, 330)
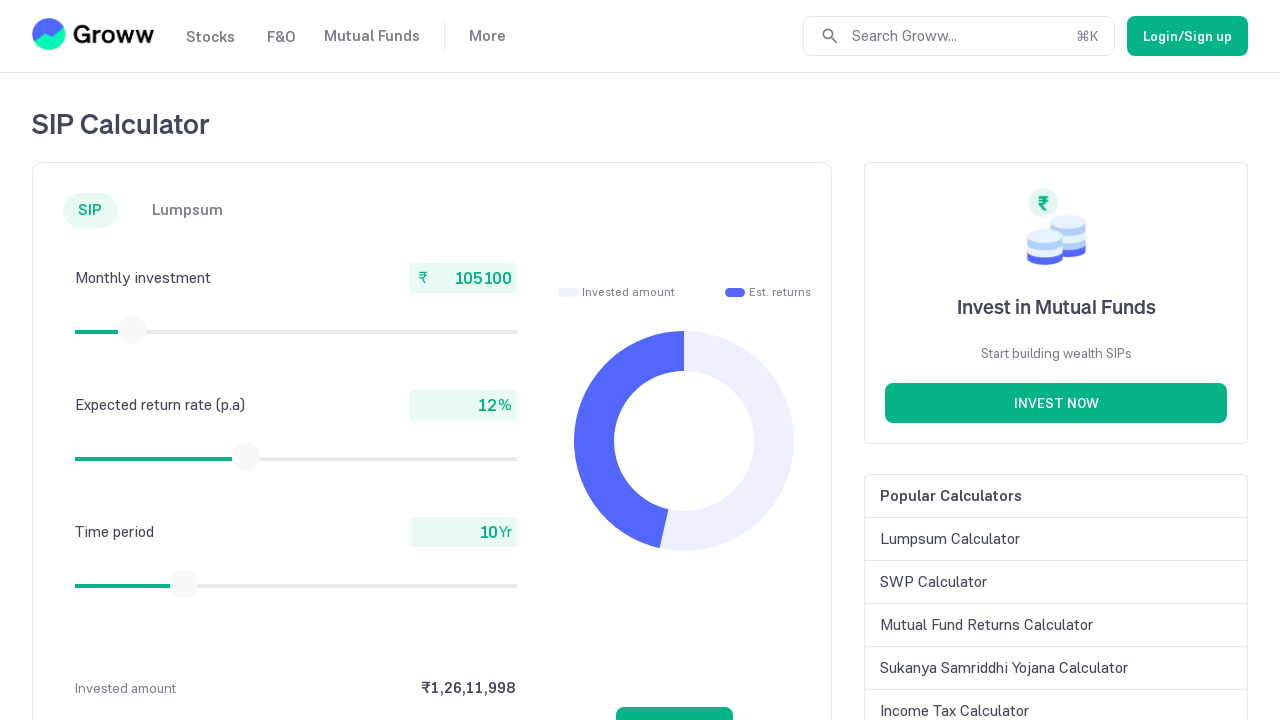

Retrieved current monthly investment amount: 105100
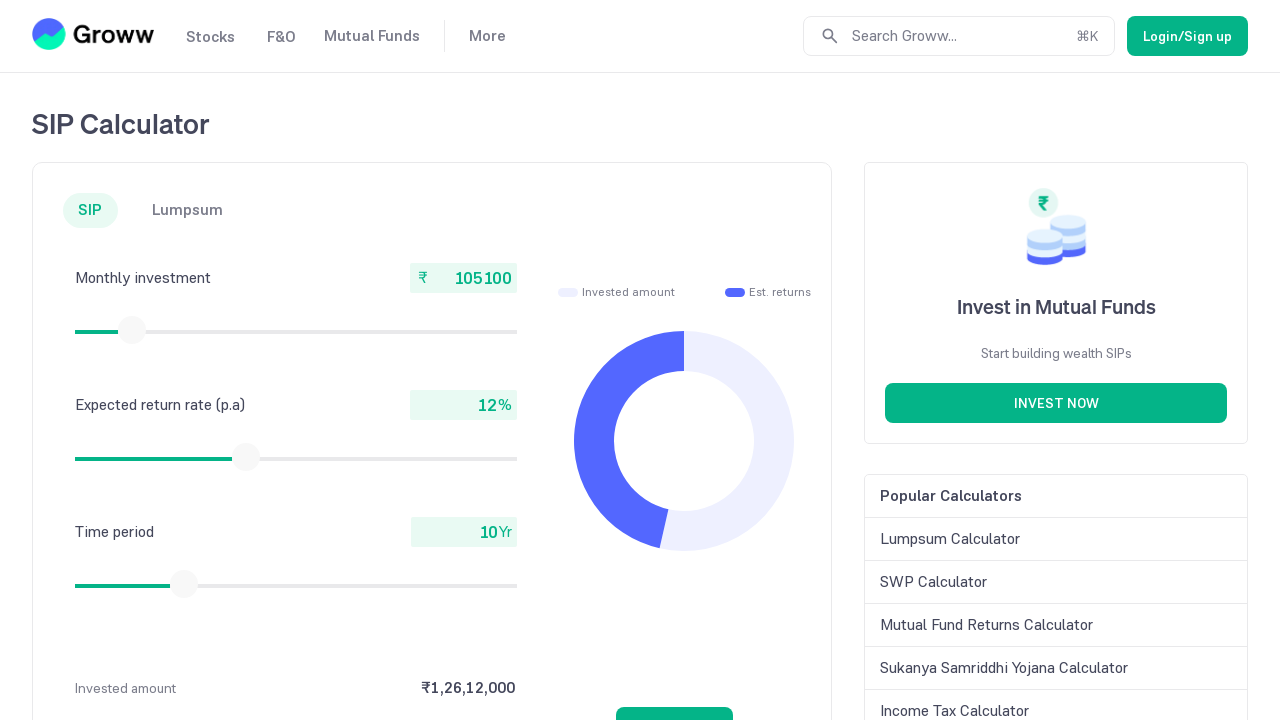

Retrieved slider bounding box (iteration 33)
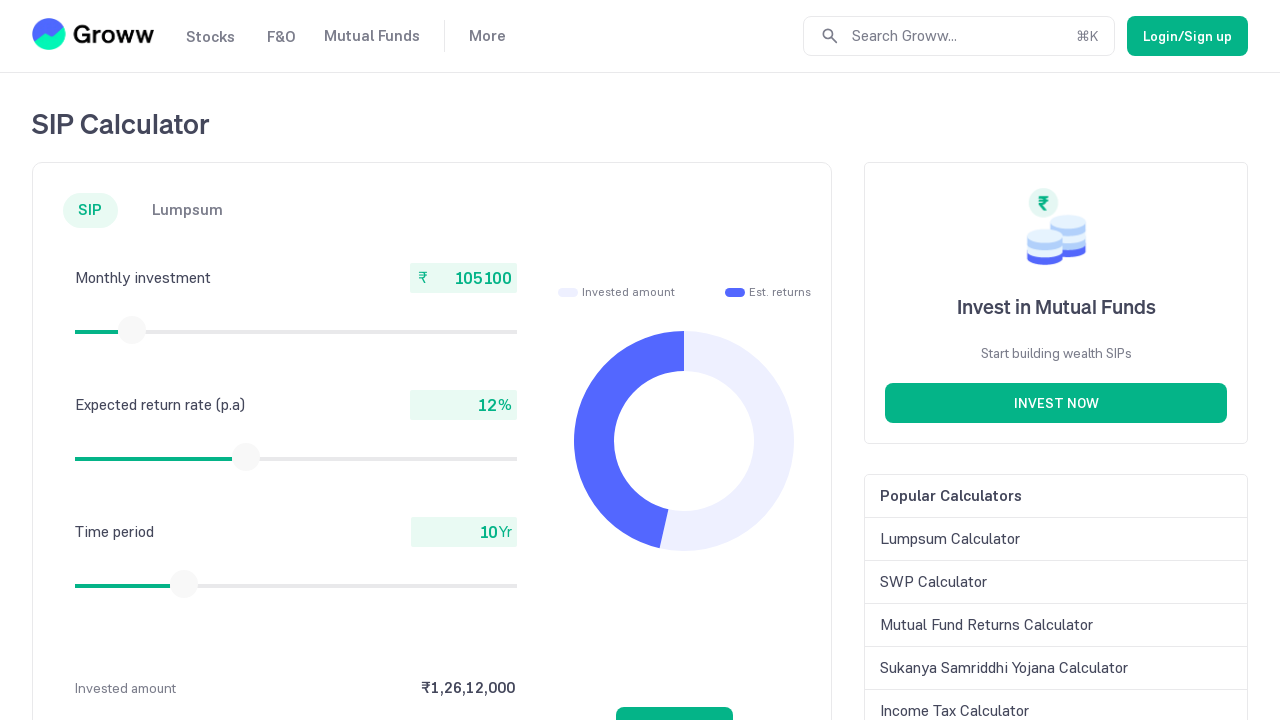

Moved mouse to slider thumb center at (132, 330)
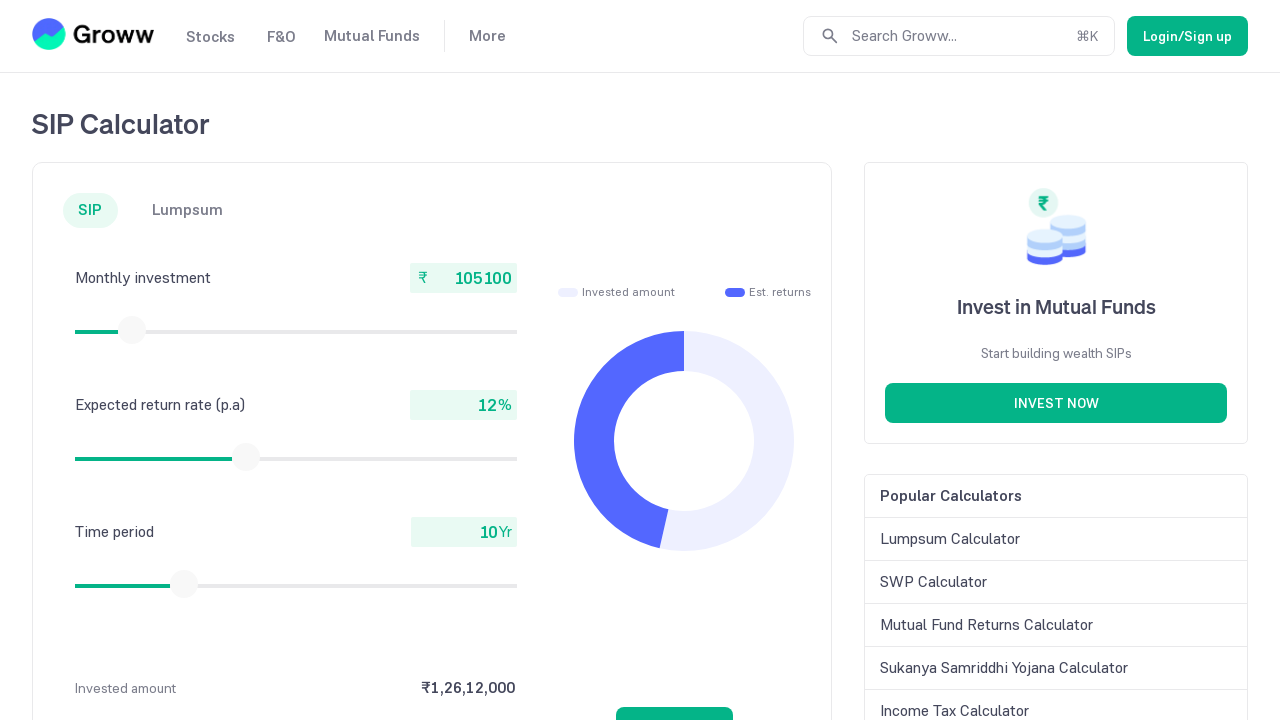

Mouse button pressed down on slider at (132, 330)
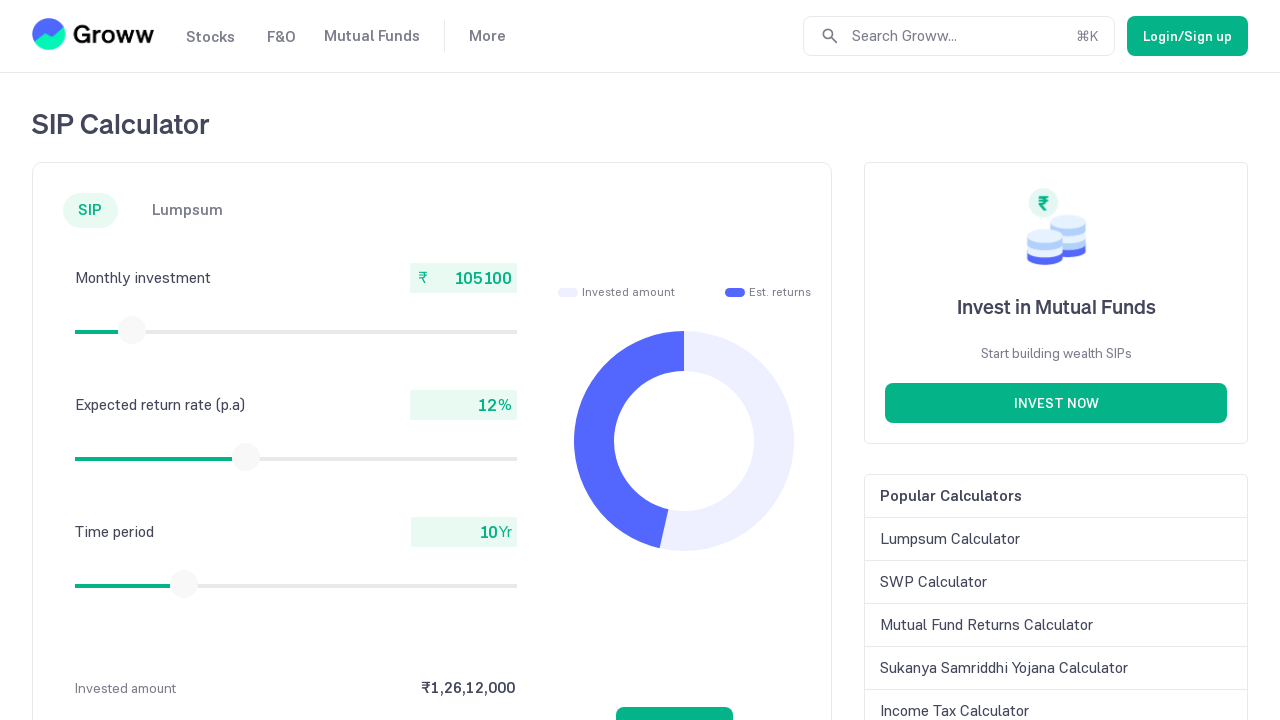

Dragged slider 15 pixels to the right at (133, 330)
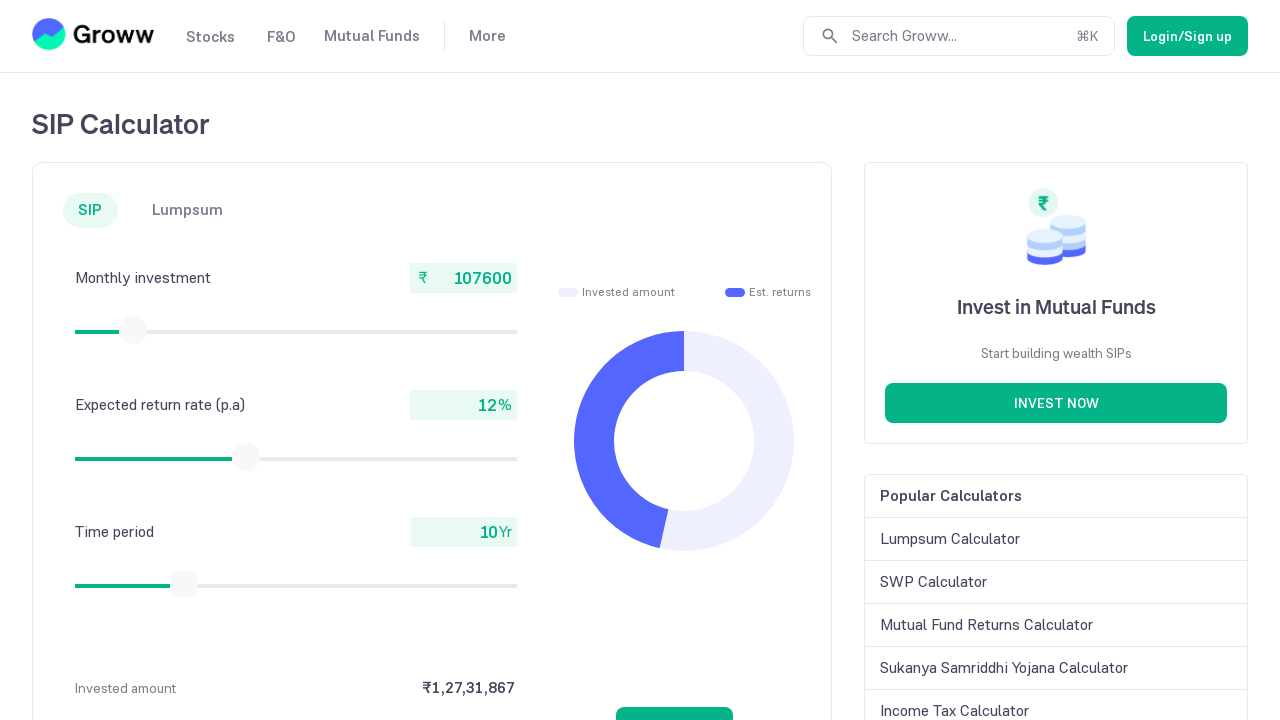

Mouse button released after slider drag at (133, 330)
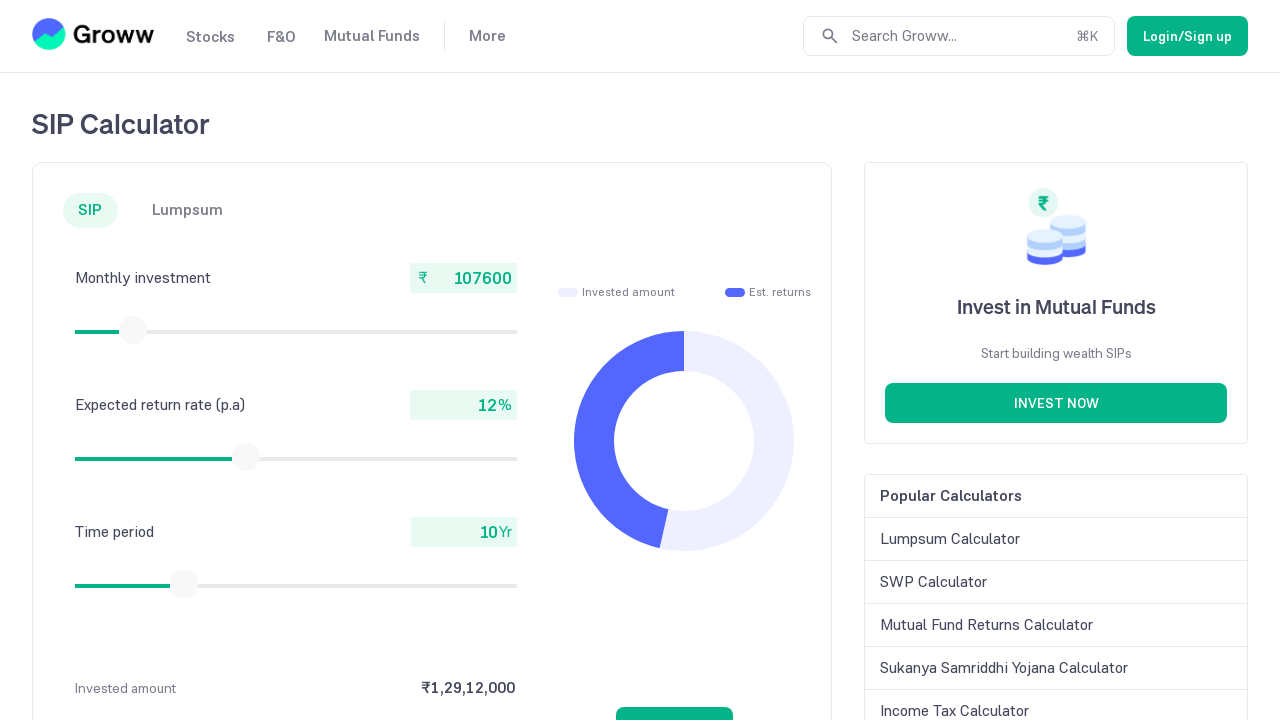

Retrieved current monthly investment amount: 107600
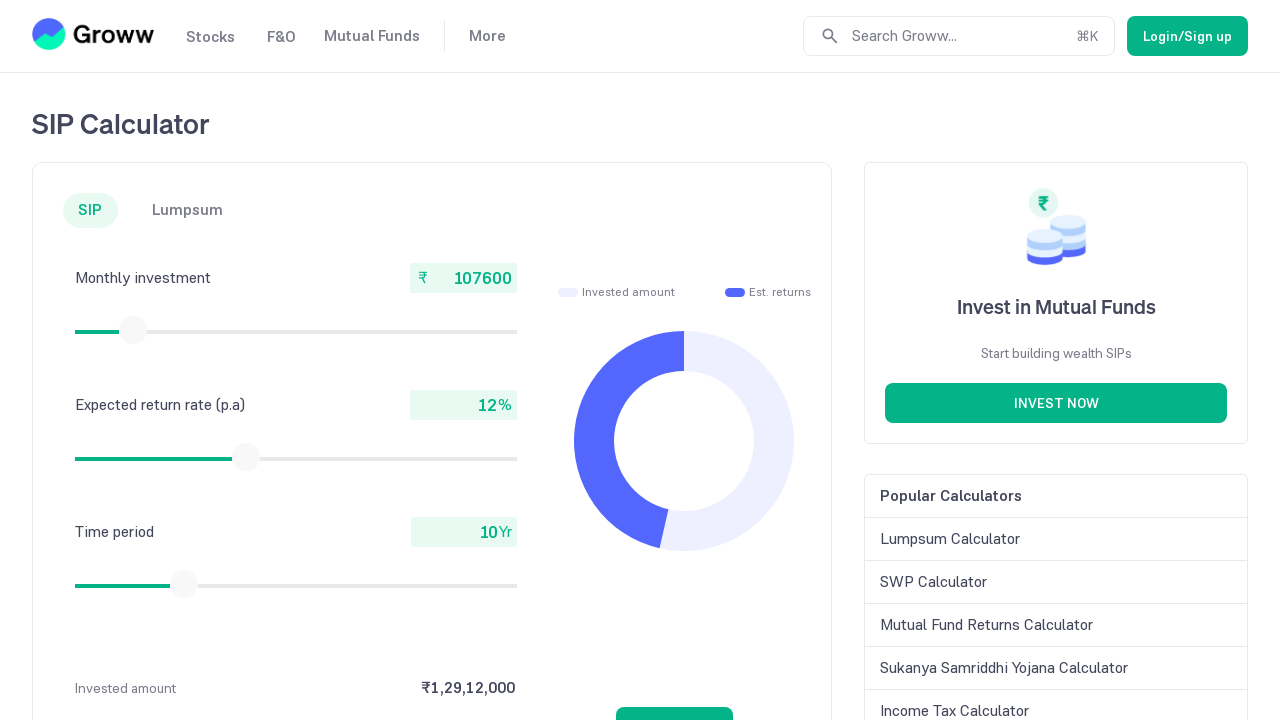

Retrieved slider bounding box (iteration 34)
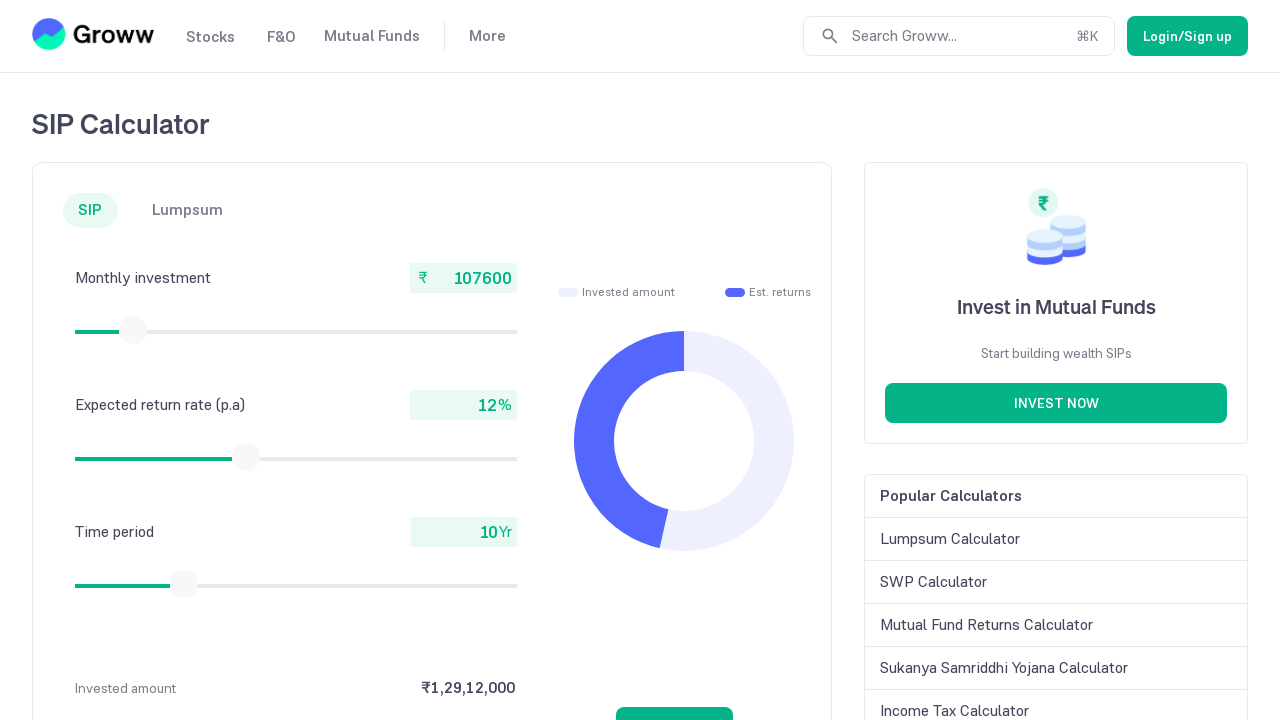

Moved mouse to slider thumb center at (133, 330)
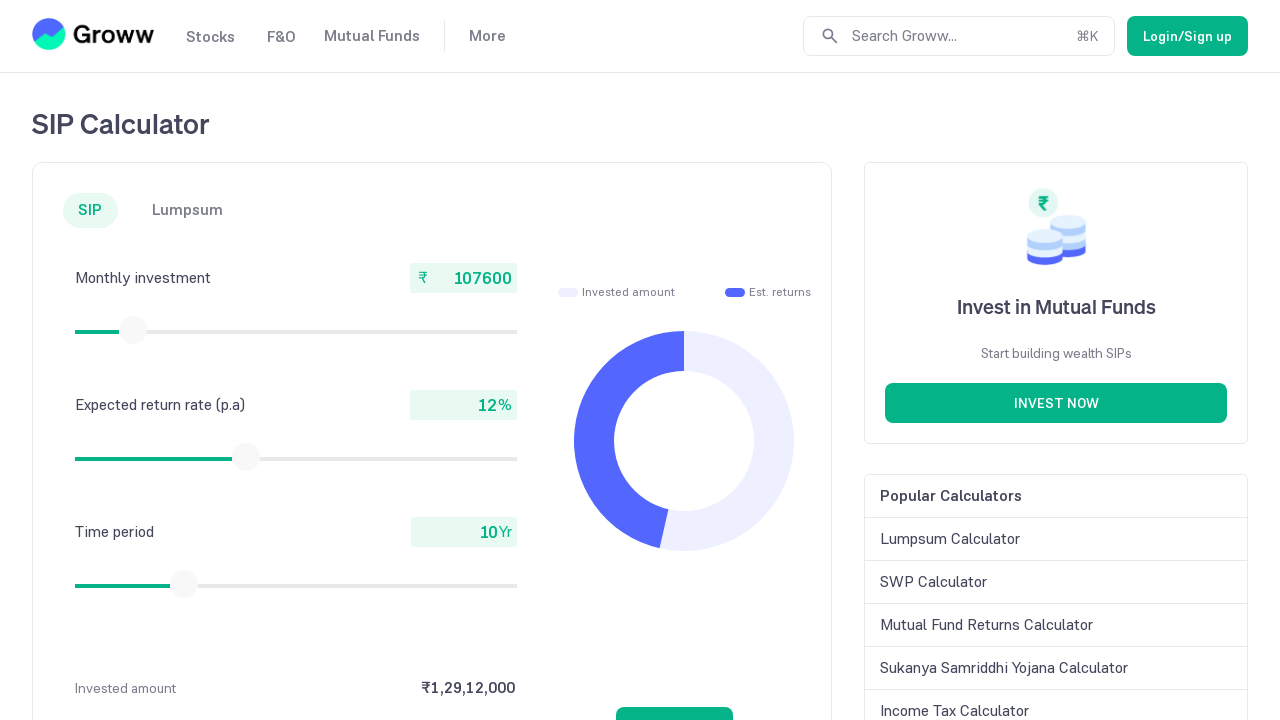

Mouse button pressed down on slider at (133, 330)
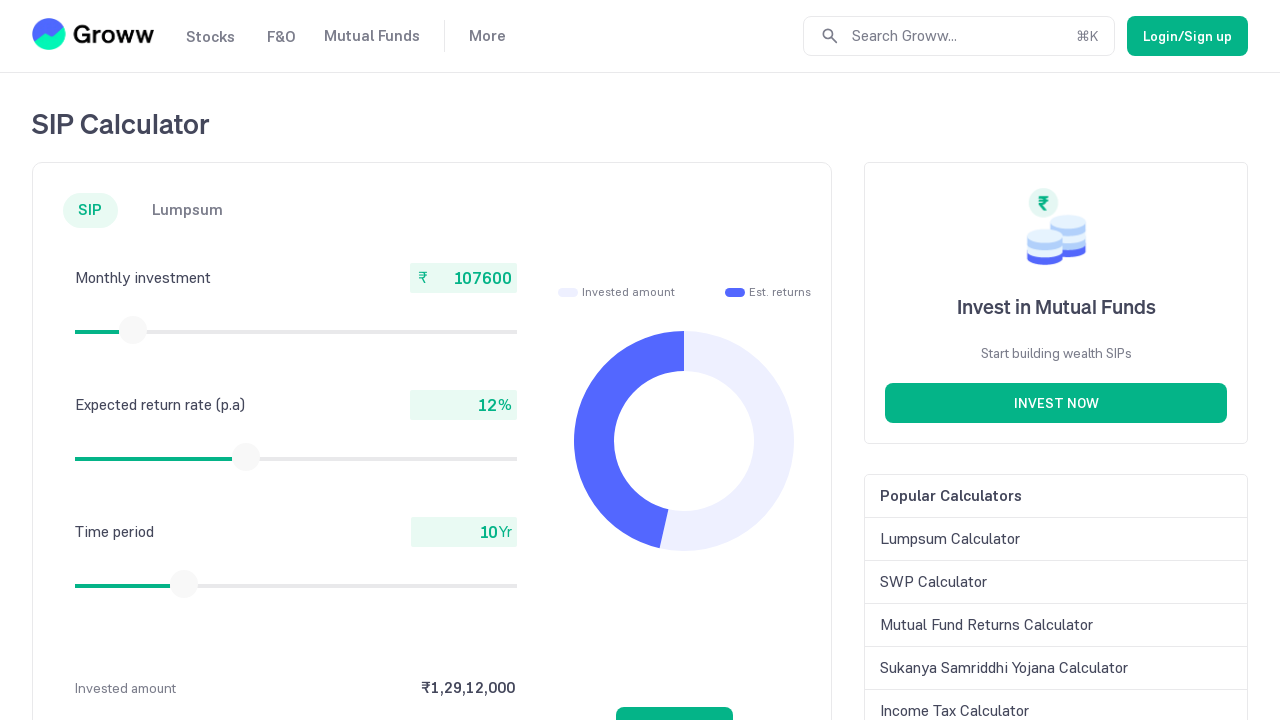

Dragged slider 15 pixels to the right at (134, 330)
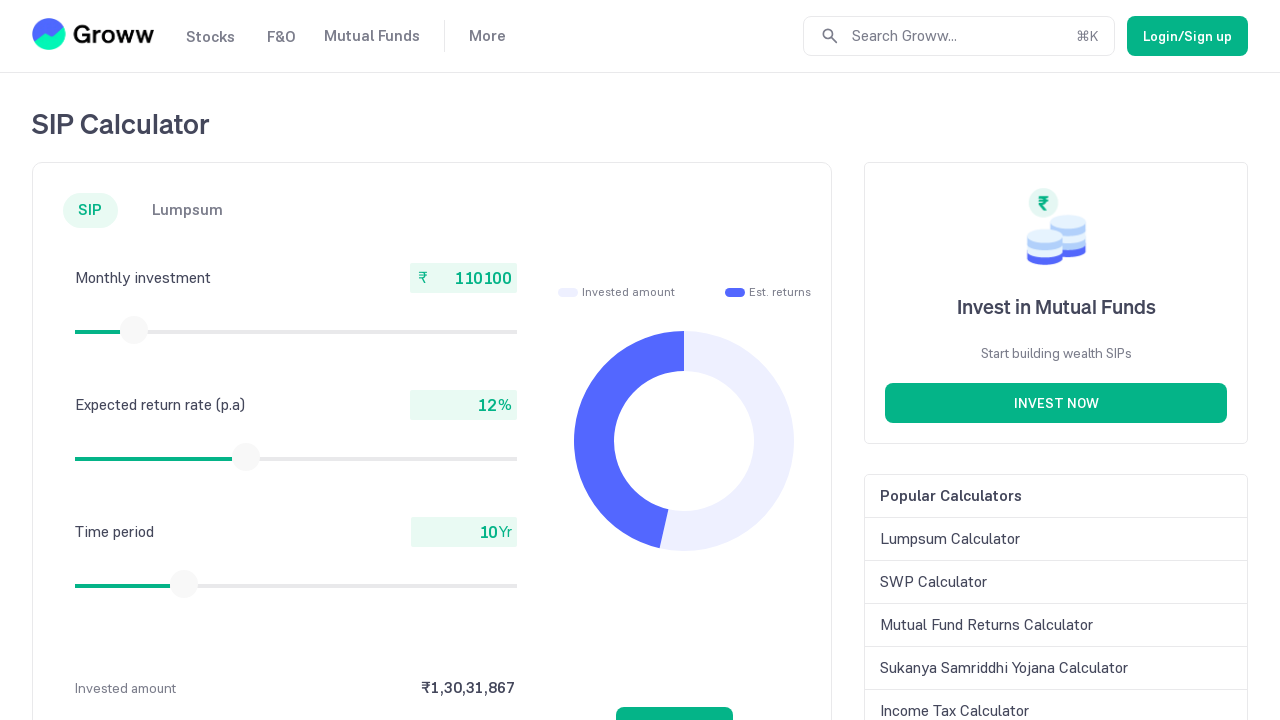

Mouse button released after slider drag at (134, 330)
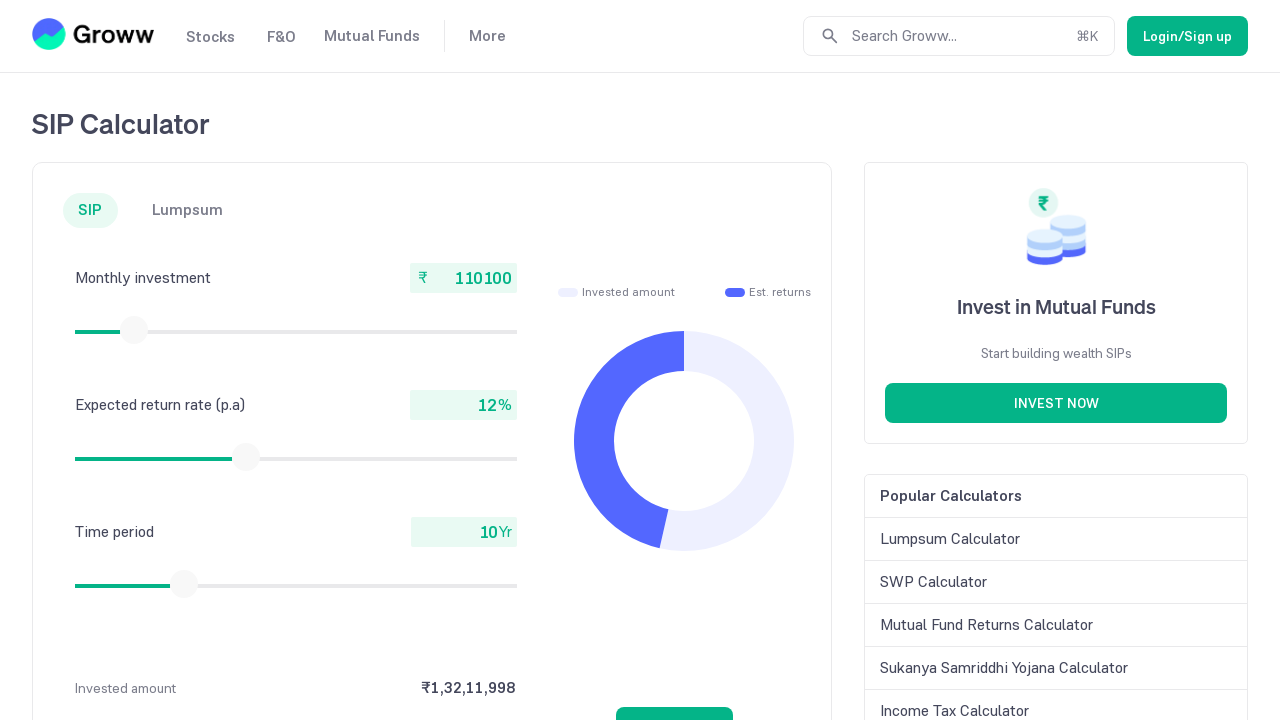

Retrieved current monthly investment amount: 110100
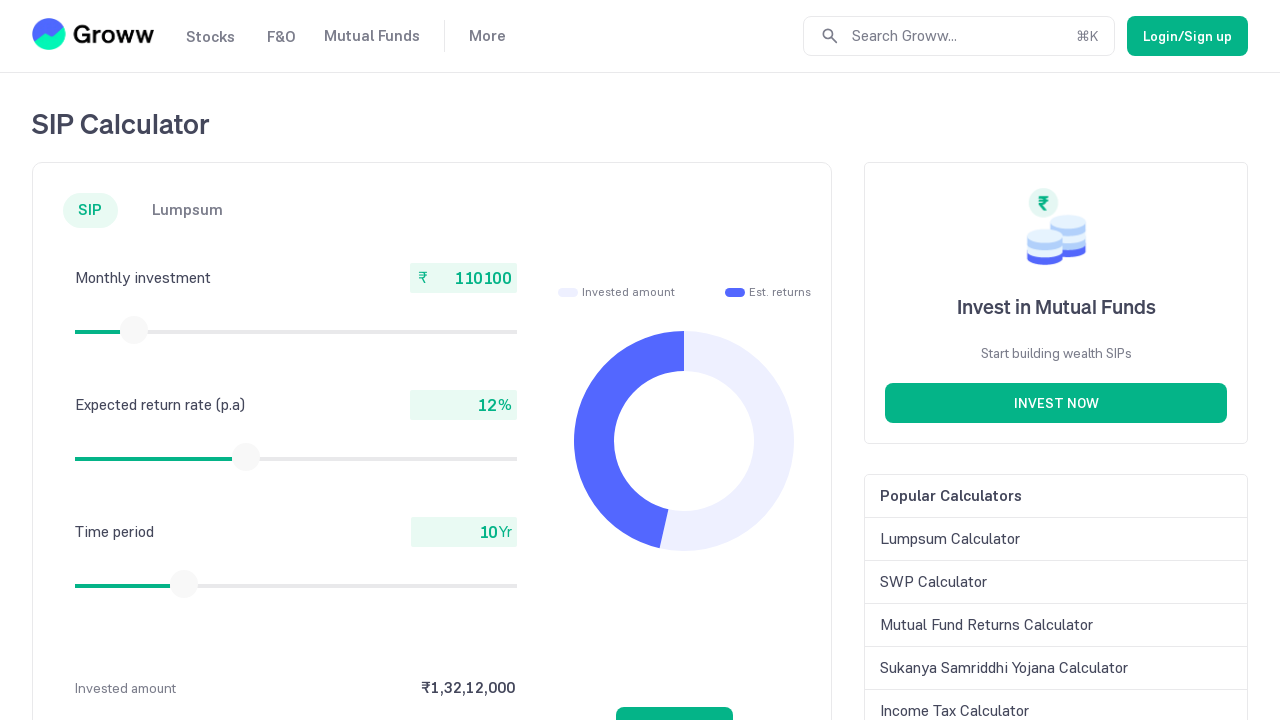

Retrieved slider bounding box (iteration 35)
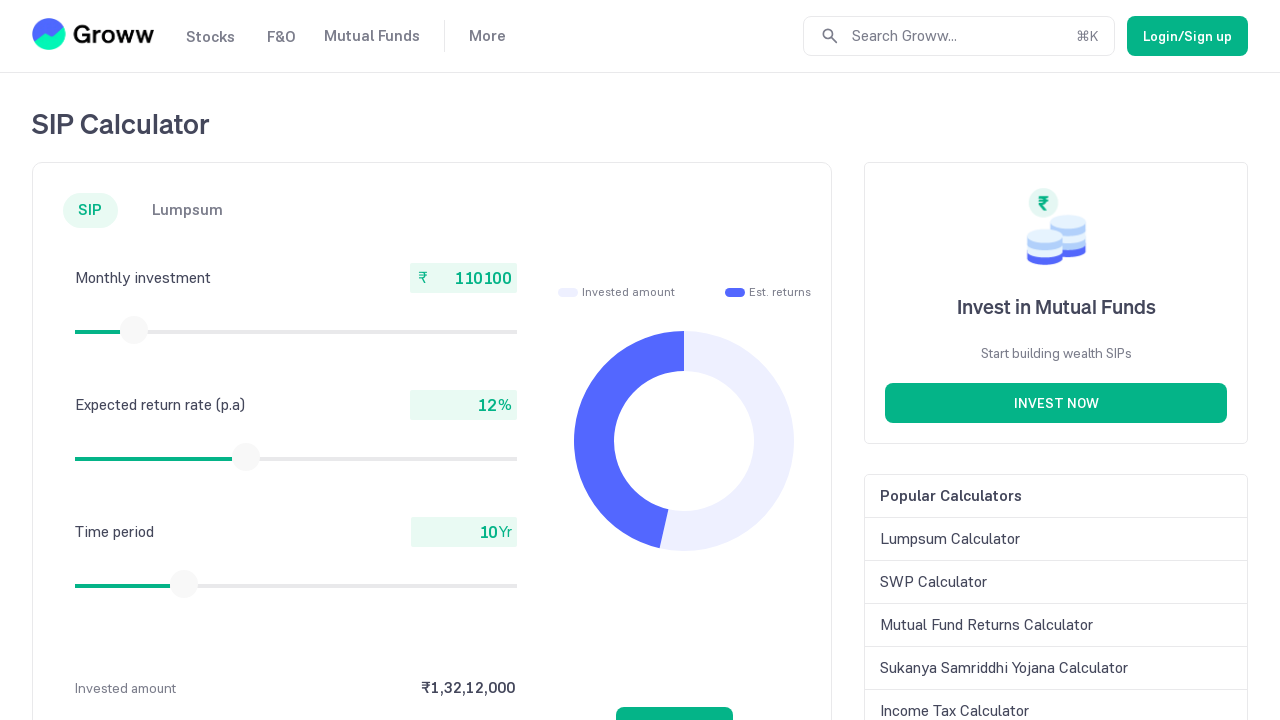

Moved mouse to slider thumb center at (134, 330)
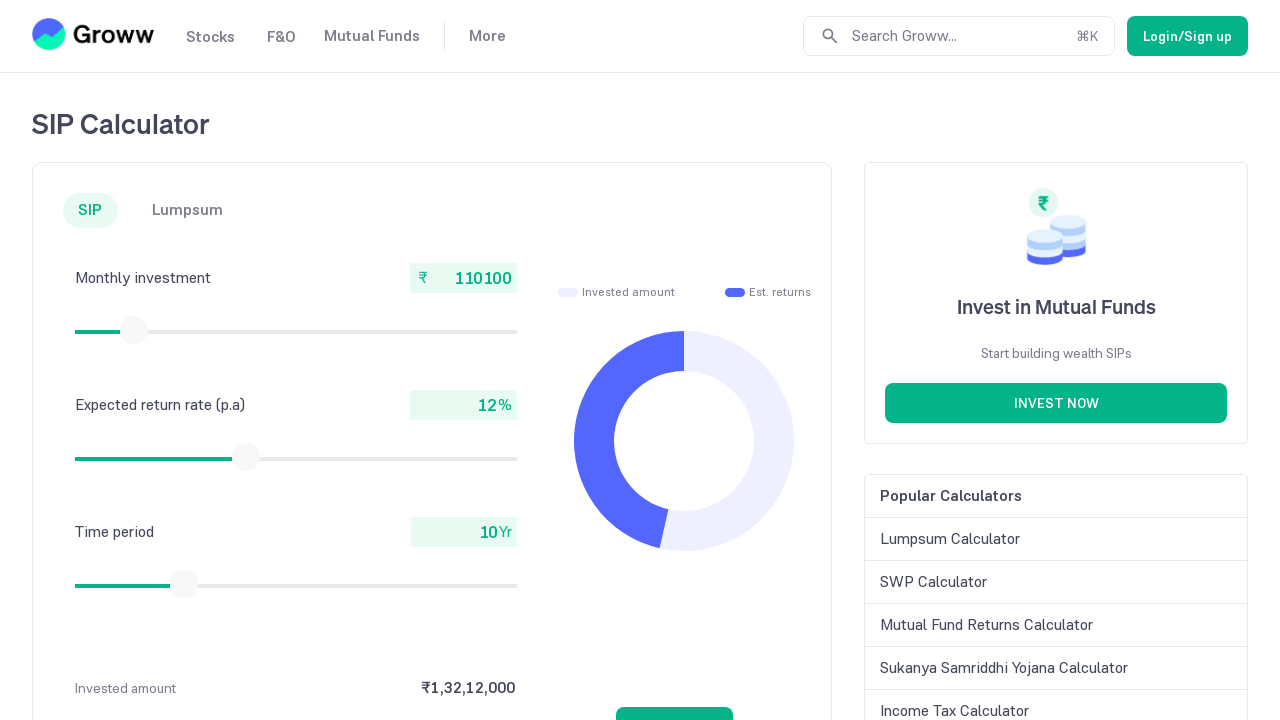

Mouse button pressed down on slider at (134, 330)
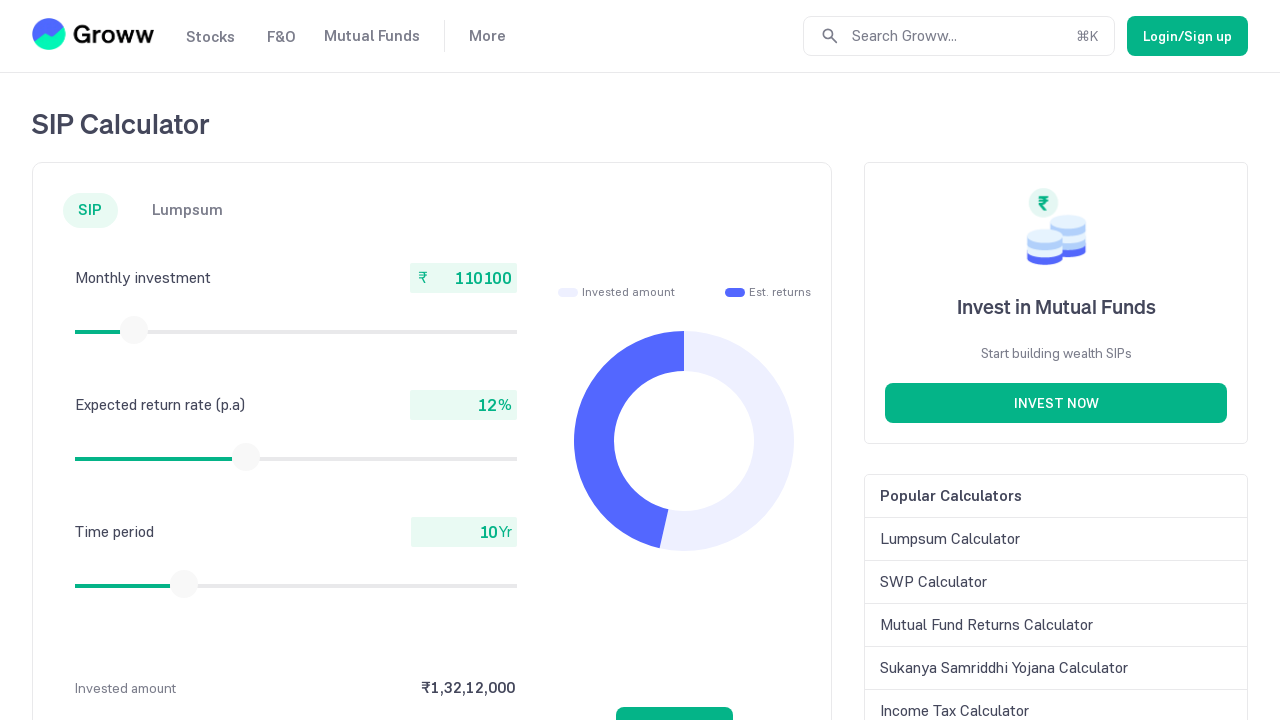

Dragged slider 15 pixels to the right at (135, 330)
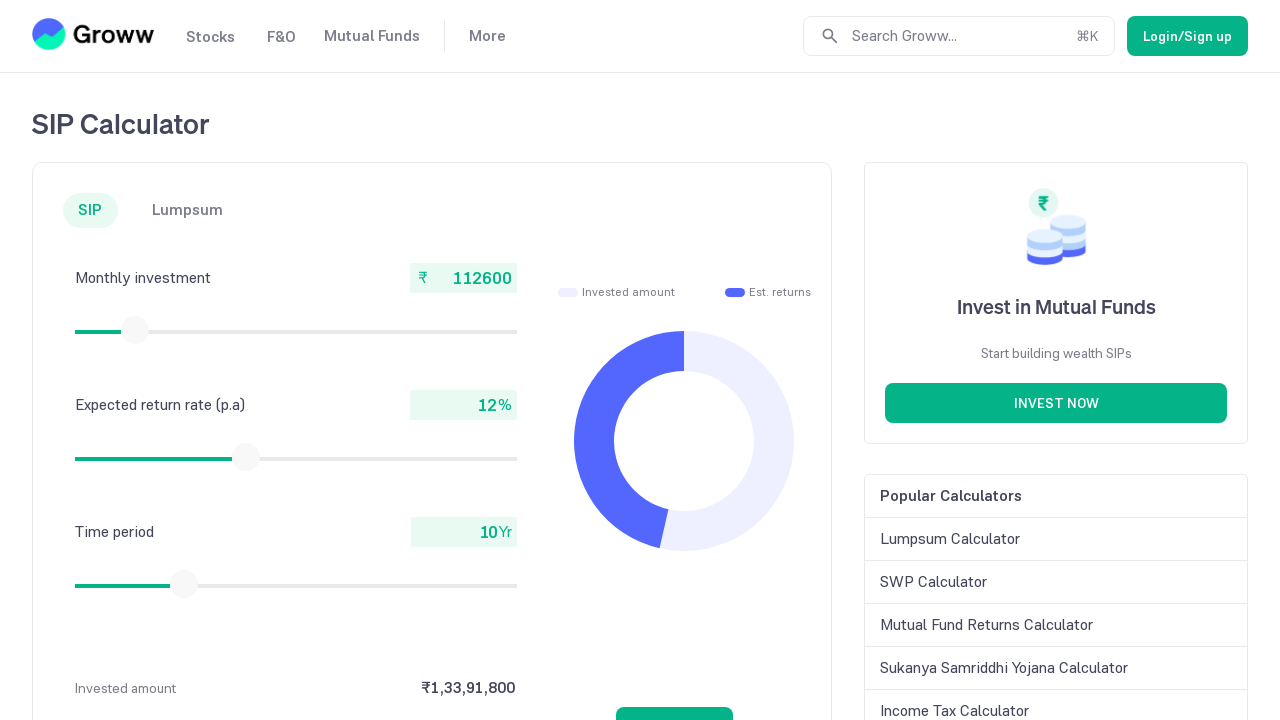

Mouse button released after slider drag at (135, 330)
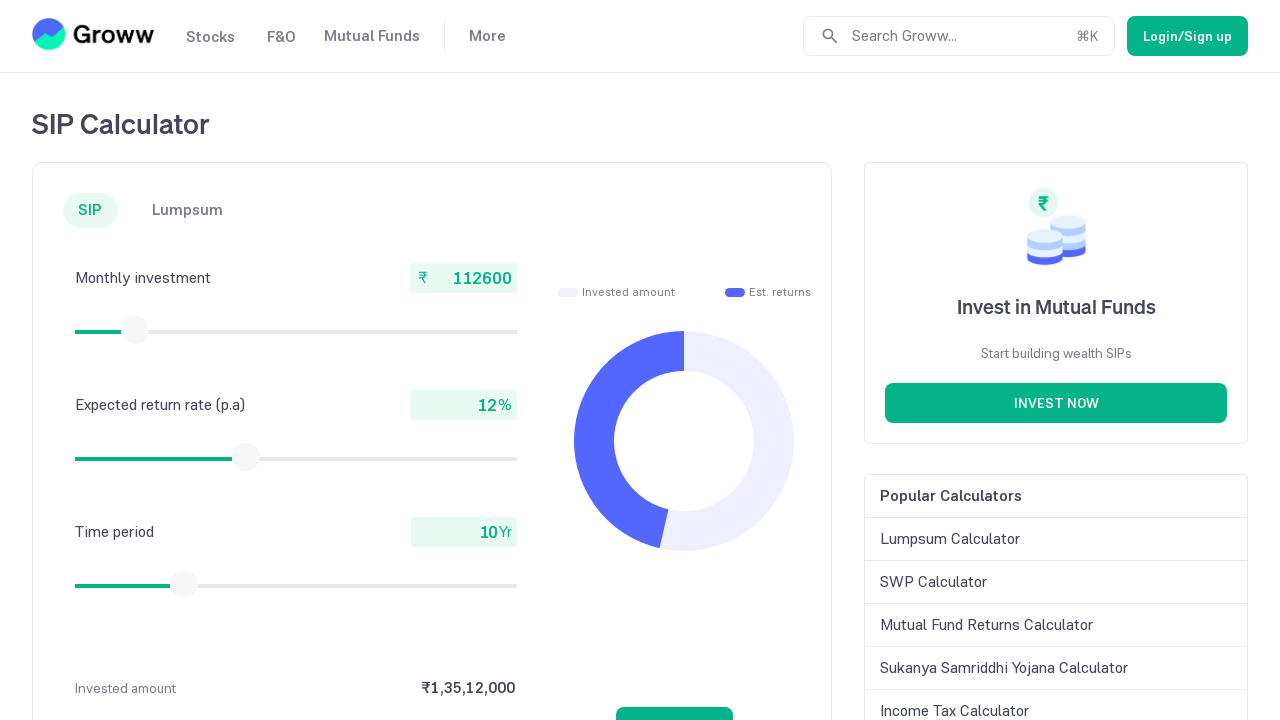

Retrieved current monthly investment amount: 112600
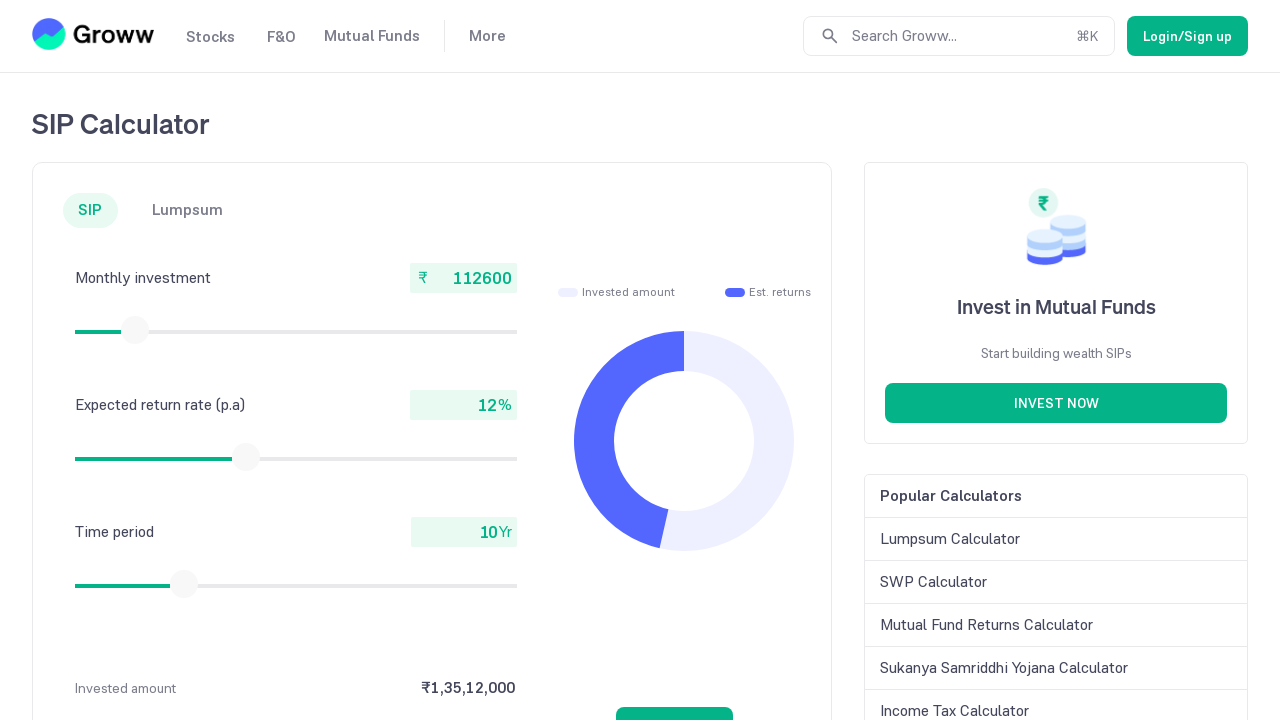

Retrieved slider bounding box (iteration 36)
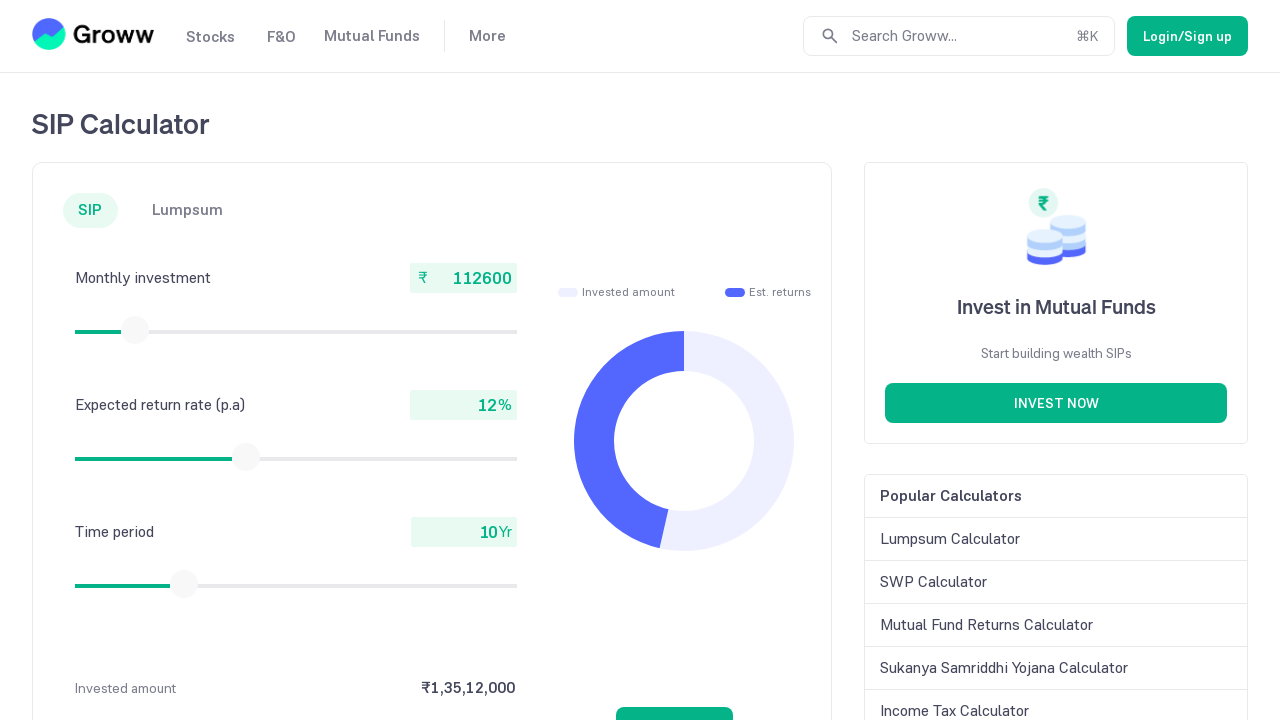

Moved mouse to slider thumb center at (135, 330)
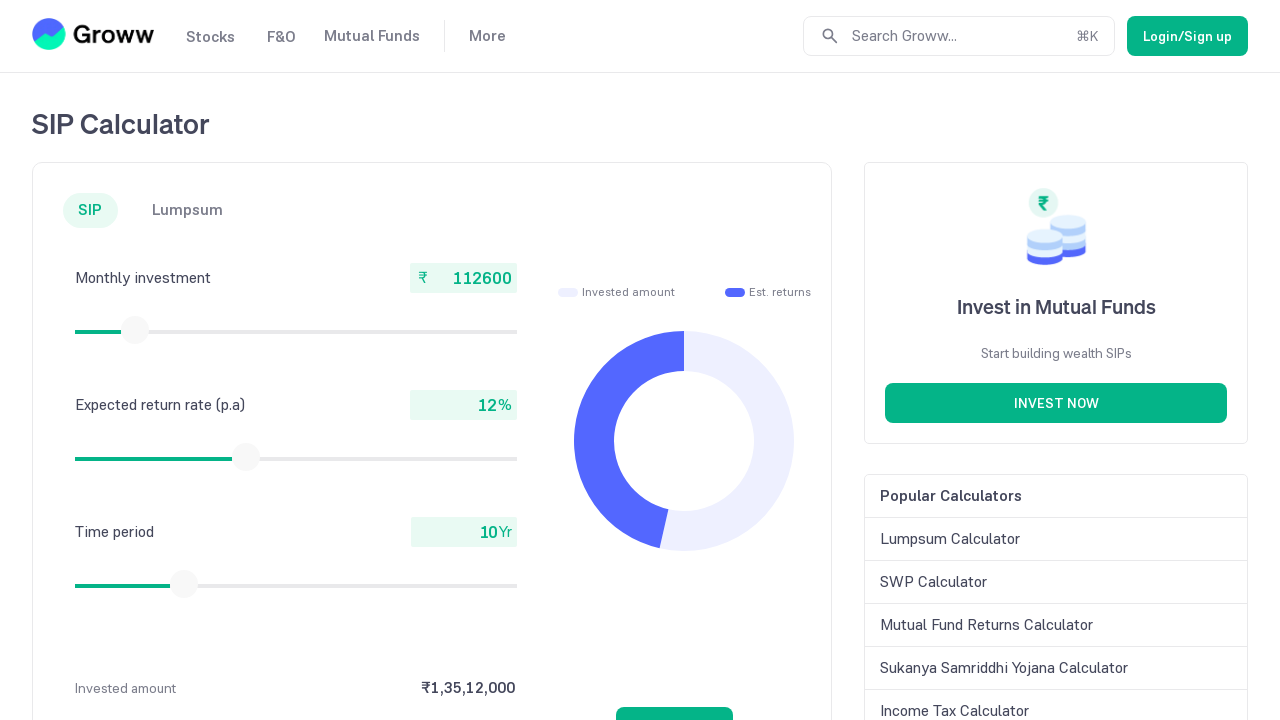

Mouse button pressed down on slider at (135, 330)
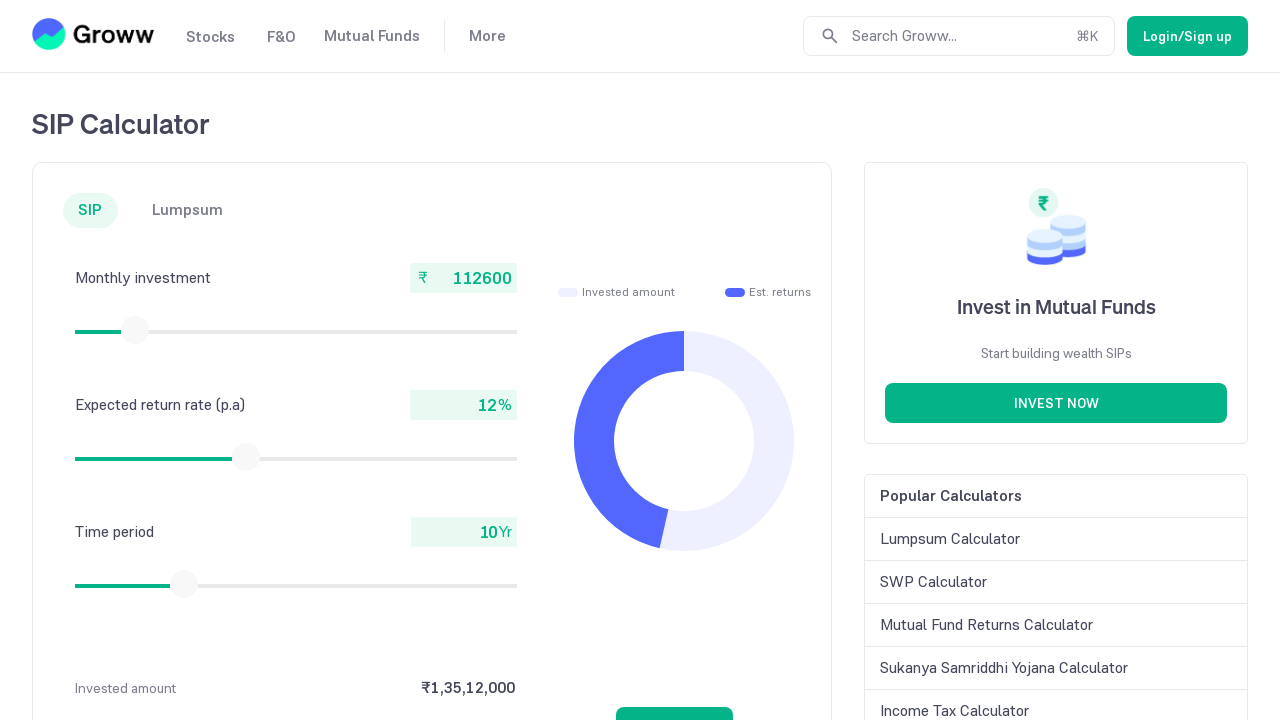

Dragged slider 15 pixels to the right at (136, 330)
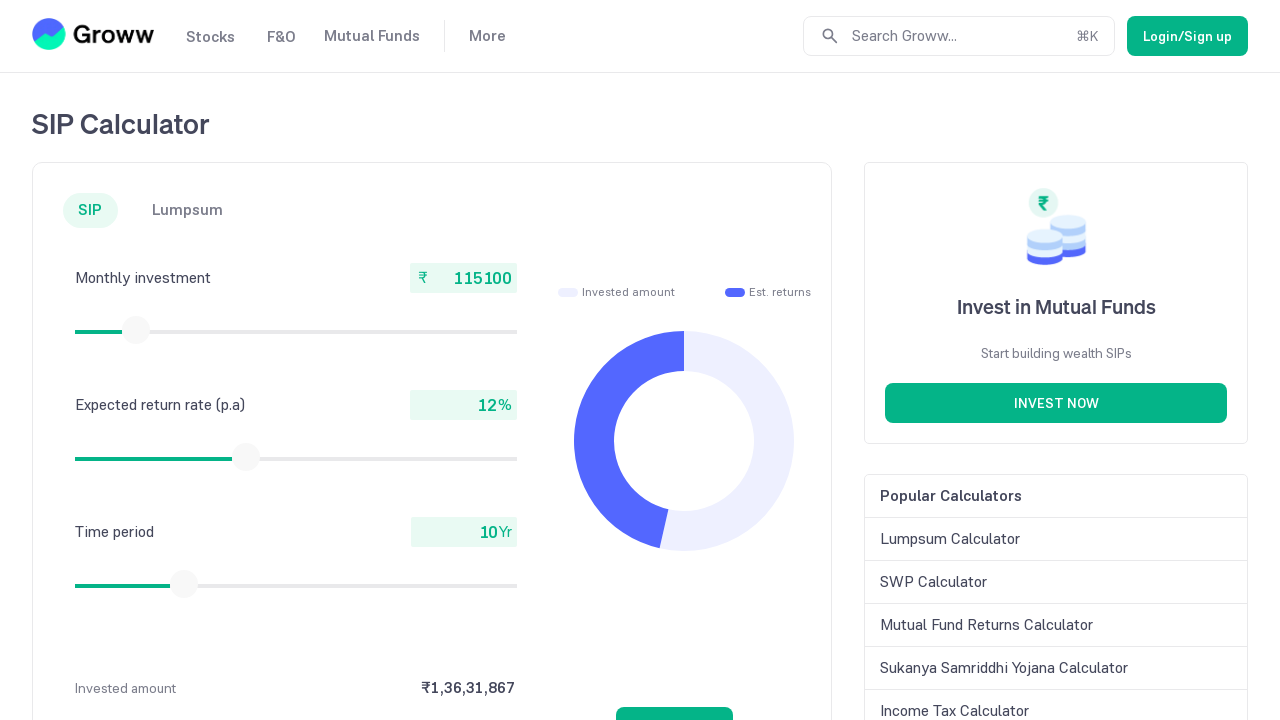

Mouse button released after slider drag at (136, 330)
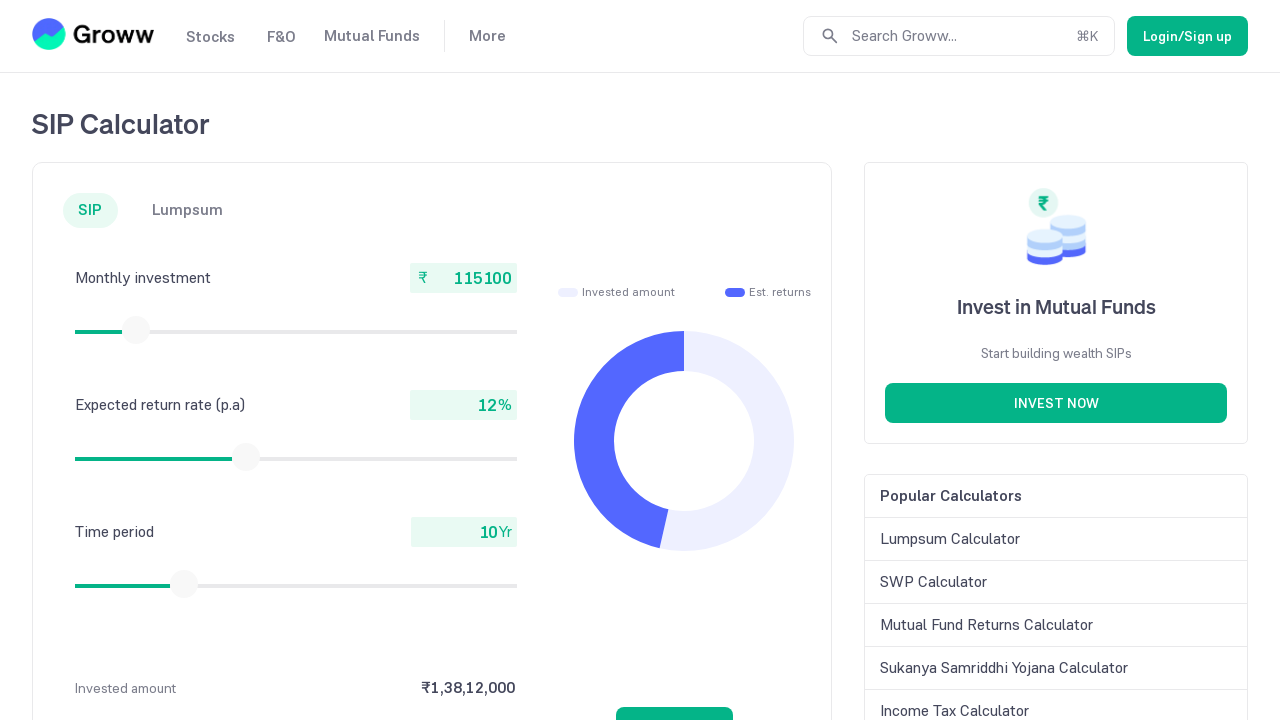

Retrieved current monthly investment amount: 115100
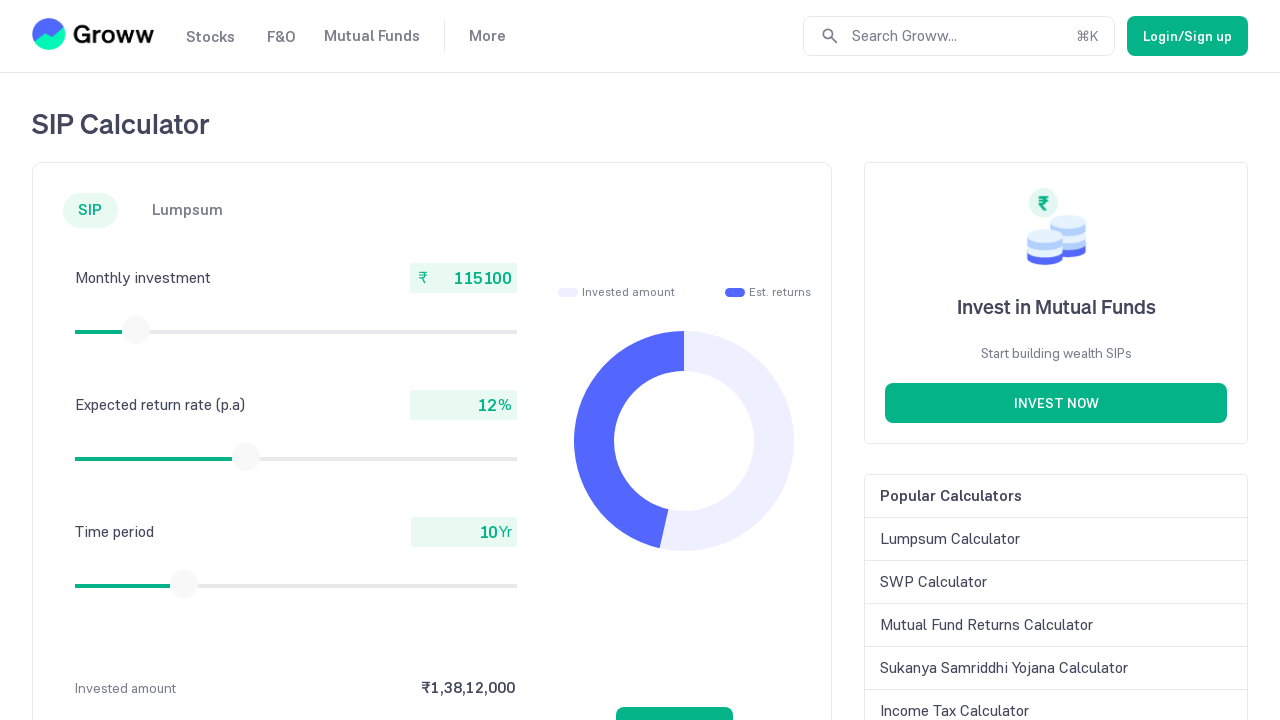

Retrieved slider bounding box (iteration 37)
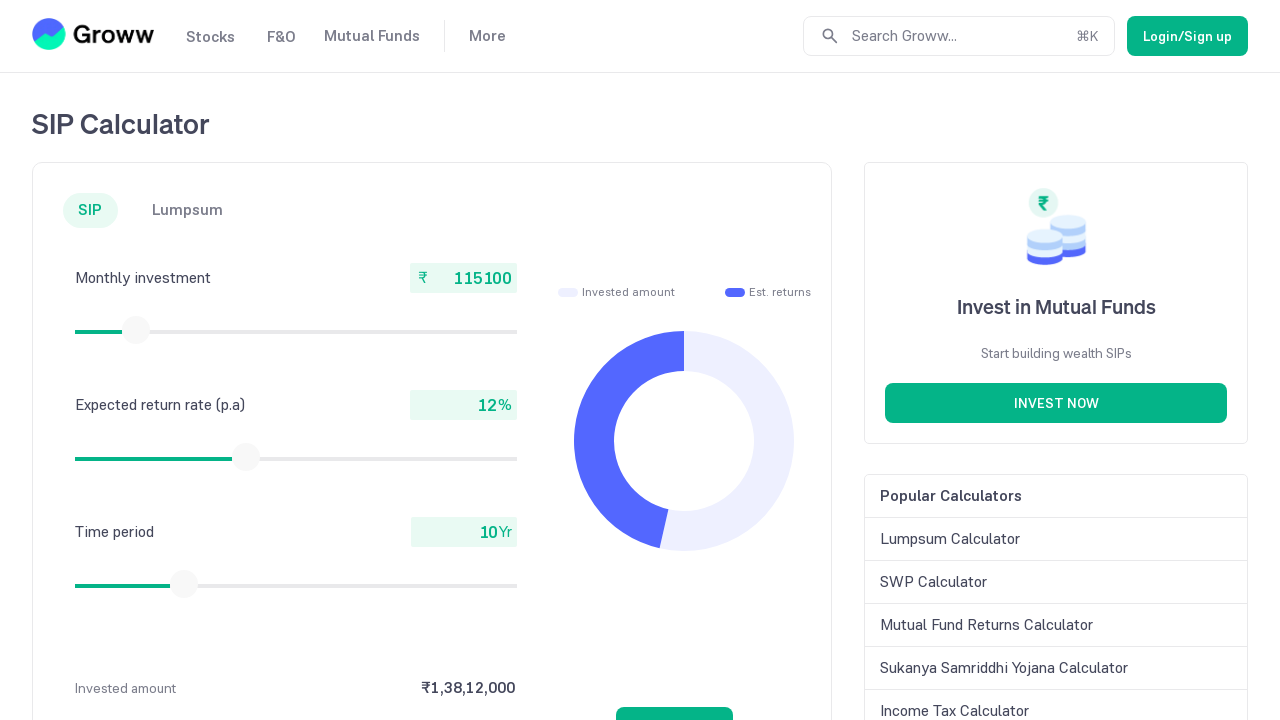

Moved mouse to slider thumb center at (136, 330)
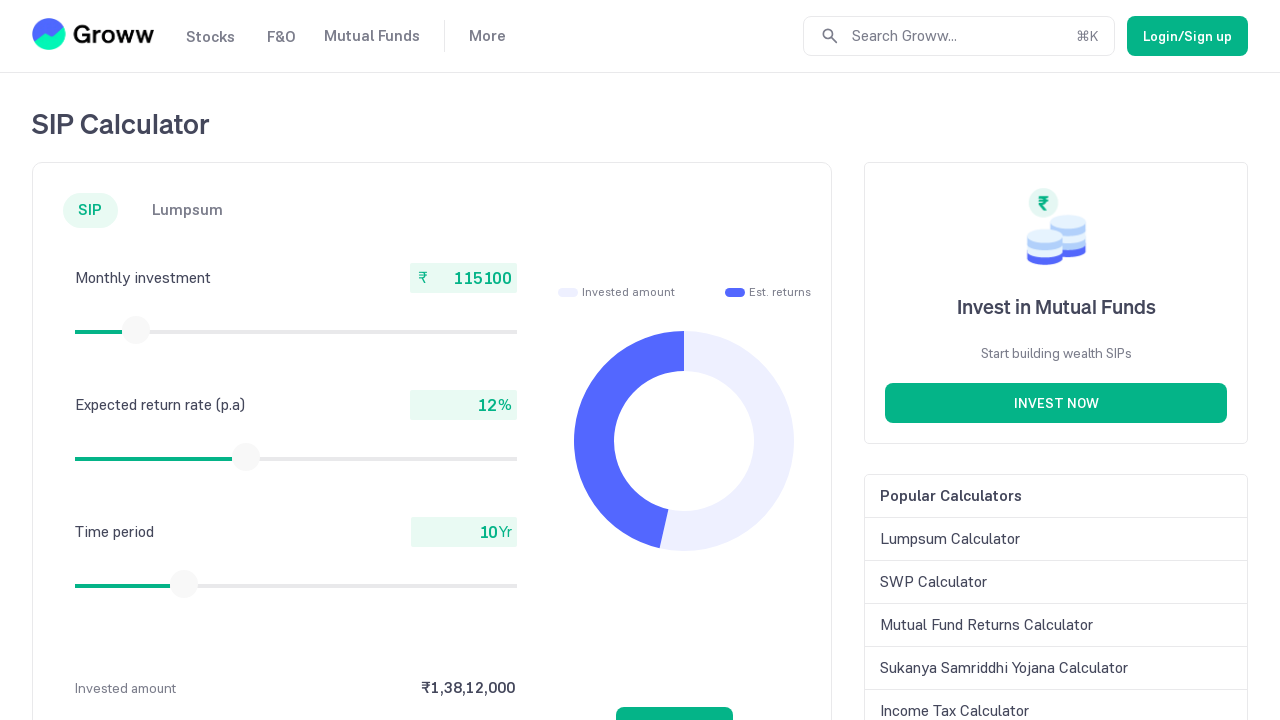

Mouse button pressed down on slider at (136, 330)
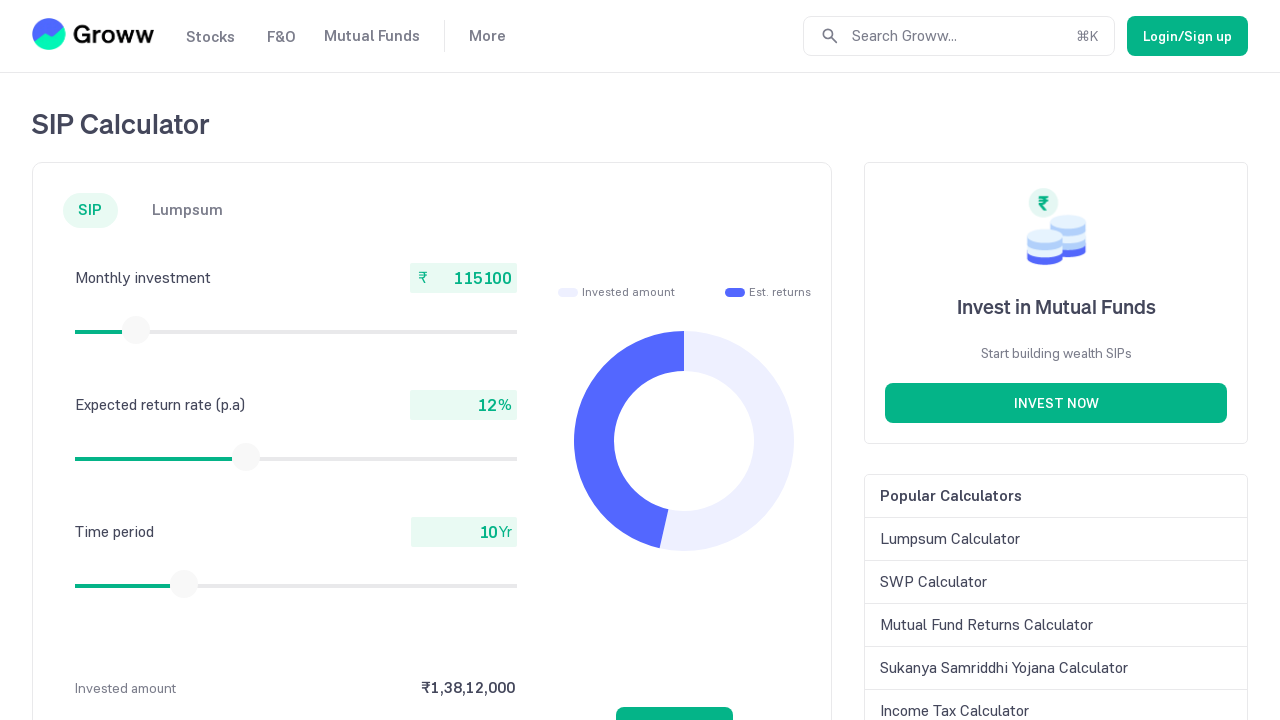

Dragged slider 15 pixels to the right at (137, 330)
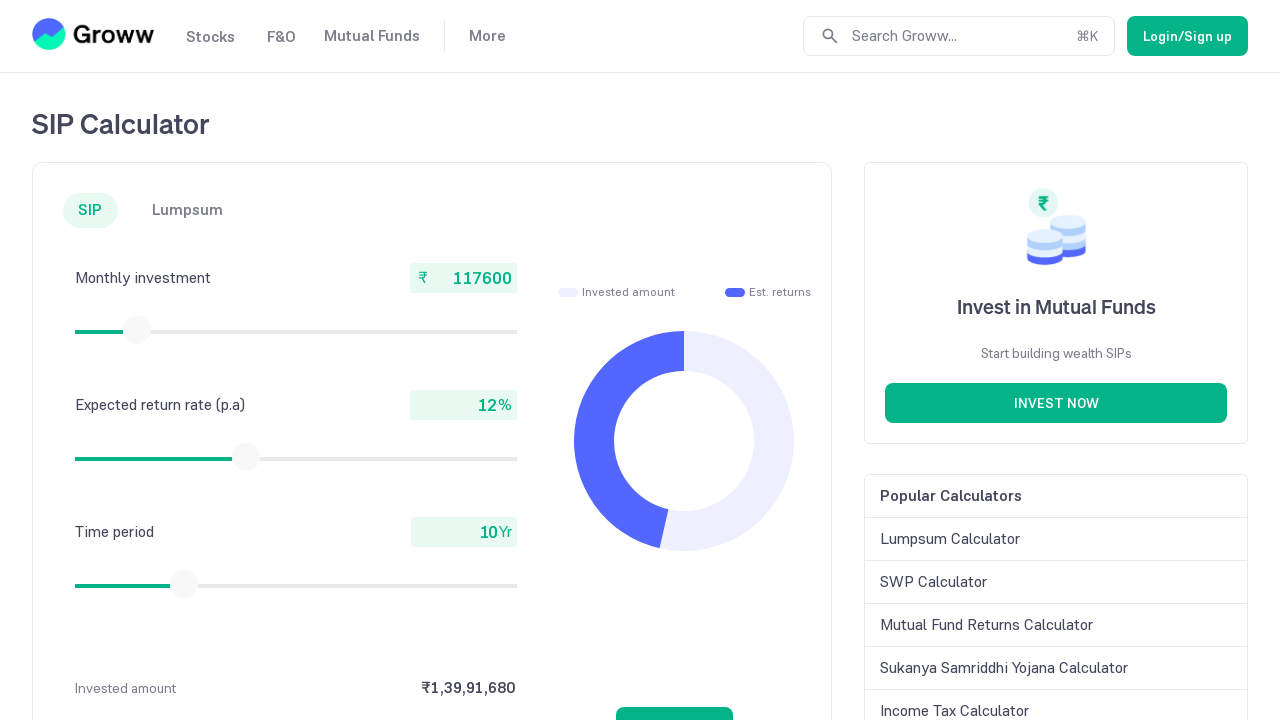

Mouse button released after slider drag at (137, 330)
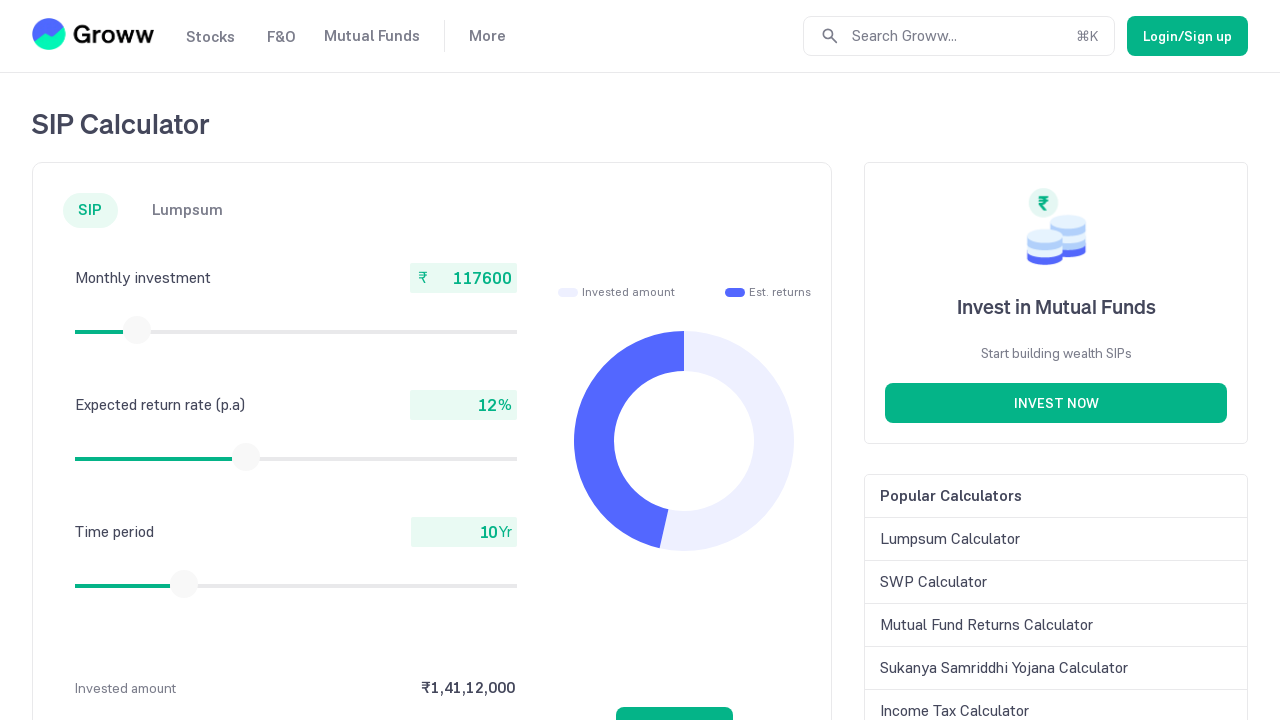

Retrieved current monthly investment amount: 117600
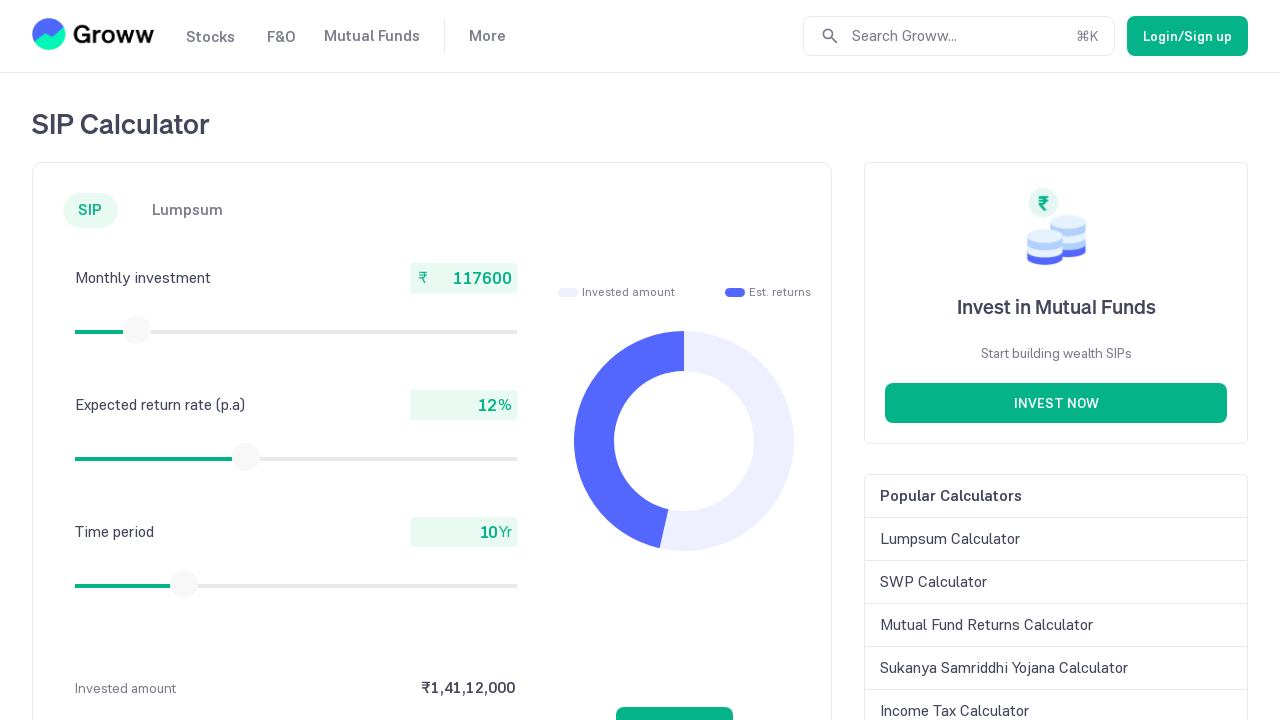

Retrieved slider bounding box (iteration 38)
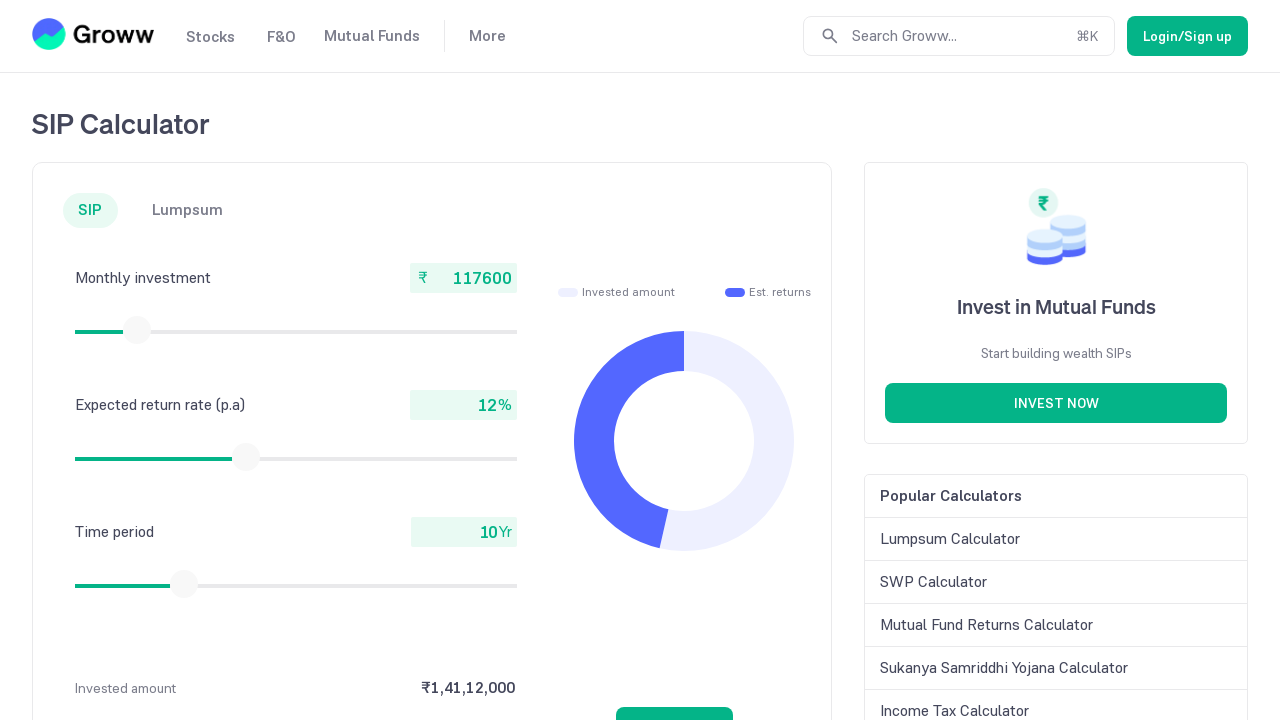

Moved mouse to slider thumb center at (137, 330)
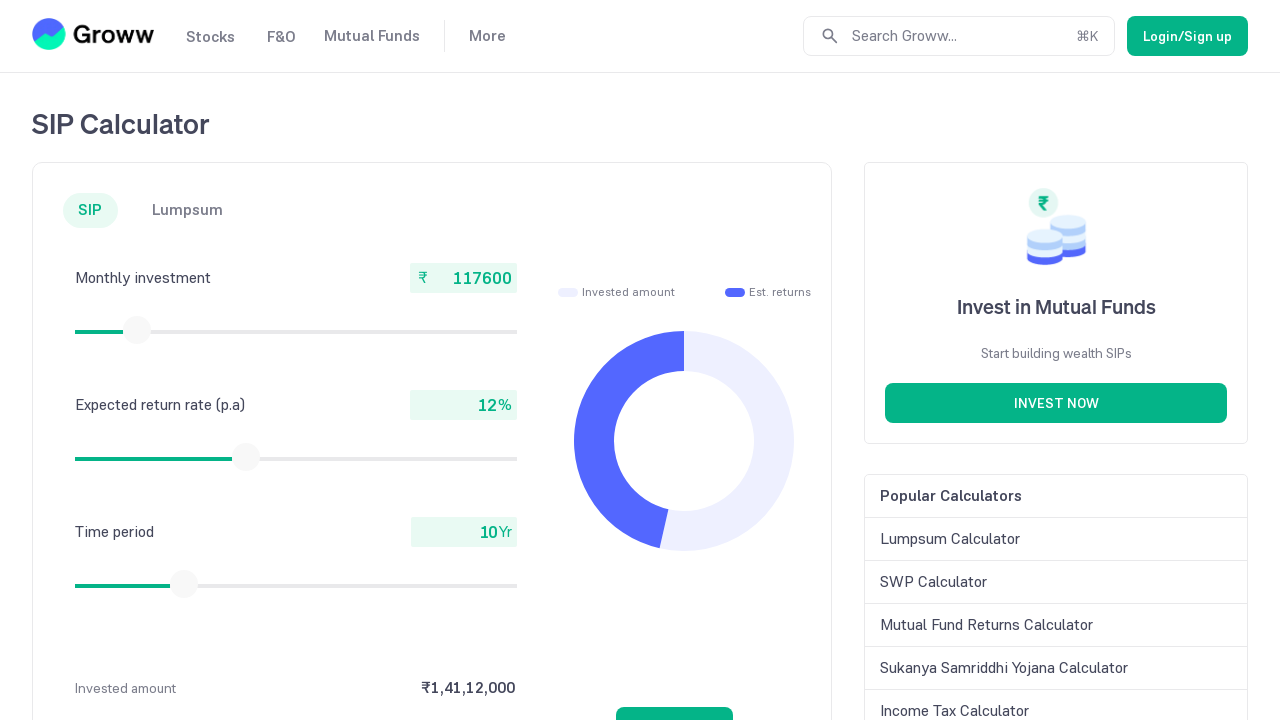

Mouse button pressed down on slider at (137, 330)
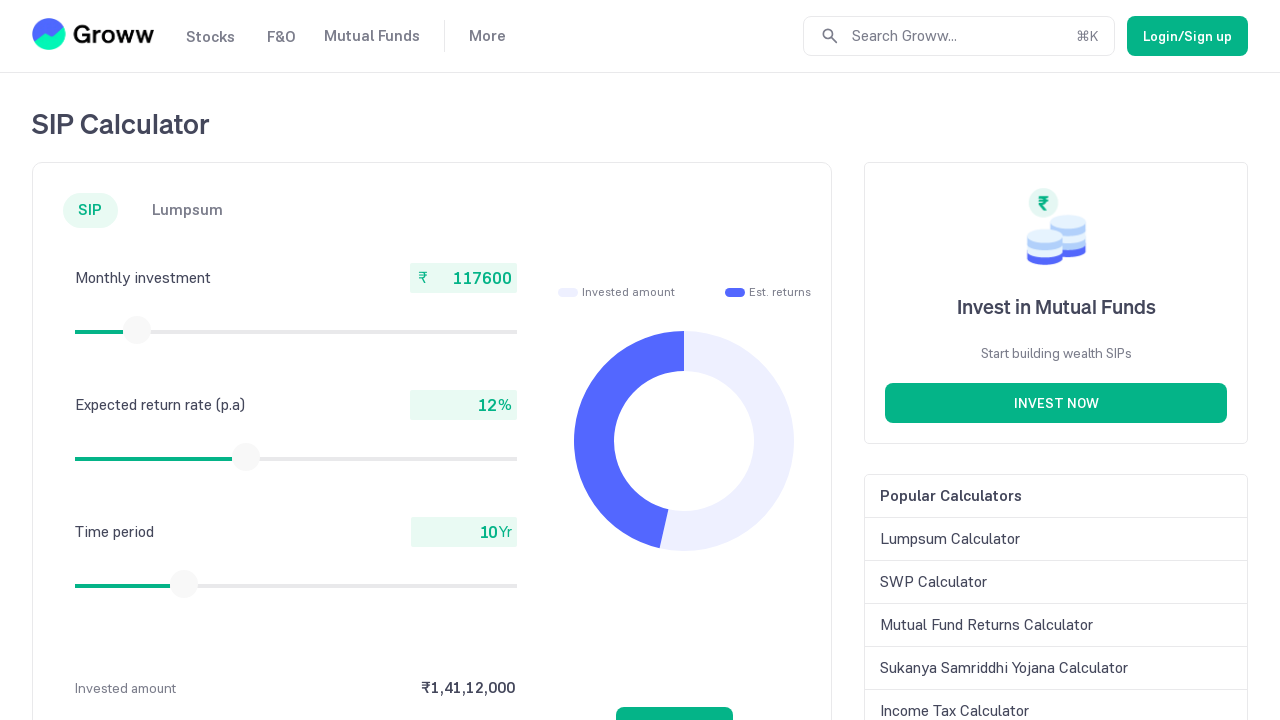

Dragged slider 15 pixels to the right at (138, 330)
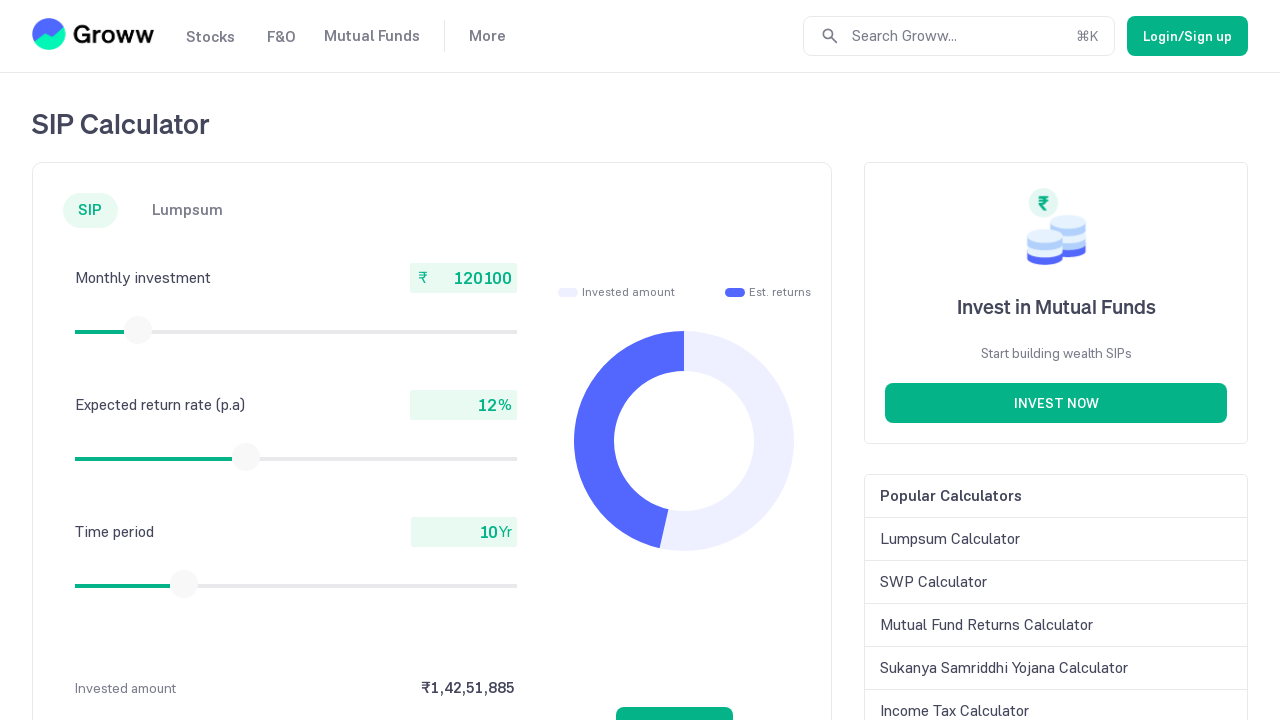

Mouse button released after slider drag at (138, 330)
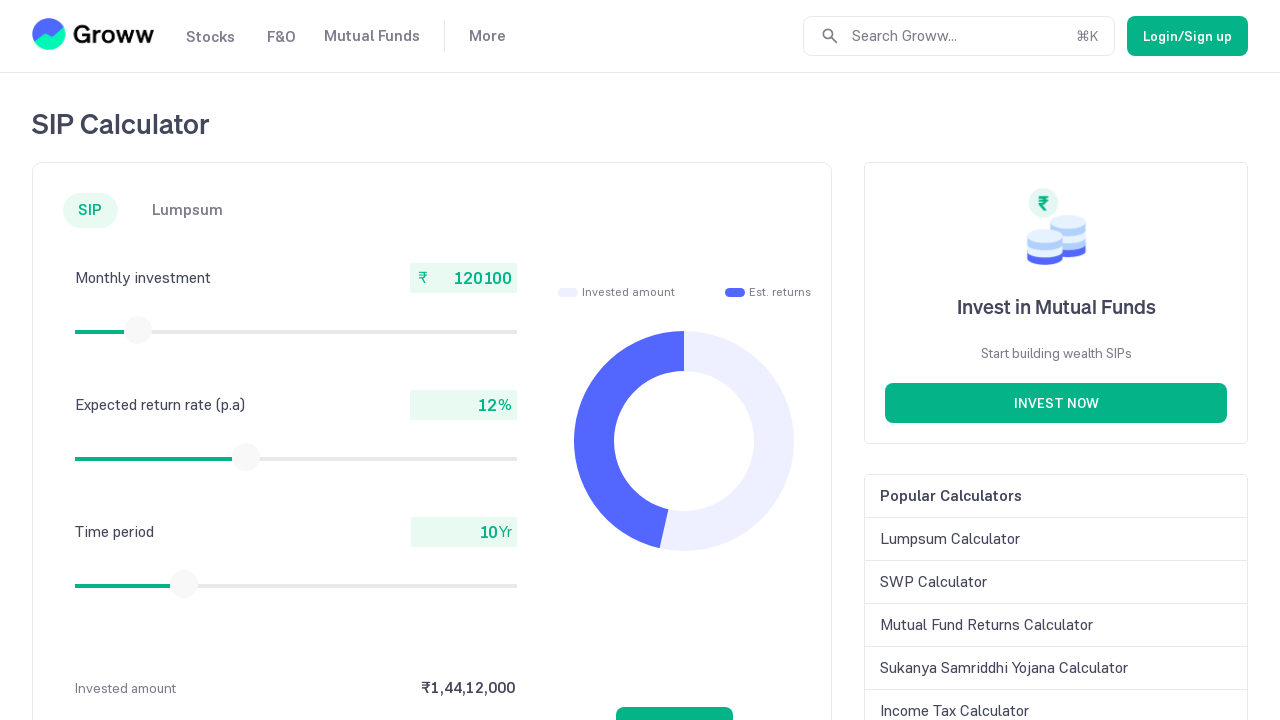

Retrieved current monthly investment amount: 120100
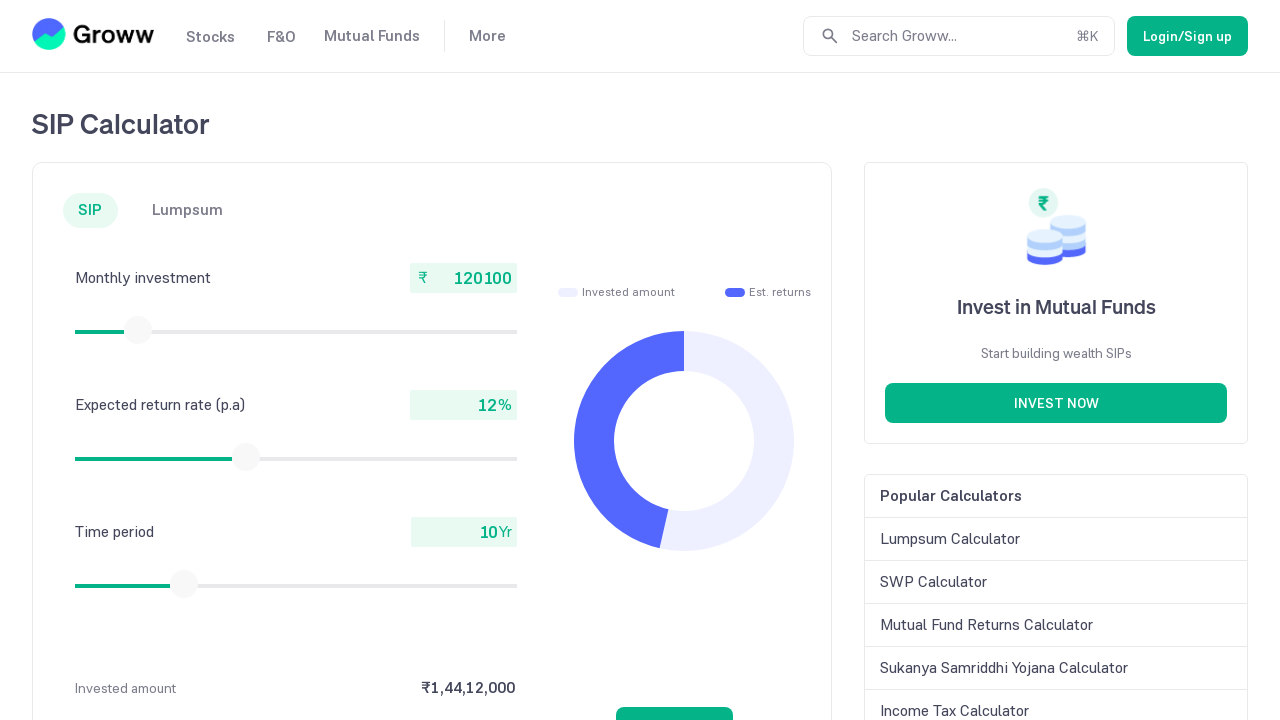

Retrieved slider bounding box (iteration 39)
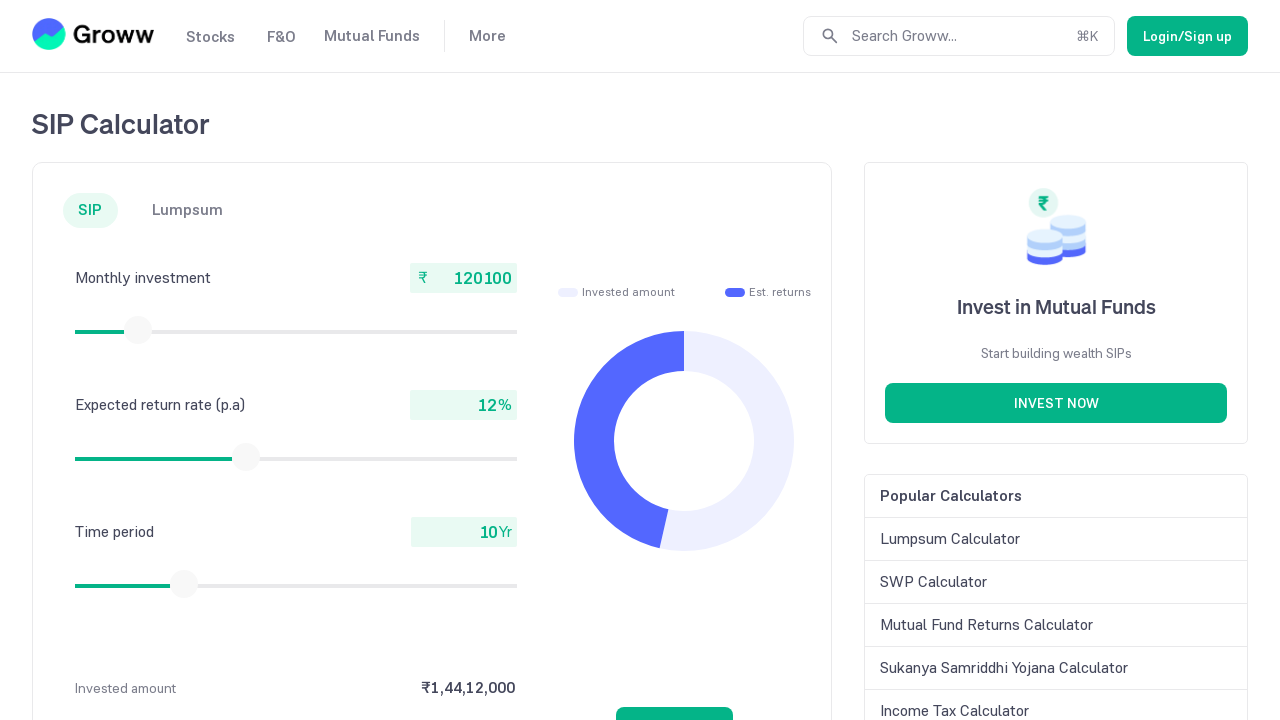

Moved mouse to slider thumb center at (138, 330)
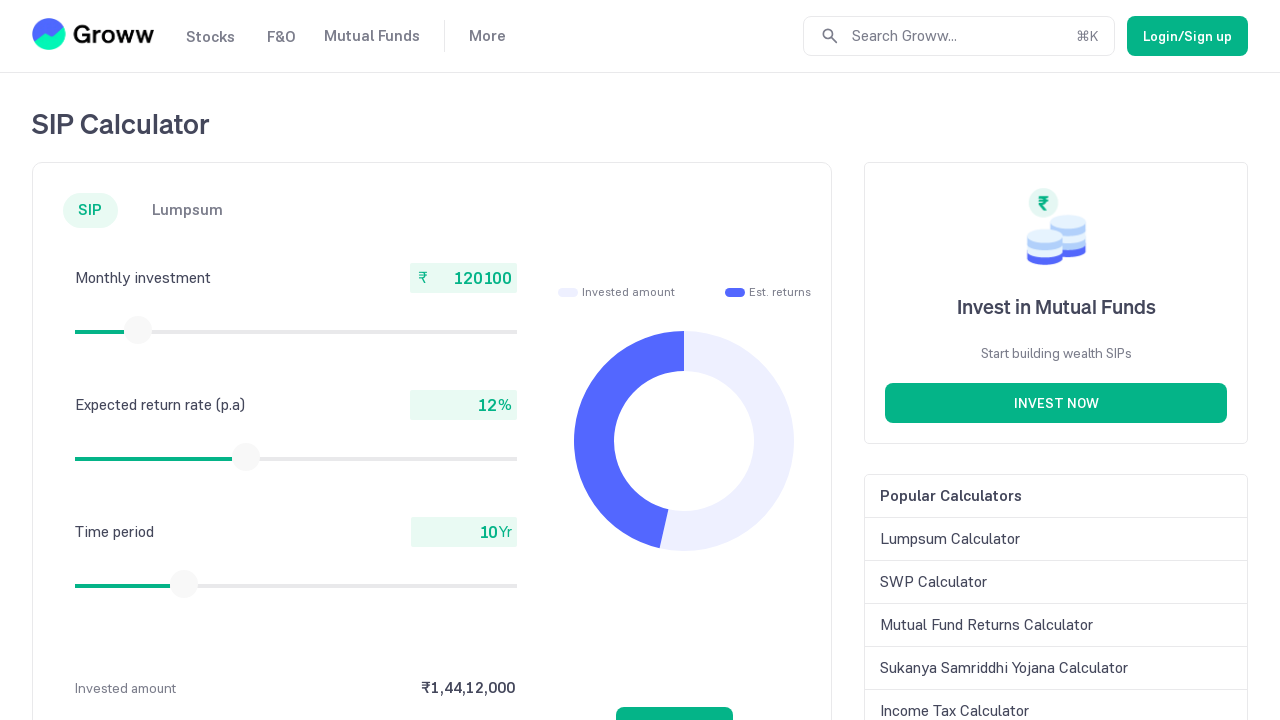

Mouse button pressed down on slider at (138, 330)
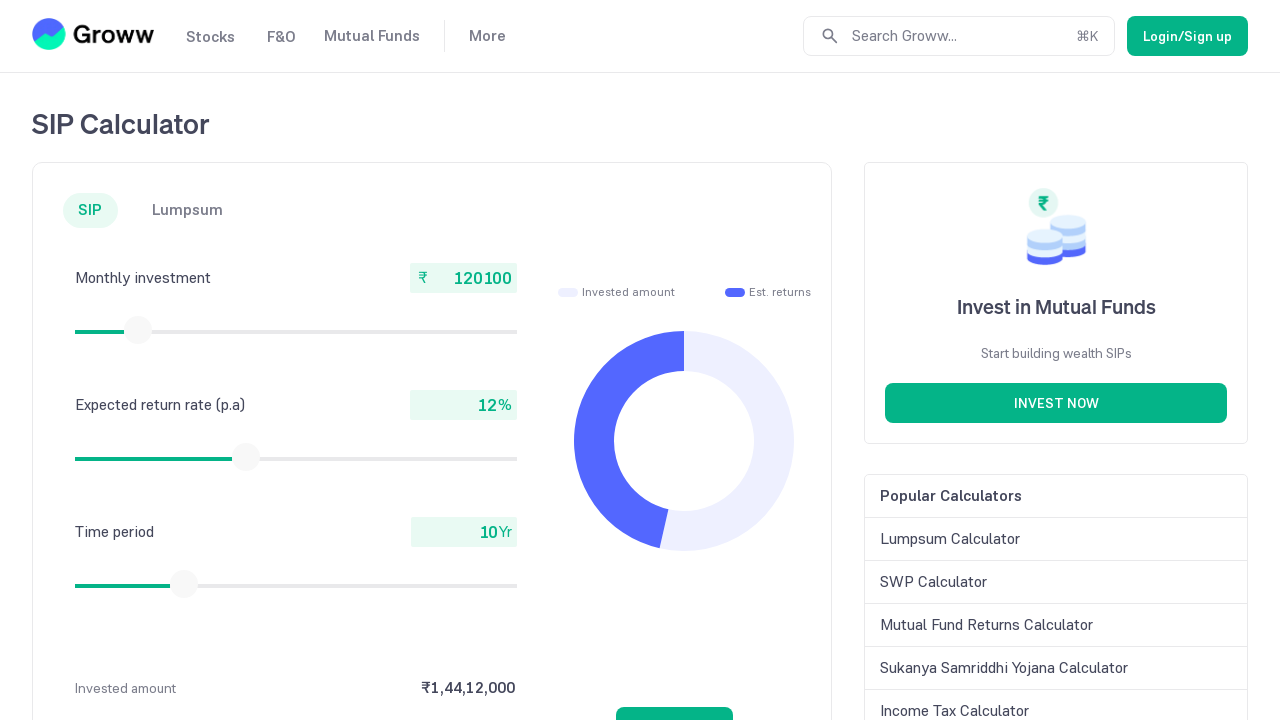

Dragged slider 15 pixels to the right at (139, 330)
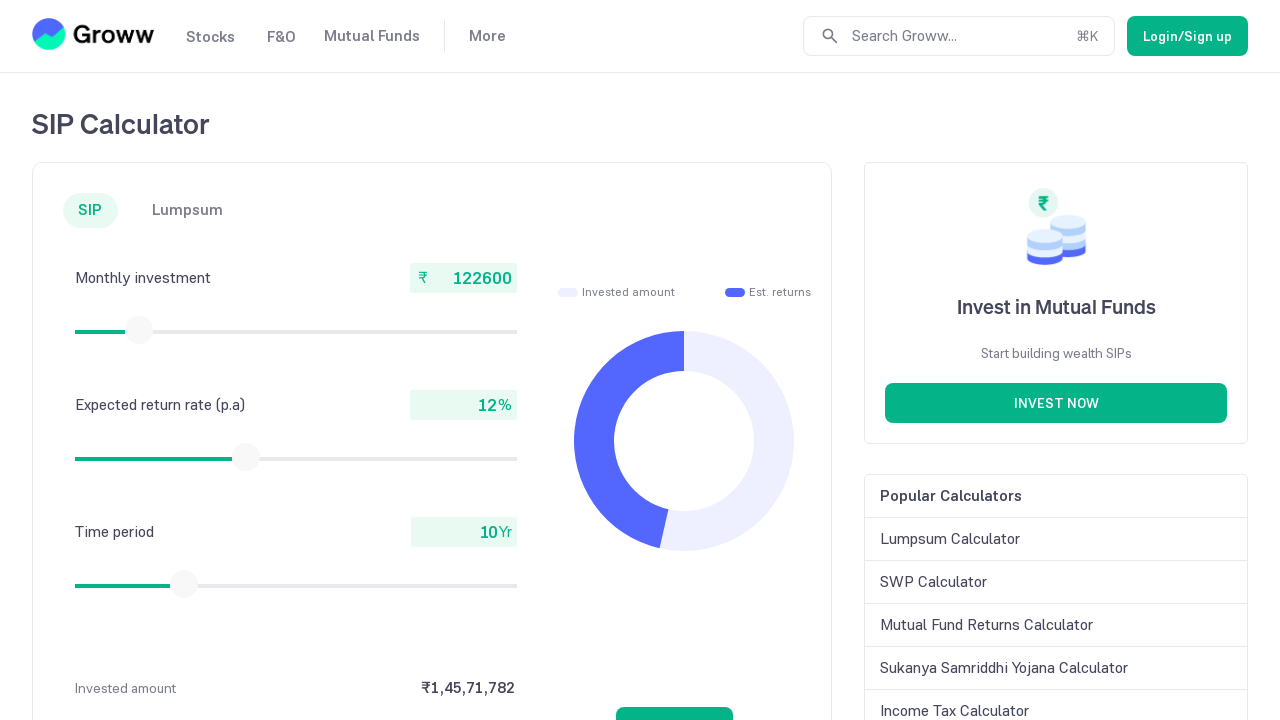

Mouse button released after slider drag at (139, 330)
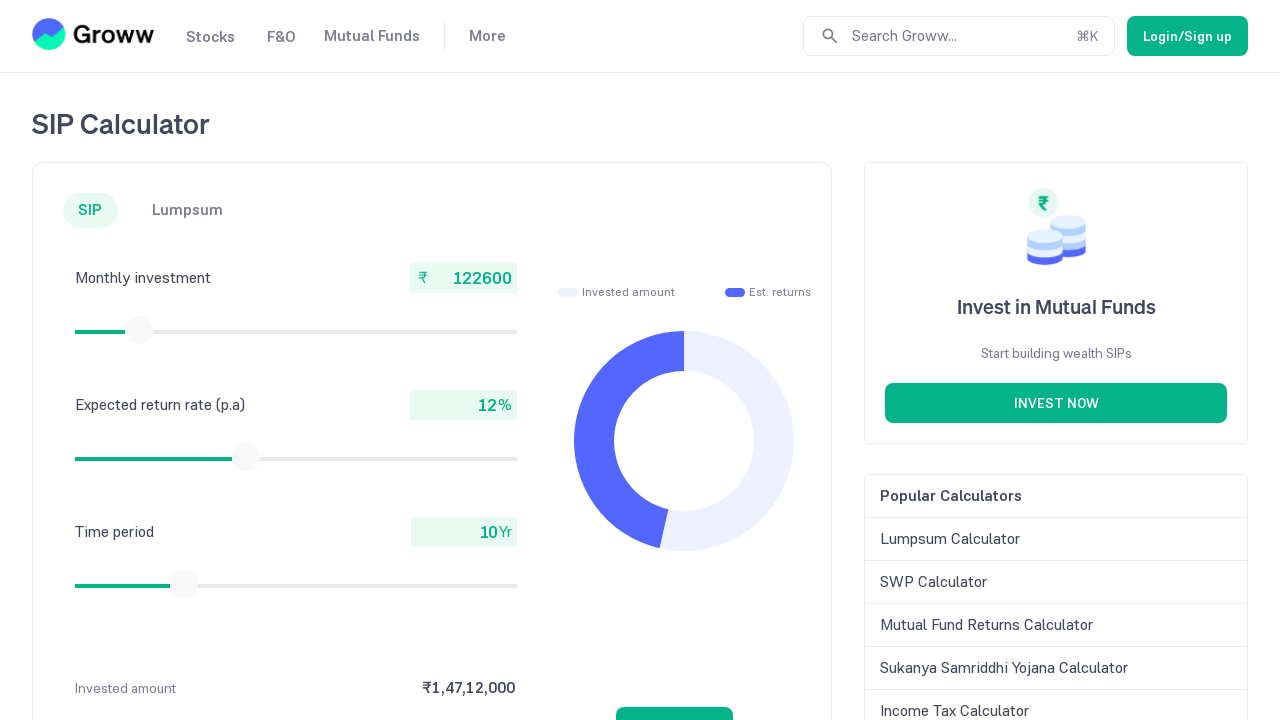

Retrieved current monthly investment amount: 122600
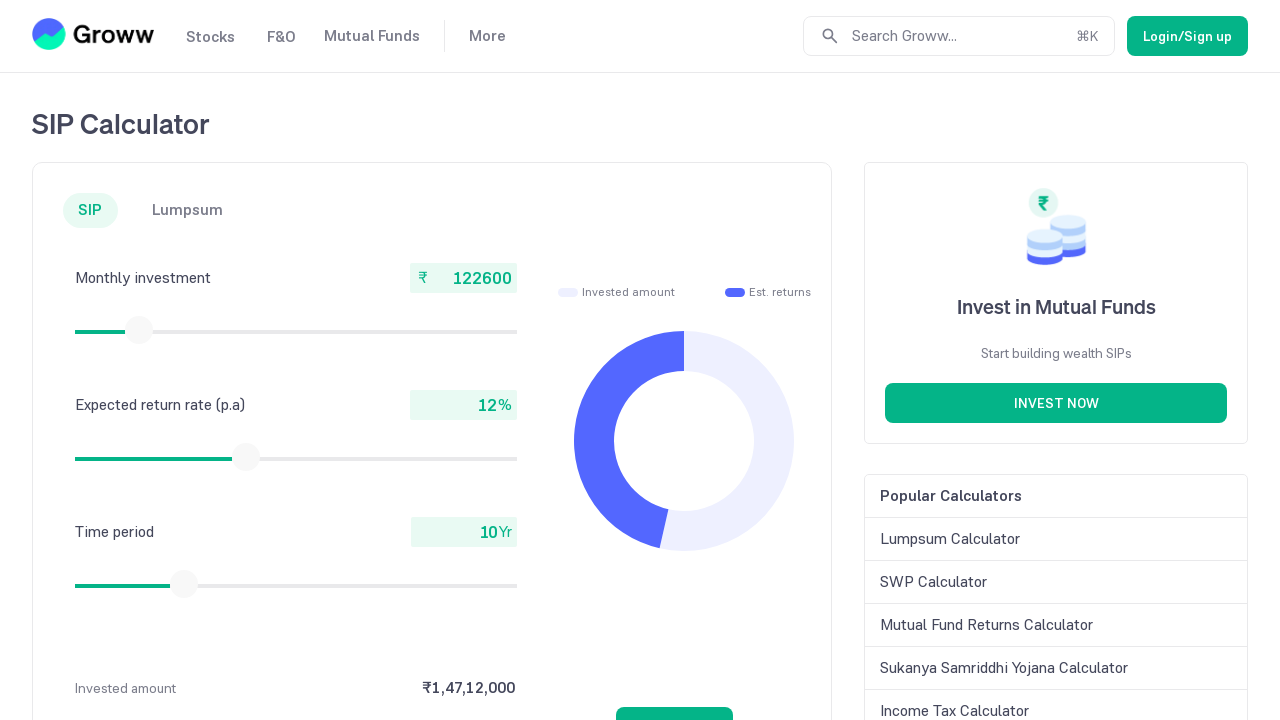

Retrieved slider bounding box (iteration 40)
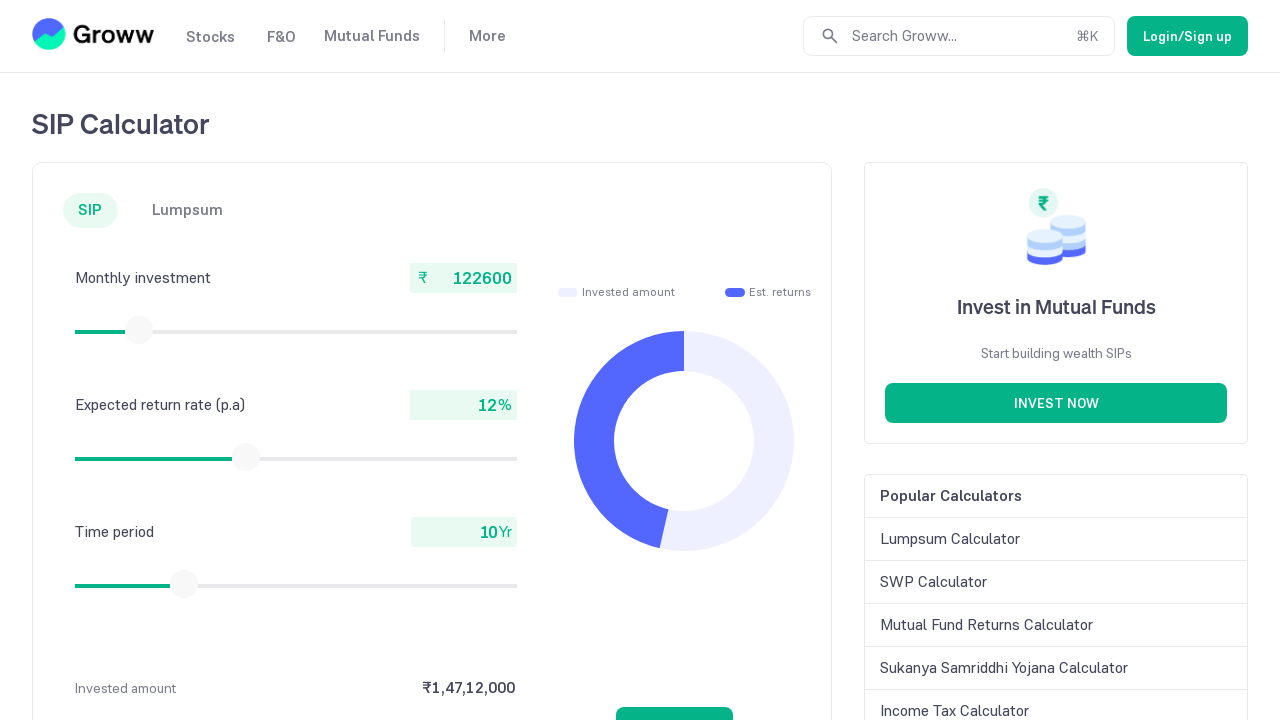

Moved mouse to slider thumb center at (139, 330)
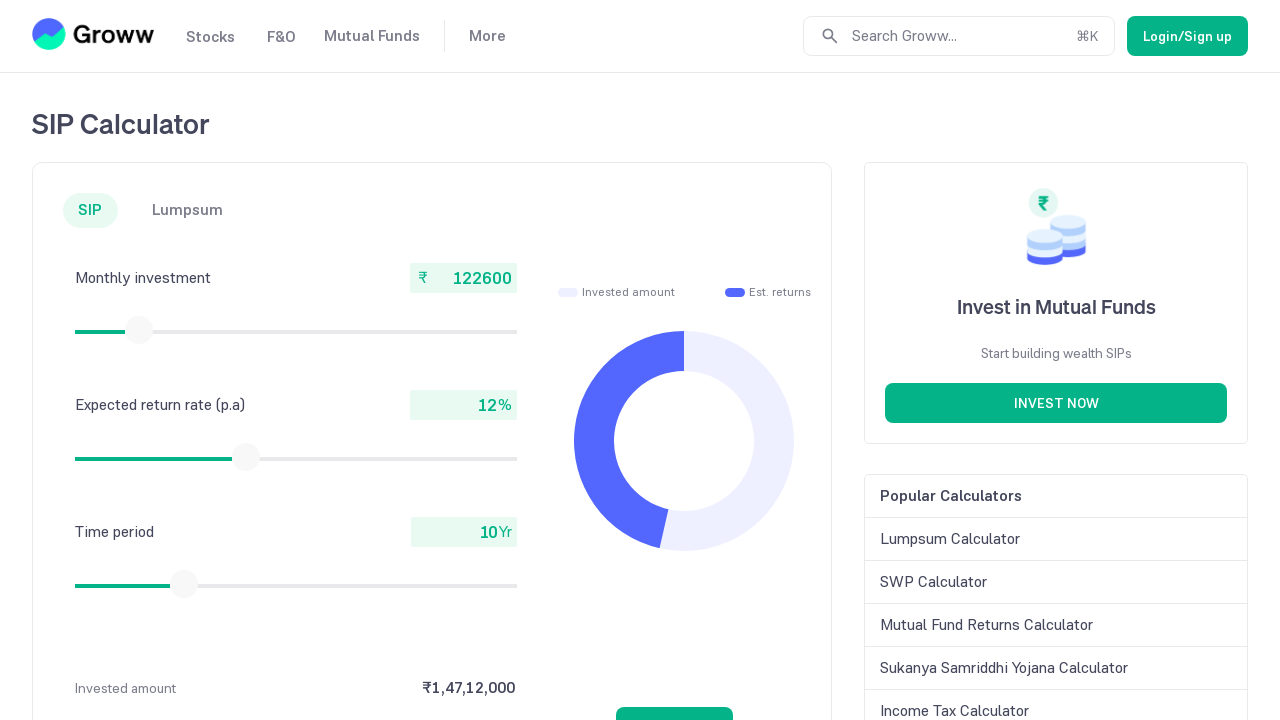

Mouse button pressed down on slider at (139, 330)
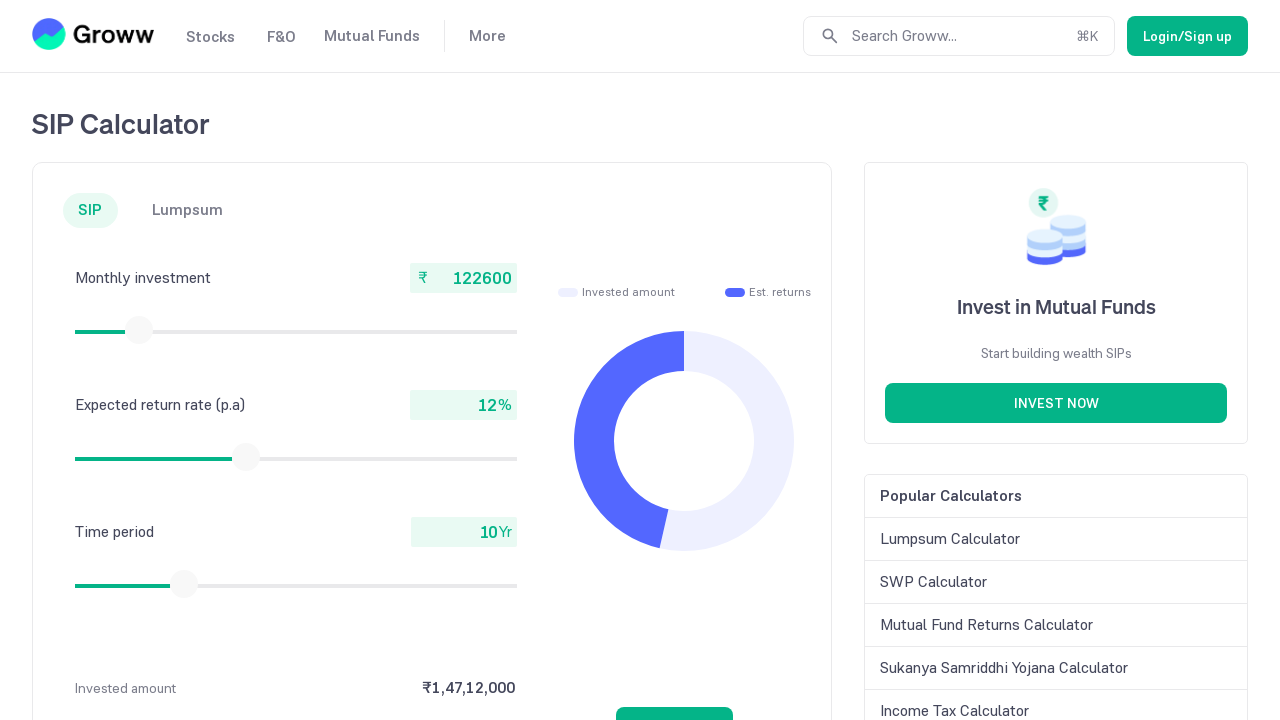

Dragged slider 15 pixels to the right at (140, 330)
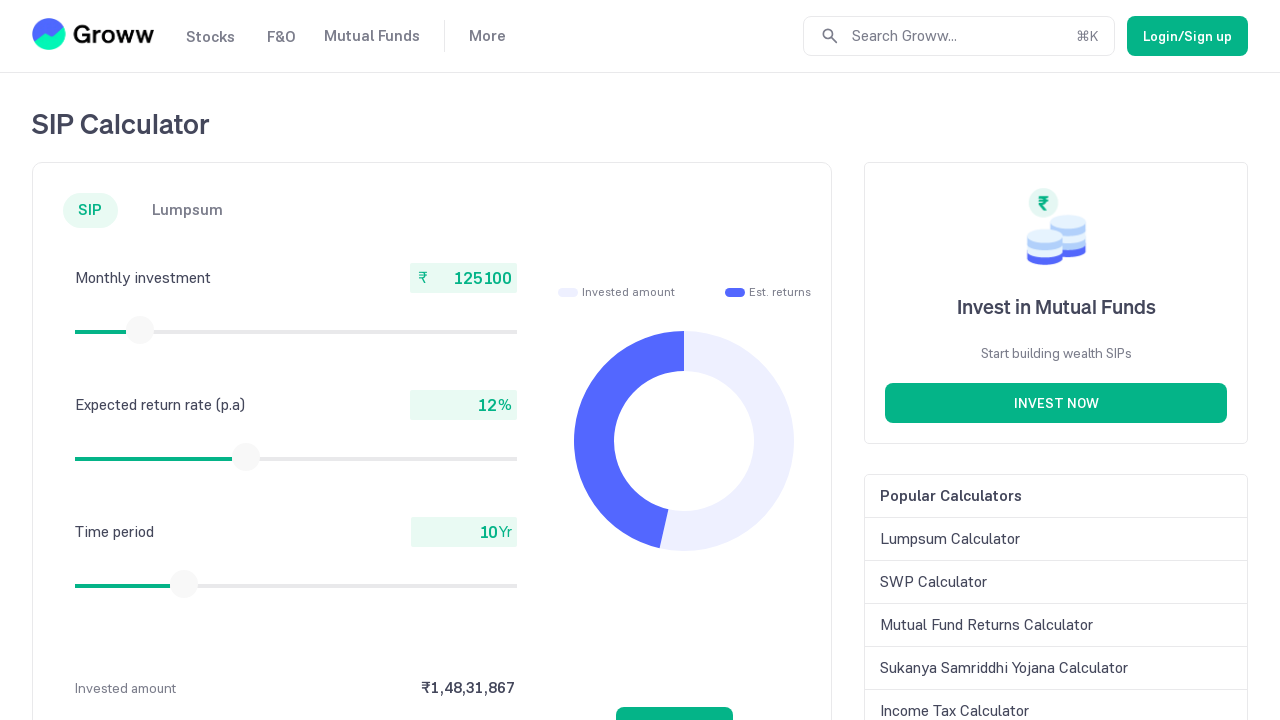

Mouse button released after slider drag at (140, 330)
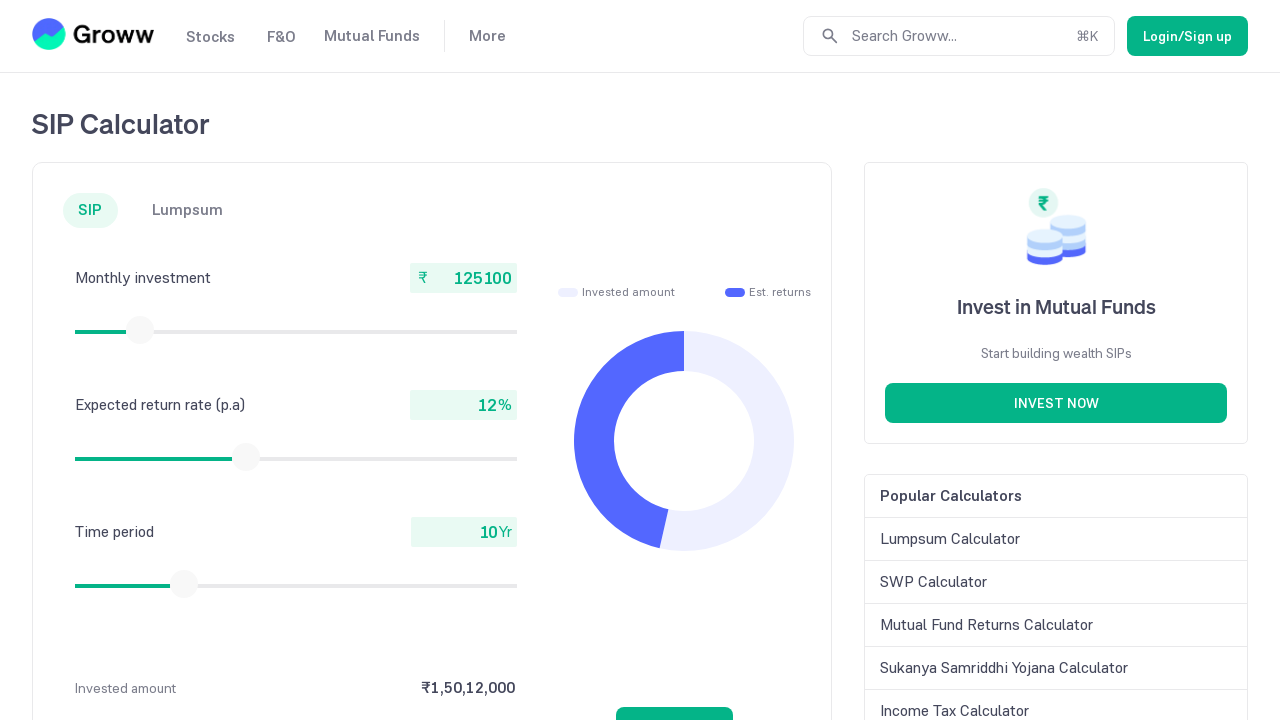

Retrieved current monthly investment amount: 125100
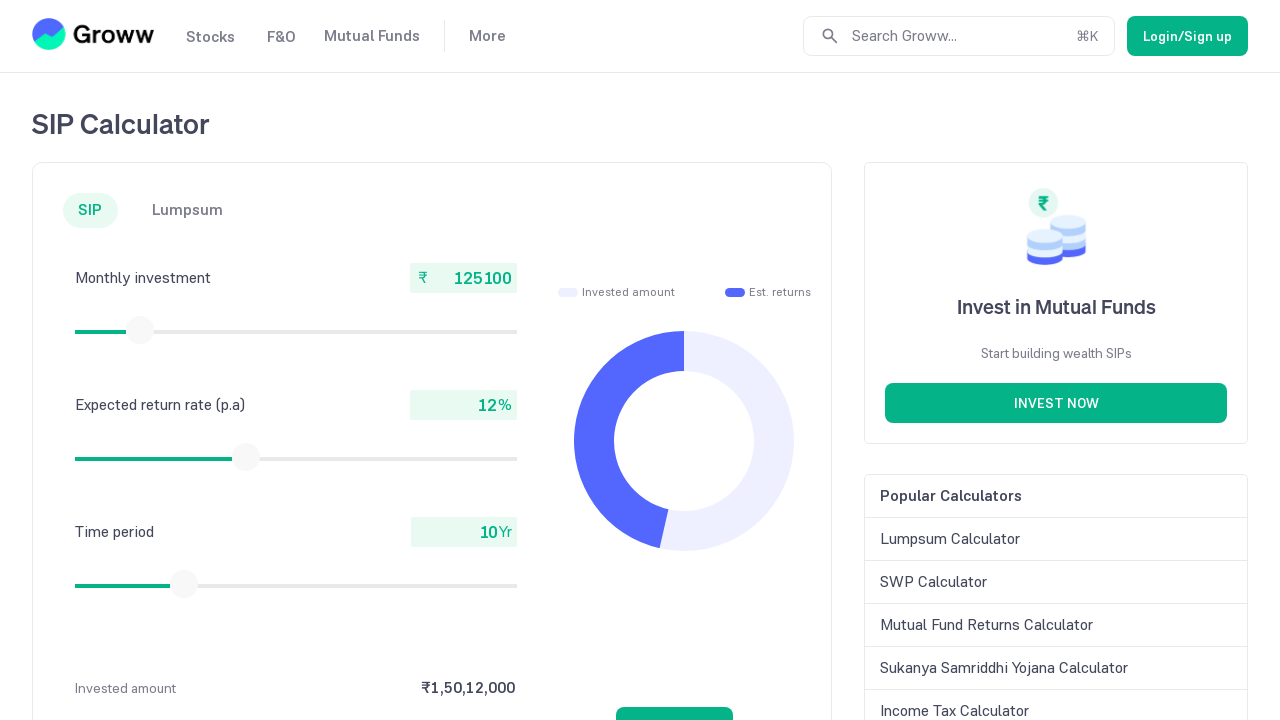

Retrieved slider bounding box (iteration 41)
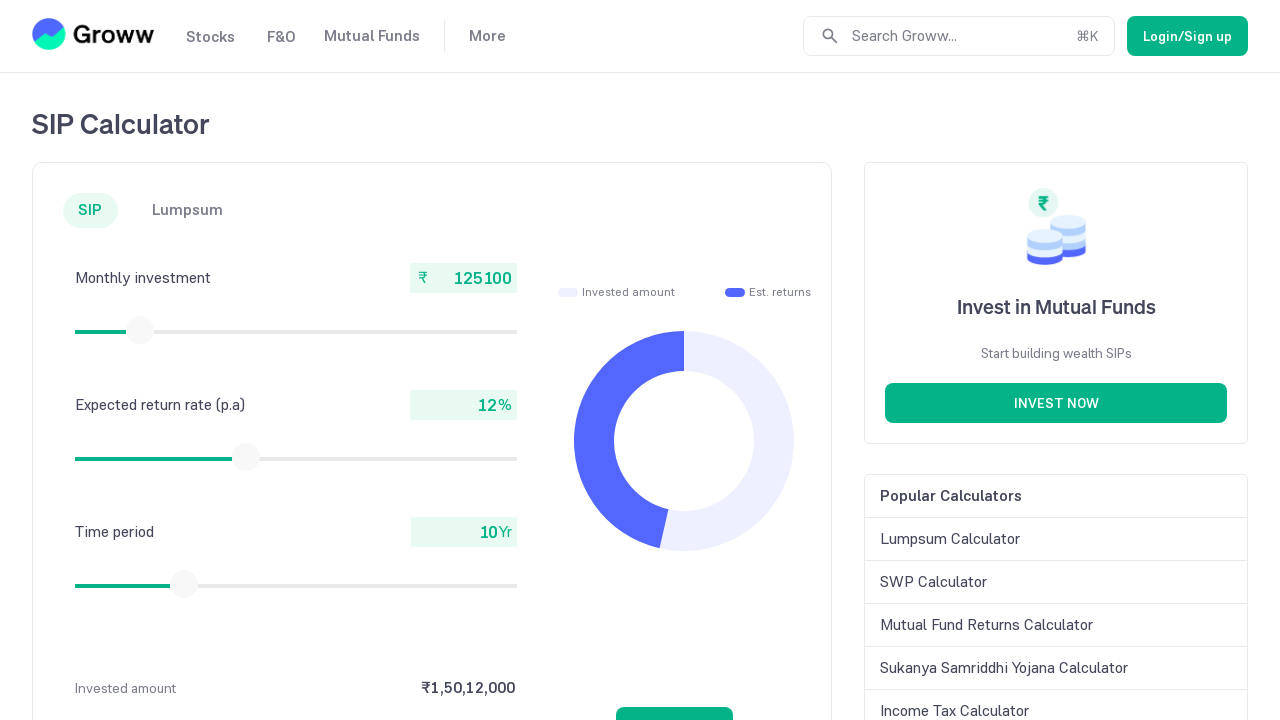

Moved mouse to slider thumb center at (140, 330)
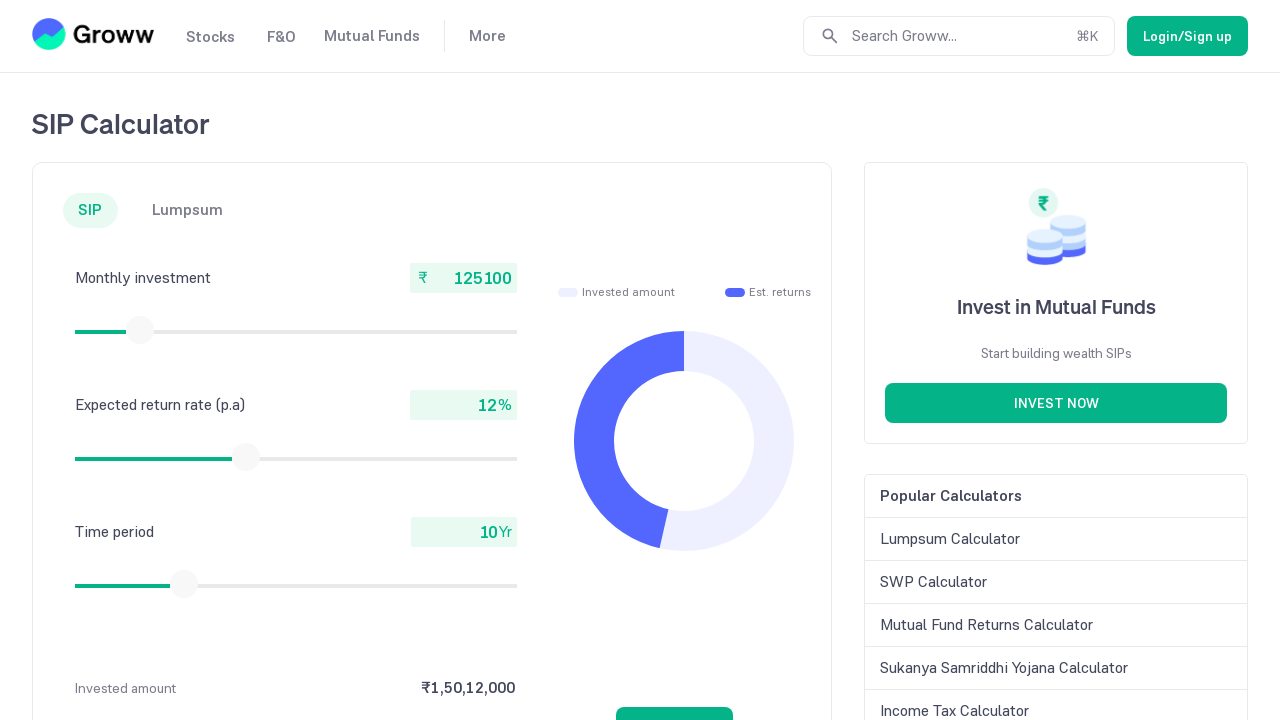

Mouse button pressed down on slider at (140, 330)
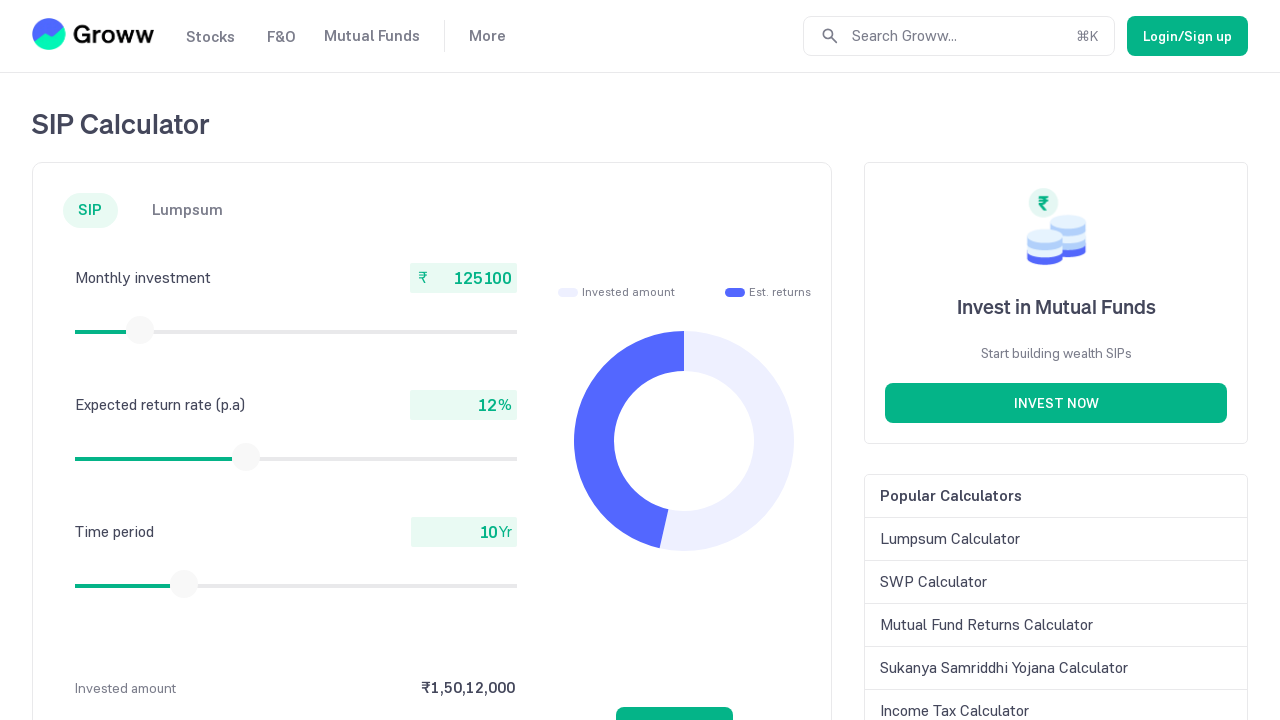

Dragged slider 15 pixels to the right at (141, 330)
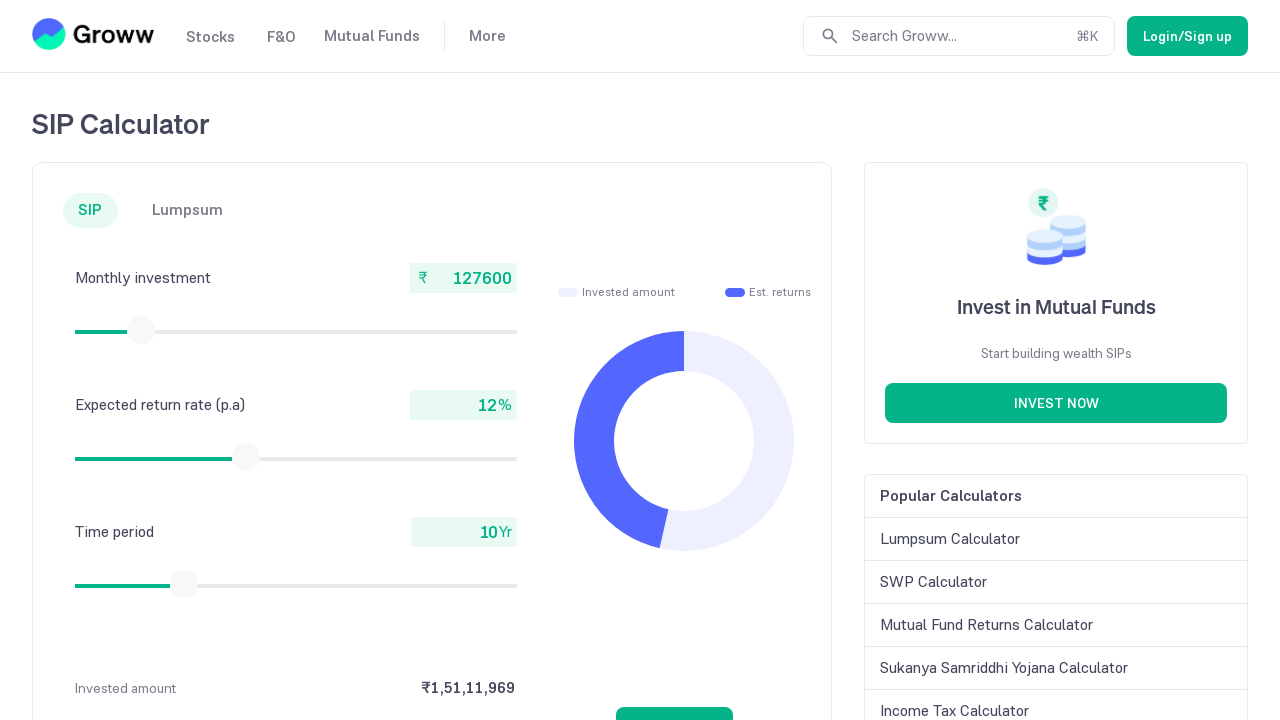

Mouse button released after slider drag at (141, 330)
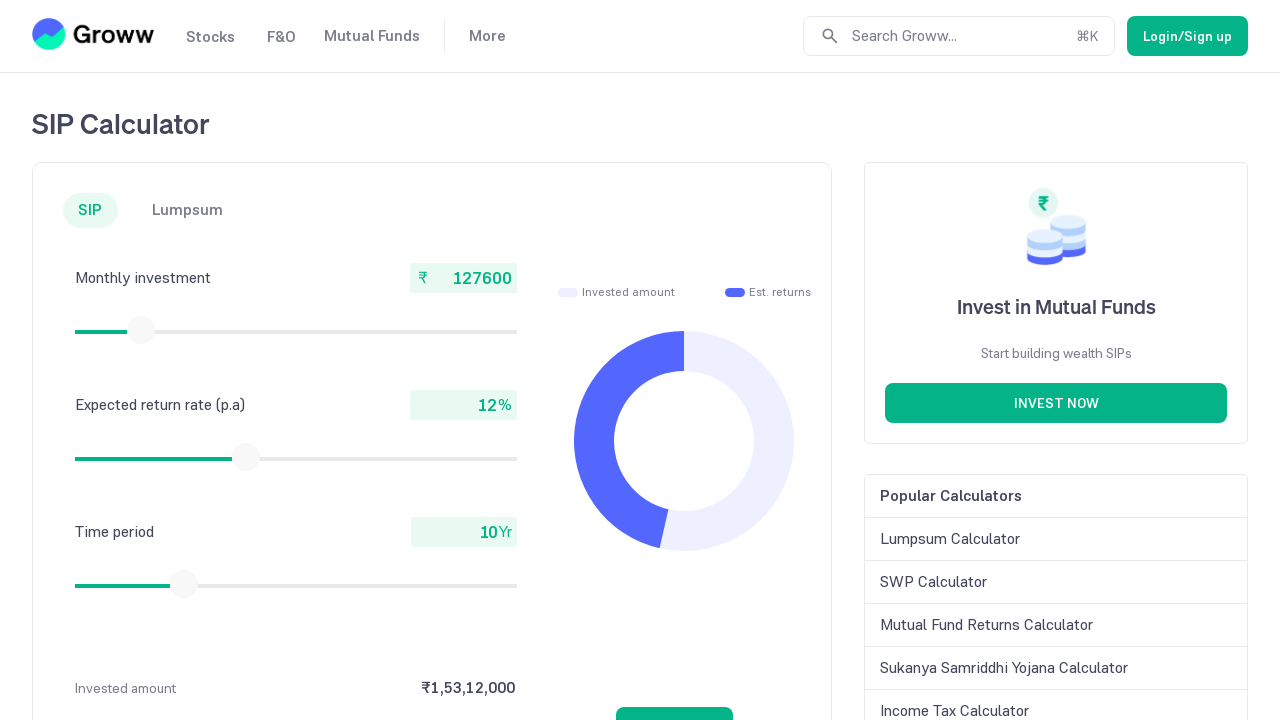

Retrieved current monthly investment amount: 127600
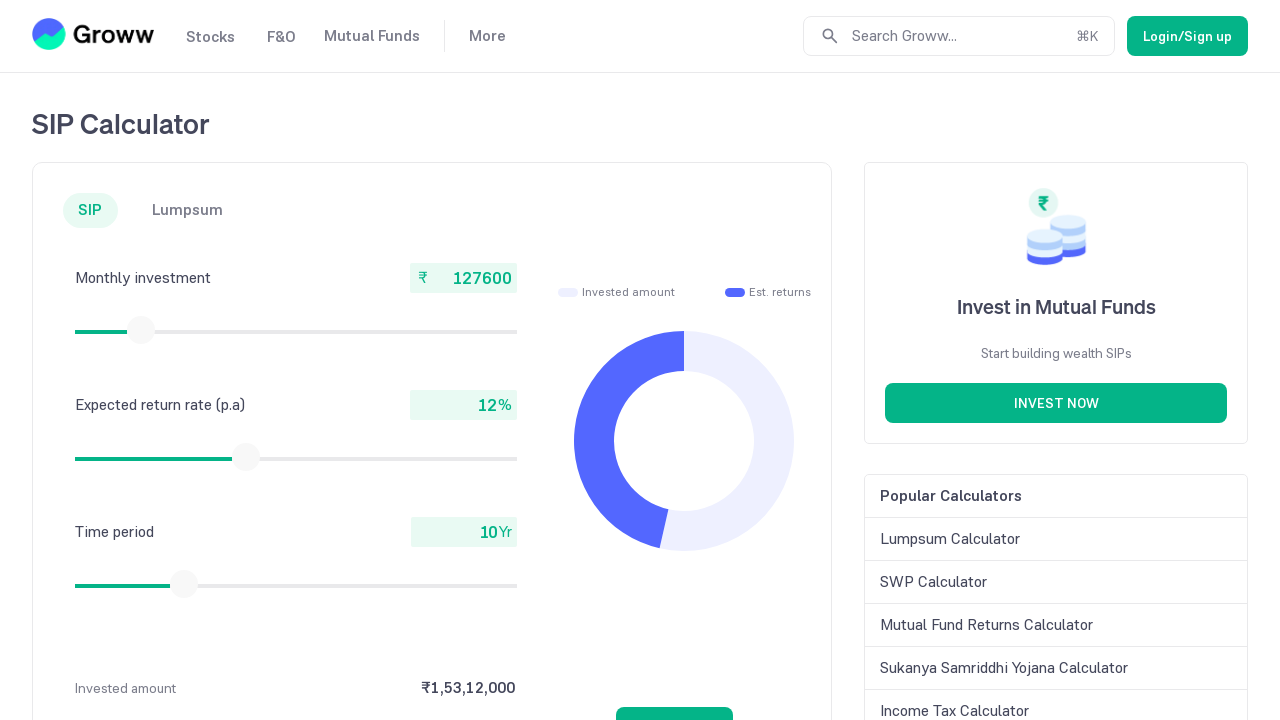

Retrieved slider bounding box (iteration 42)
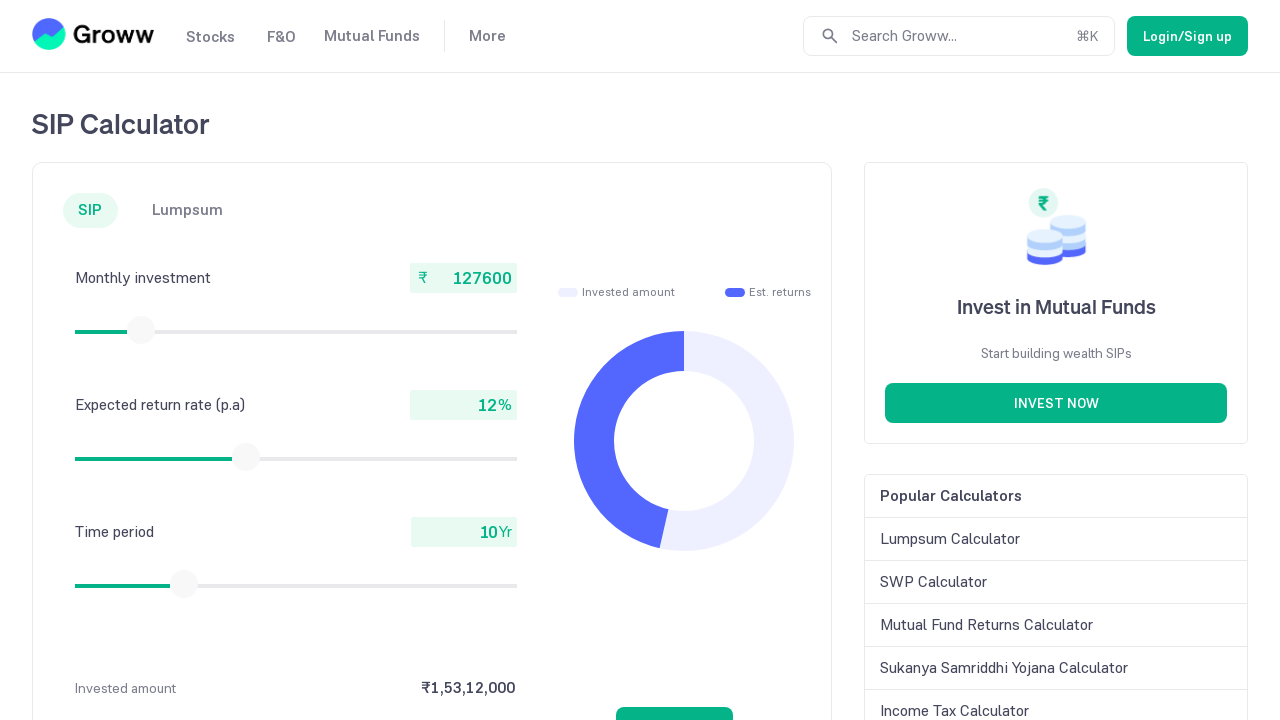

Moved mouse to slider thumb center at (141, 330)
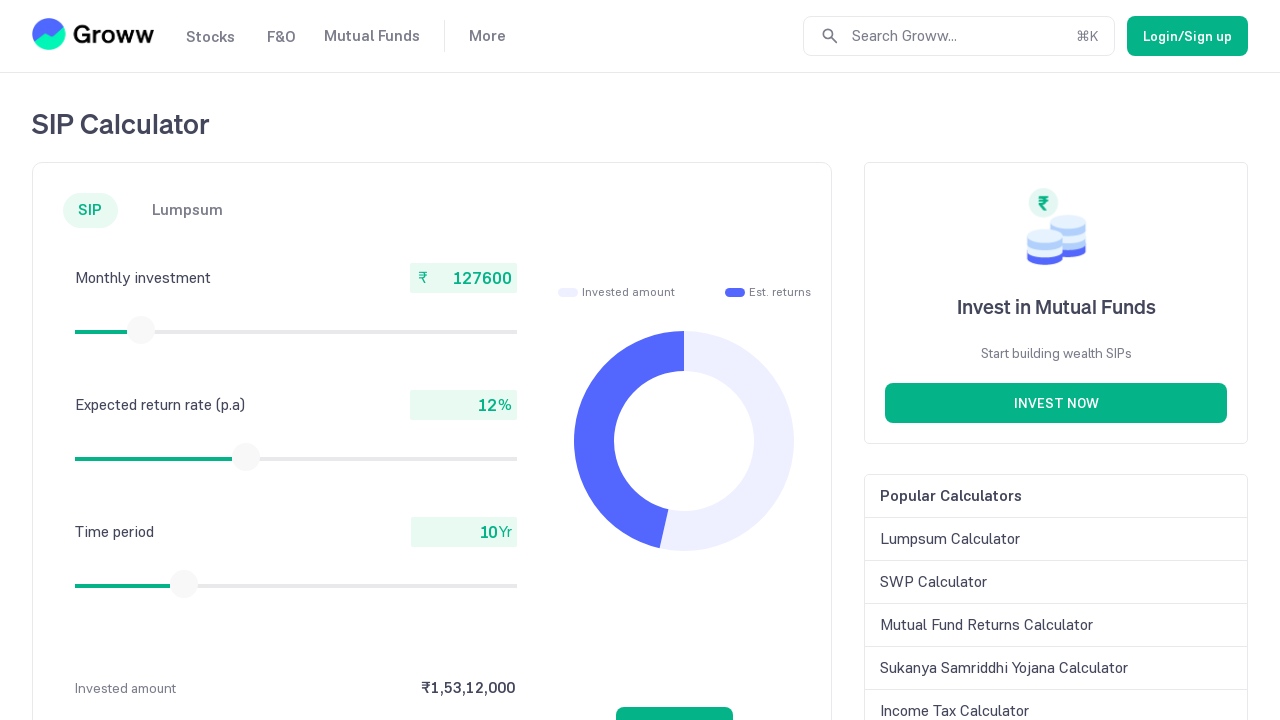

Mouse button pressed down on slider at (141, 330)
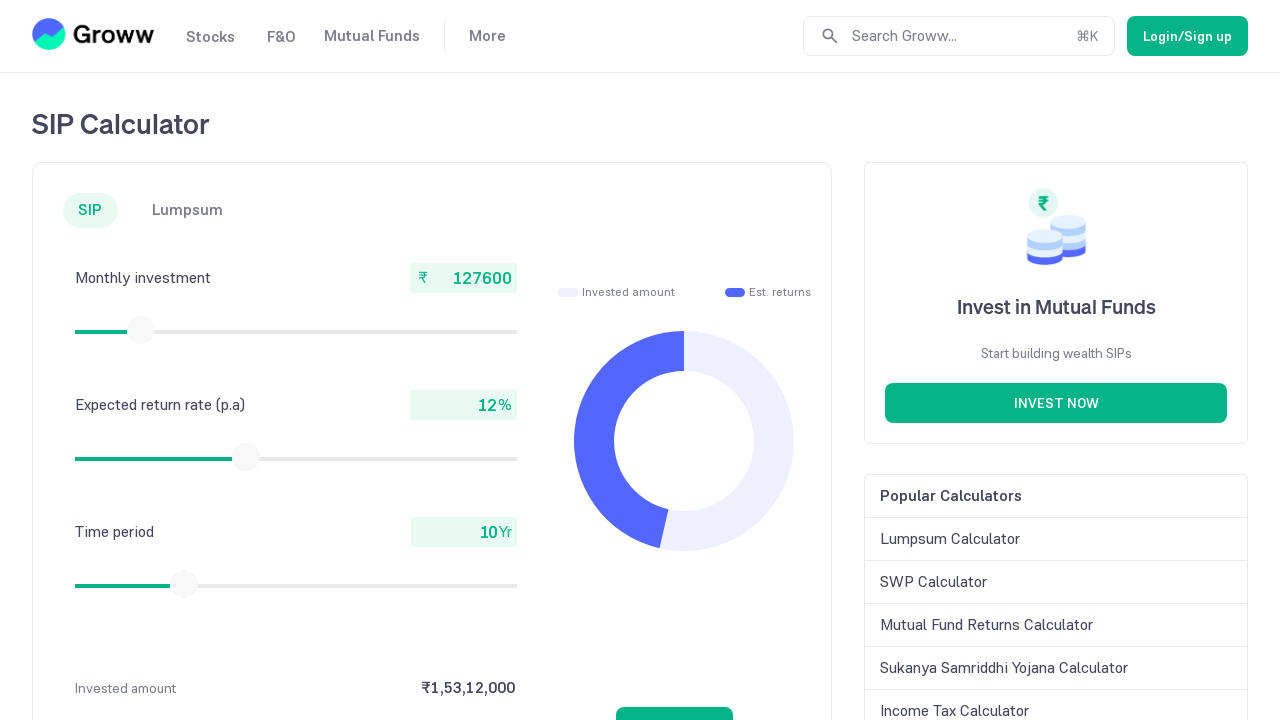

Dragged slider 15 pixels to the right at (142, 330)
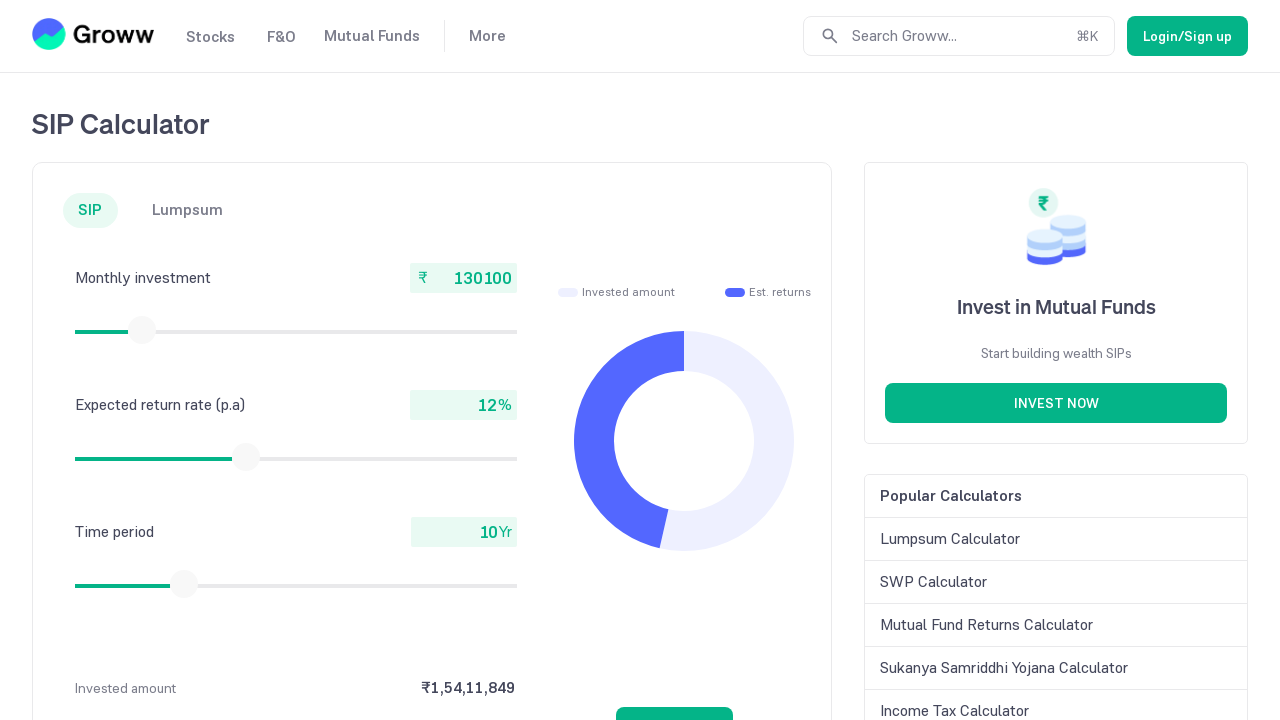

Mouse button released after slider drag at (142, 330)
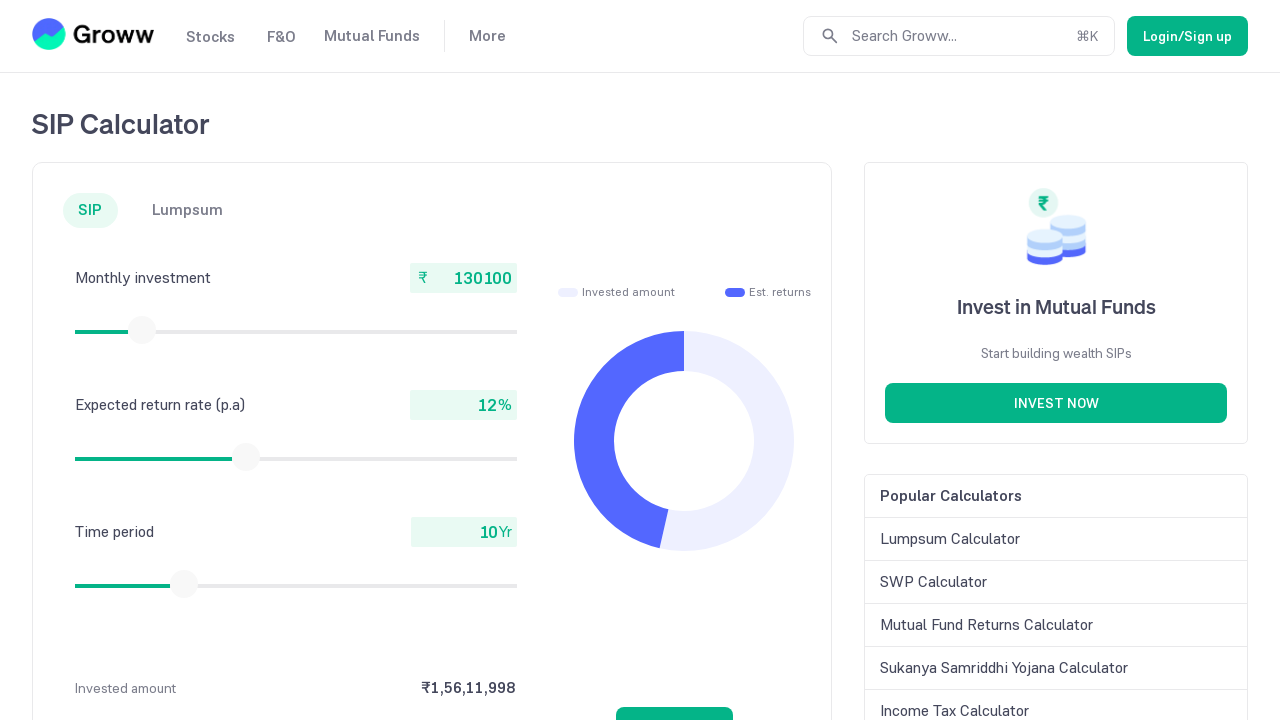

Retrieved current monthly investment amount: 130100
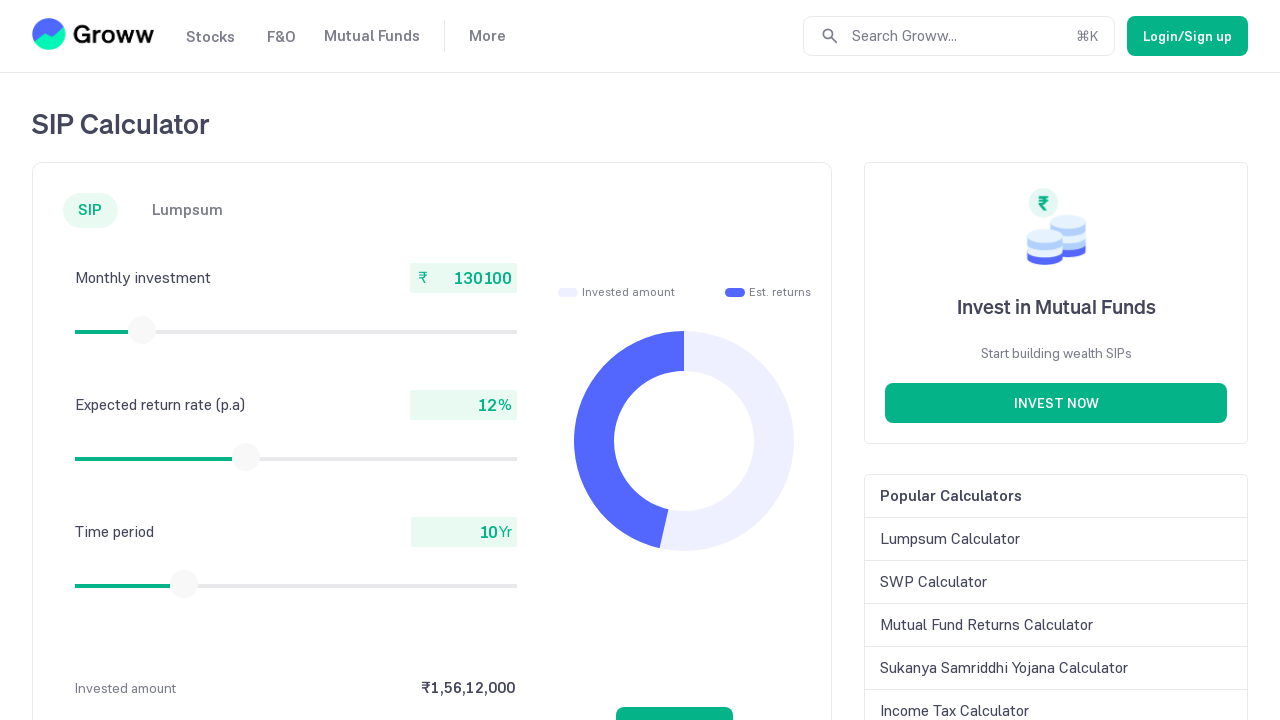

Retrieved slider bounding box (iteration 43)
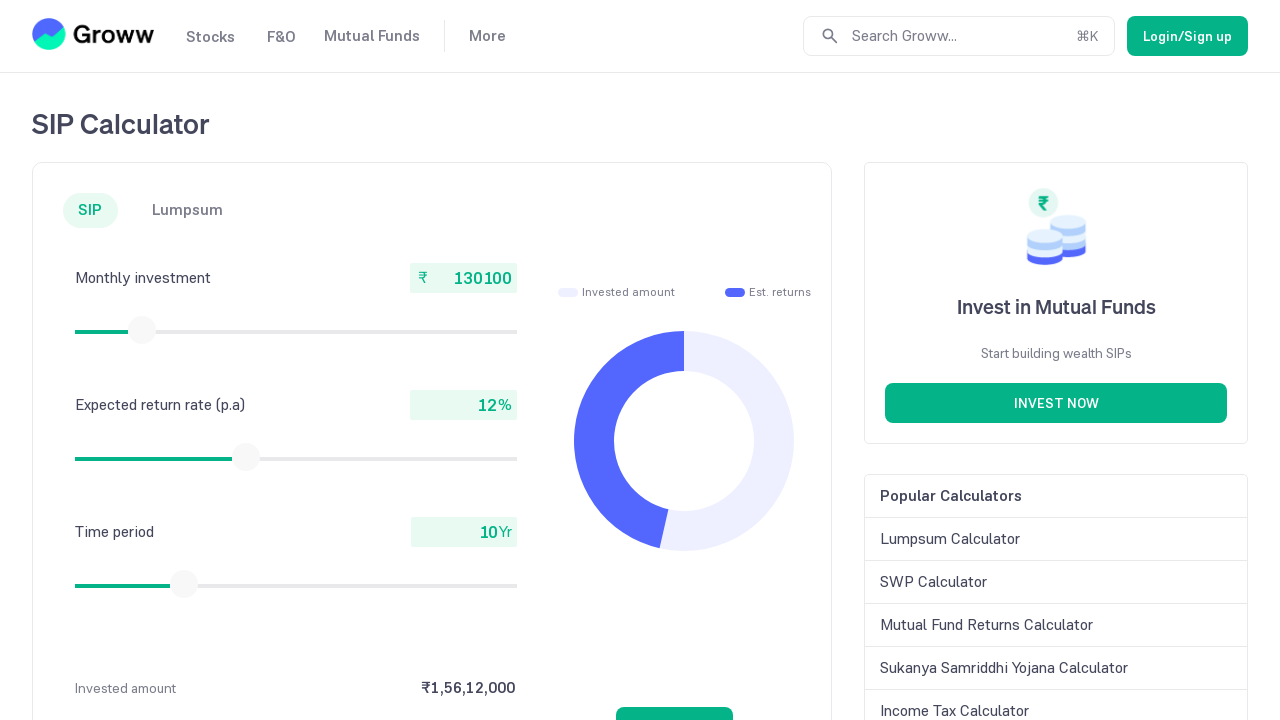

Moved mouse to slider thumb center at (142, 330)
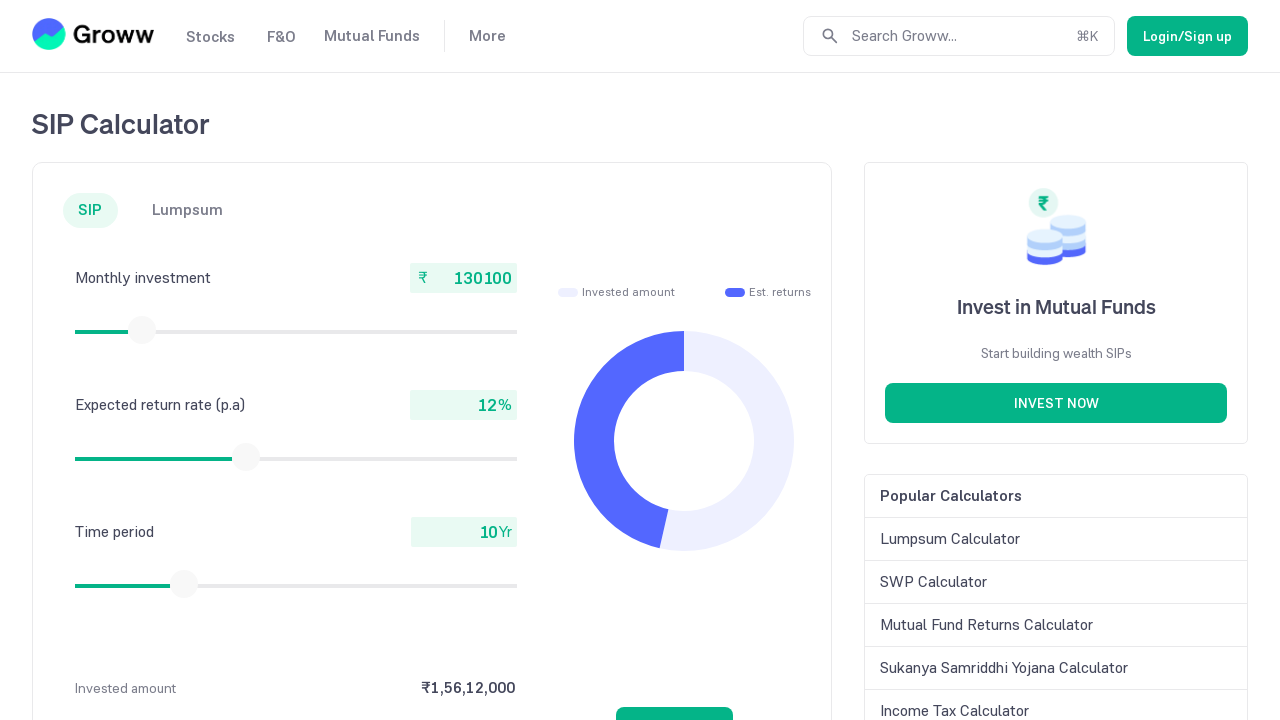

Mouse button pressed down on slider at (142, 330)
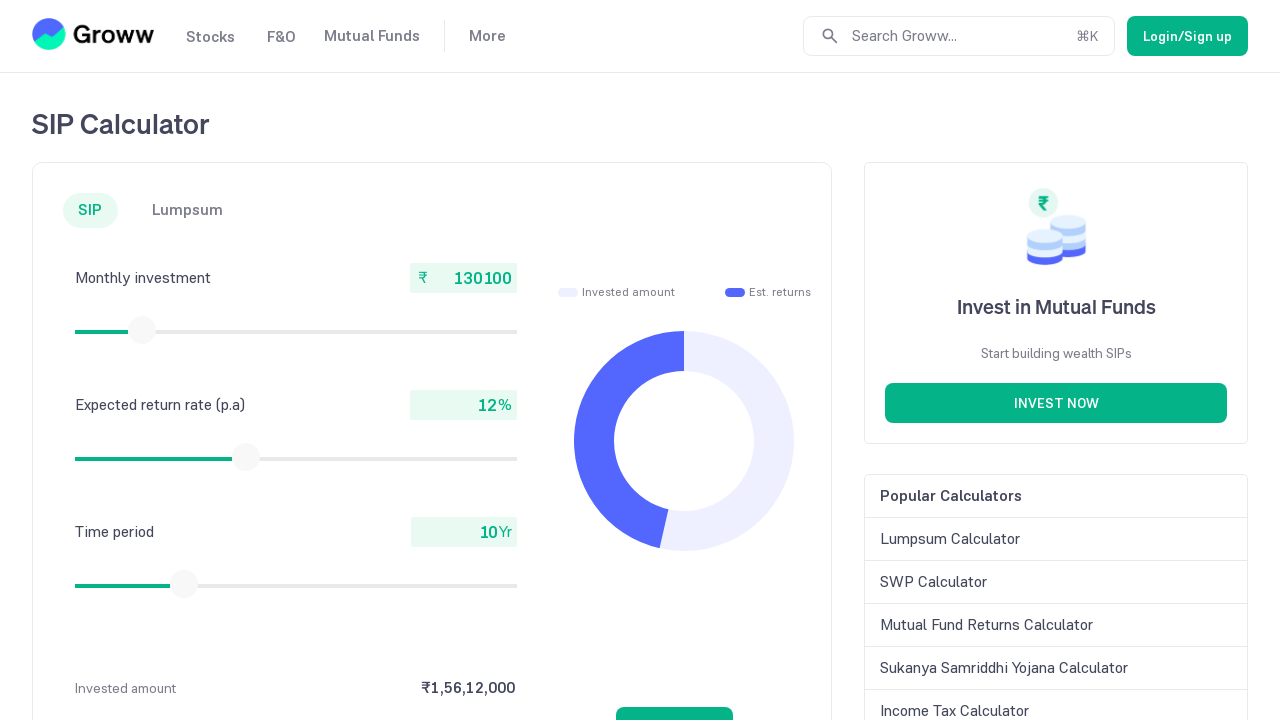

Dragged slider 15 pixels to the right at (143, 330)
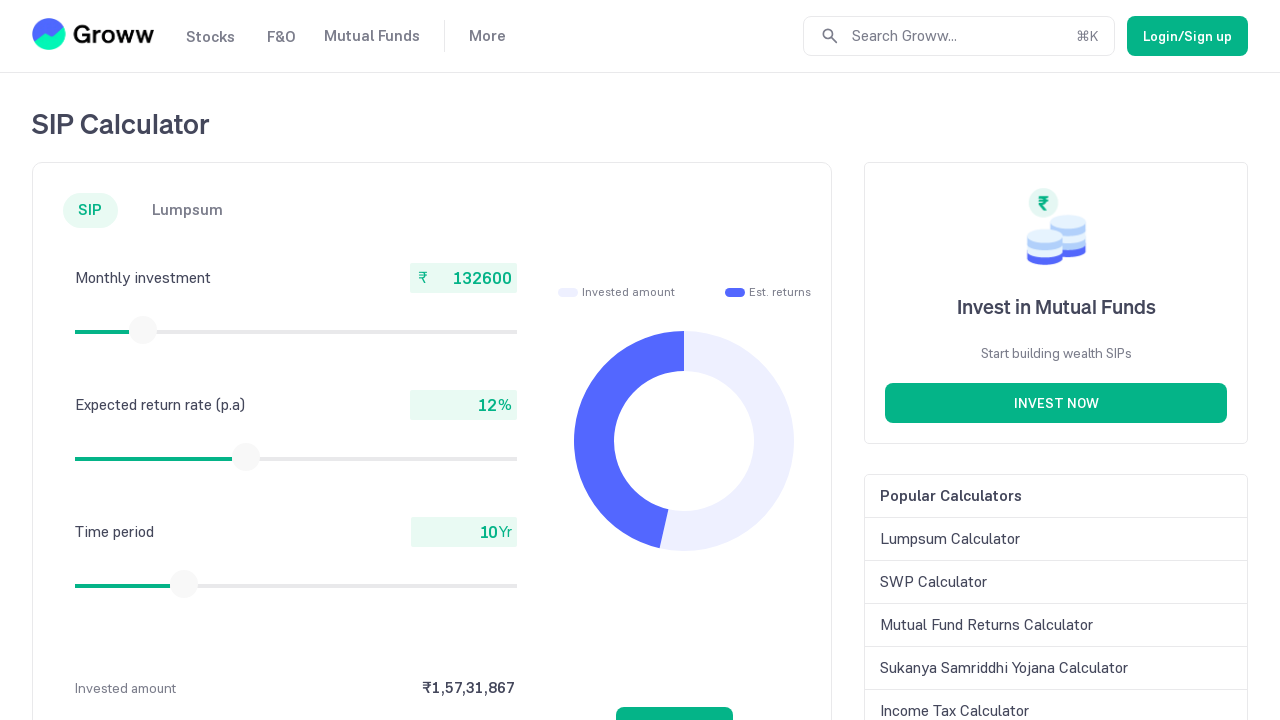

Mouse button released after slider drag at (143, 330)
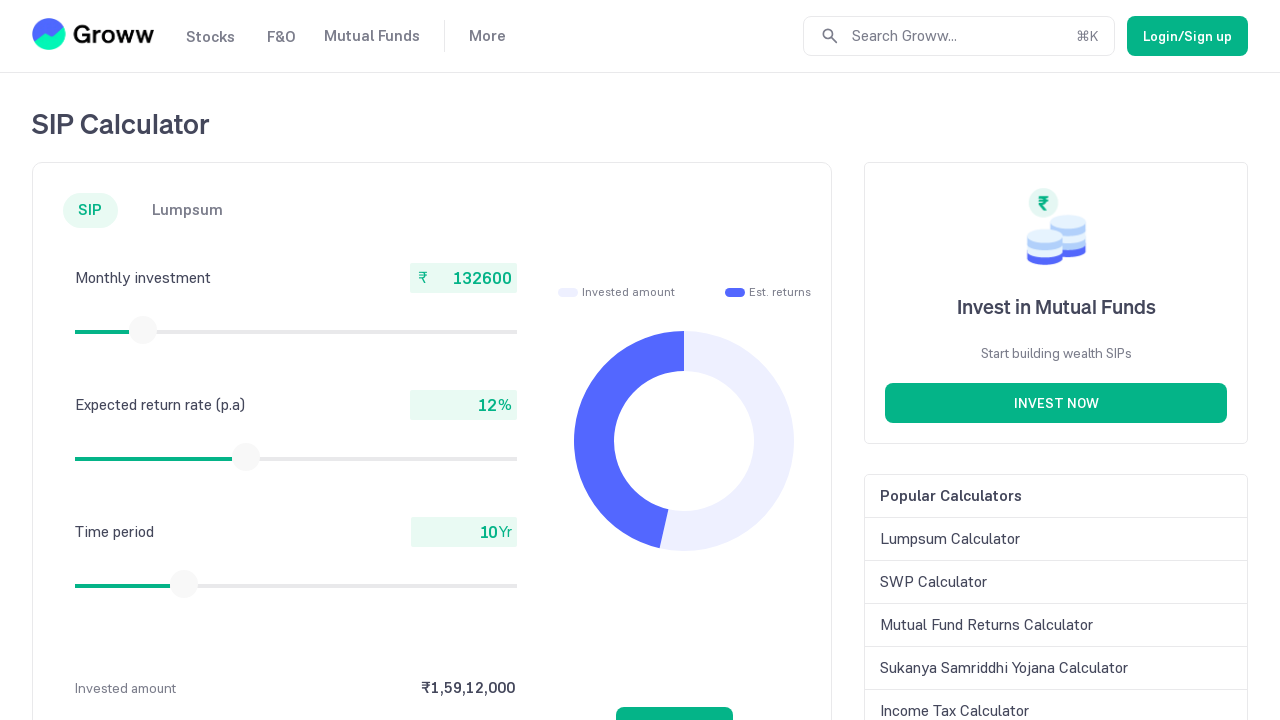

Retrieved current monthly investment amount: 132600
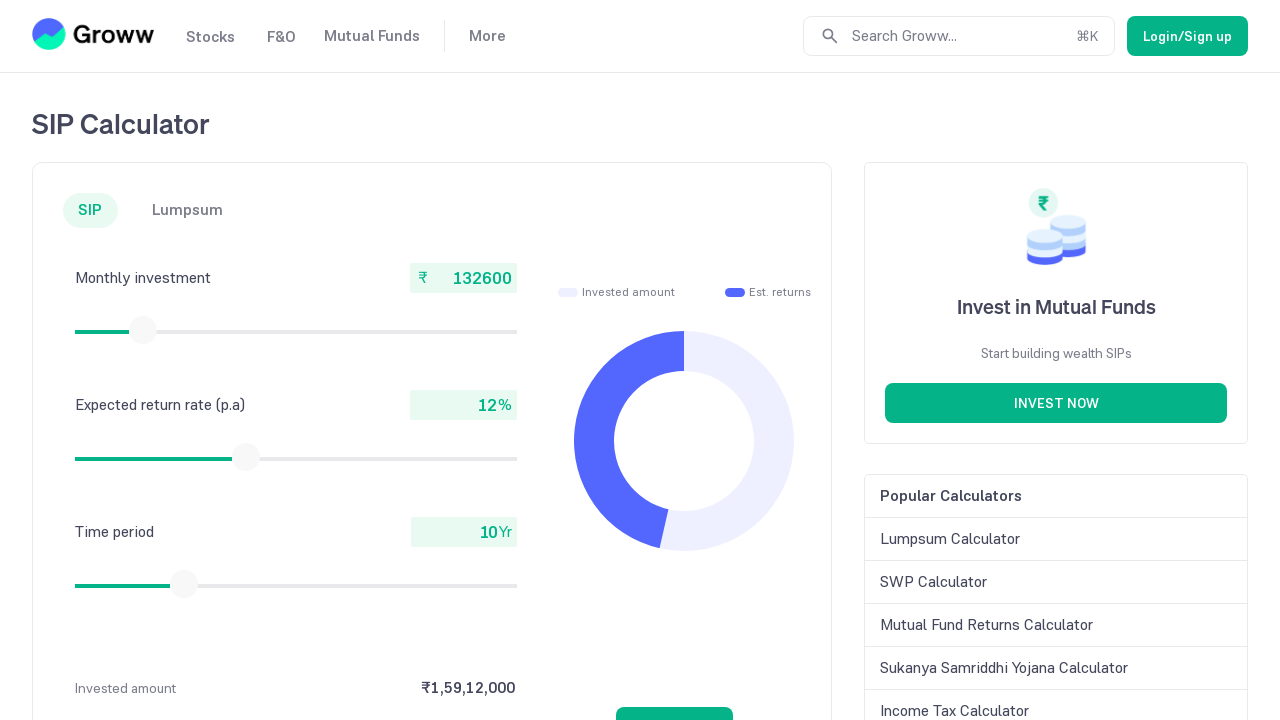

Retrieved slider bounding box (iteration 44)
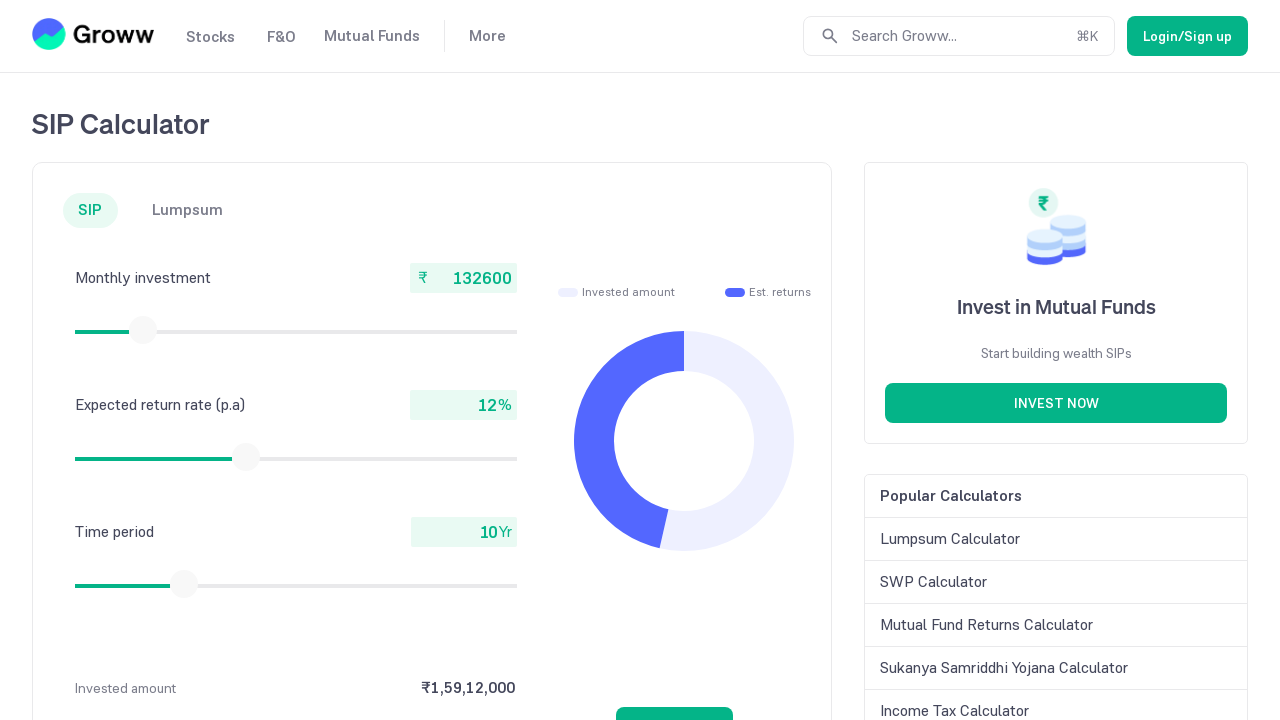

Moved mouse to slider thumb center at (143, 330)
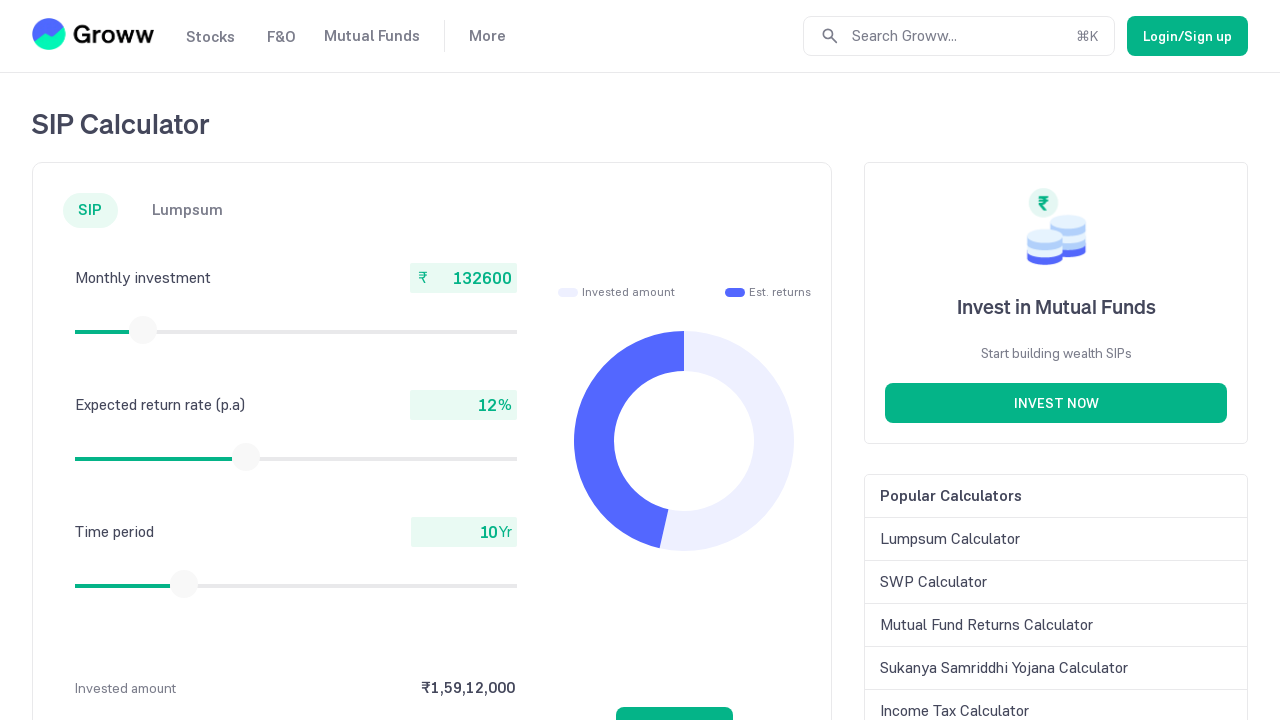

Mouse button pressed down on slider at (143, 330)
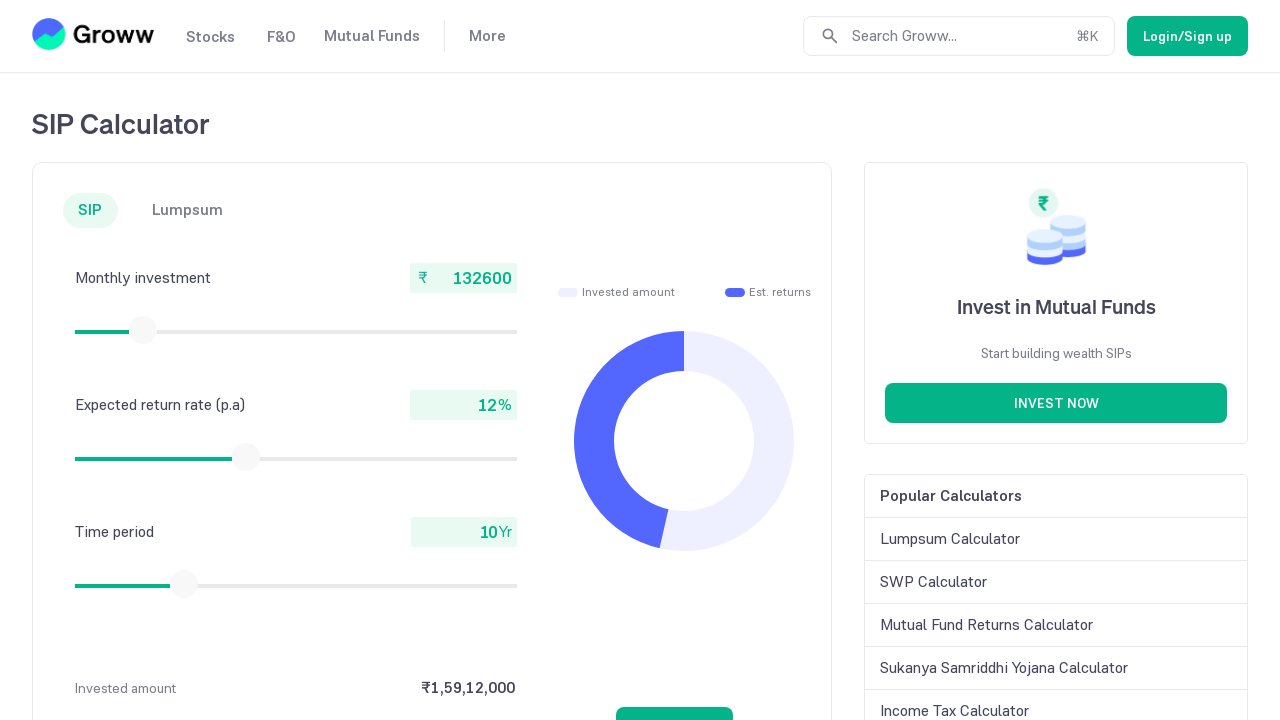

Dragged slider 15 pixels to the right at (144, 330)
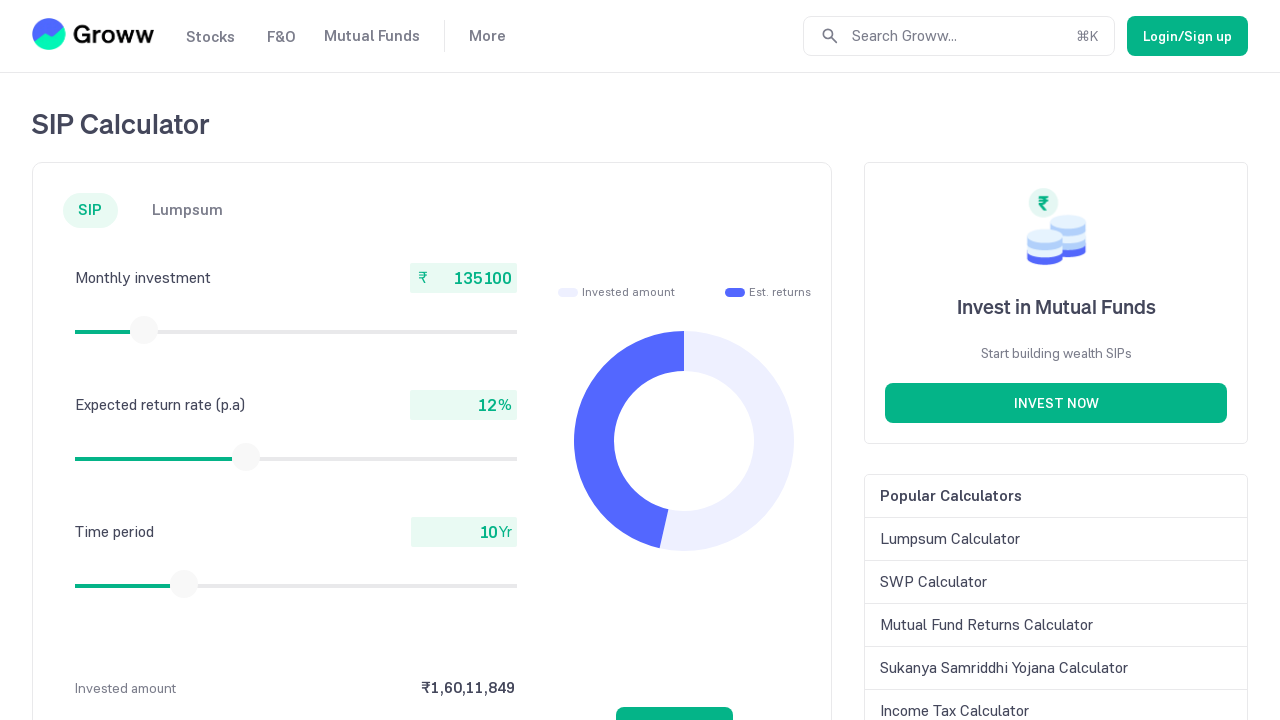

Mouse button released after slider drag at (144, 330)
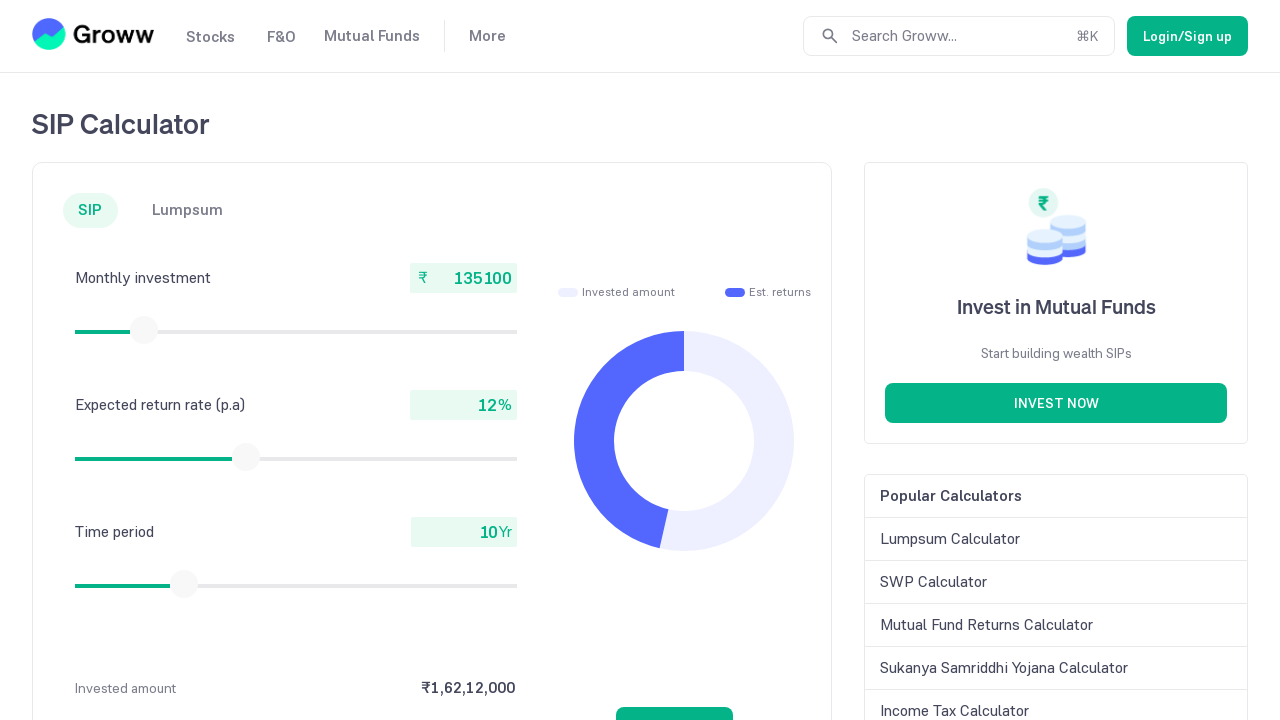

Retrieved current monthly investment amount: 135100
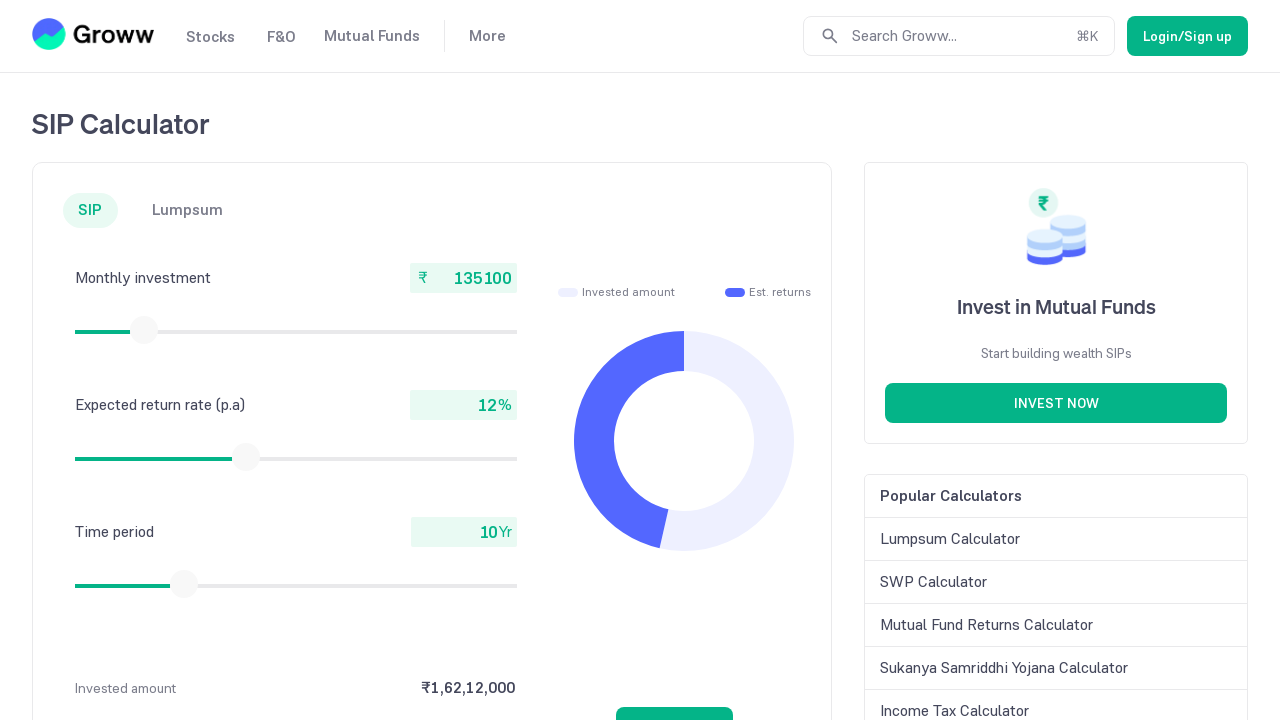

Retrieved slider bounding box (iteration 45)
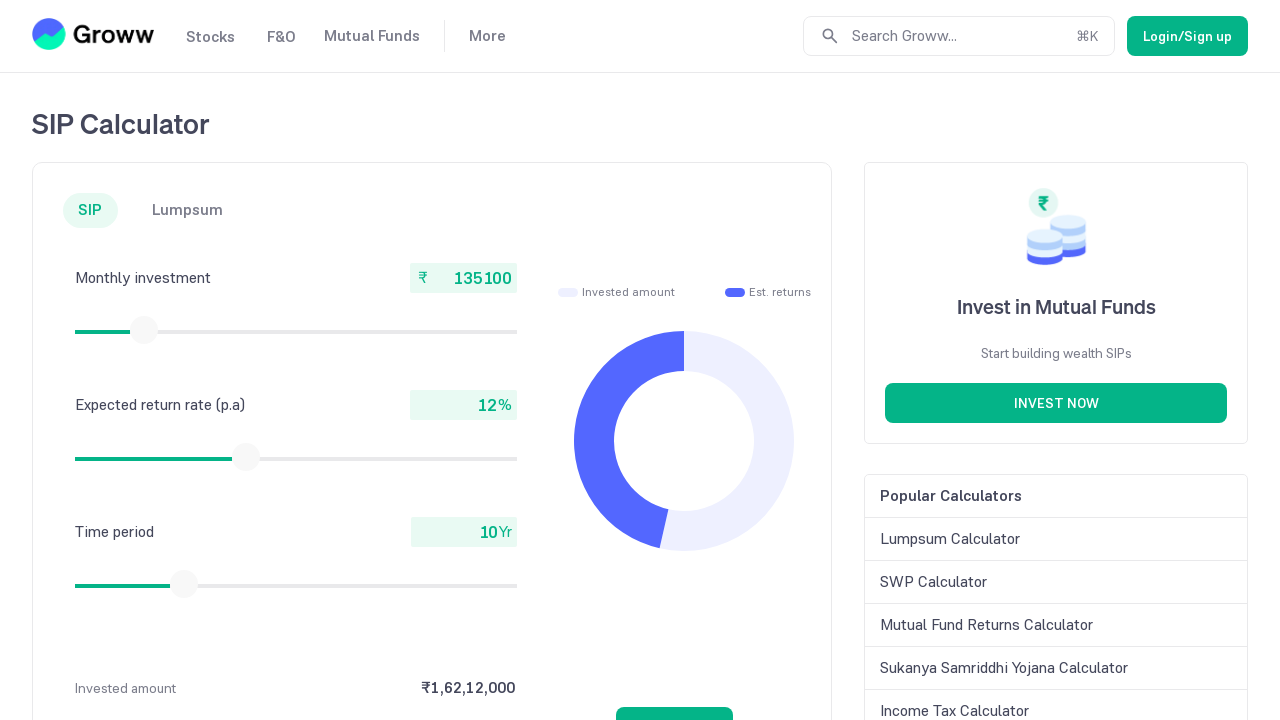

Moved mouse to slider thumb center at (144, 330)
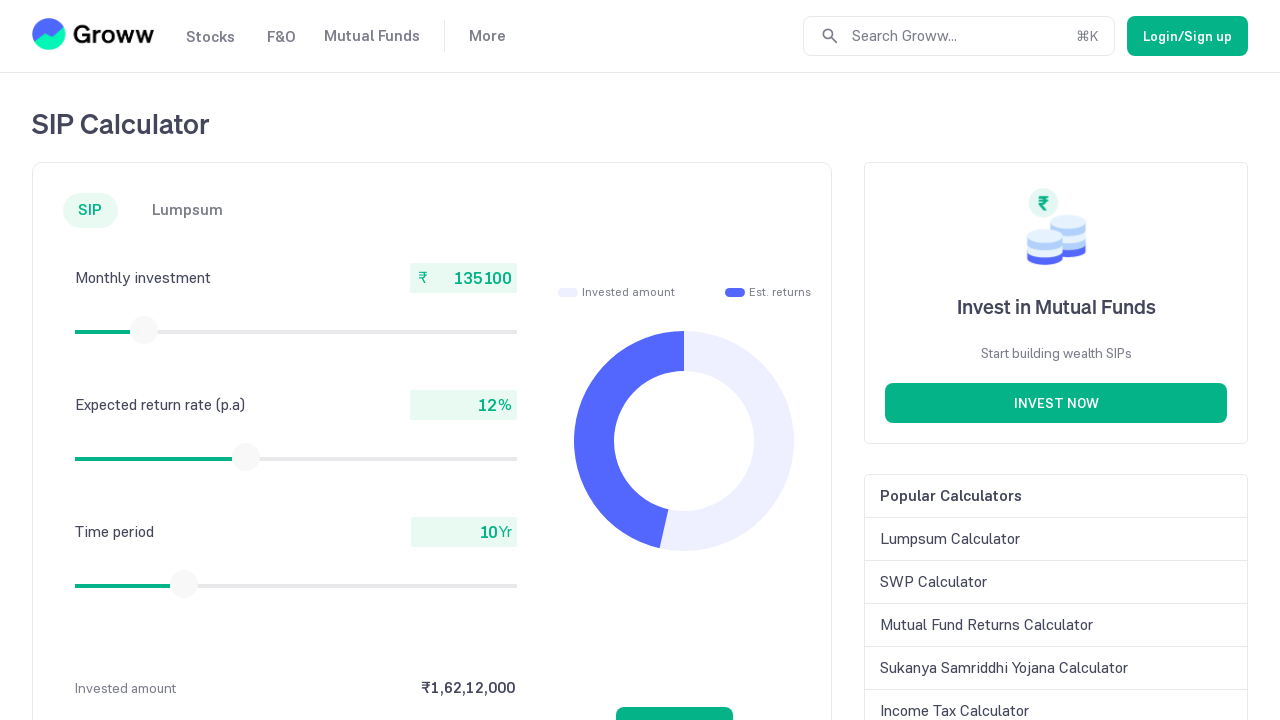

Mouse button pressed down on slider at (144, 330)
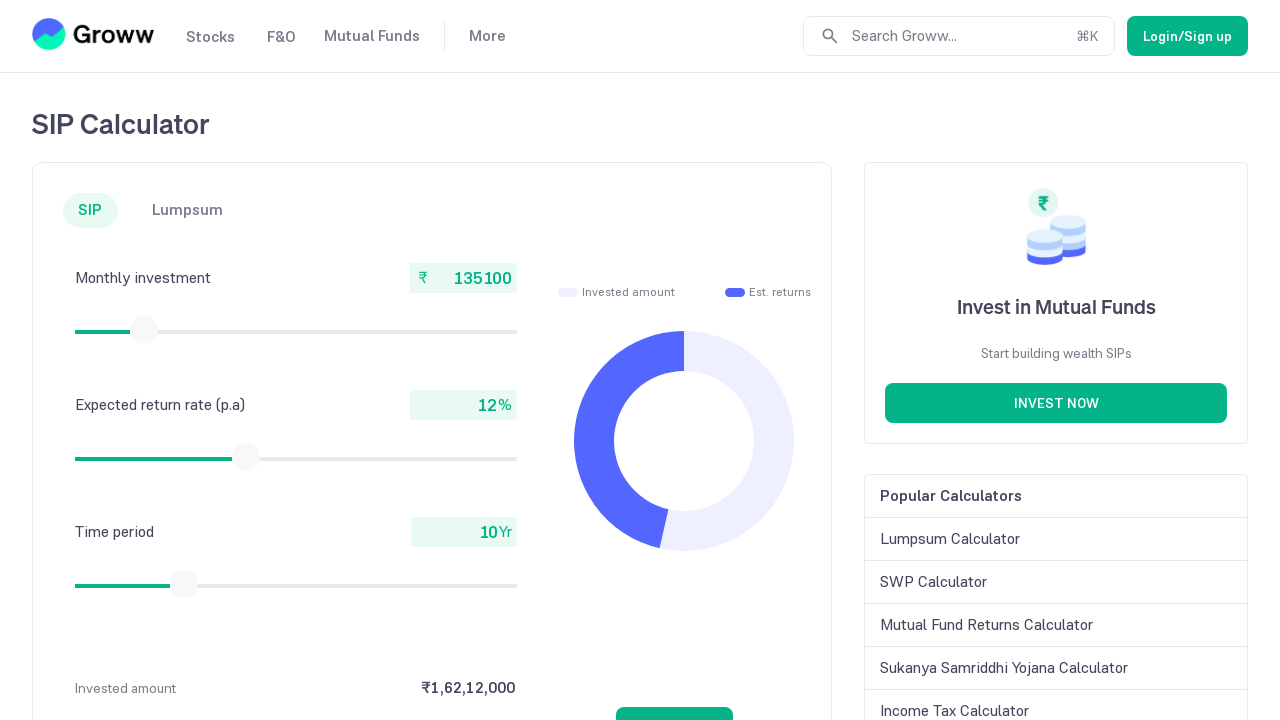

Dragged slider 15 pixels to the right at (145, 330)
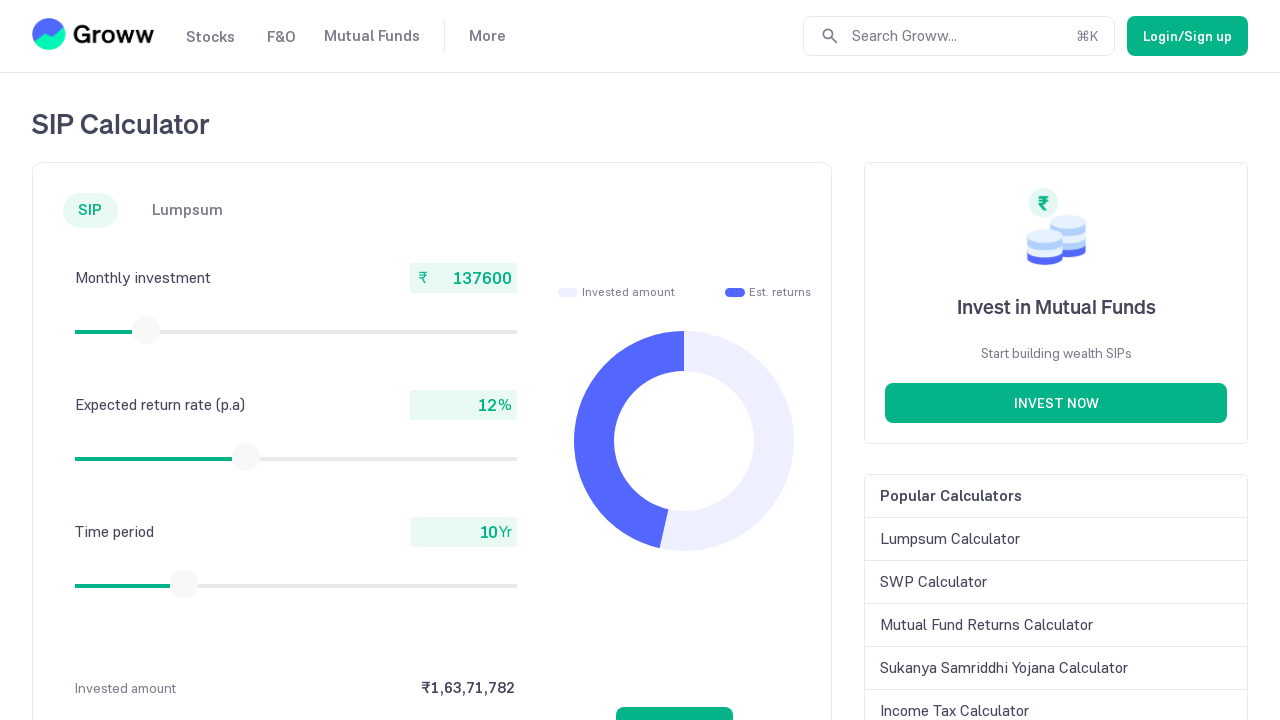

Mouse button released after slider drag at (145, 330)
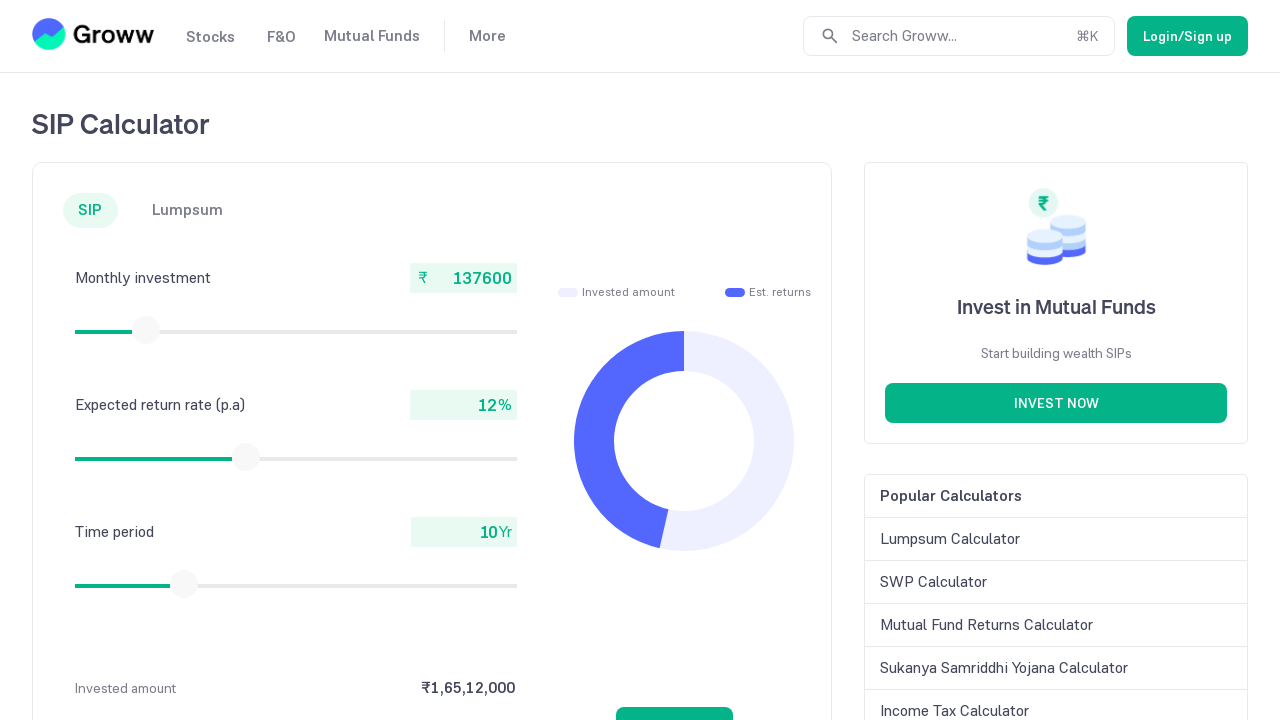

Retrieved current monthly investment amount: 137600
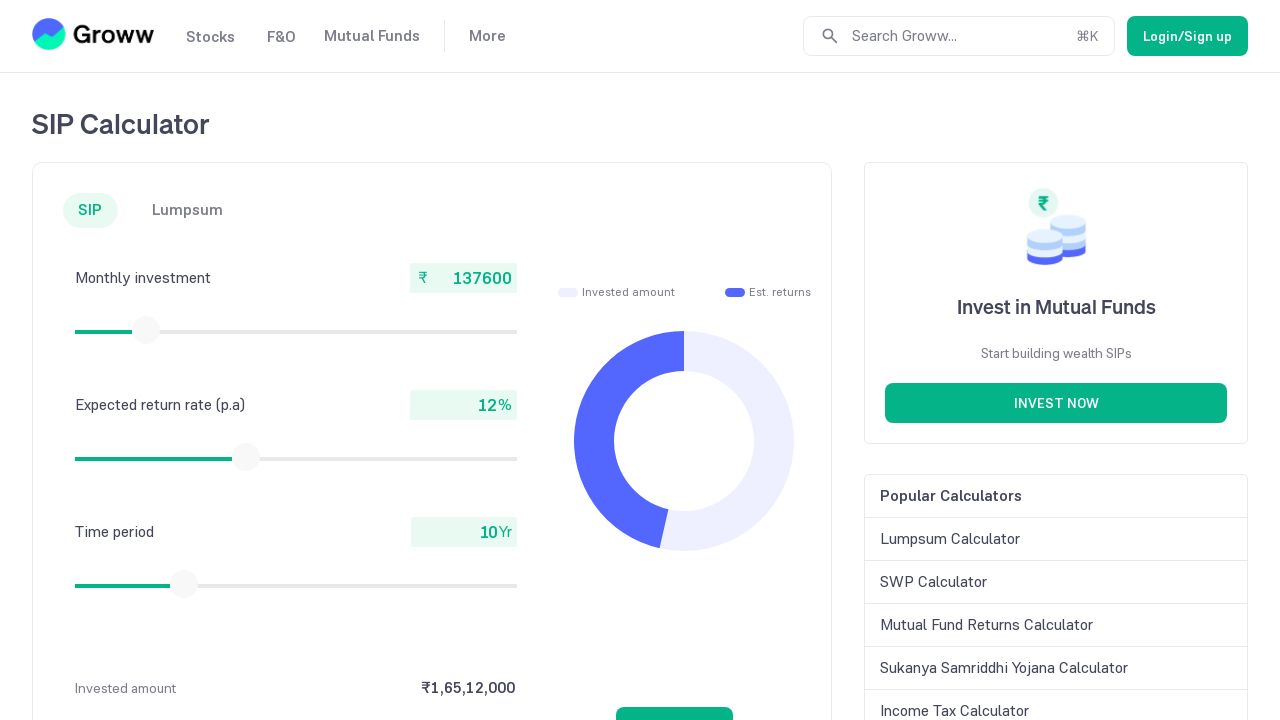

Retrieved slider bounding box (iteration 46)
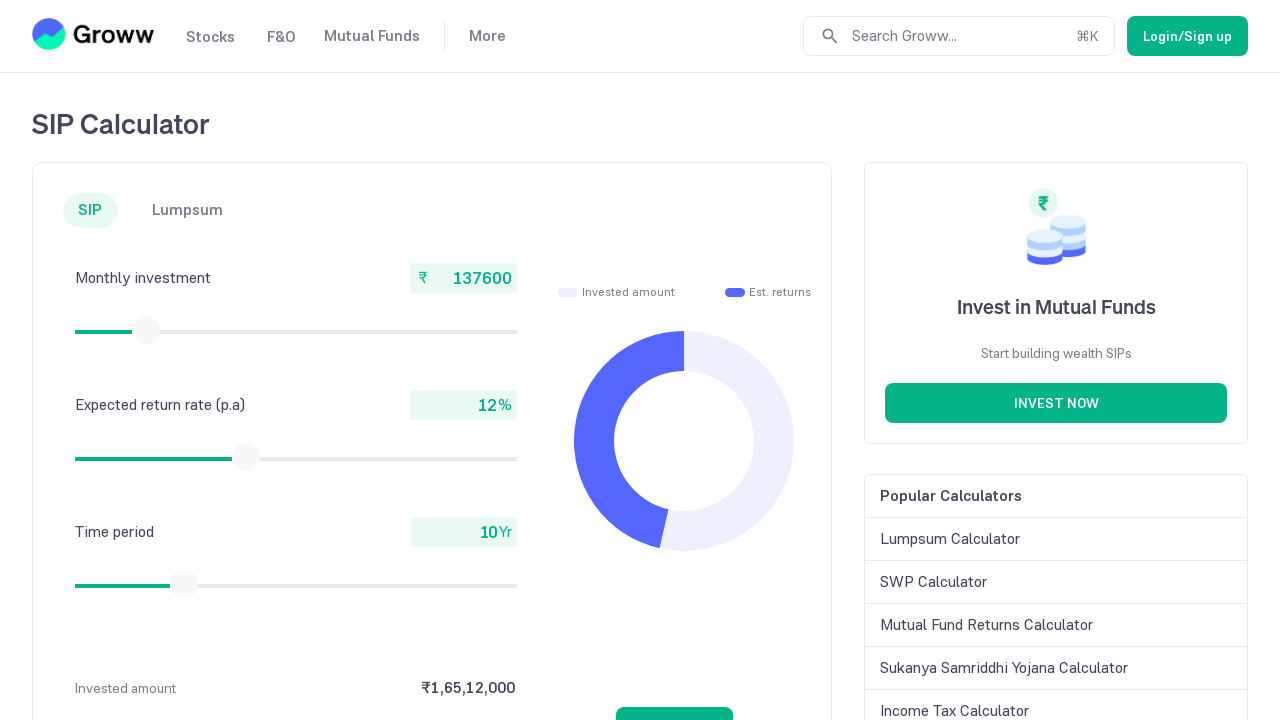

Moved mouse to slider thumb center at (146, 330)
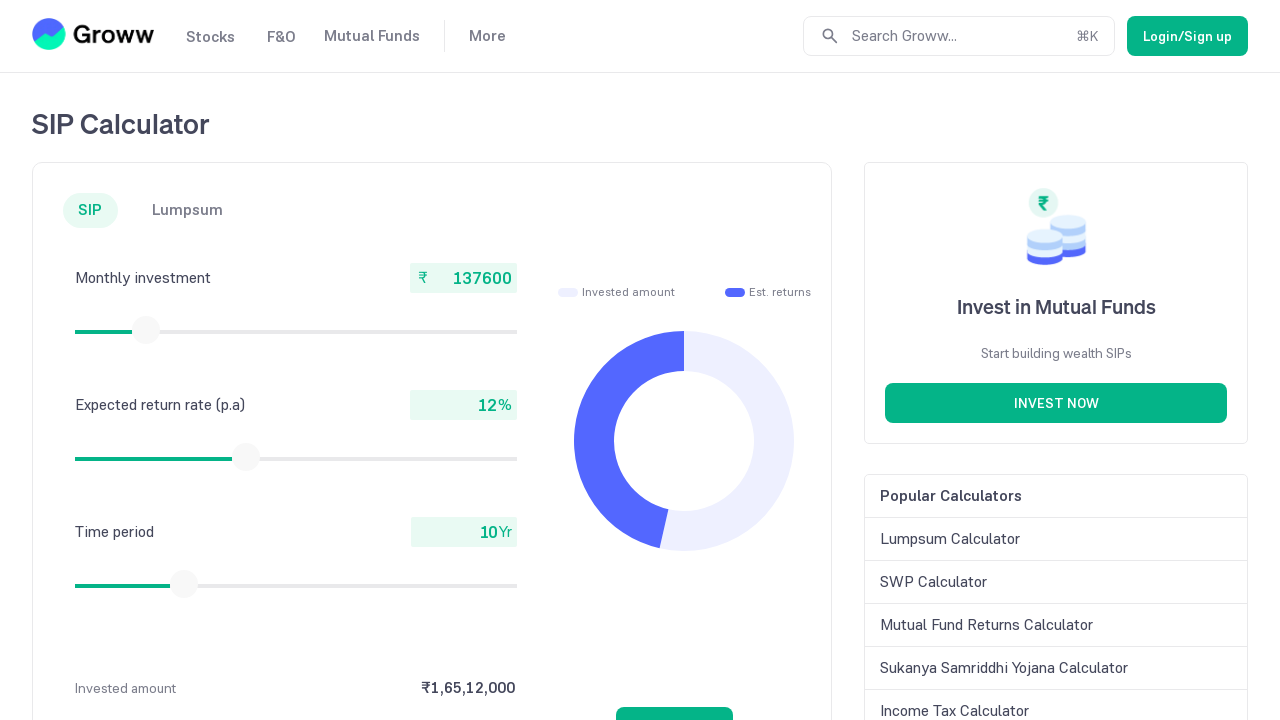

Mouse button pressed down on slider at (146, 330)
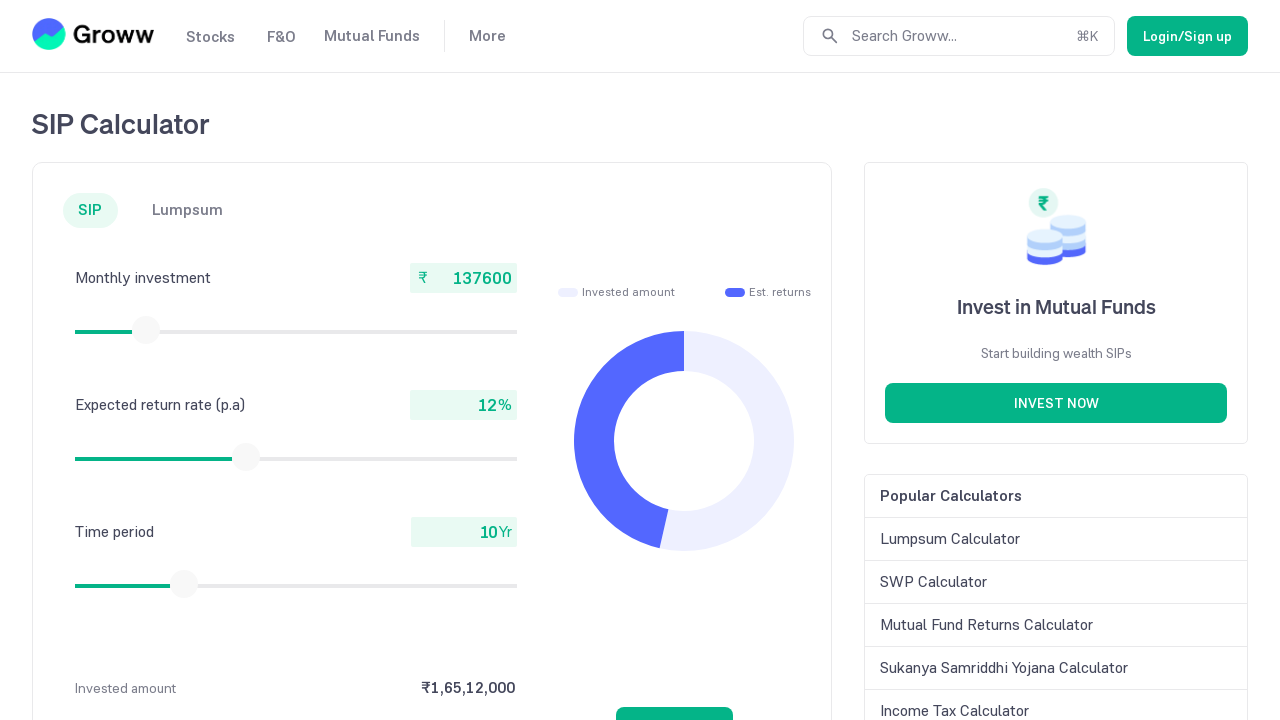

Dragged slider 15 pixels to the right at (147, 330)
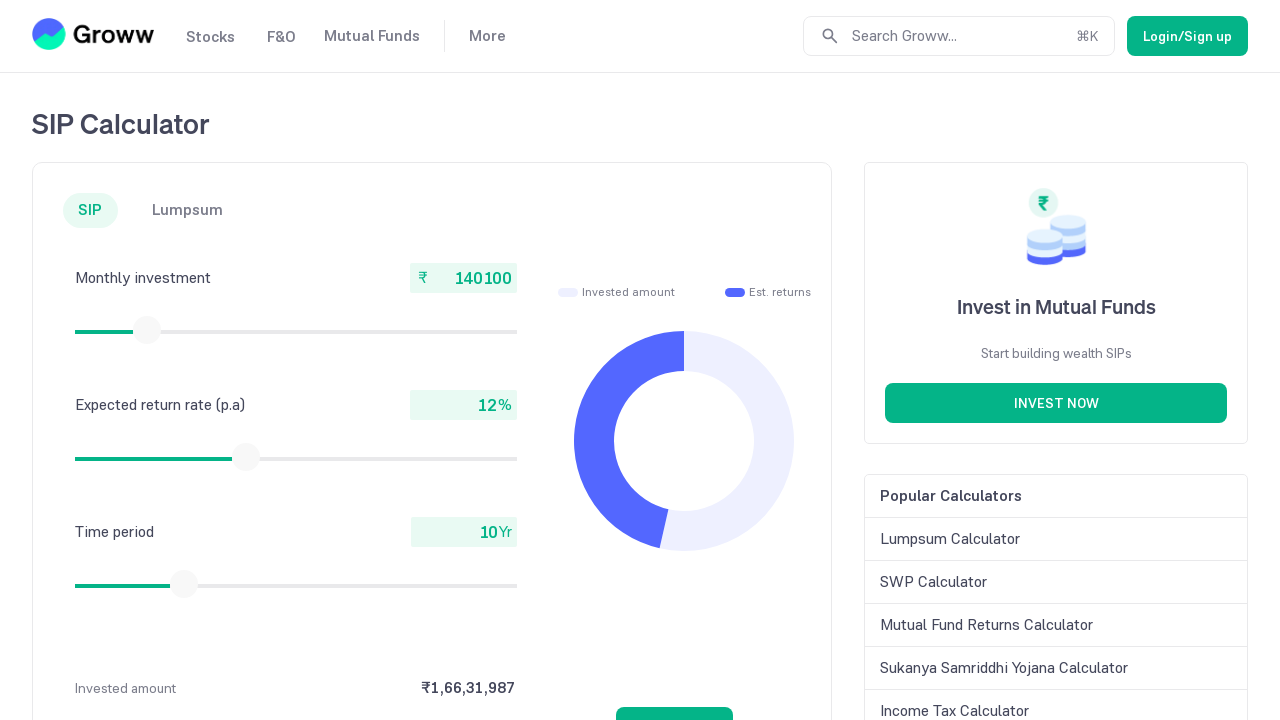

Mouse button released after slider drag at (147, 330)
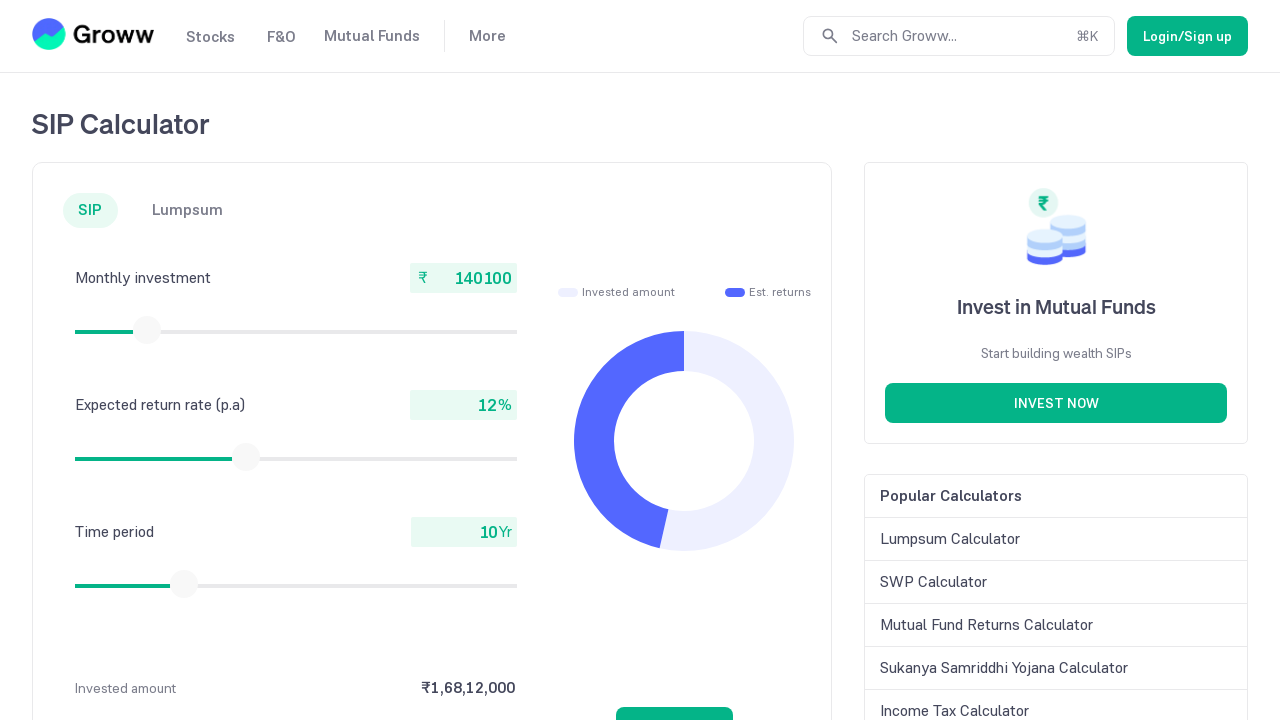

Retrieved current monthly investment amount: 140100
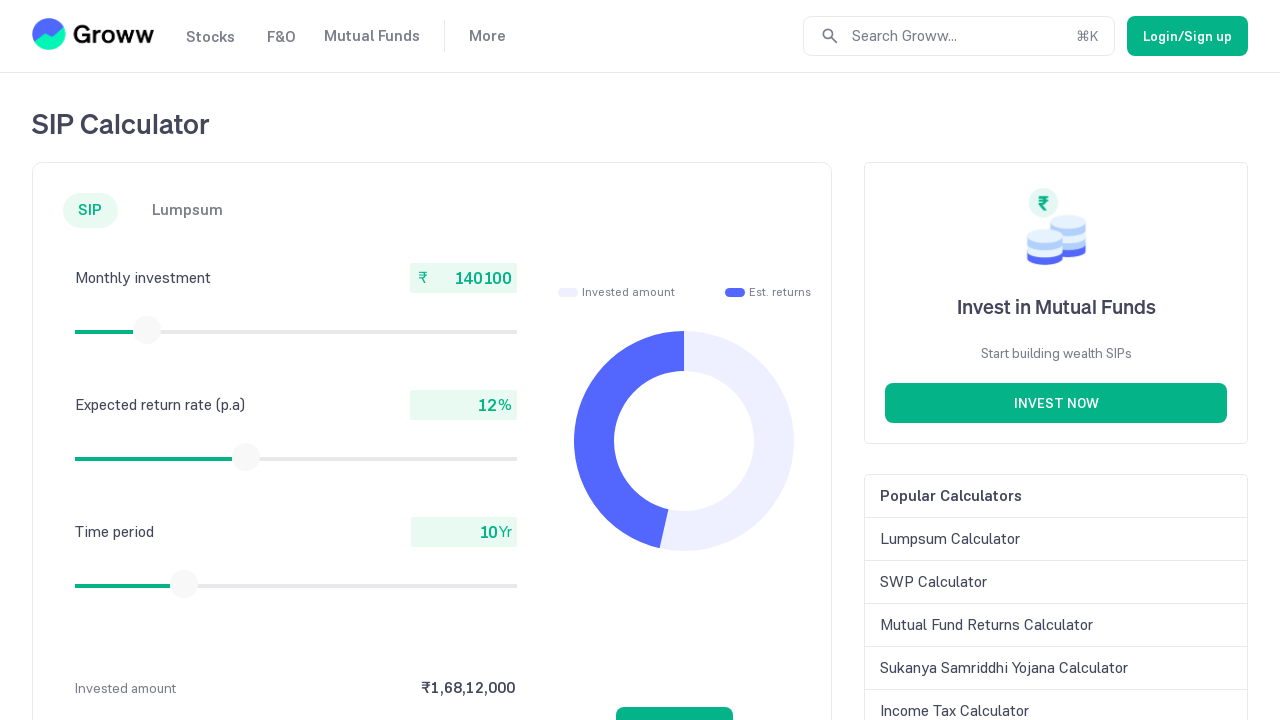

Retrieved slider bounding box (iteration 47)
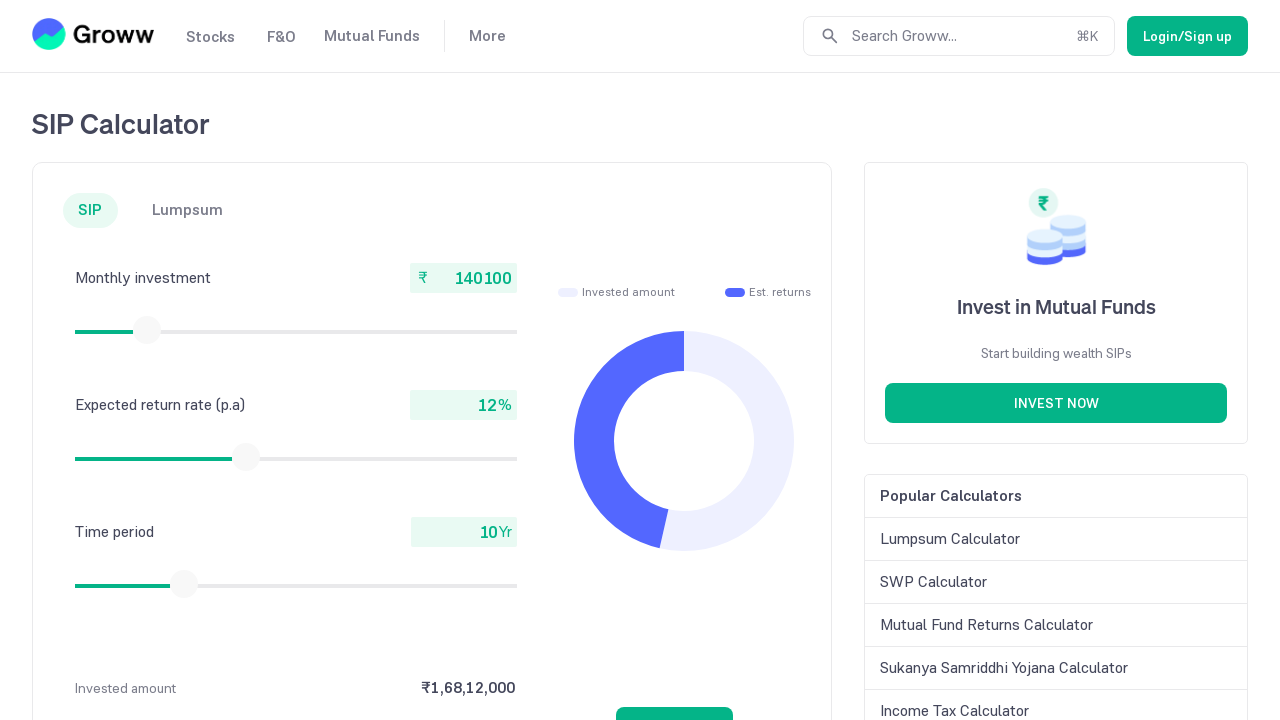

Moved mouse to slider thumb center at (147, 330)
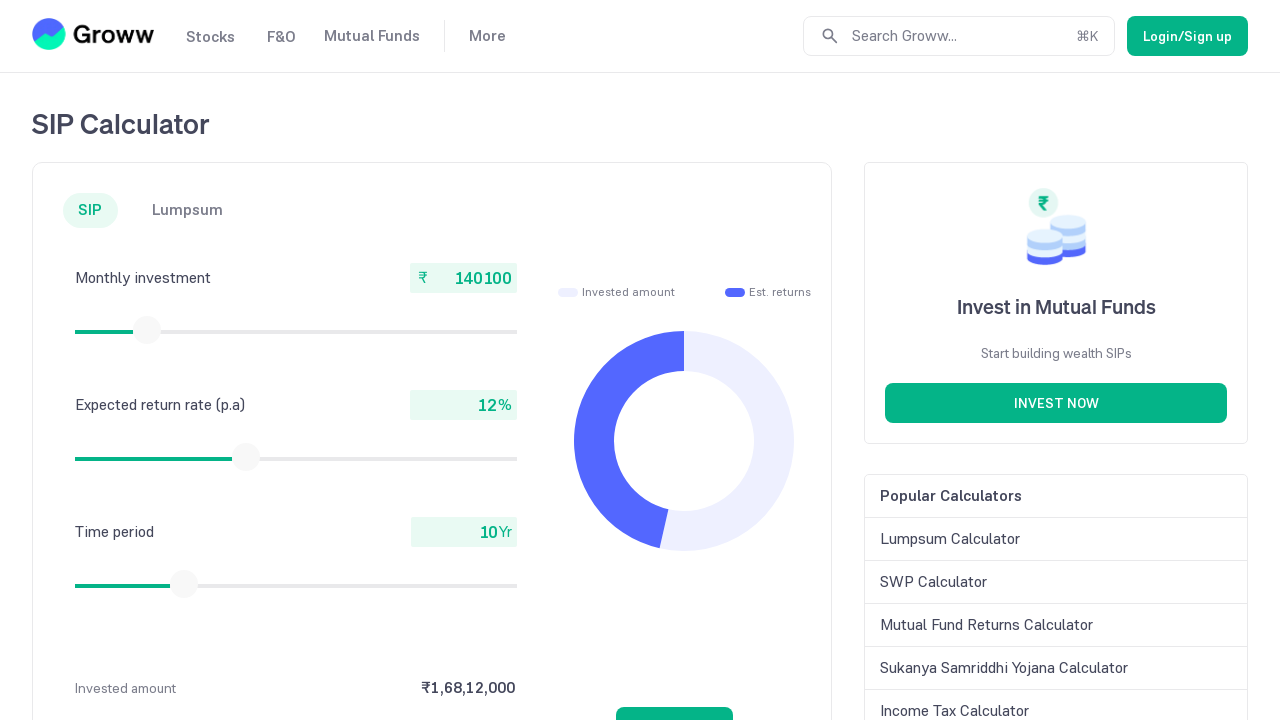

Mouse button pressed down on slider at (147, 330)
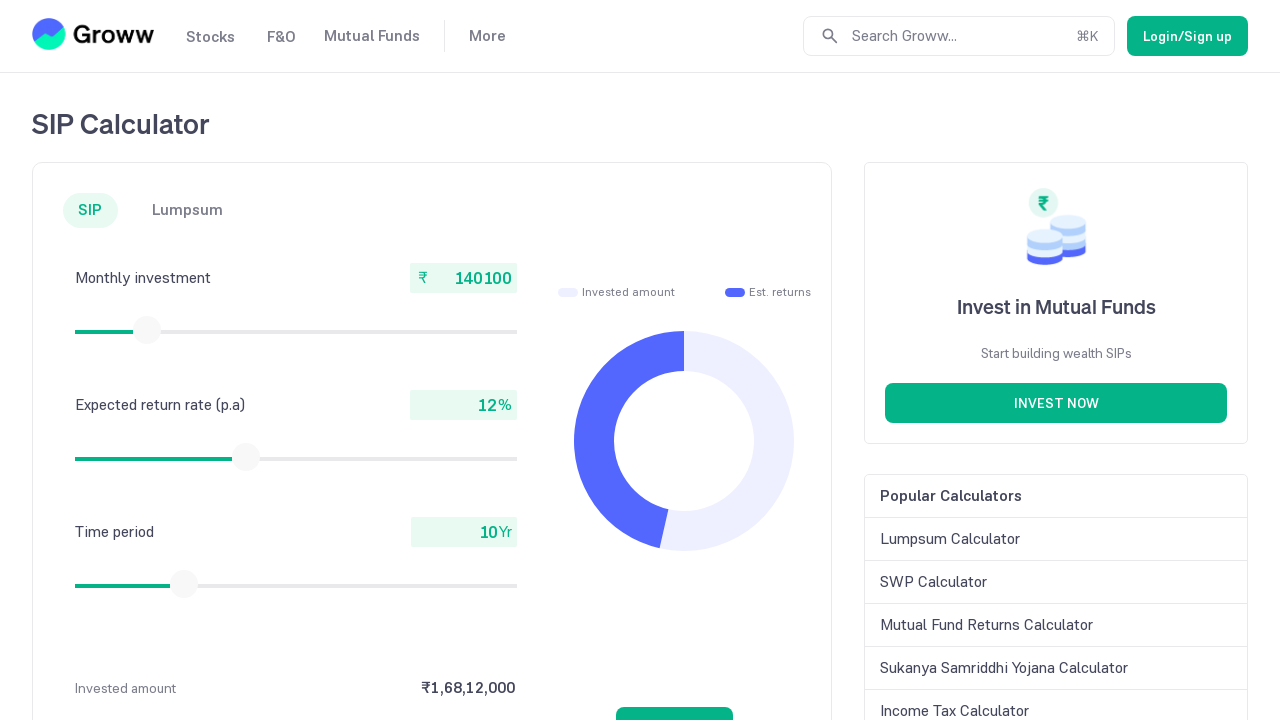

Dragged slider 15 pixels to the right at (148, 330)
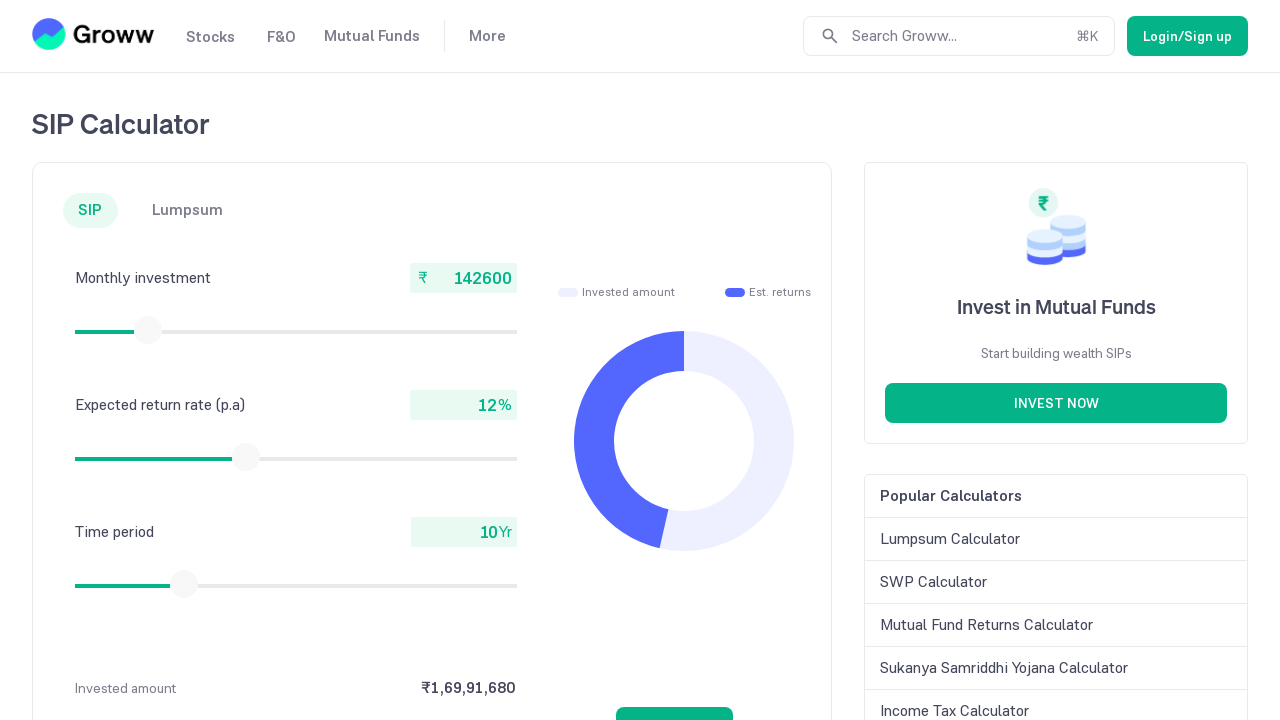

Mouse button released after slider drag at (148, 330)
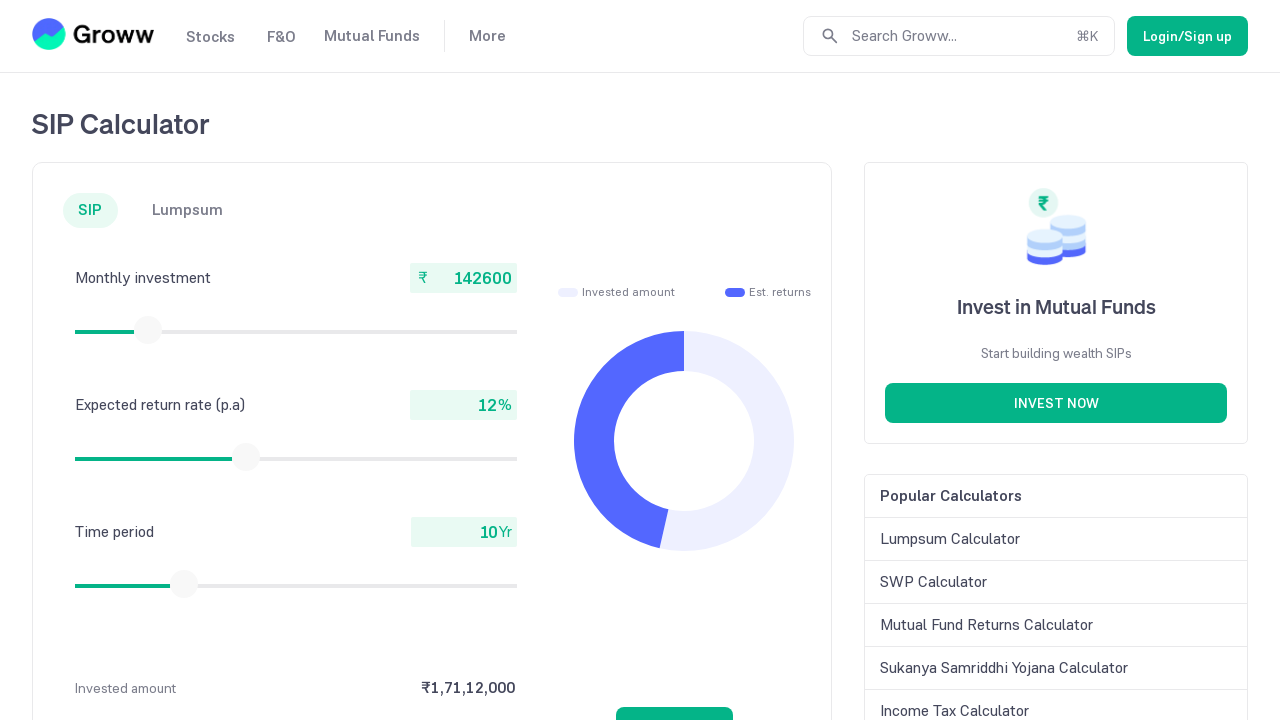

Retrieved current monthly investment amount: 142600
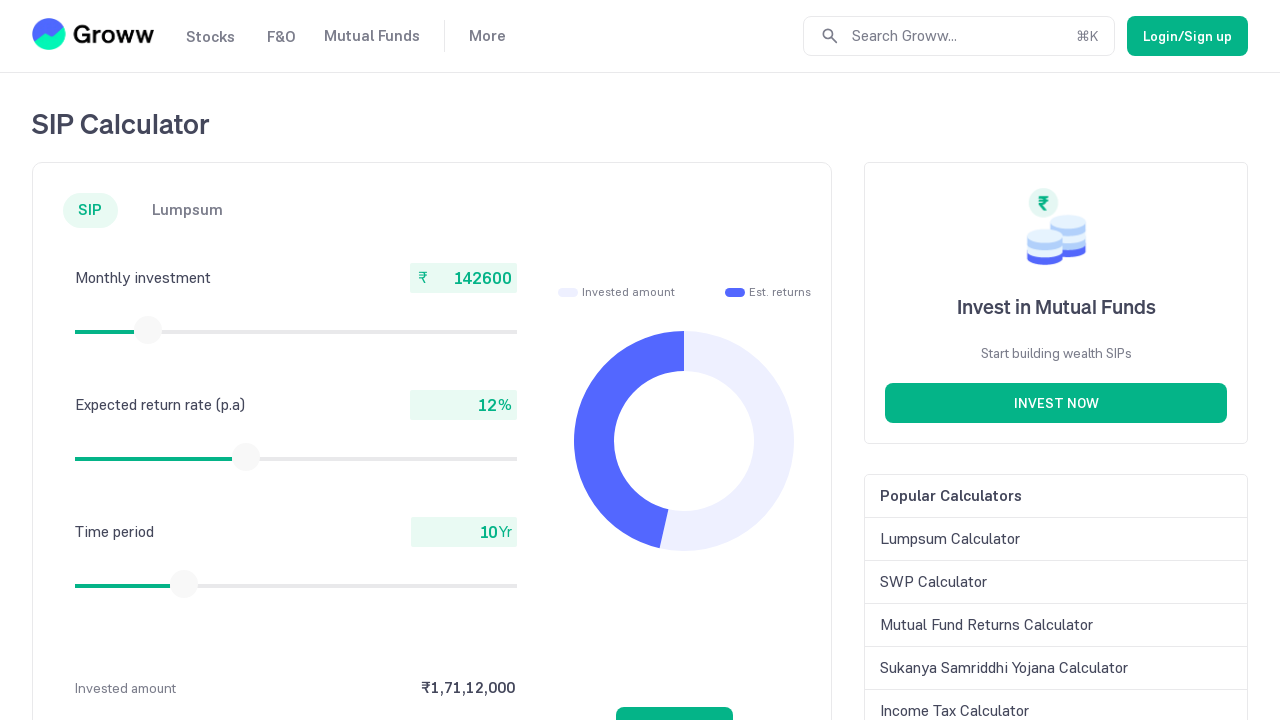

Retrieved slider bounding box (iteration 48)
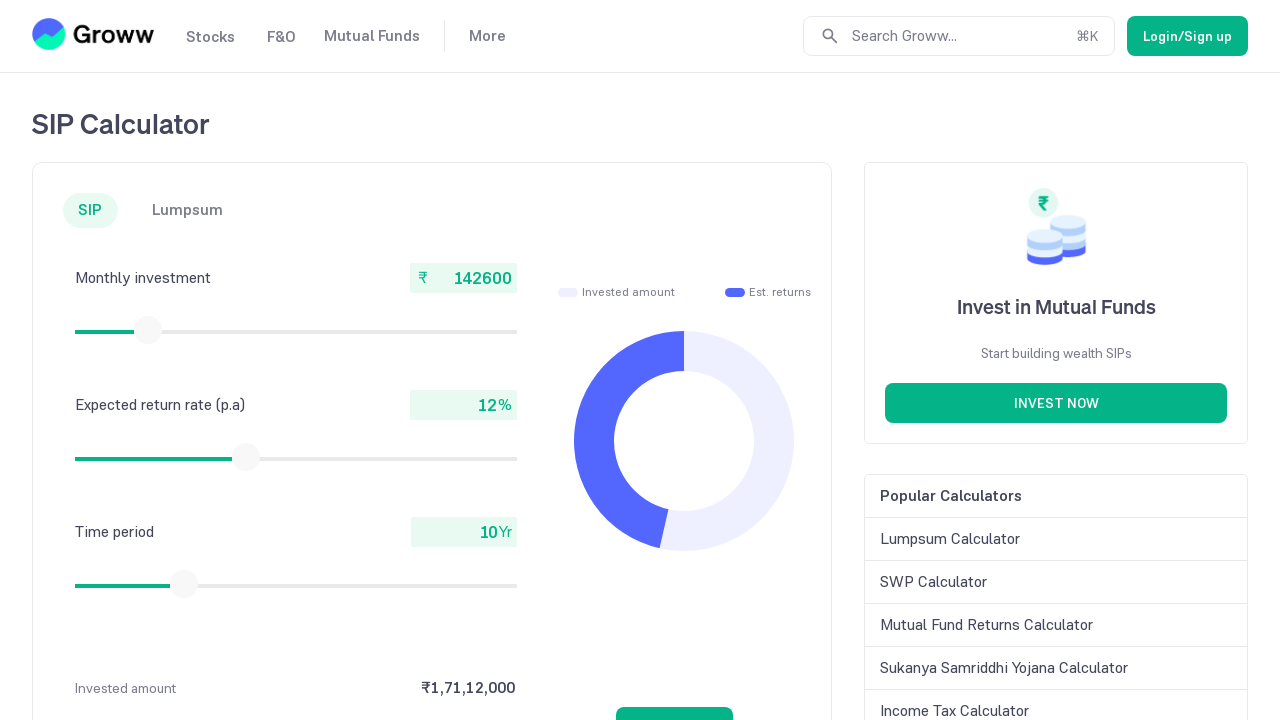

Moved mouse to slider thumb center at (148, 330)
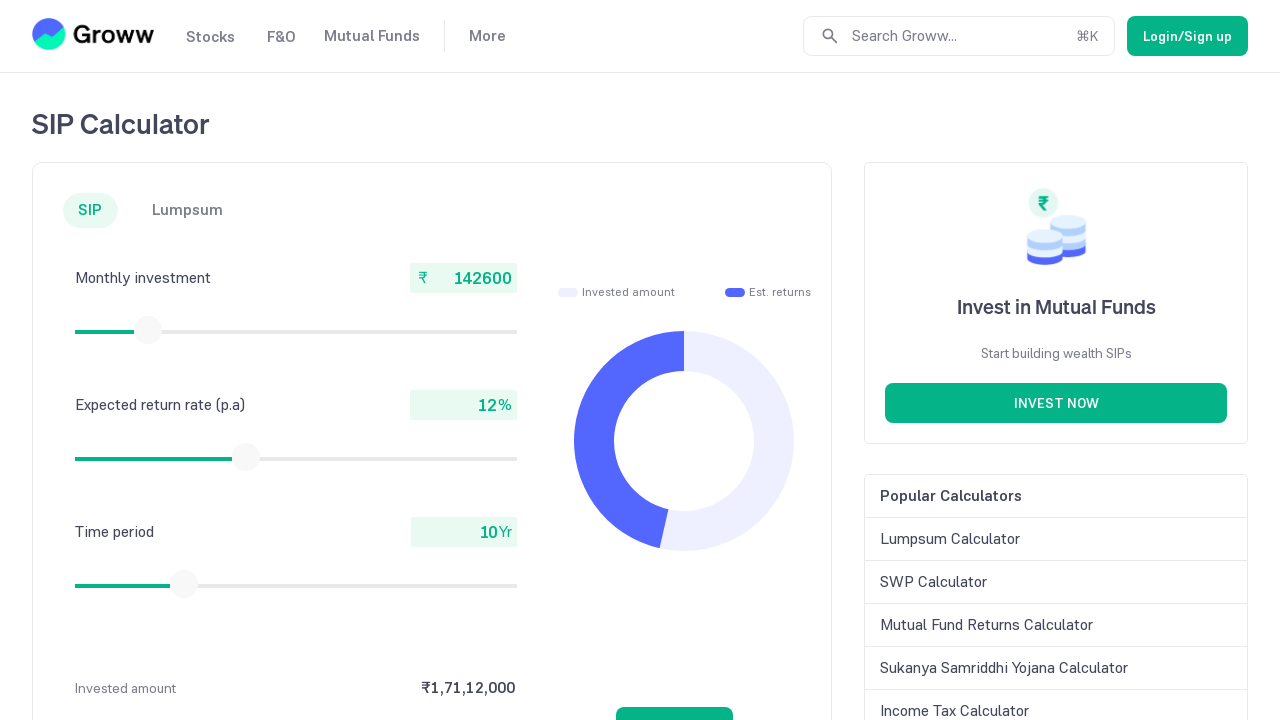

Mouse button pressed down on slider at (148, 330)
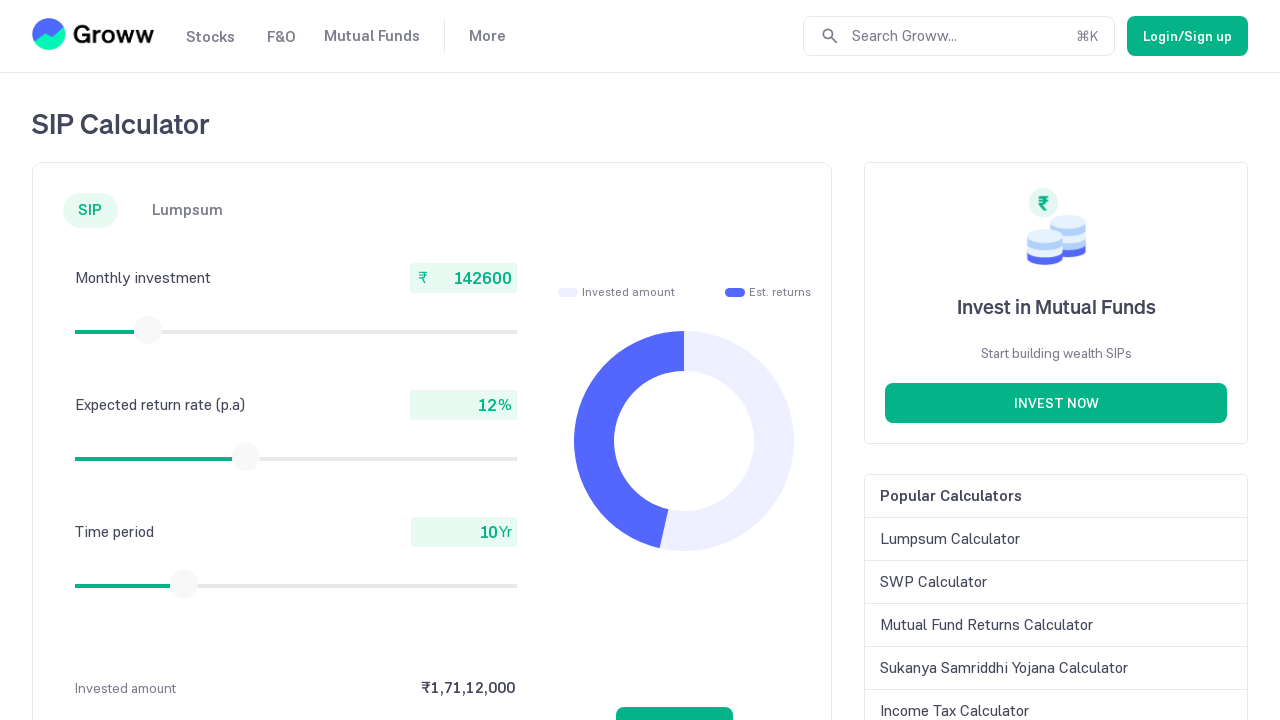

Dragged slider 15 pixels to the right at (149, 330)
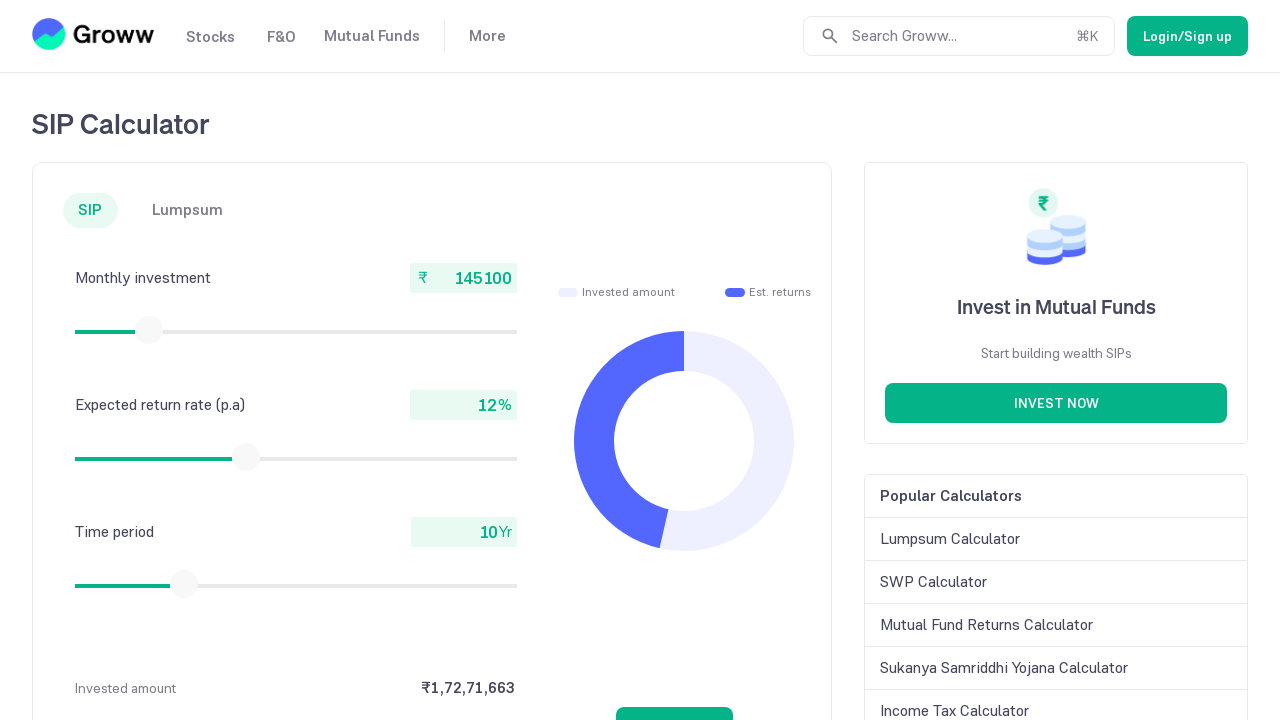

Mouse button released after slider drag at (149, 330)
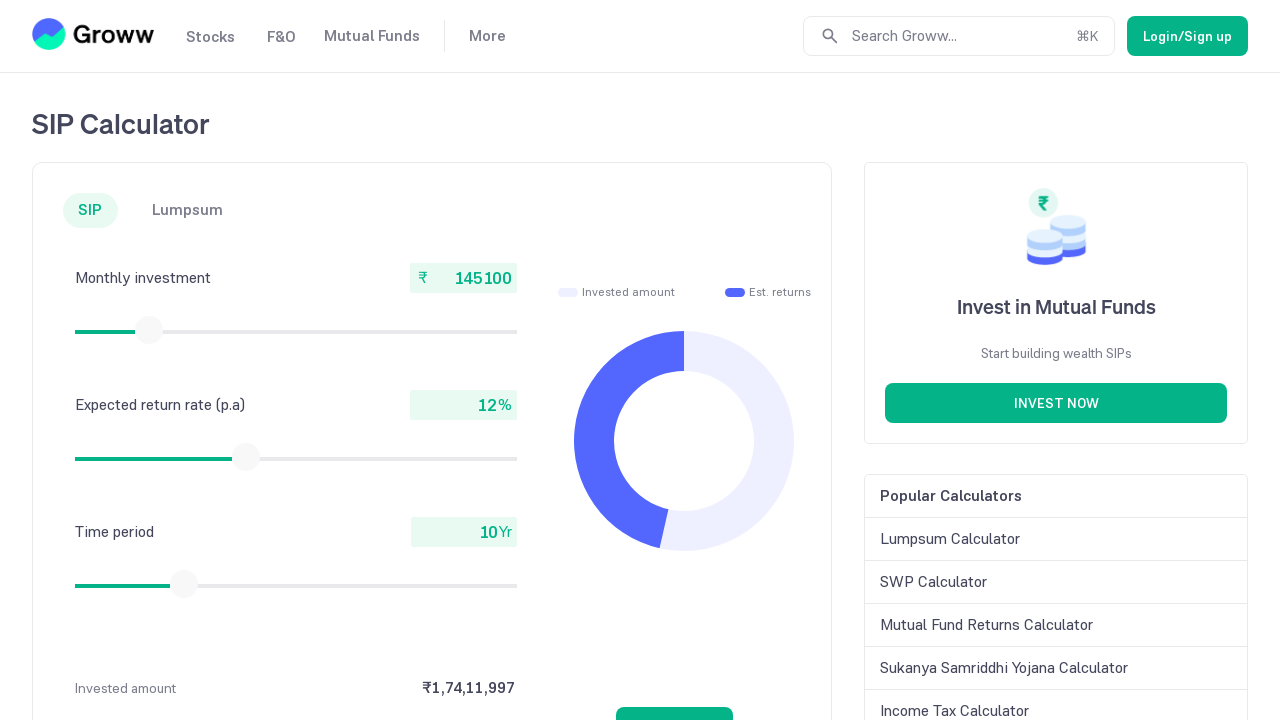

Retrieved current monthly investment amount: 145100
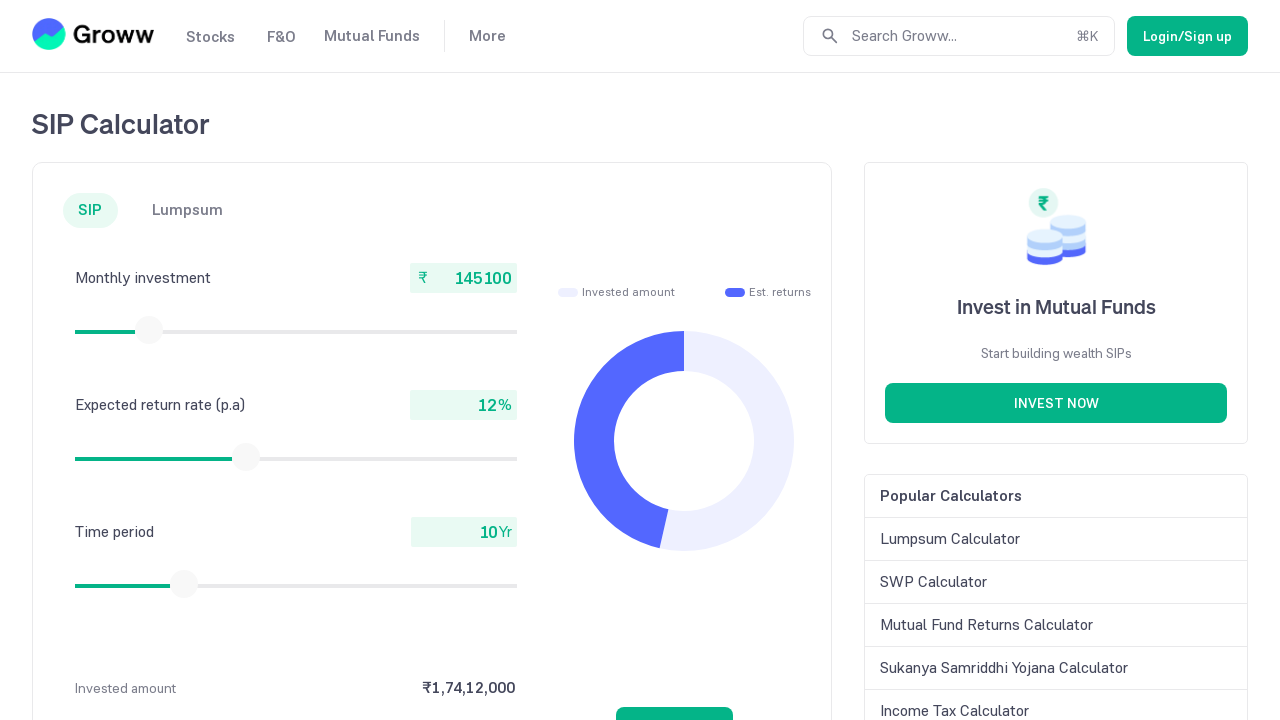

Retrieved slider bounding box (iteration 49)
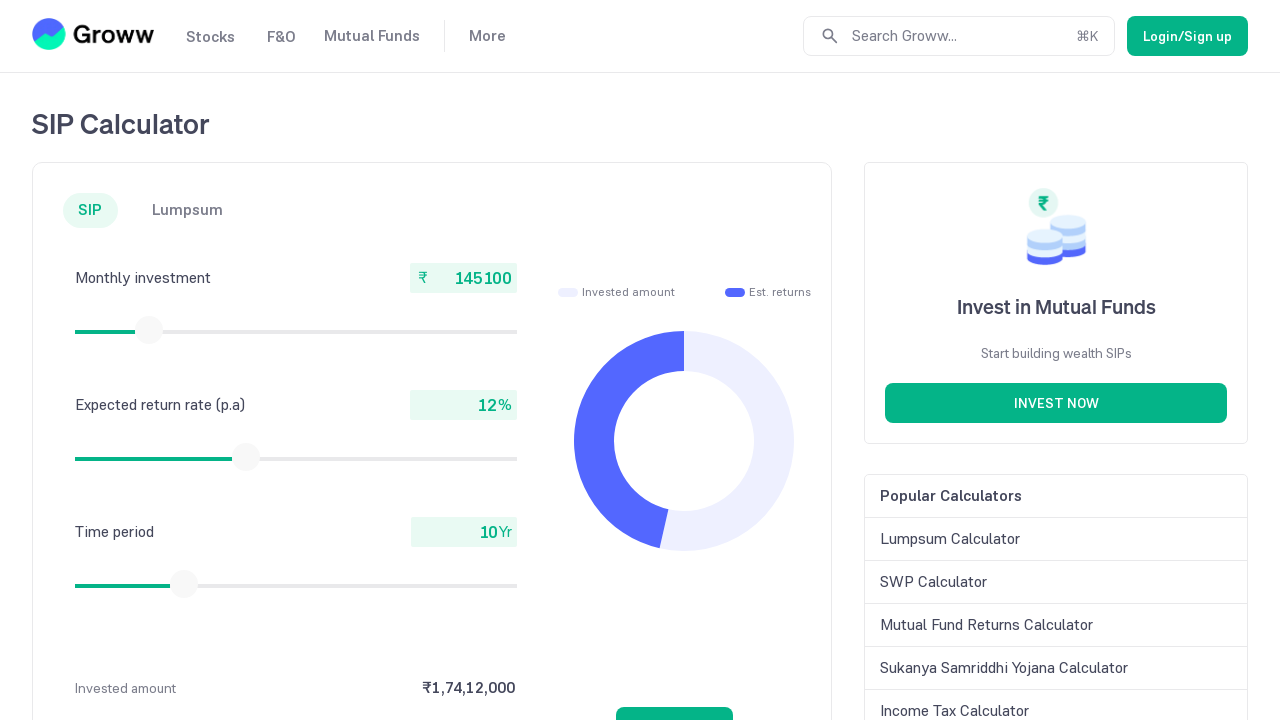

Moved mouse to slider thumb center at (149, 330)
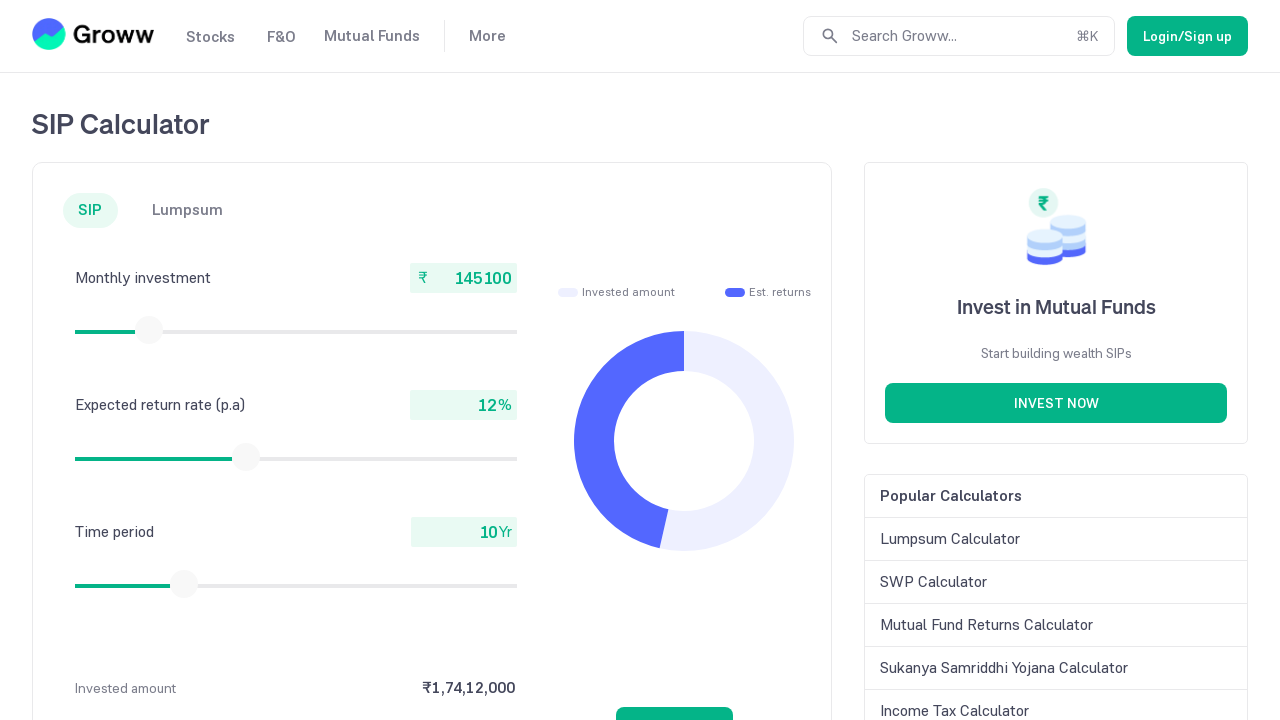

Mouse button pressed down on slider at (149, 330)
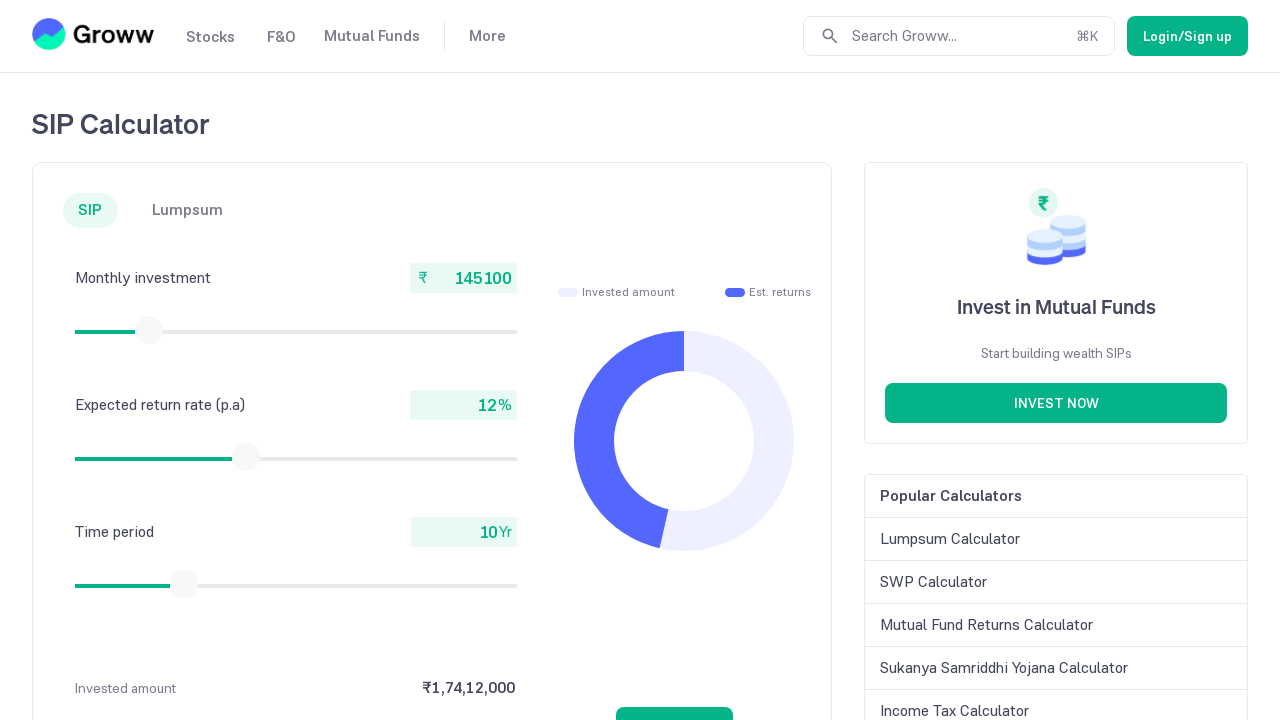

Dragged slider 15 pixels to the right at (150, 330)
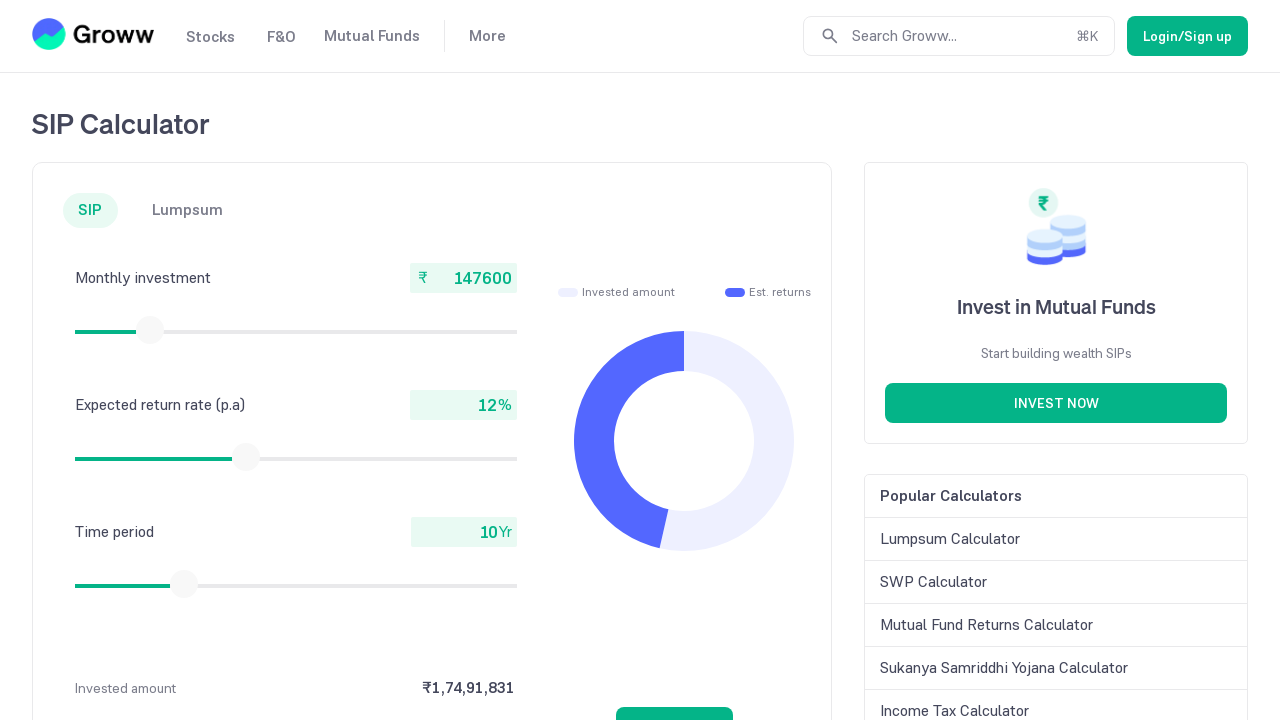

Mouse button released after slider drag at (150, 330)
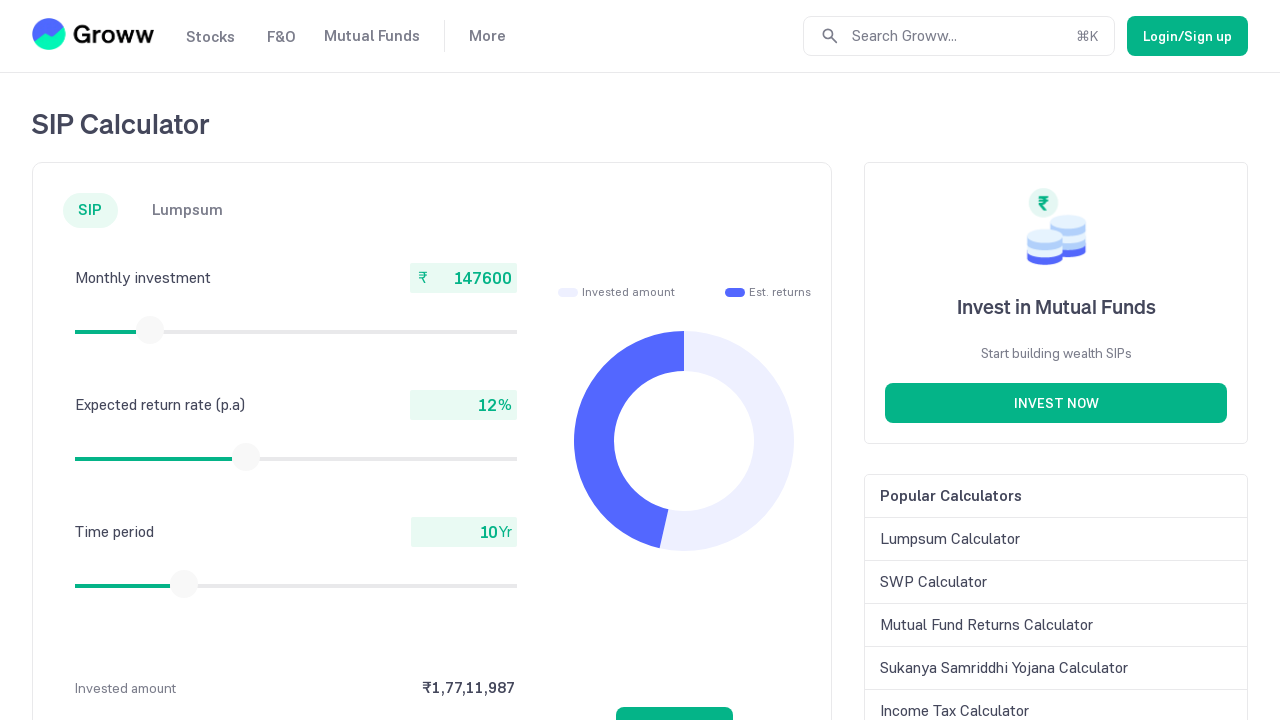

Retrieved current monthly investment amount: 147600
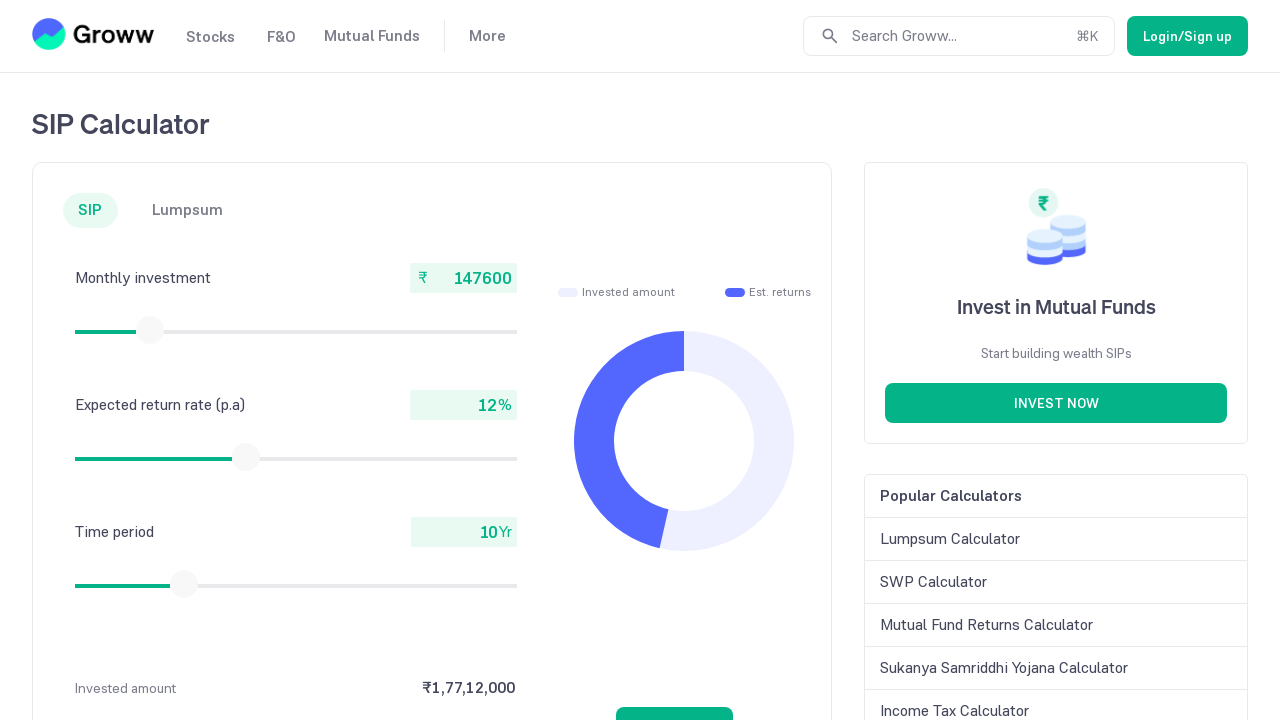

Retrieved slider bounding box (iteration 50)
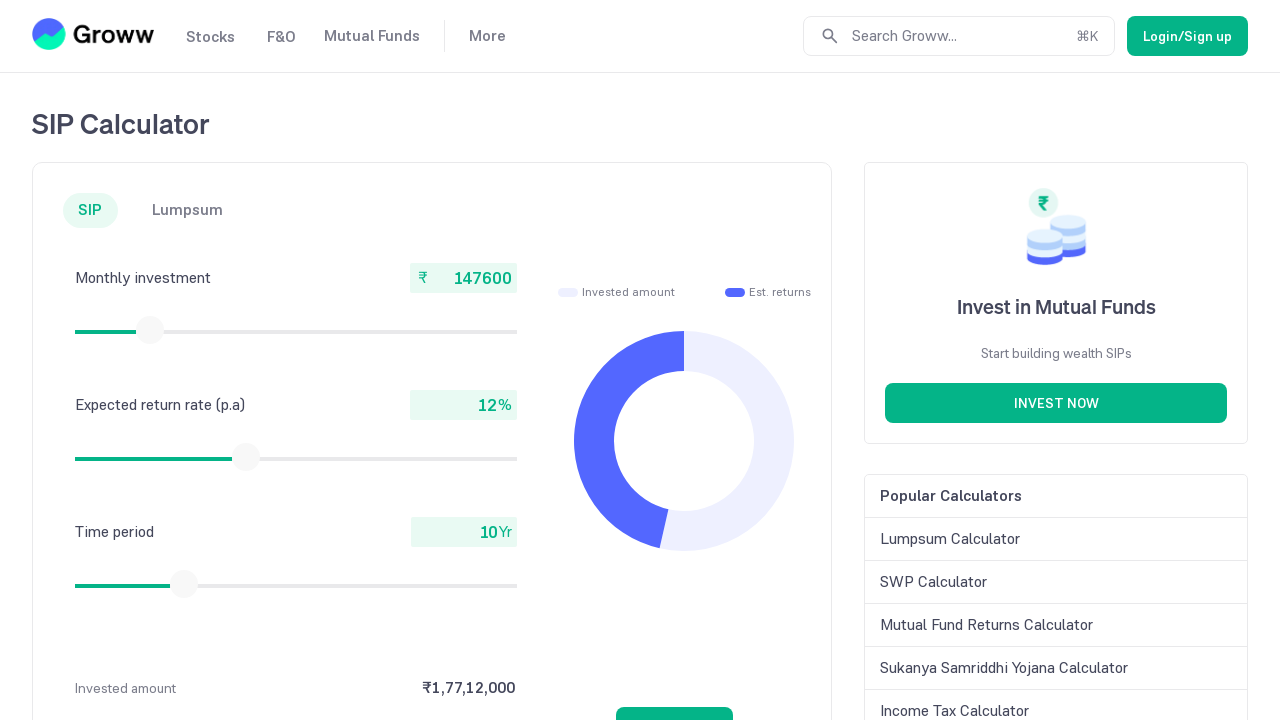

Moved mouse to slider thumb center at (150, 330)
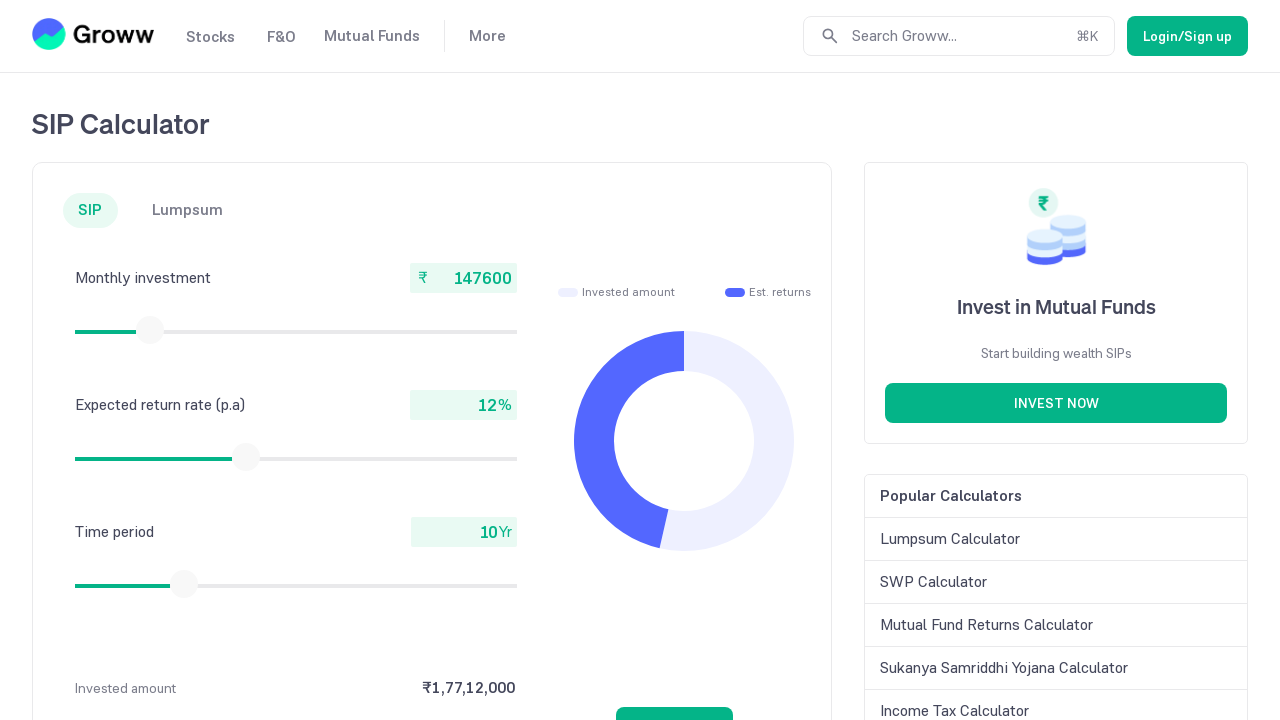

Mouse button pressed down on slider at (150, 330)
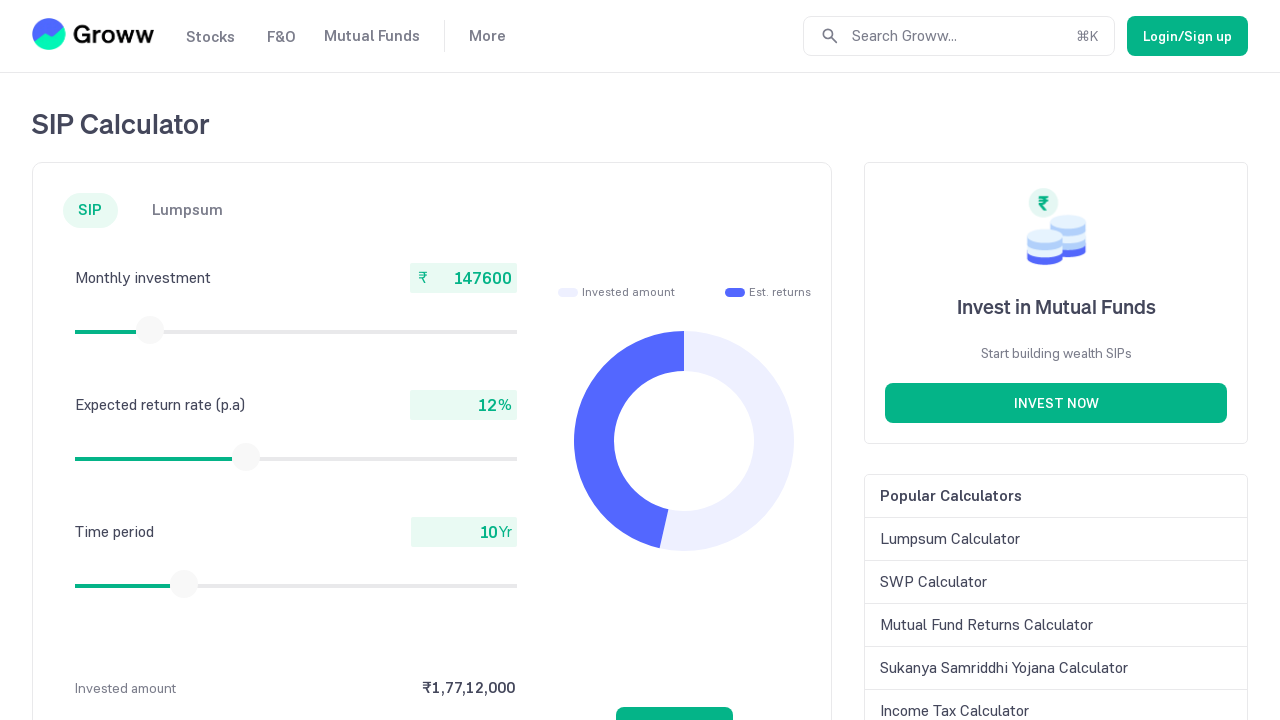

Dragged slider 15 pixels to the right at (151, 330)
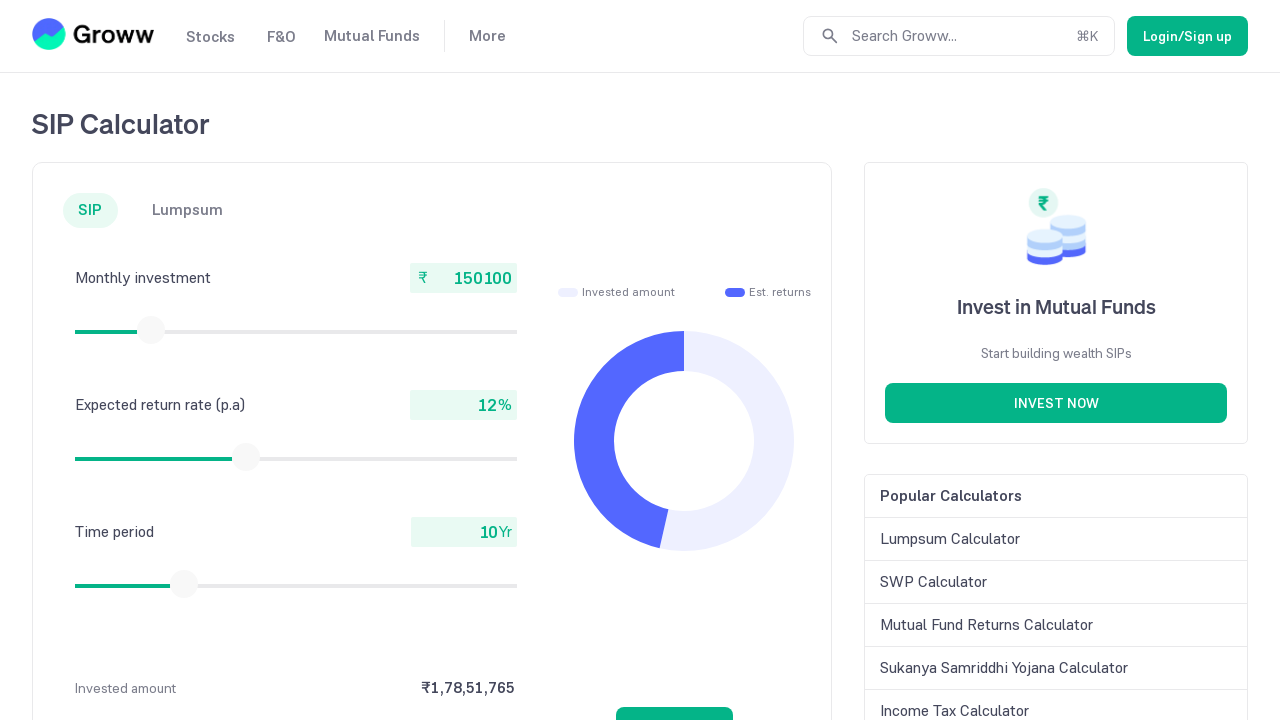

Mouse button released after slider drag at (151, 330)
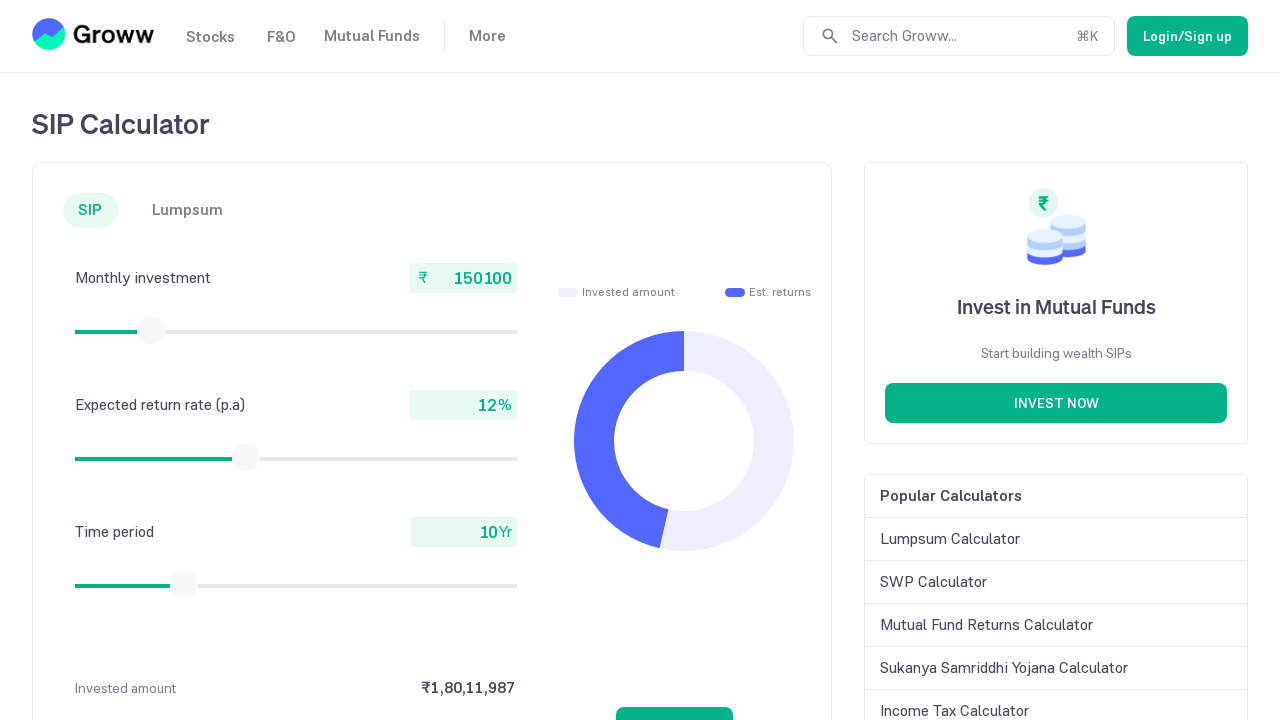

Retrieved current monthly investment amount: 150100
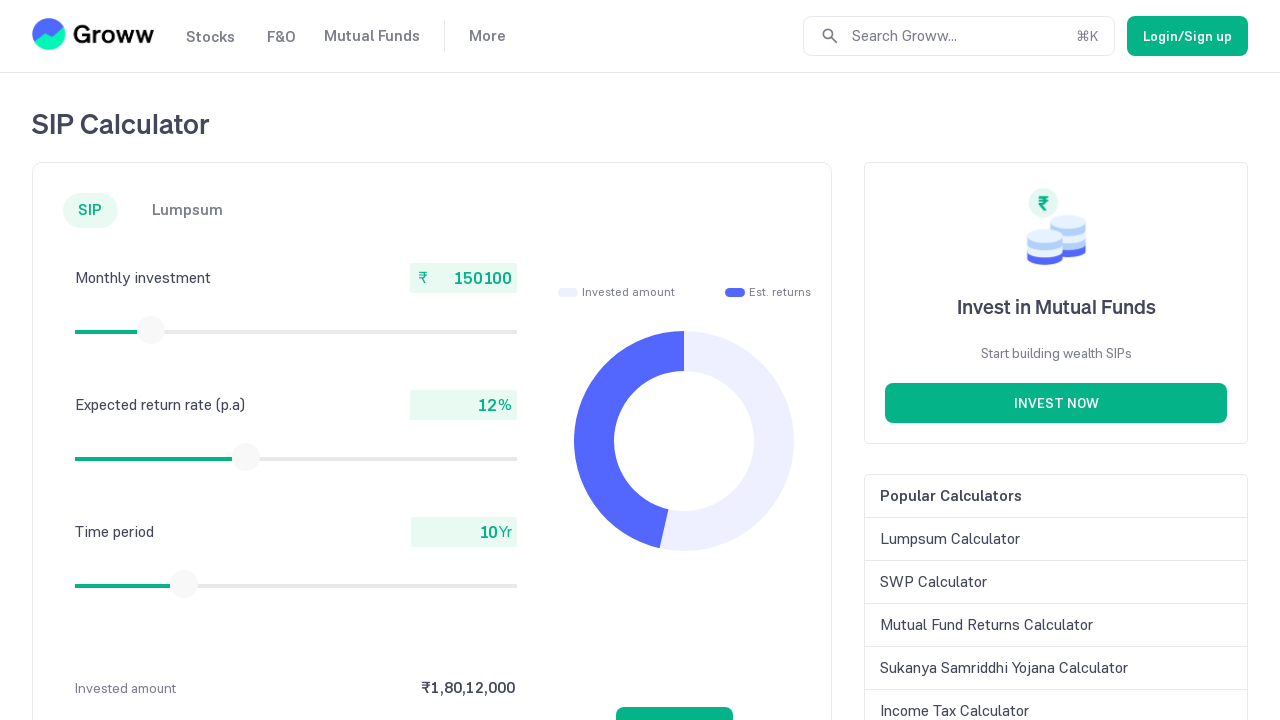

Retrieved slider bounding box (iteration 51)
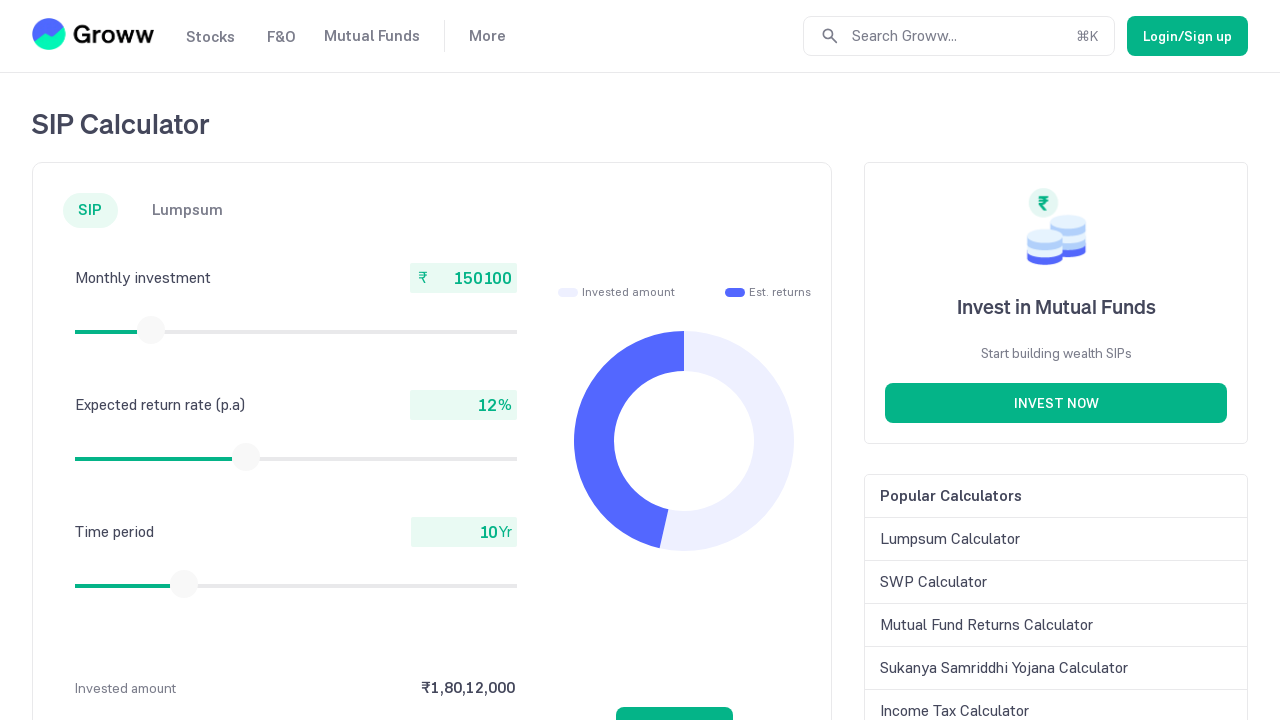

Moved mouse to slider thumb center at (151, 330)
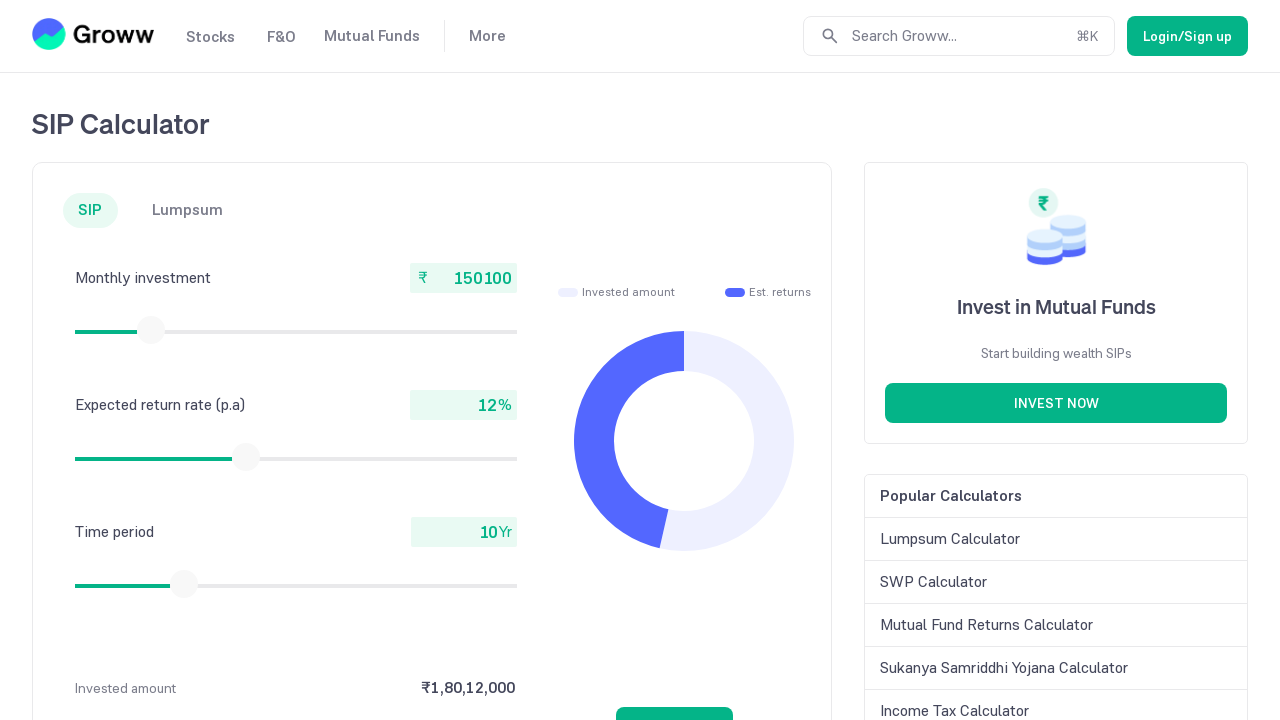

Mouse button pressed down on slider at (151, 330)
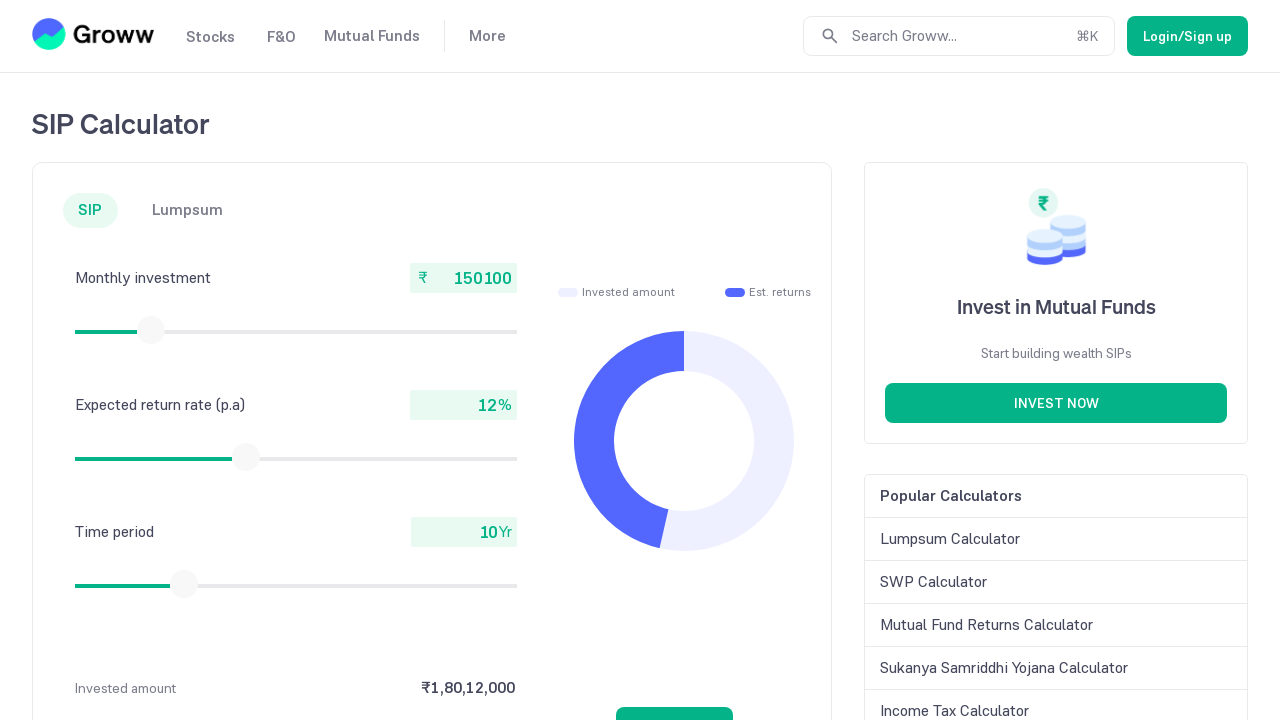

Dragged slider 15 pixels to the right at (152, 330)
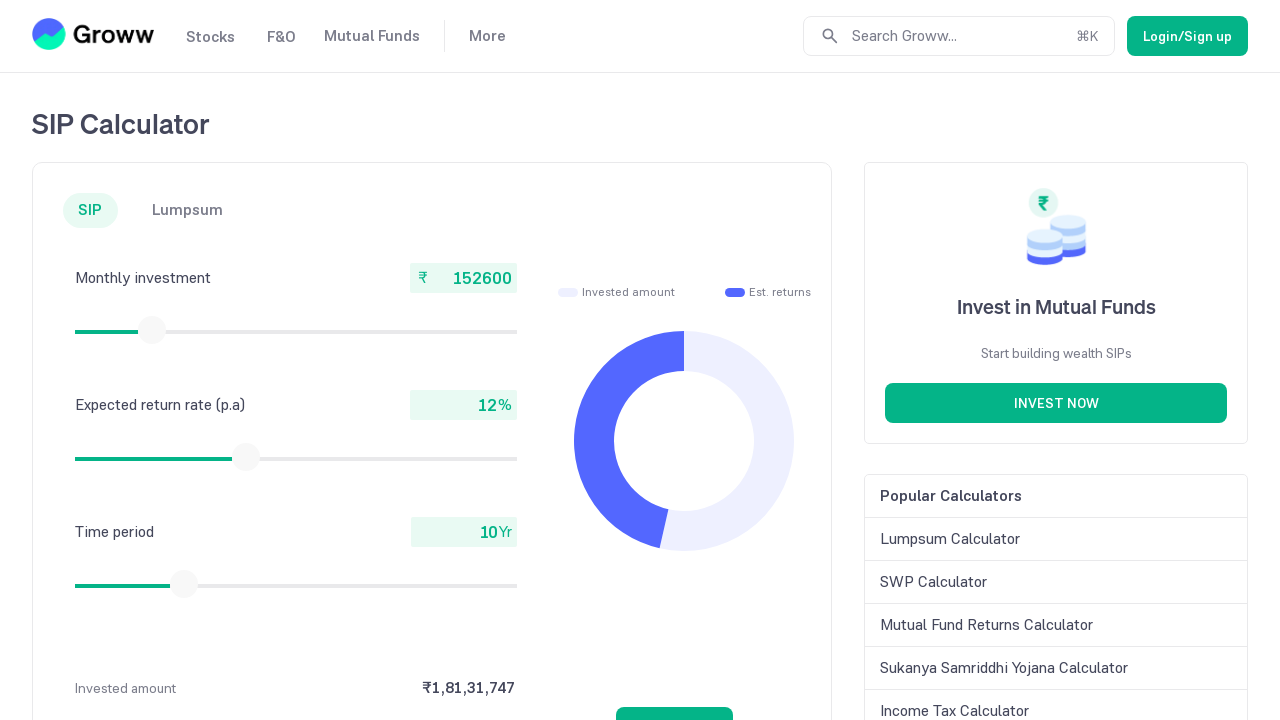

Mouse button released after slider drag at (152, 330)
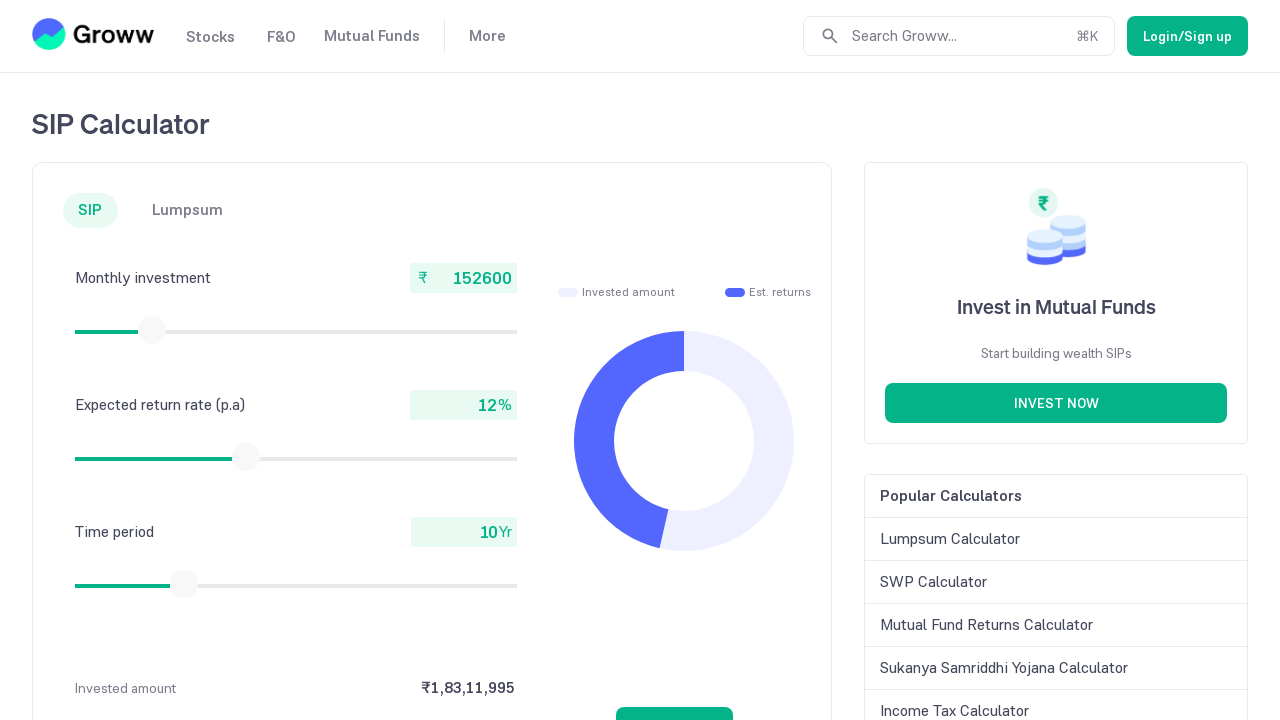

Retrieved current monthly investment amount: 152600
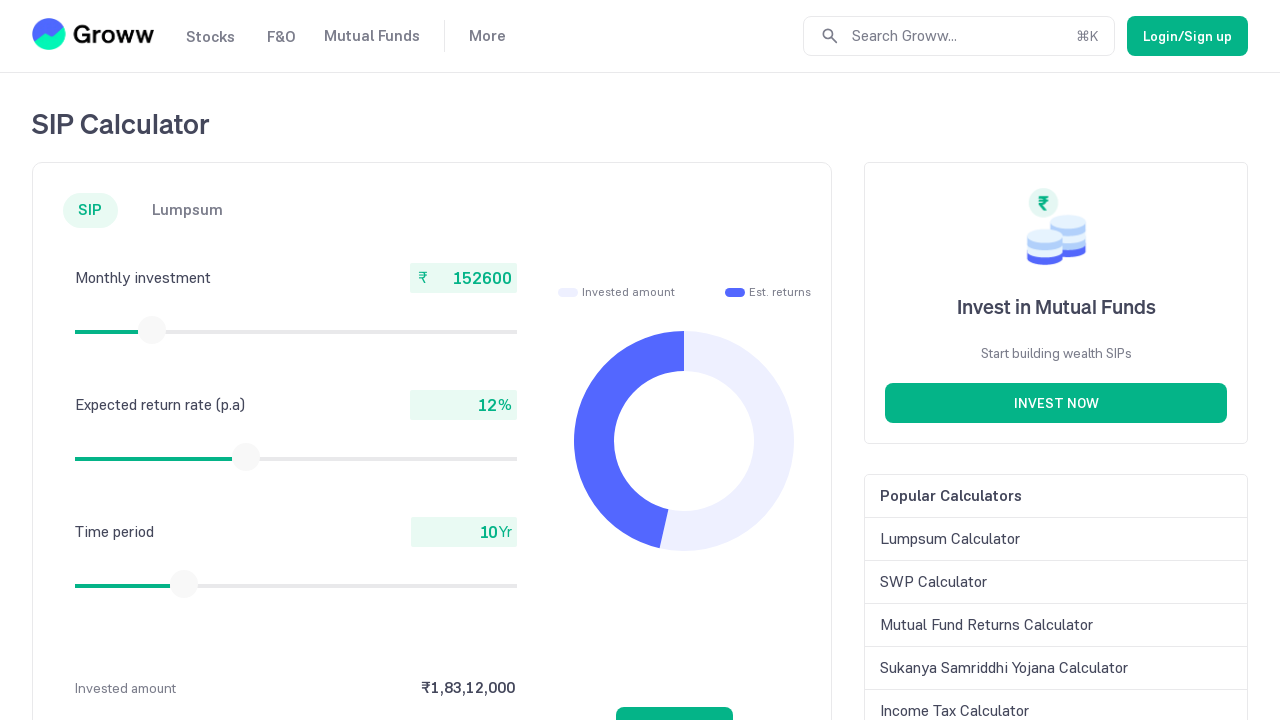

Retrieved slider bounding box (iteration 52)
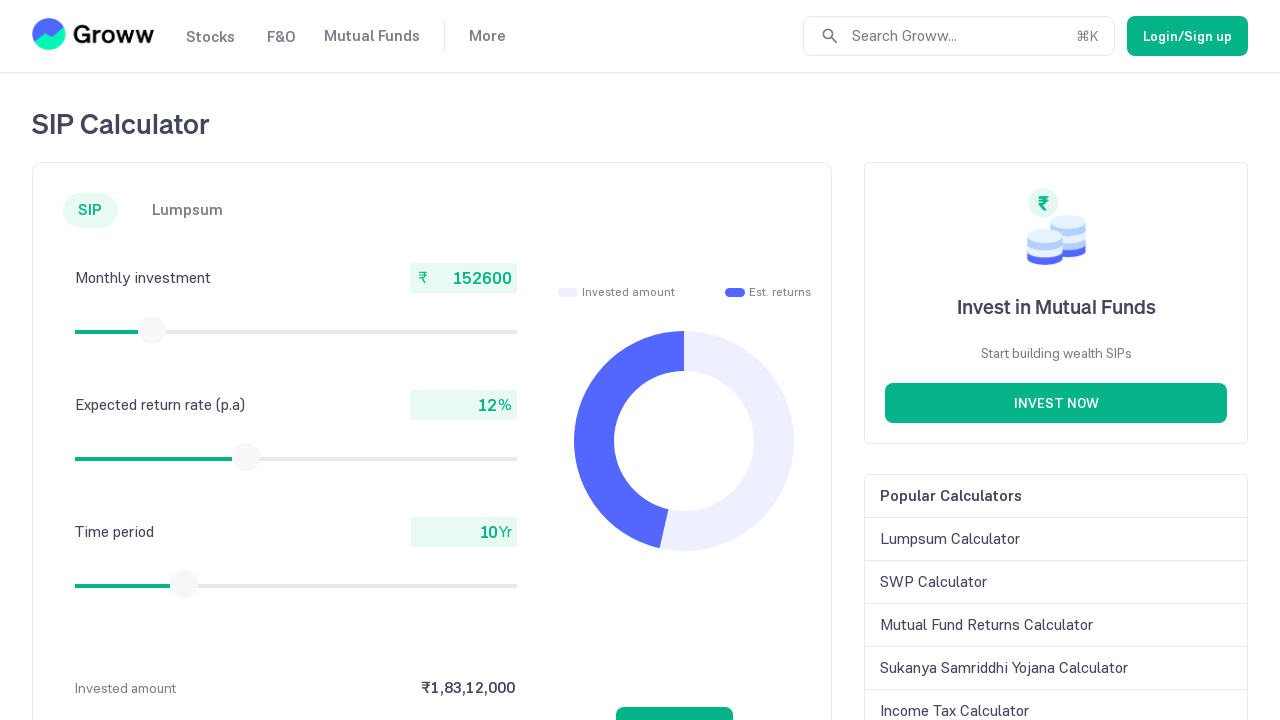

Moved mouse to slider thumb center at (152, 330)
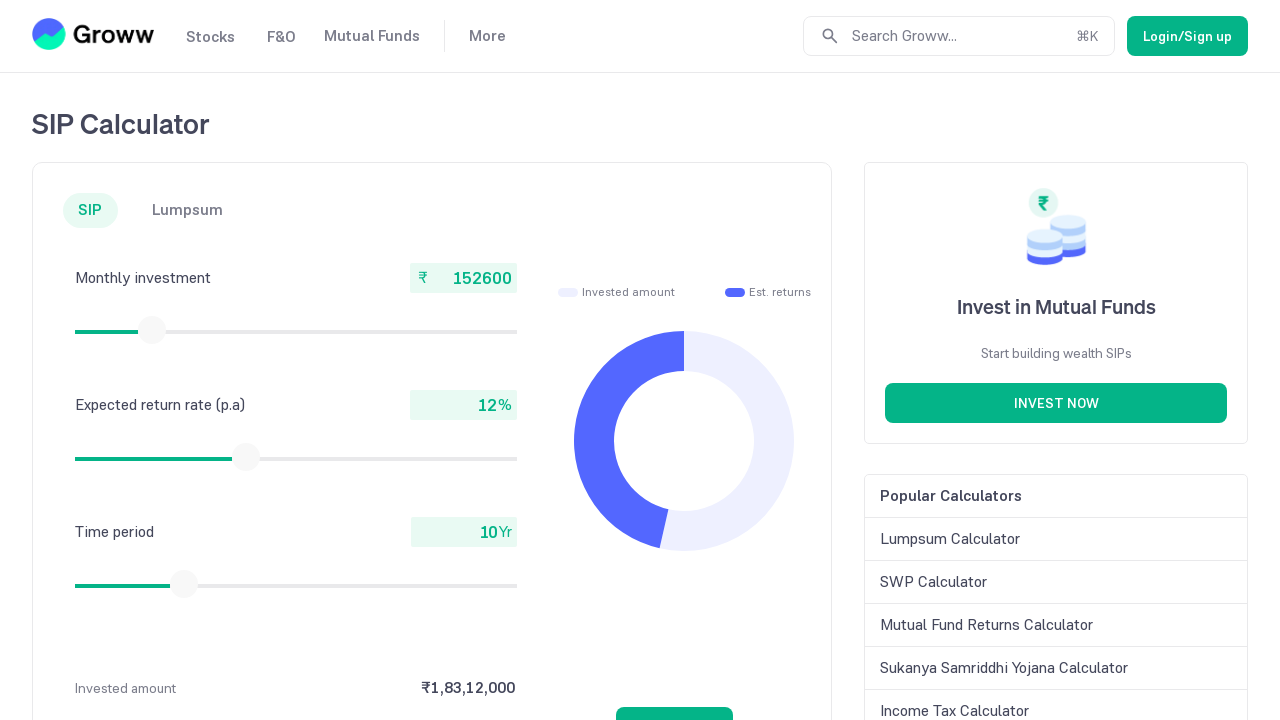

Mouse button pressed down on slider at (152, 330)
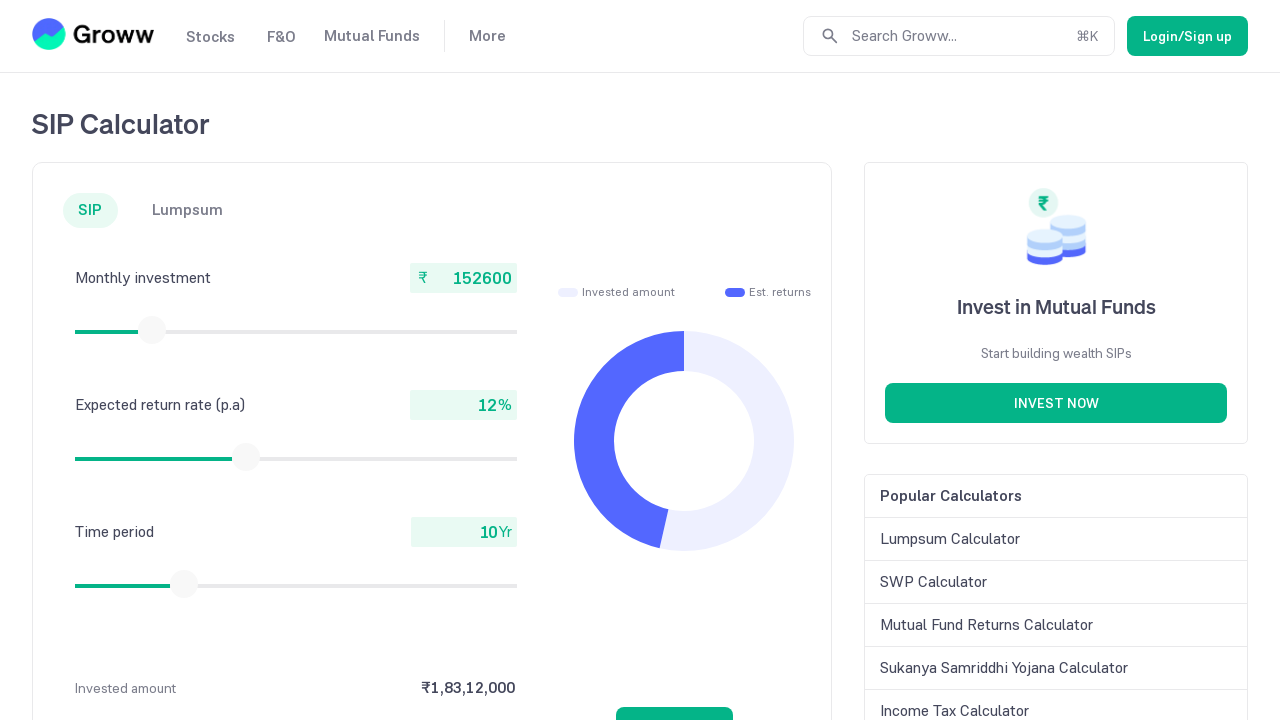

Dragged slider 15 pixels to the right at (153, 330)
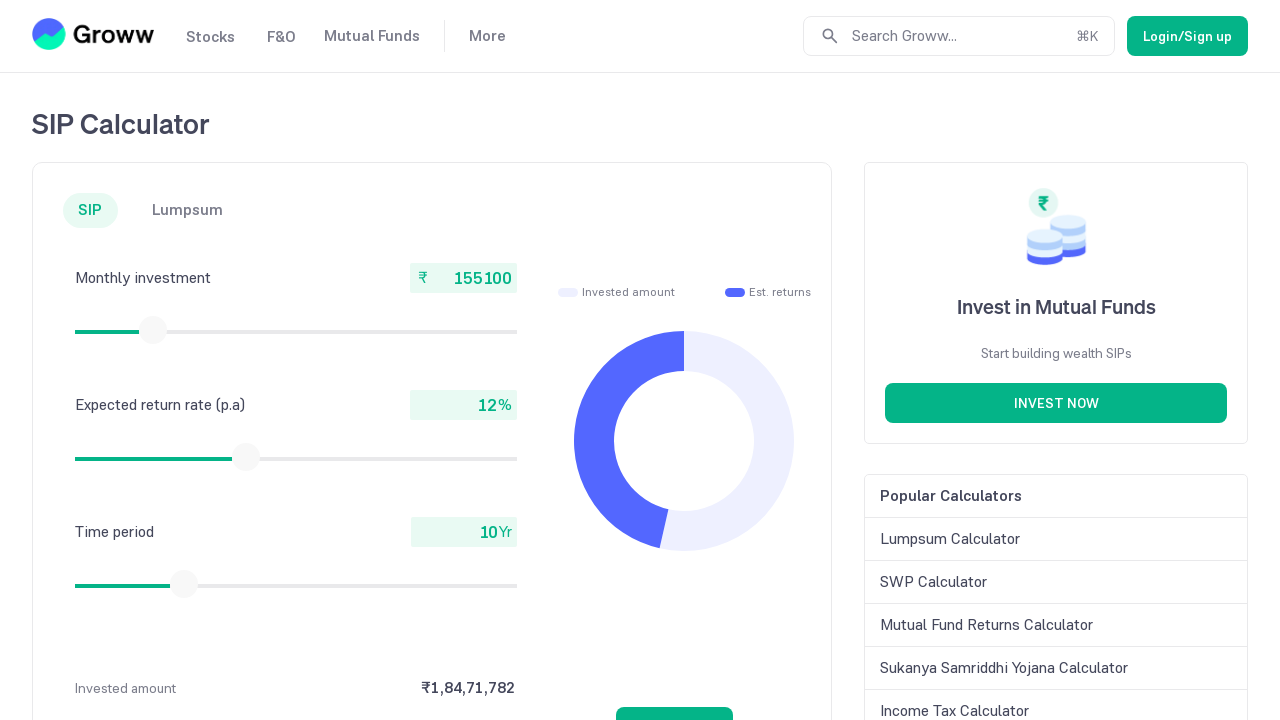

Mouse button released after slider drag at (153, 330)
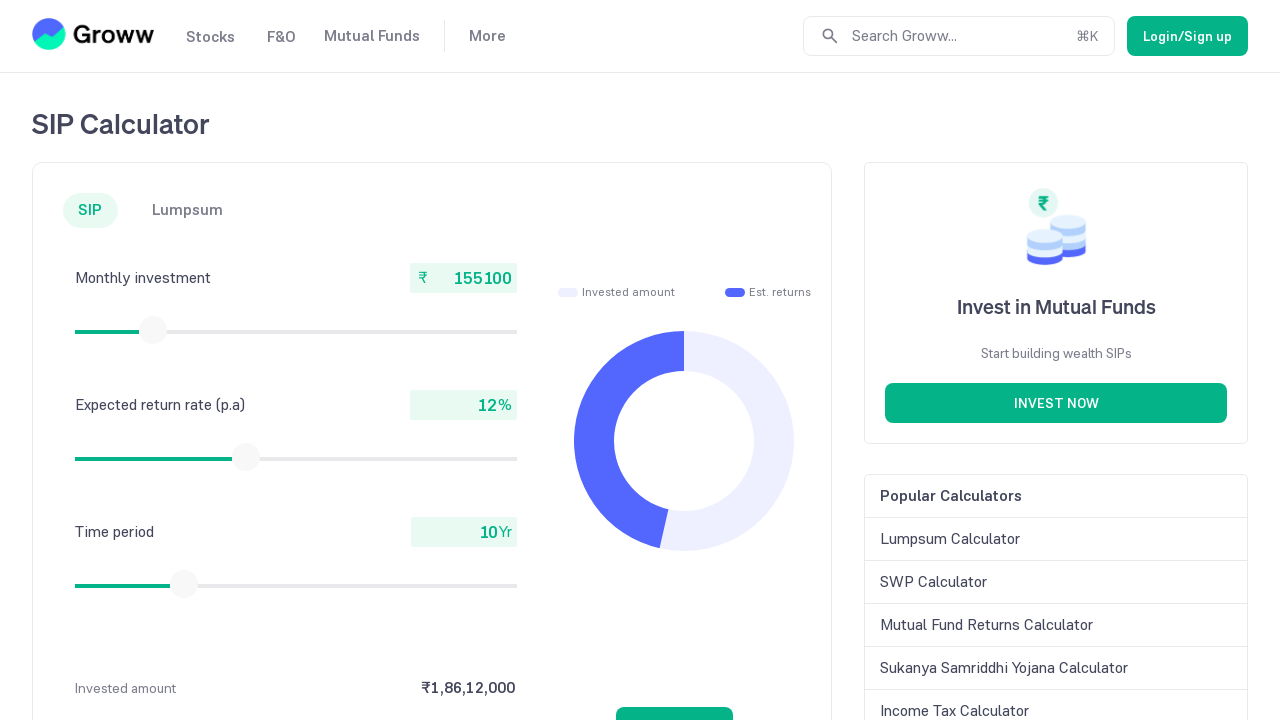

Retrieved current monthly investment amount: 155100
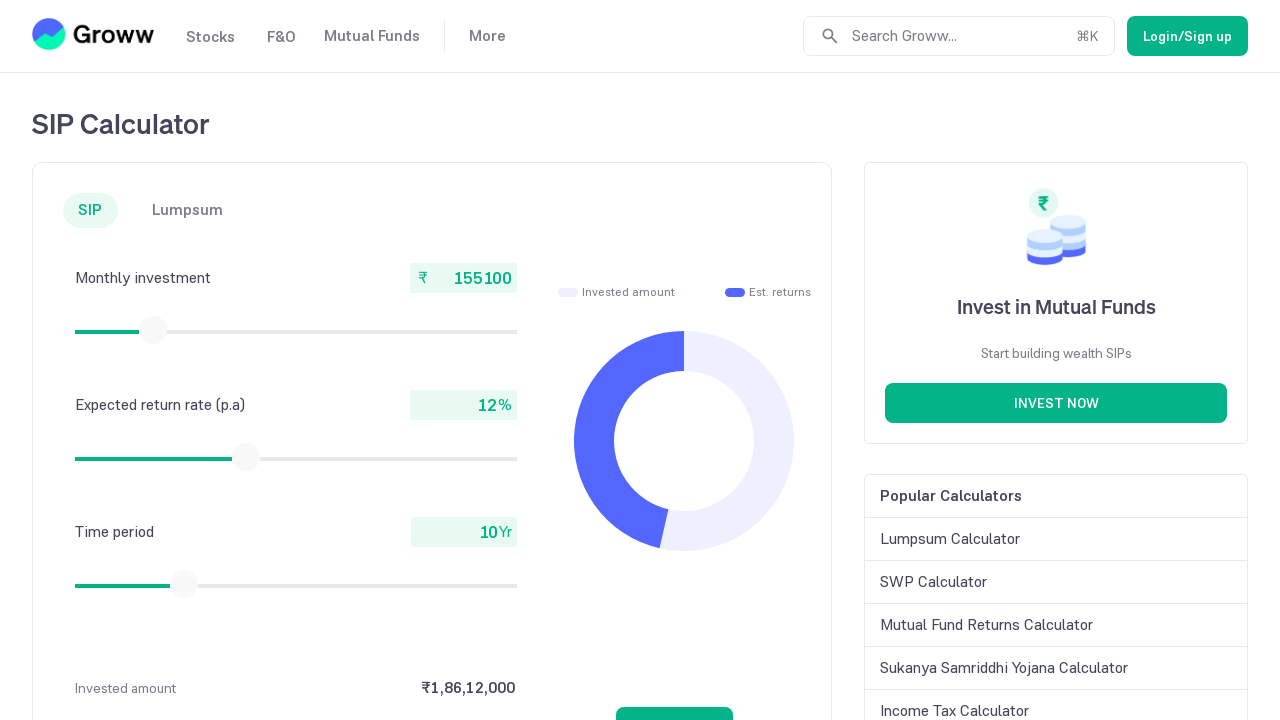

Retrieved slider bounding box (iteration 53)
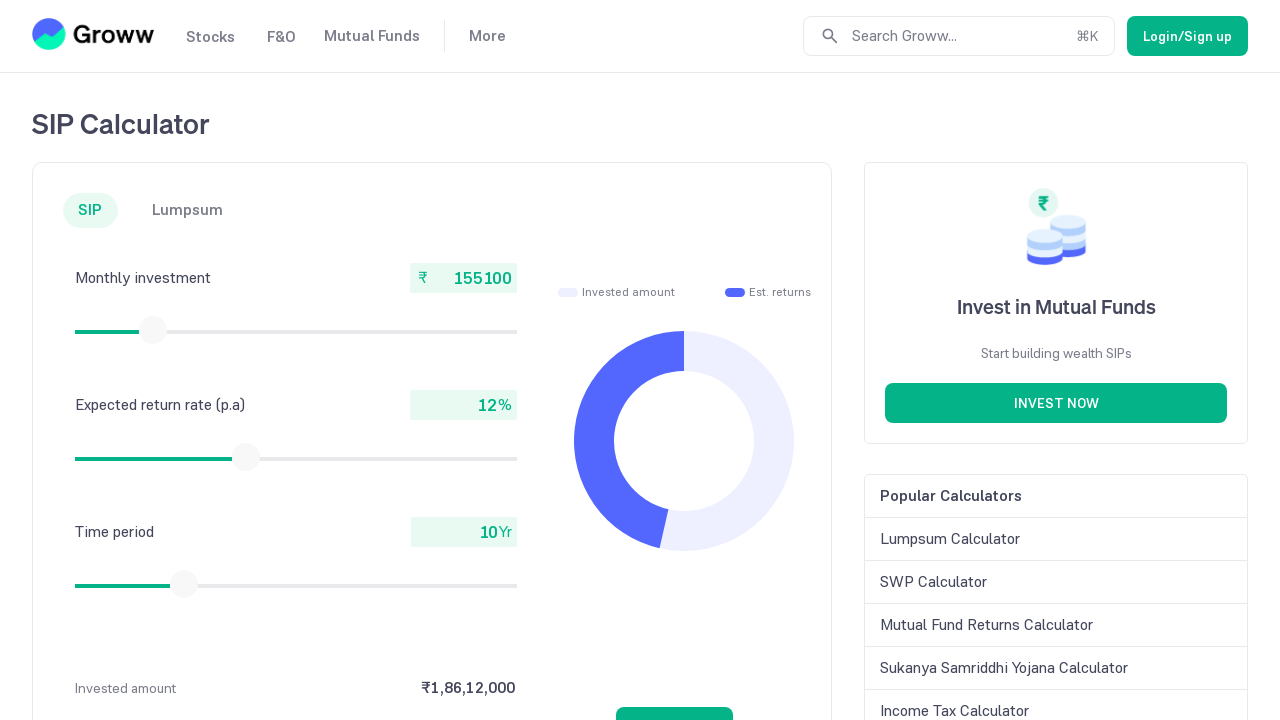

Moved mouse to slider thumb center at (153, 330)
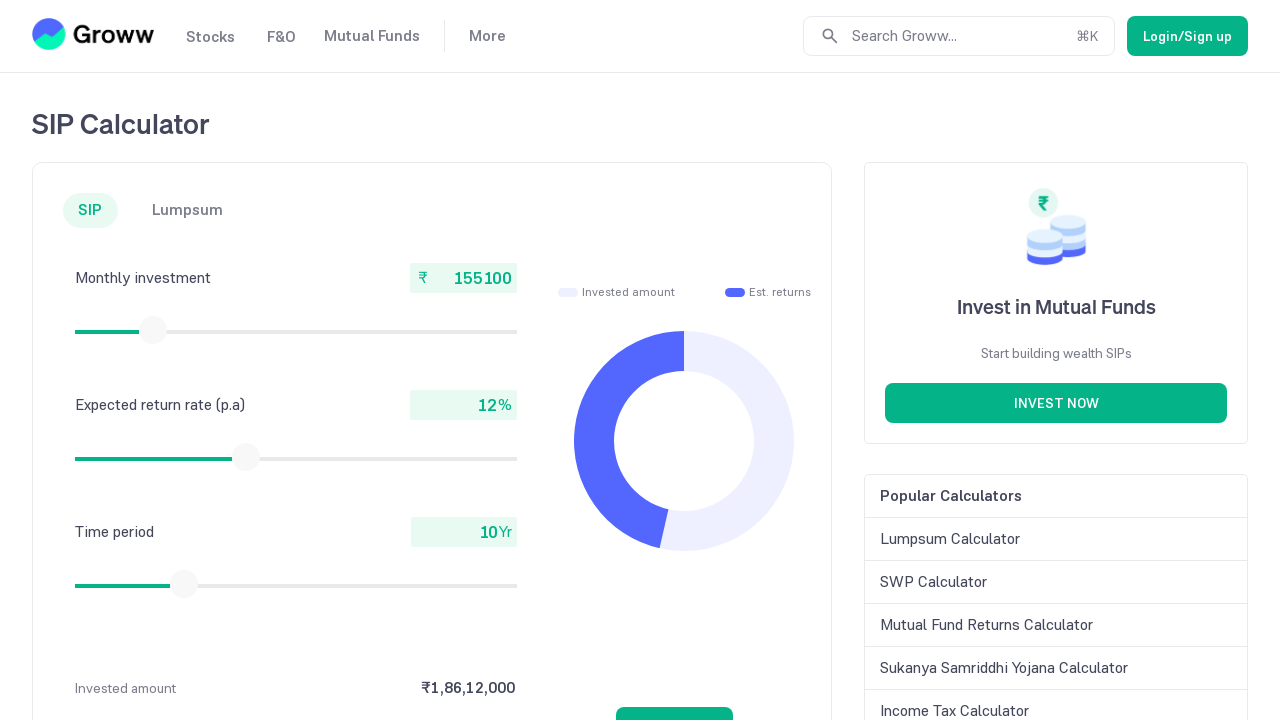

Mouse button pressed down on slider at (153, 330)
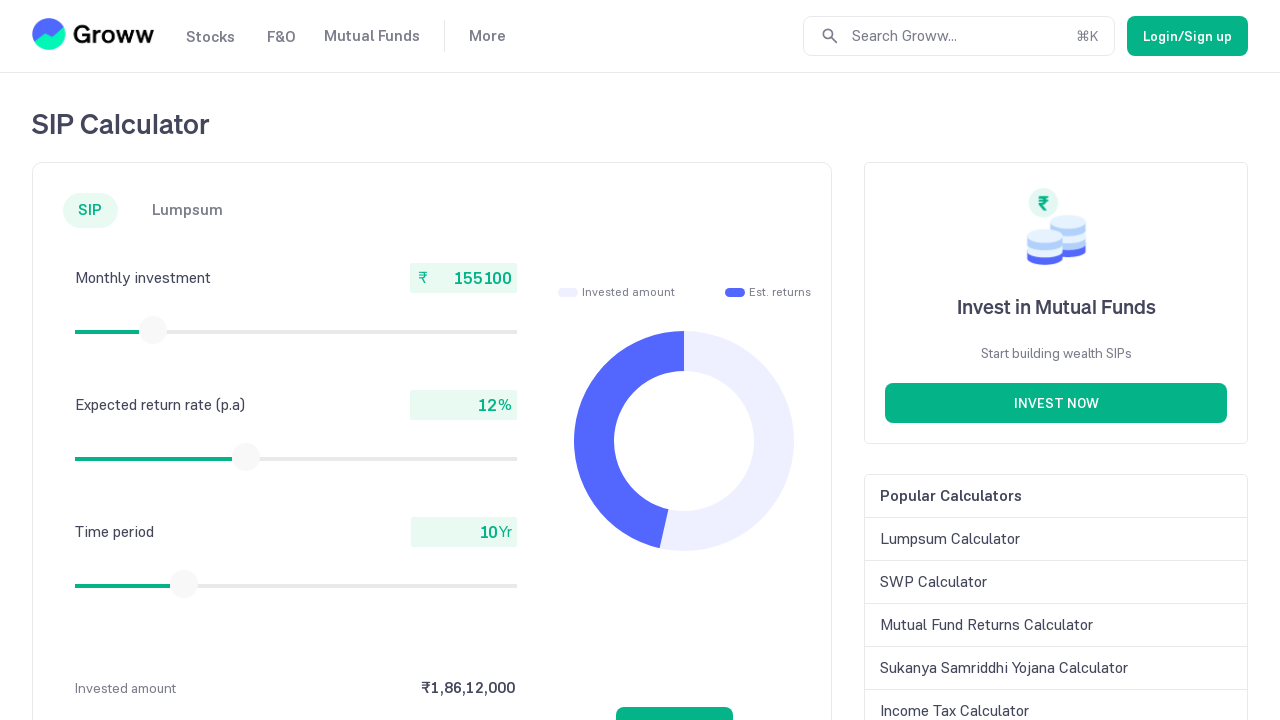

Dragged slider 15 pixels to the right at (154, 330)
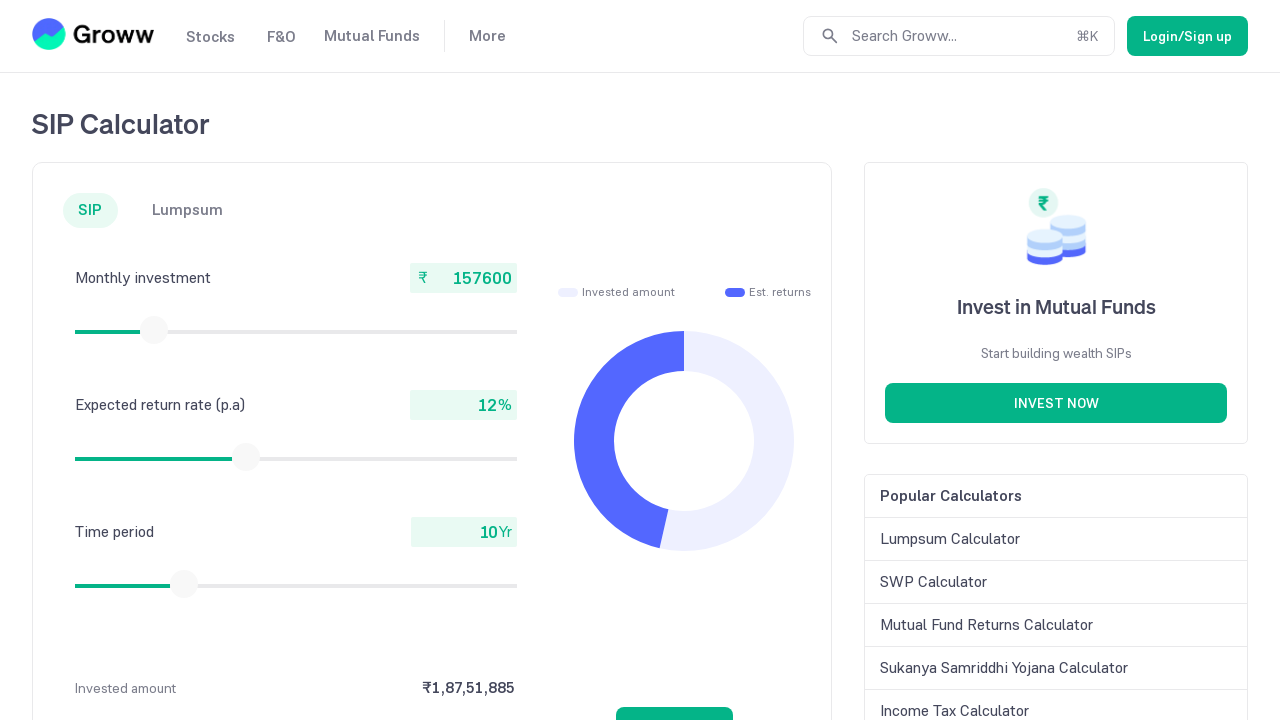

Mouse button released after slider drag at (154, 330)
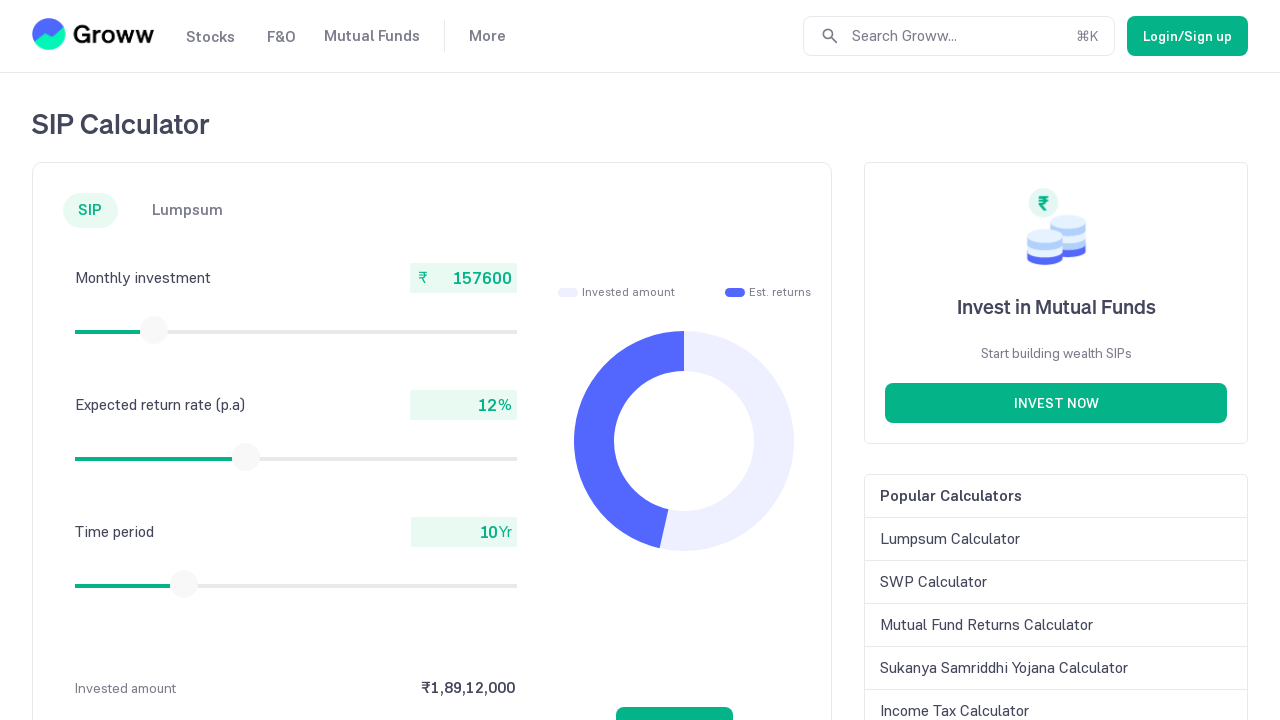

Retrieved current monthly investment amount: 157600
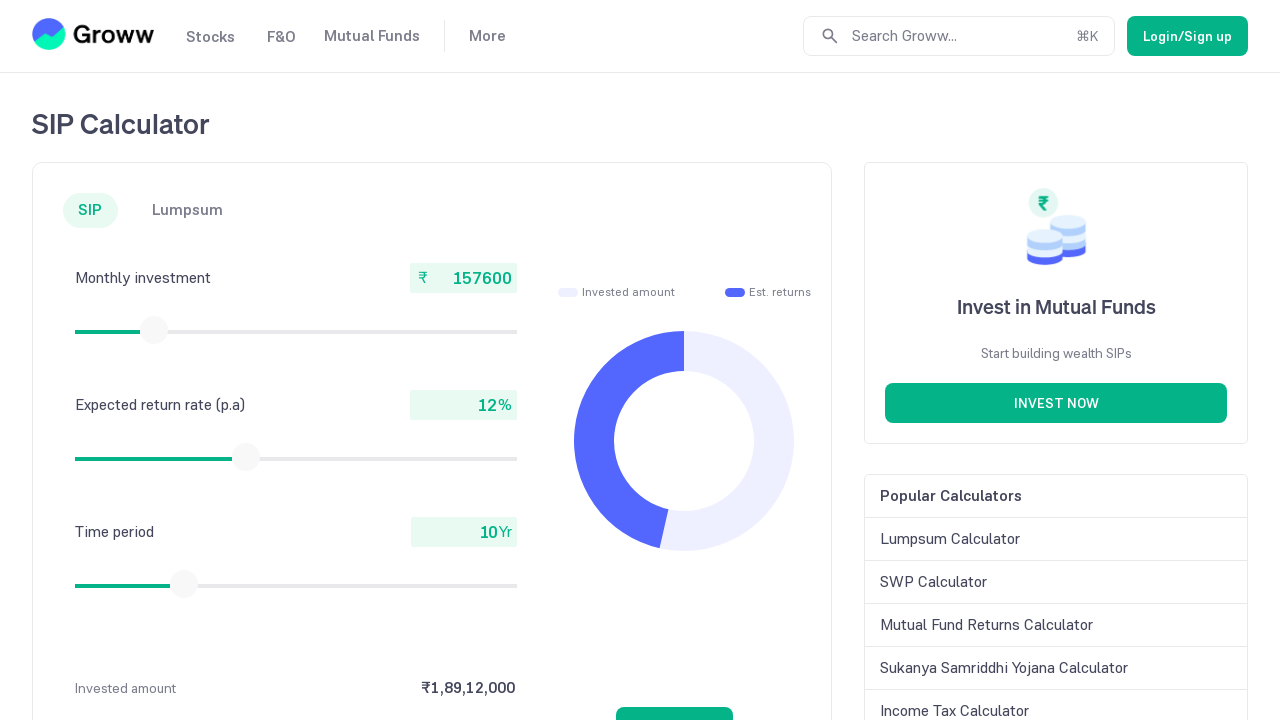

Retrieved slider bounding box (iteration 54)
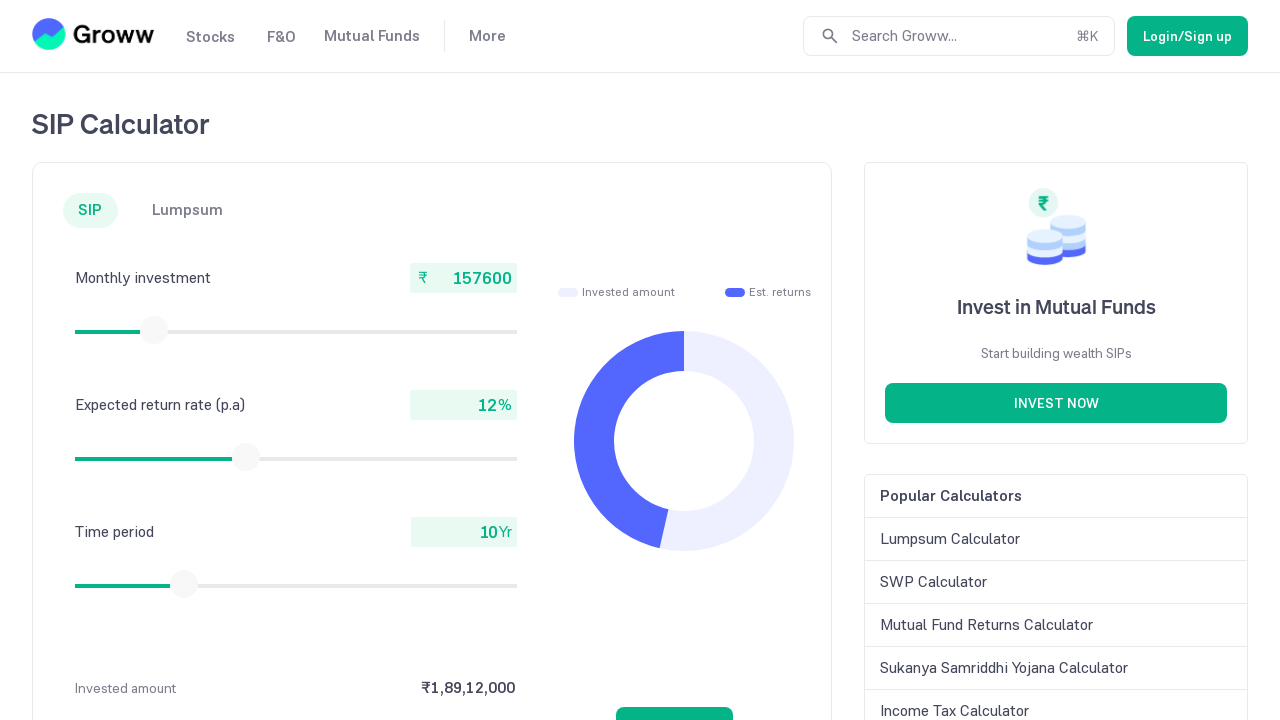

Moved mouse to slider thumb center at (154, 330)
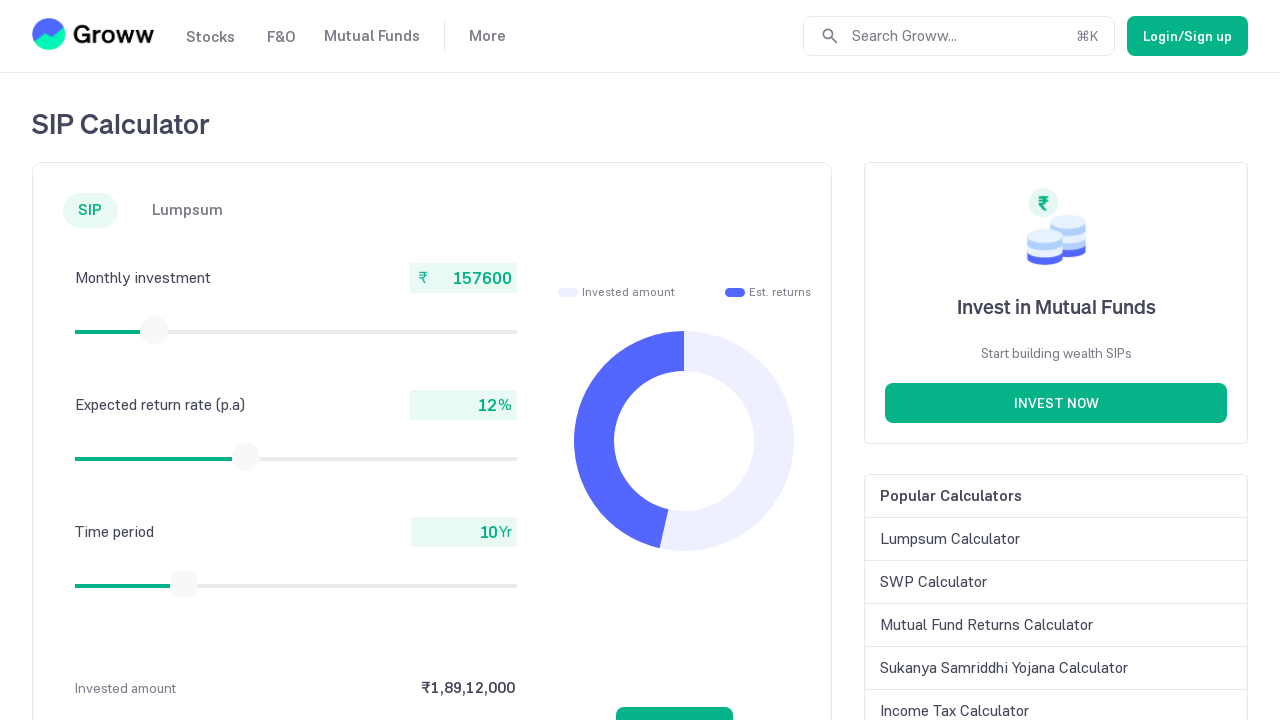

Mouse button pressed down on slider at (154, 330)
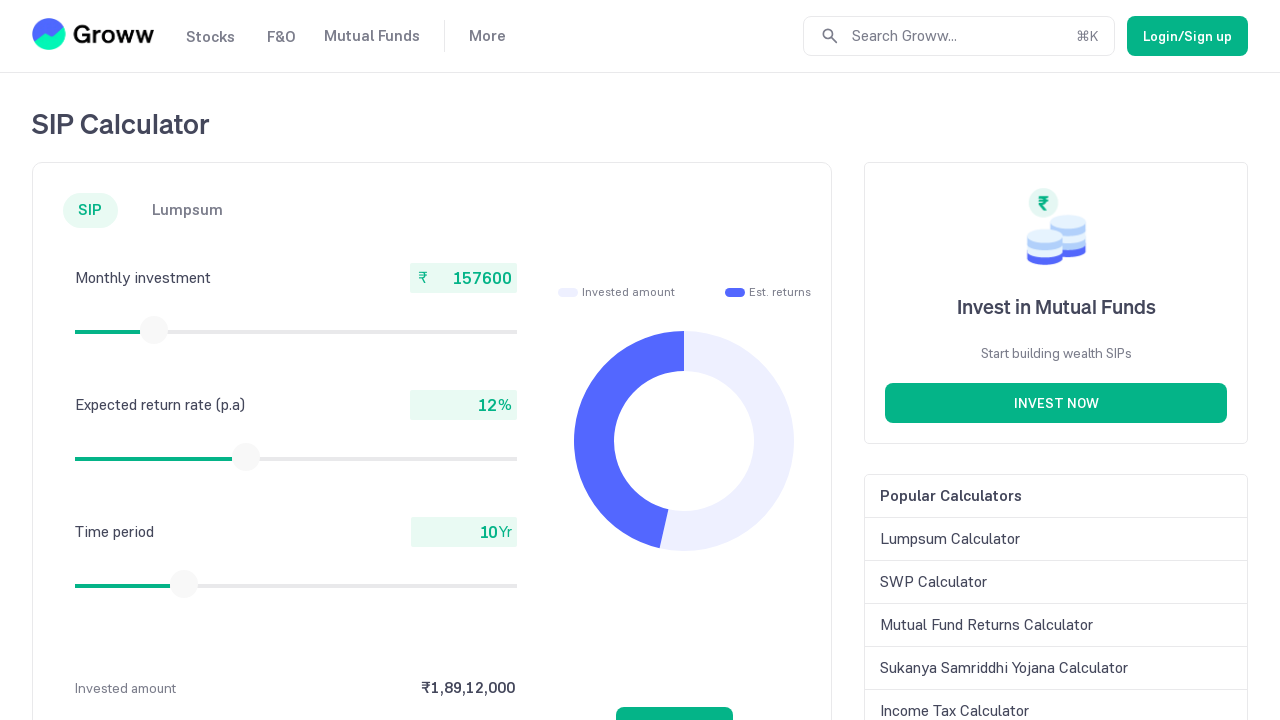

Dragged slider 15 pixels to the right at (155, 330)
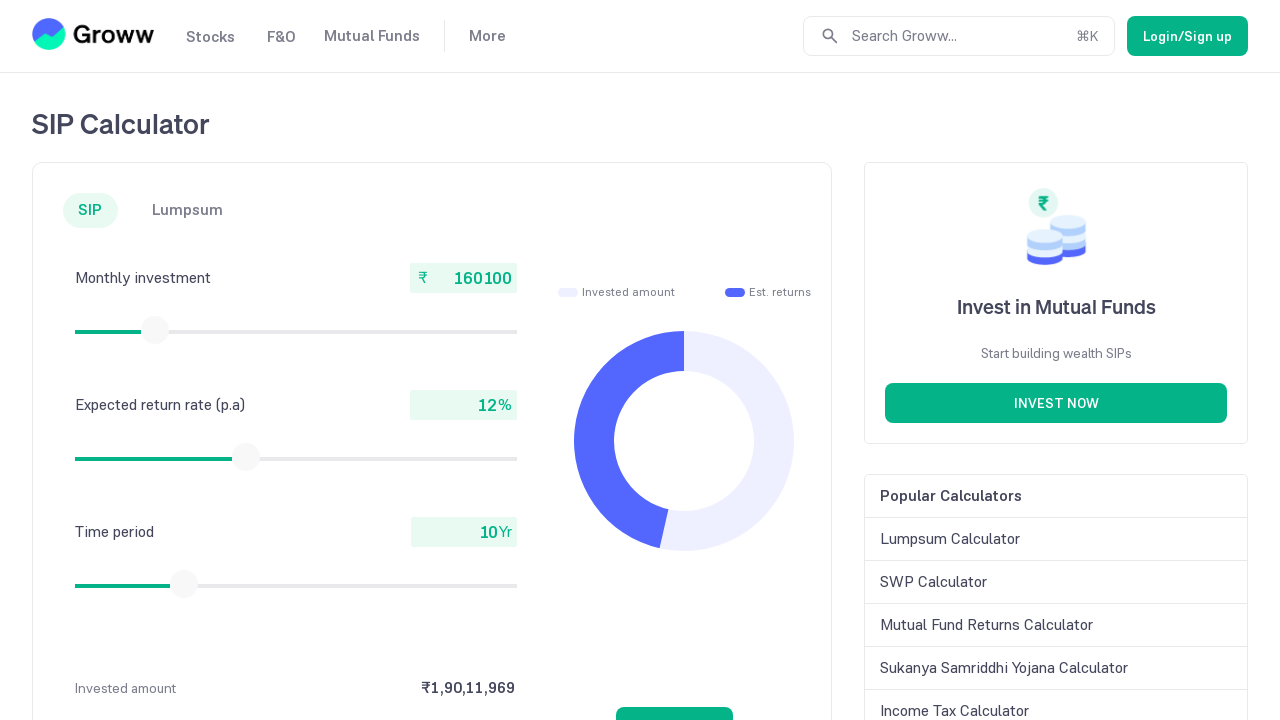

Mouse button released after slider drag at (155, 330)
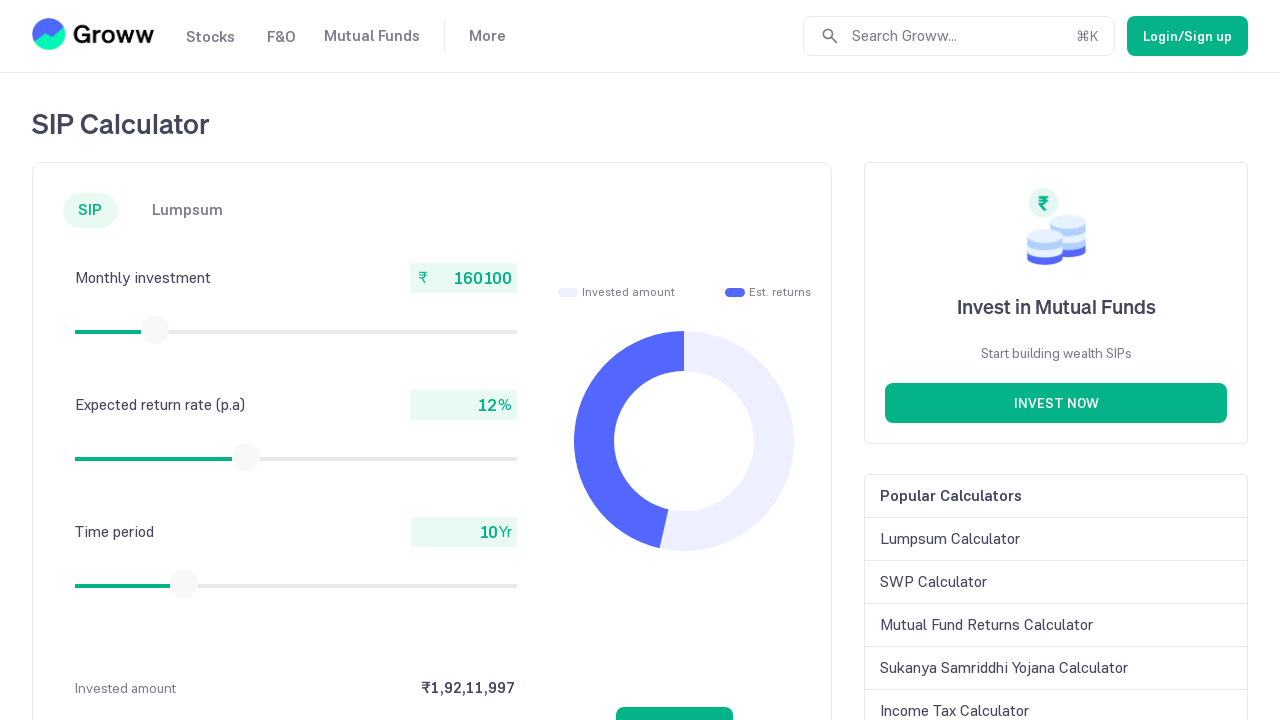

Retrieved current monthly investment amount: 160100
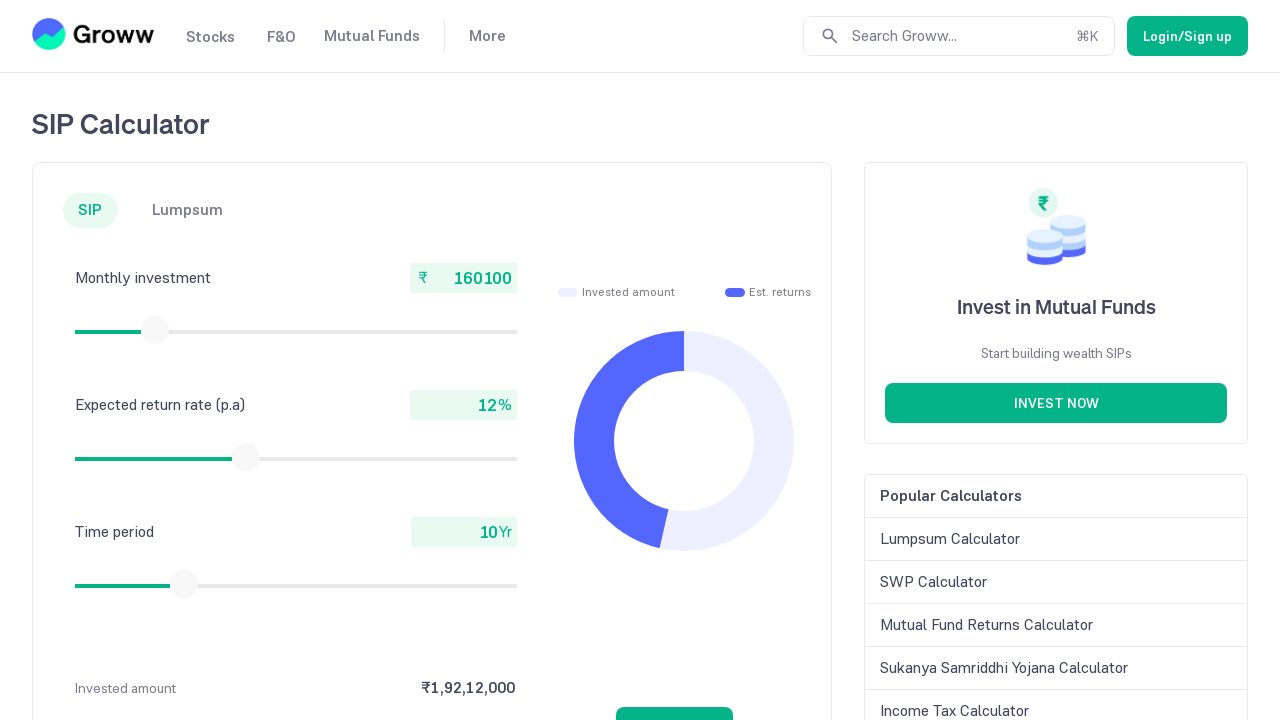

Retrieved slider bounding box (iteration 55)
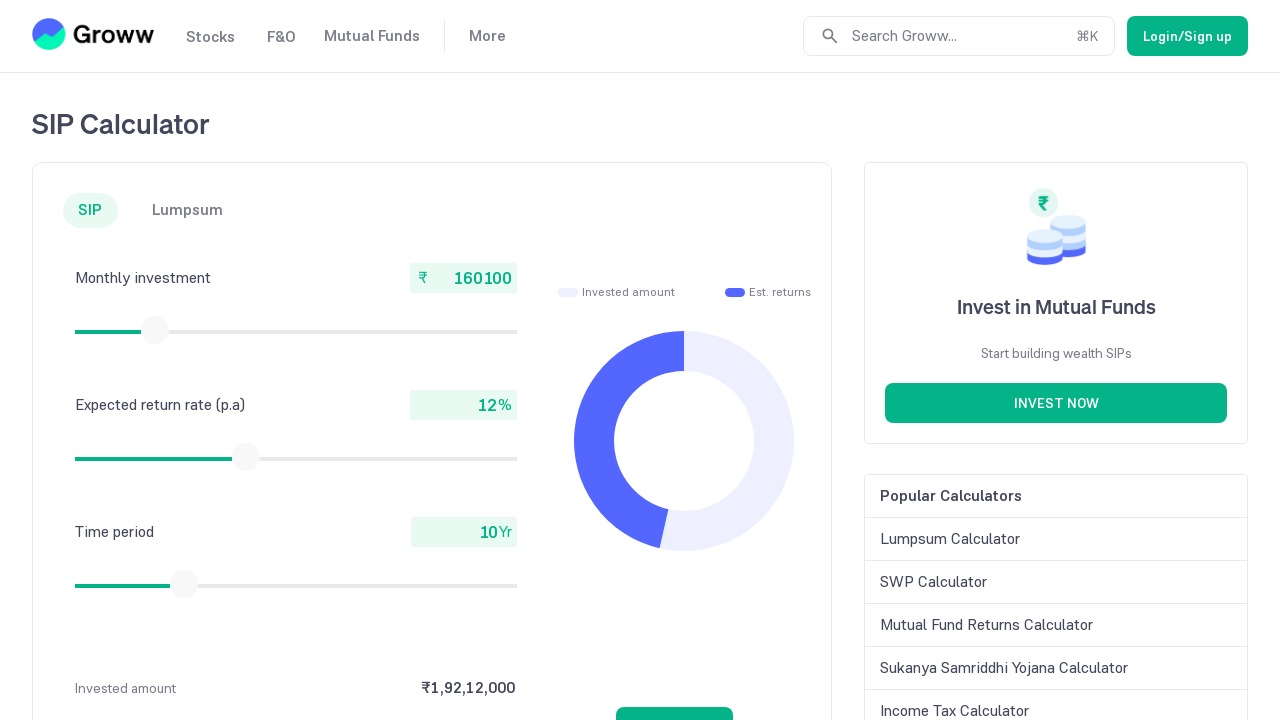

Moved mouse to slider thumb center at (155, 330)
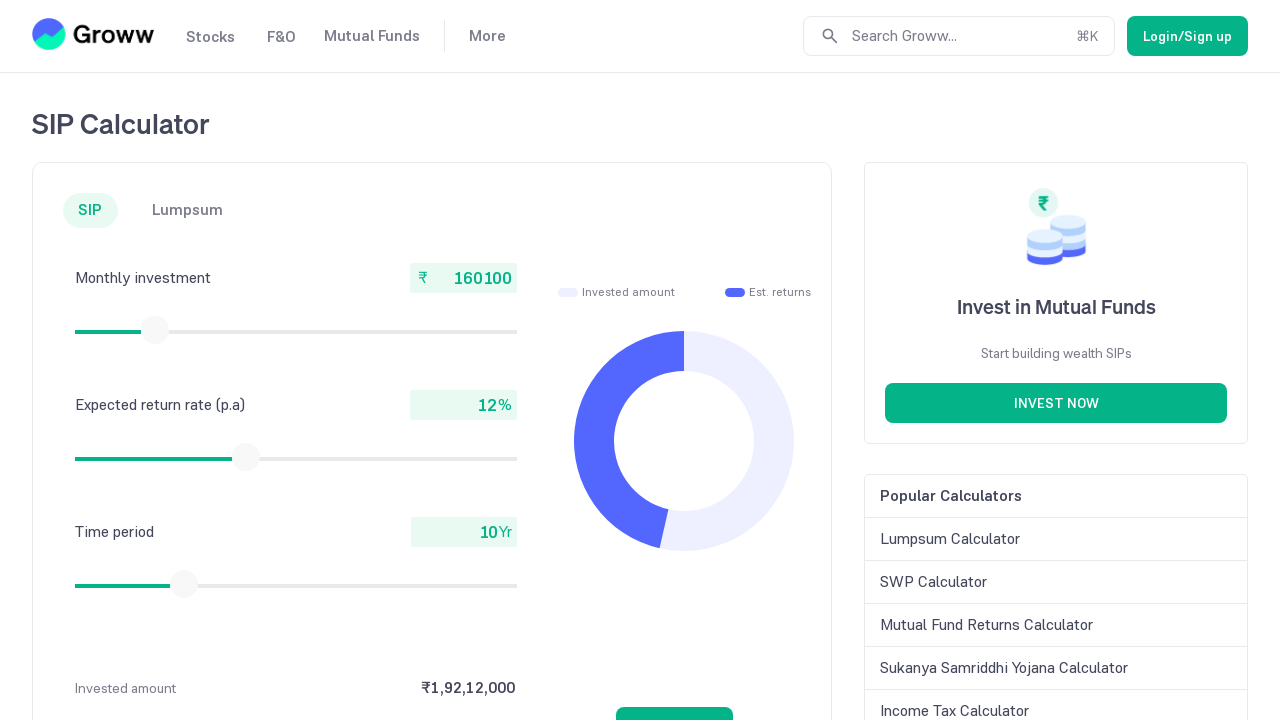

Mouse button pressed down on slider at (155, 330)
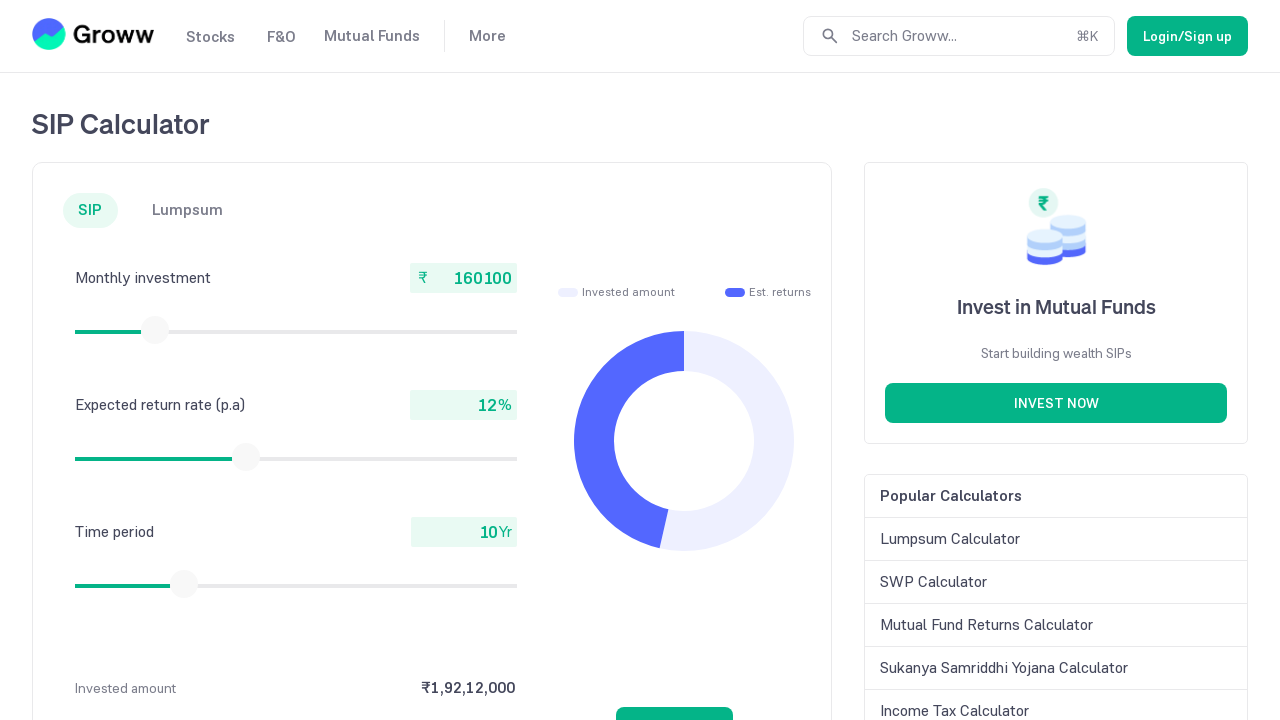

Dragged slider 15 pixels to the right at (156, 330)
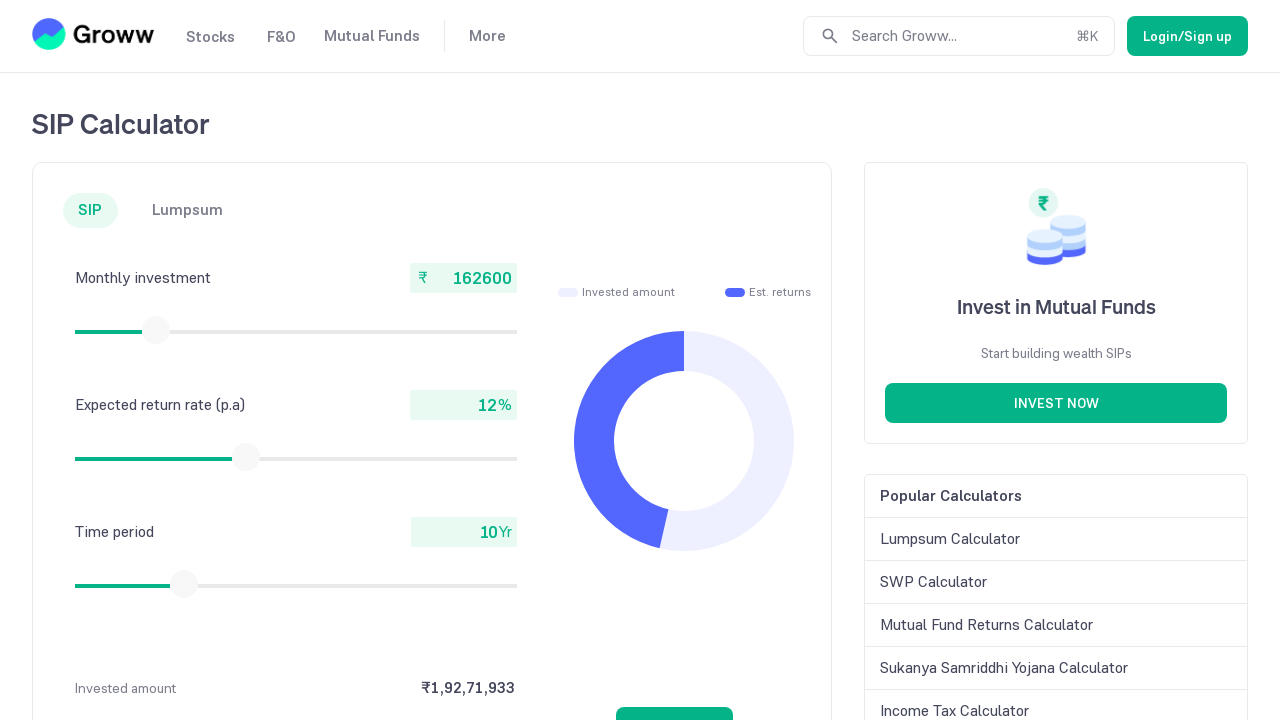

Mouse button released after slider drag at (156, 330)
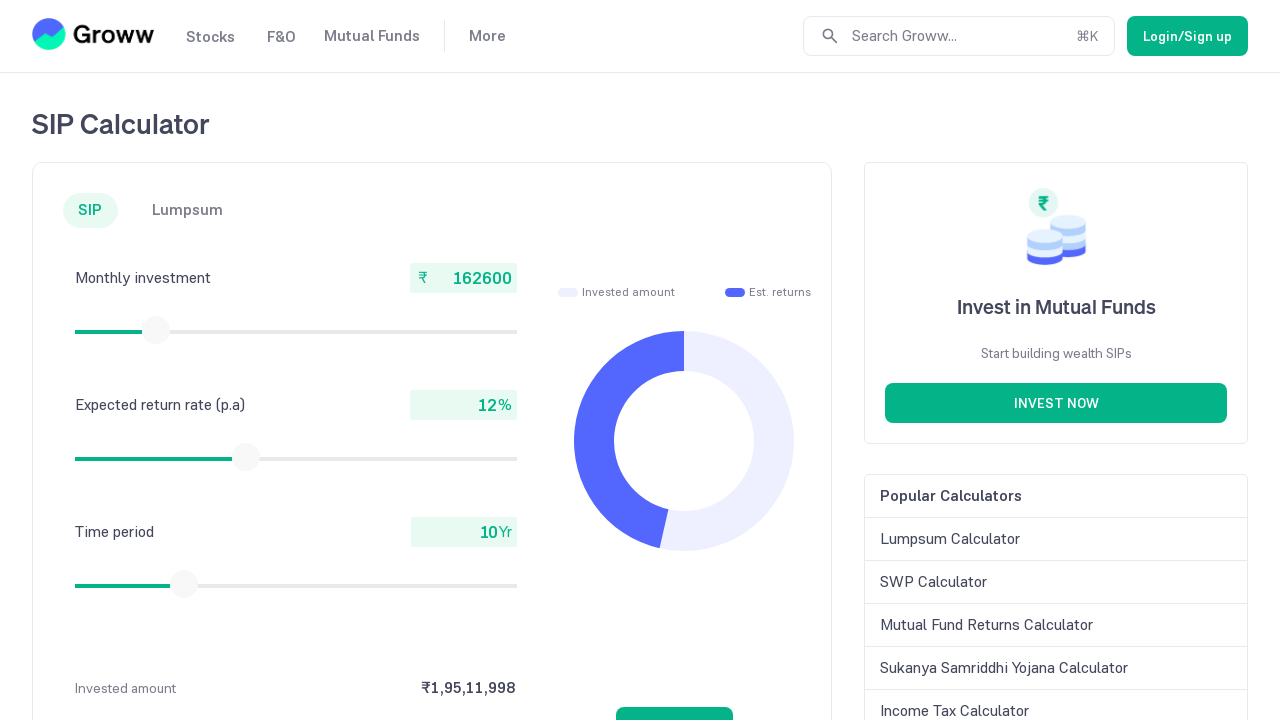

Retrieved current monthly investment amount: 162600
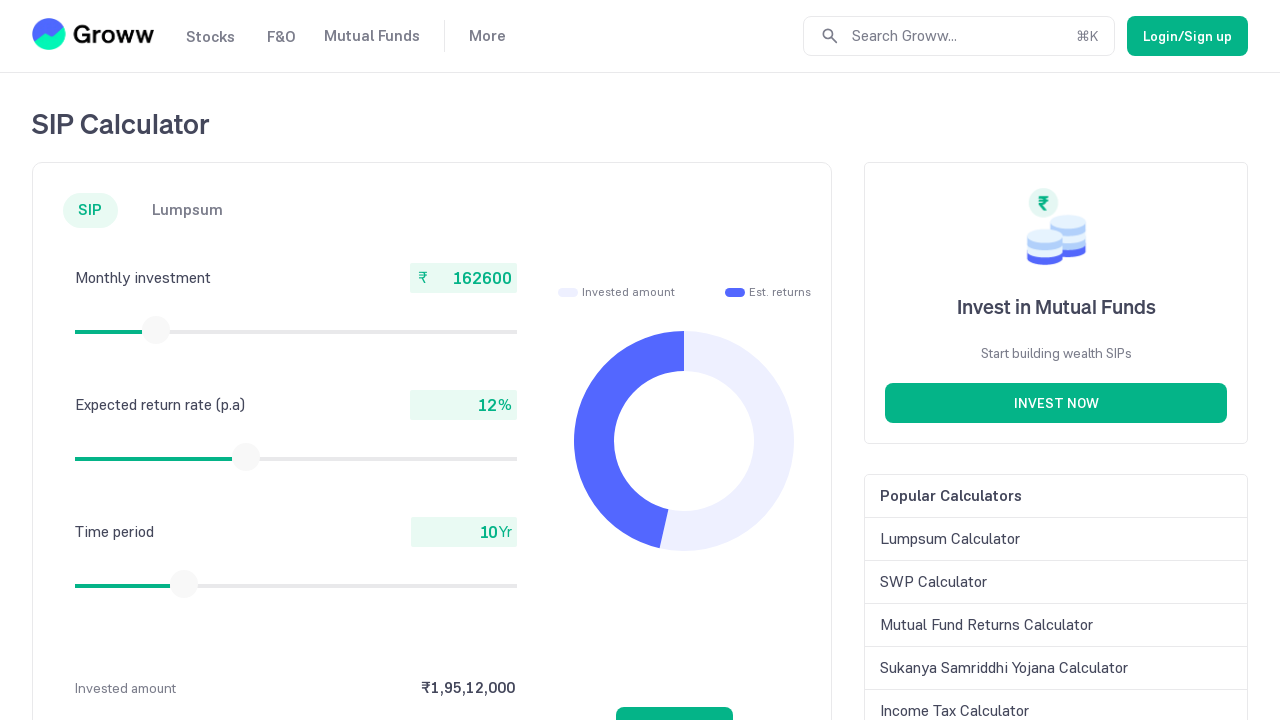

Retrieved slider bounding box (iteration 56)
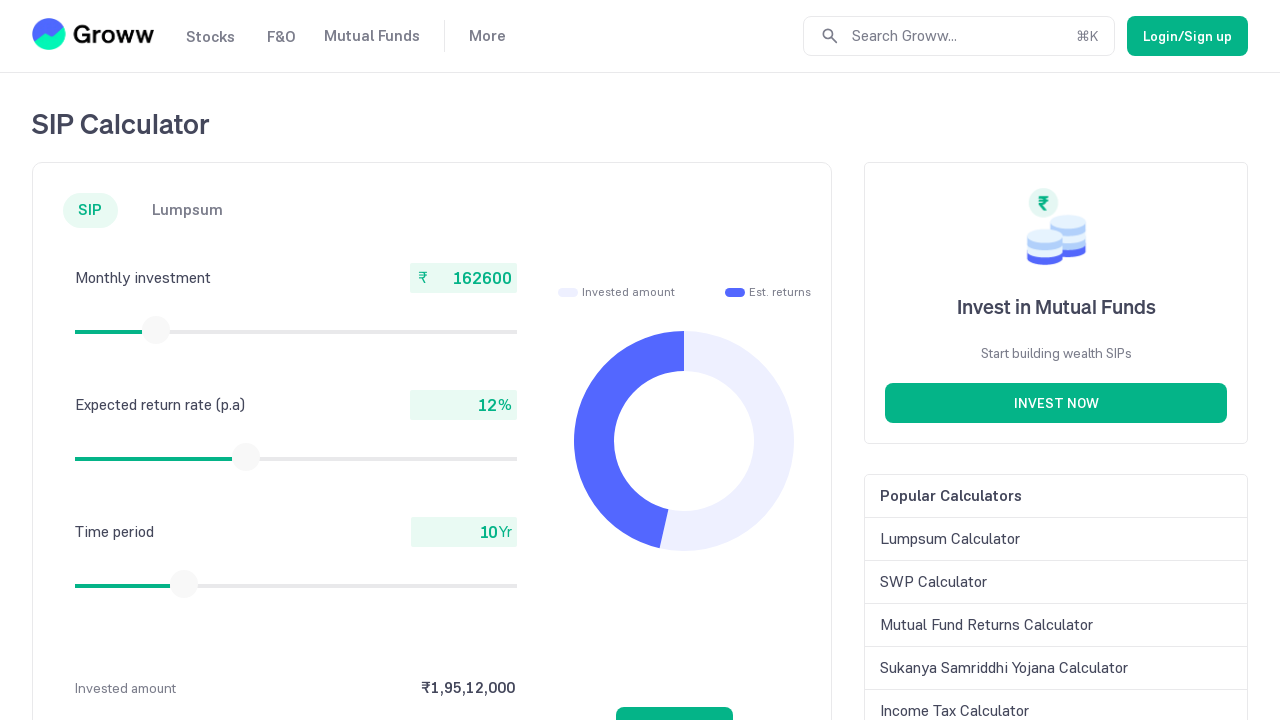

Moved mouse to slider thumb center at (156, 330)
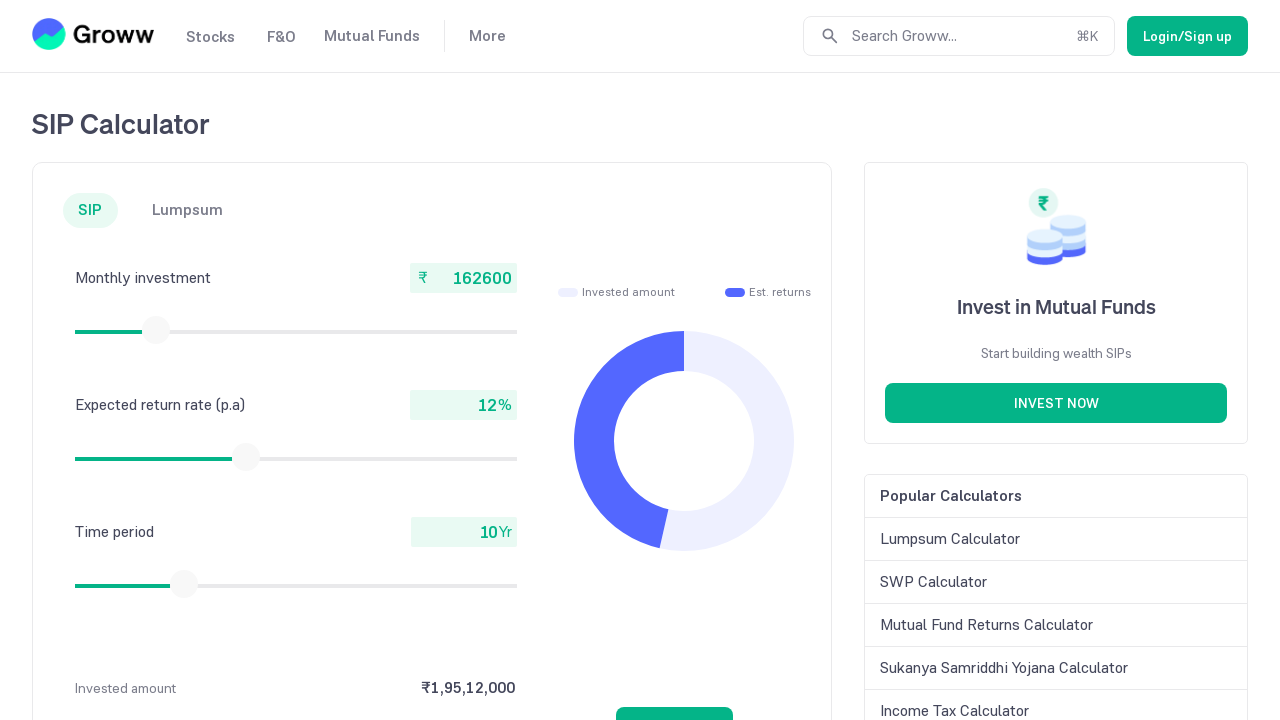

Mouse button pressed down on slider at (156, 330)
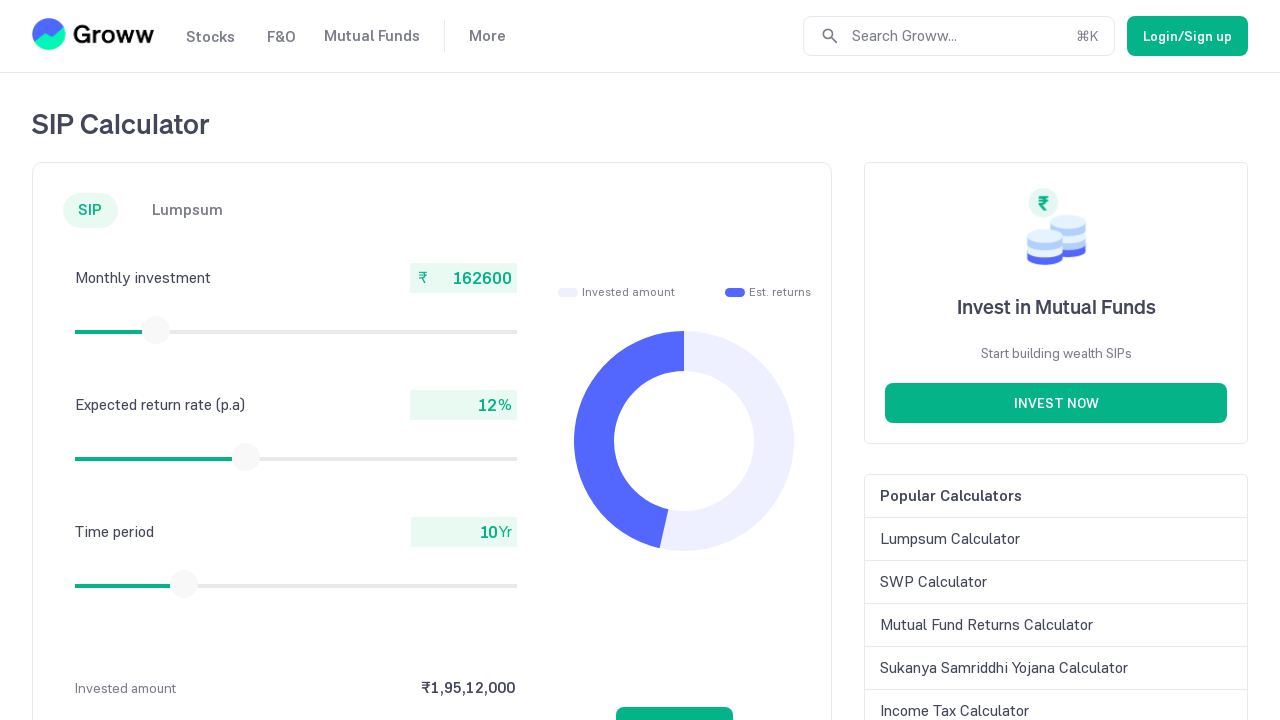

Dragged slider 15 pixels to the right at (157, 330)
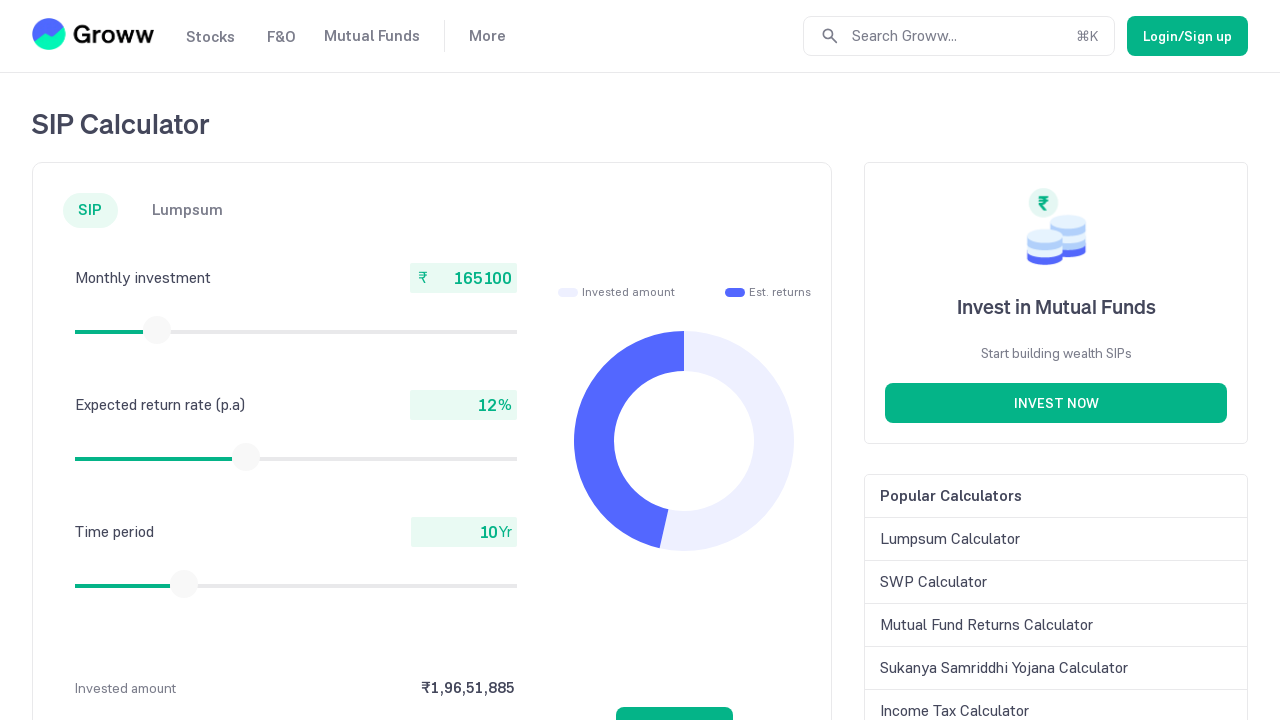

Mouse button released after slider drag at (157, 330)
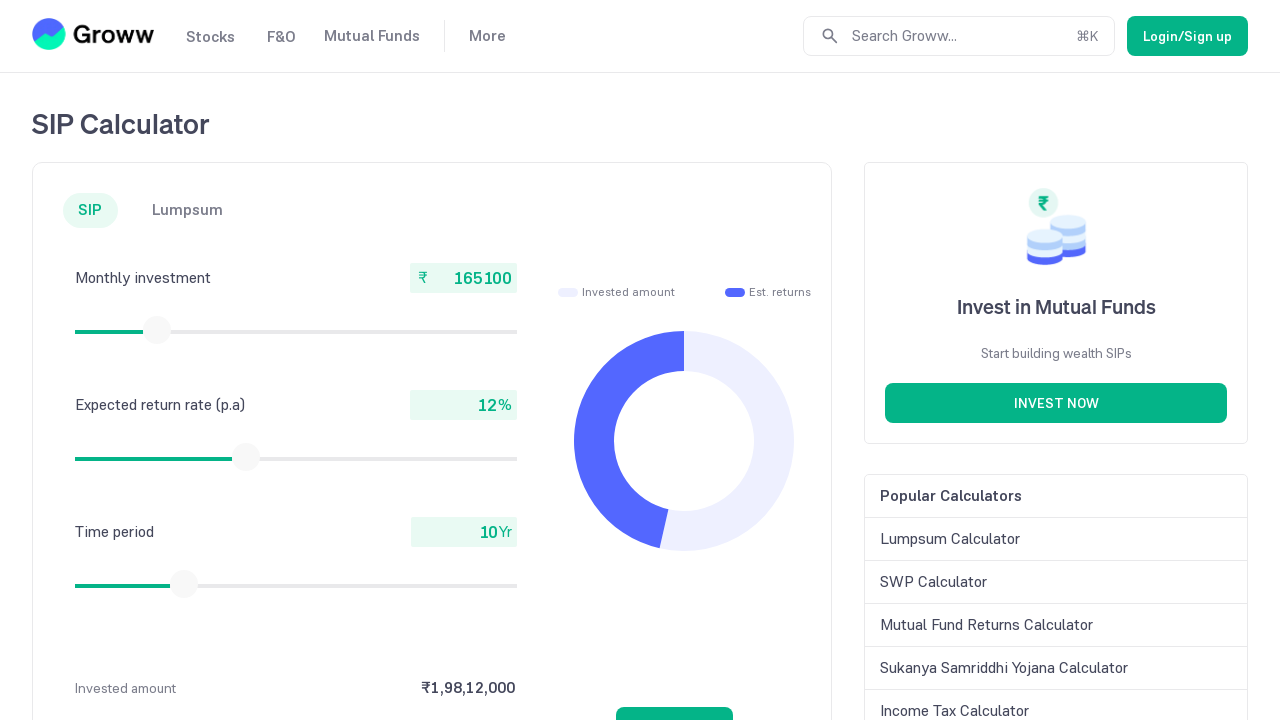

Retrieved current monthly investment amount: 165100
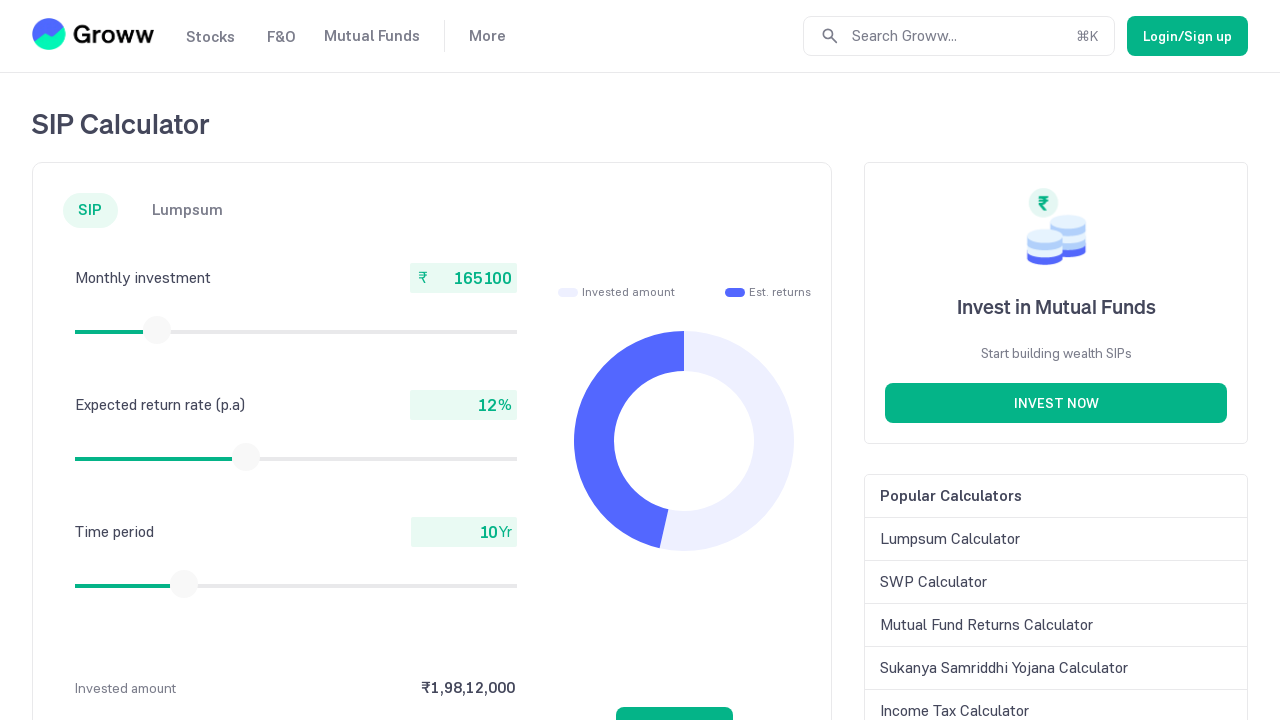

Retrieved slider bounding box (iteration 57)
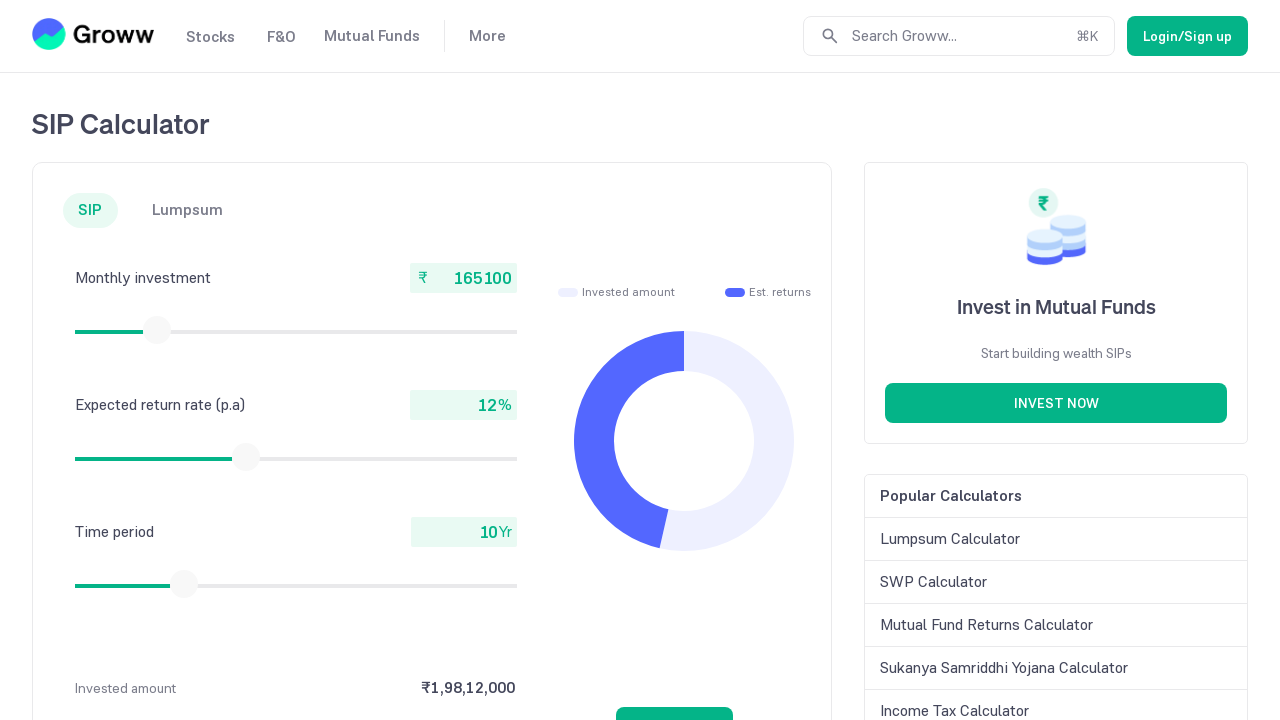

Moved mouse to slider thumb center at (157, 330)
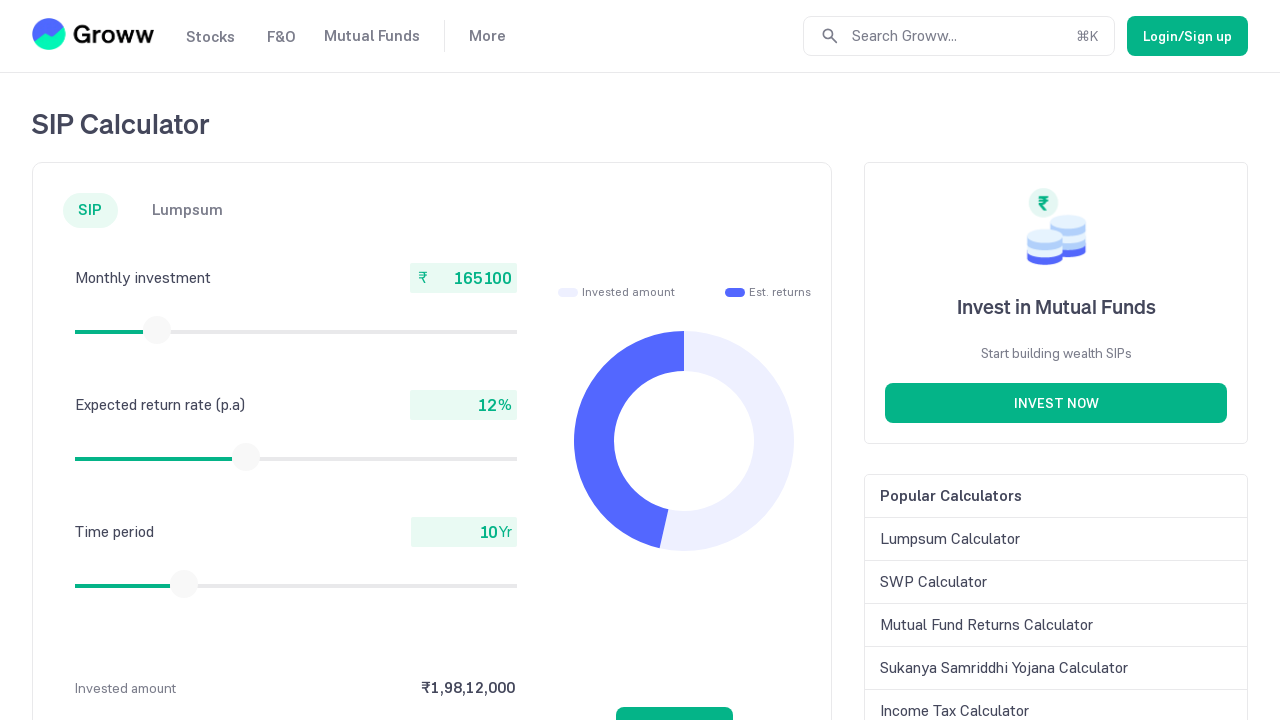

Mouse button pressed down on slider at (157, 330)
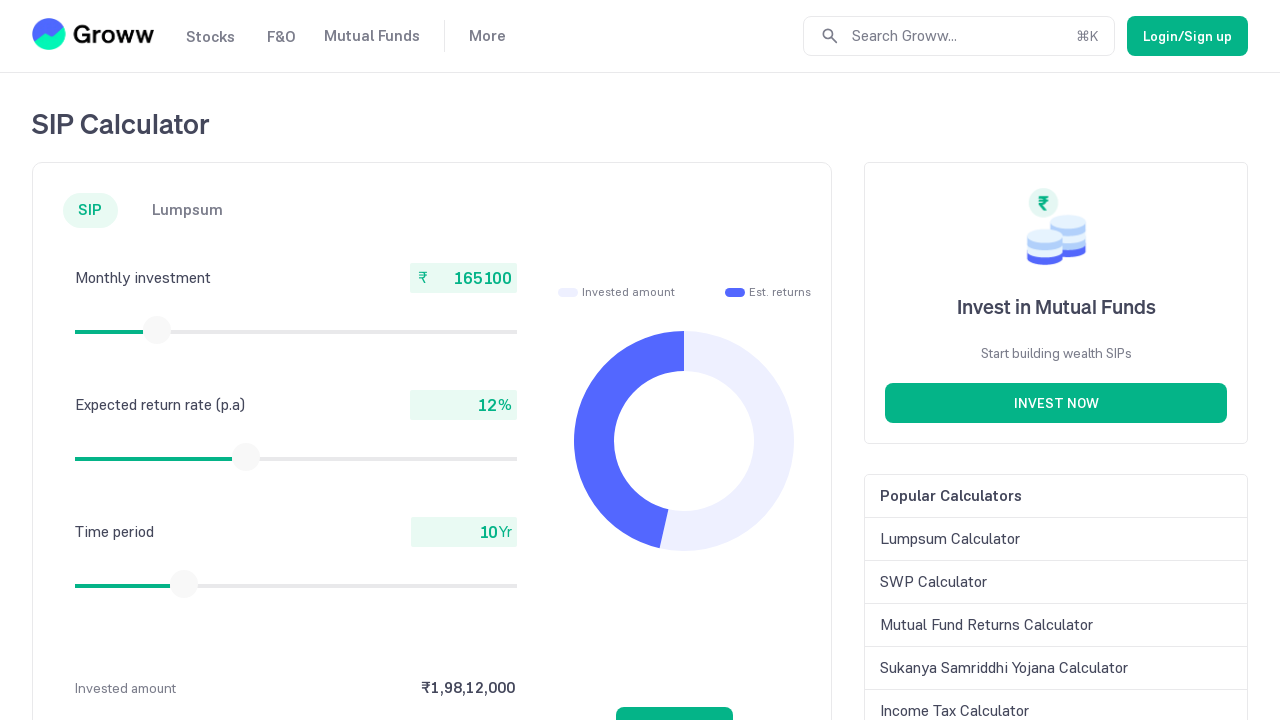

Dragged slider 15 pixels to the right at (158, 330)
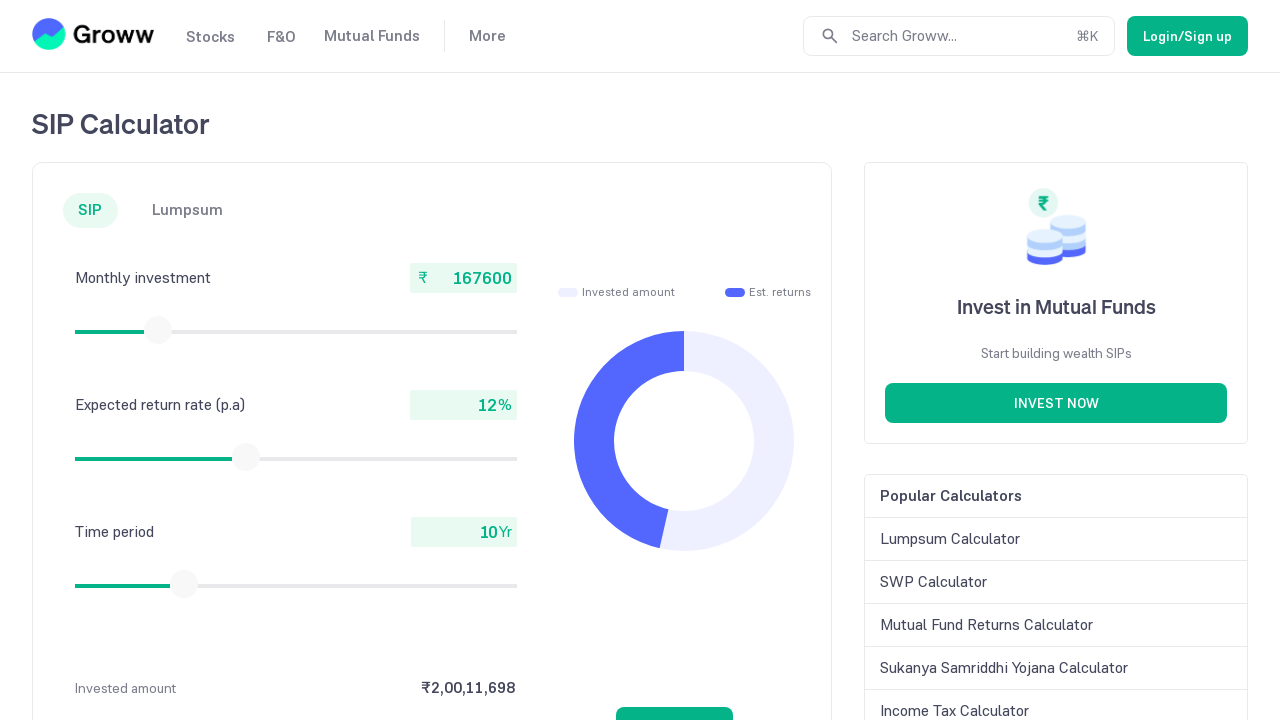

Mouse button released after slider drag at (158, 330)
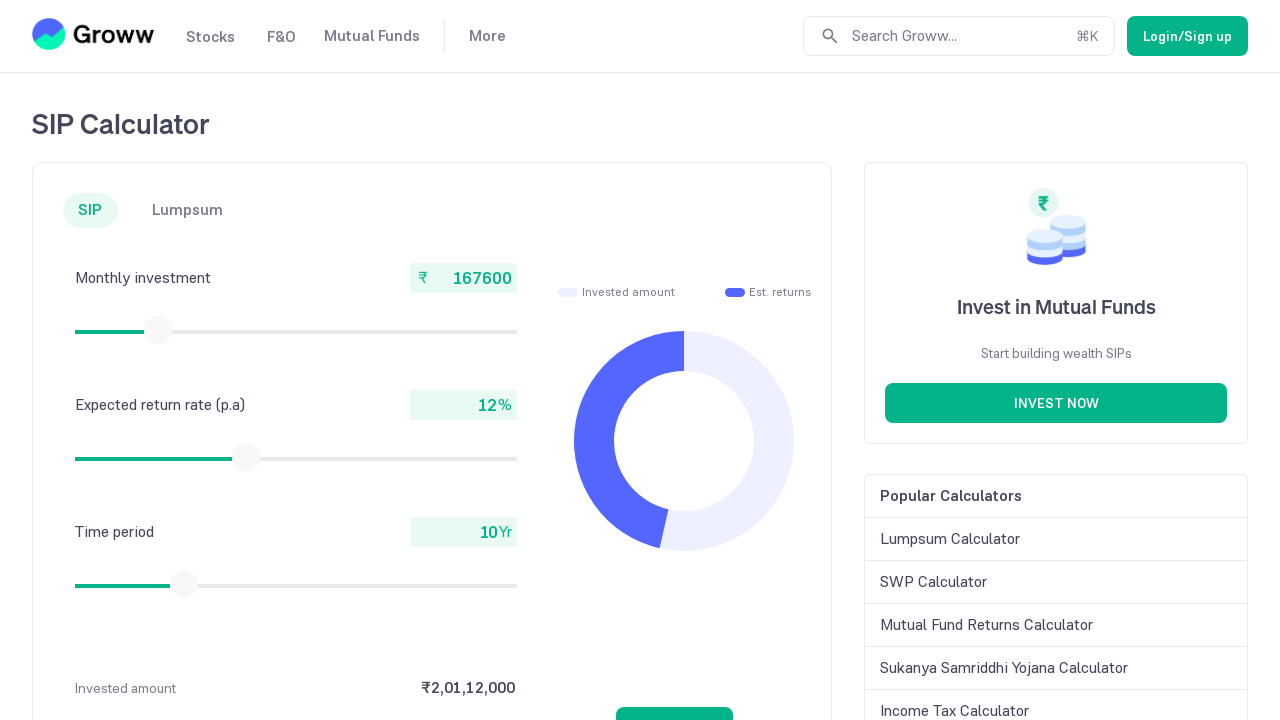

Retrieved current monthly investment amount: 167600
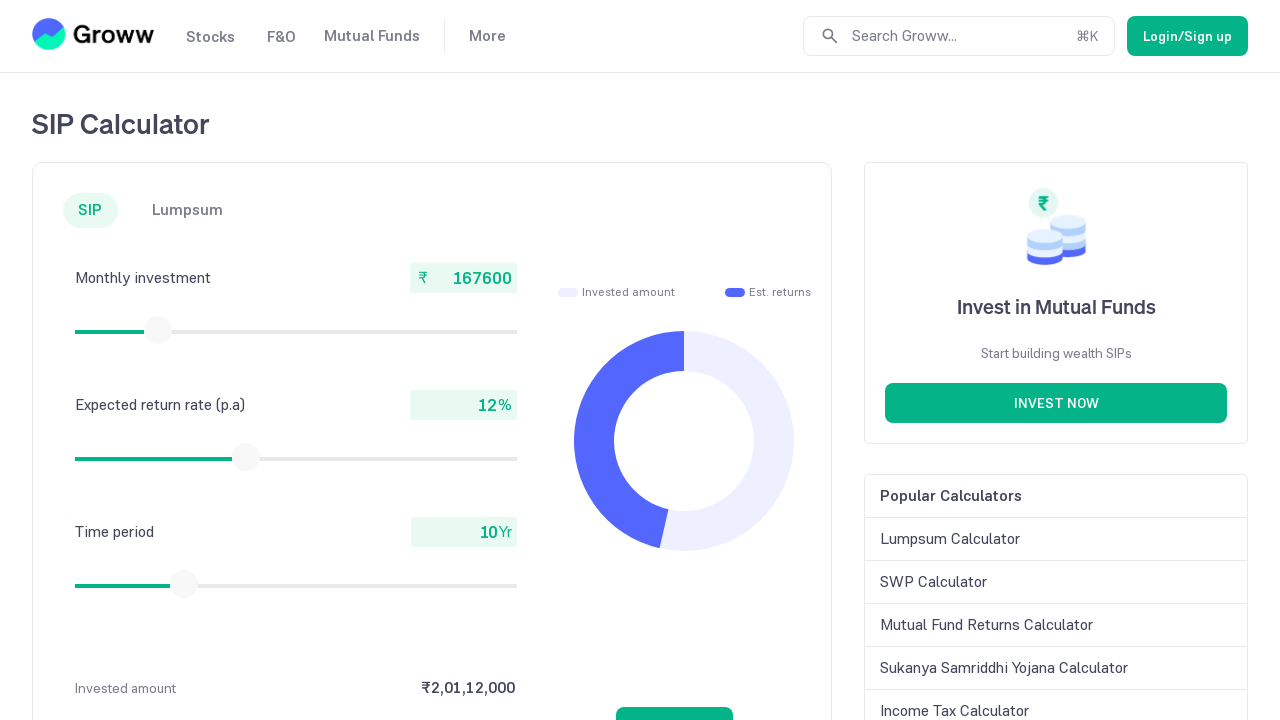

Retrieved slider bounding box (iteration 58)
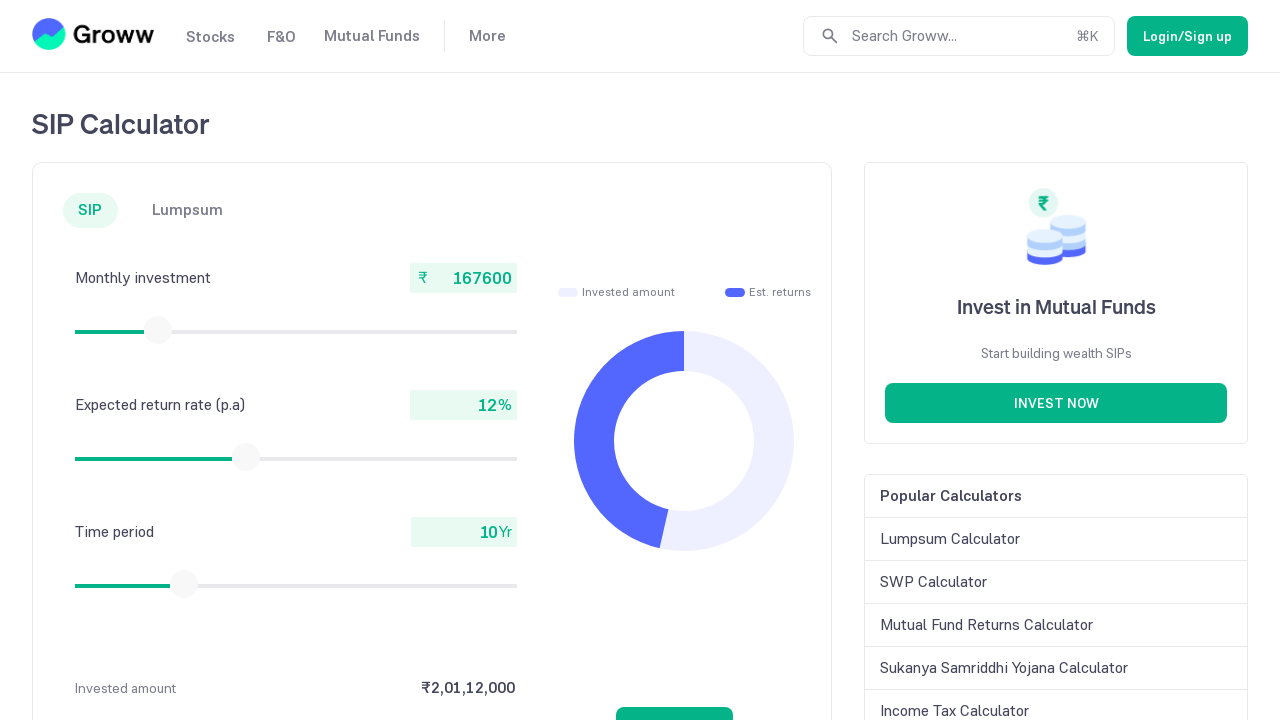

Moved mouse to slider thumb center at (158, 330)
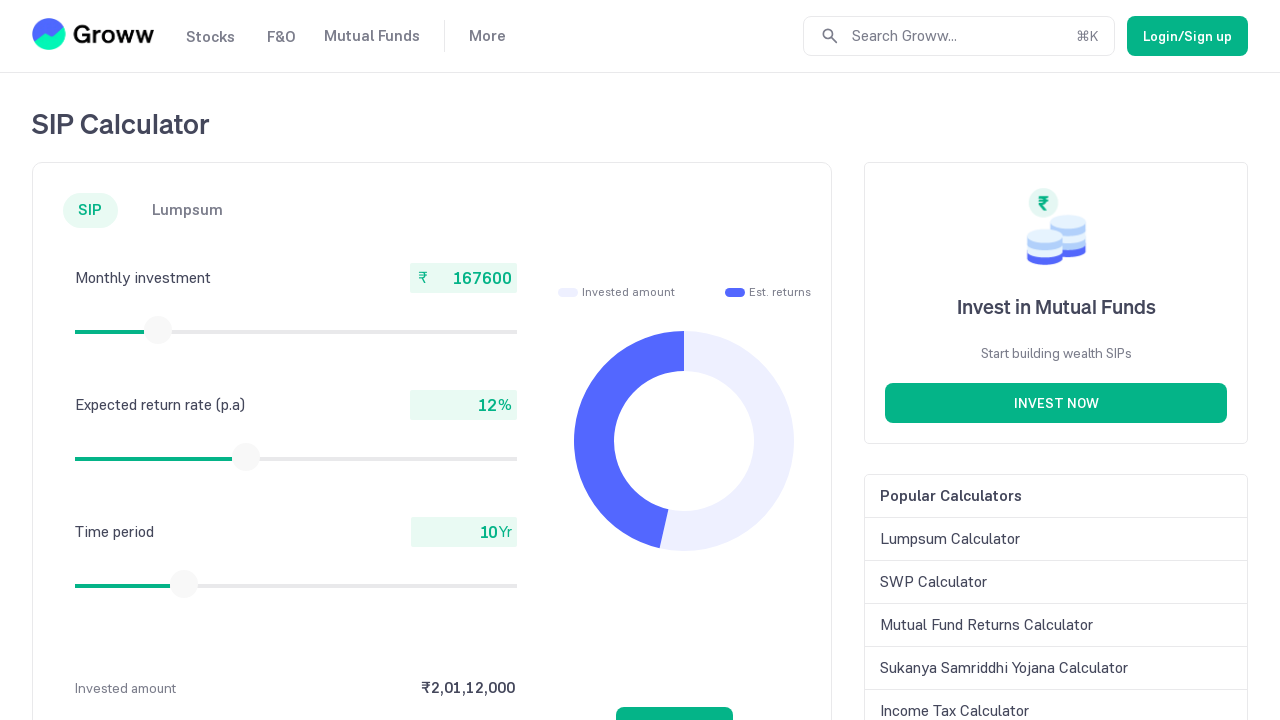

Mouse button pressed down on slider at (158, 330)
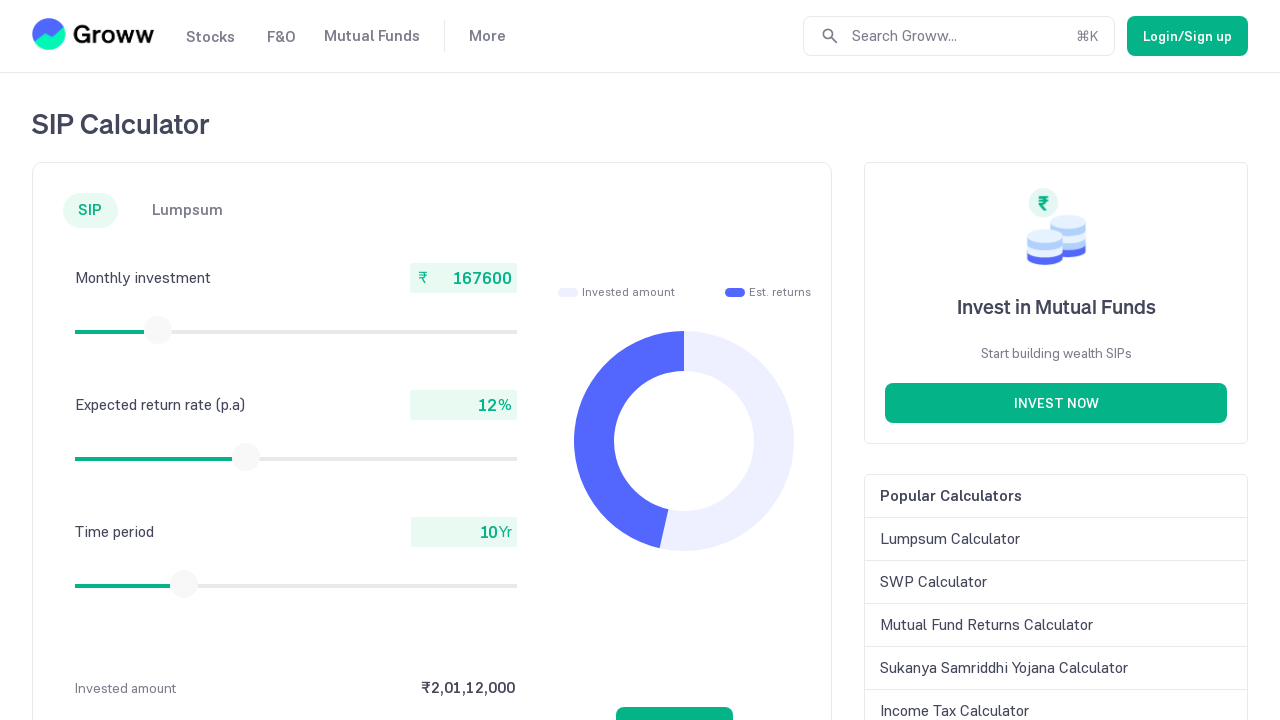

Dragged slider 15 pixels to the right at (159, 330)
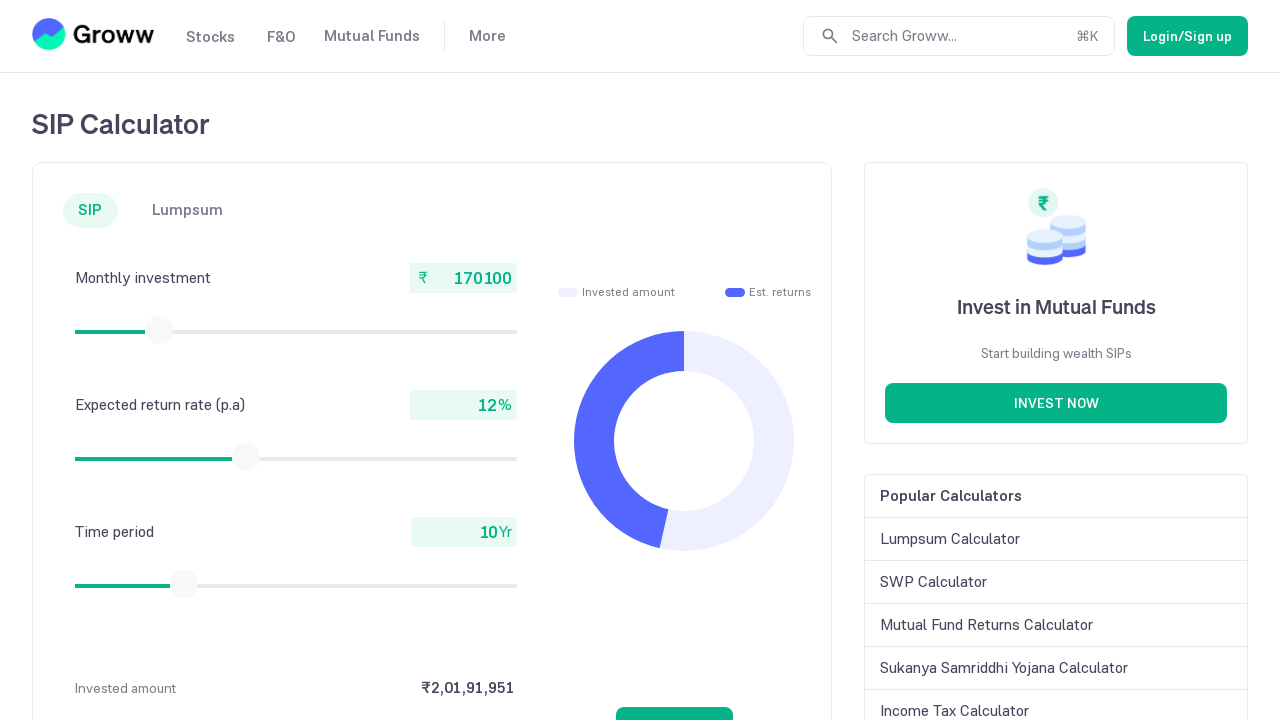

Mouse button released after slider drag at (159, 330)
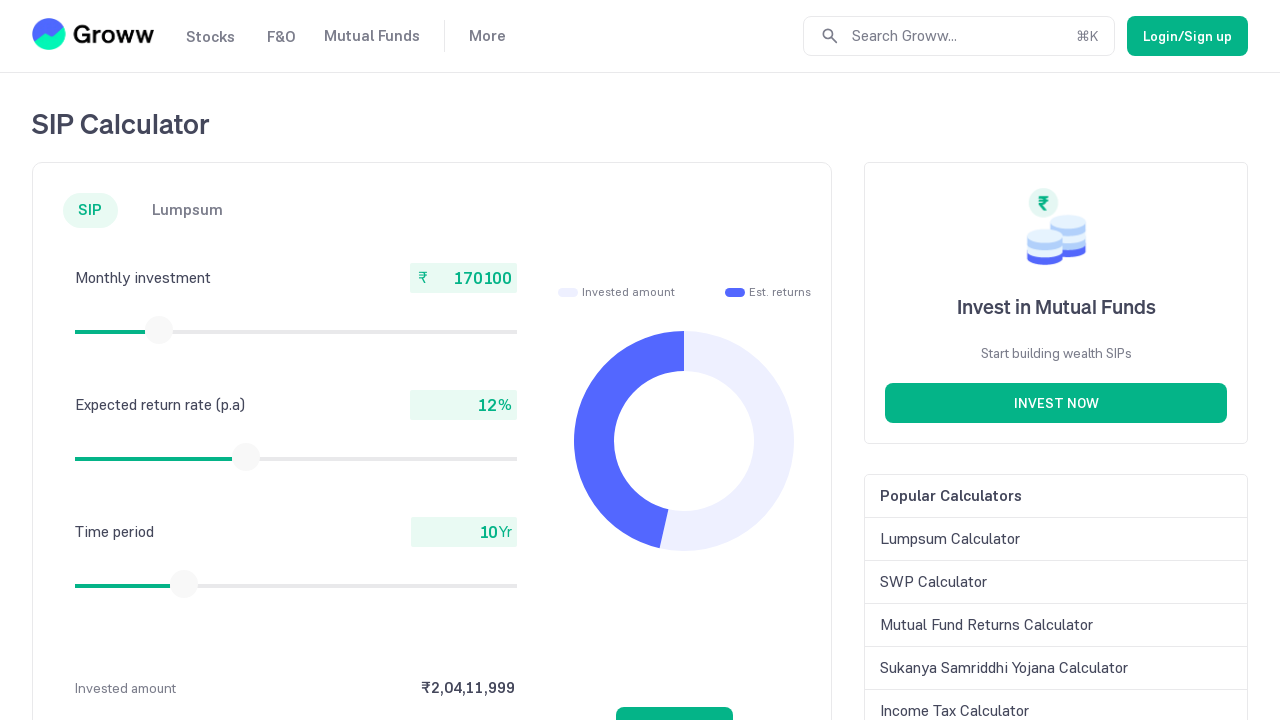

Retrieved current monthly investment amount: 170100
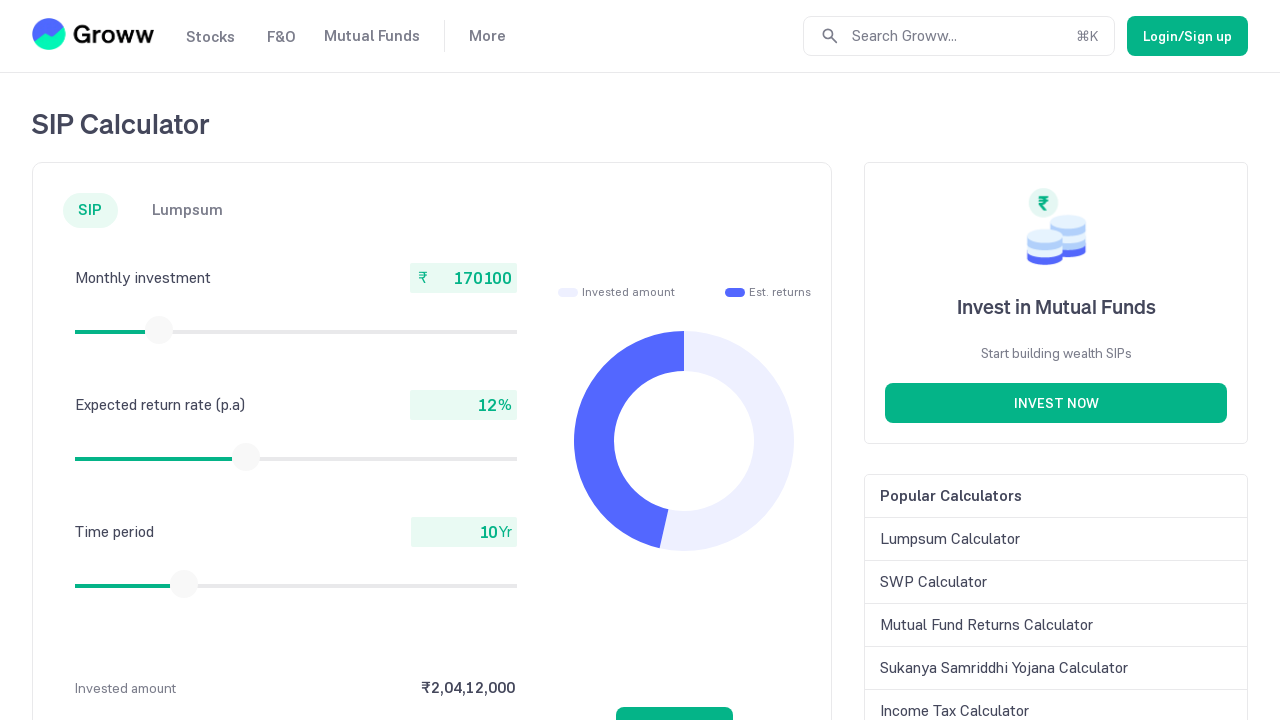

Retrieved slider bounding box (iteration 59)
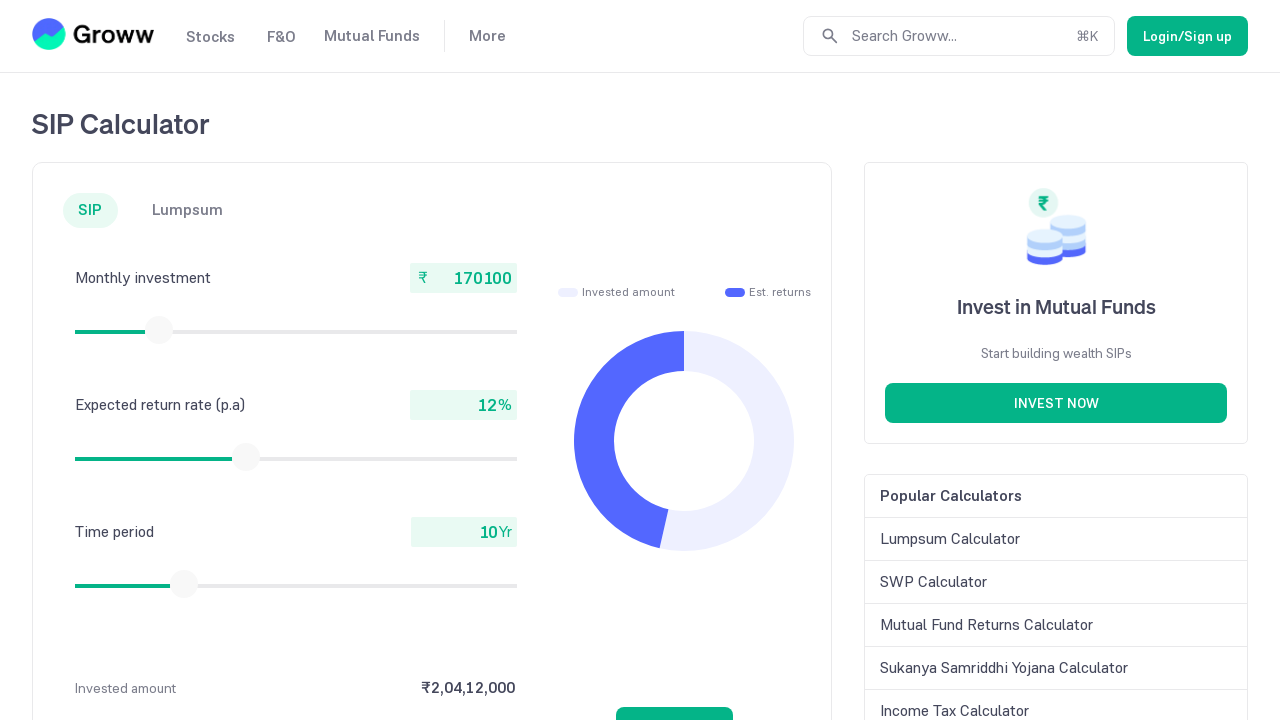

Moved mouse to slider thumb center at (159, 330)
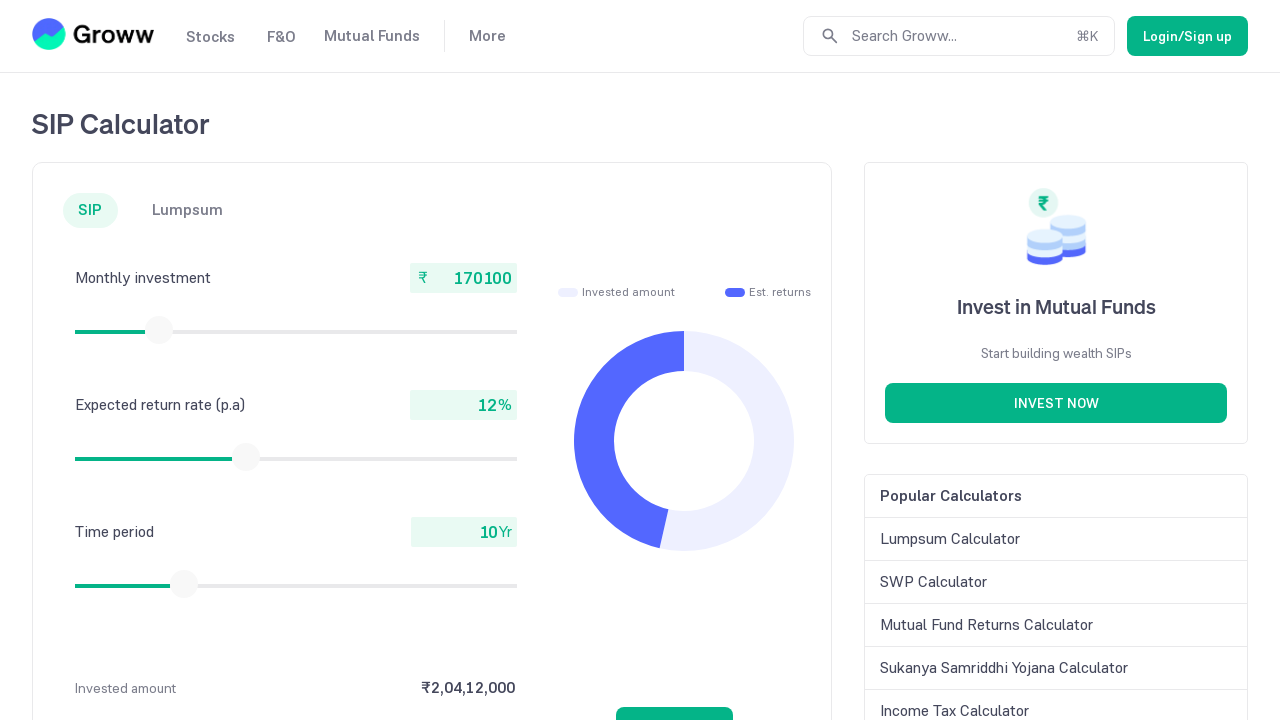

Mouse button pressed down on slider at (159, 330)
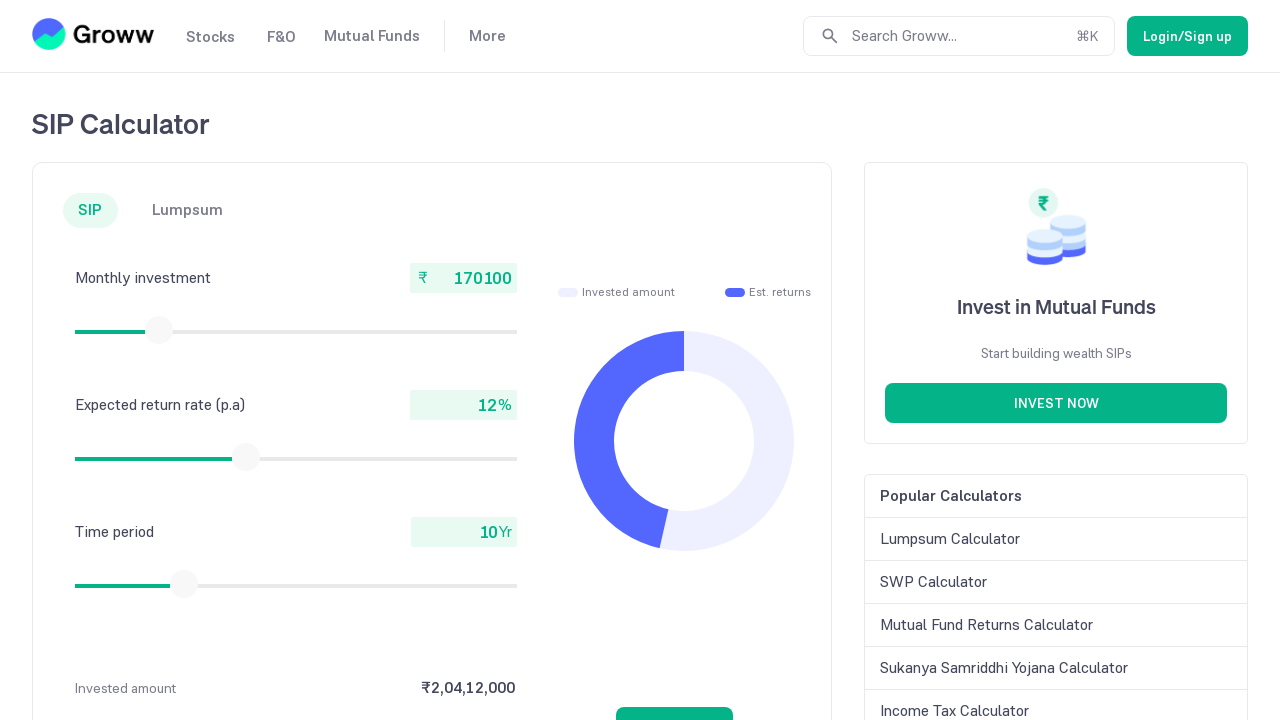

Dragged slider 15 pixels to the right at (160, 330)
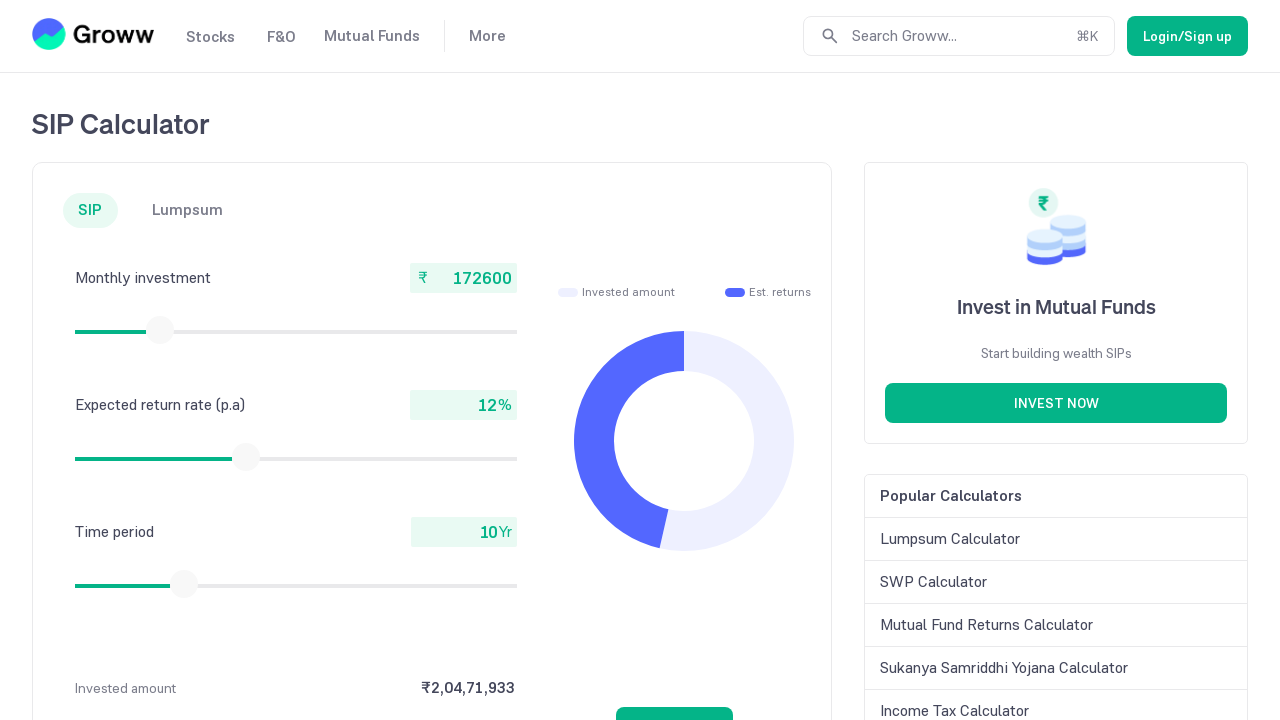

Mouse button released after slider drag at (160, 330)
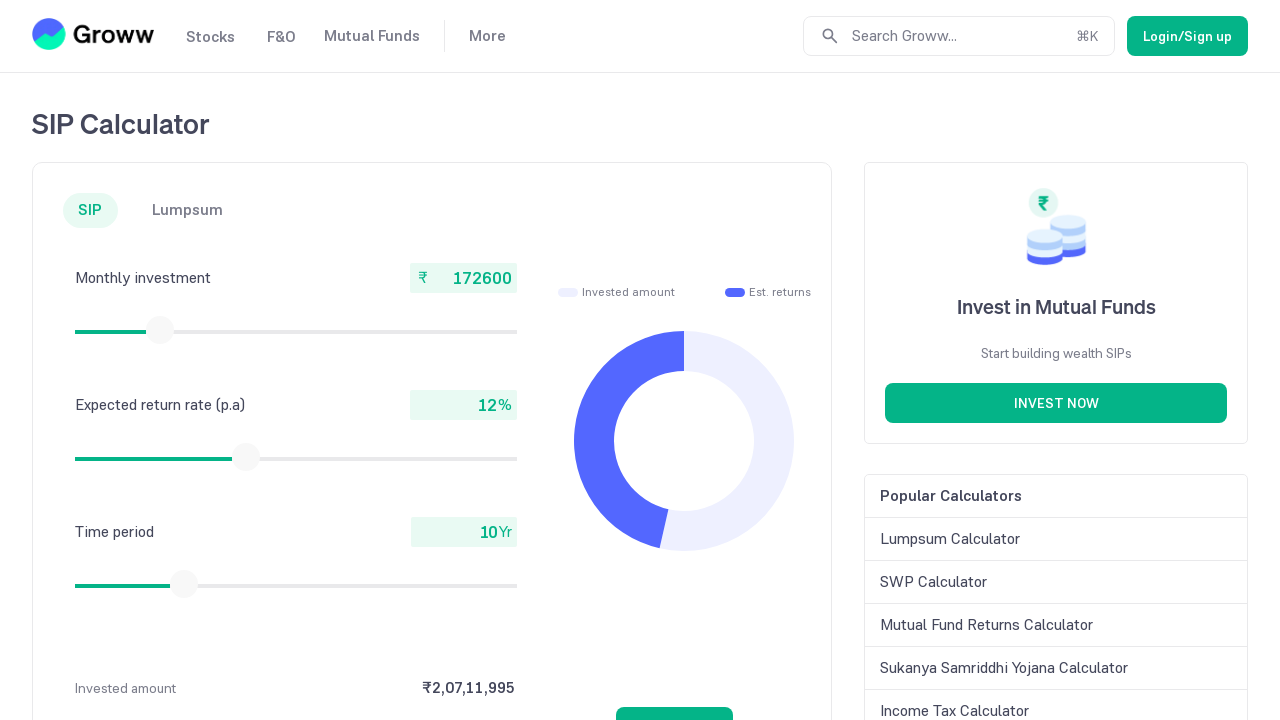

Retrieved current monthly investment amount: 172600
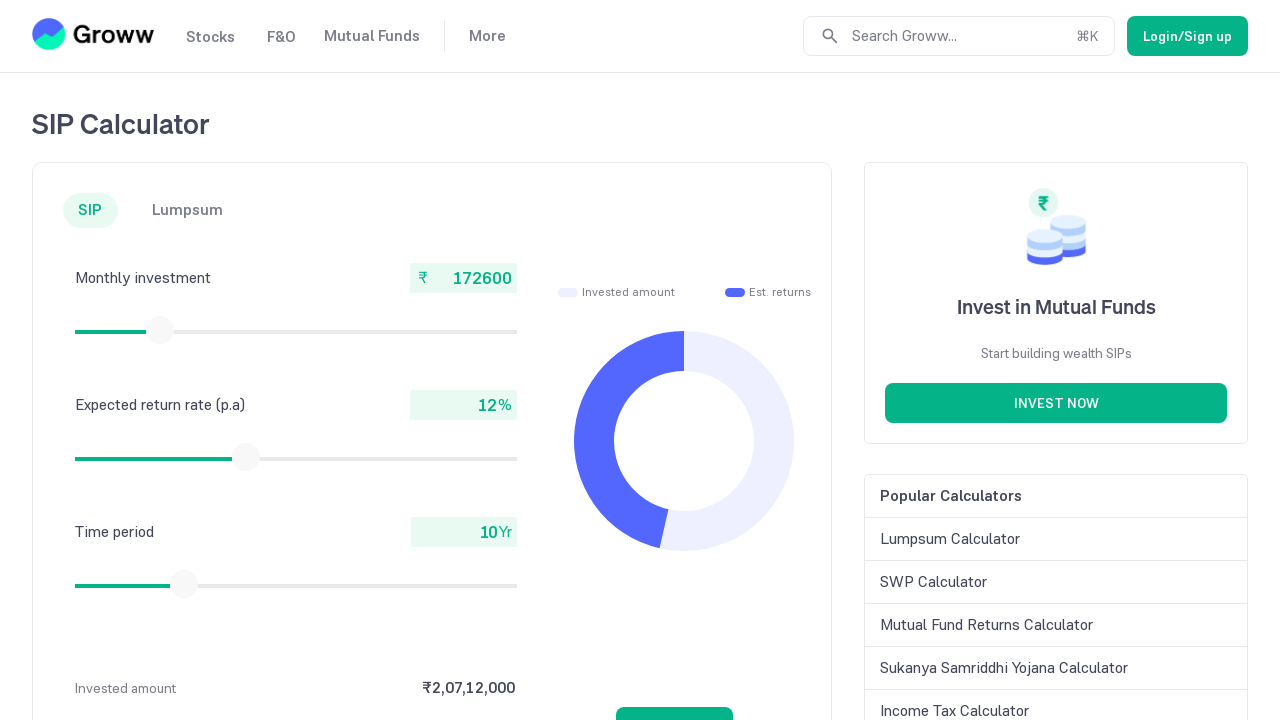

Retrieved slider bounding box (iteration 60)
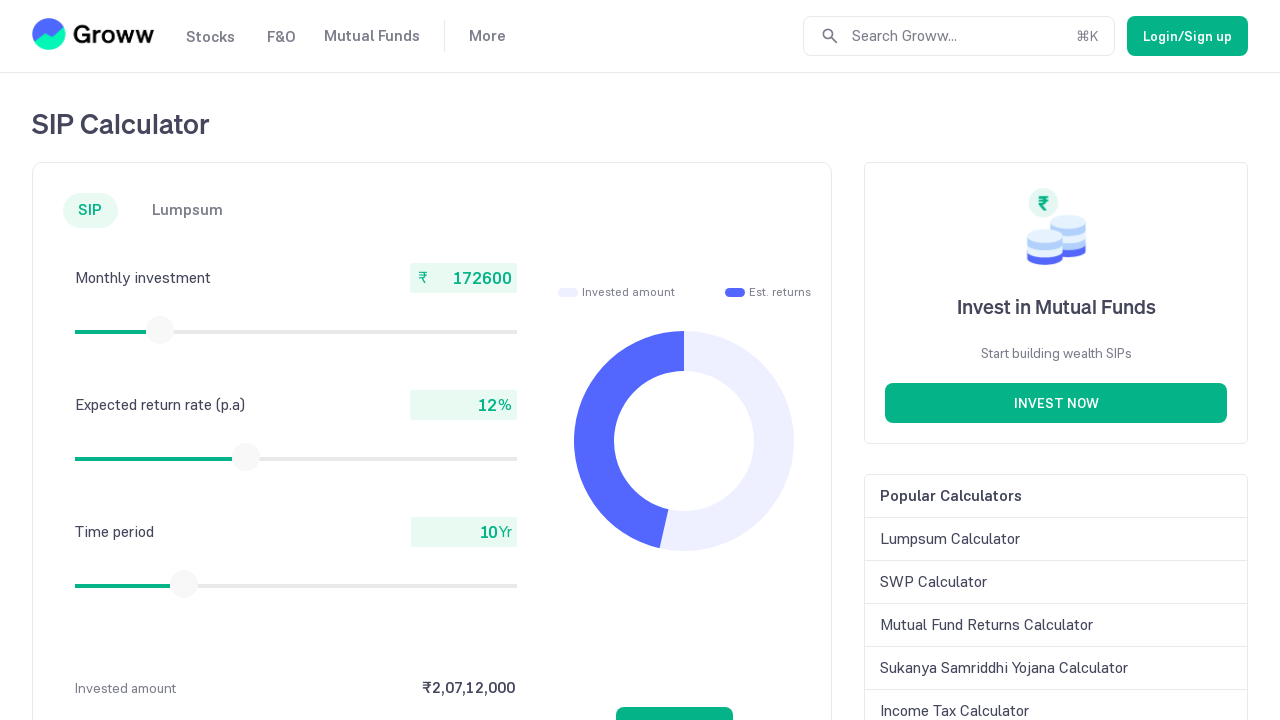

Moved mouse to slider thumb center at (160, 330)
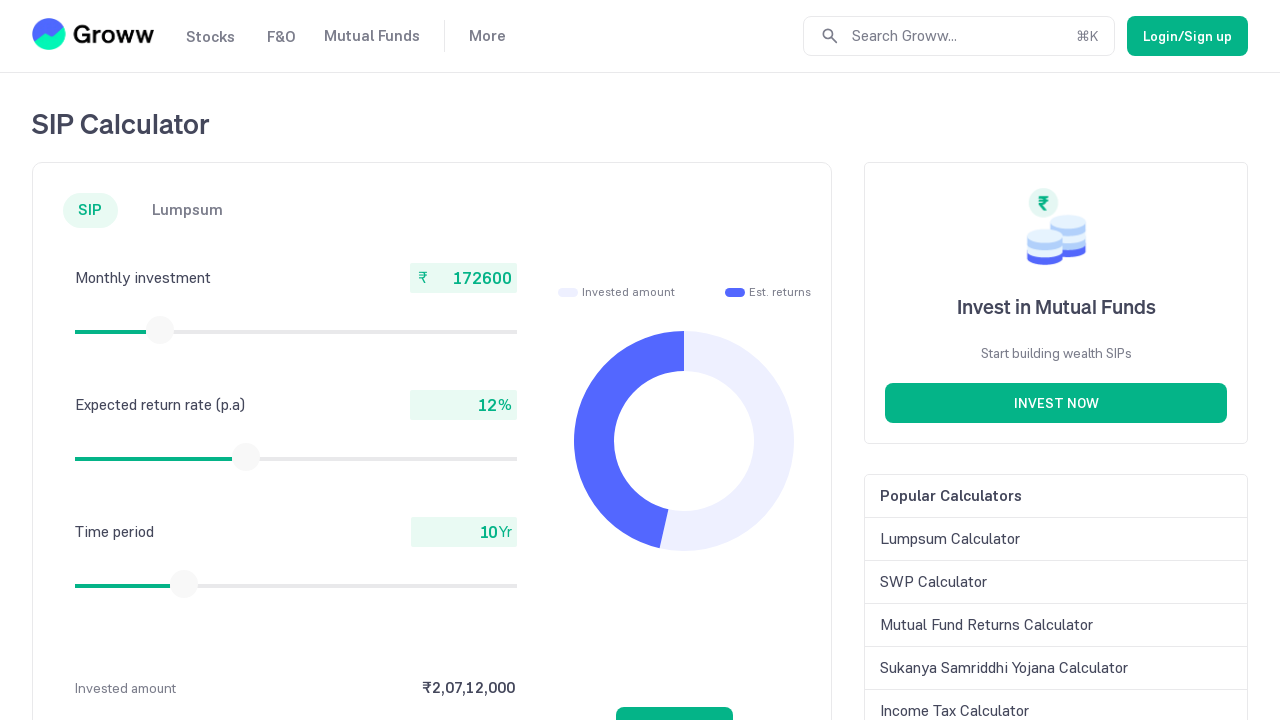

Mouse button pressed down on slider at (160, 330)
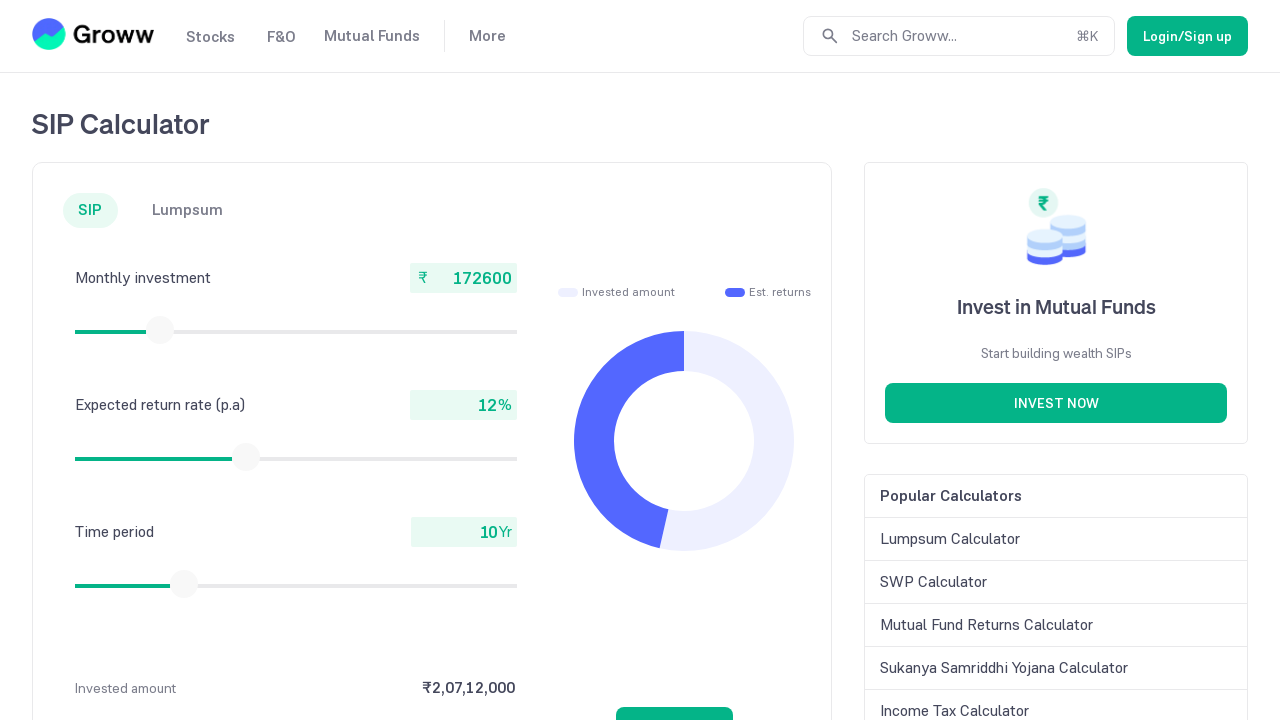

Dragged slider 15 pixels to the right at (161, 330)
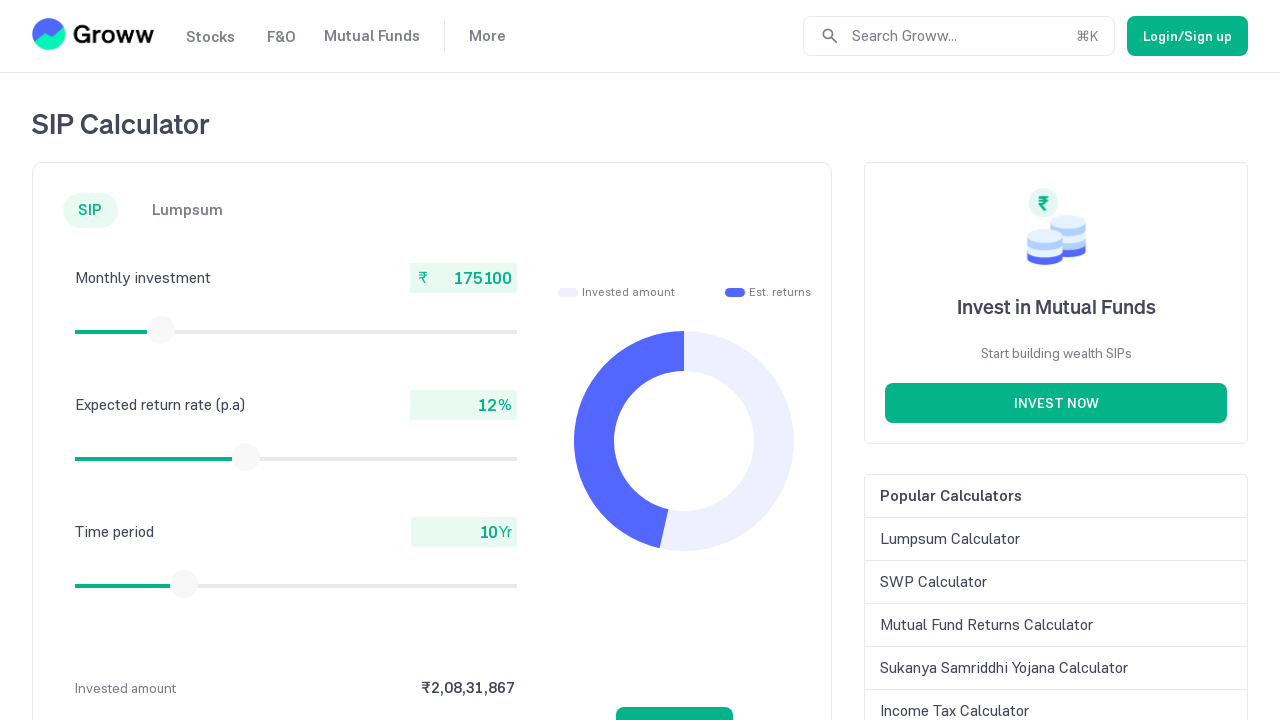

Mouse button released after slider drag at (161, 330)
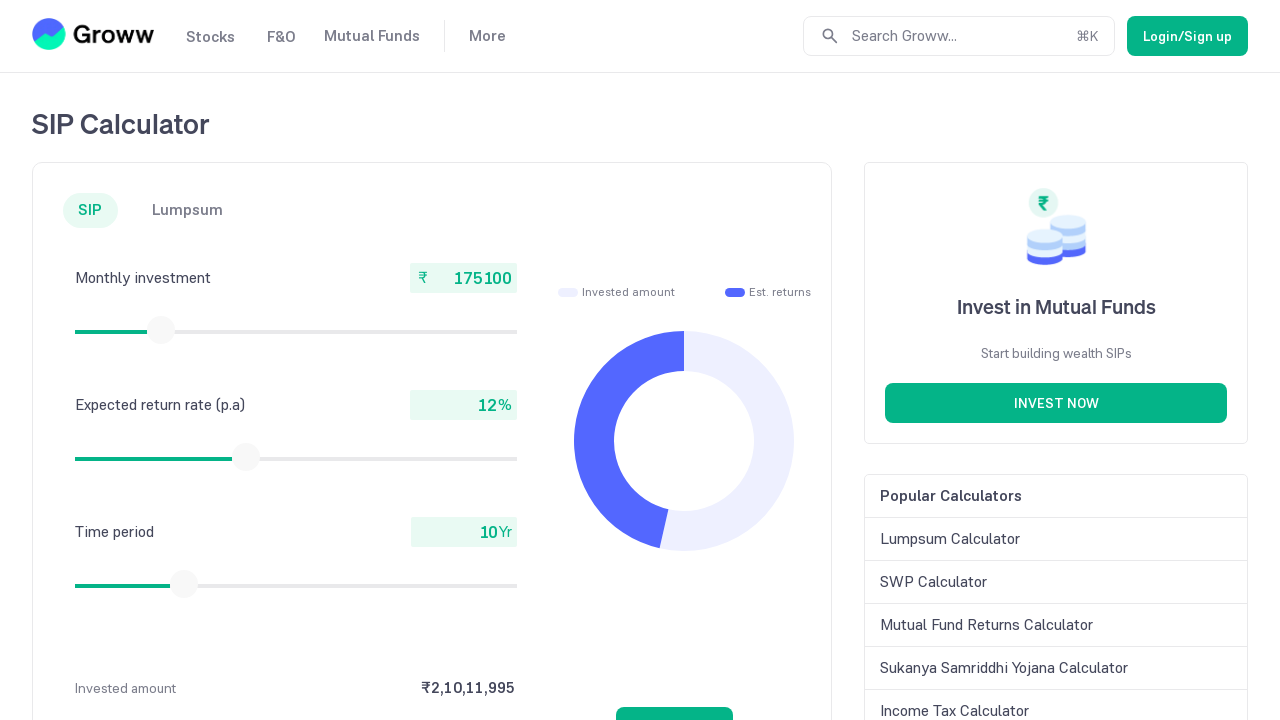

Retrieved current monthly investment amount: 175100
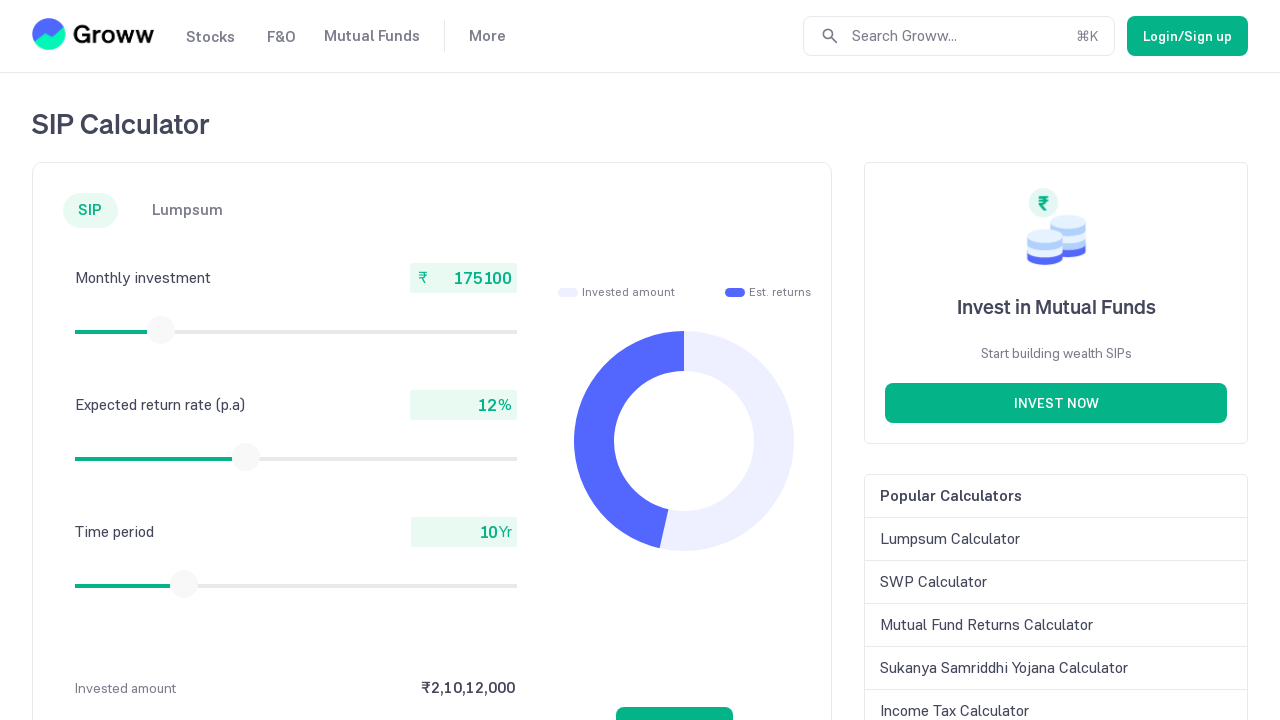

Retrieved slider bounding box (iteration 61)
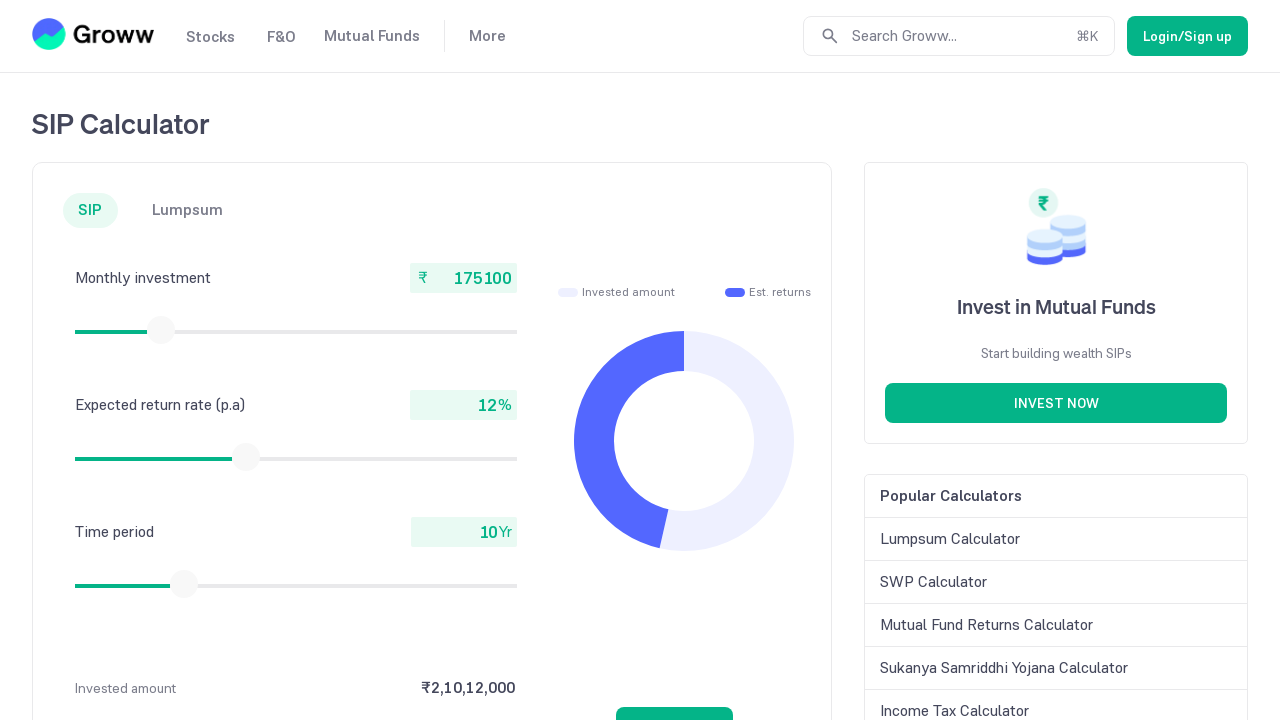

Moved mouse to slider thumb center at (161, 330)
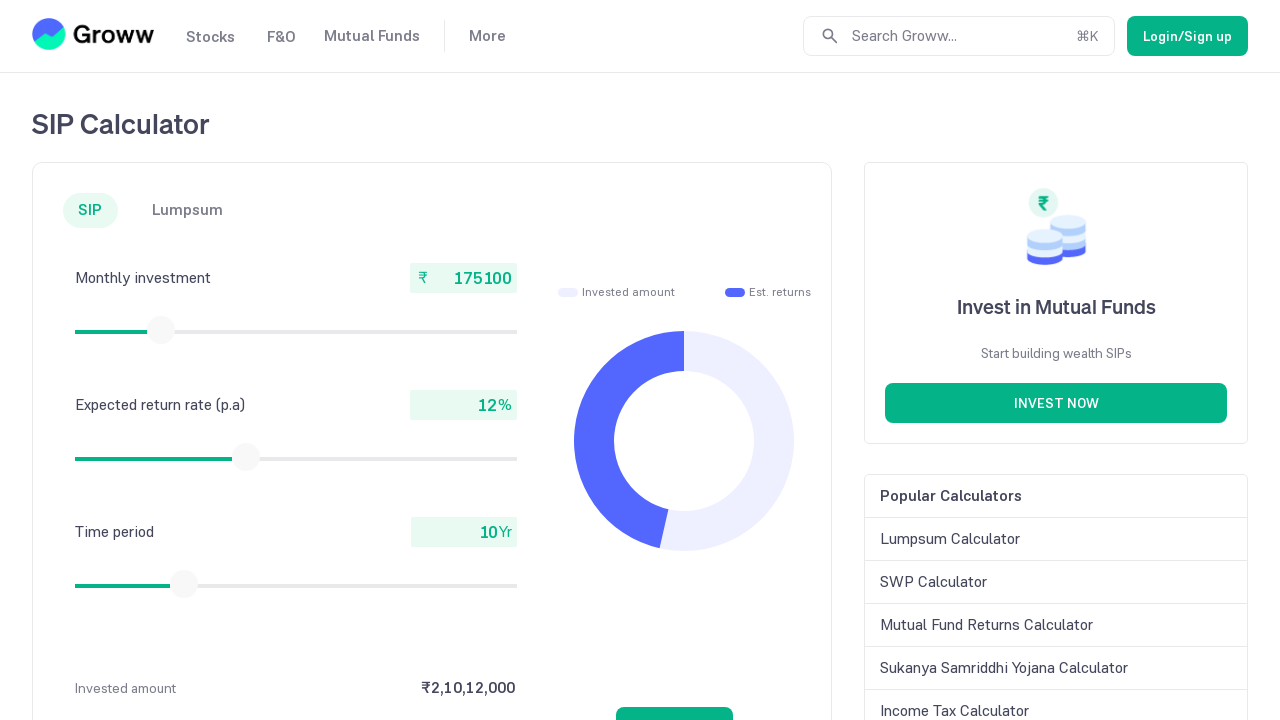

Mouse button pressed down on slider at (161, 330)
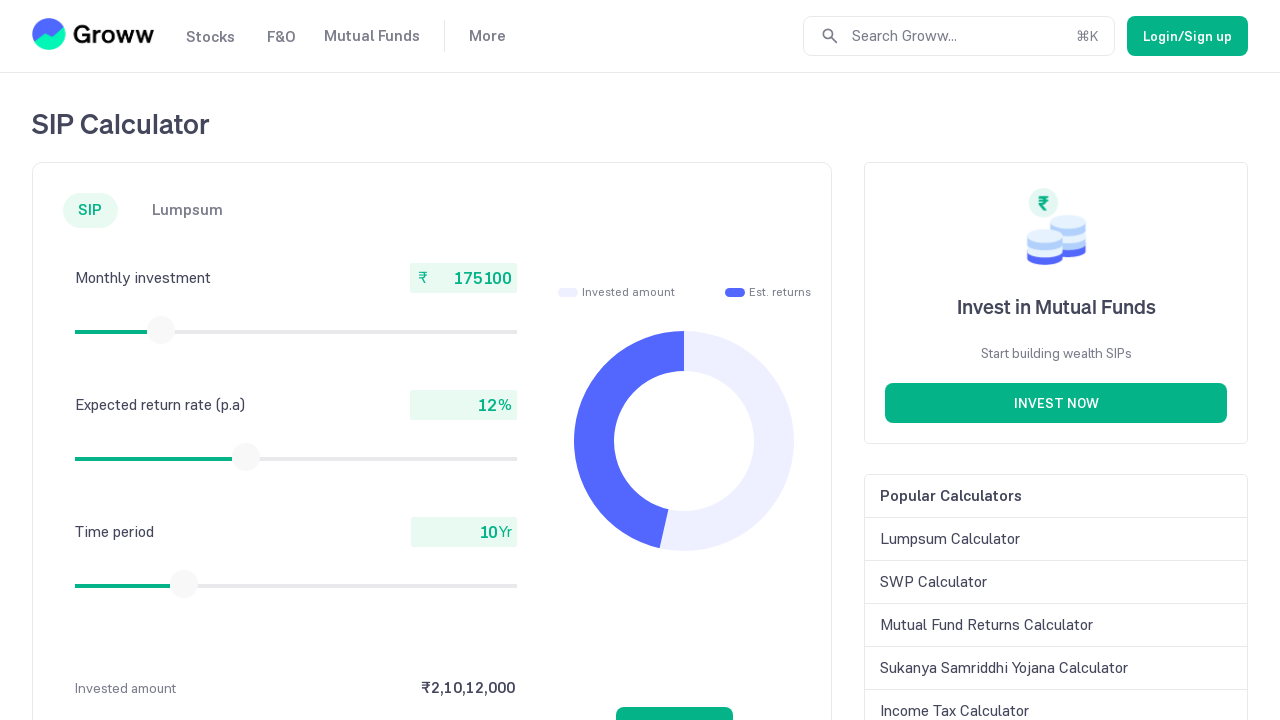

Dragged slider 15 pixels to the right at (162, 330)
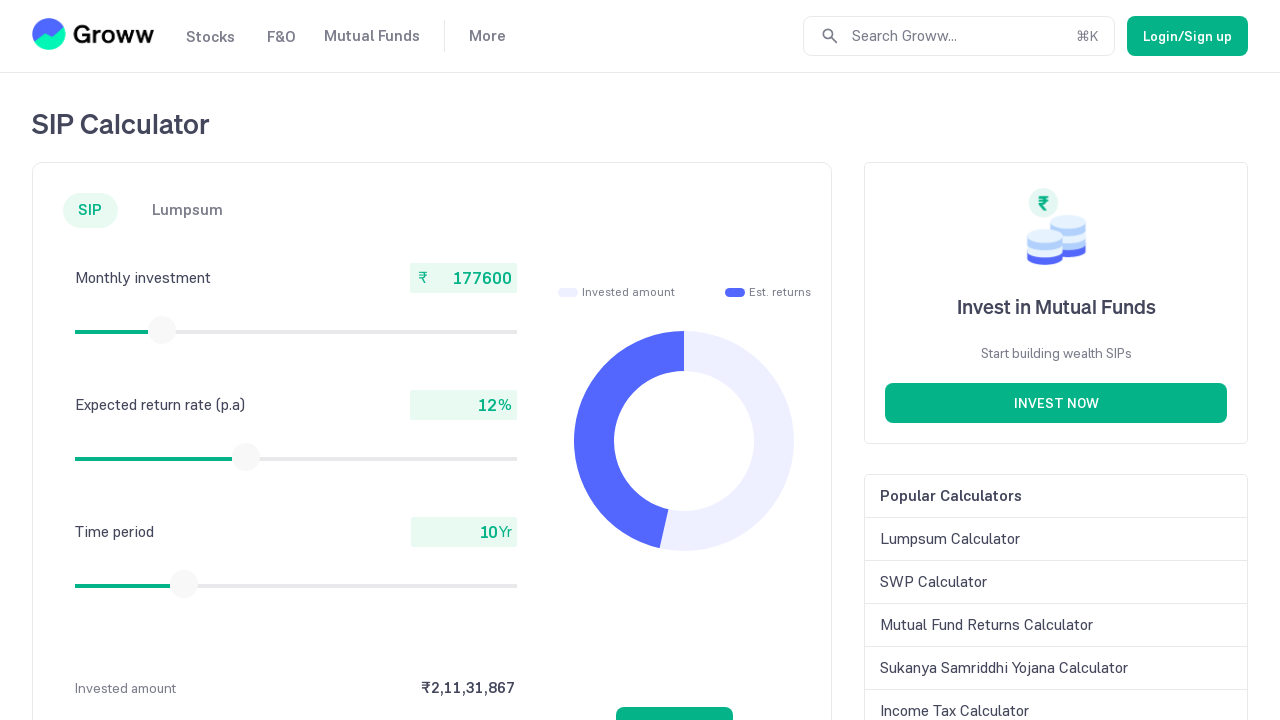

Mouse button released after slider drag at (162, 330)
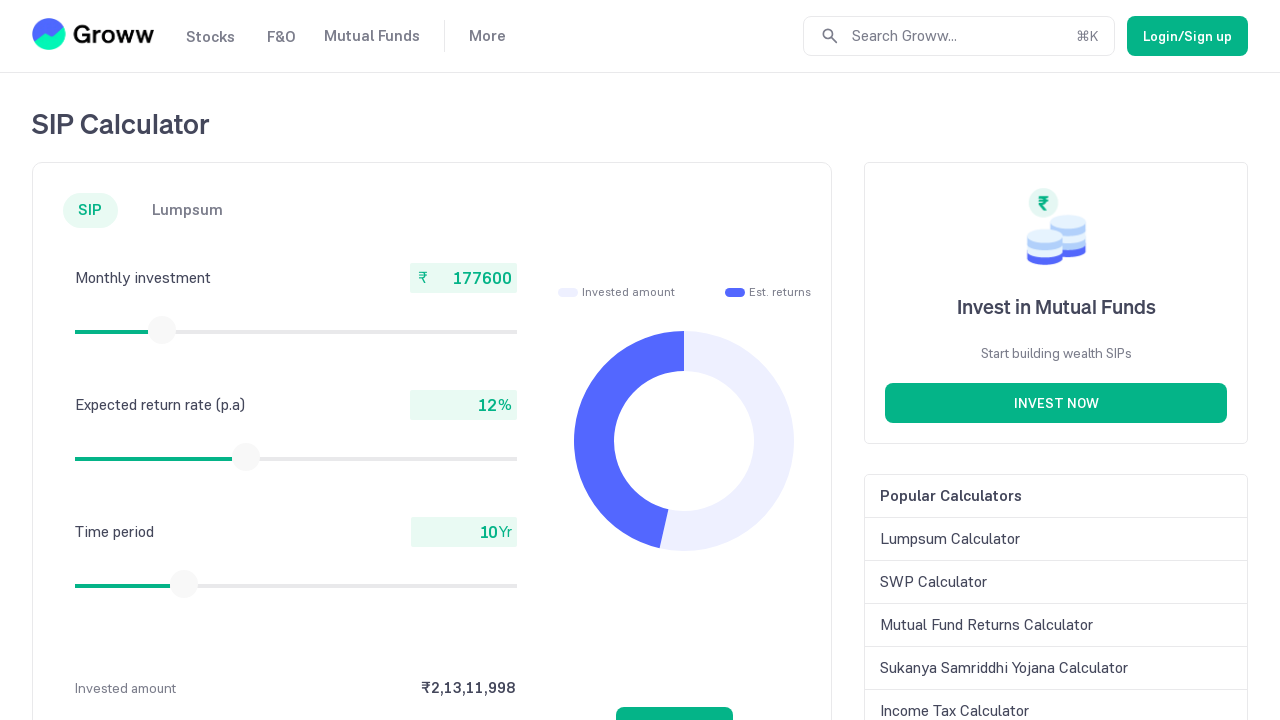

Retrieved current monthly investment amount: 177600
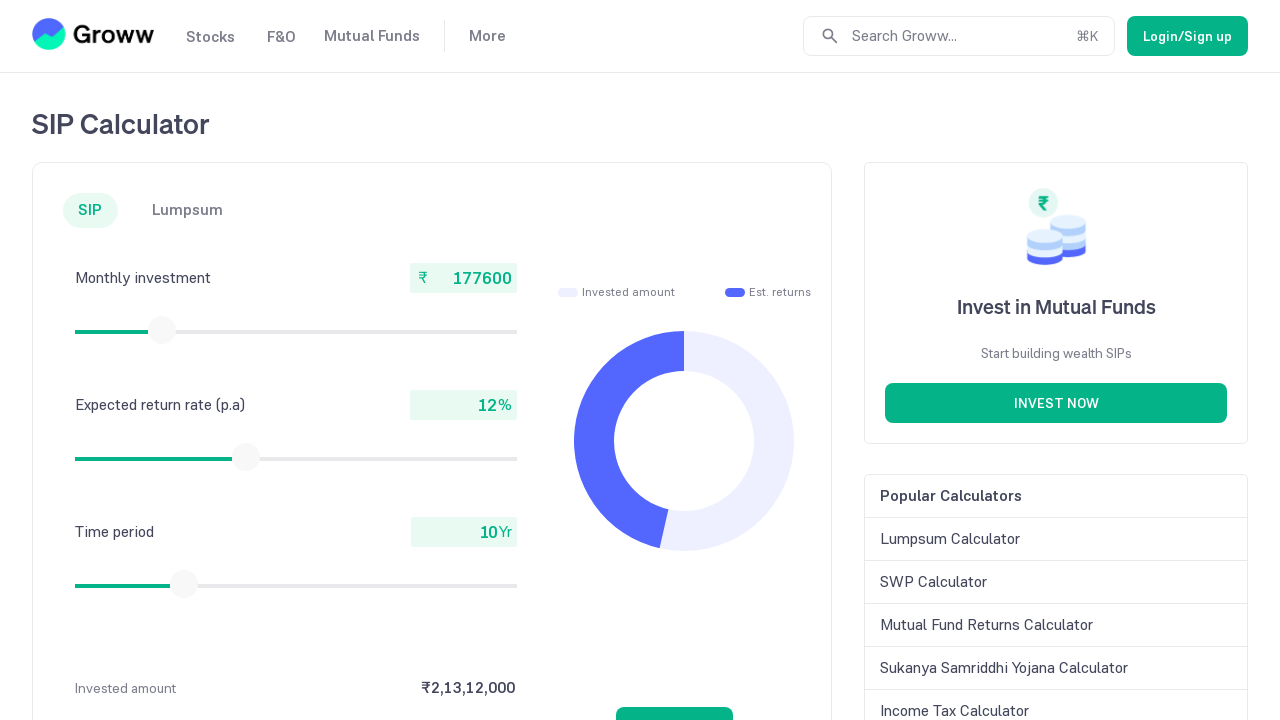

Retrieved slider bounding box (iteration 62)
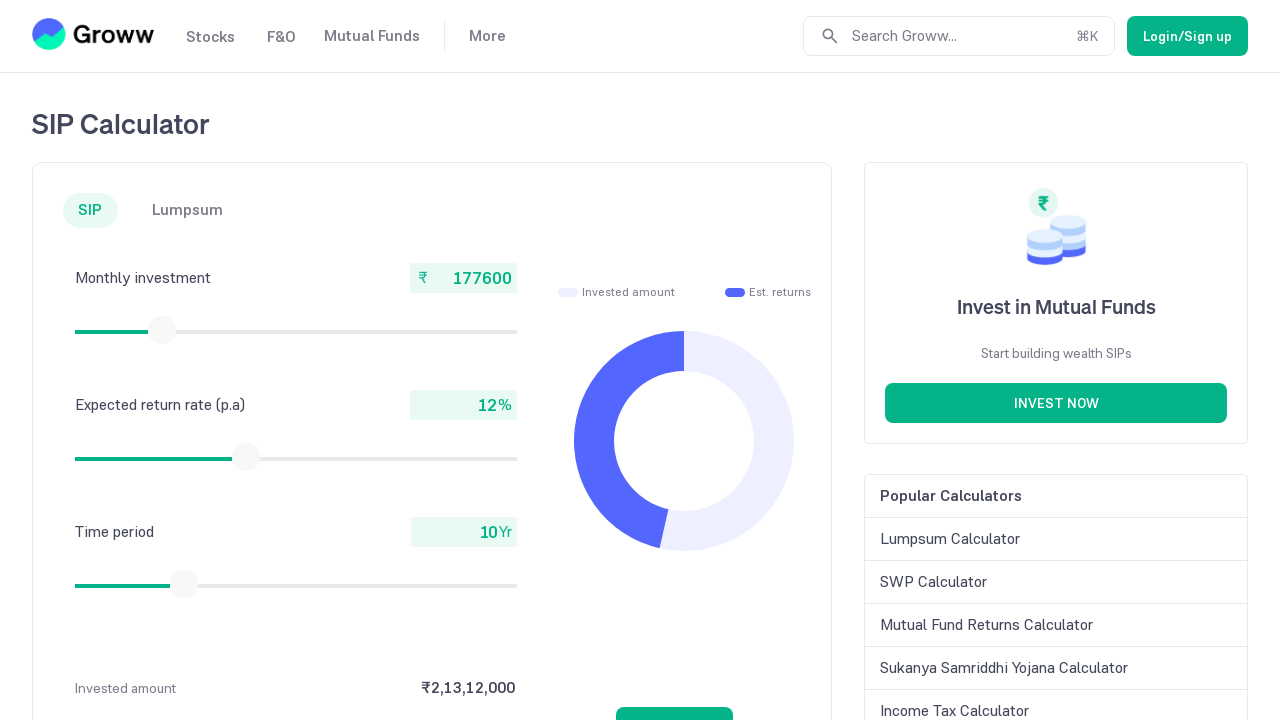

Moved mouse to slider thumb center at (162, 330)
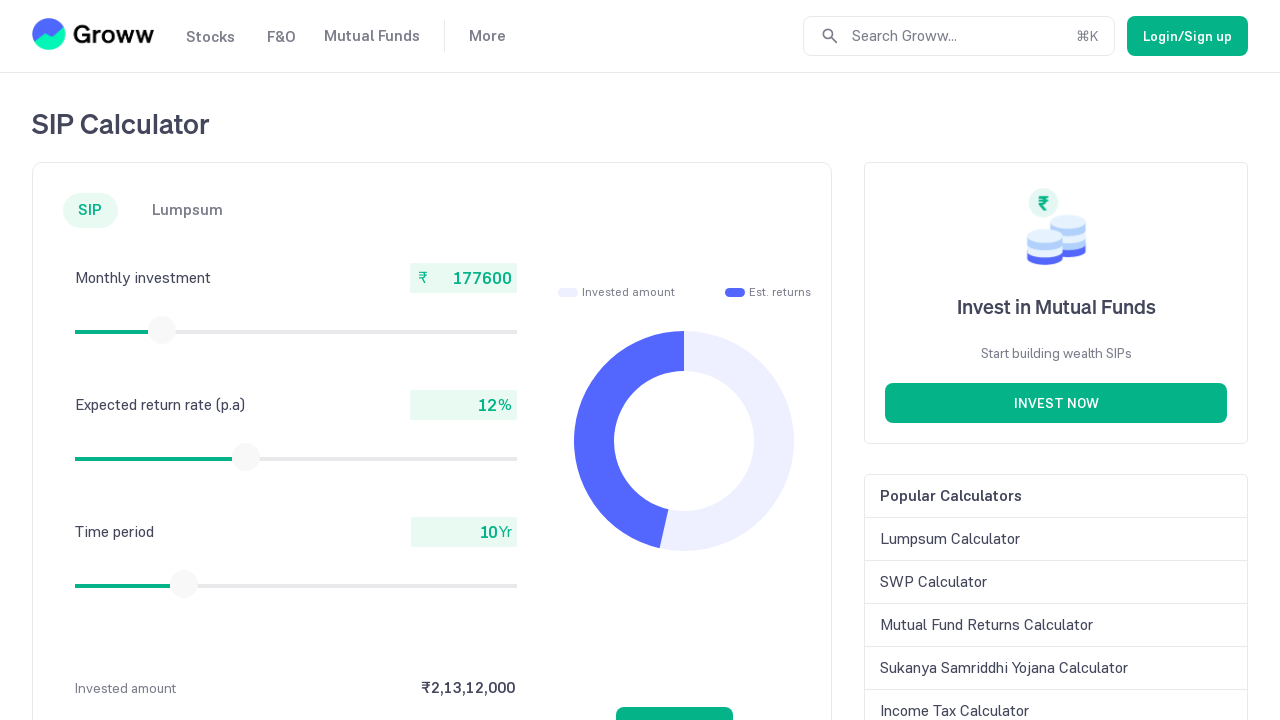

Mouse button pressed down on slider at (162, 330)
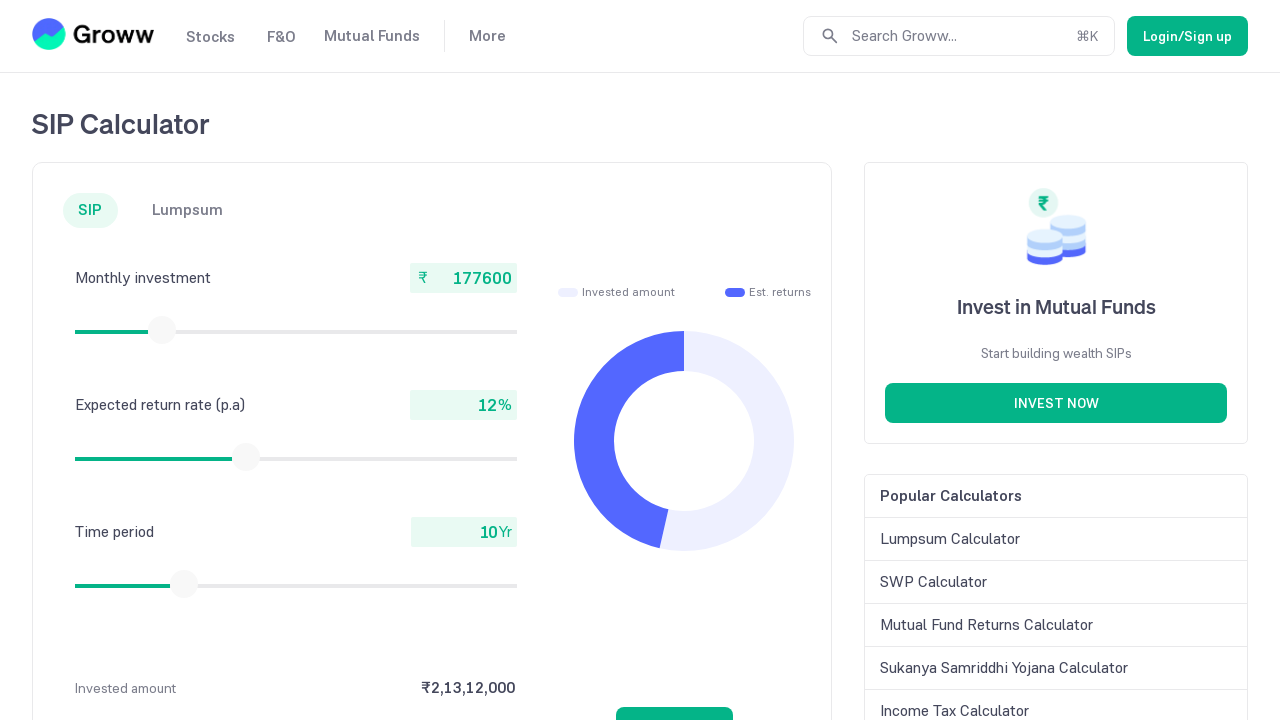

Dragged slider 15 pixels to the right at (163, 330)
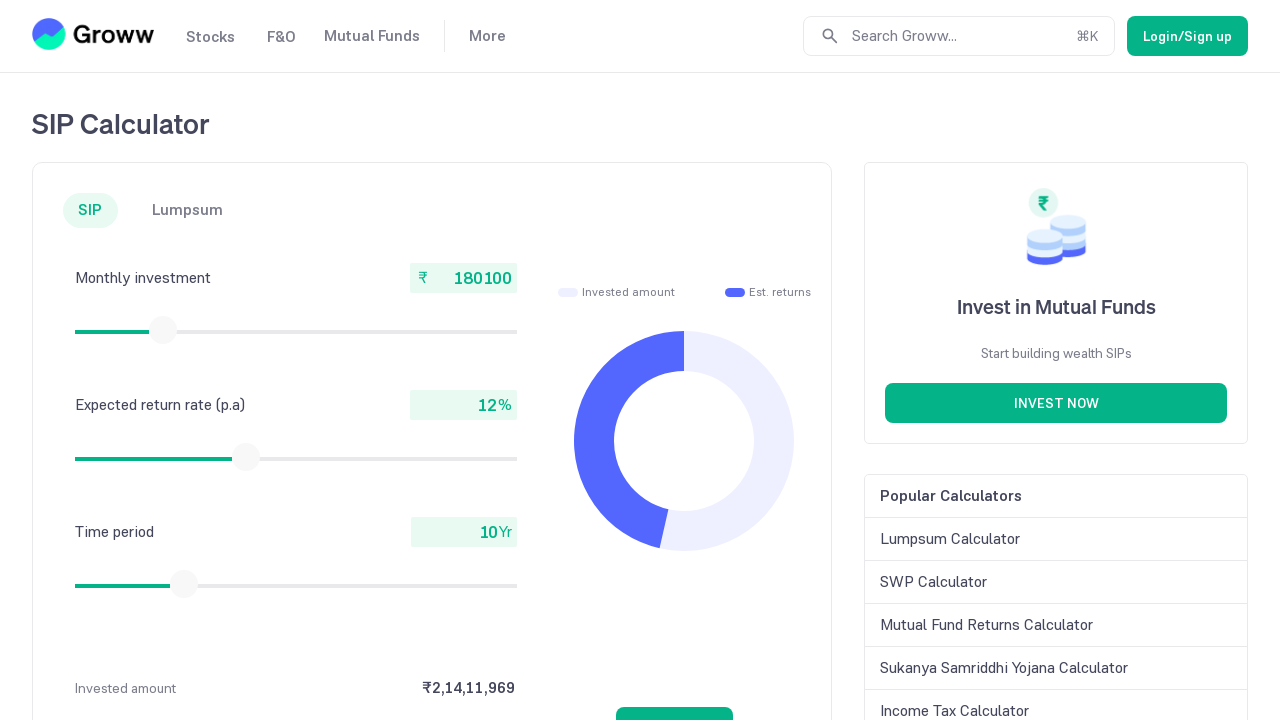

Mouse button released after slider drag at (163, 330)
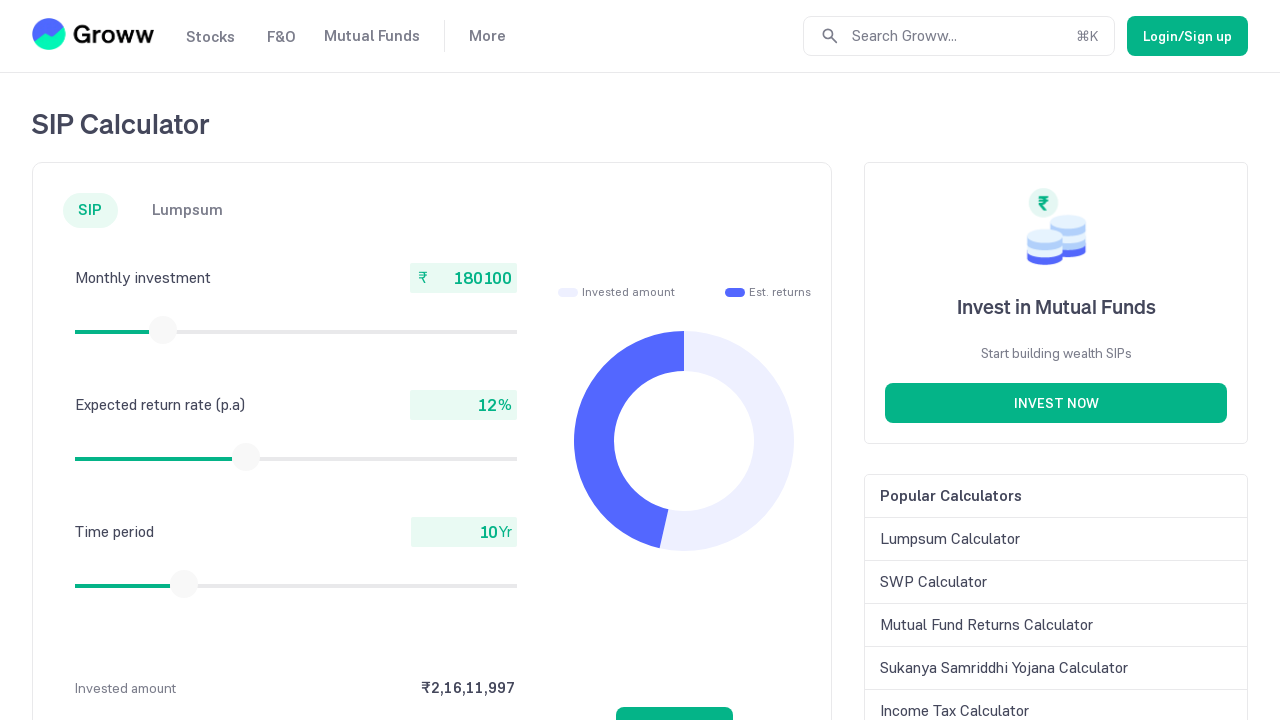

Retrieved current monthly investment amount: 180100
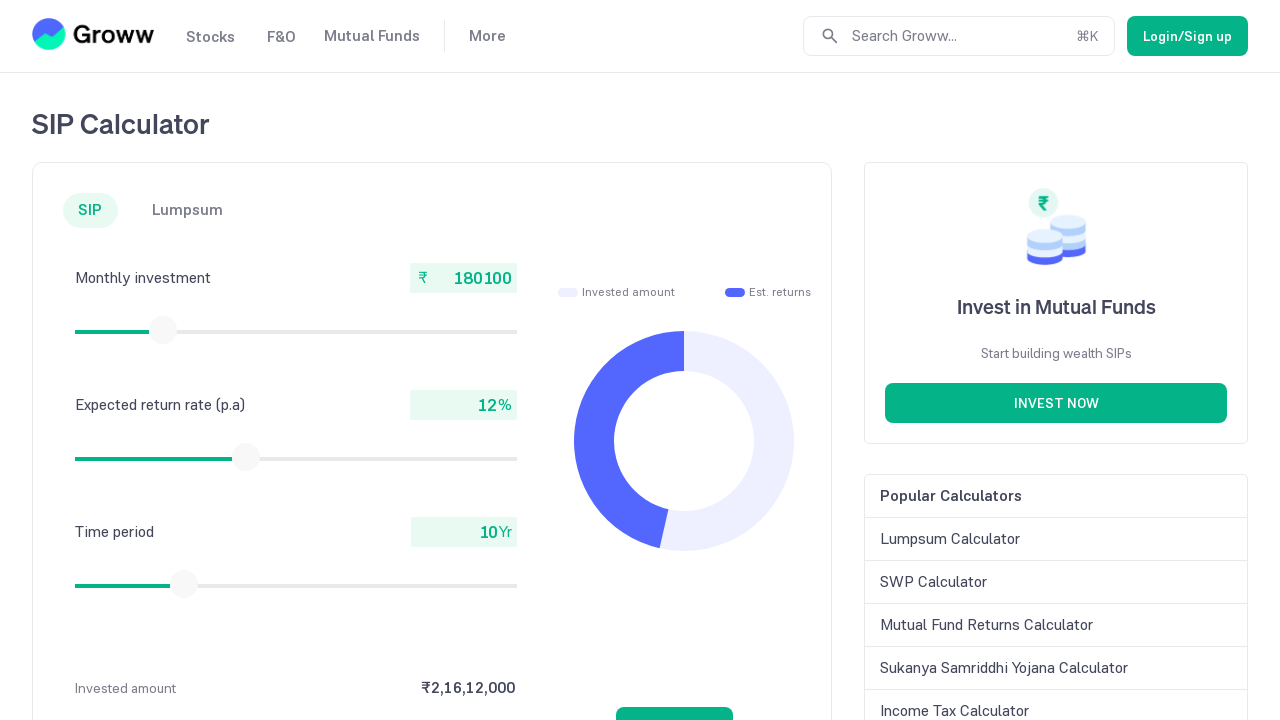

Retrieved slider bounding box (iteration 63)
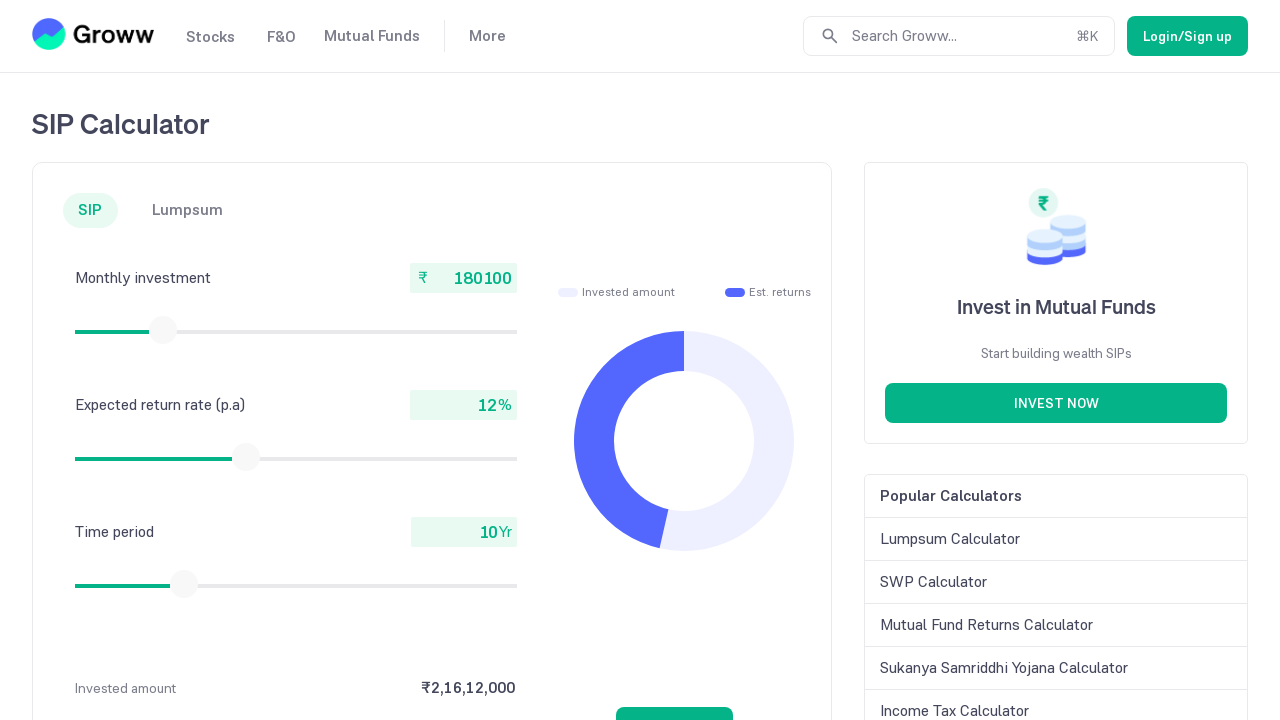

Moved mouse to slider thumb center at (163, 330)
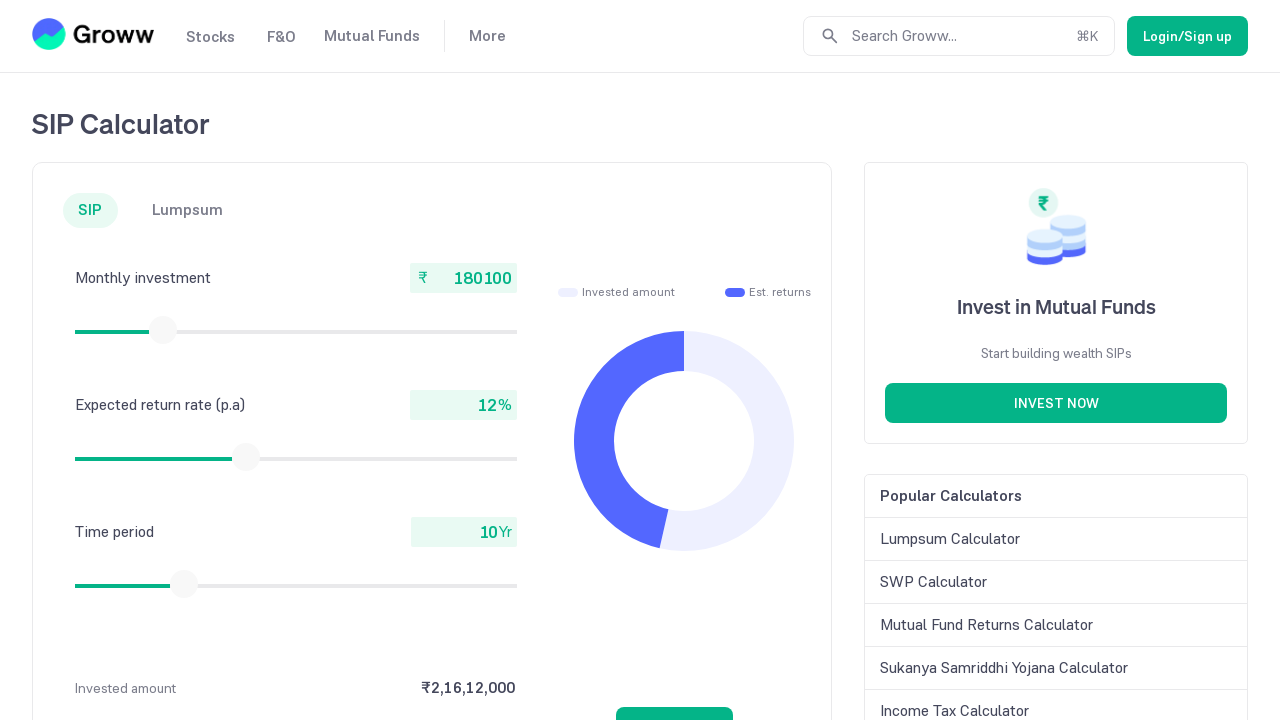

Mouse button pressed down on slider at (163, 330)
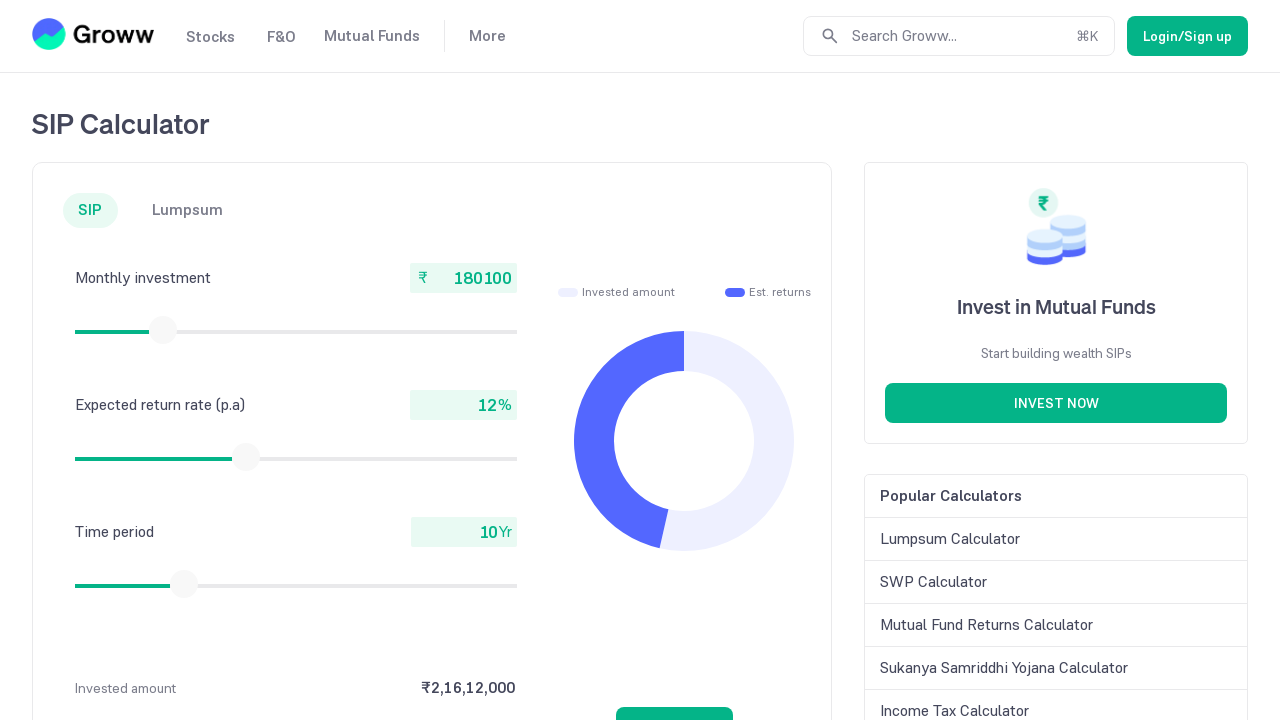

Dragged slider 15 pixels to the right at (164, 330)
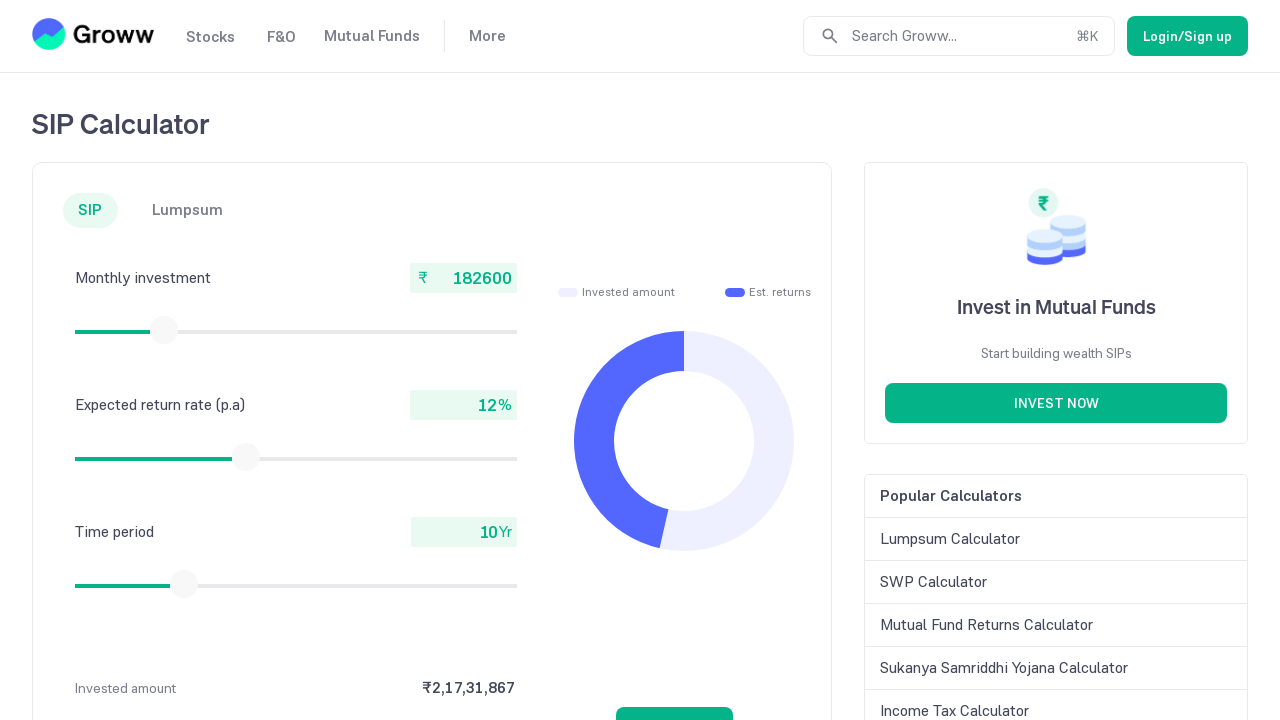

Mouse button released after slider drag at (164, 330)
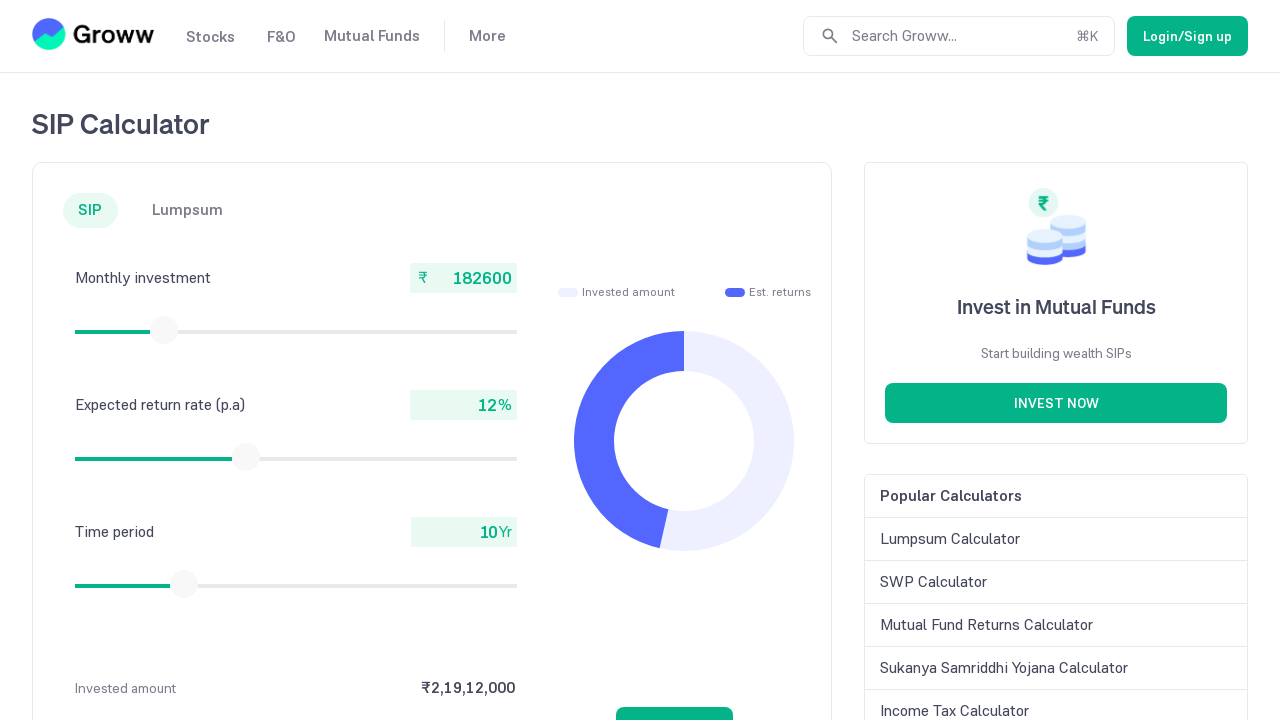

Retrieved current monthly investment amount: 182600
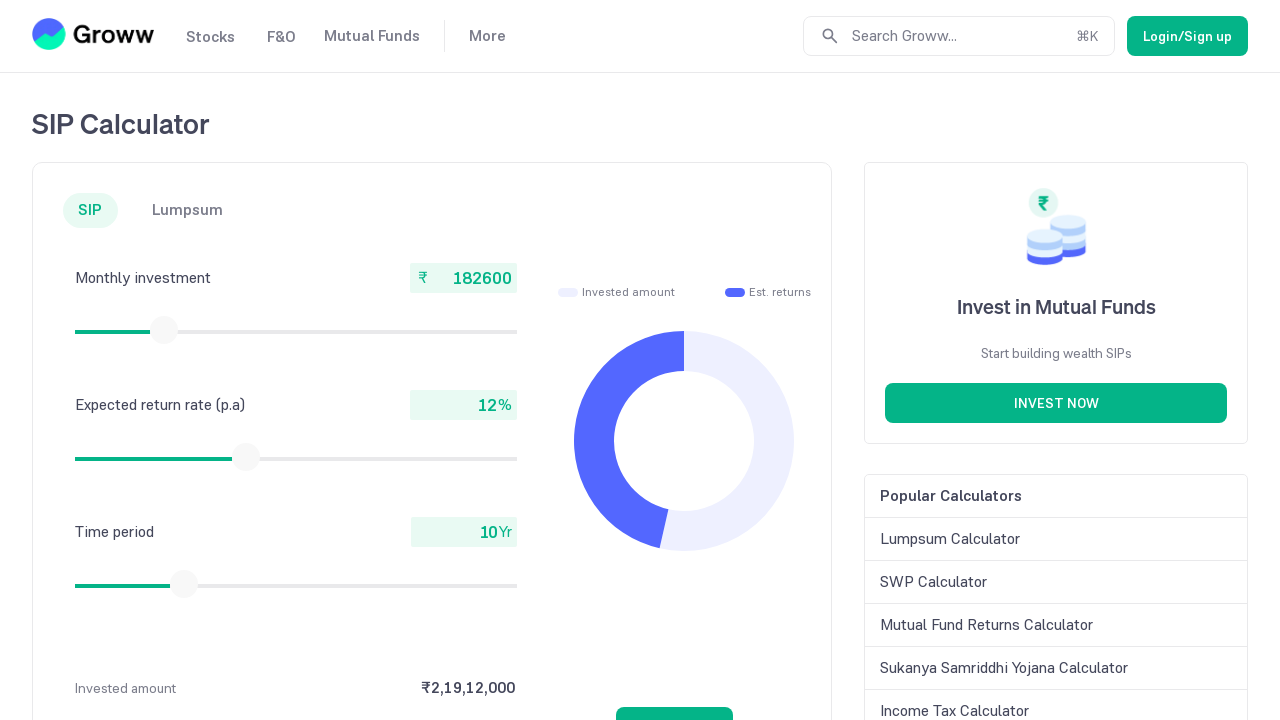

Retrieved slider bounding box (iteration 64)
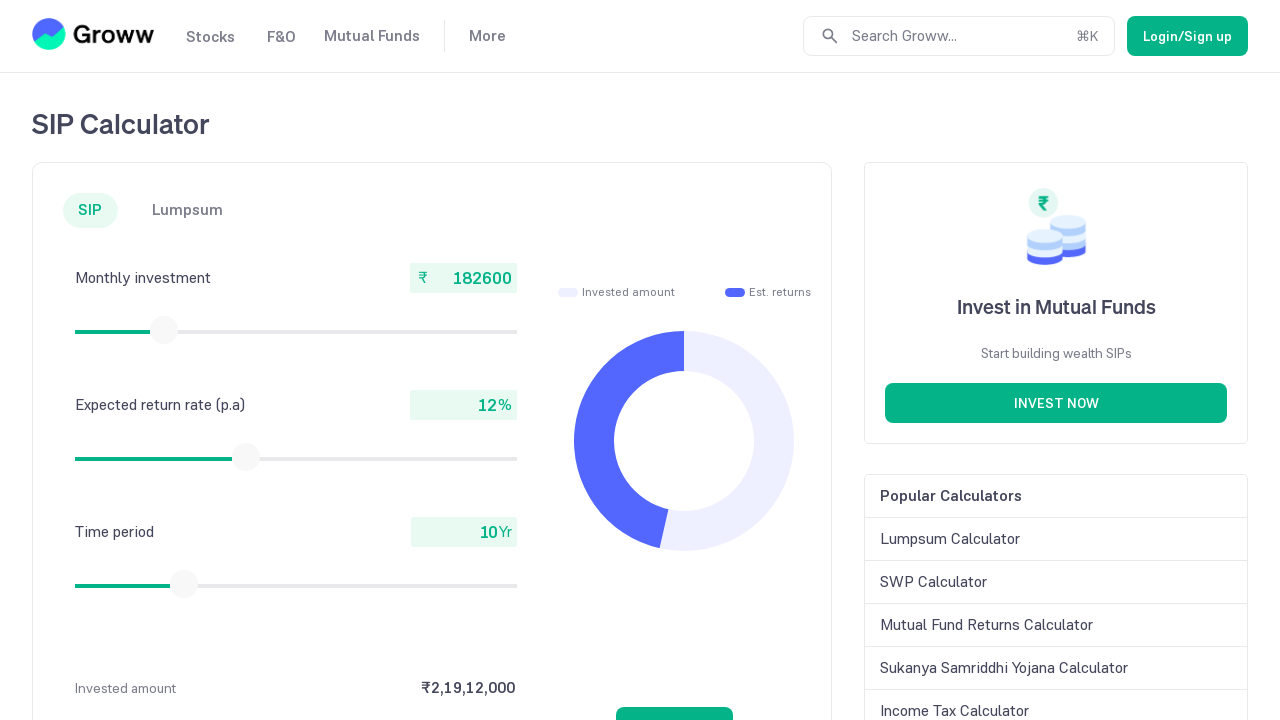

Moved mouse to slider thumb center at (164, 330)
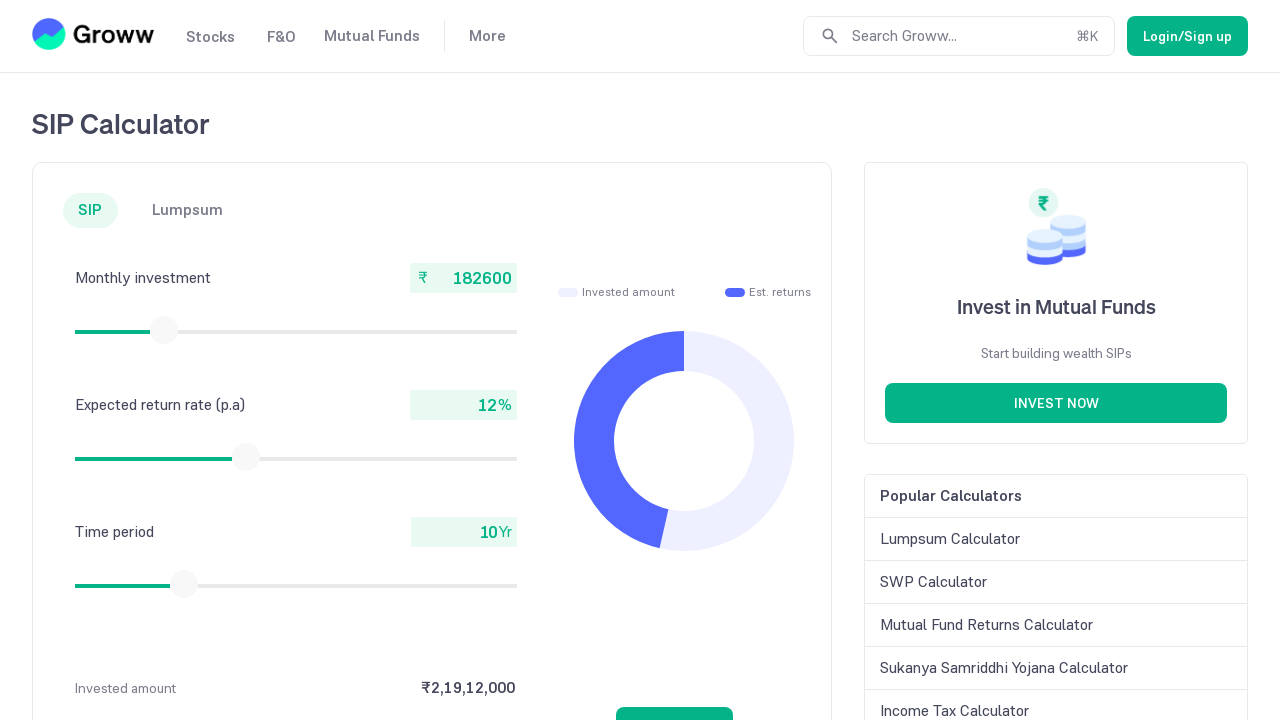

Mouse button pressed down on slider at (164, 330)
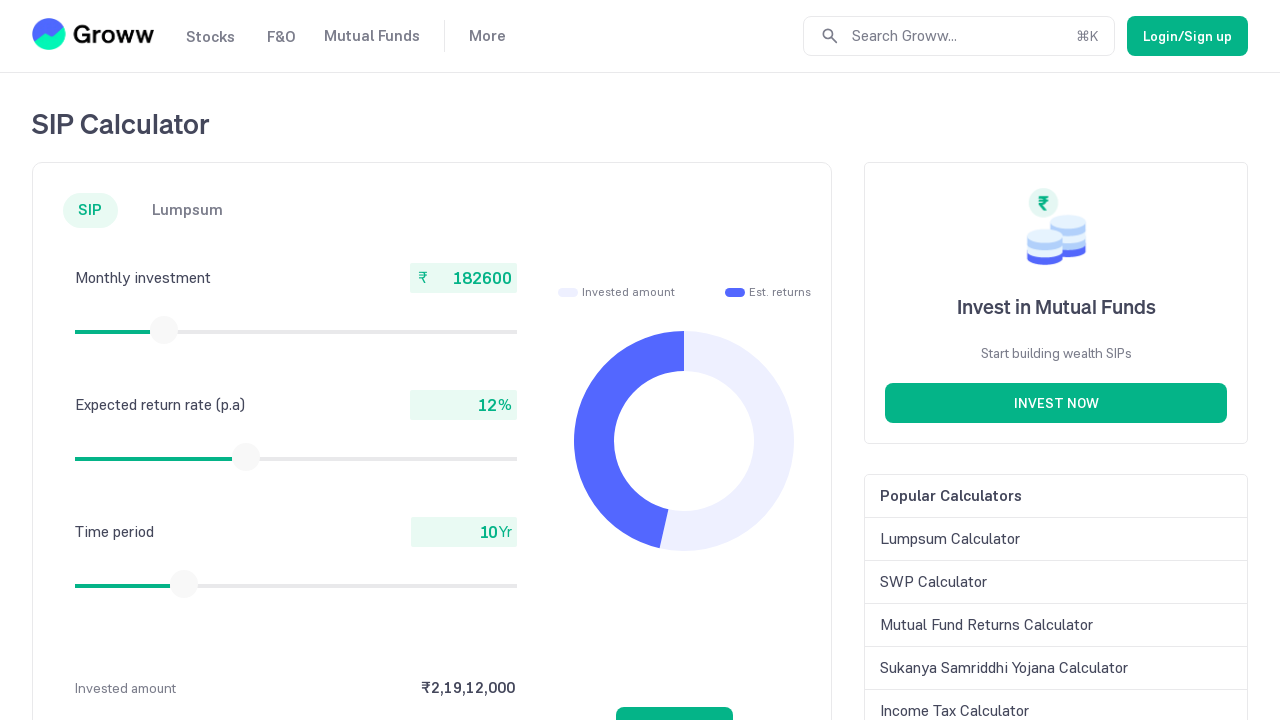

Dragged slider 15 pixels to the right at (165, 330)
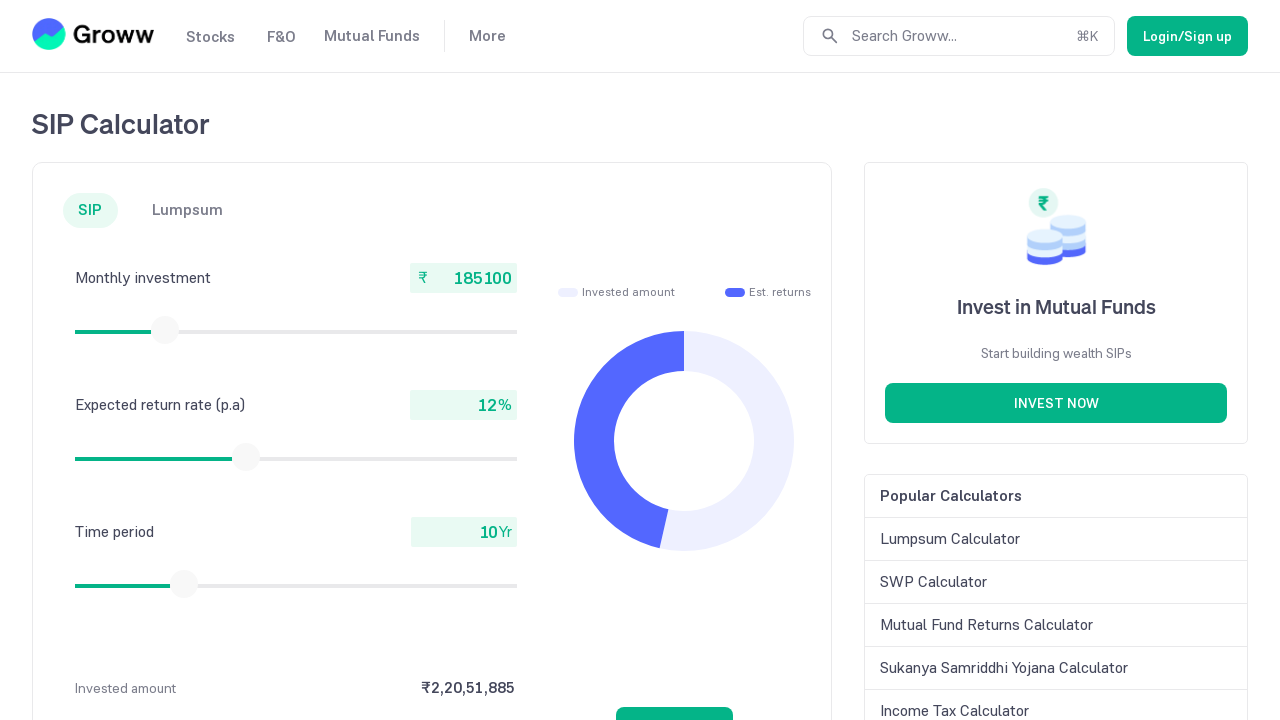

Mouse button released after slider drag at (165, 330)
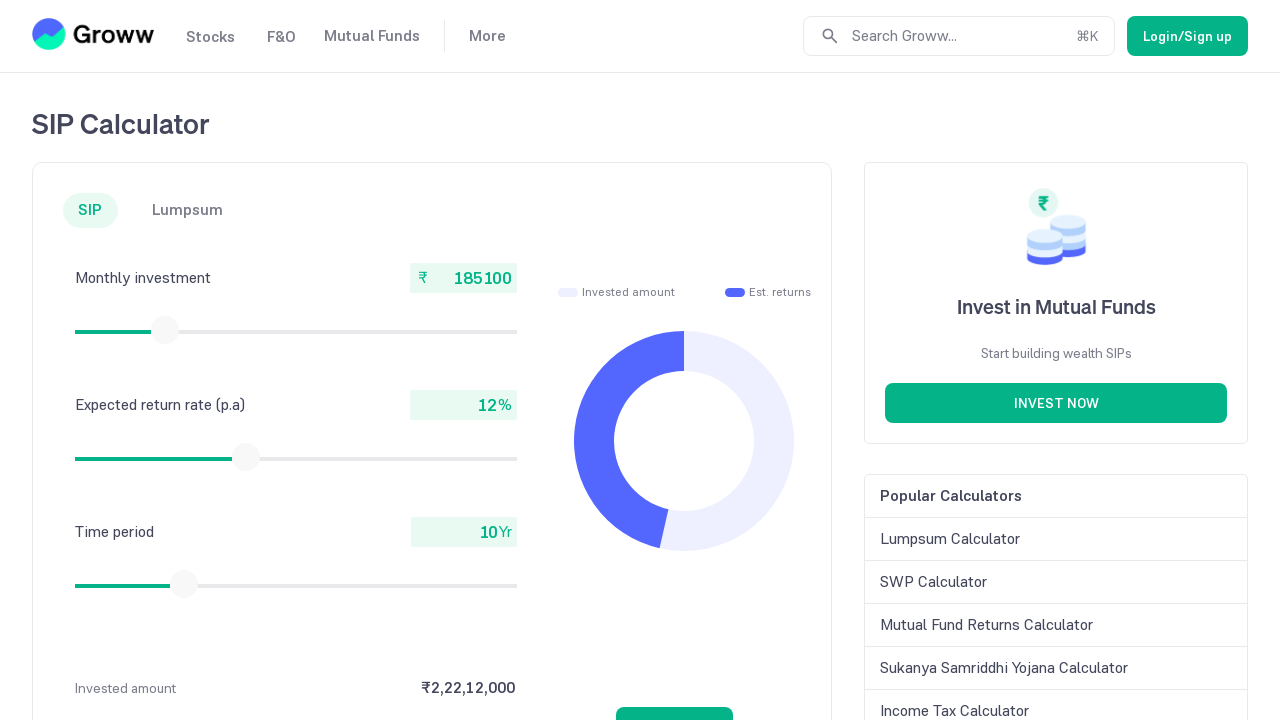

Retrieved current monthly investment amount: 185100
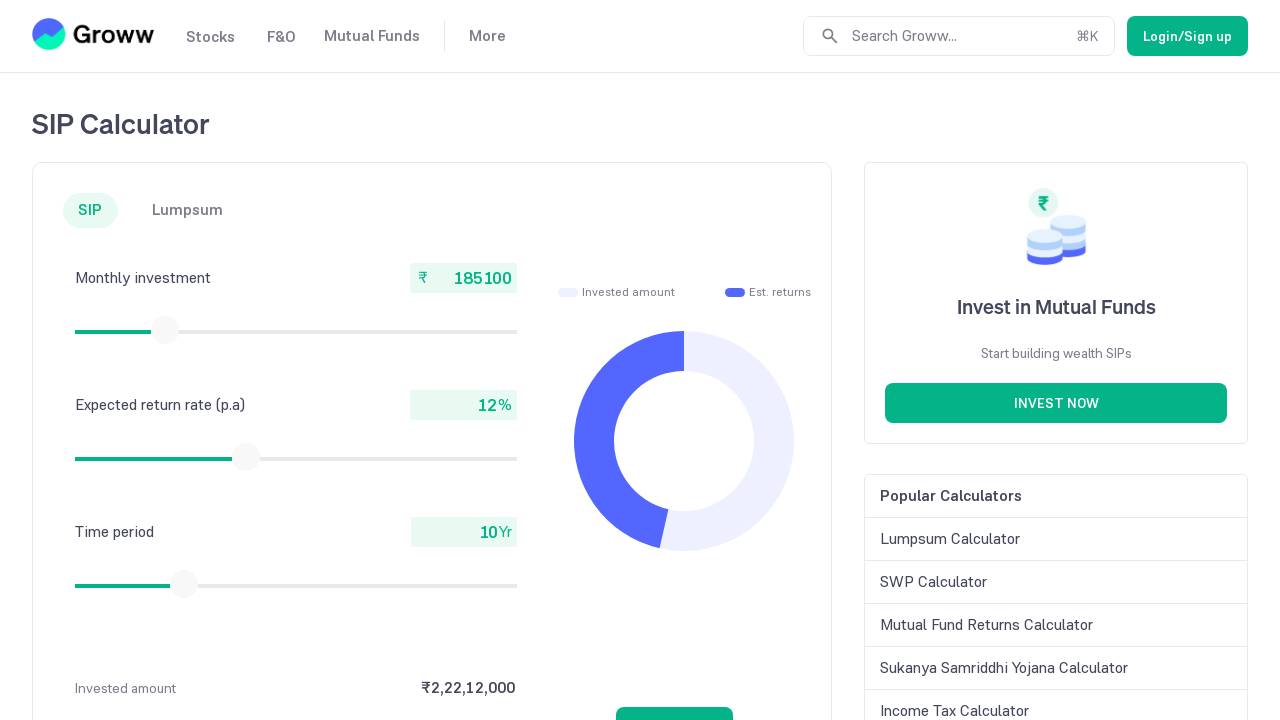

Retrieved slider bounding box (iteration 65)
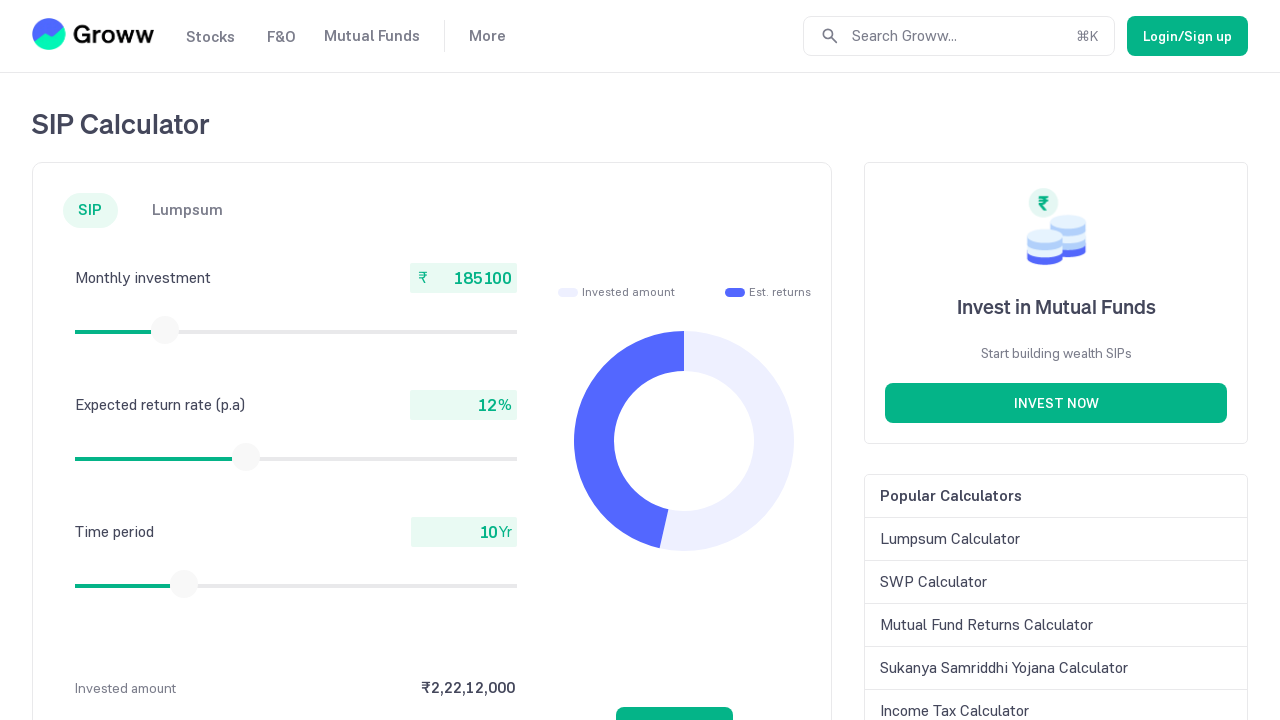

Moved mouse to slider thumb center at (165, 330)
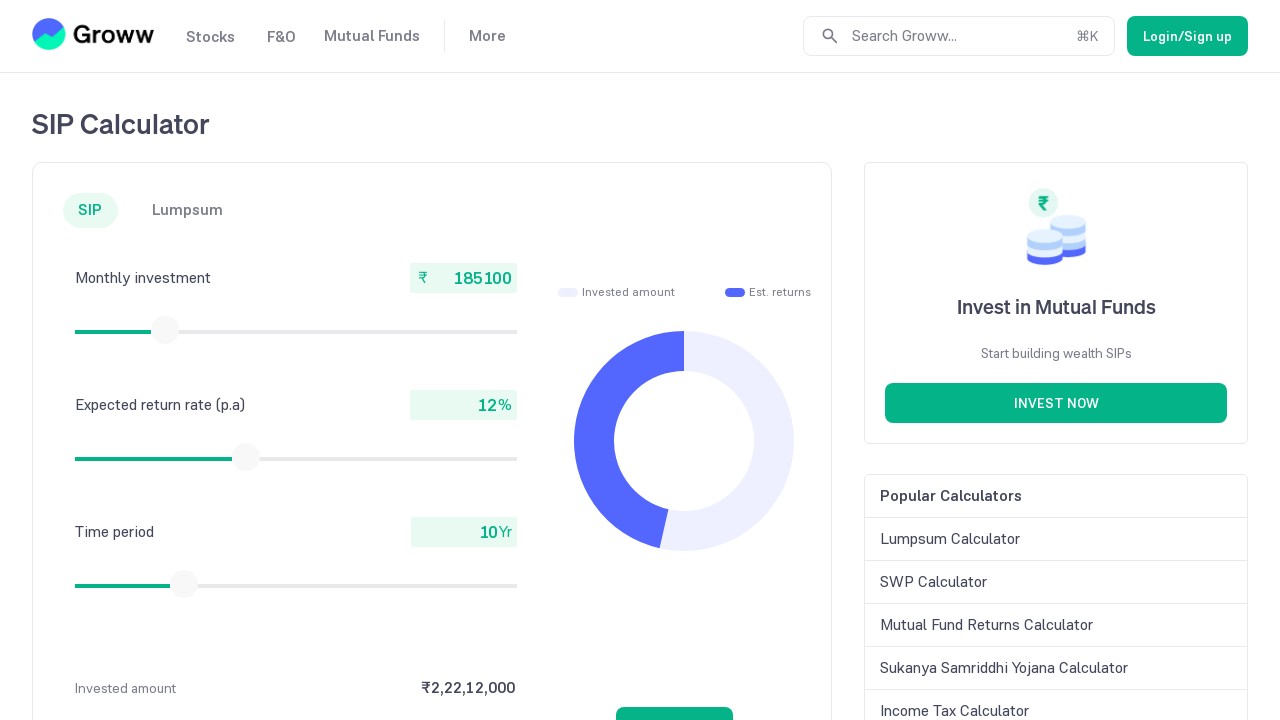

Mouse button pressed down on slider at (165, 330)
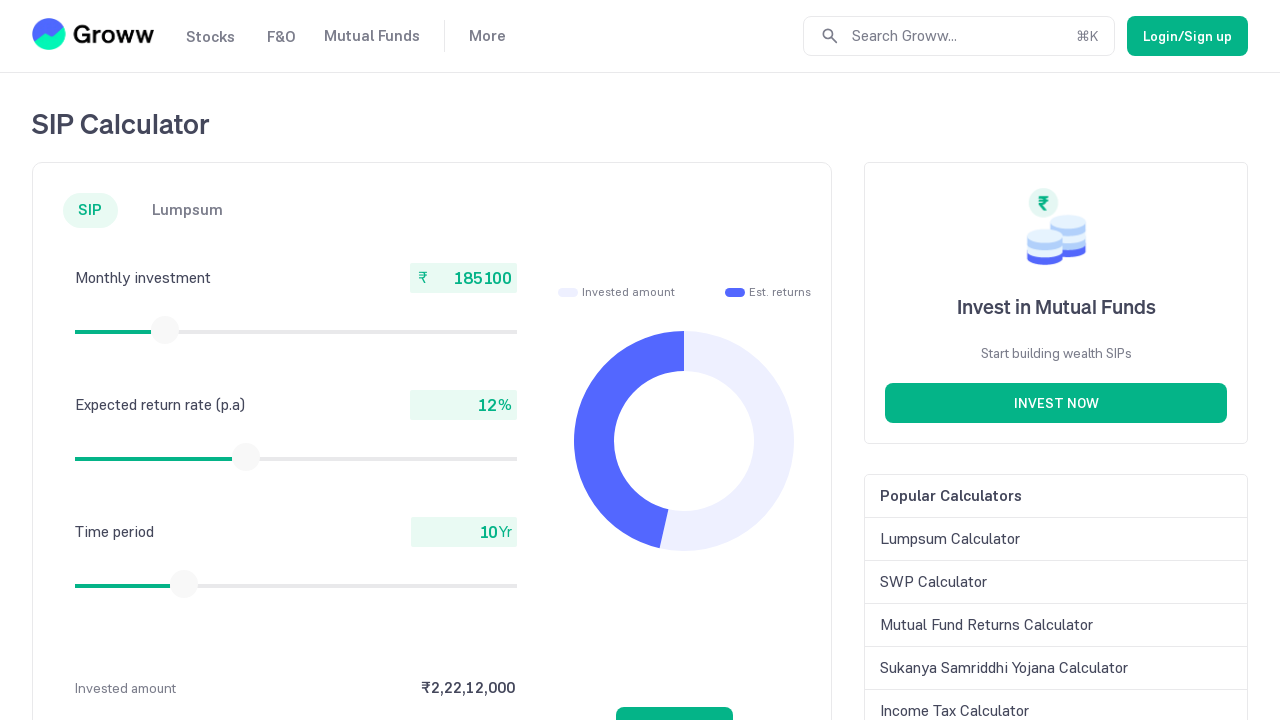

Dragged slider 15 pixels to the right at (166, 330)
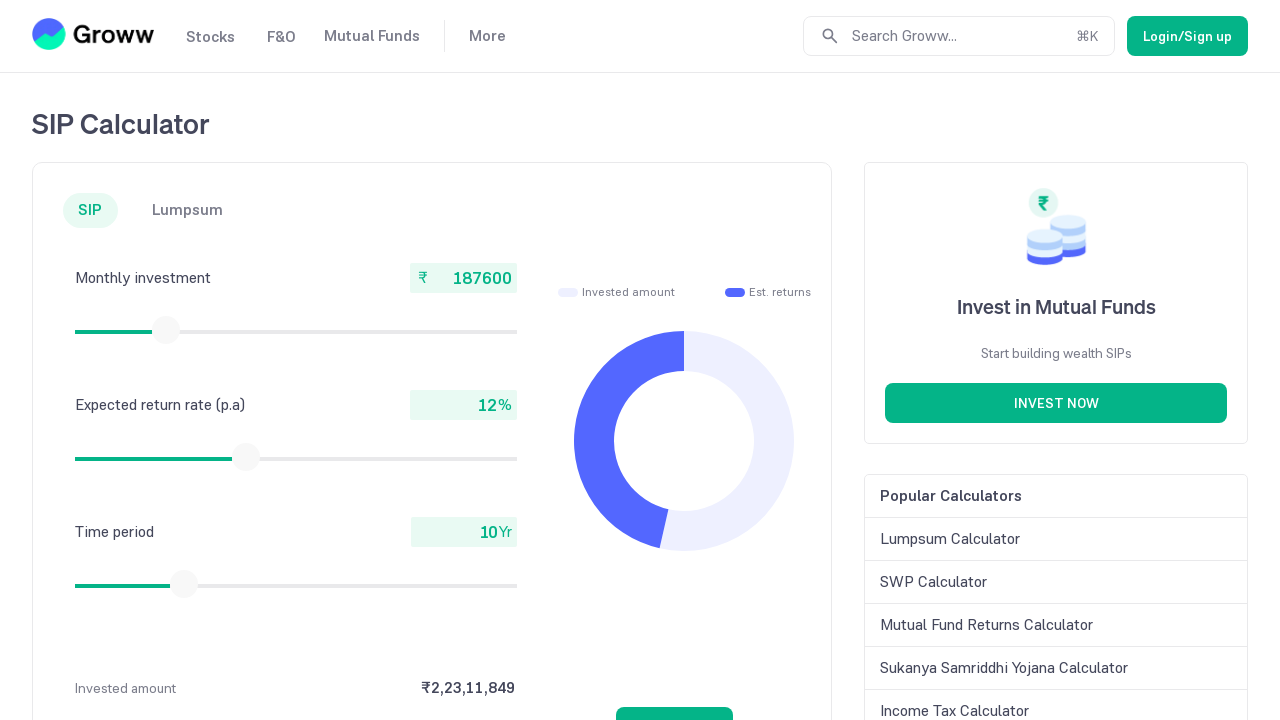

Mouse button released after slider drag at (166, 330)
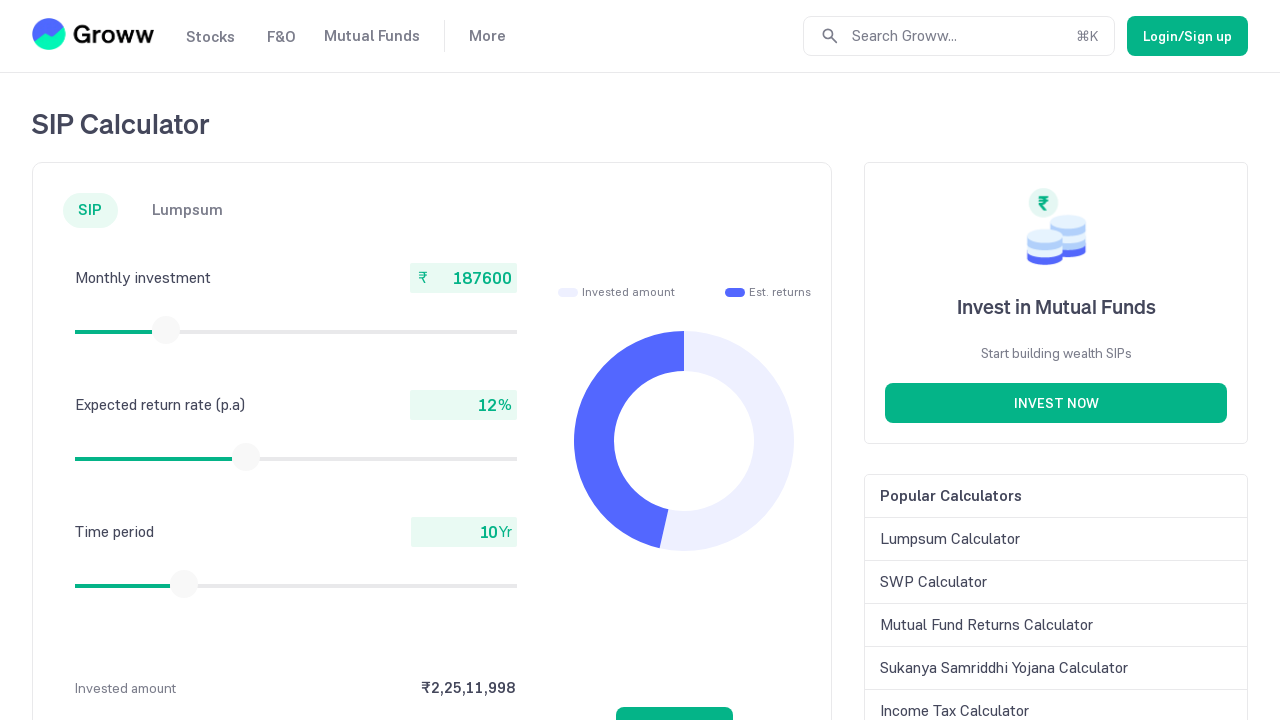

Retrieved current monthly investment amount: 187600
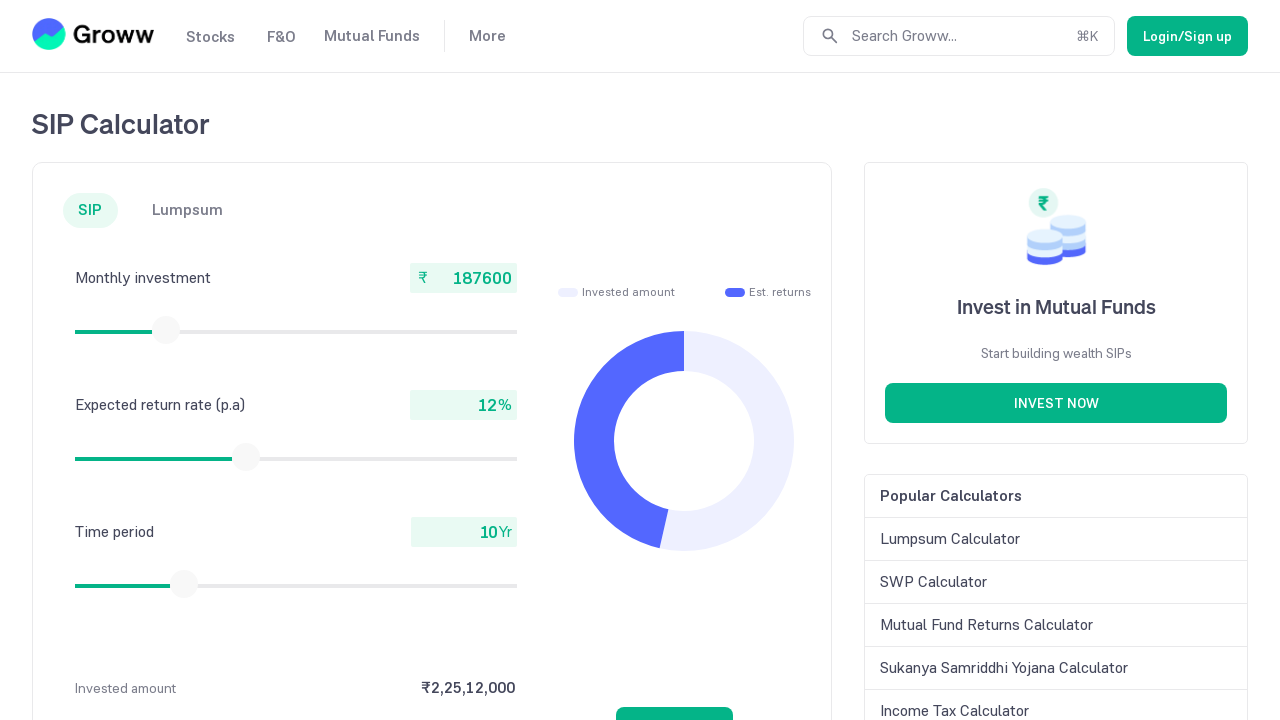

Retrieved slider bounding box (iteration 66)
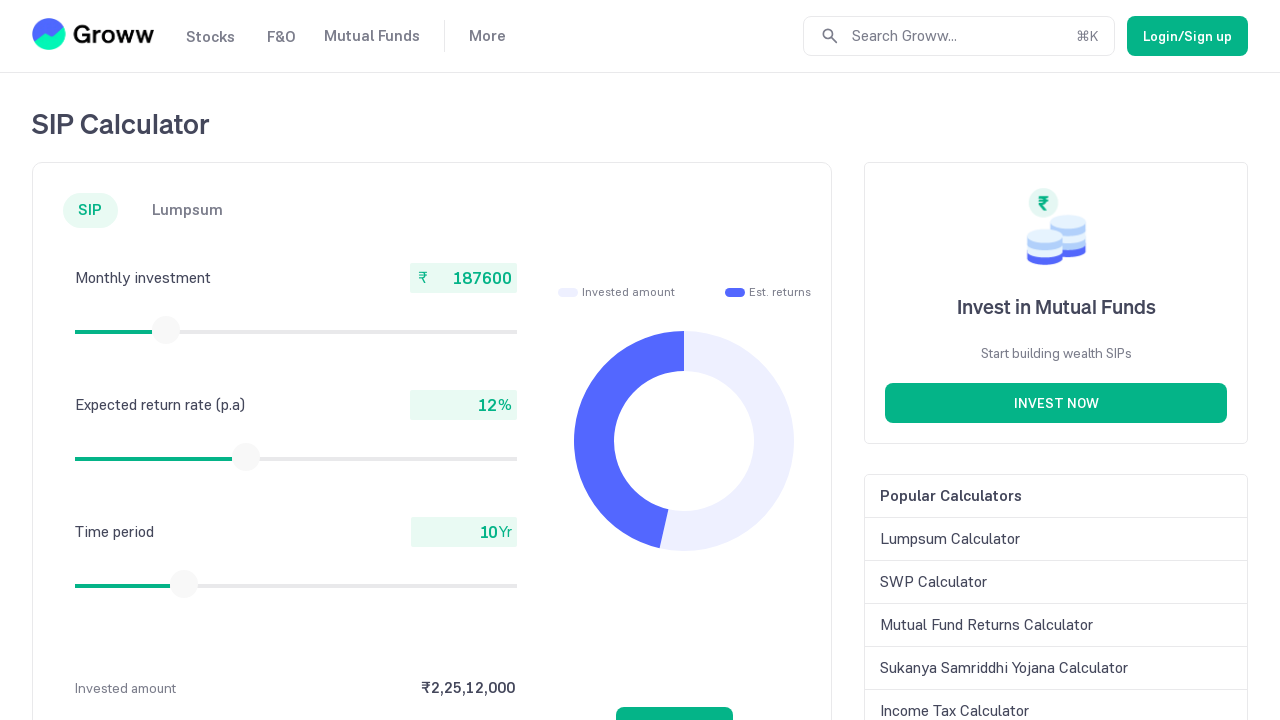

Moved mouse to slider thumb center at (166, 330)
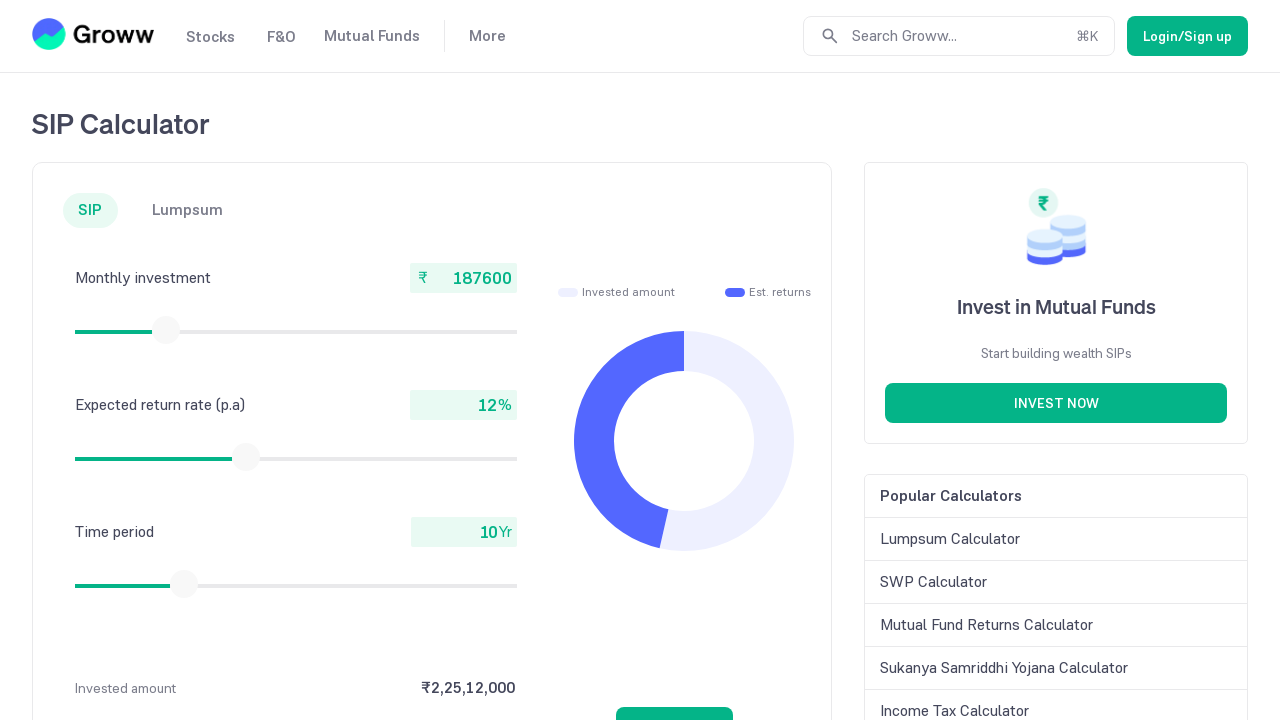

Mouse button pressed down on slider at (166, 330)
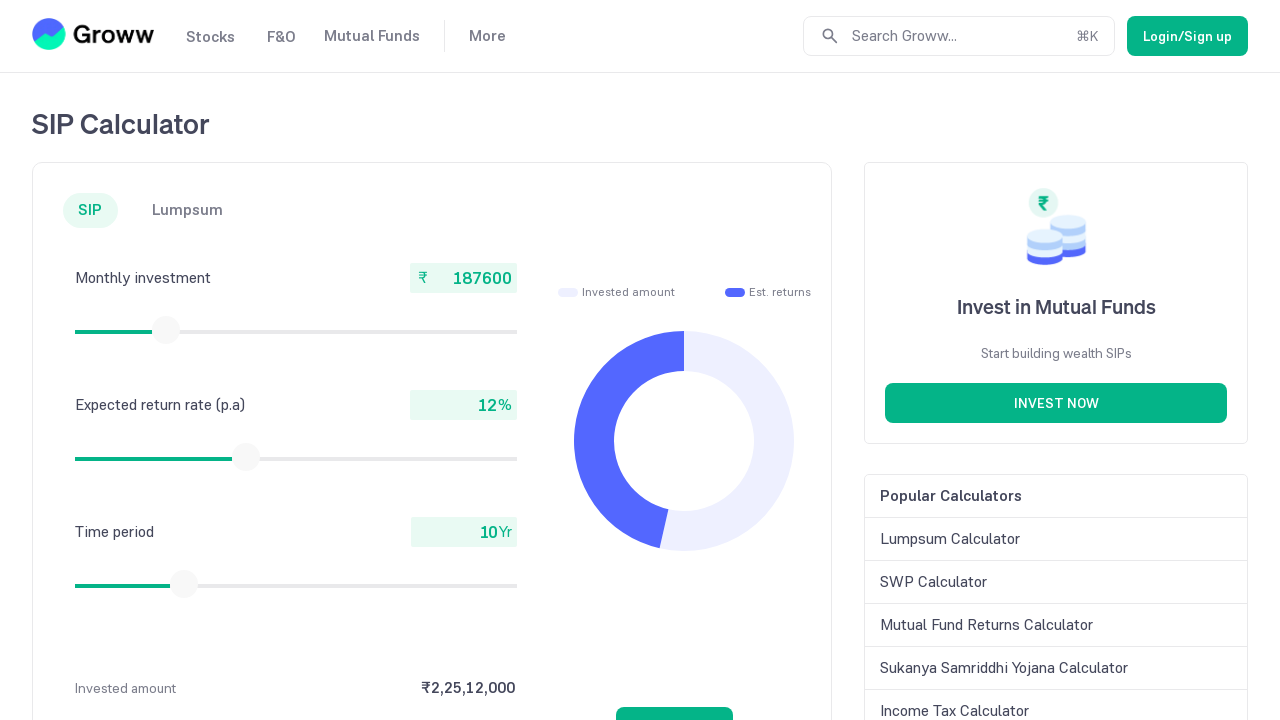

Dragged slider 15 pixels to the right at (167, 330)
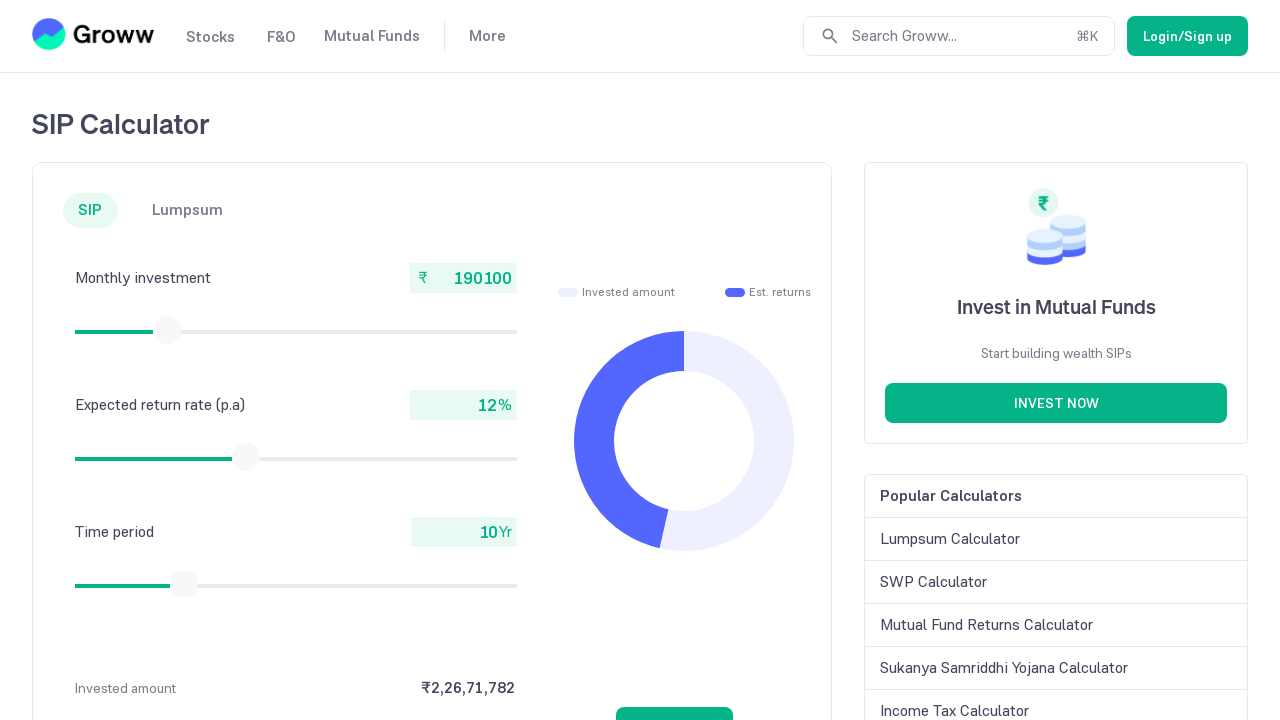

Mouse button released after slider drag at (167, 330)
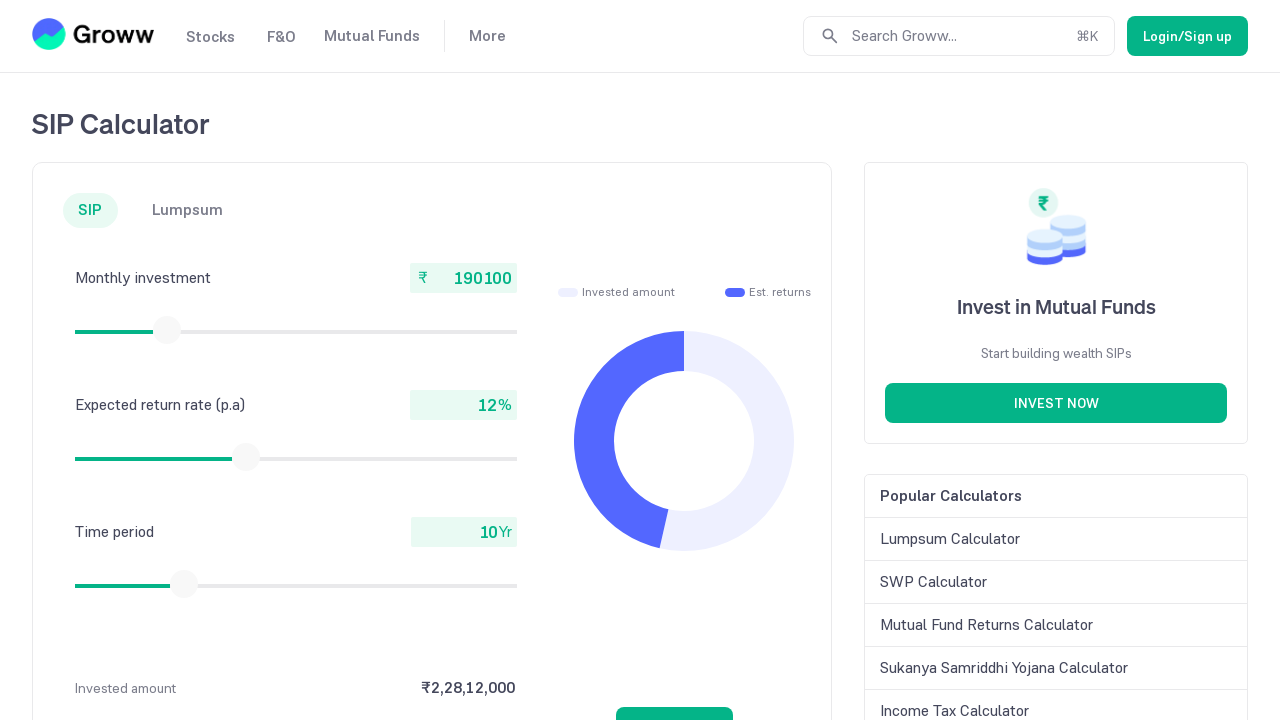

Retrieved current monthly investment amount: 190100
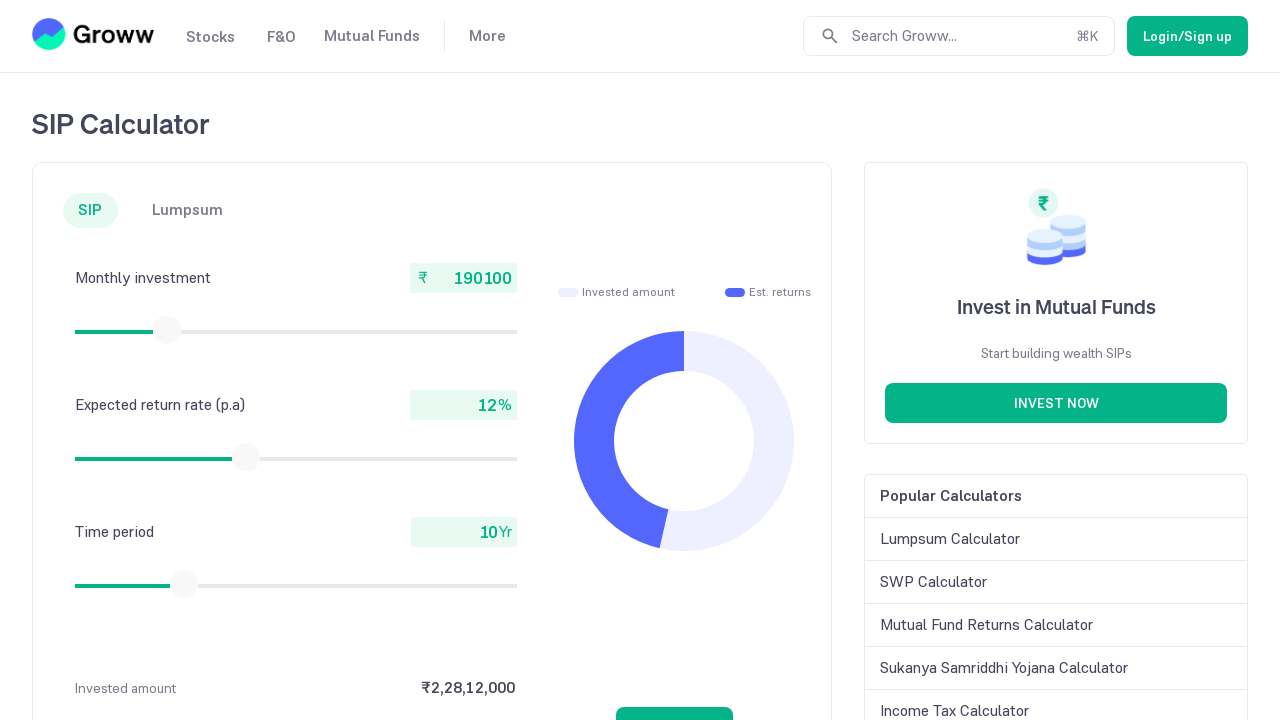

Retrieved slider bounding box (iteration 67)
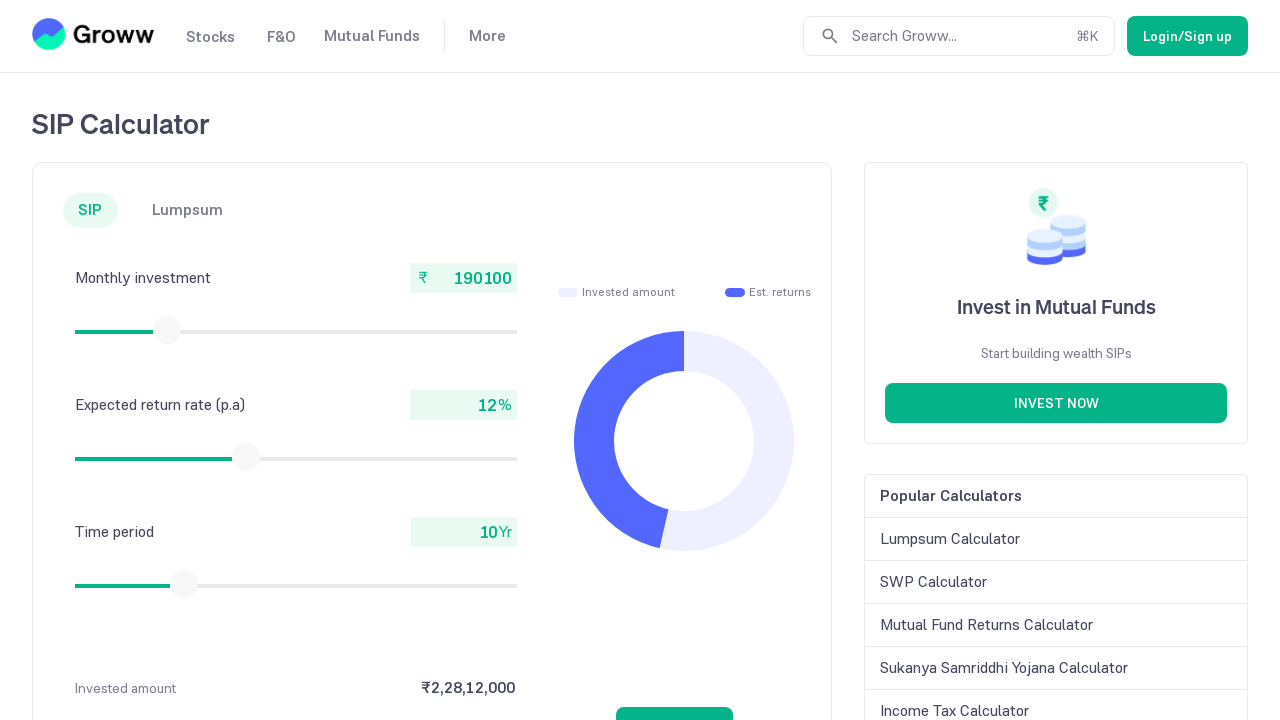

Moved mouse to slider thumb center at (167, 330)
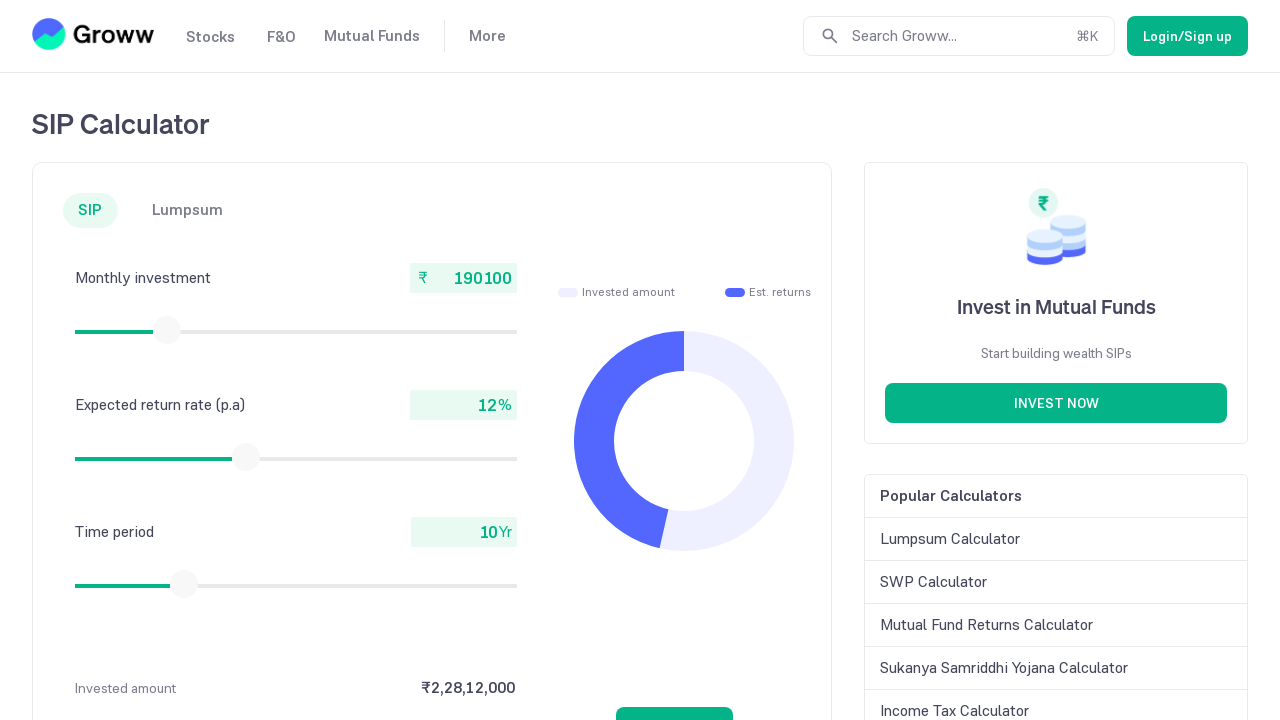

Mouse button pressed down on slider at (167, 330)
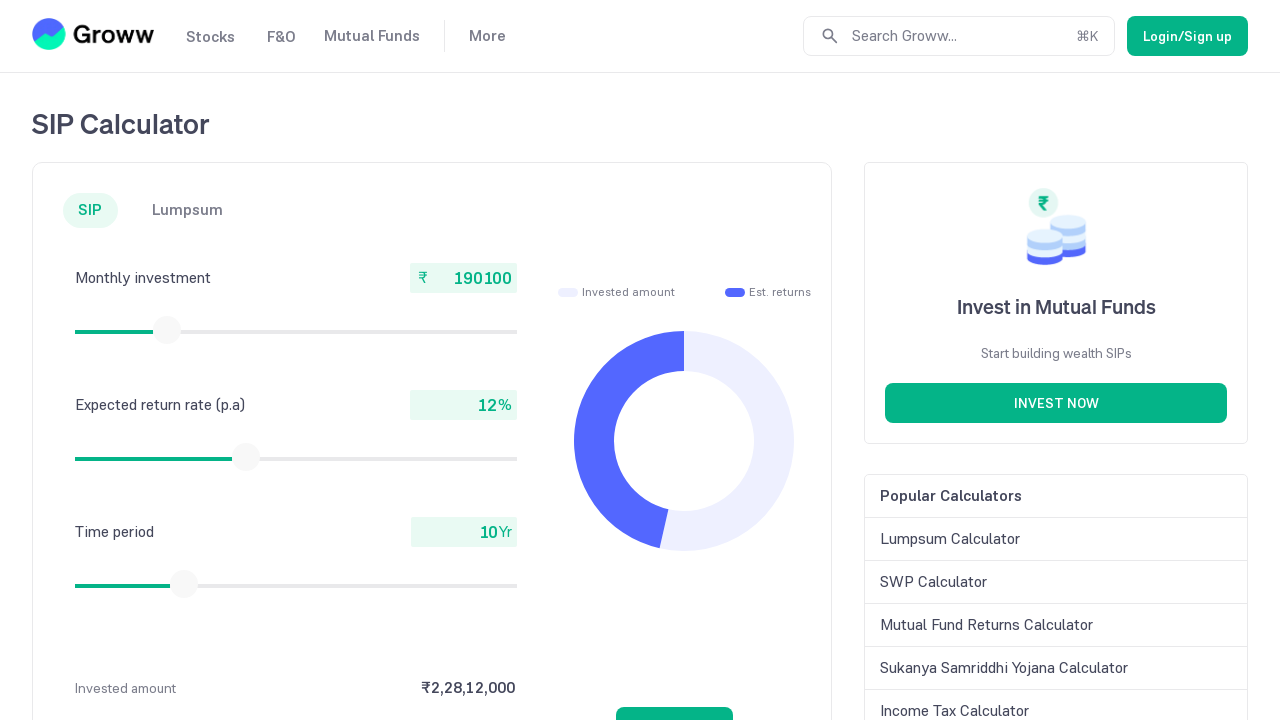

Dragged slider 15 pixels to the right at (168, 330)
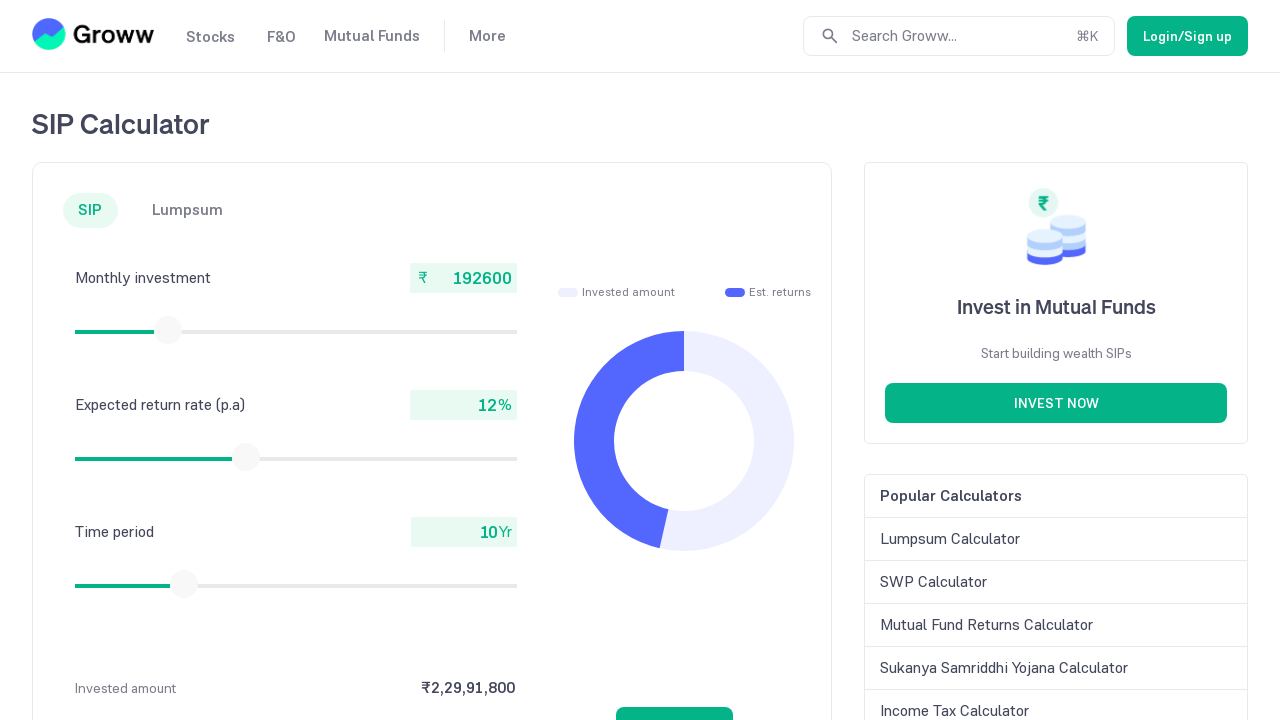

Mouse button released after slider drag at (168, 330)
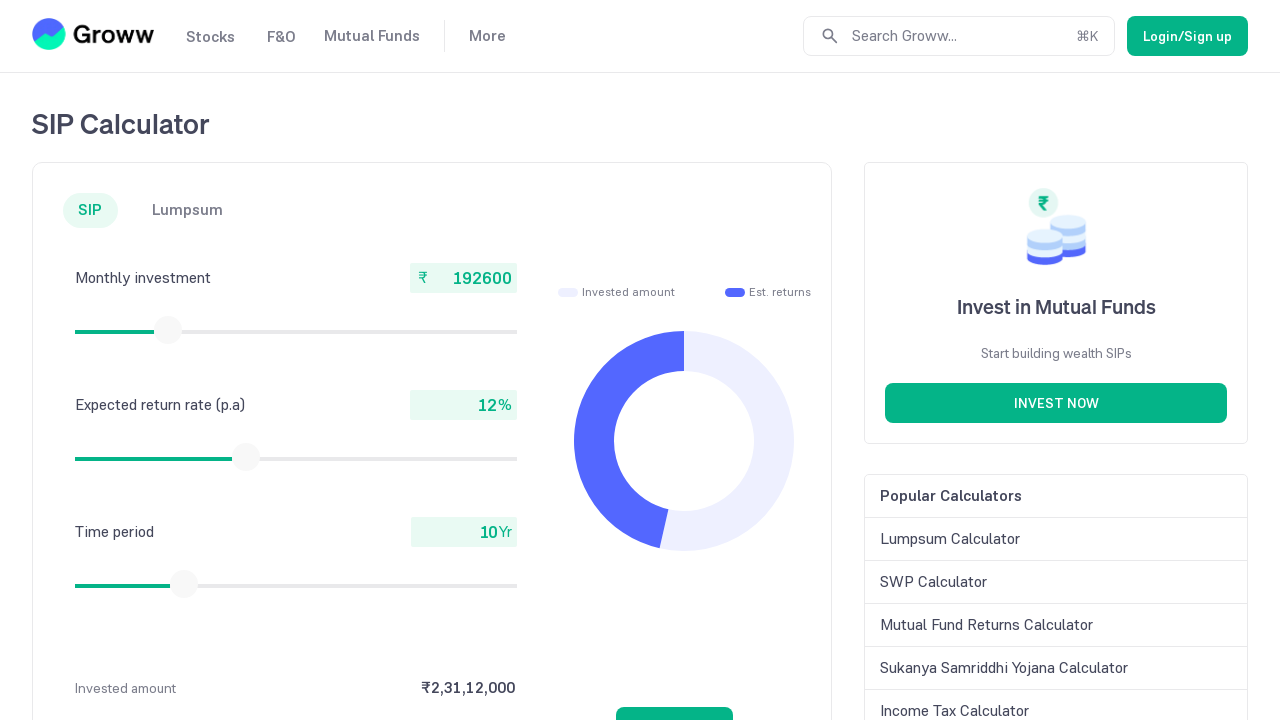

Retrieved current monthly investment amount: 192600
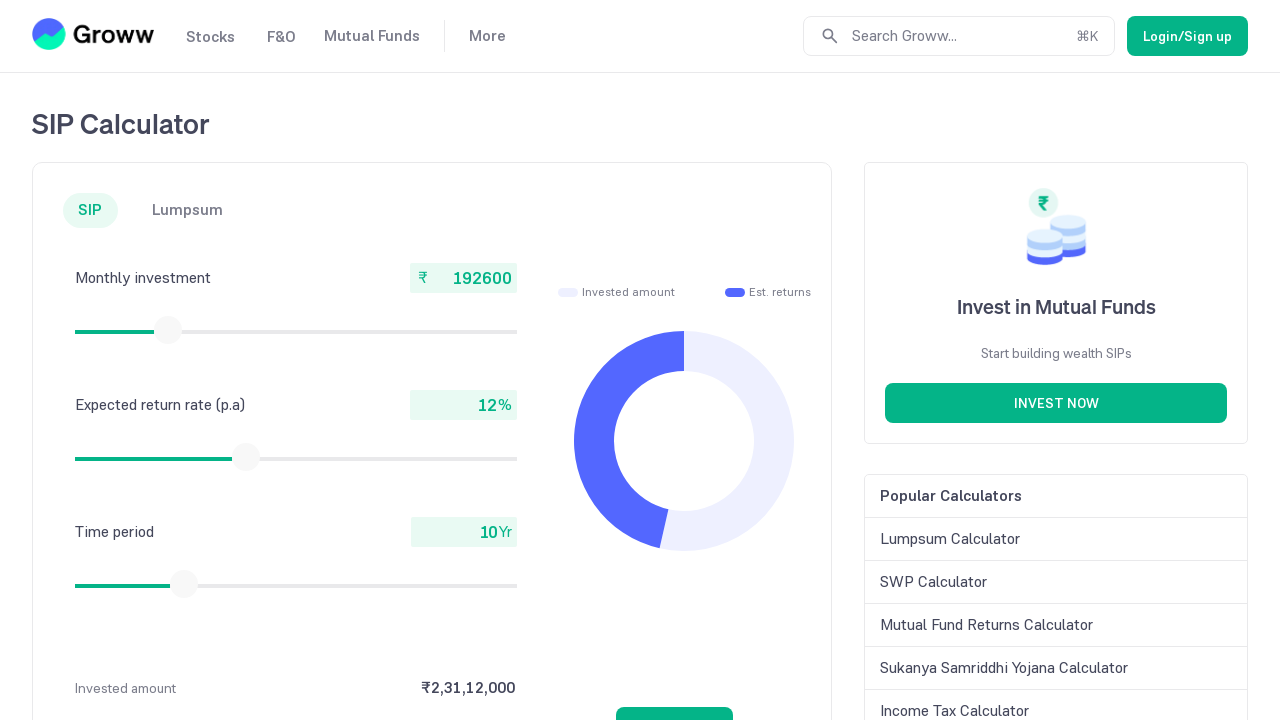

Retrieved slider bounding box (iteration 68)
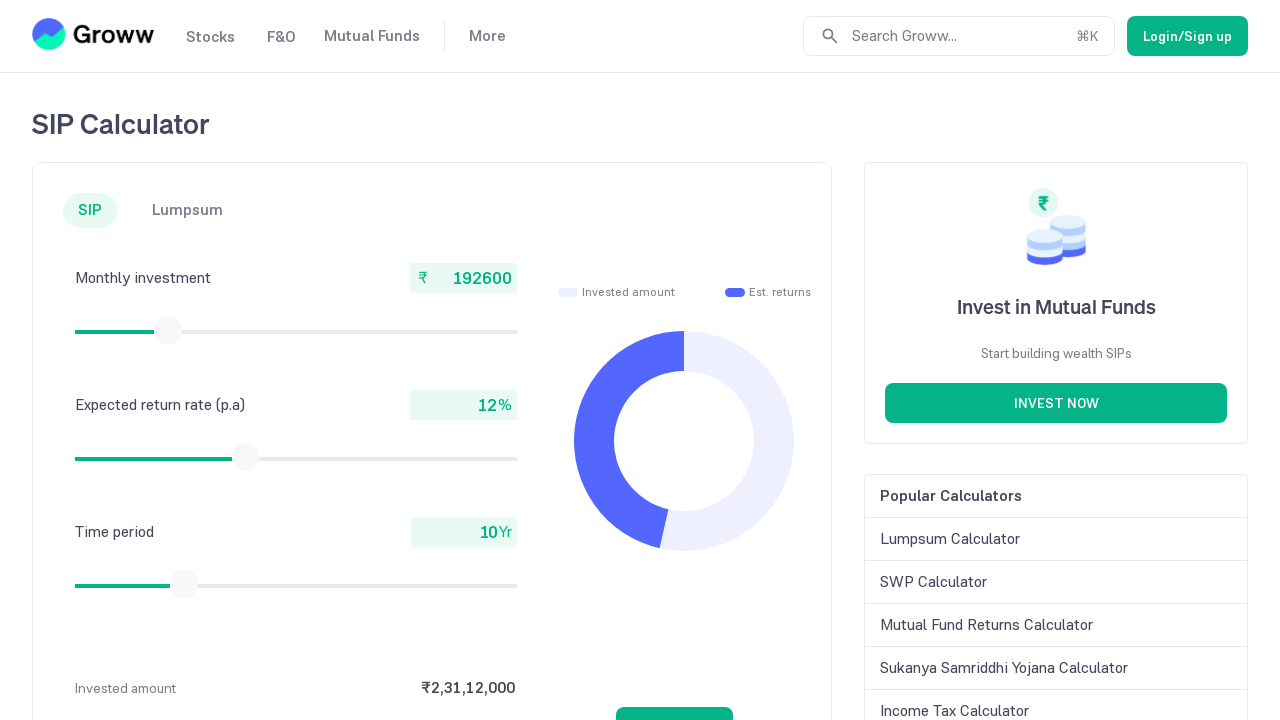

Moved mouse to slider thumb center at (168, 330)
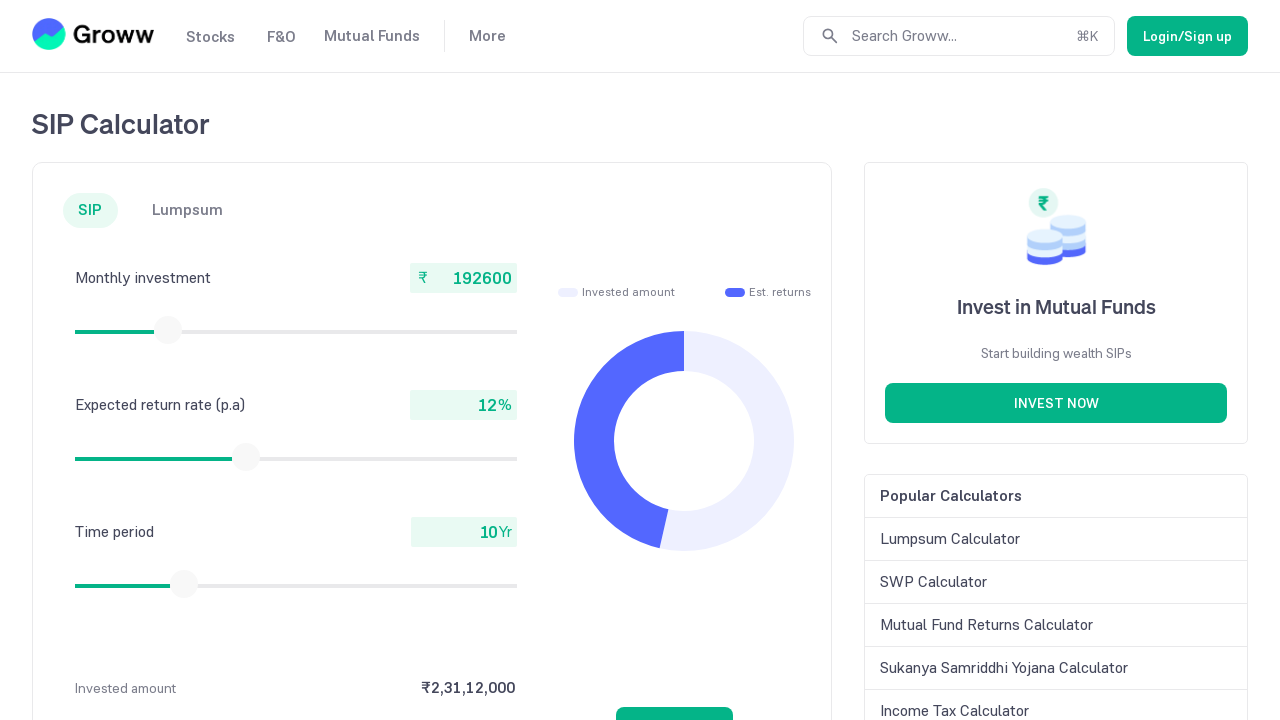

Mouse button pressed down on slider at (168, 330)
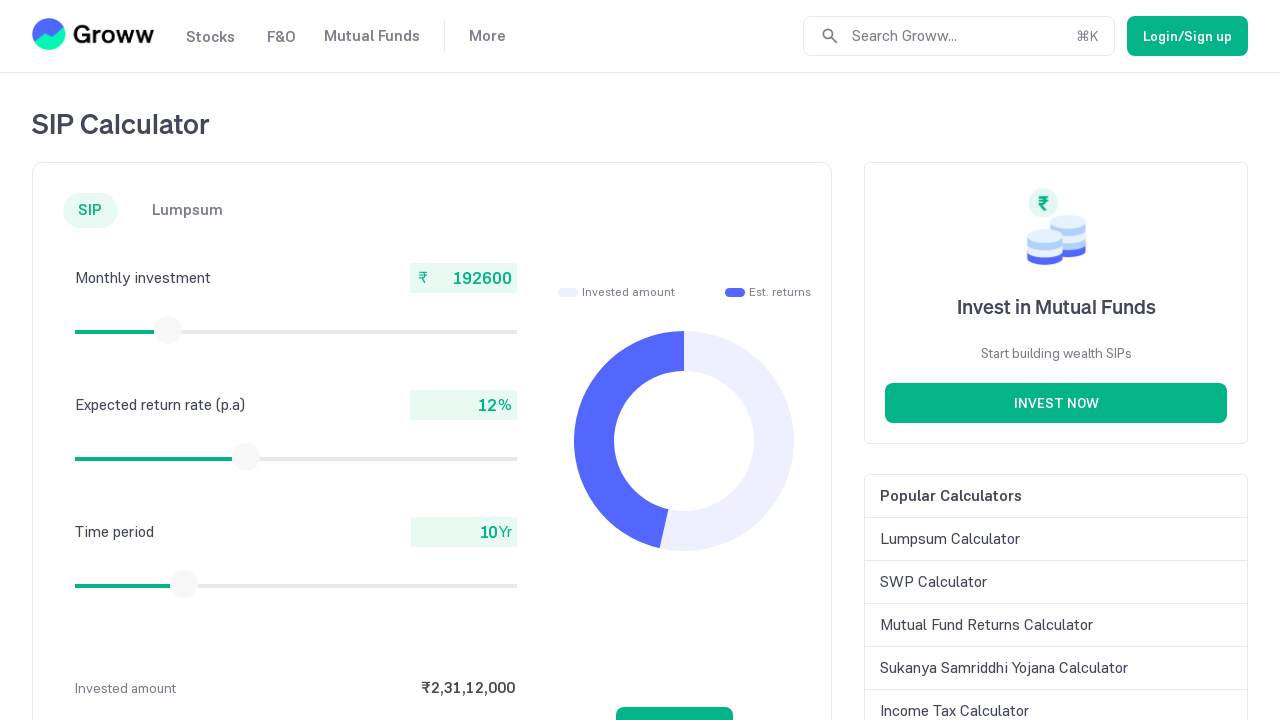

Dragged slider 15 pixels to the right at (169, 330)
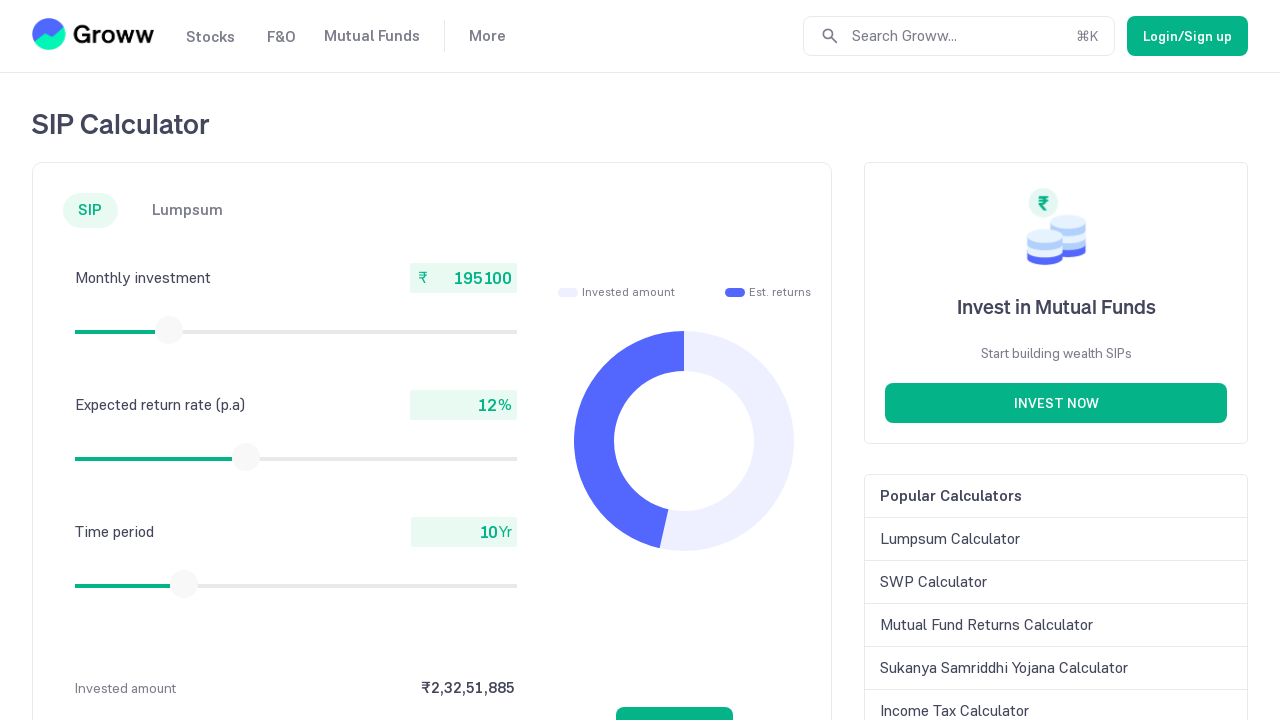

Mouse button released after slider drag at (169, 330)
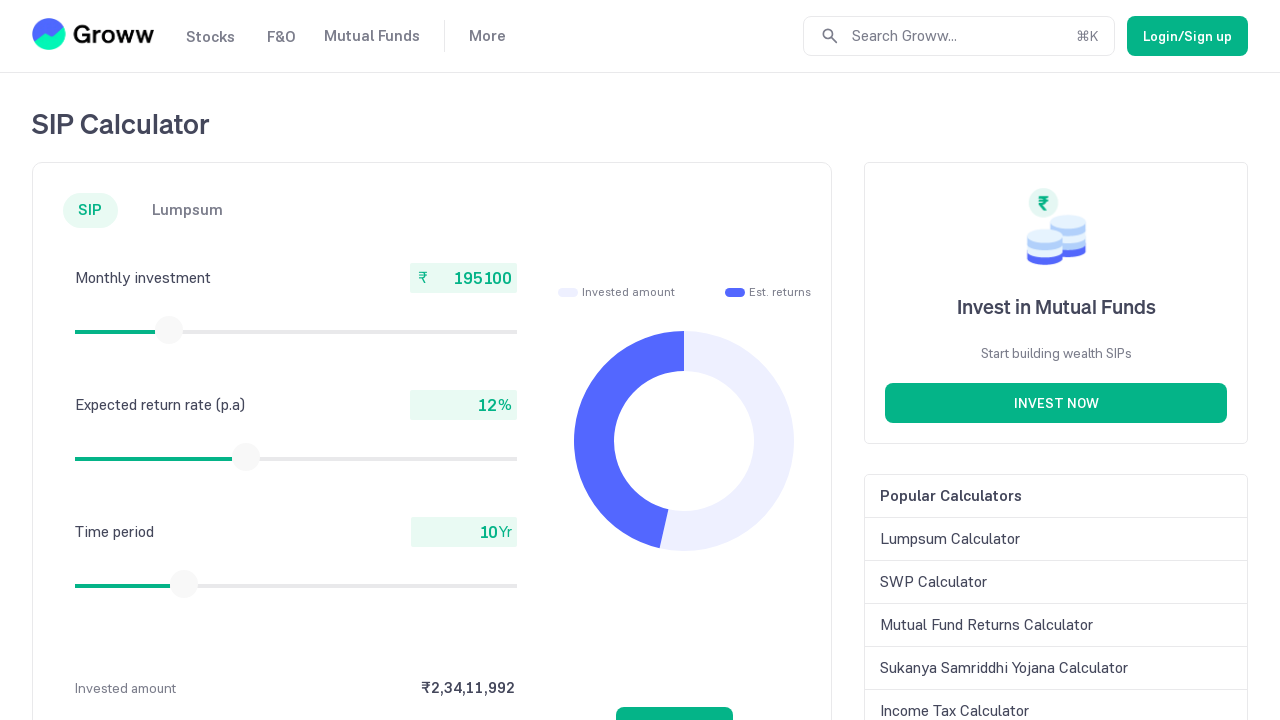

Retrieved current monthly investment amount: 195100
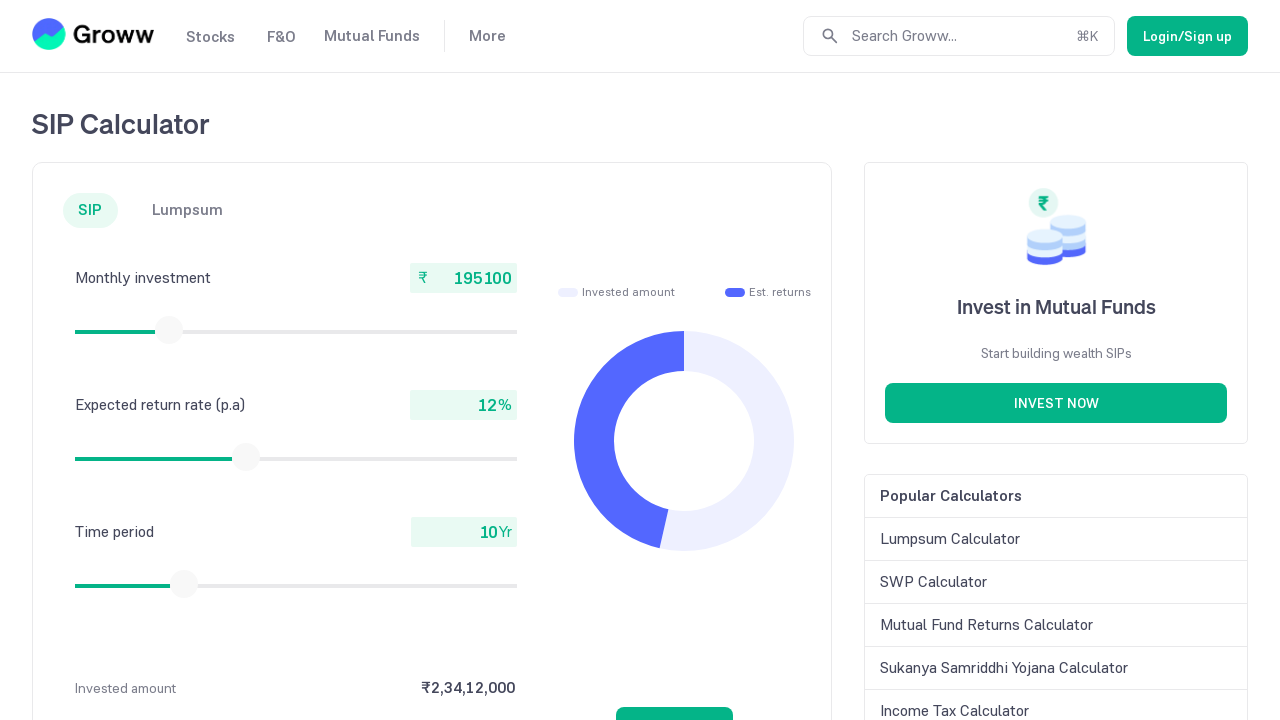

Retrieved slider bounding box (iteration 69)
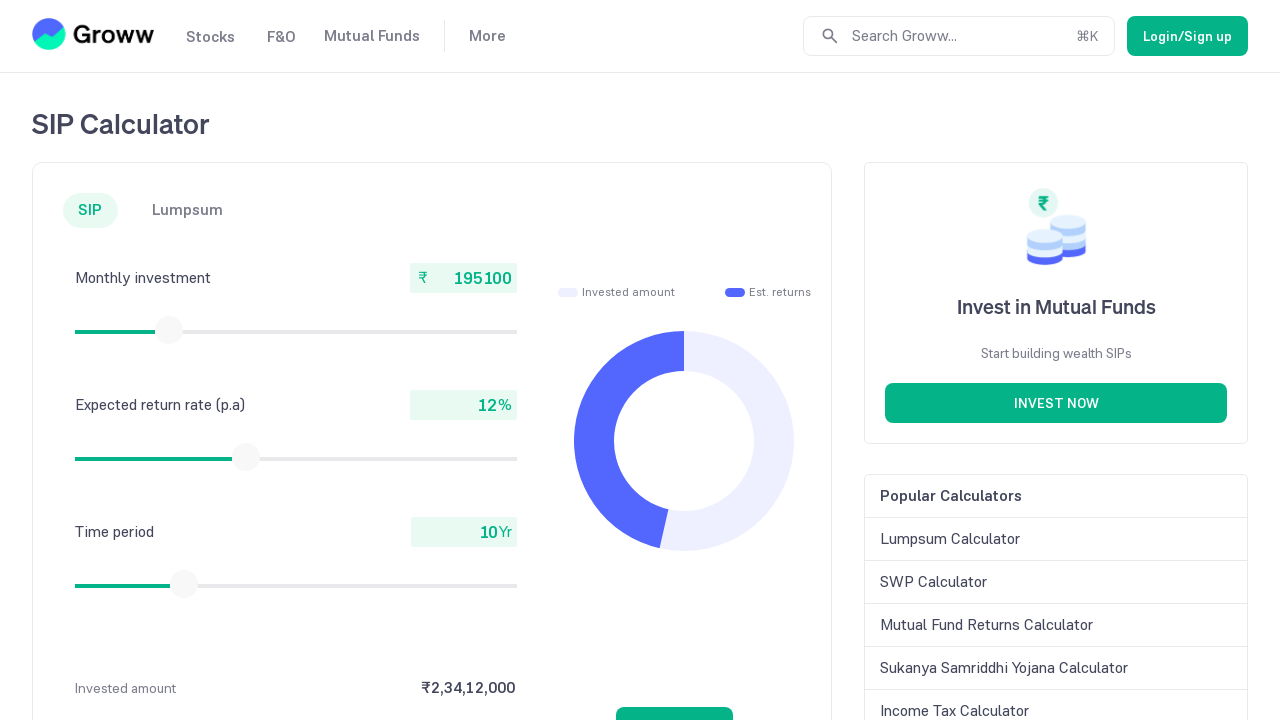

Moved mouse to slider thumb center at (169, 330)
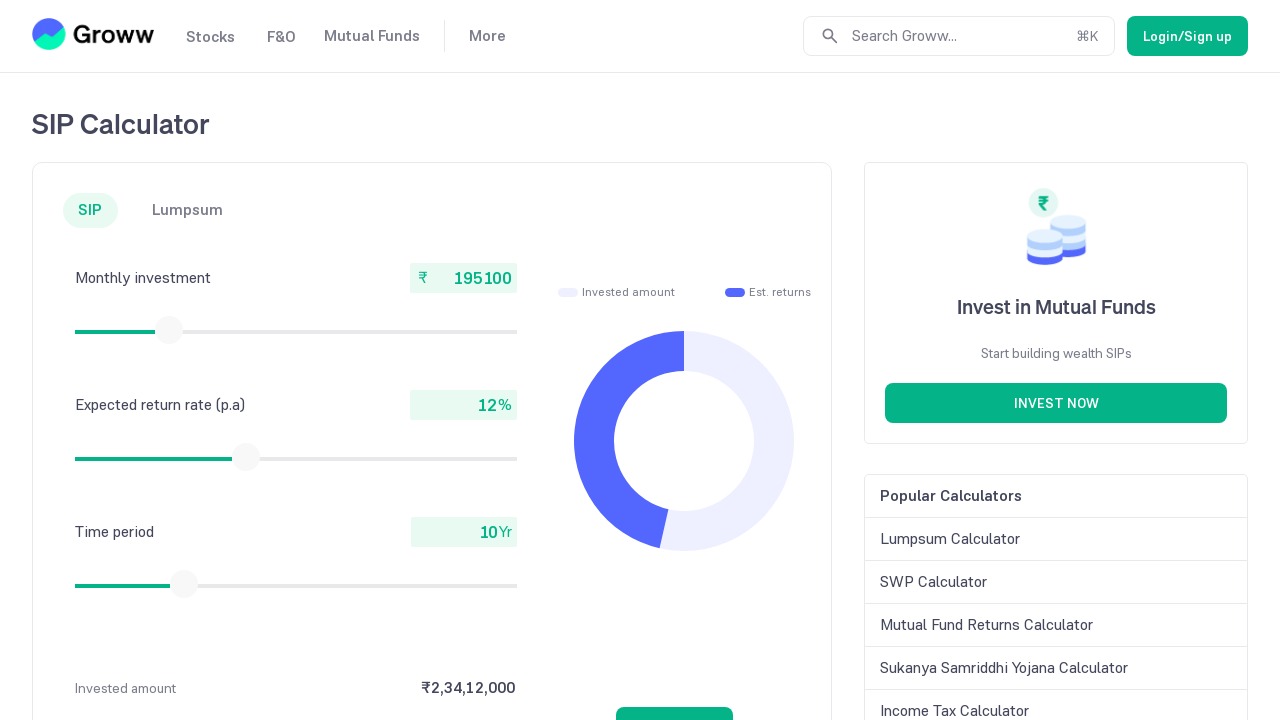

Mouse button pressed down on slider at (169, 330)
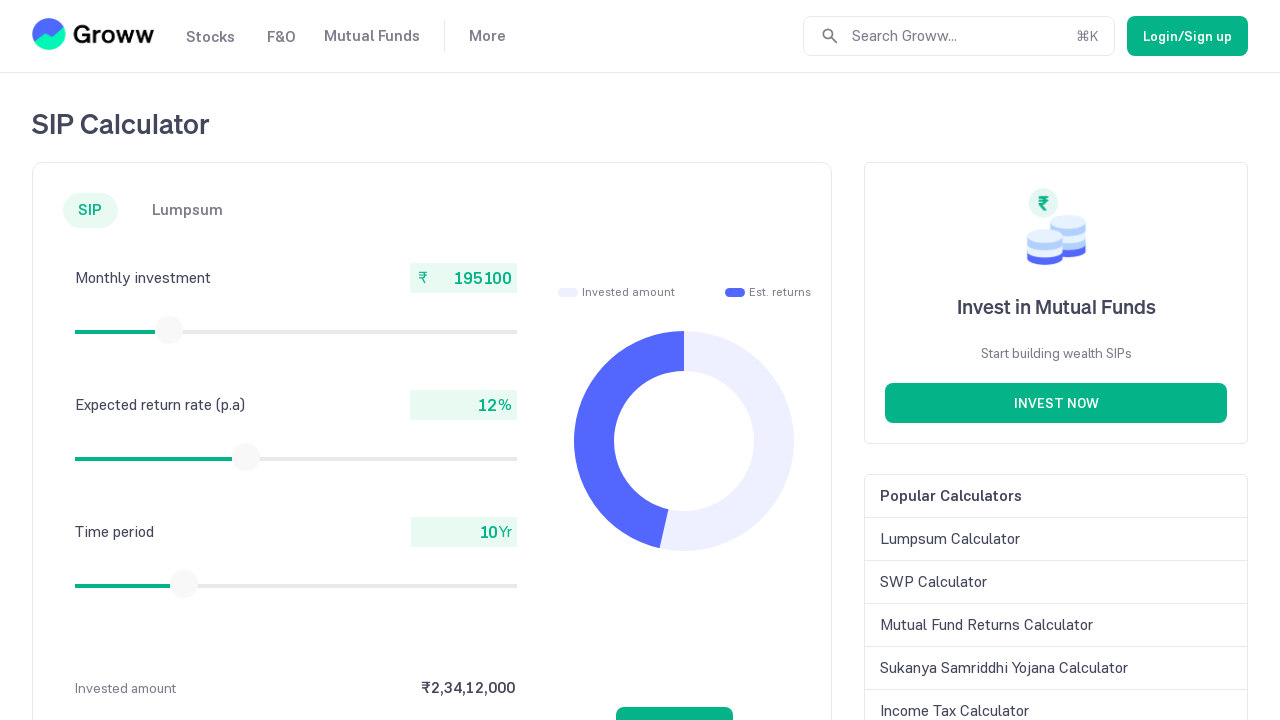

Dragged slider 15 pixels to the right at (170, 330)
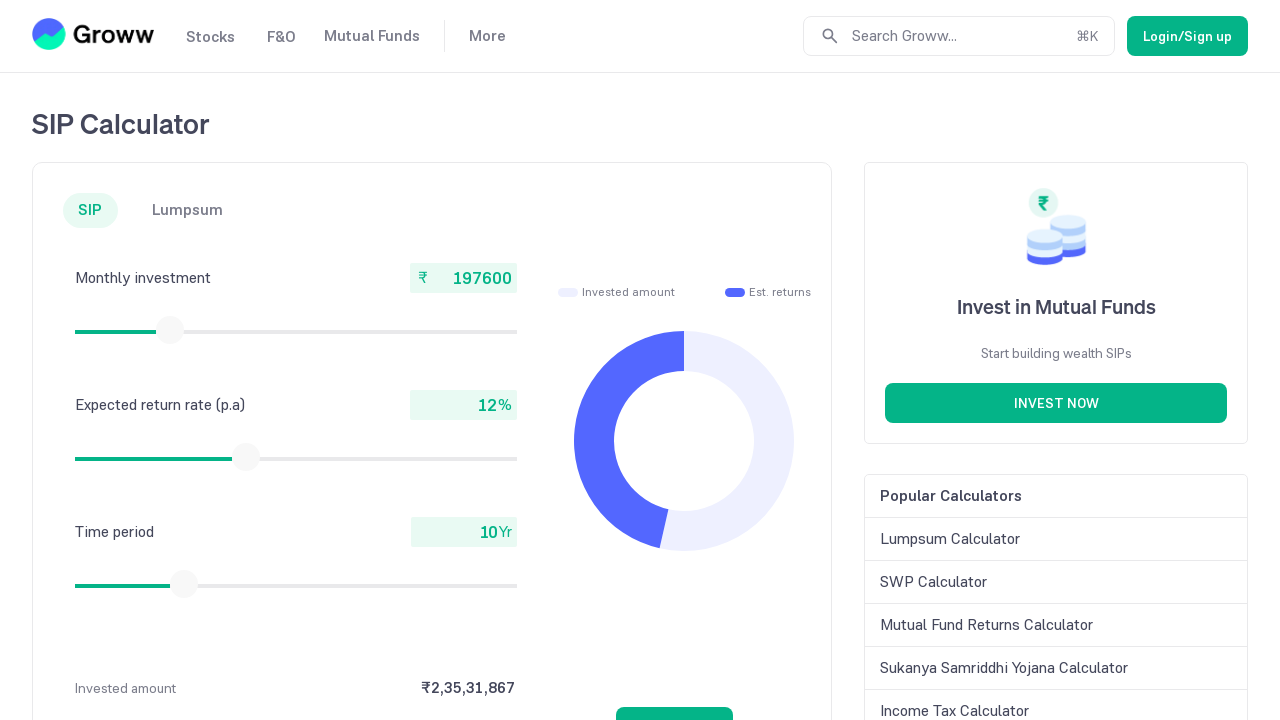

Mouse button released after slider drag at (170, 330)
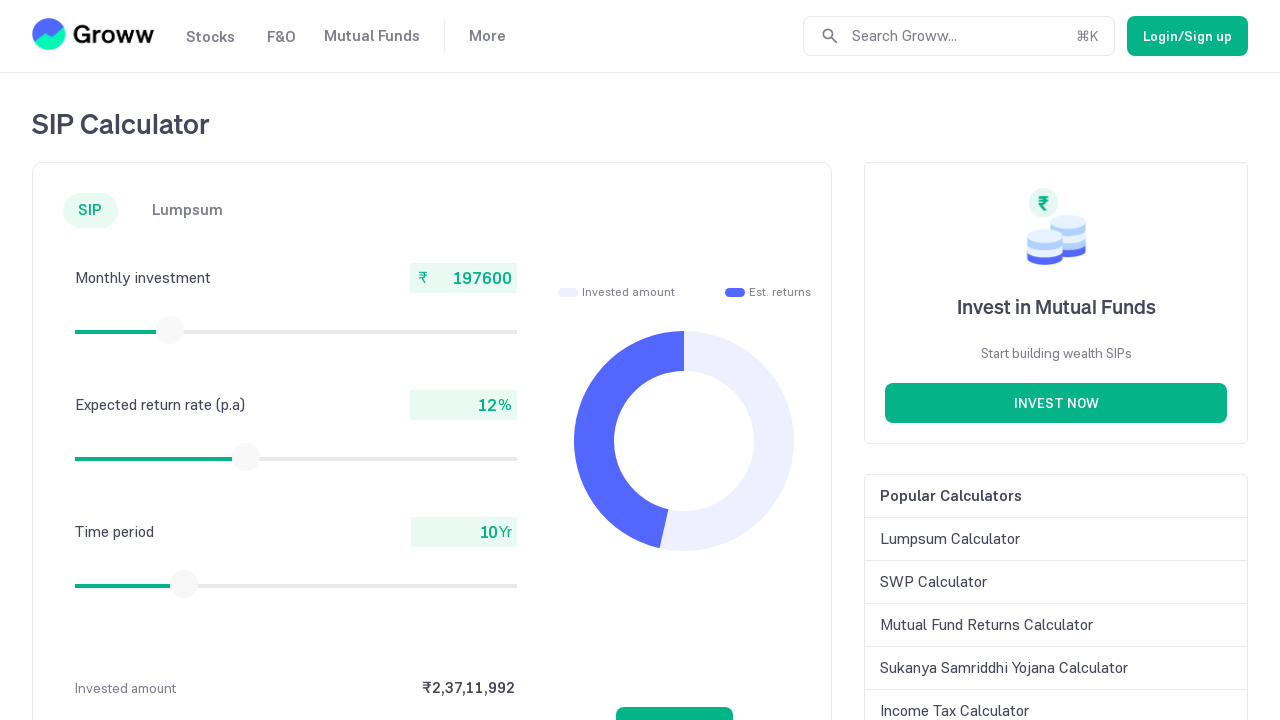

Retrieved current monthly investment amount: 197600
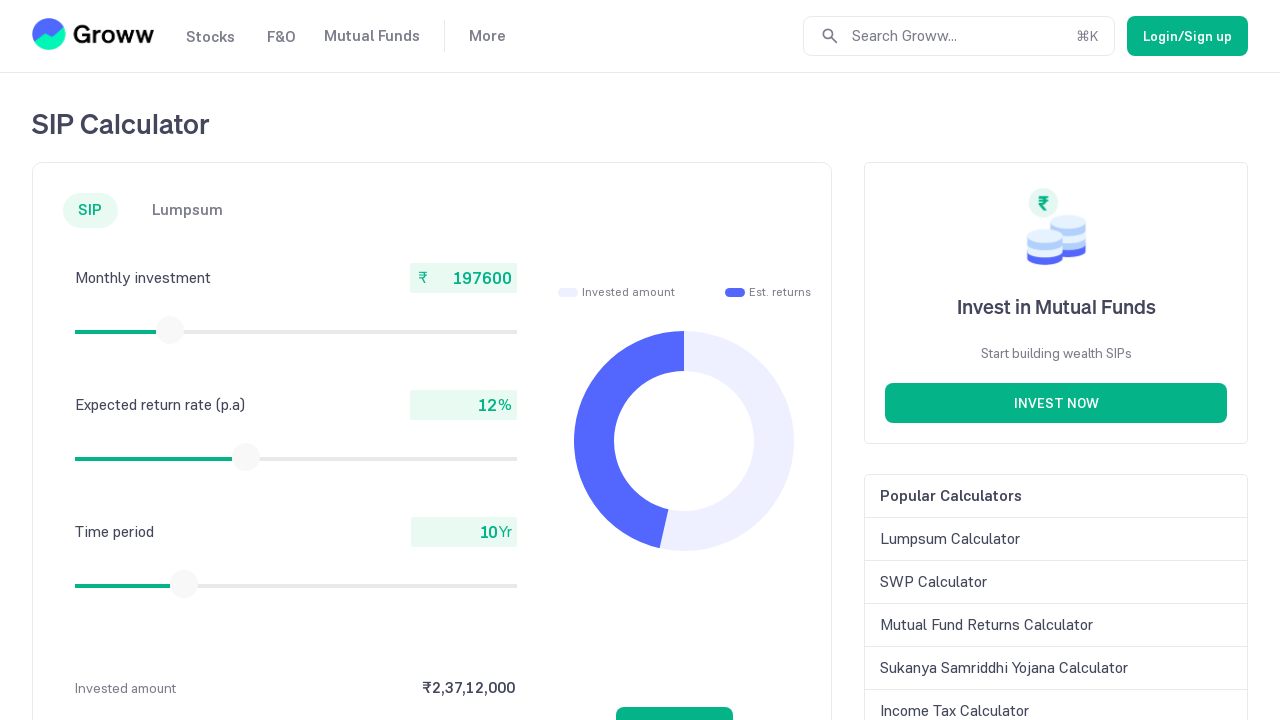

Retrieved slider bounding box (iteration 70)
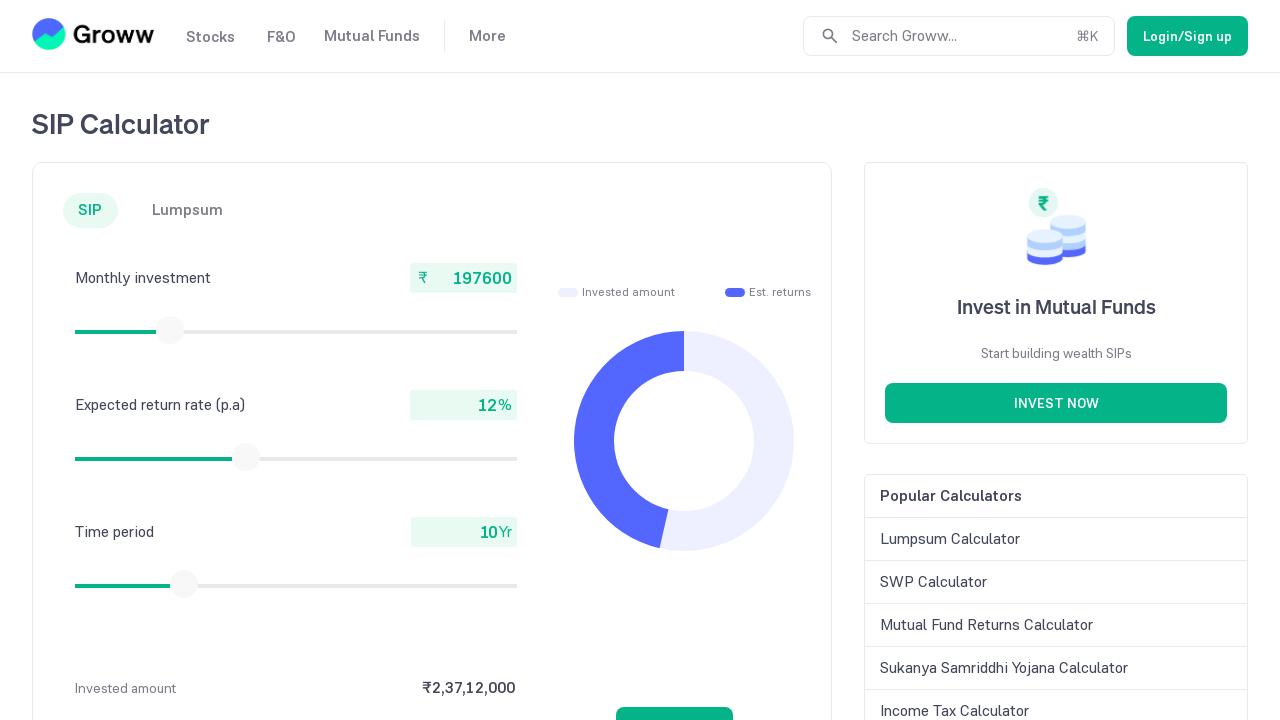

Moved mouse to slider thumb center at (170, 330)
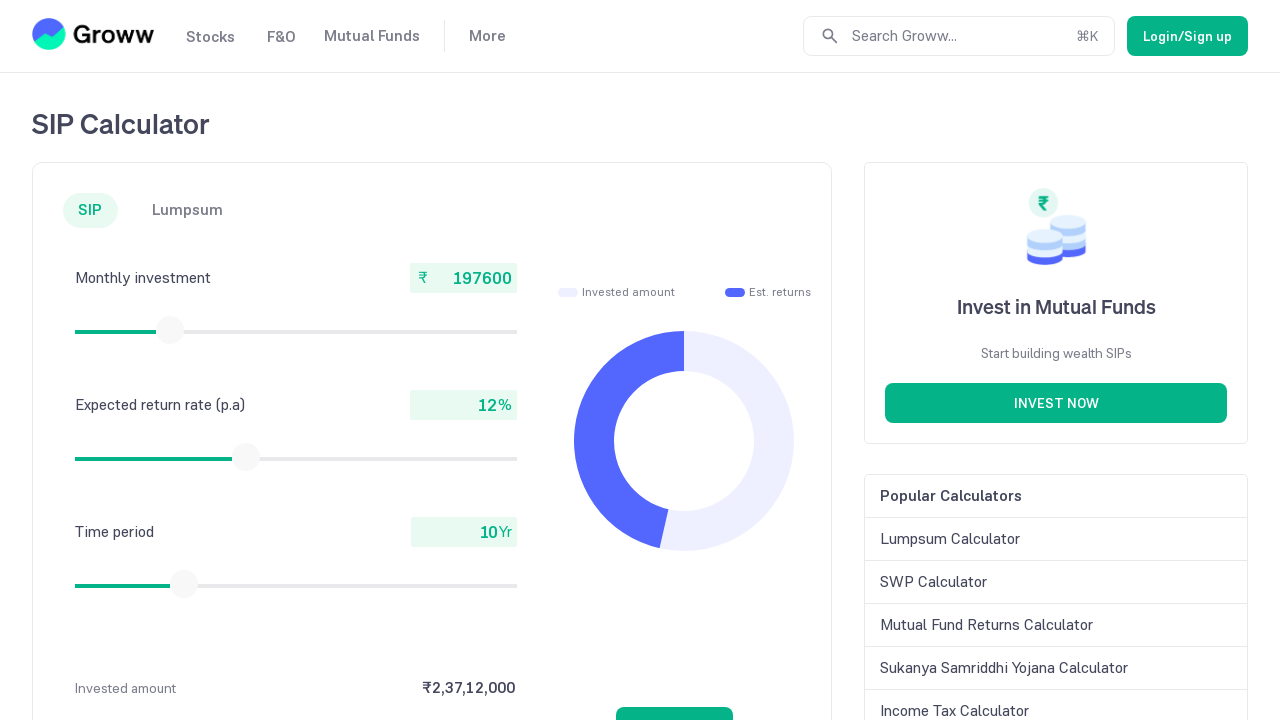

Mouse button pressed down on slider at (170, 330)
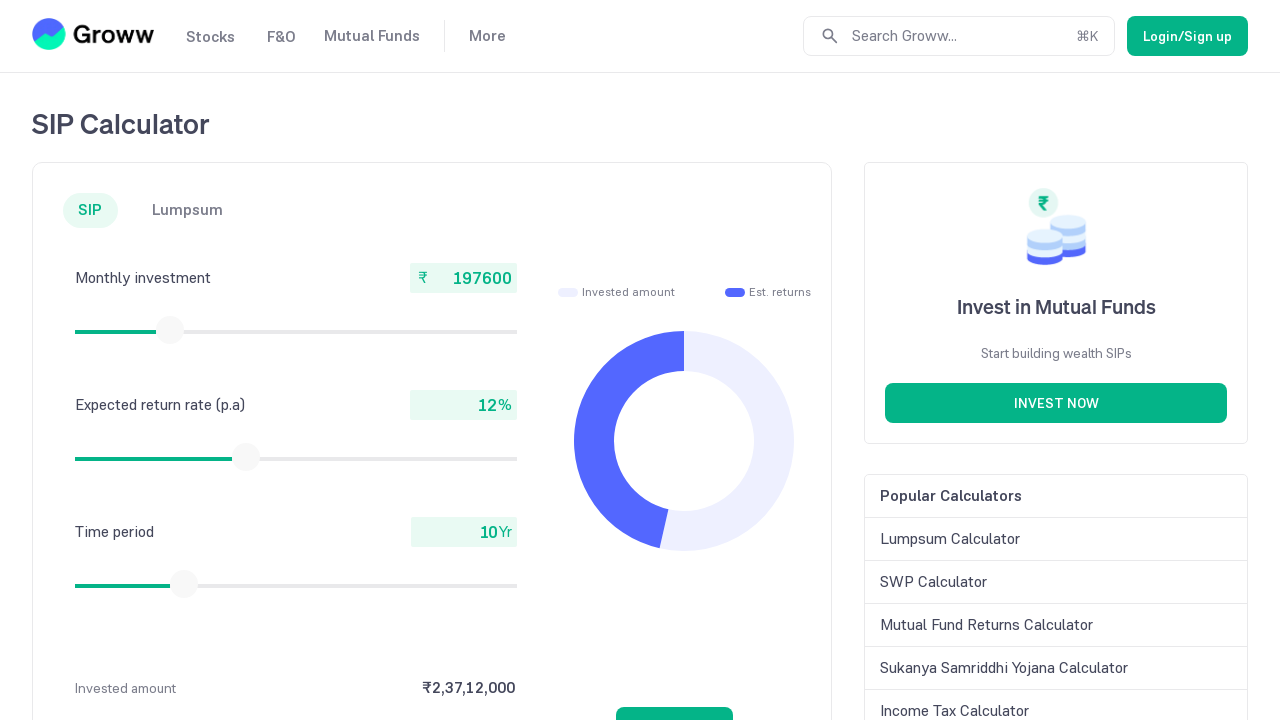

Dragged slider 15 pixels to the right at (171, 330)
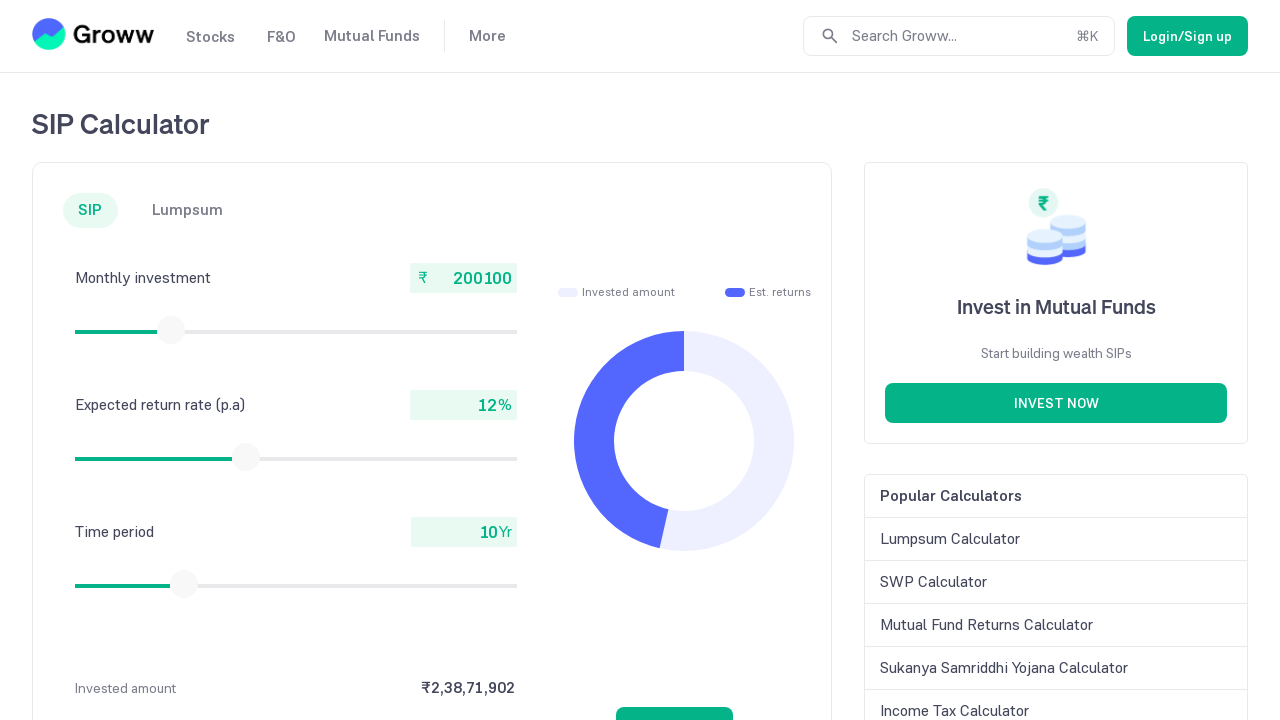

Mouse button released after slider drag at (171, 330)
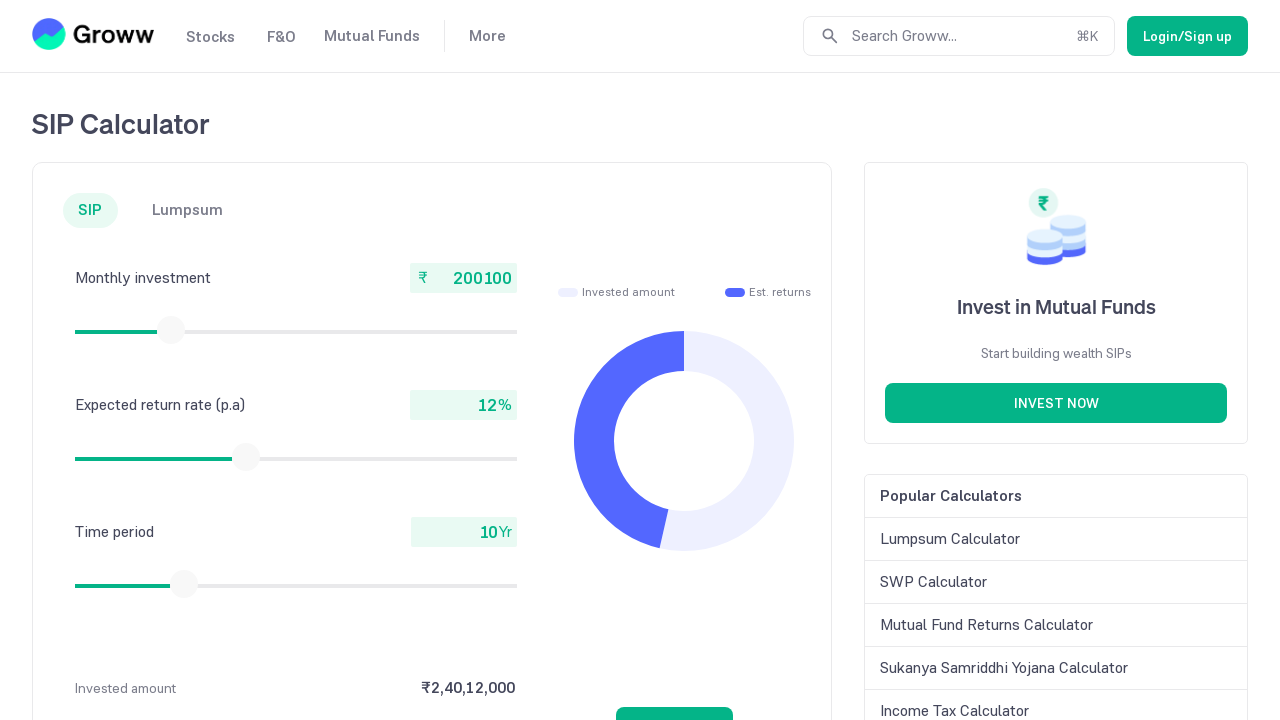

Retrieved current monthly investment amount: 200100
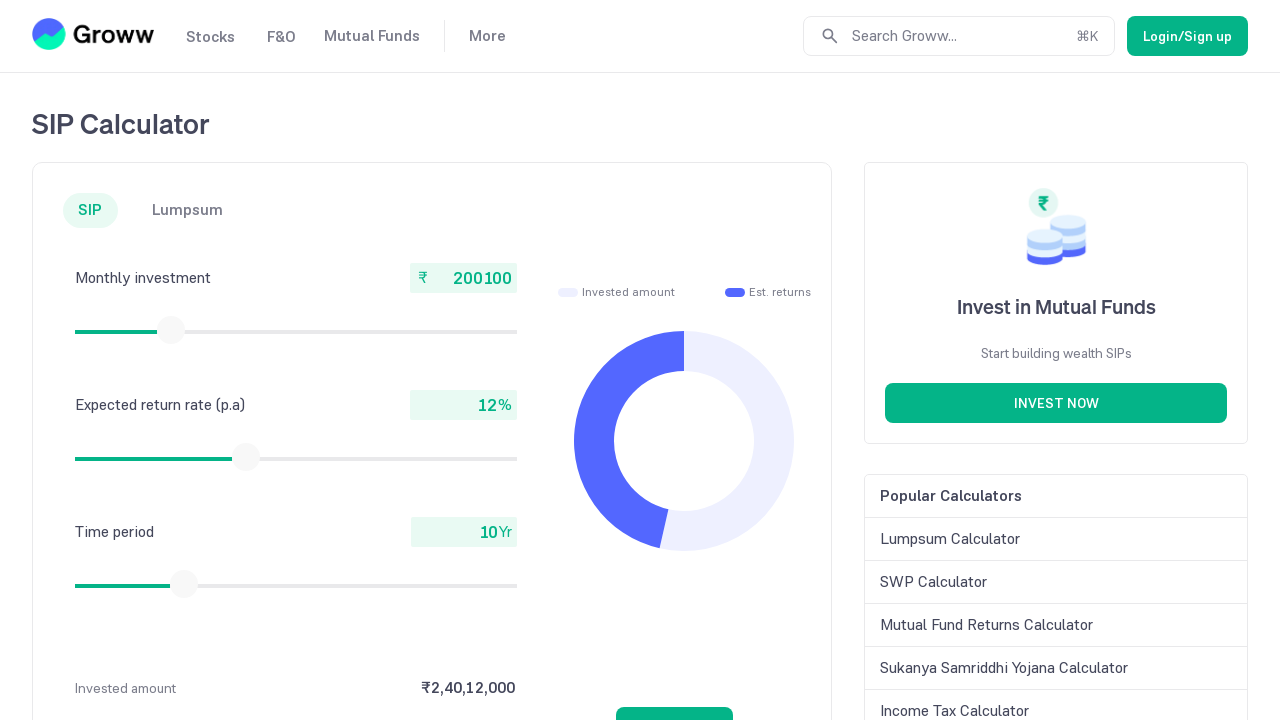

Retrieved slider bounding box (iteration 71)
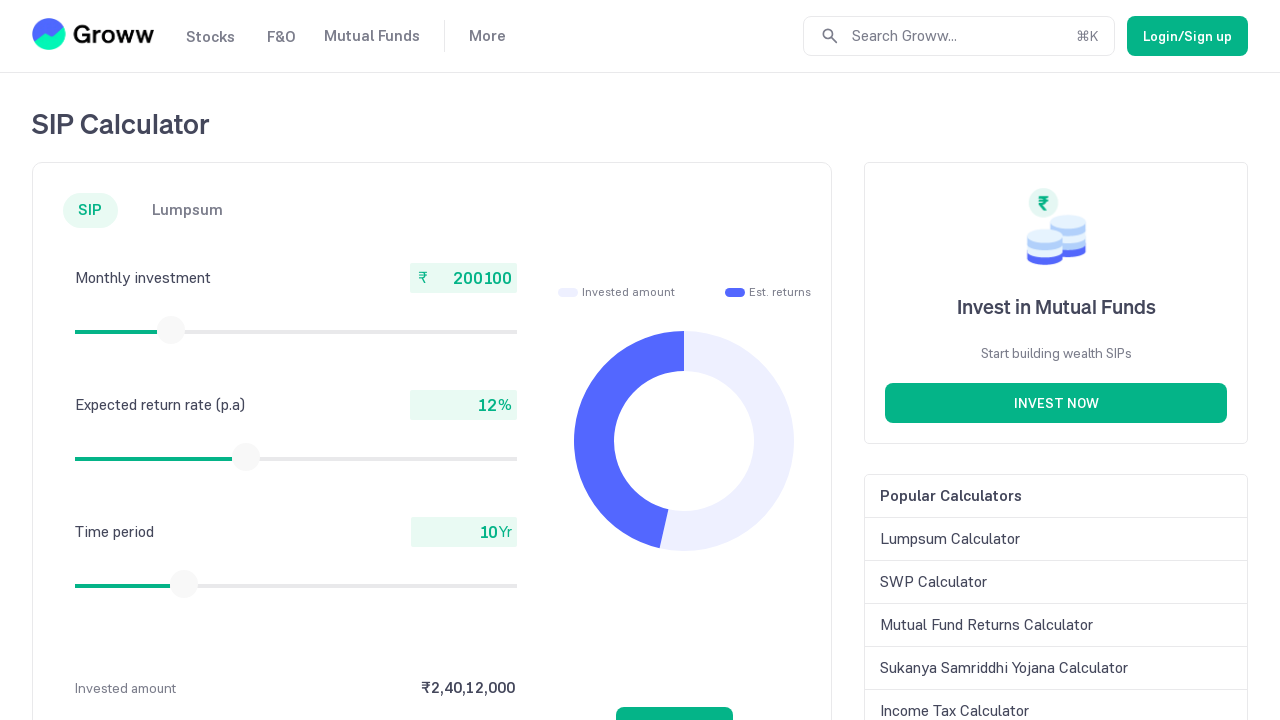

Moved mouse to slider thumb center at (171, 330)
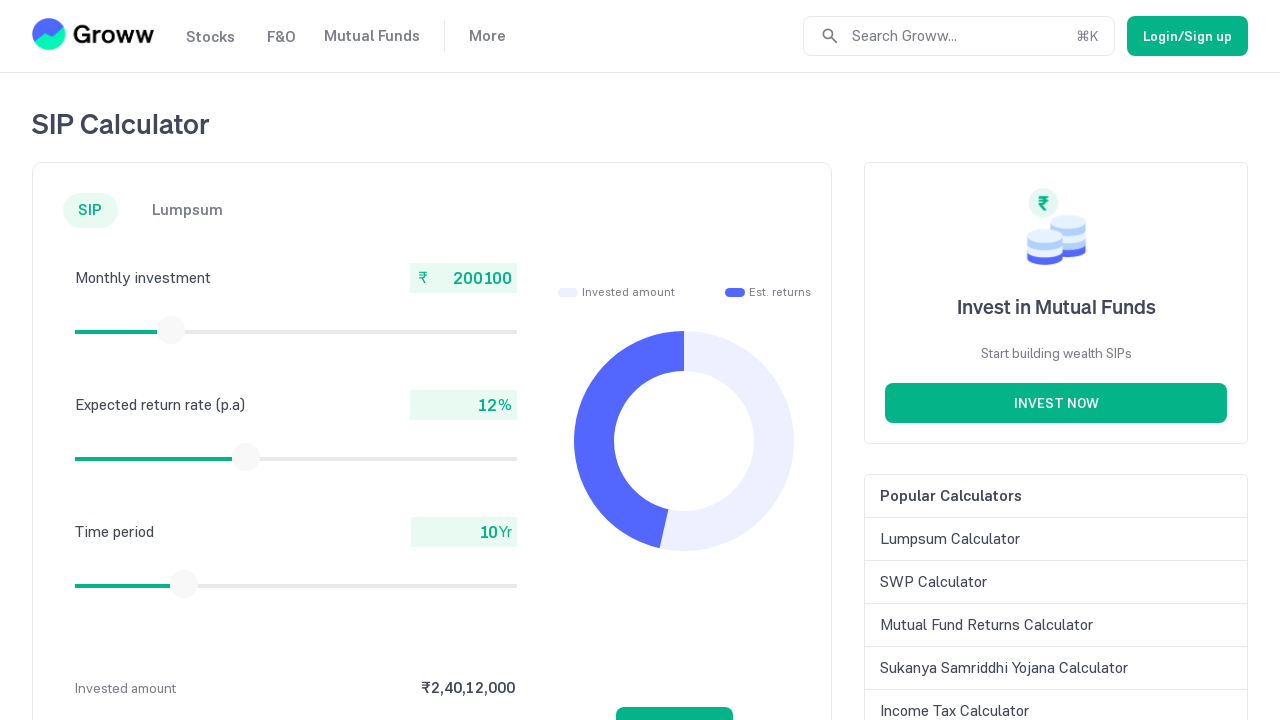

Mouse button pressed down on slider at (171, 330)
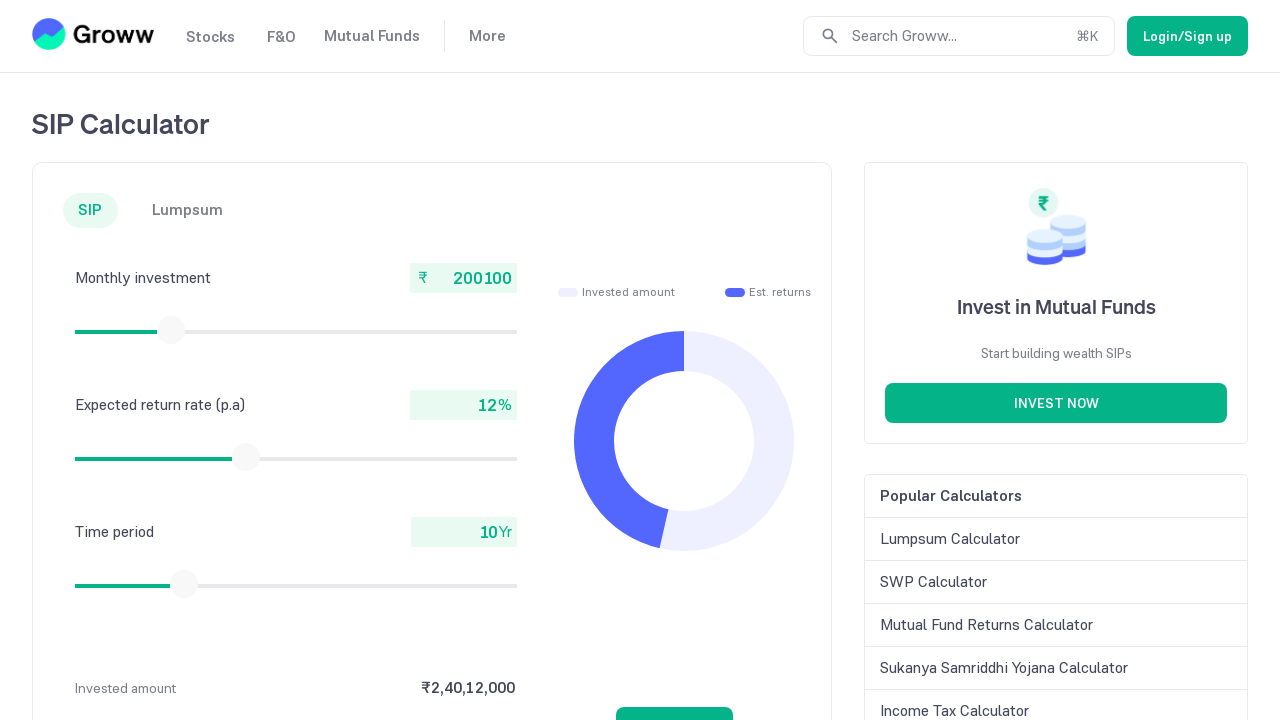

Dragged slider 15 pixels to the right at (172, 330)
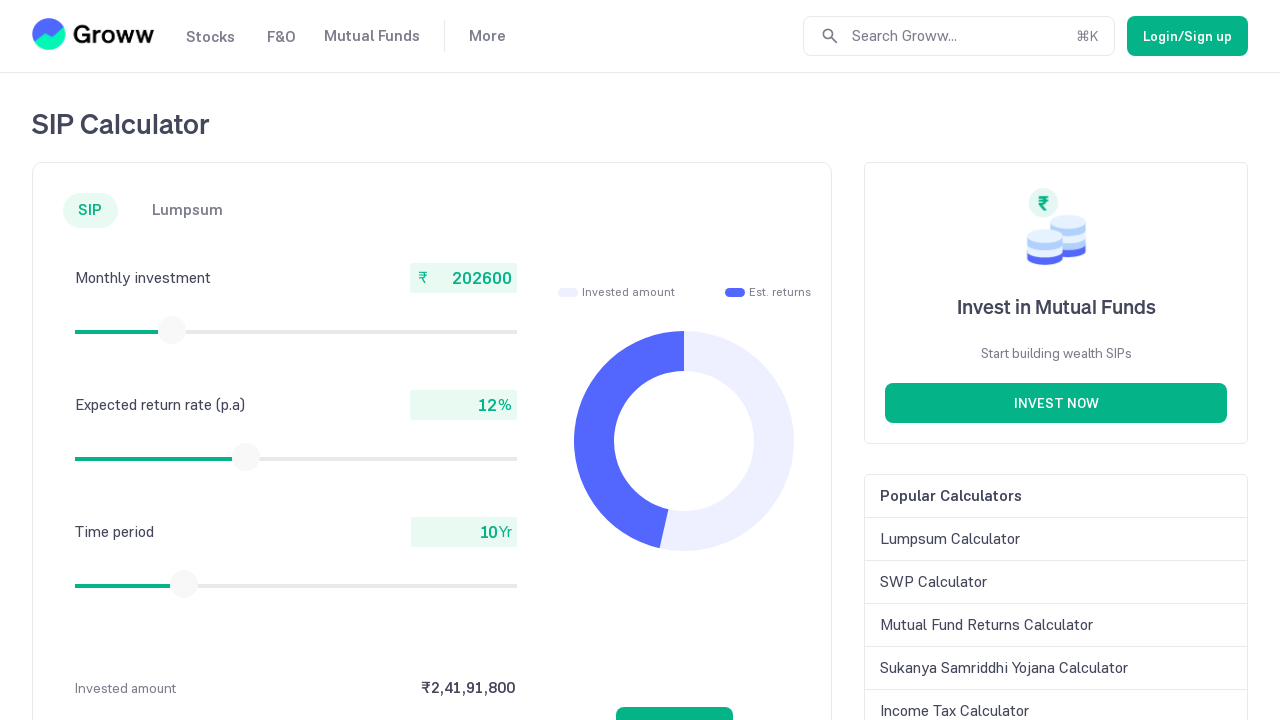

Mouse button released after slider drag at (172, 330)
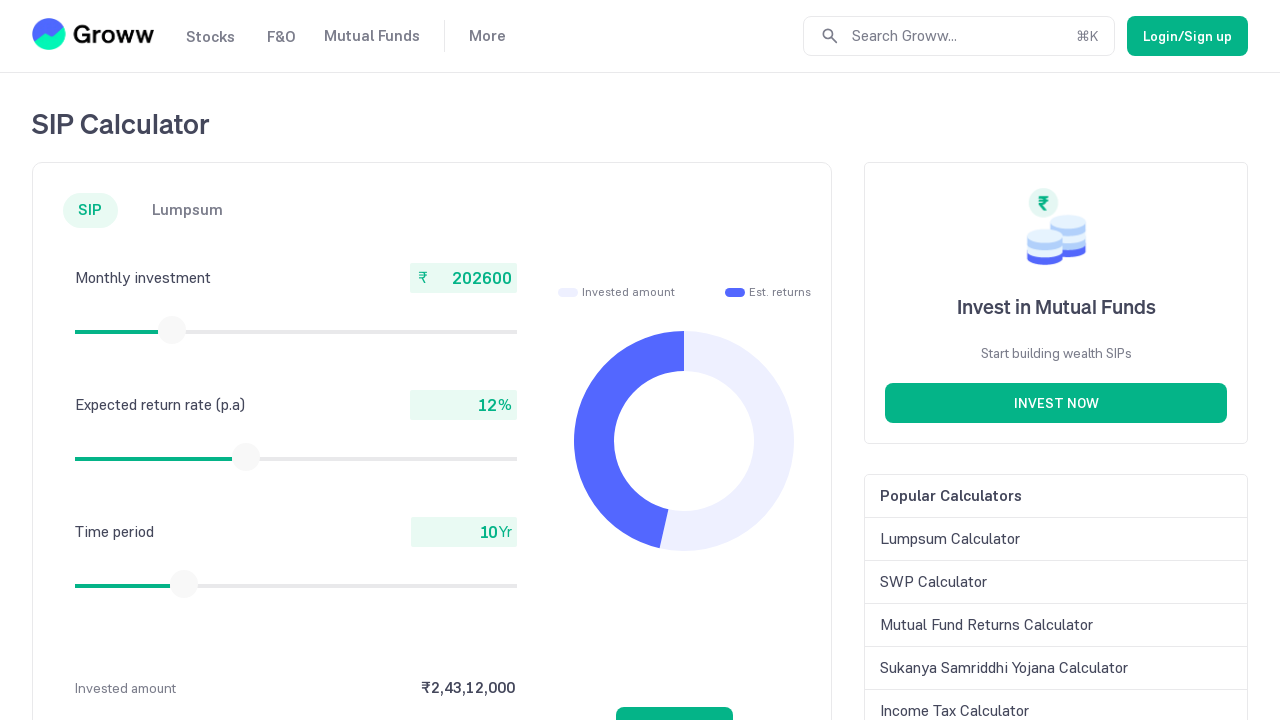

Retrieved current monthly investment amount: 202600
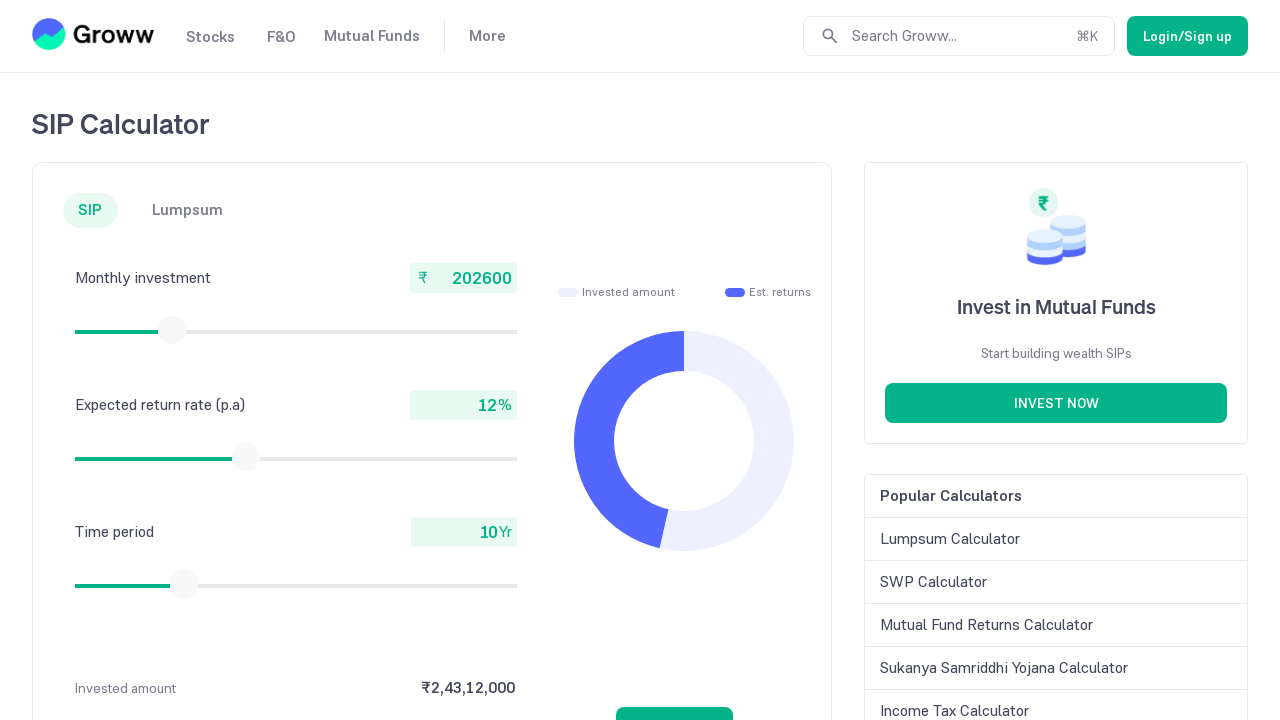

Retrieved slider bounding box (iteration 72)
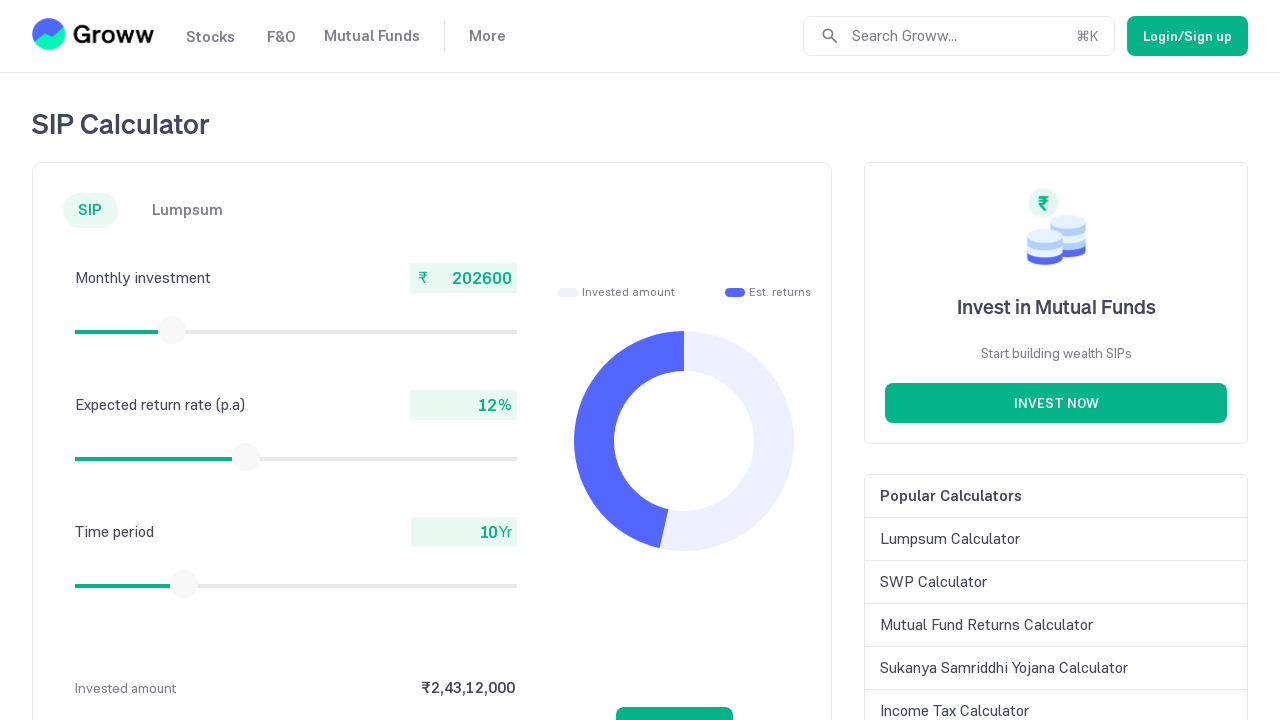

Moved mouse to slider thumb center at (172, 330)
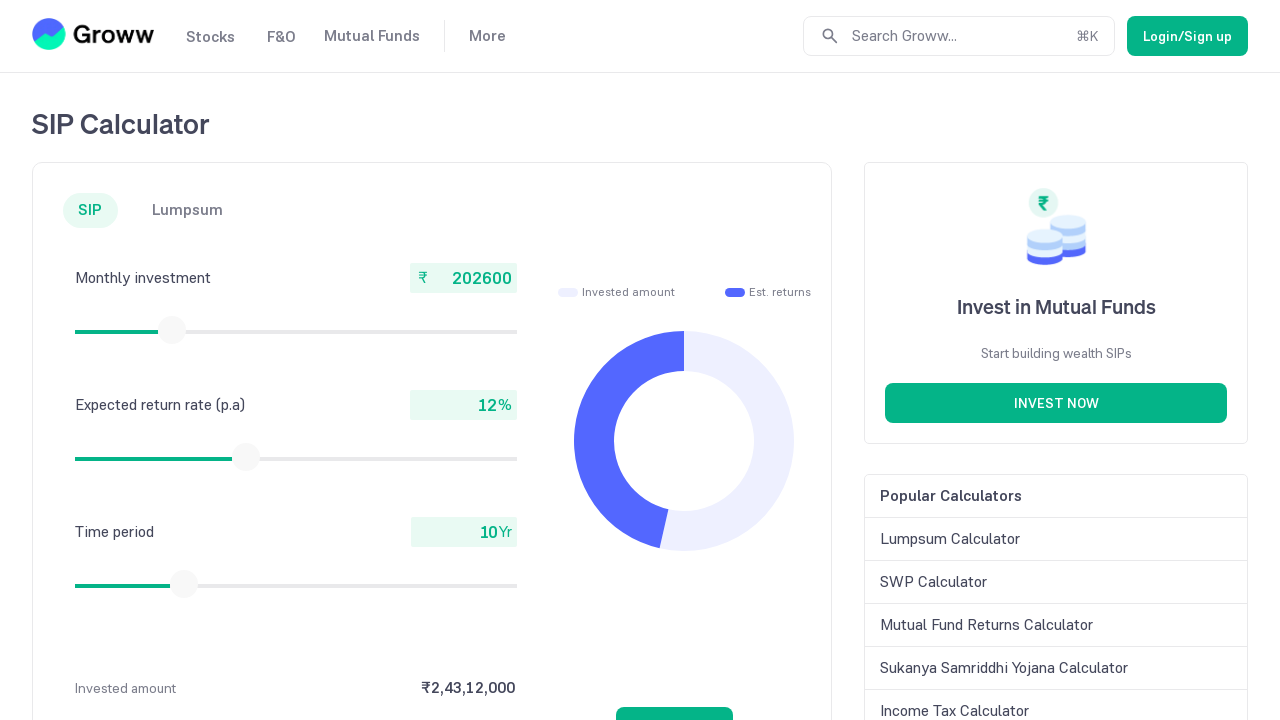

Mouse button pressed down on slider at (172, 330)
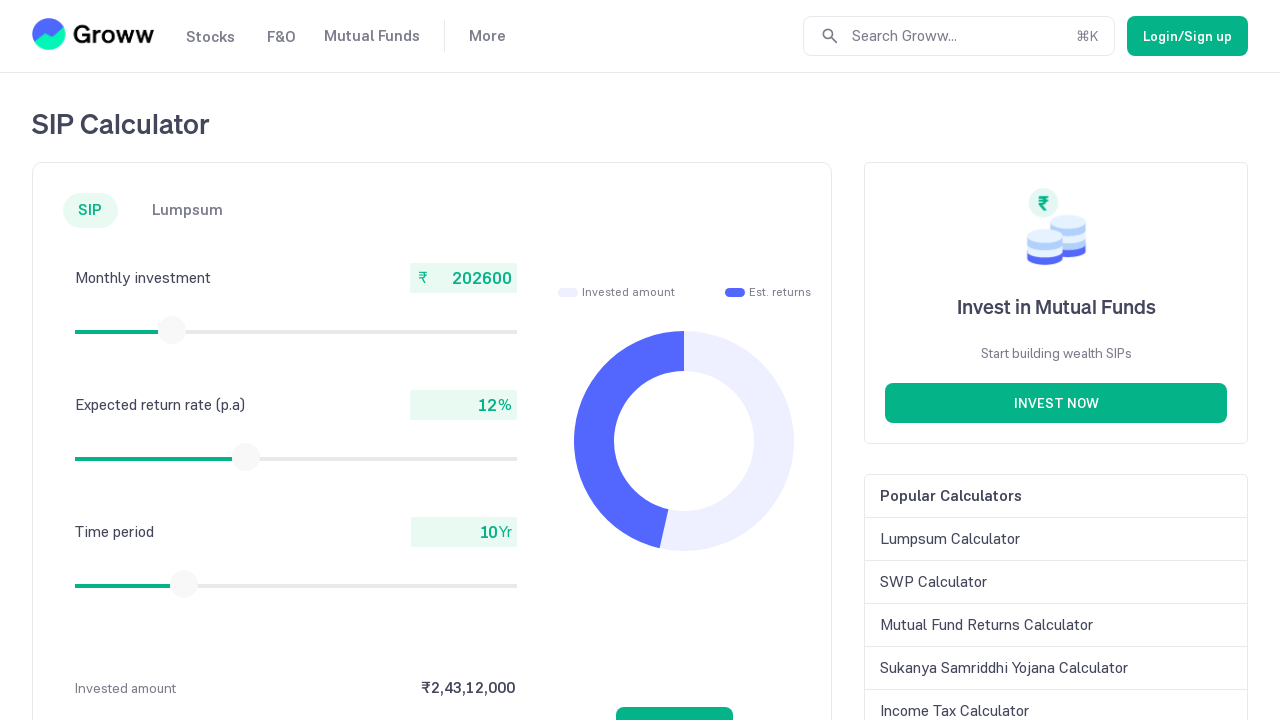

Dragged slider 15 pixels to the right at (173, 330)
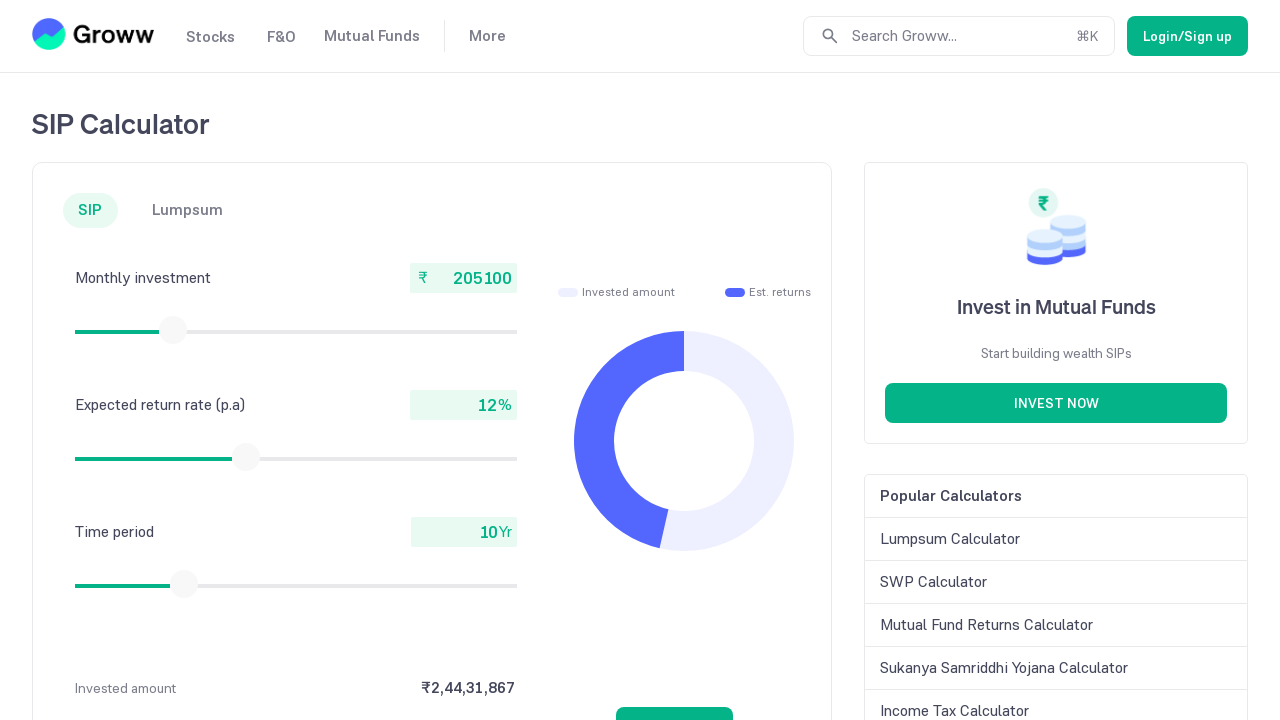

Mouse button released after slider drag at (173, 330)
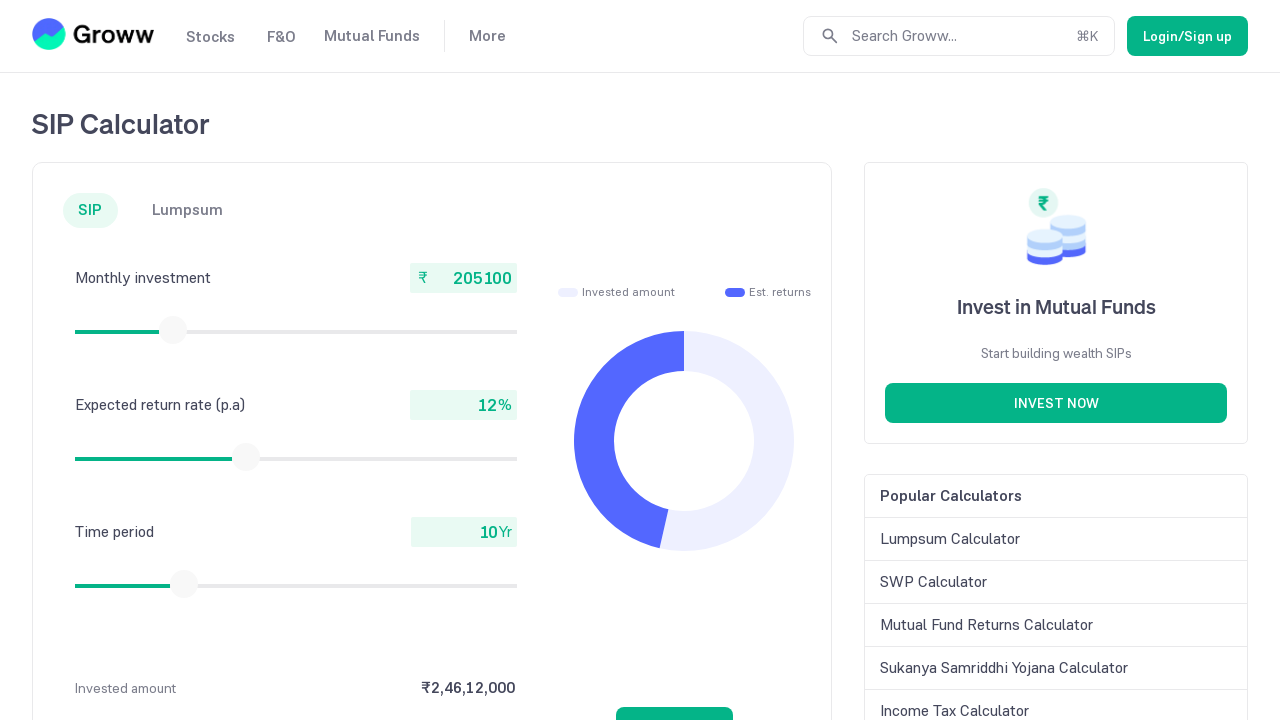

Retrieved current monthly investment amount: 205100
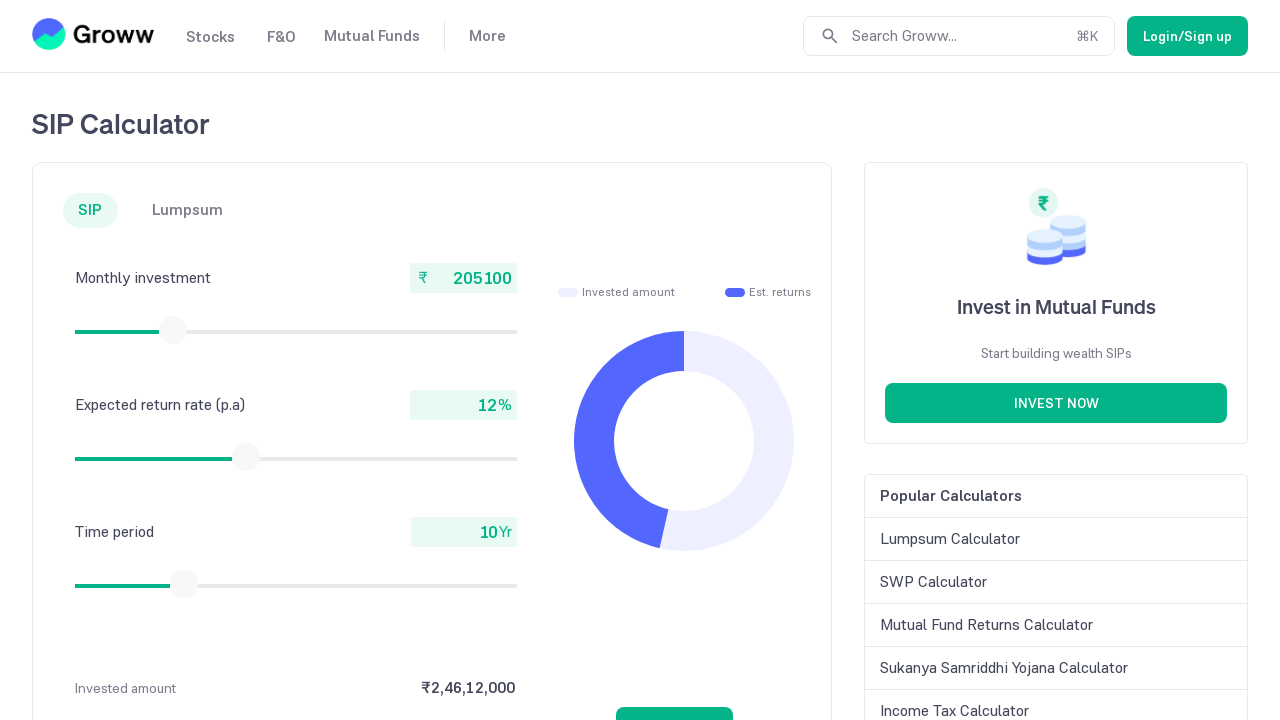

Retrieved slider bounding box (iteration 73)
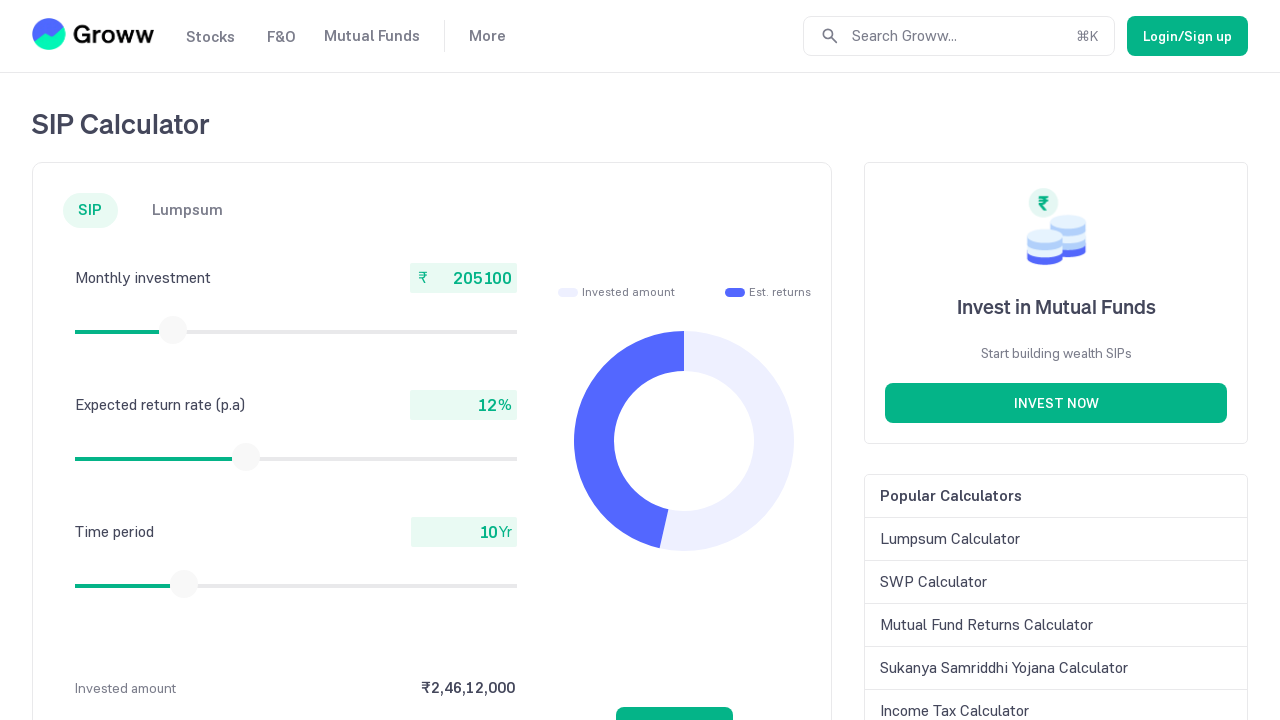

Moved mouse to slider thumb center at (173, 330)
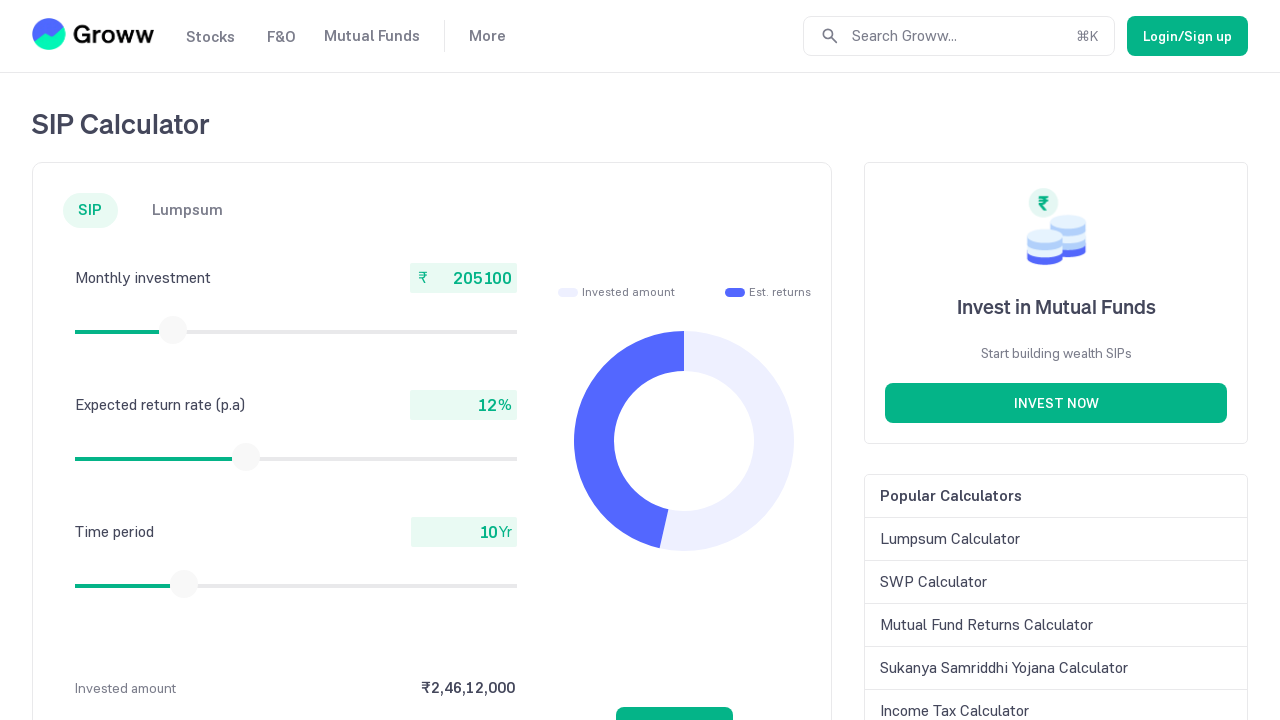

Mouse button pressed down on slider at (173, 330)
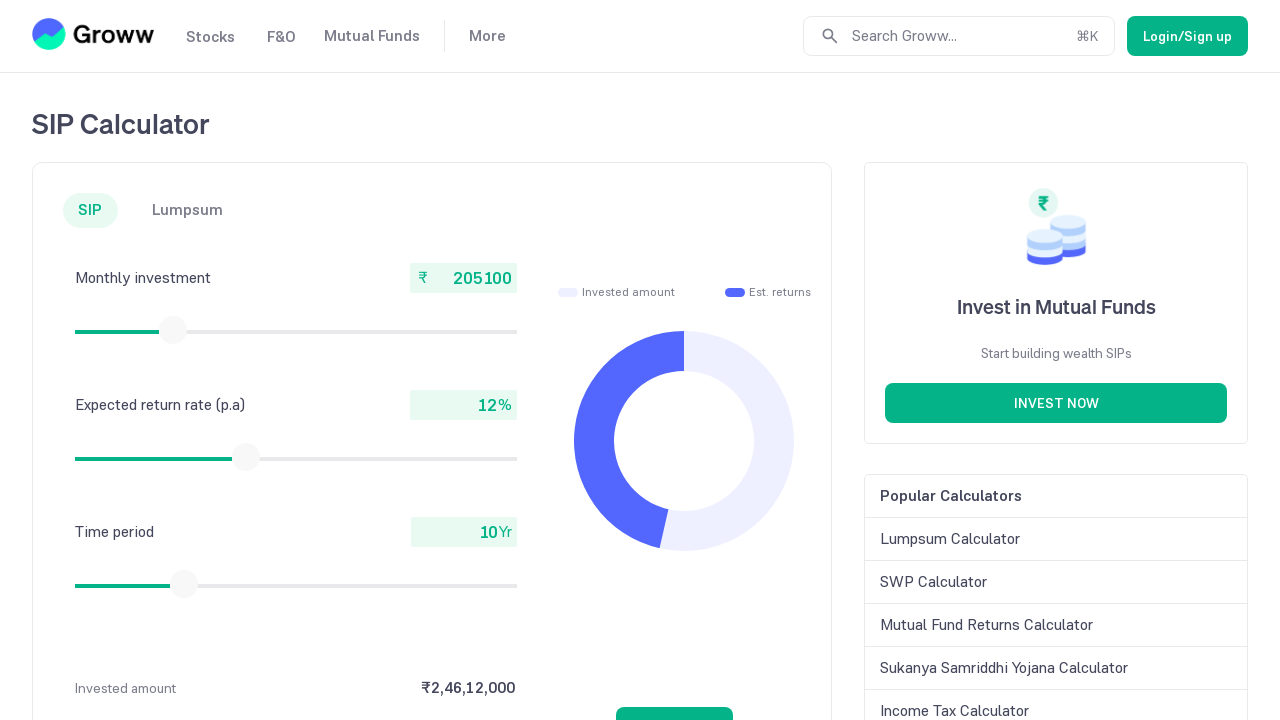

Dragged slider 15 pixels to the right at (174, 330)
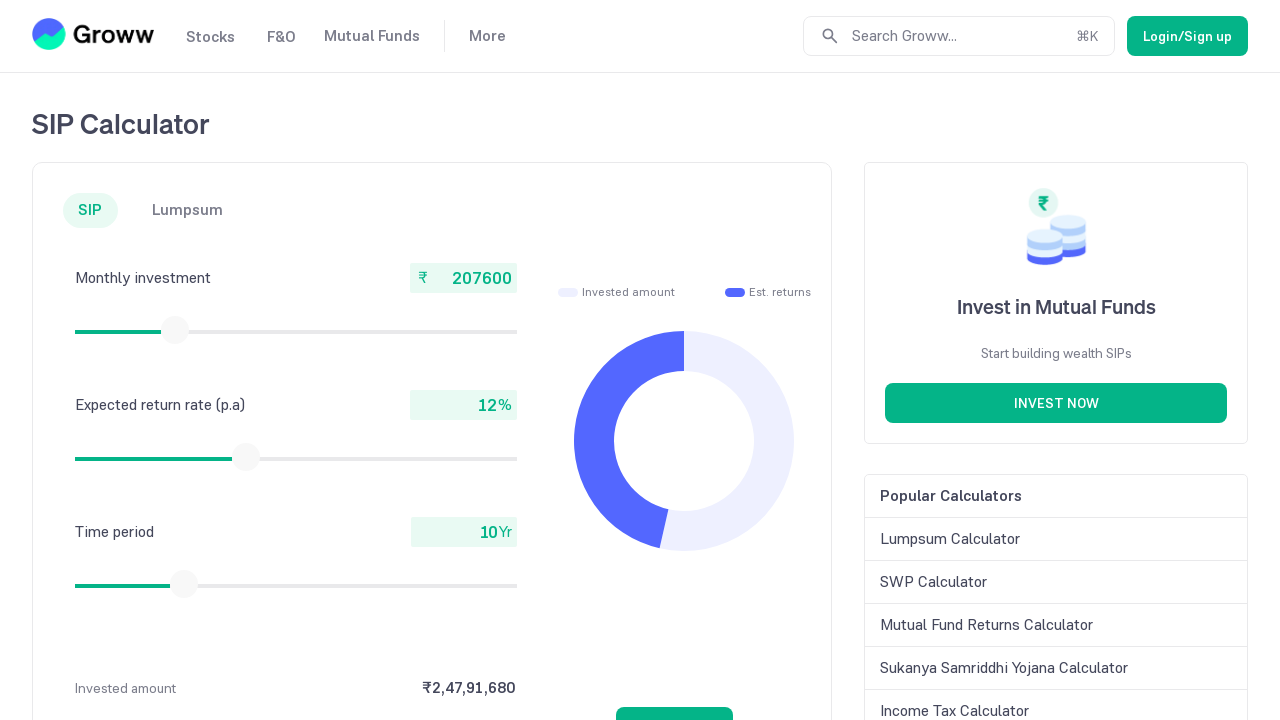

Mouse button released after slider drag at (174, 330)
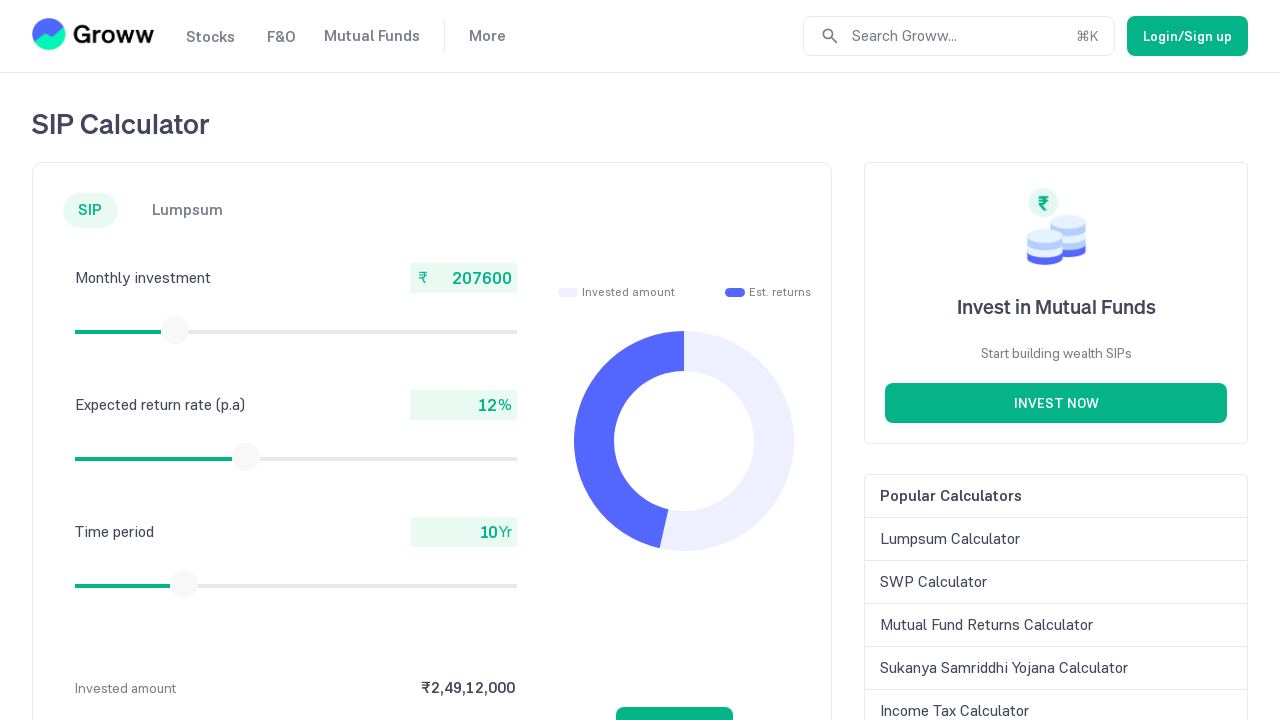

Retrieved current monthly investment amount: 207600
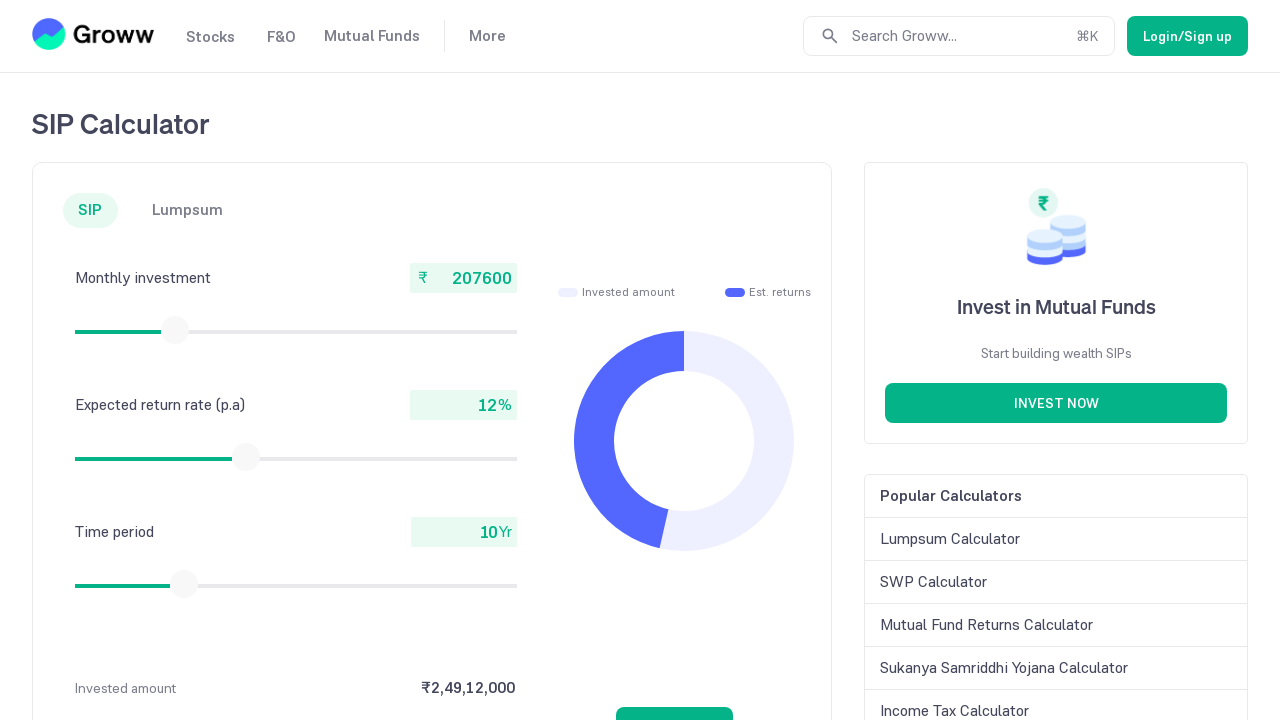

Retrieved slider bounding box (iteration 74)
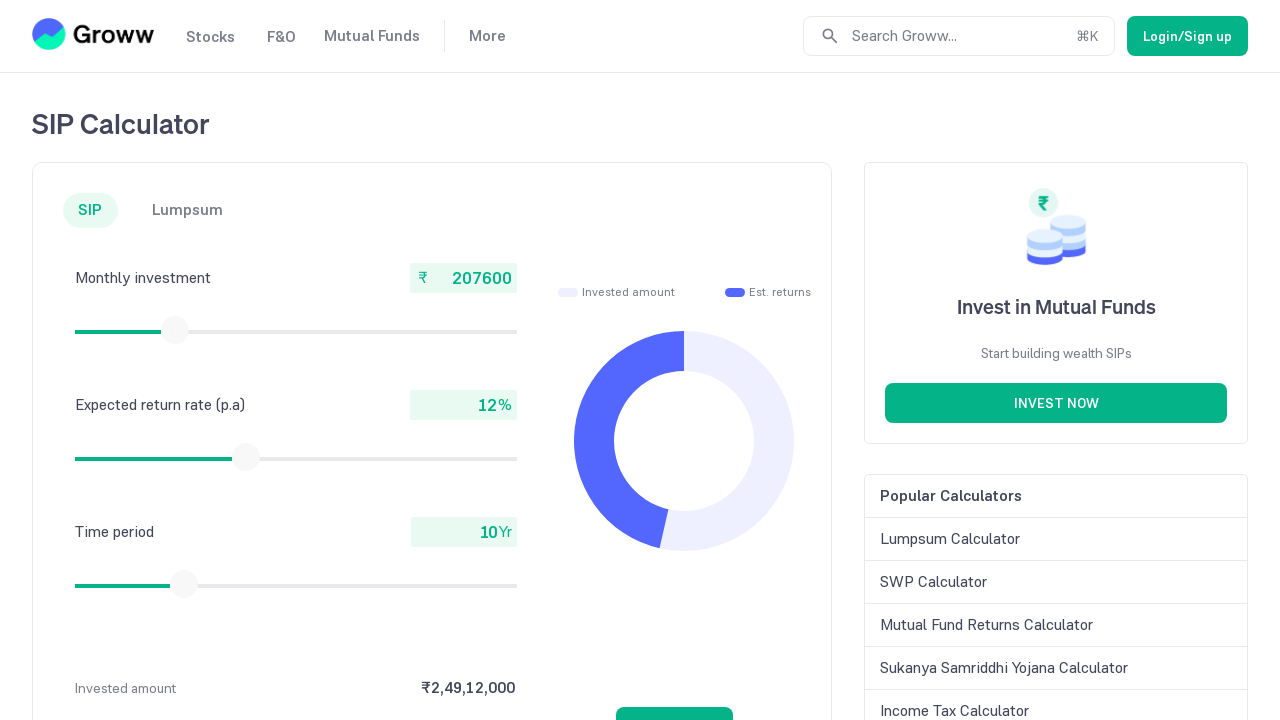

Moved mouse to slider thumb center at (174, 330)
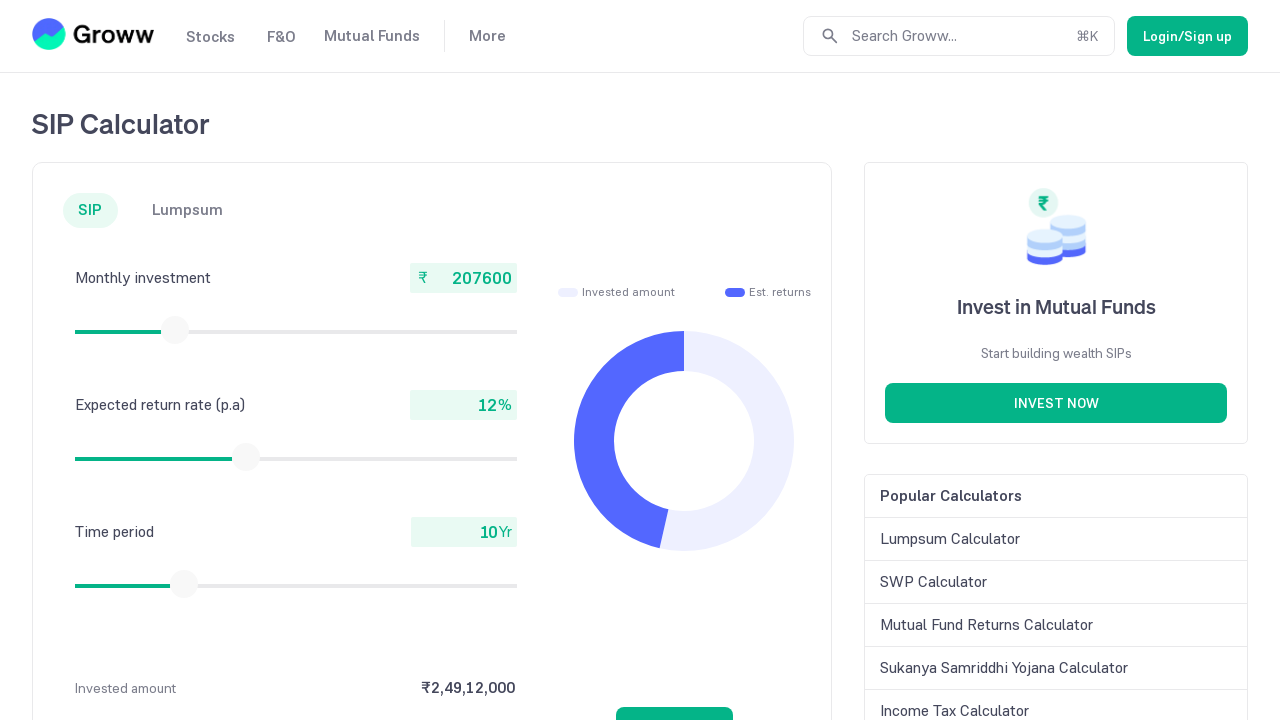

Mouse button pressed down on slider at (174, 330)
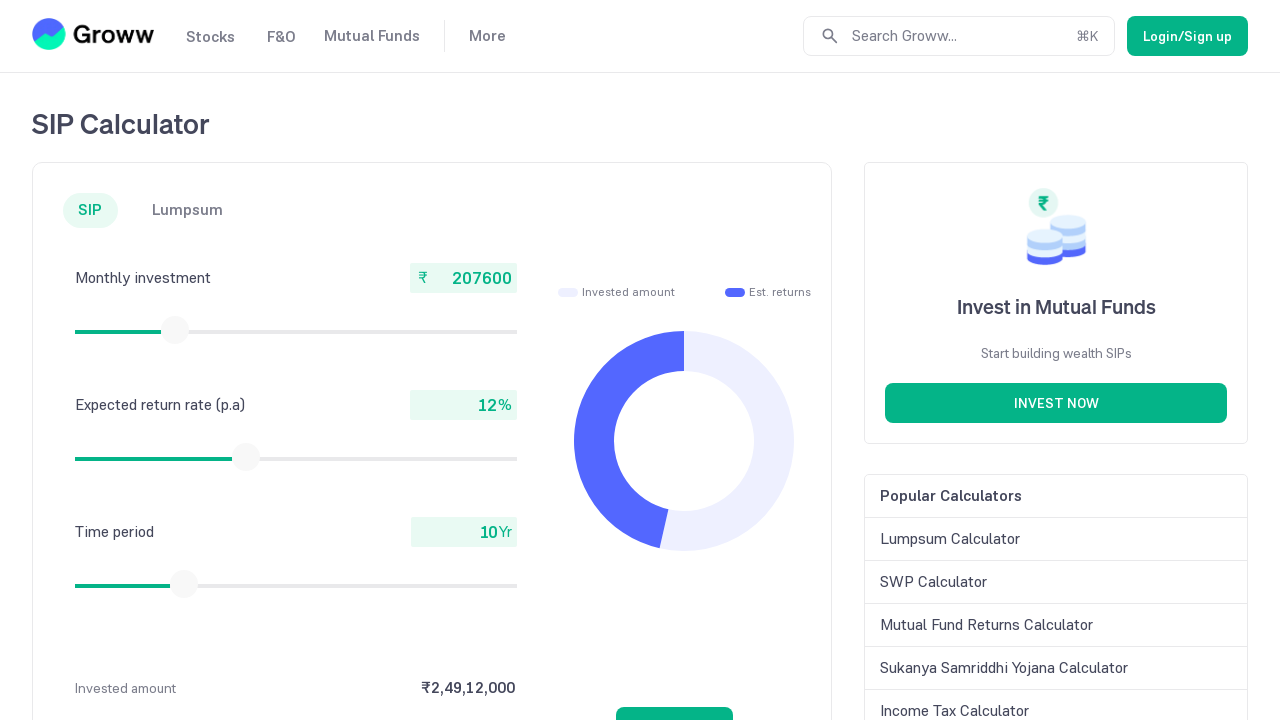

Dragged slider 15 pixels to the right at (176, 330)
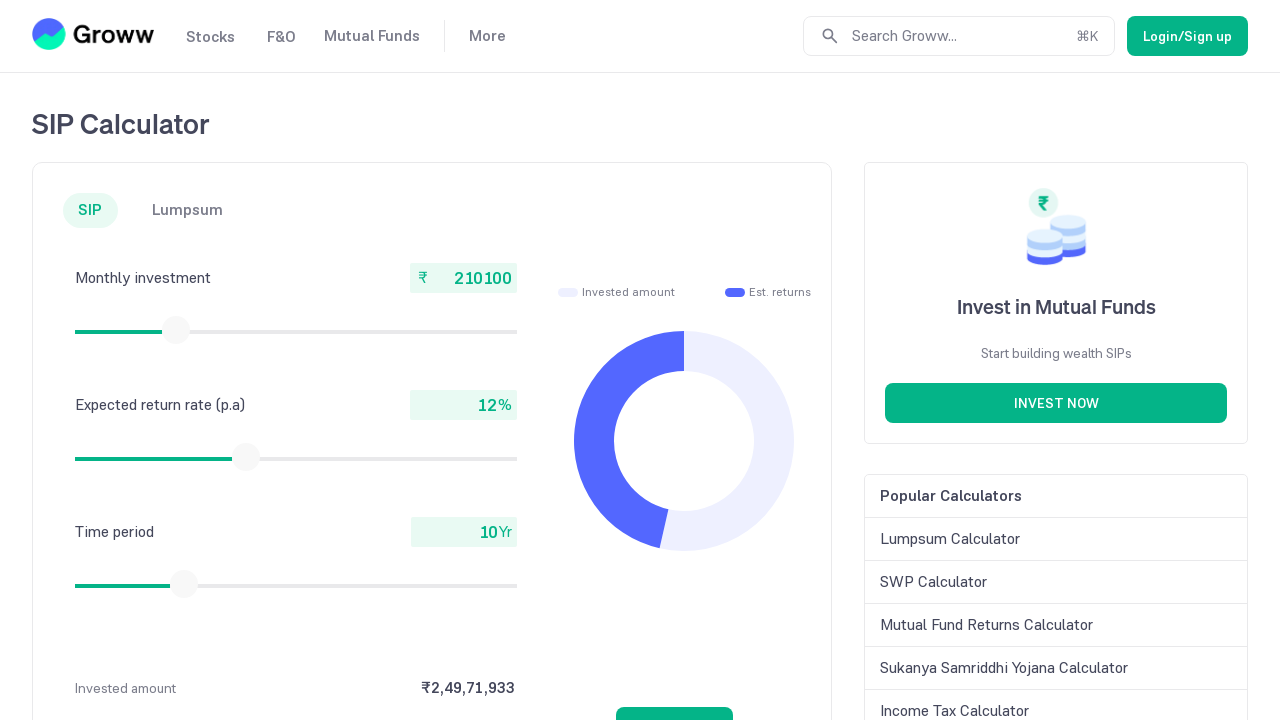

Mouse button released after slider drag at (176, 330)
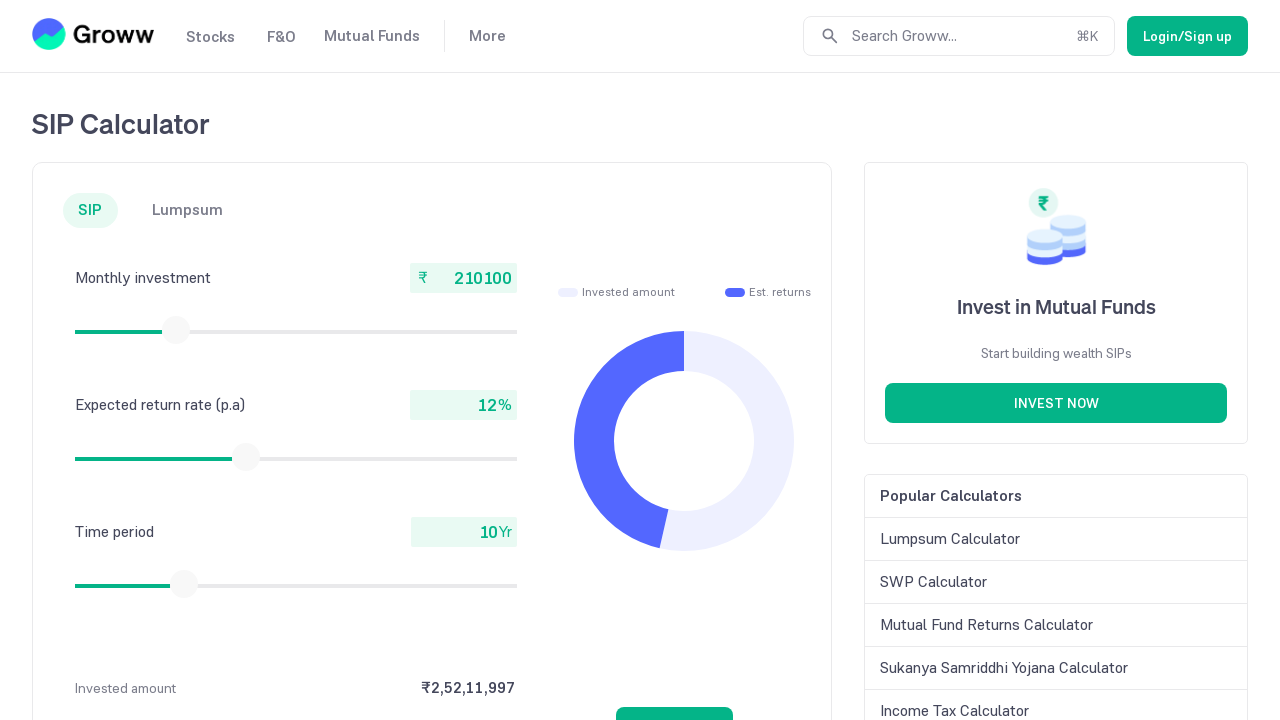

Retrieved current monthly investment amount: 210100
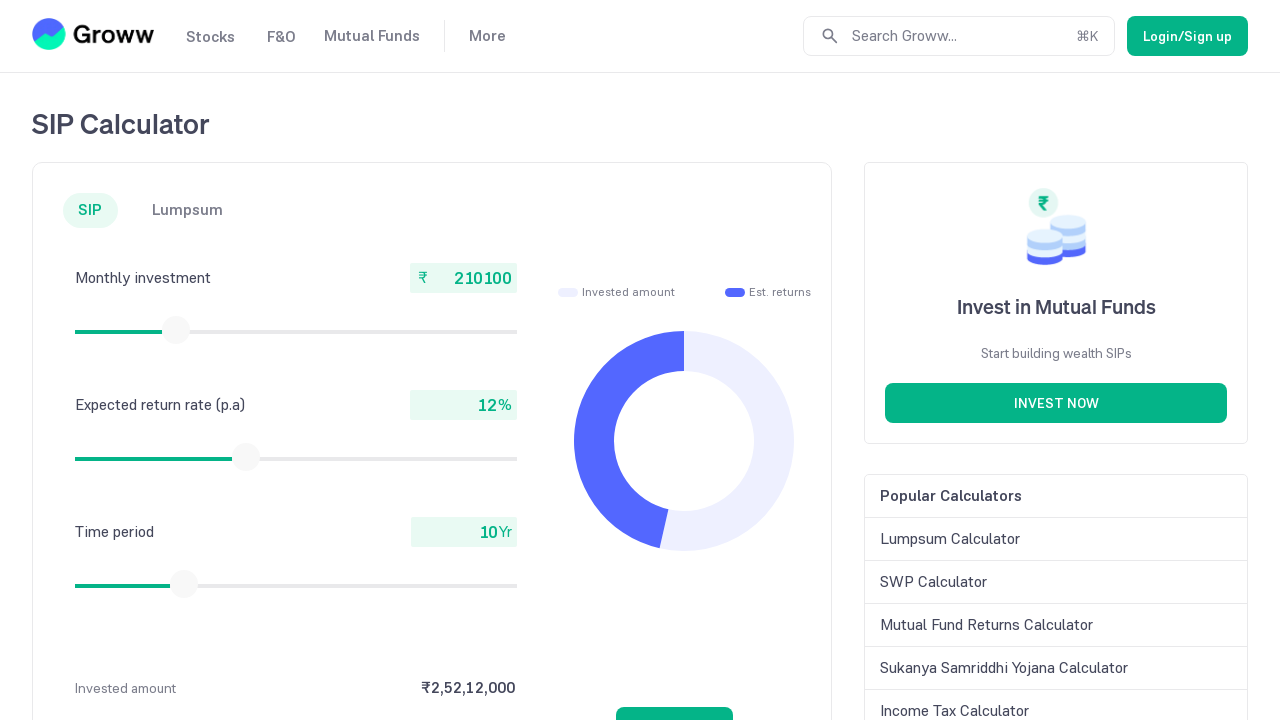

Retrieved slider bounding box (iteration 75)
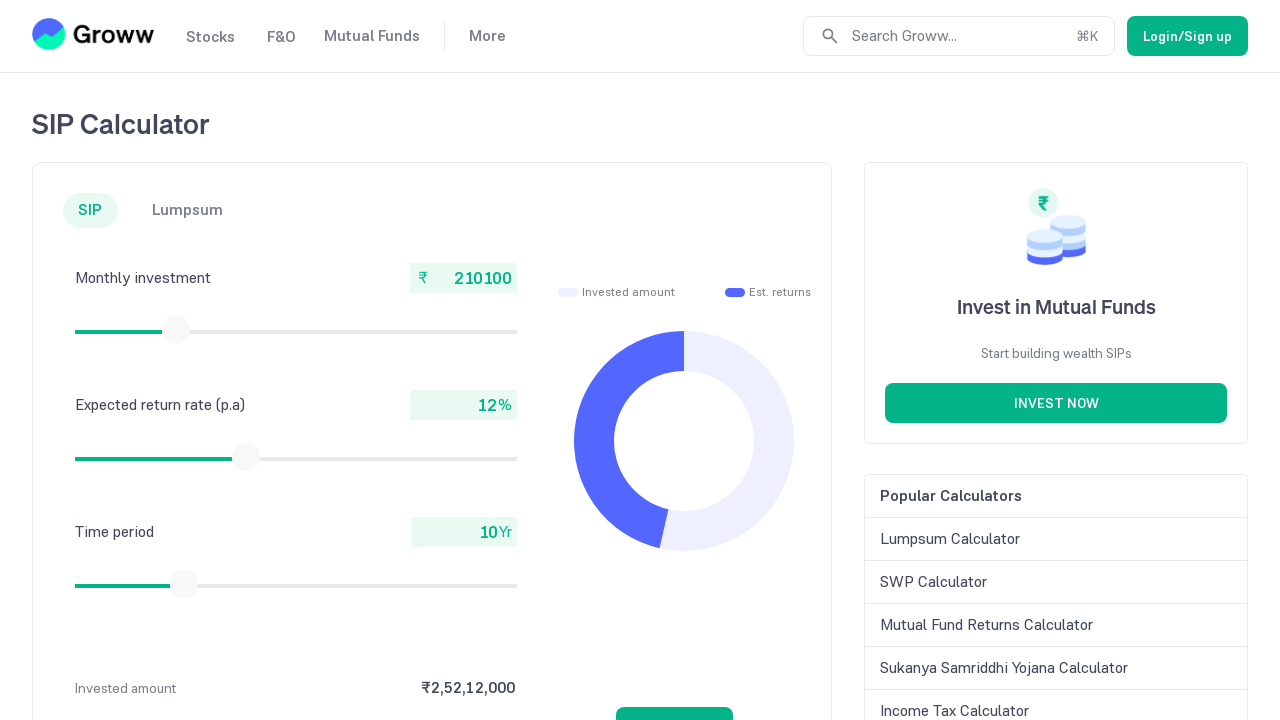

Moved mouse to slider thumb center at (176, 330)
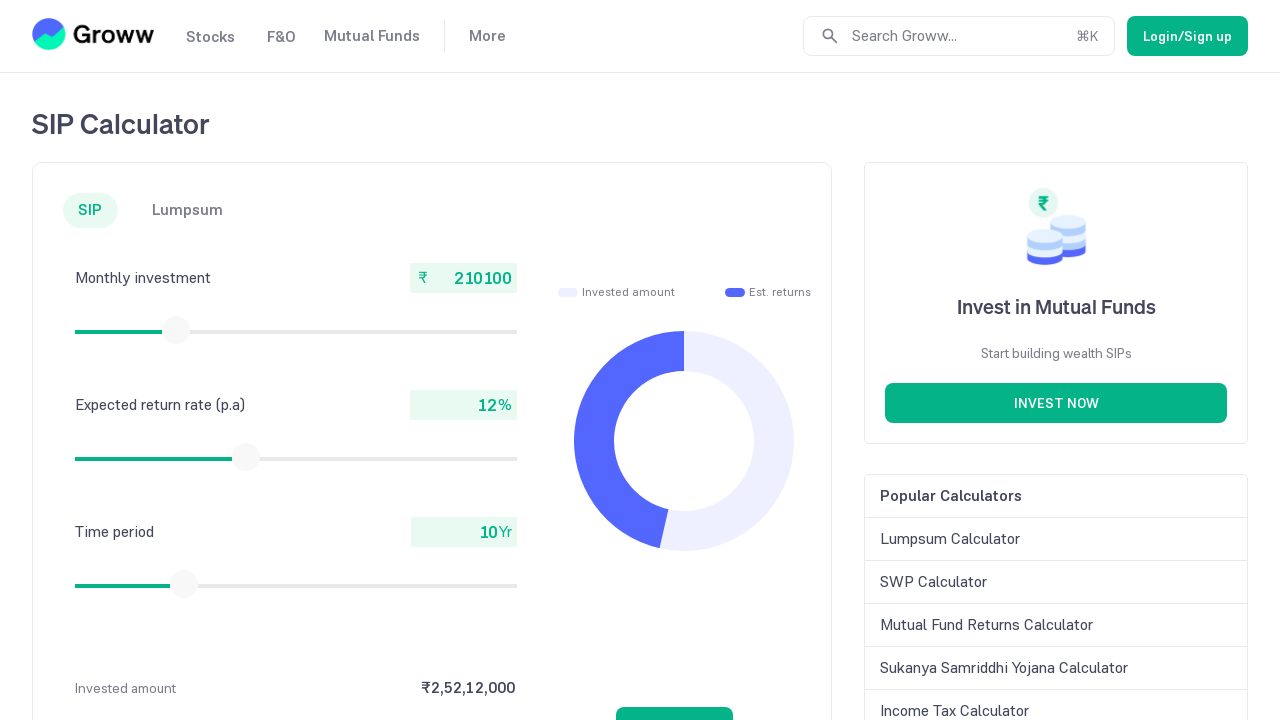

Mouse button pressed down on slider at (176, 330)
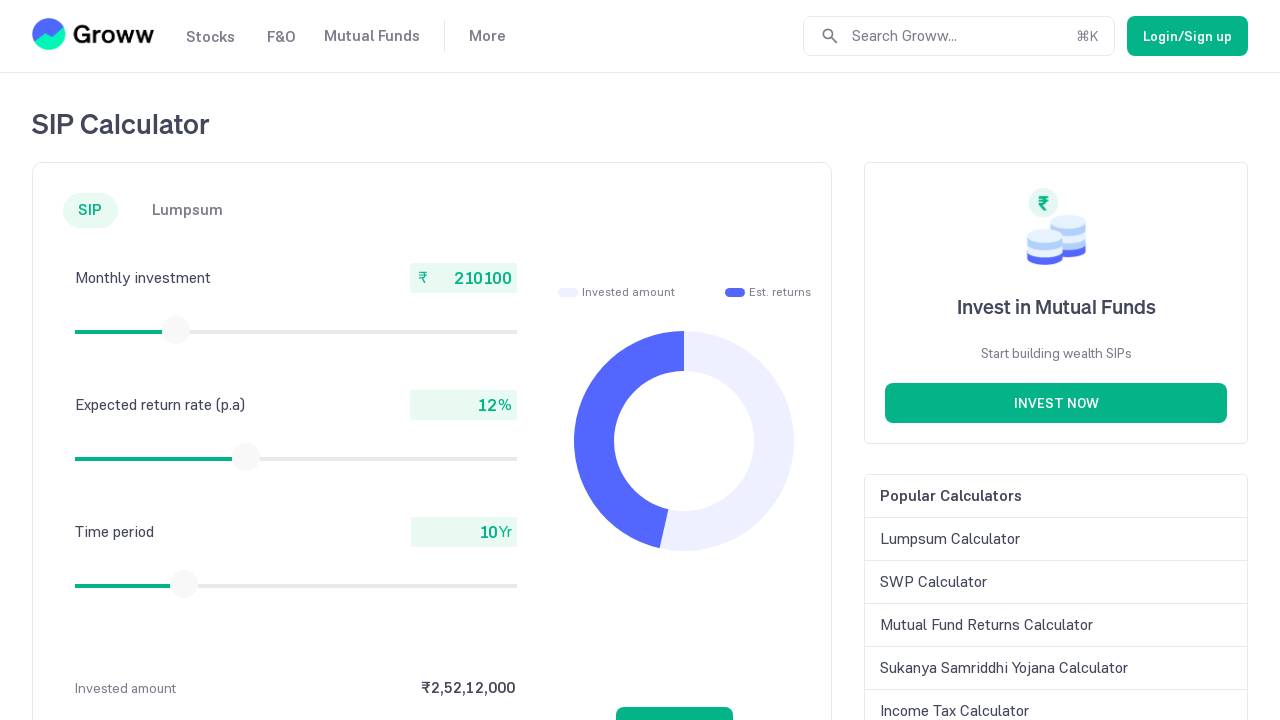

Dragged slider 15 pixels to the right at (177, 330)
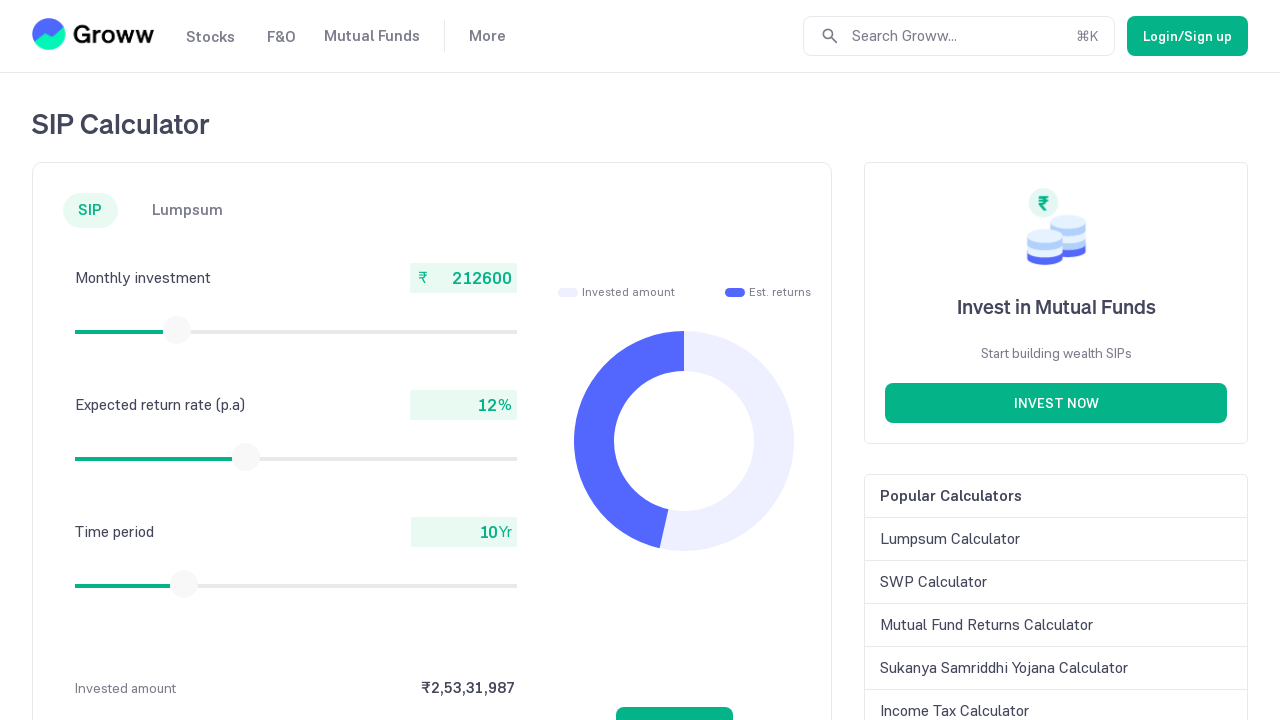

Mouse button released after slider drag at (177, 330)
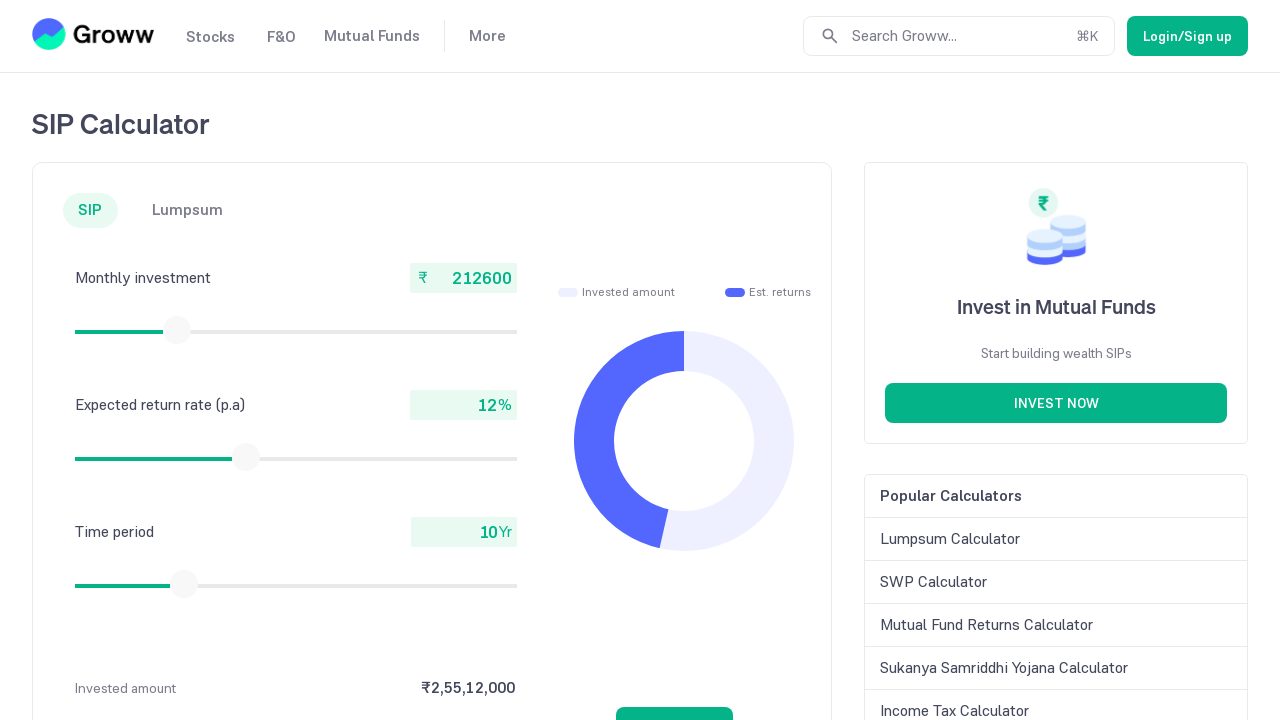

Retrieved current monthly investment amount: 212600
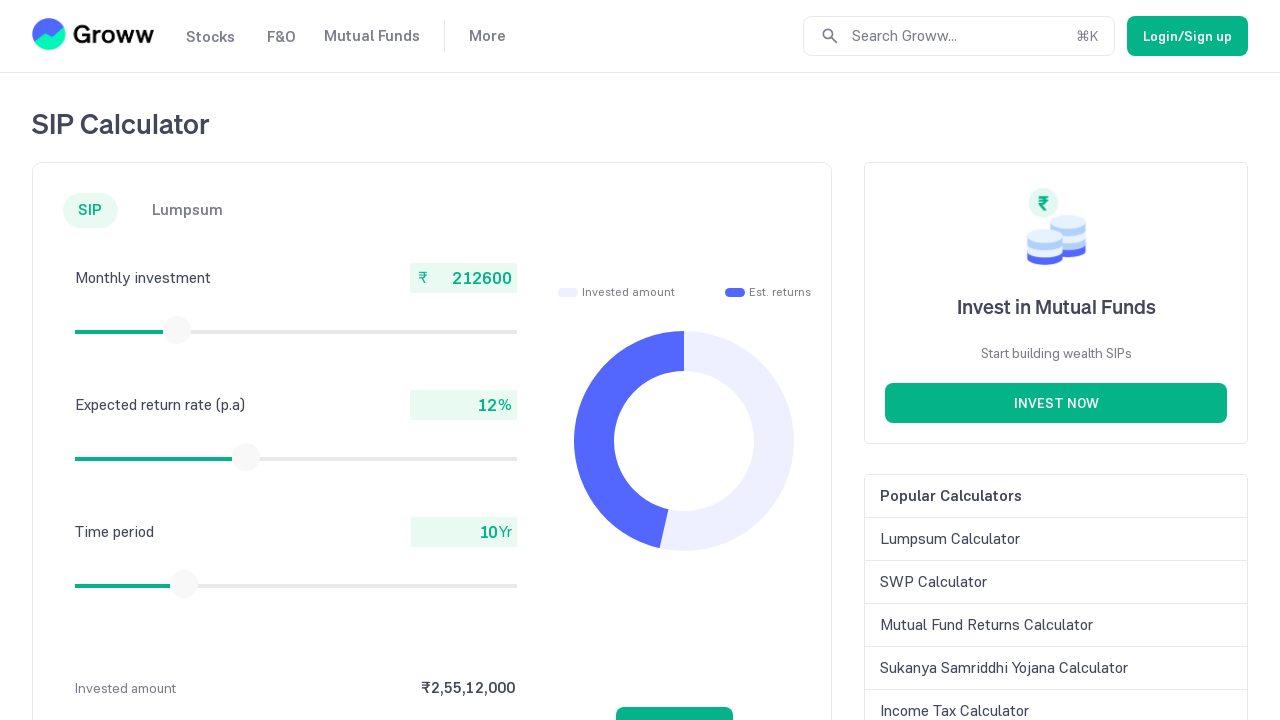

Retrieved slider bounding box (iteration 76)
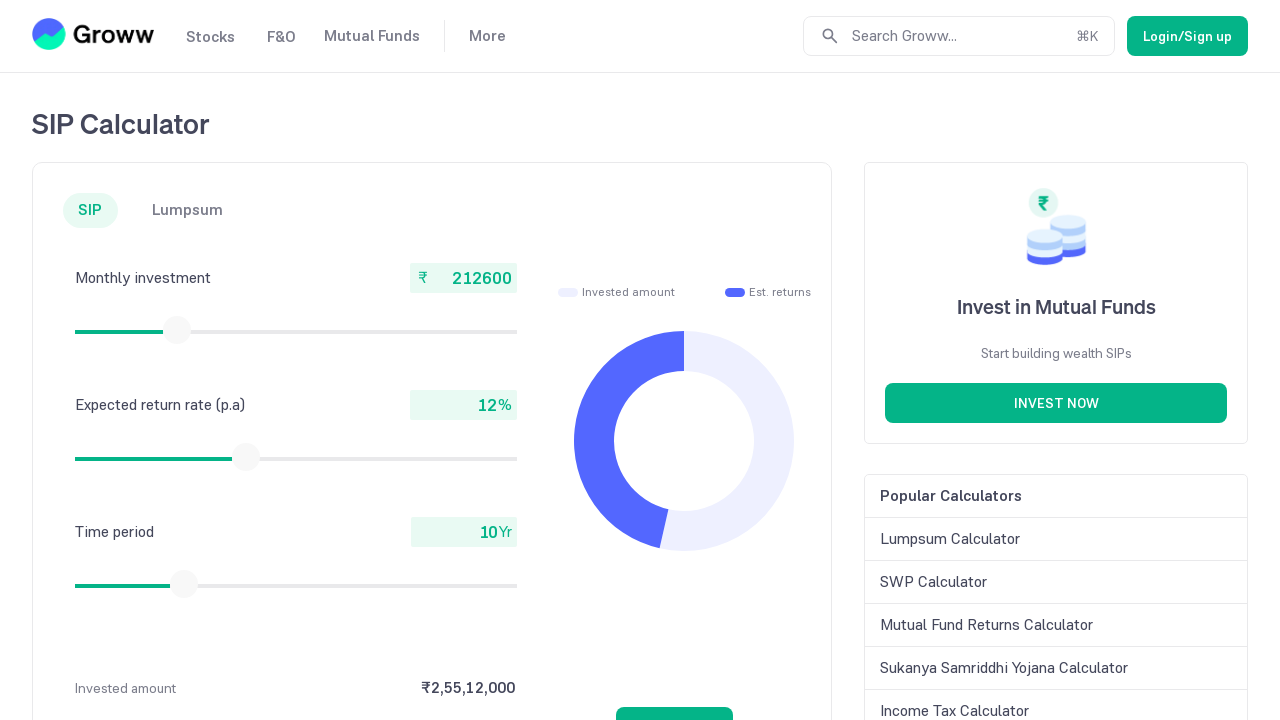

Moved mouse to slider thumb center at (177, 330)
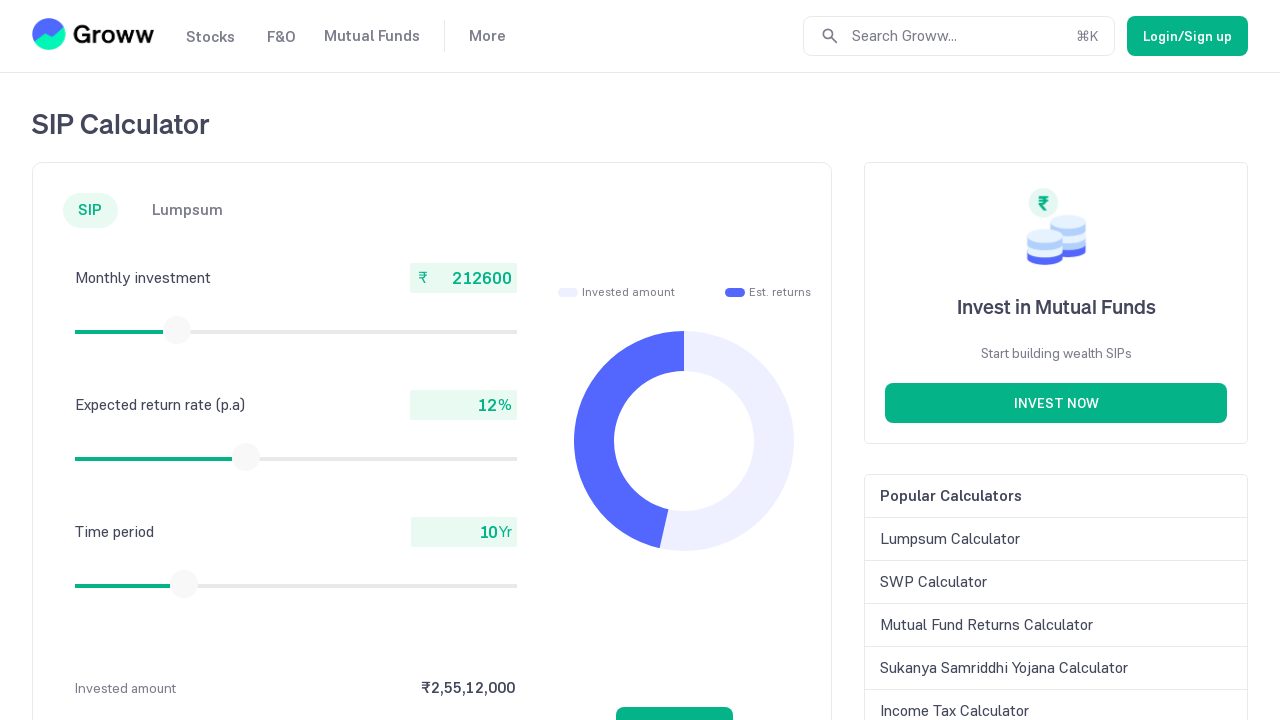

Mouse button pressed down on slider at (177, 330)
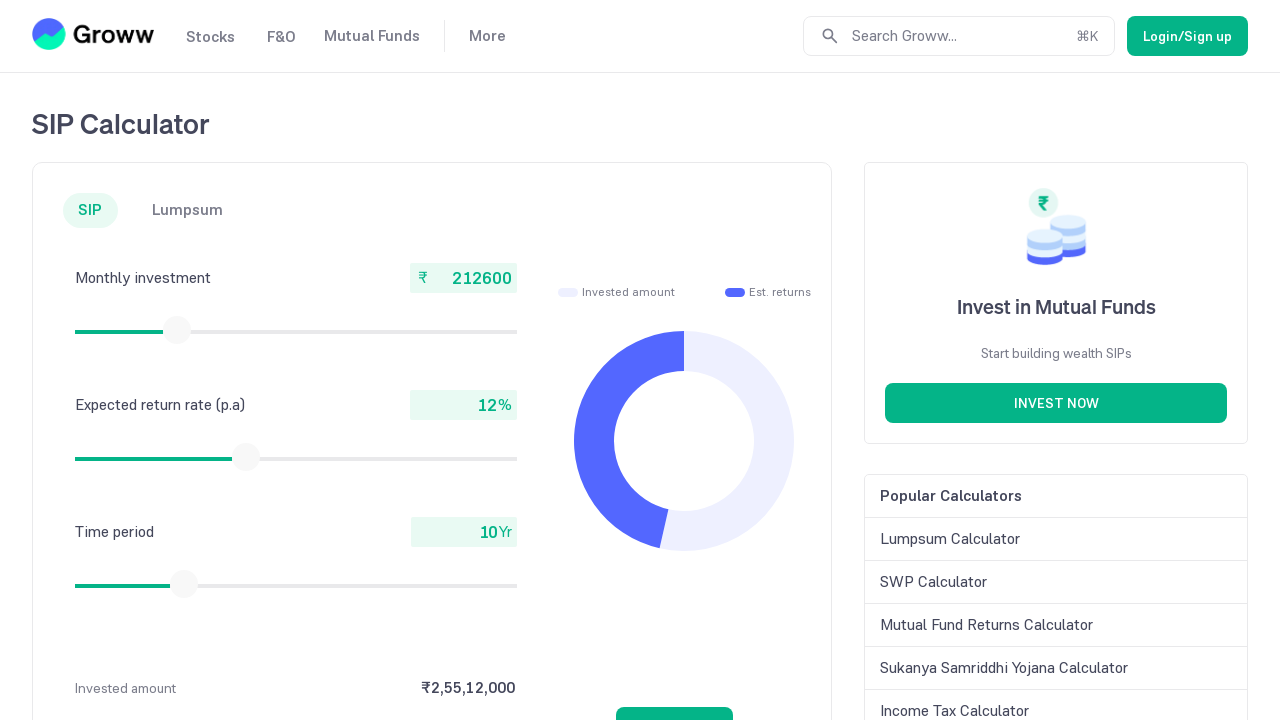

Dragged slider 15 pixels to the right at (178, 330)
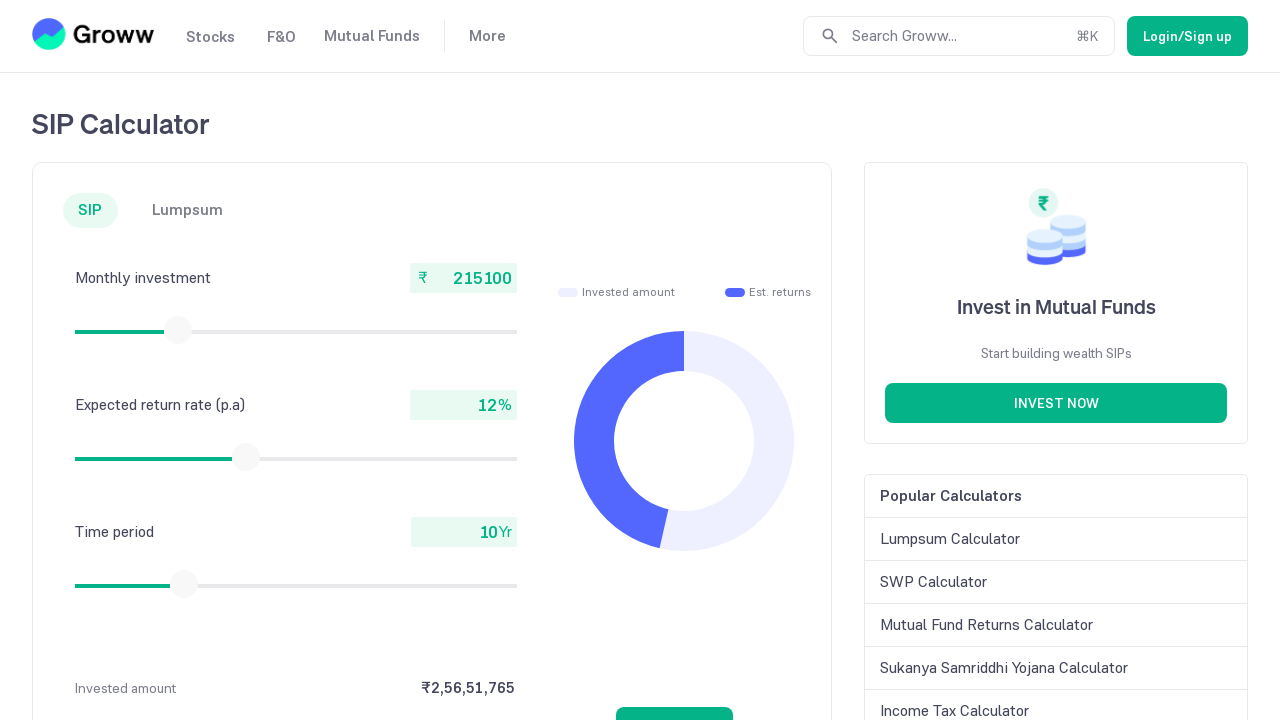

Mouse button released after slider drag at (178, 330)
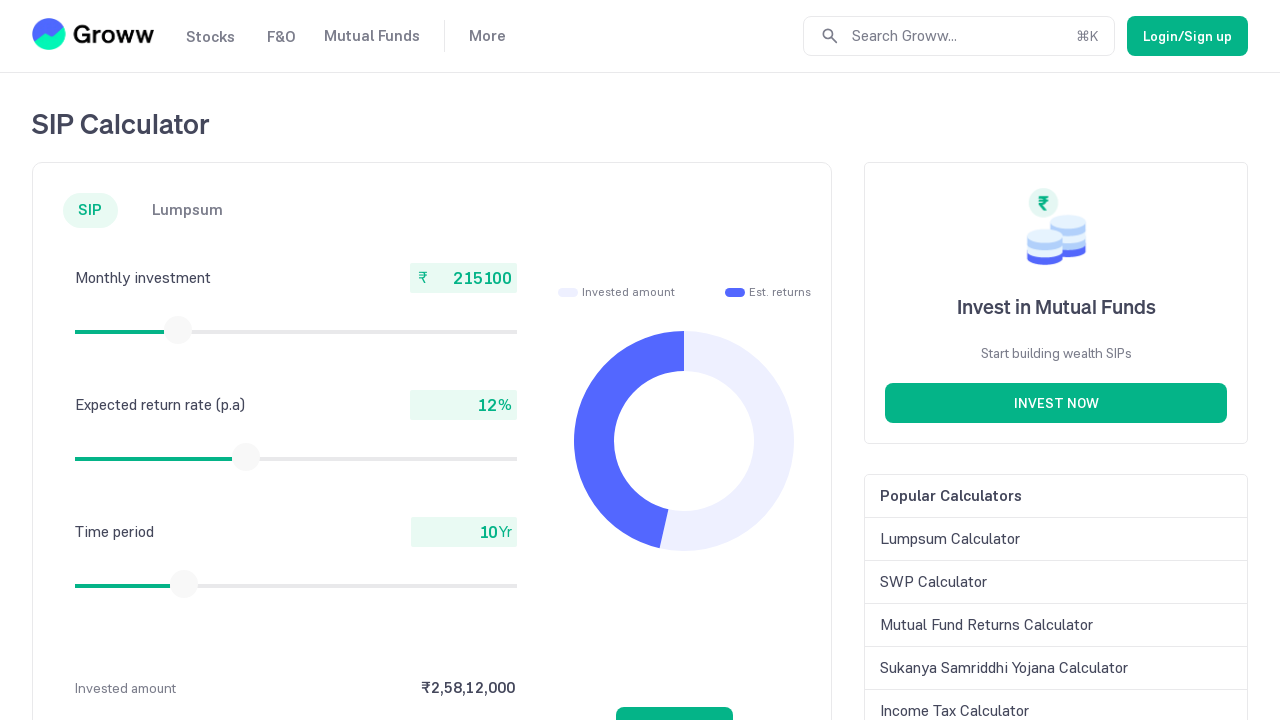

Retrieved current monthly investment amount: 215100
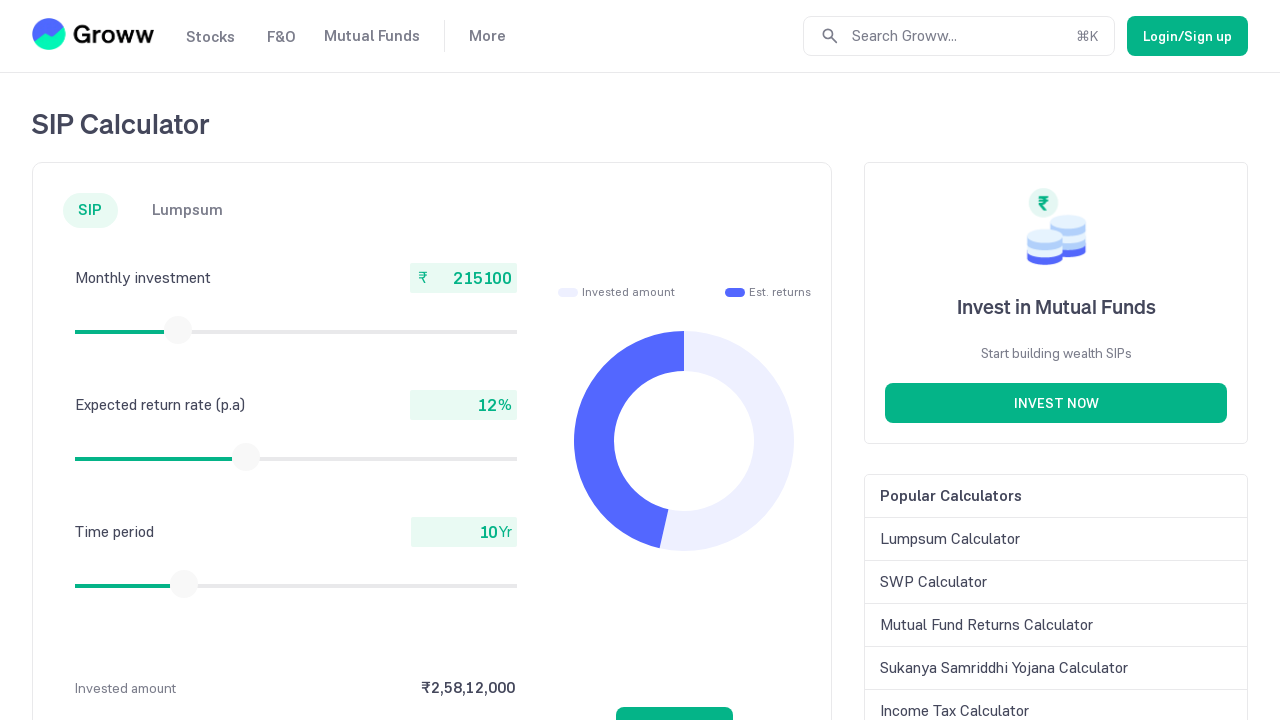

Retrieved slider bounding box (iteration 77)
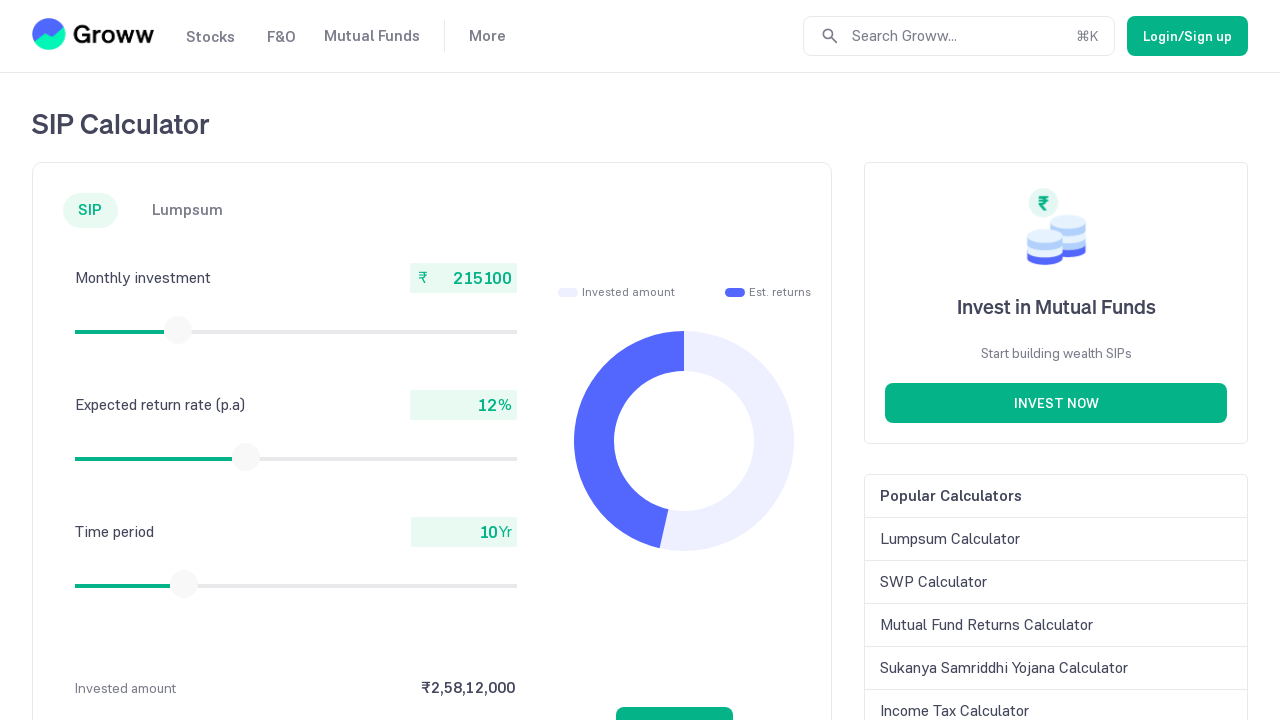

Moved mouse to slider thumb center at (178, 330)
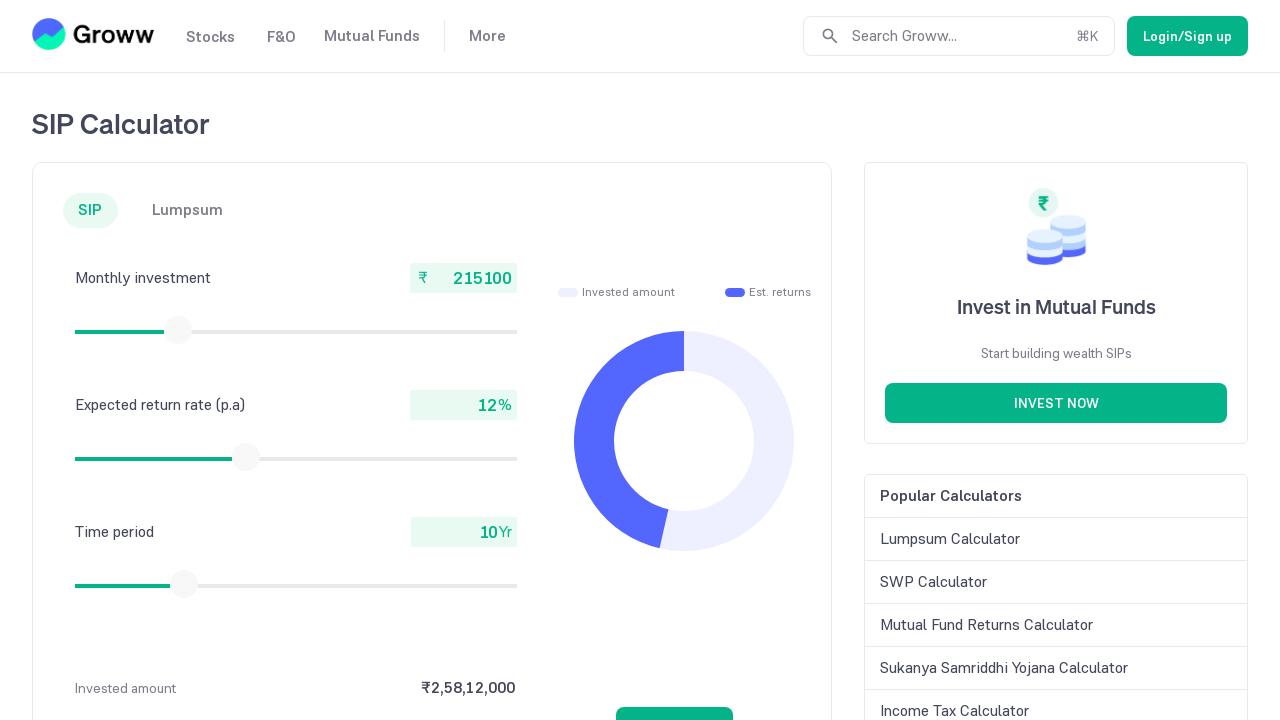

Mouse button pressed down on slider at (178, 330)
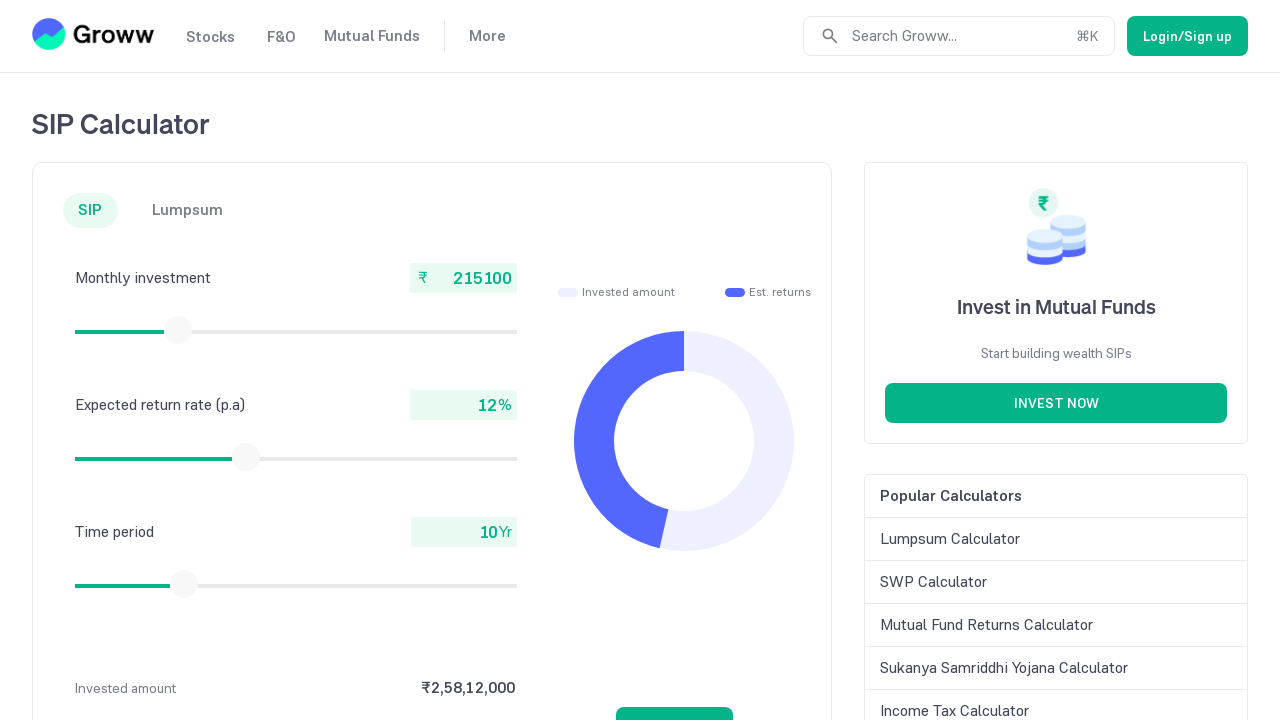

Dragged slider 15 pixels to the right at (179, 330)
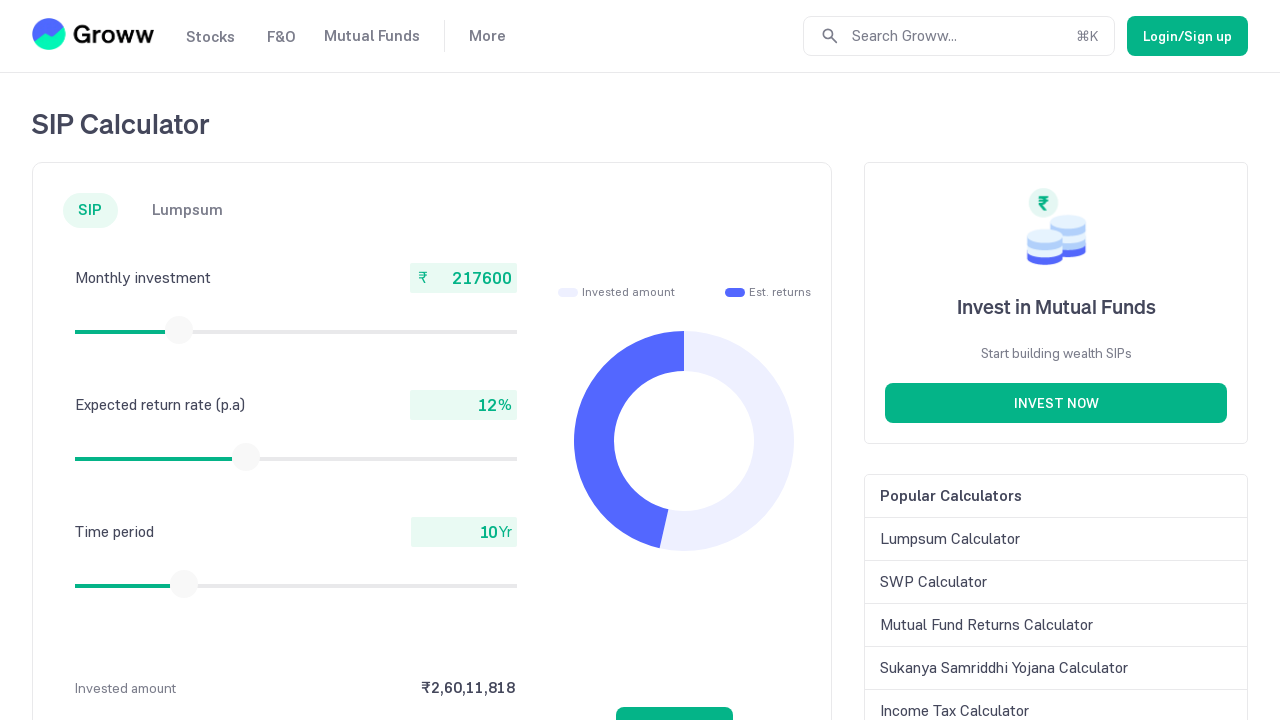

Mouse button released after slider drag at (179, 330)
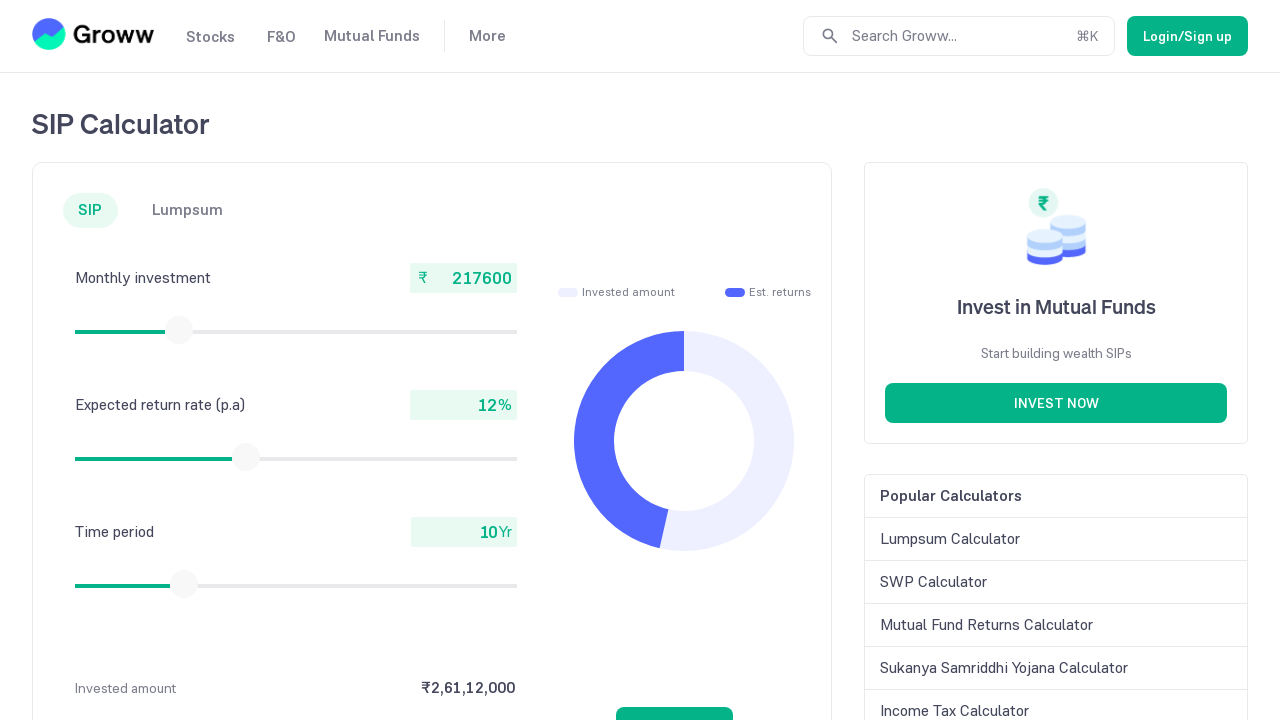

Retrieved current monthly investment amount: 217600
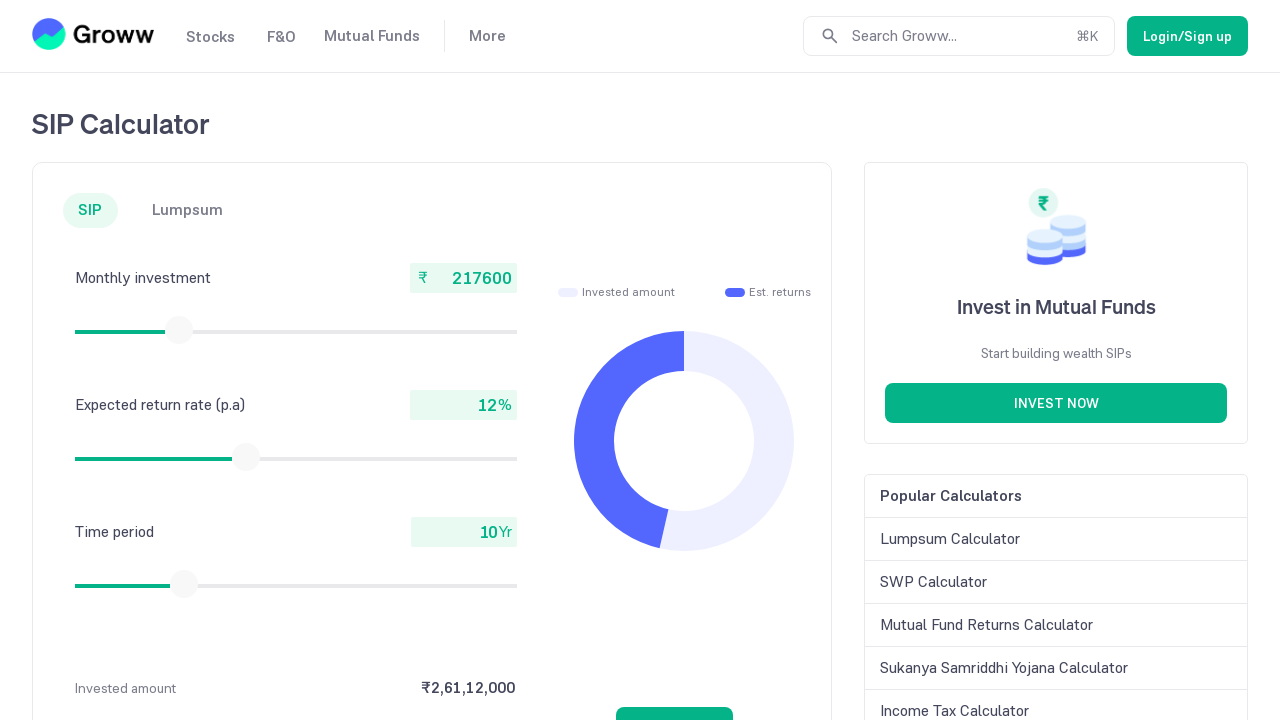

Retrieved slider bounding box (iteration 78)
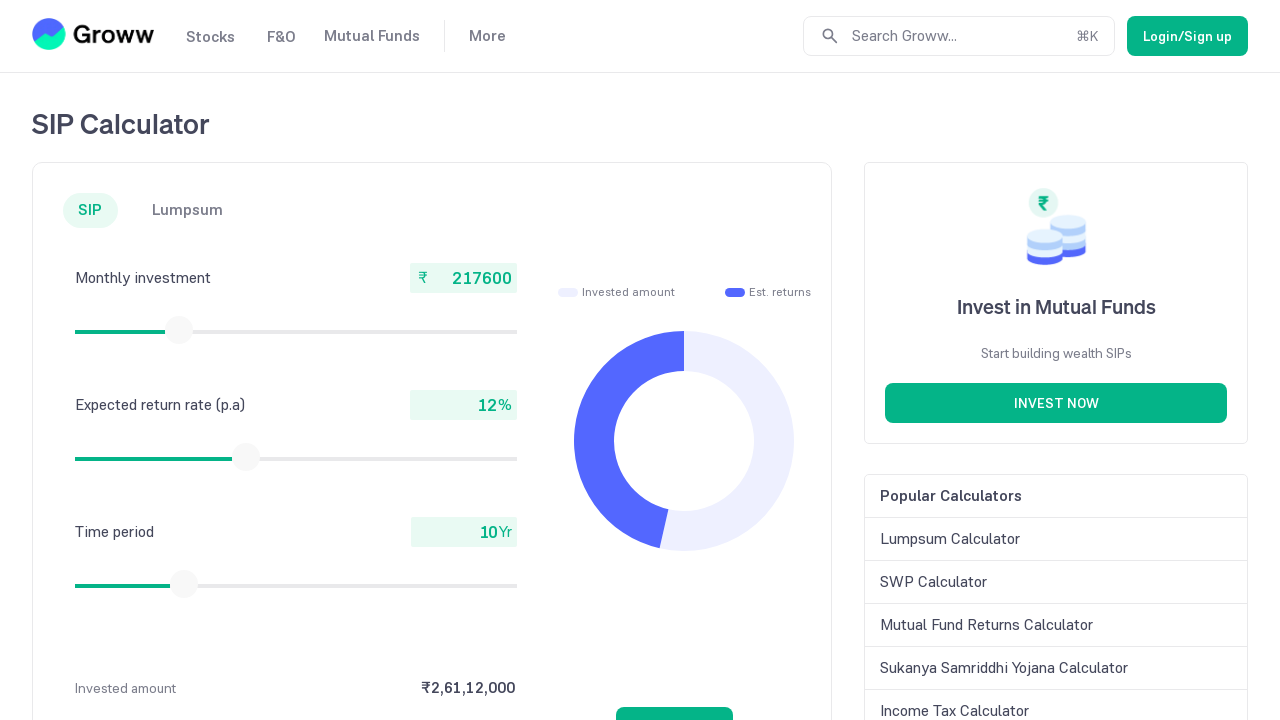

Moved mouse to slider thumb center at (179, 330)
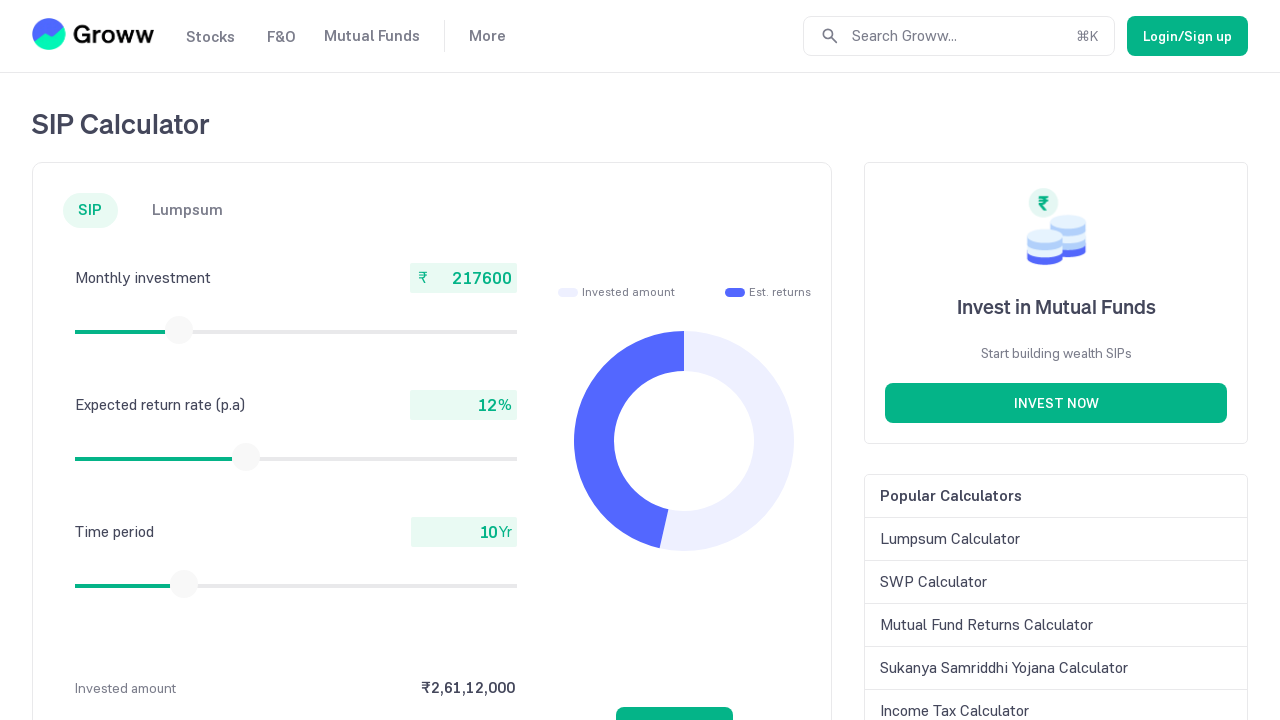

Mouse button pressed down on slider at (179, 330)
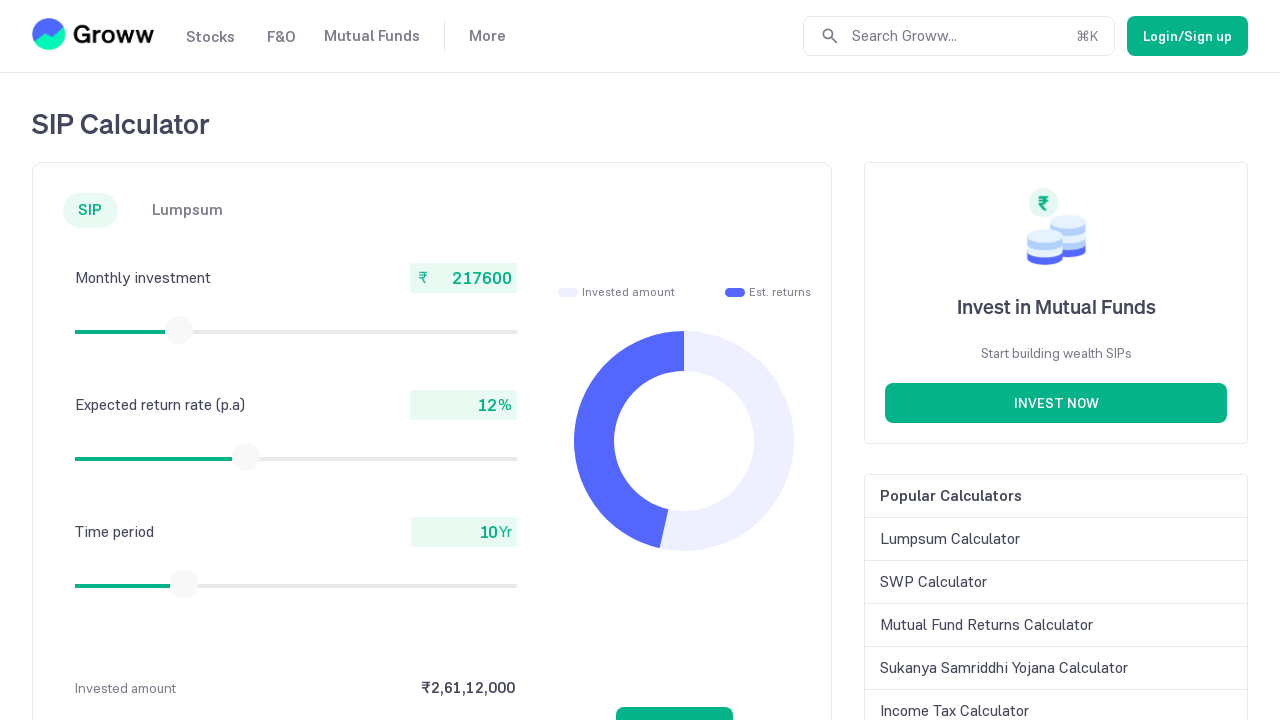

Dragged slider 15 pixels to the right at (180, 330)
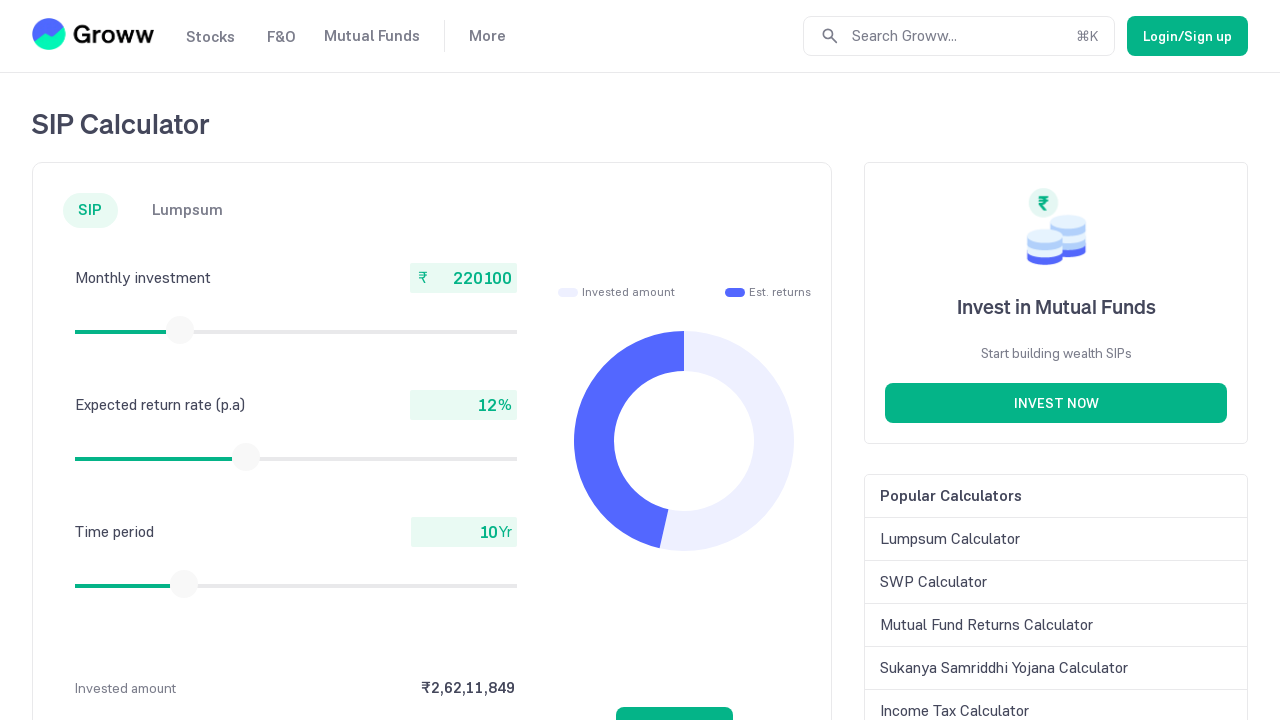

Mouse button released after slider drag at (180, 330)
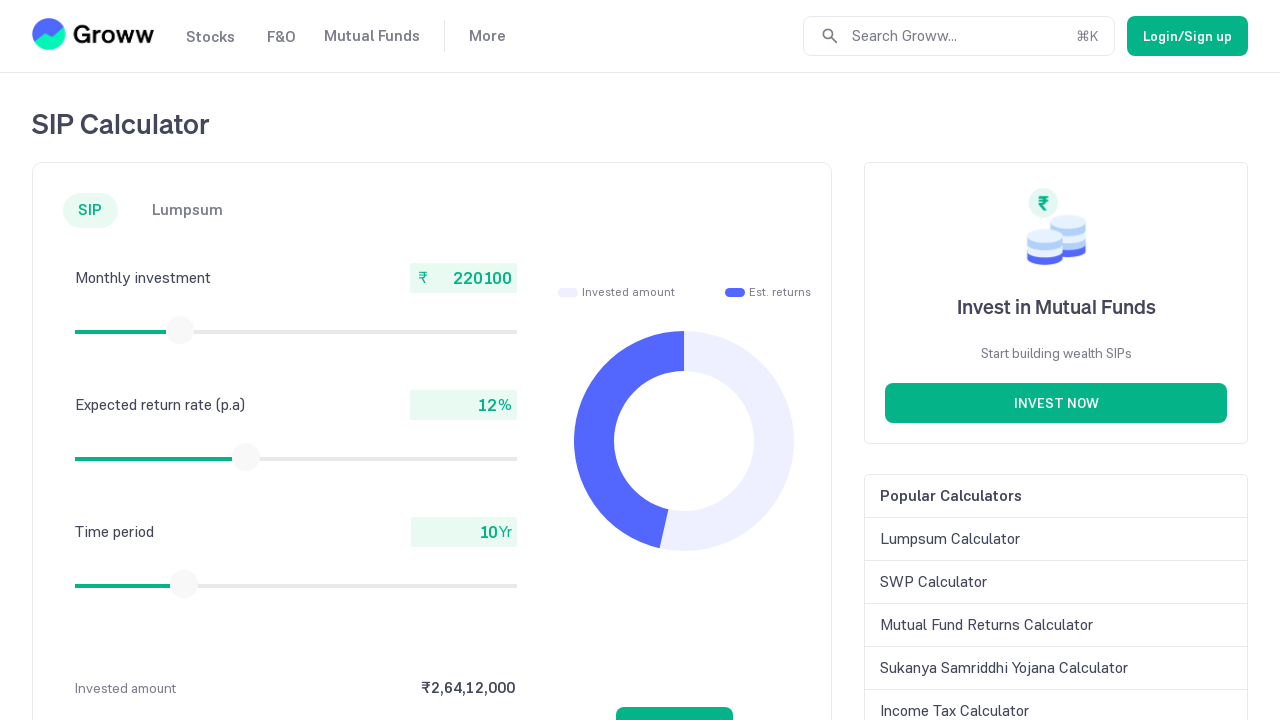

Retrieved current monthly investment amount: 220100
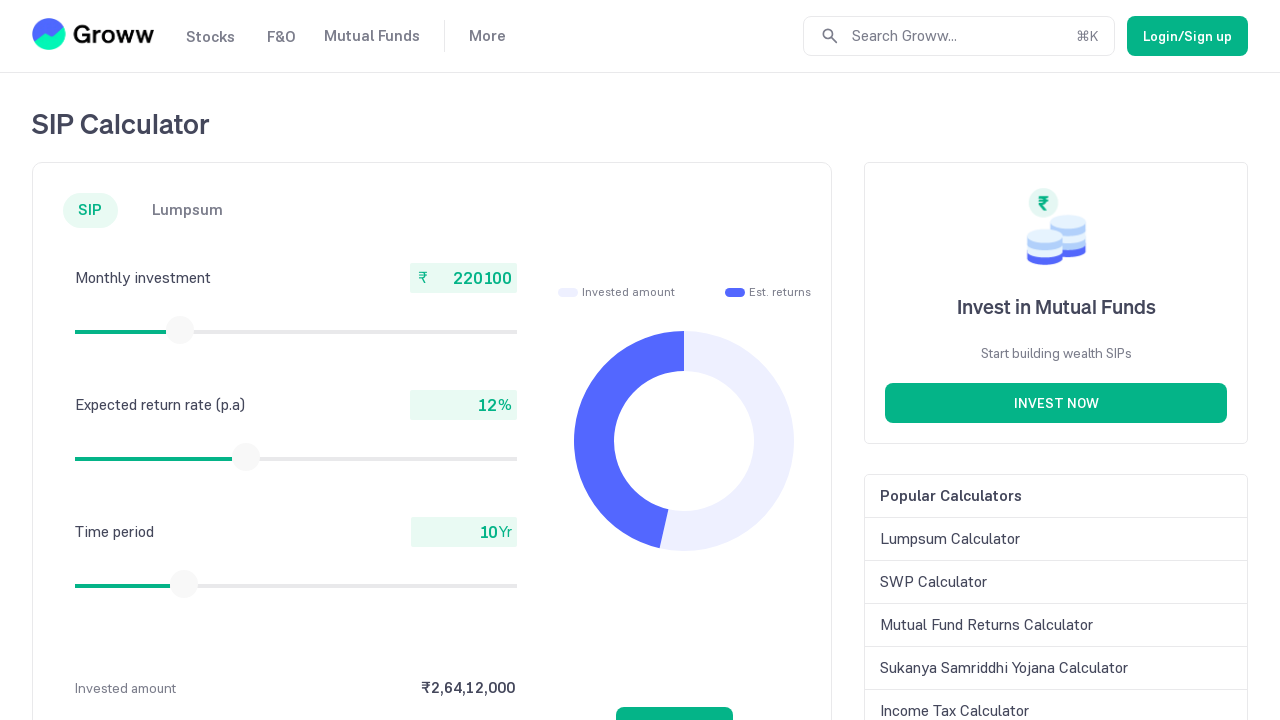

Retrieved slider bounding box (iteration 79)
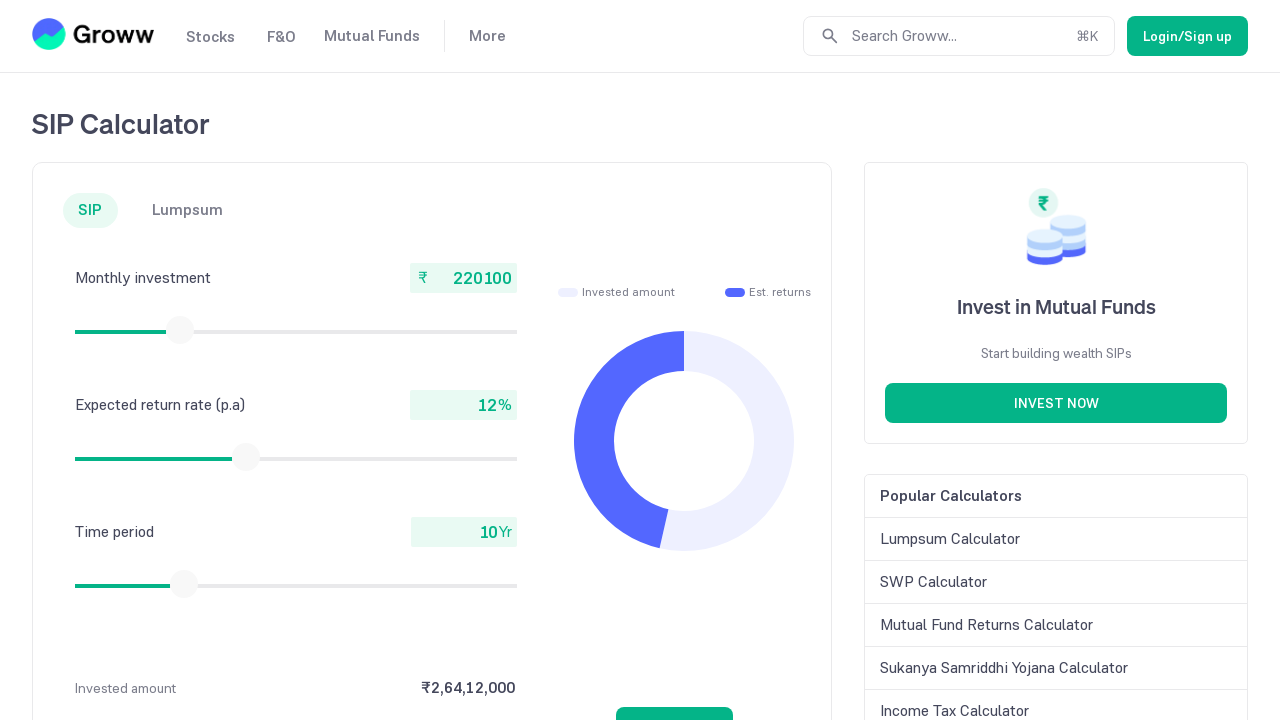

Moved mouse to slider thumb center at (180, 330)
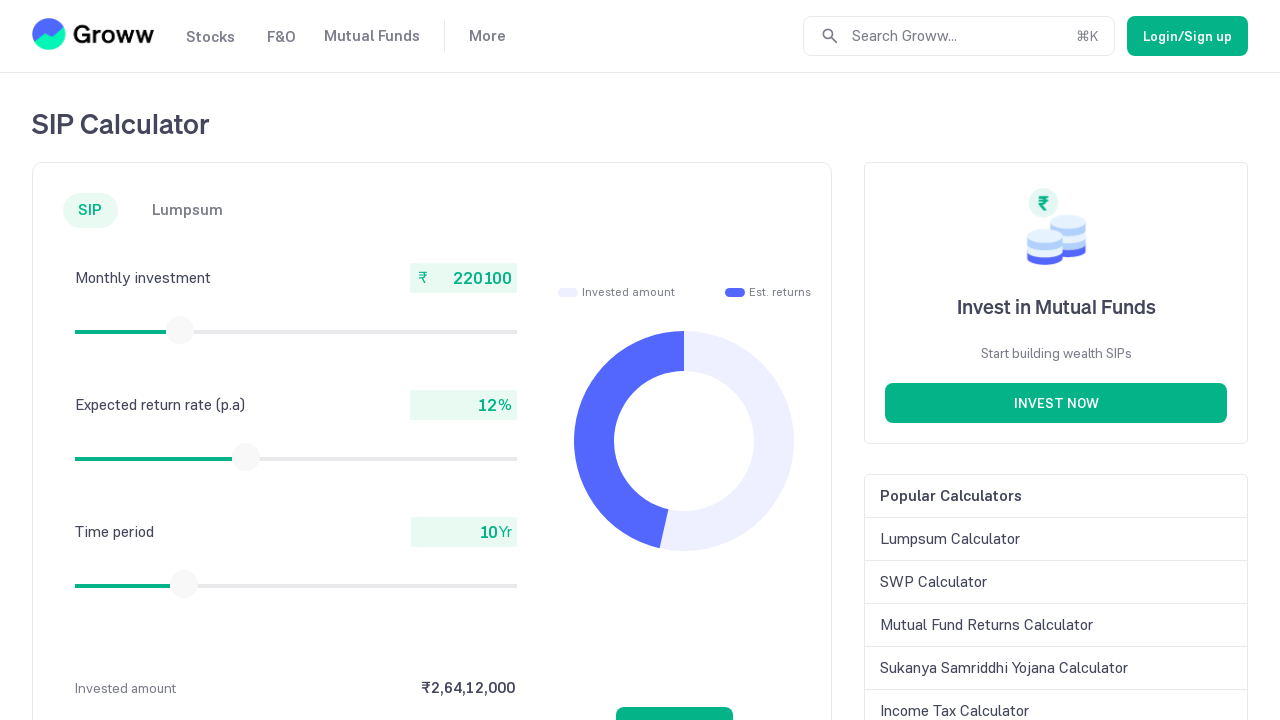

Mouse button pressed down on slider at (180, 330)
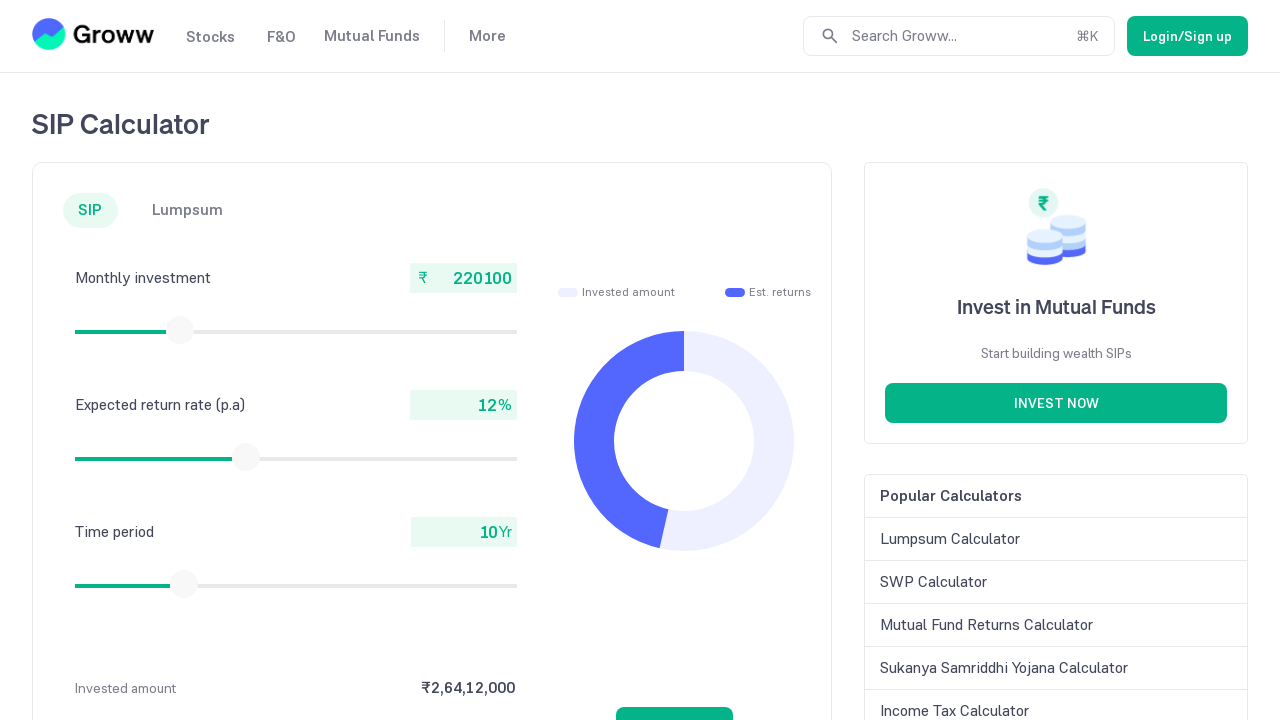

Dragged slider 15 pixels to the right at (181, 330)
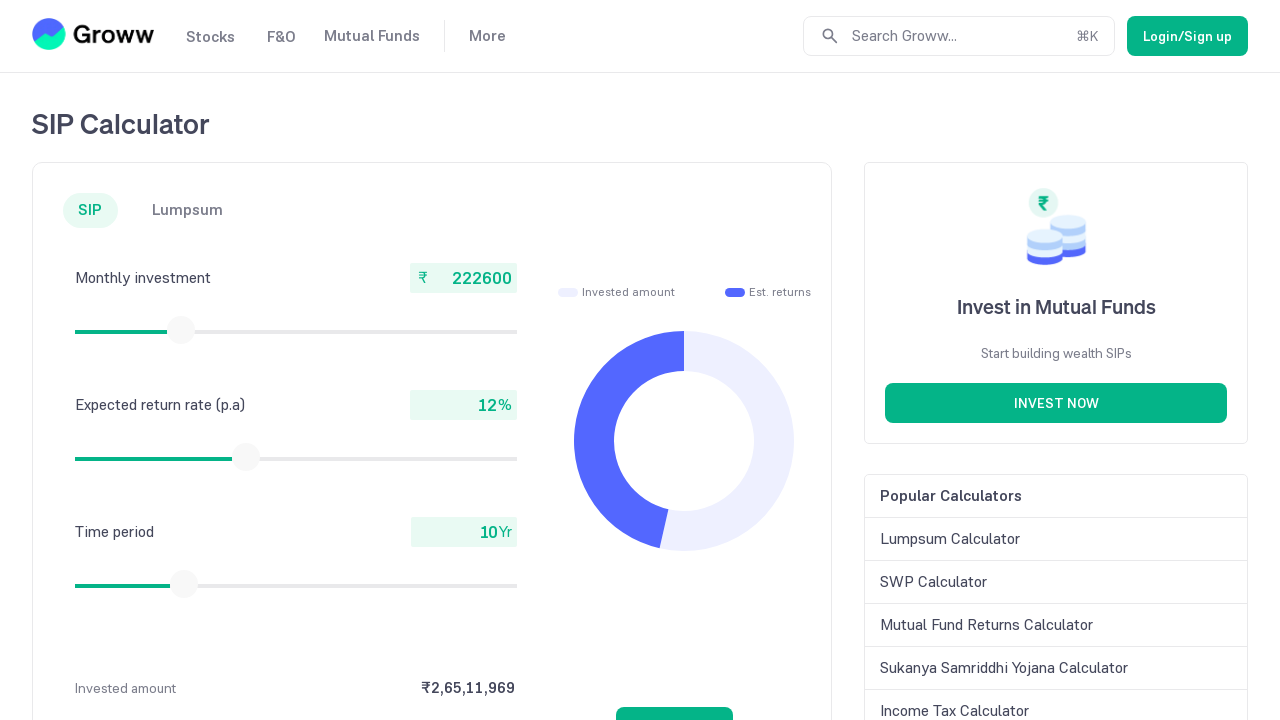

Mouse button released after slider drag at (181, 330)
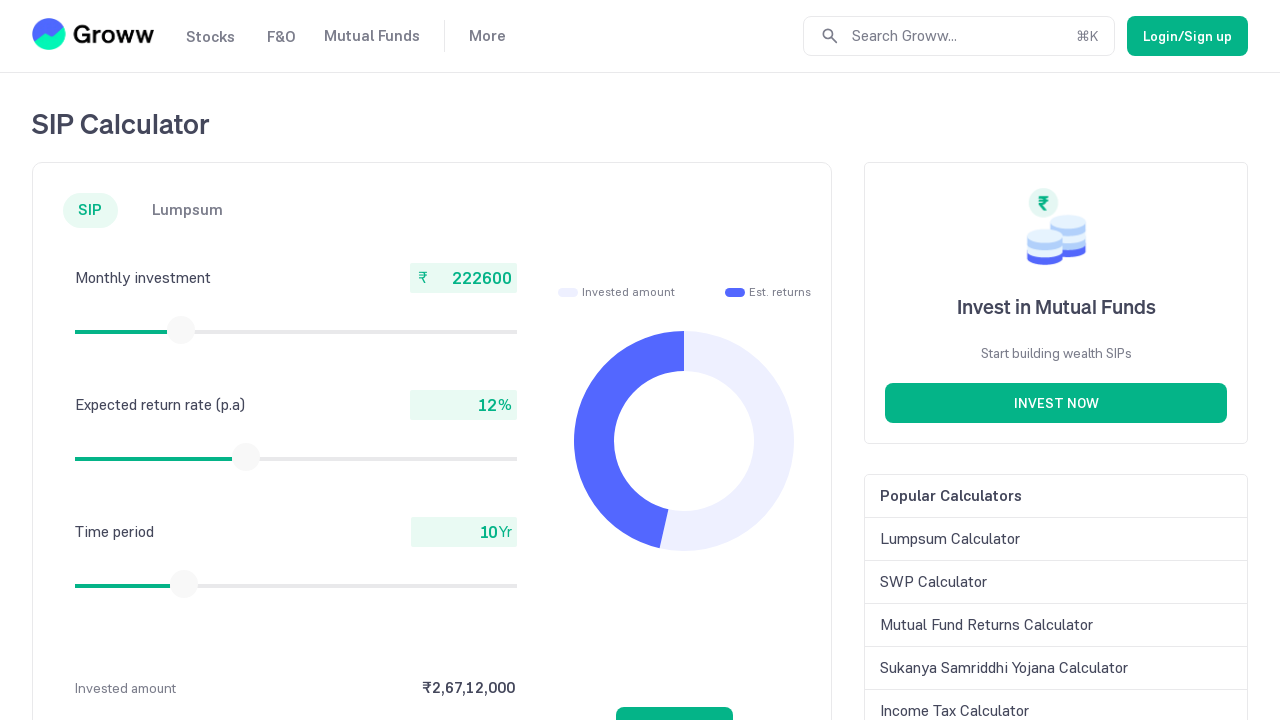

Retrieved current monthly investment amount: 222600
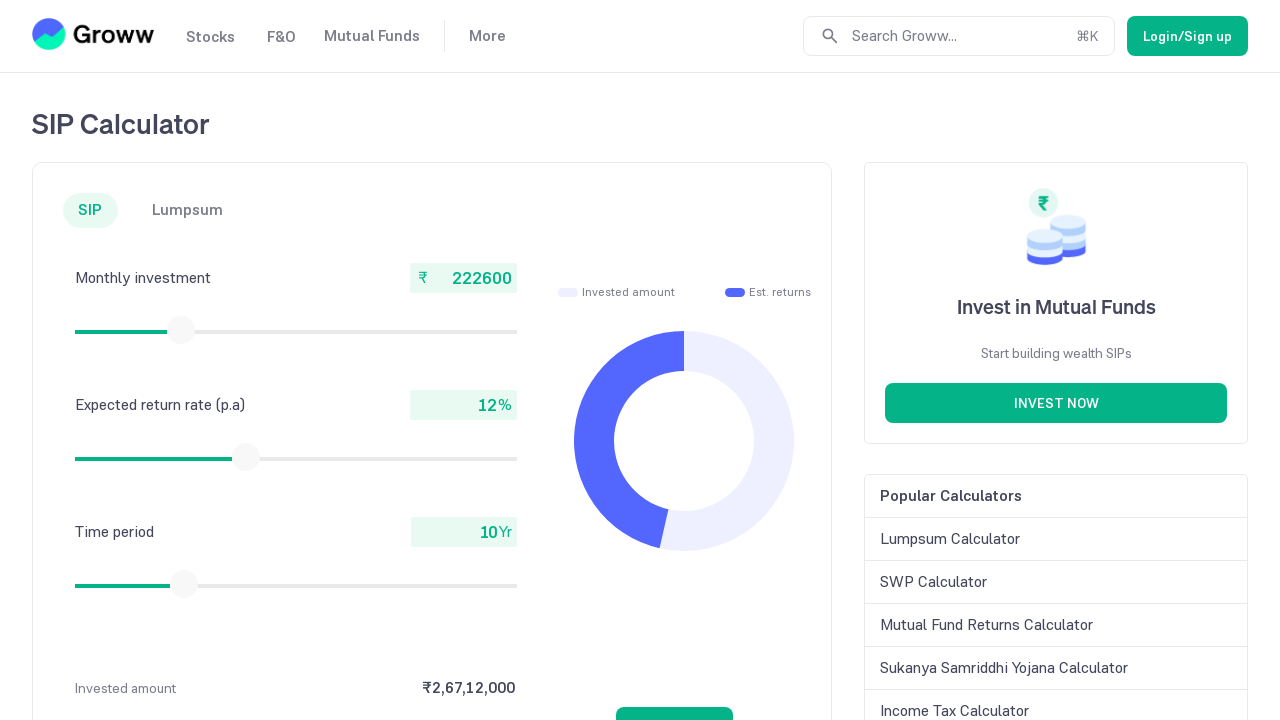

Retrieved slider bounding box (iteration 80)
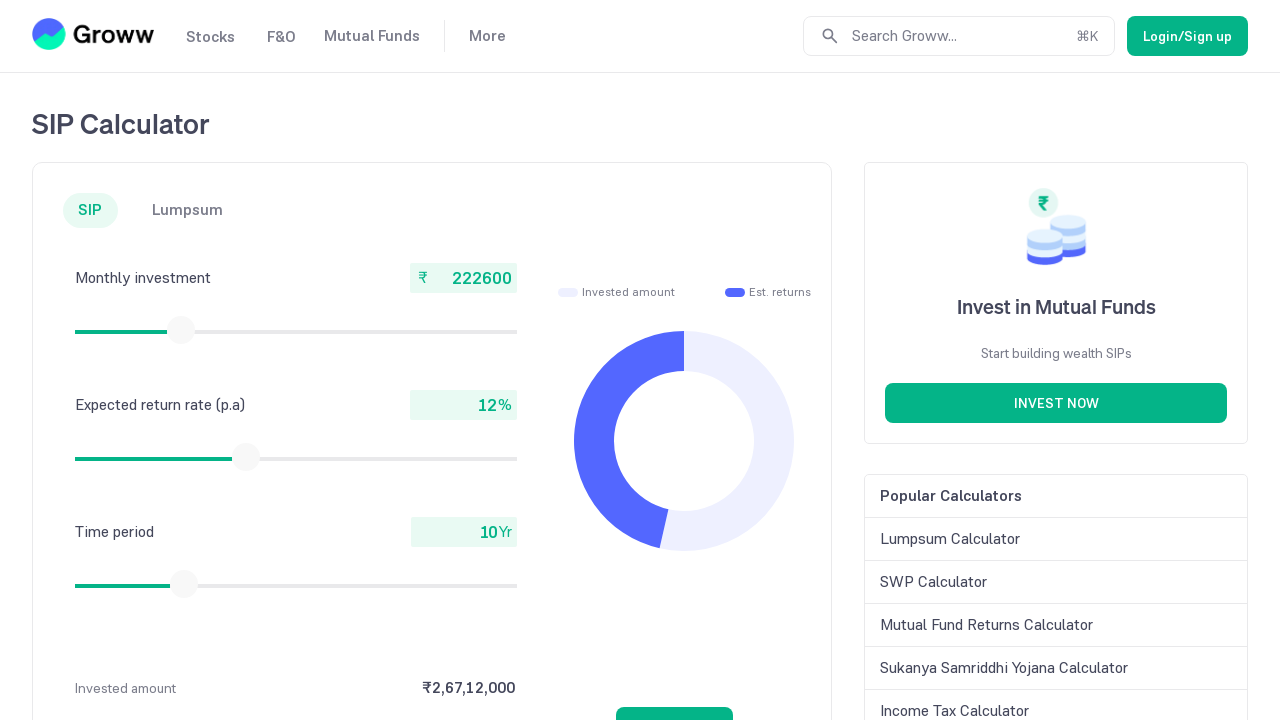

Moved mouse to slider thumb center at (181, 330)
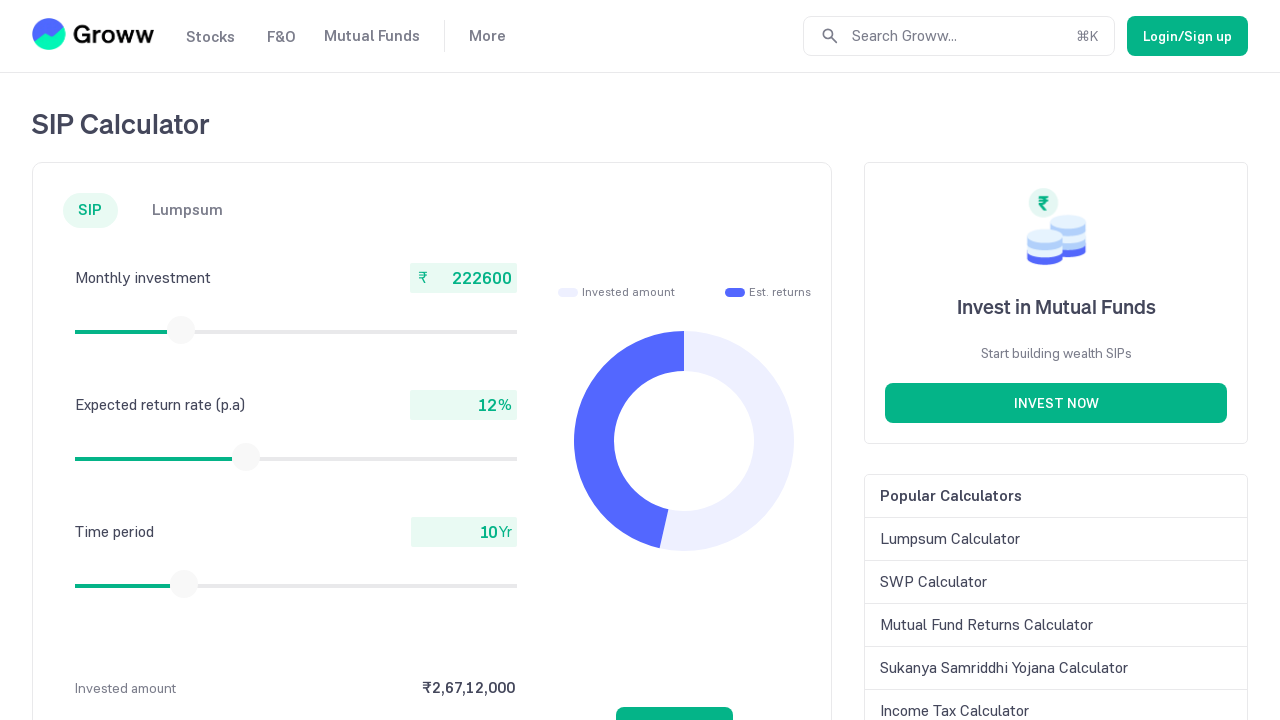

Mouse button pressed down on slider at (181, 330)
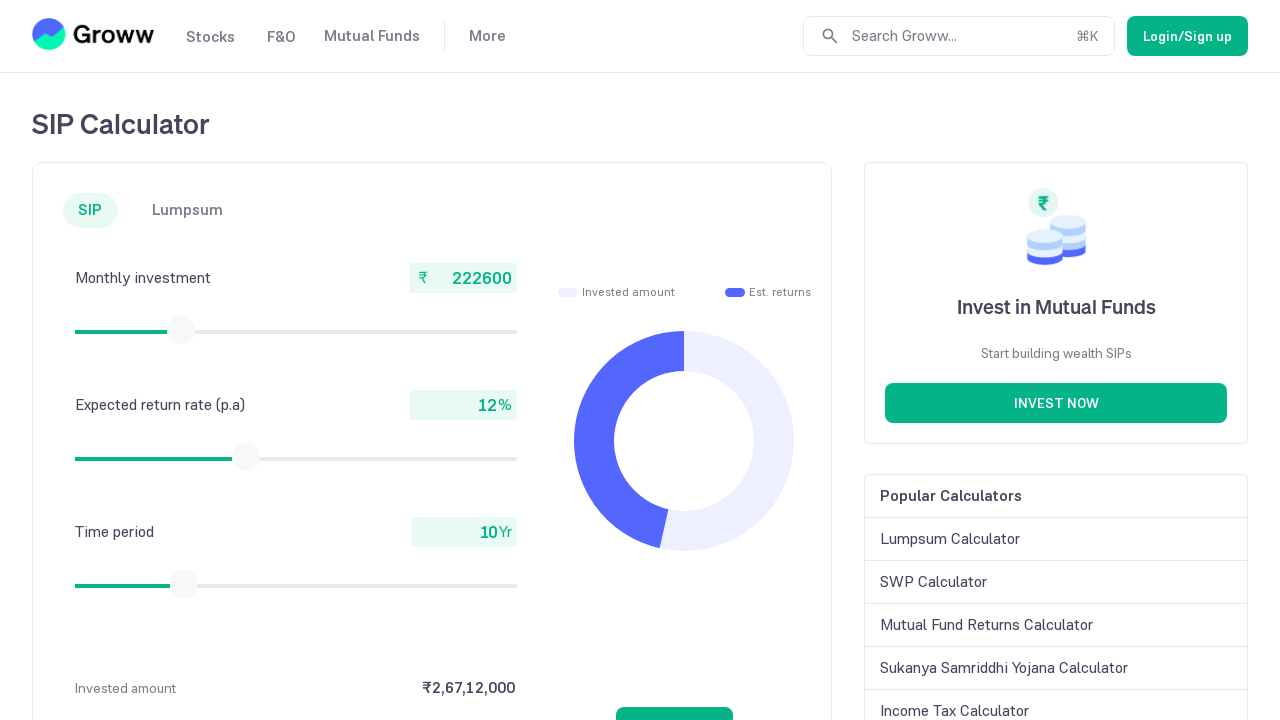

Dragged slider 15 pixels to the right at (182, 330)
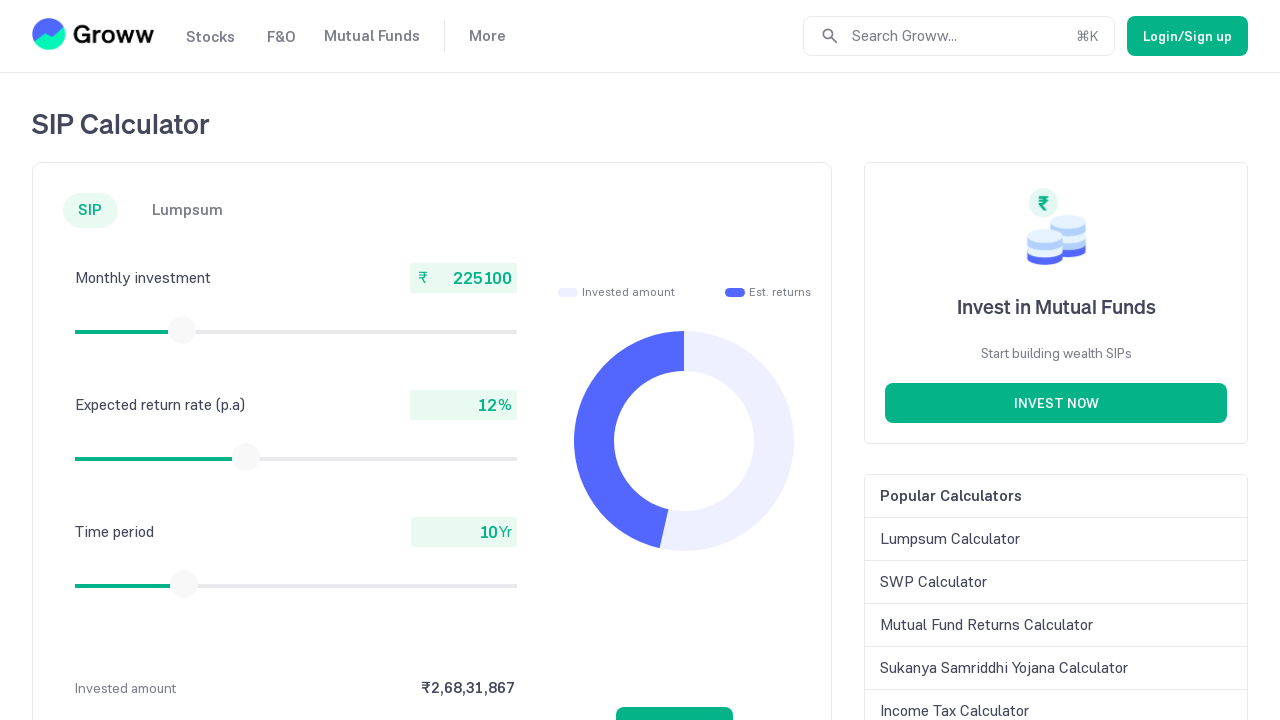

Mouse button released after slider drag at (182, 330)
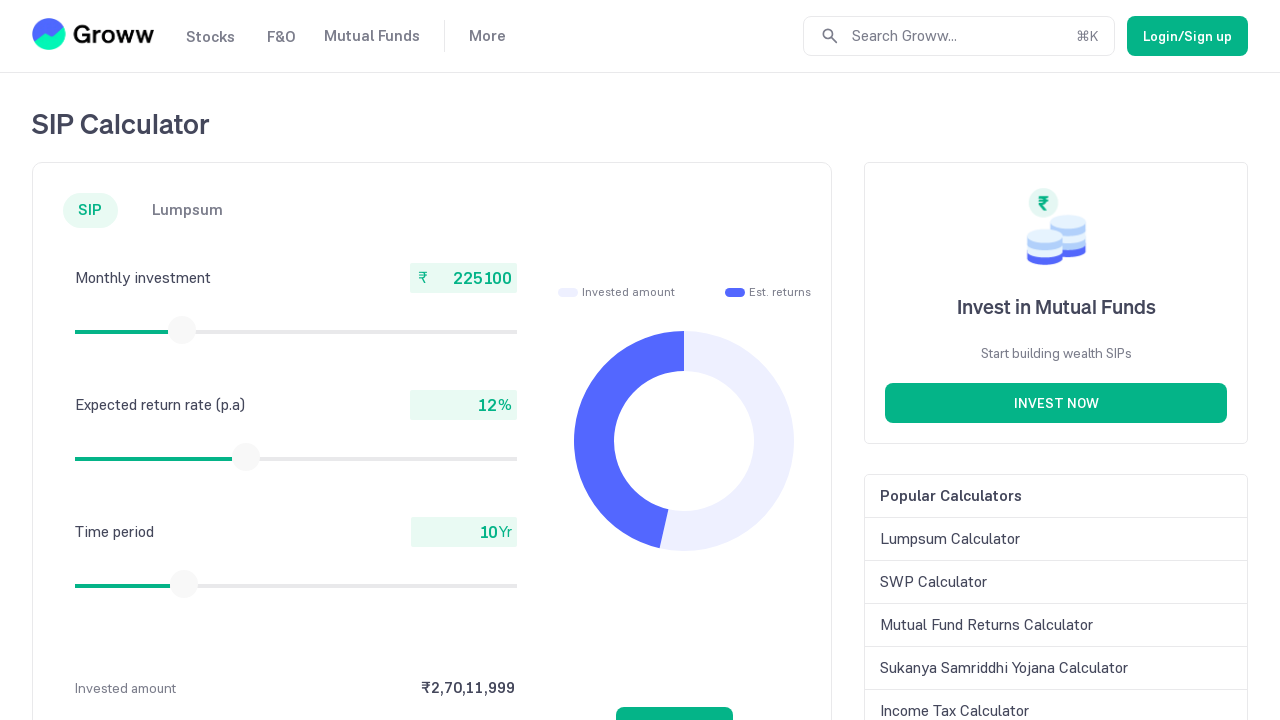

Retrieved current monthly investment amount: 225100
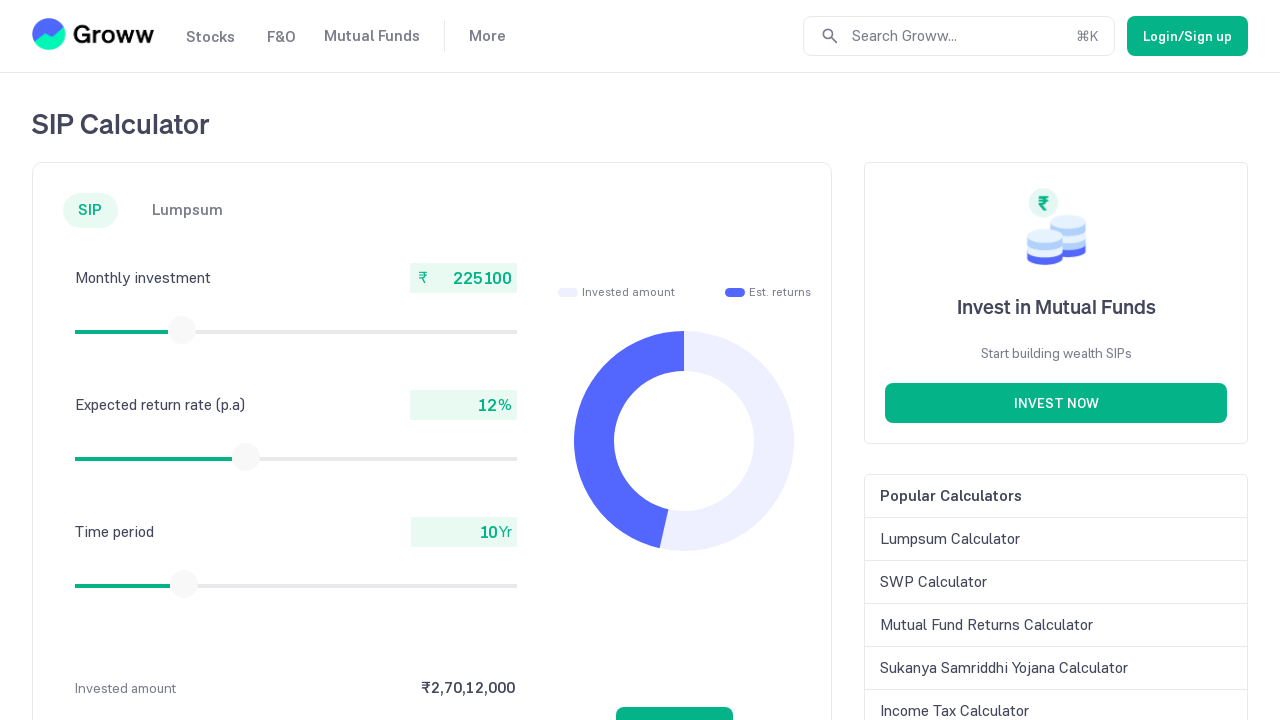

Retrieved slider bounding box (iteration 81)
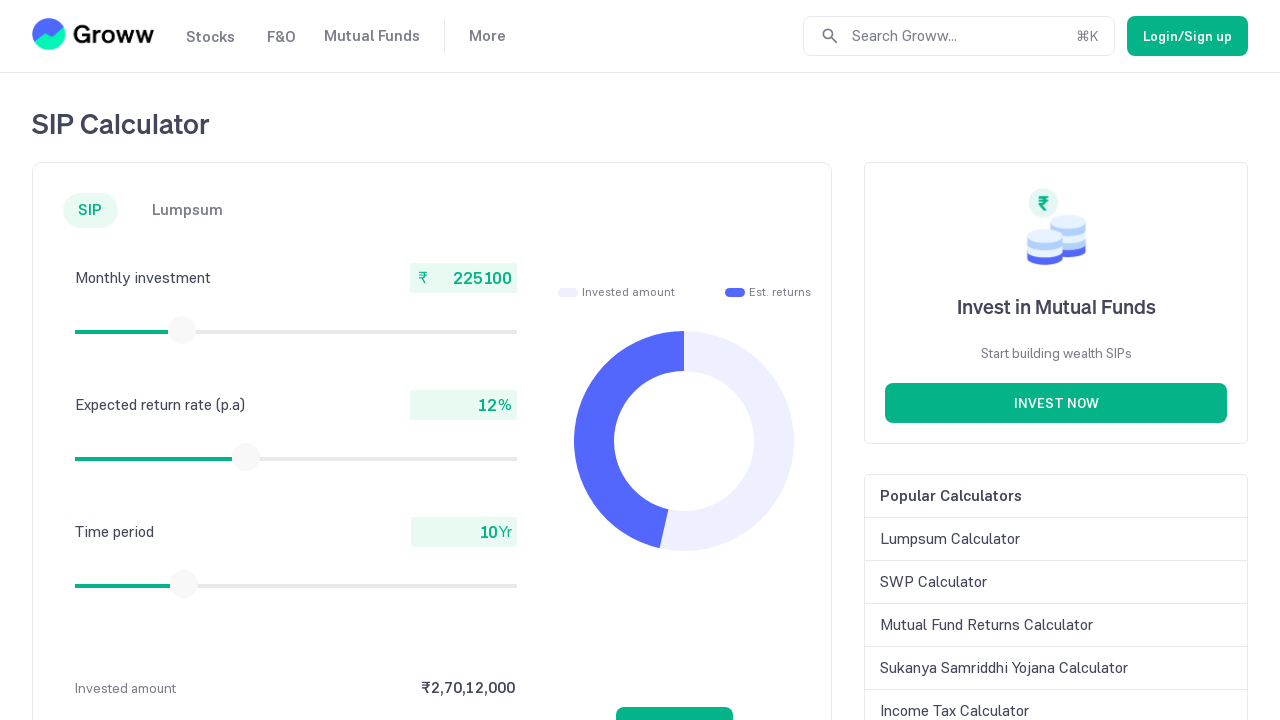

Moved mouse to slider thumb center at (182, 330)
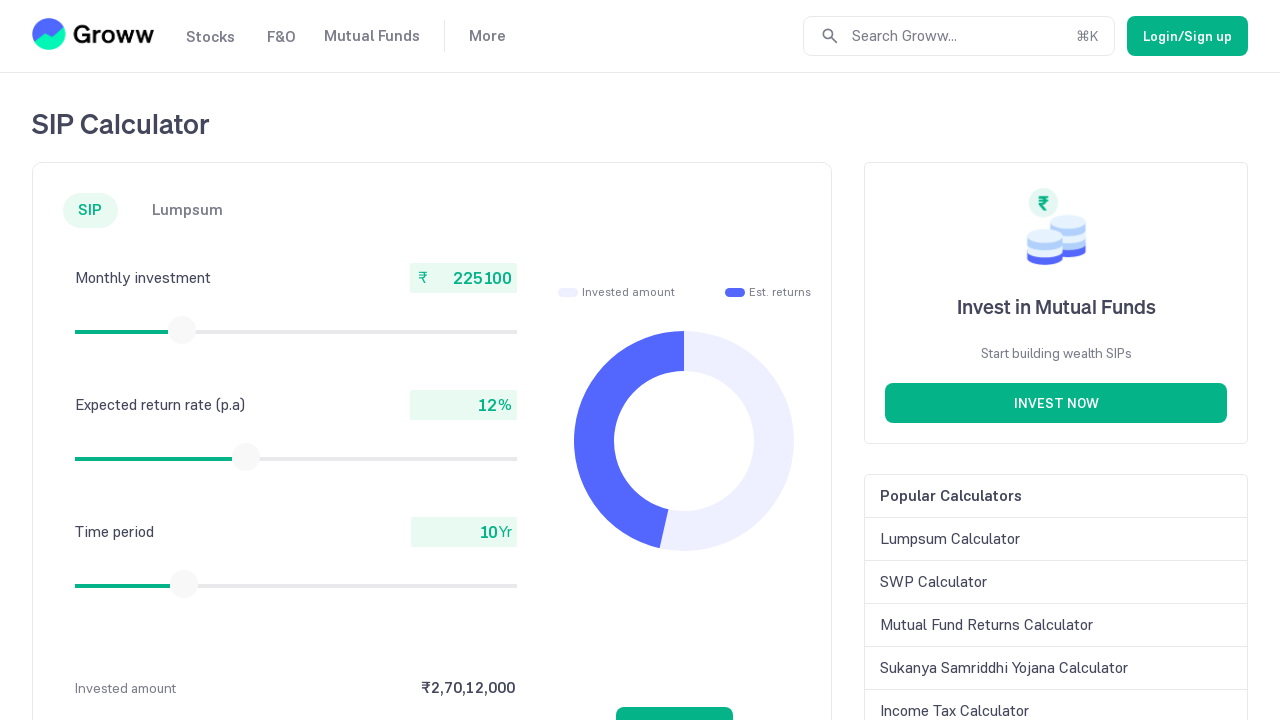

Mouse button pressed down on slider at (182, 330)
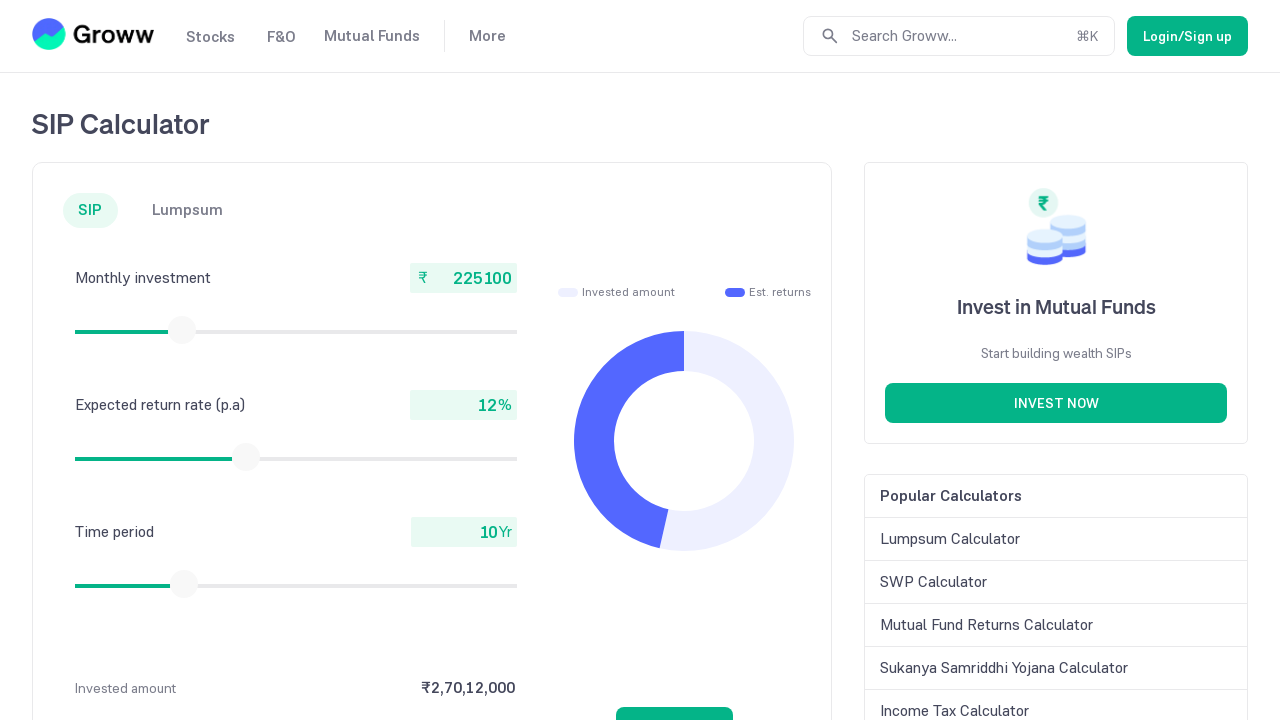

Dragged slider 15 pixels to the right at (183, 330)
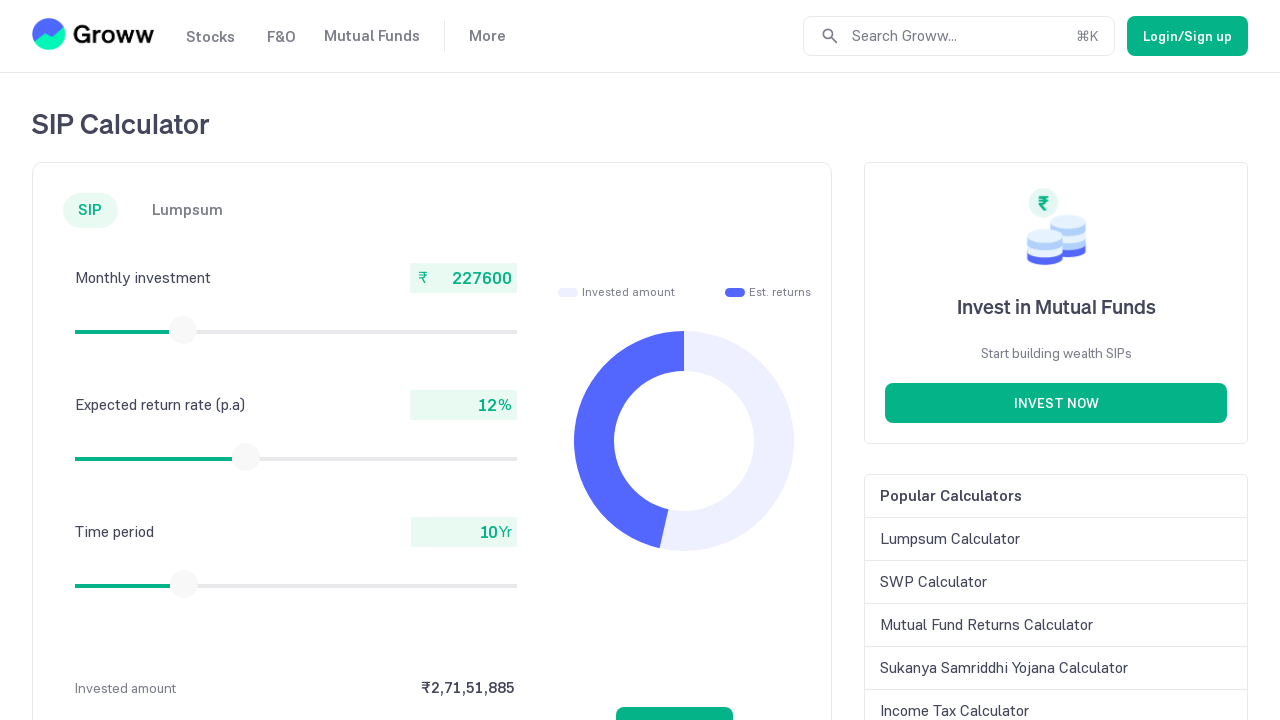

Mouse button released after slider drag at (183, 330)
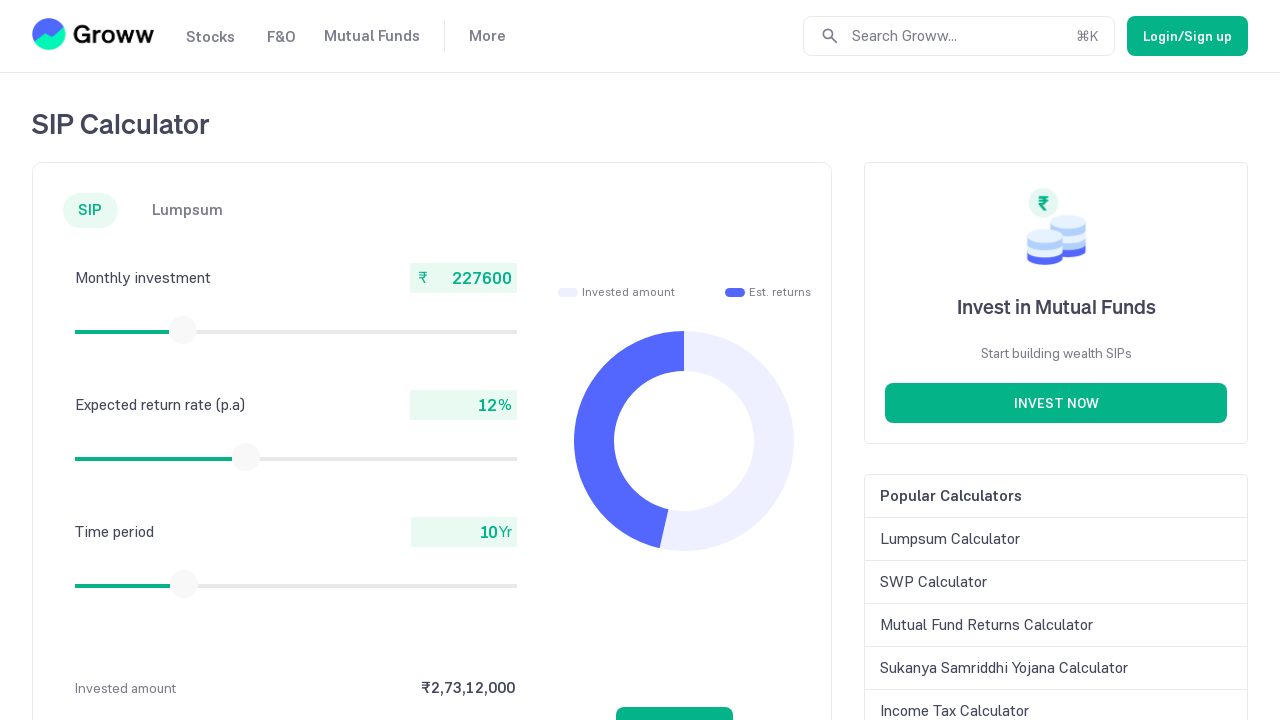

Retrieved current monthly investment amount: 227600
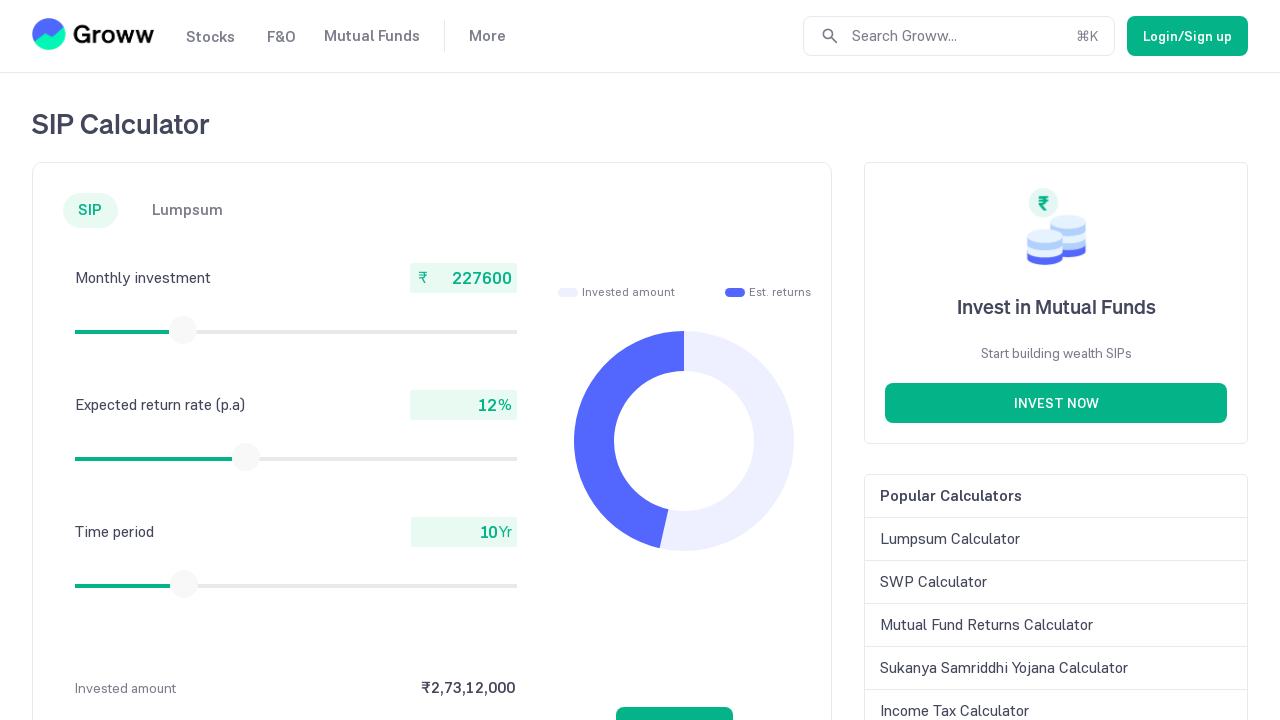

Retrieved slider bounding box (iteration 82)
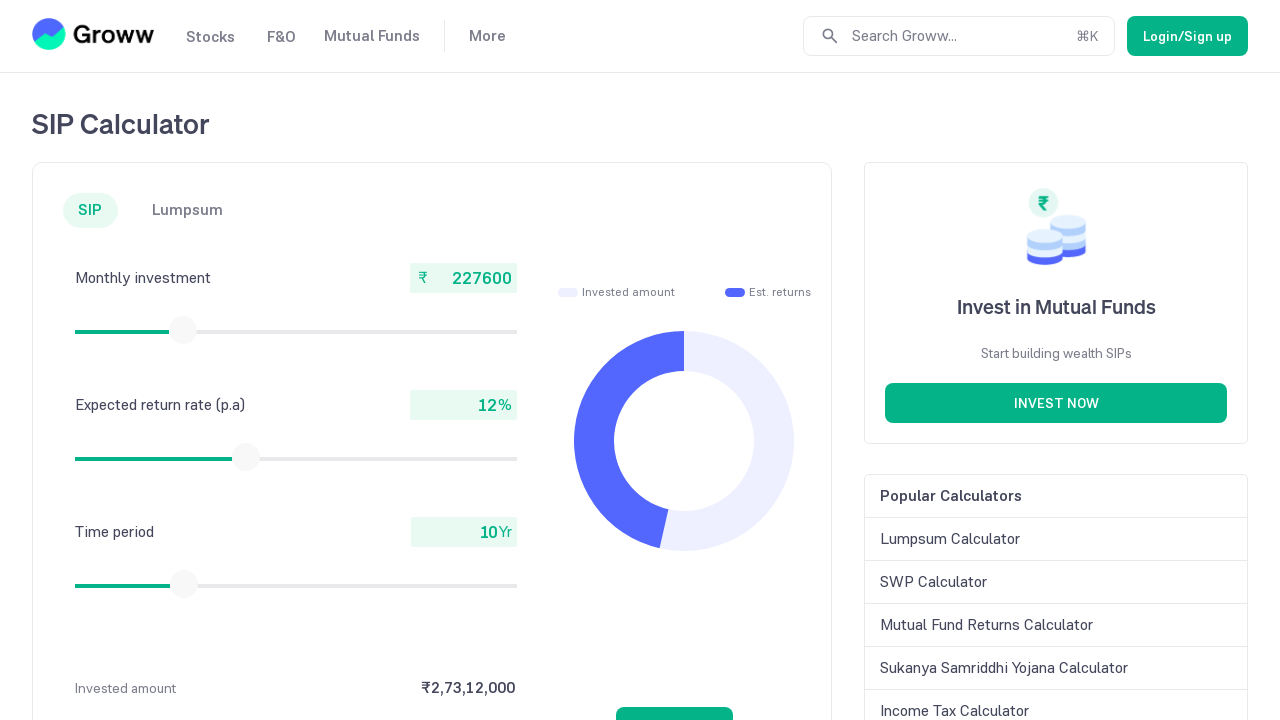

Moved mouse to slider thumb center at (183, 330)
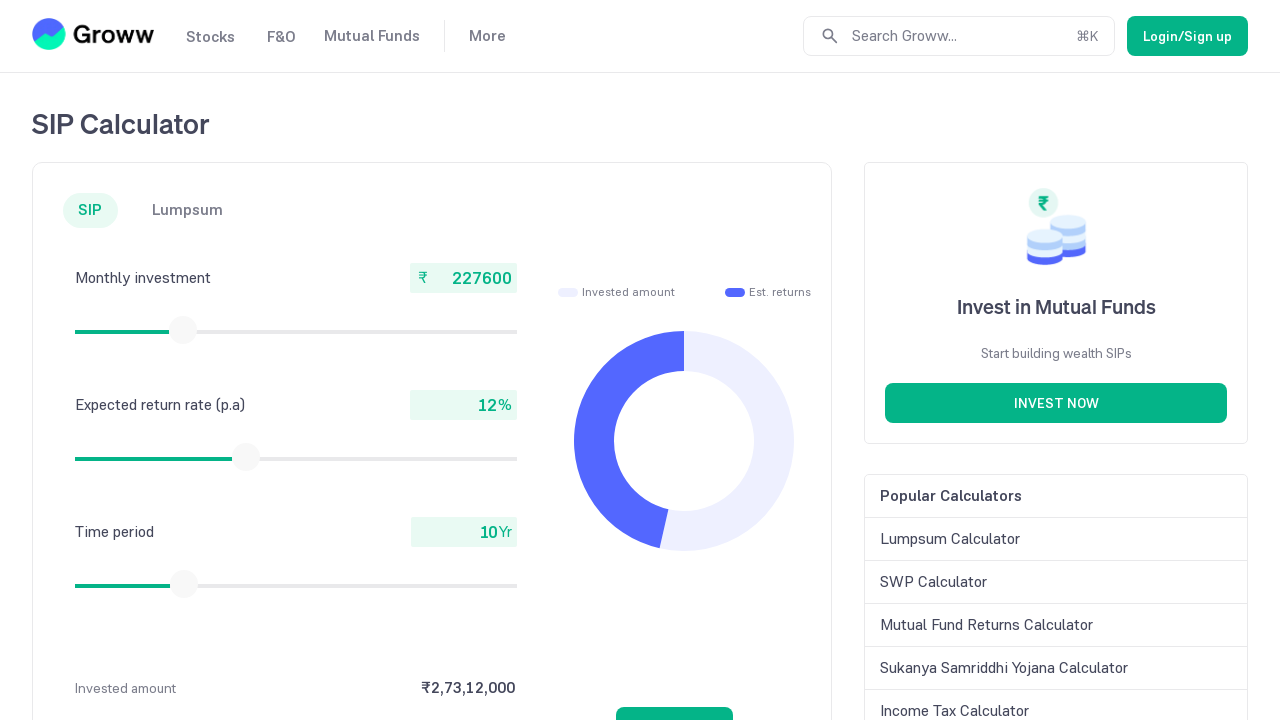

Mouse button pressed down on slider at (183, 330)
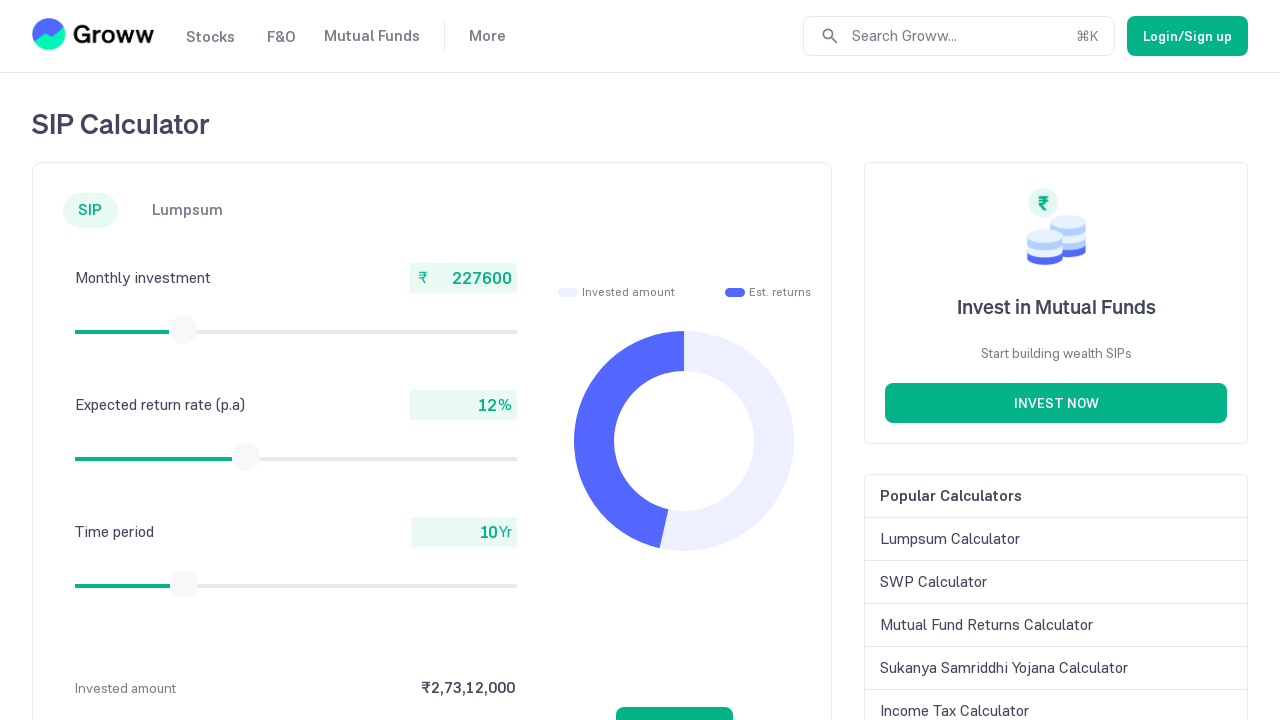

Dragged slider 15 pixels to the right at (184, 330)
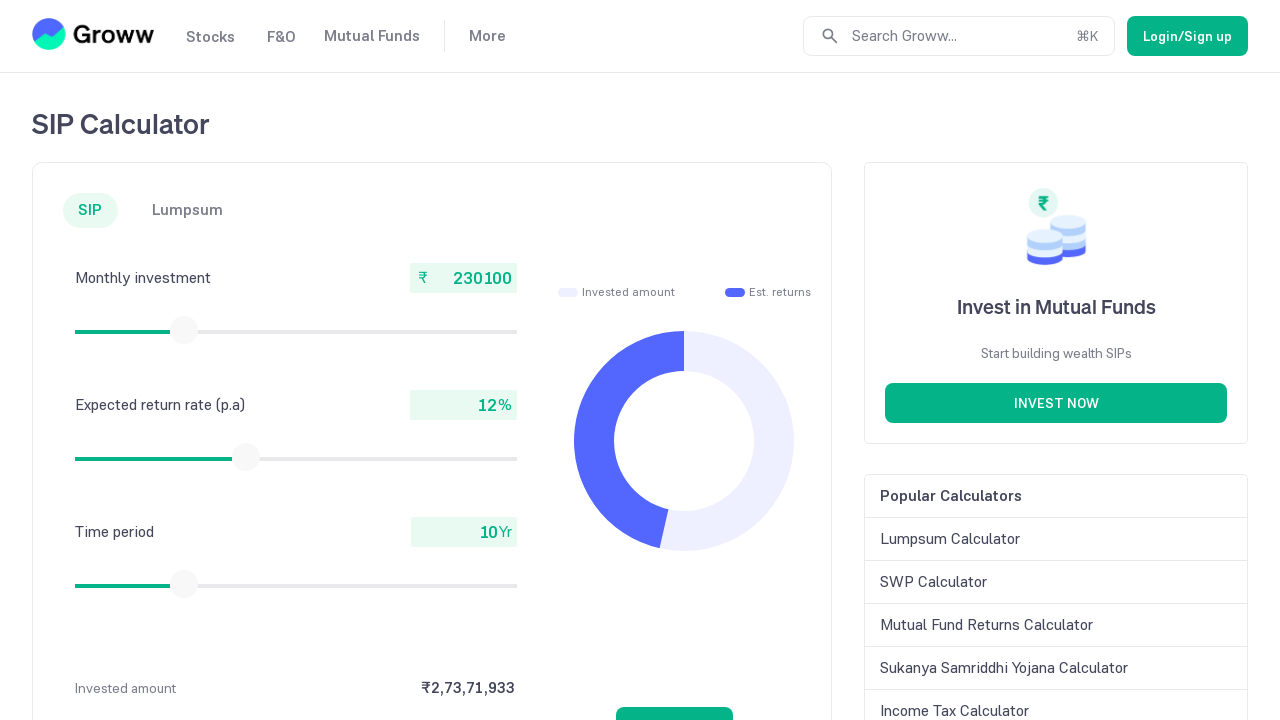

Mouse button released after slider drag at (184, 330)
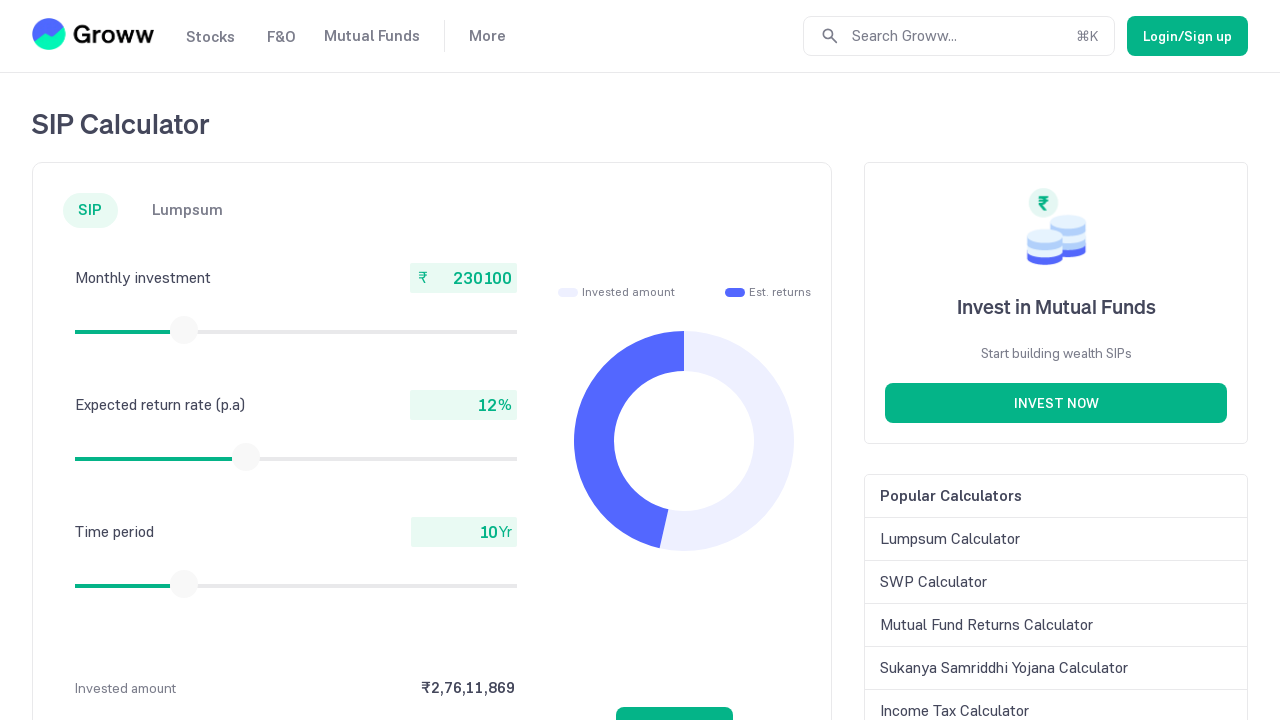

Retrieved current monthly investment amount: 230100
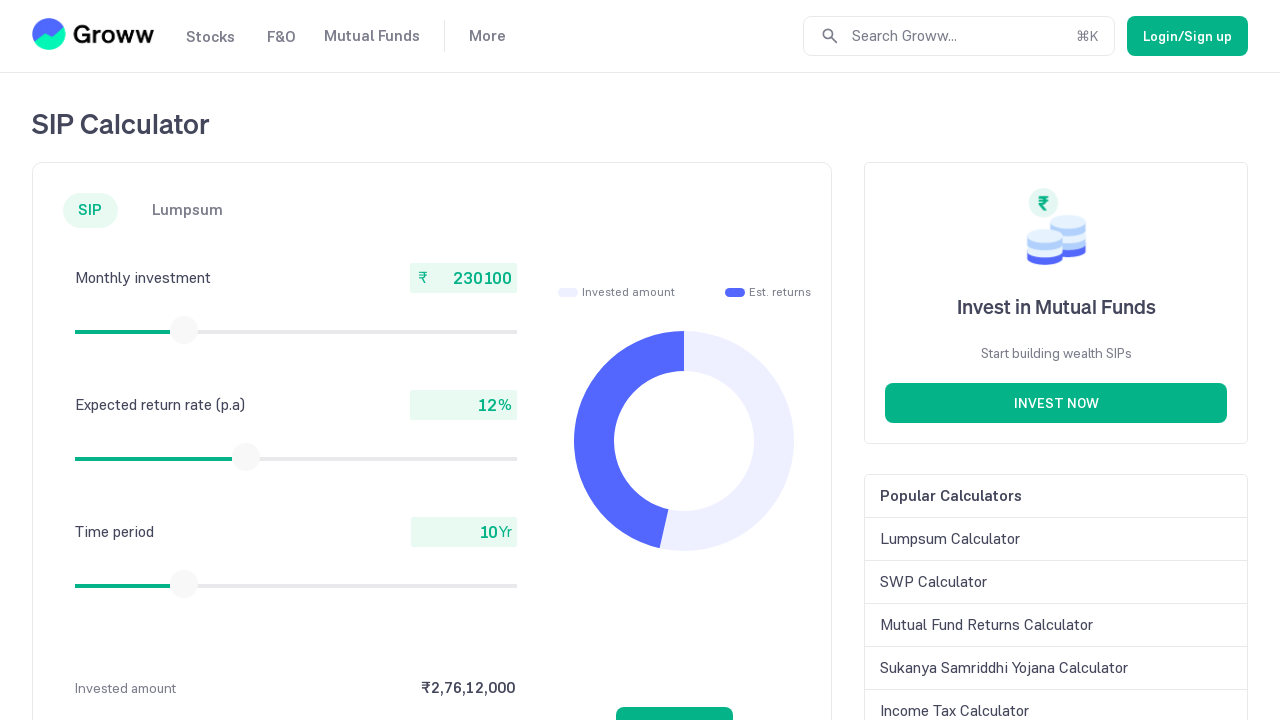

Retrieved slider bounding box (iteration 83)
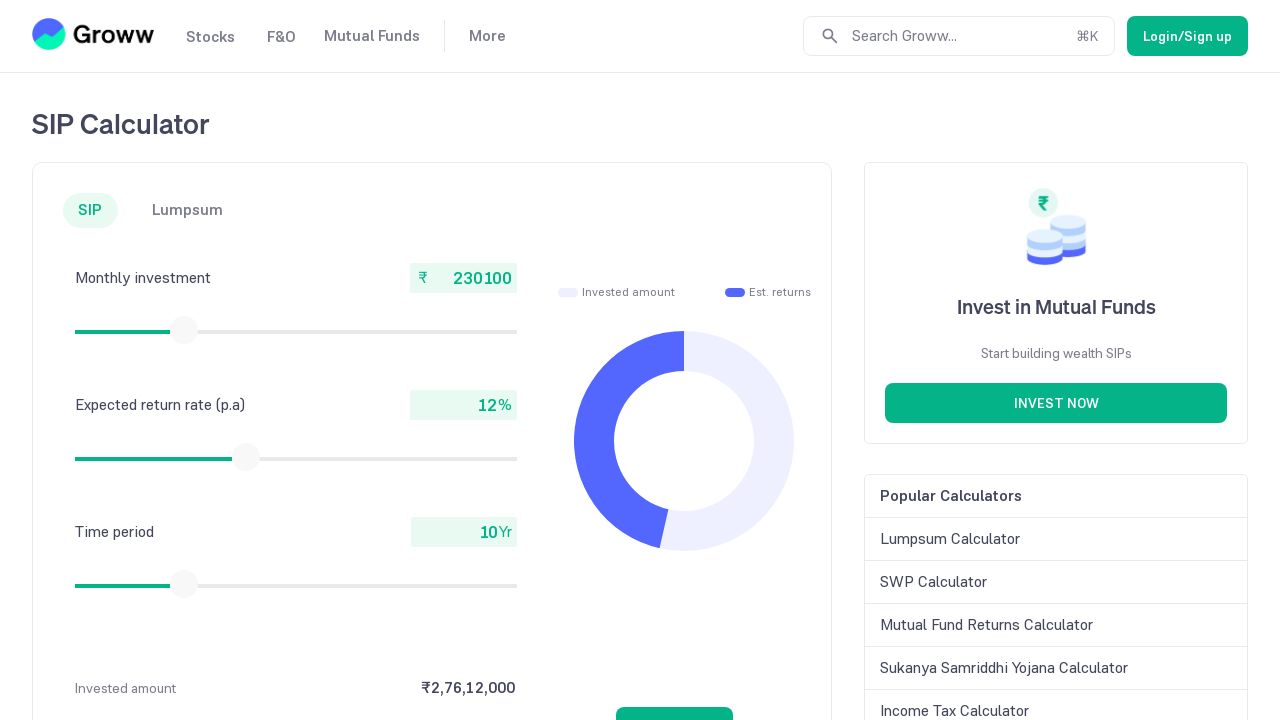

Moved mouse to slider thumb center at (184, 330)
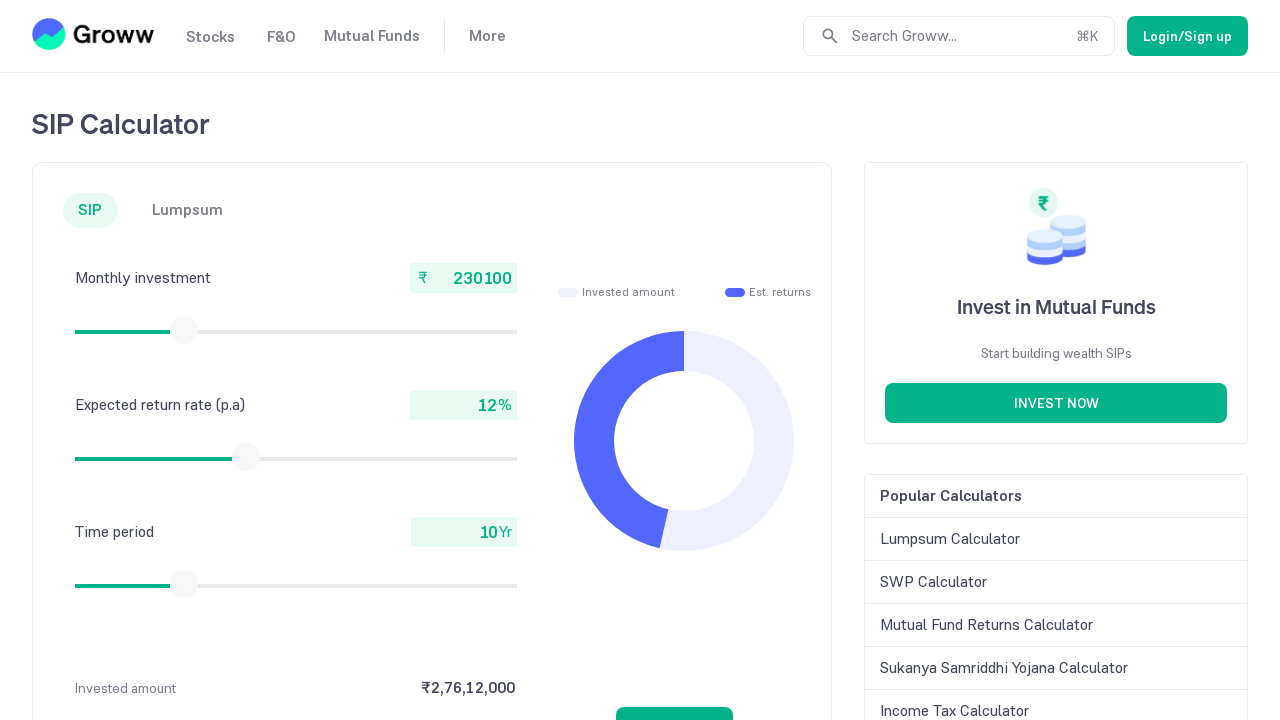

Mouse button pressed down on slider at (184, 330)
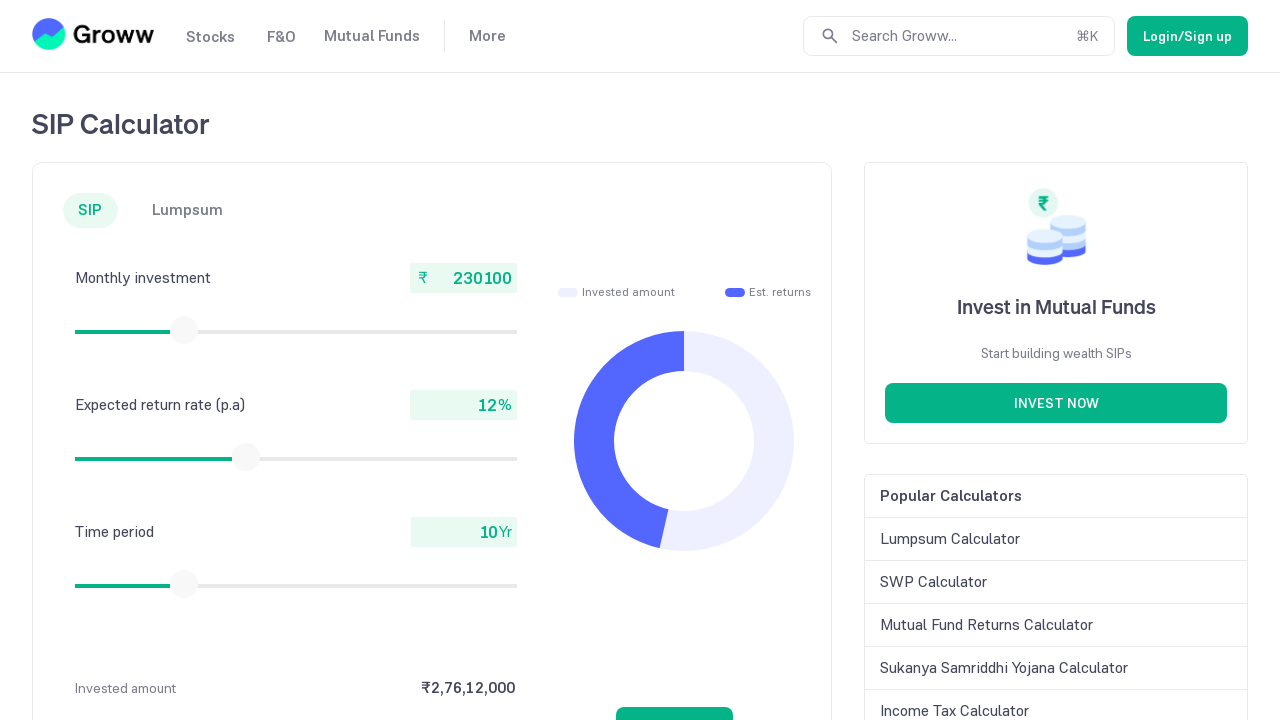

Dragged slider 15 pixels to the right at (185, 330)
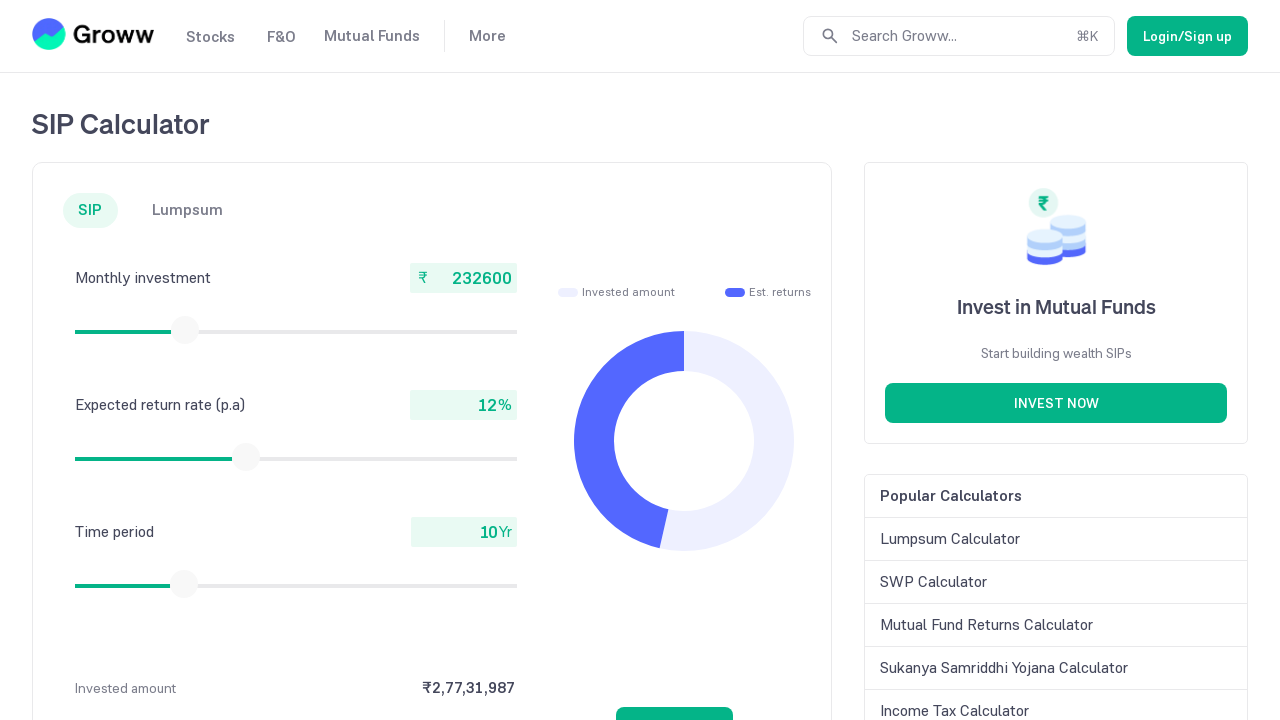

Mouse button released after slider drag at (185, 330)
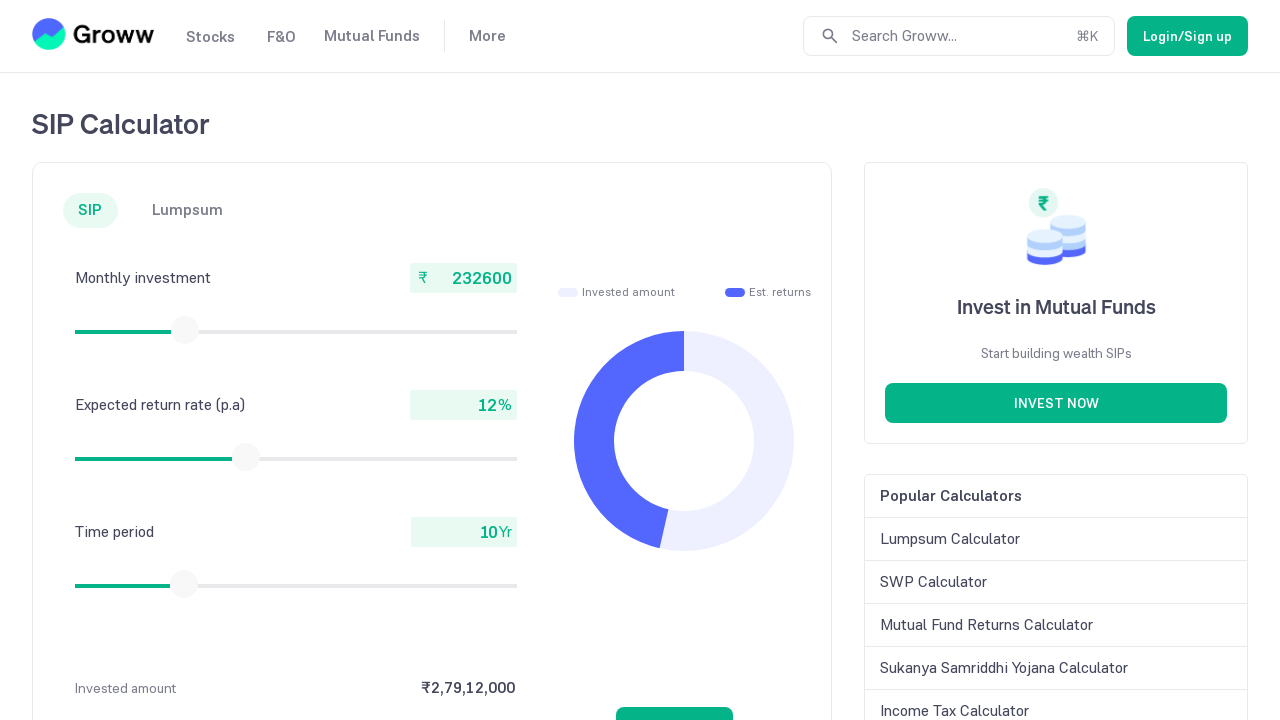

Retrieved current monthly investment amount: 232600
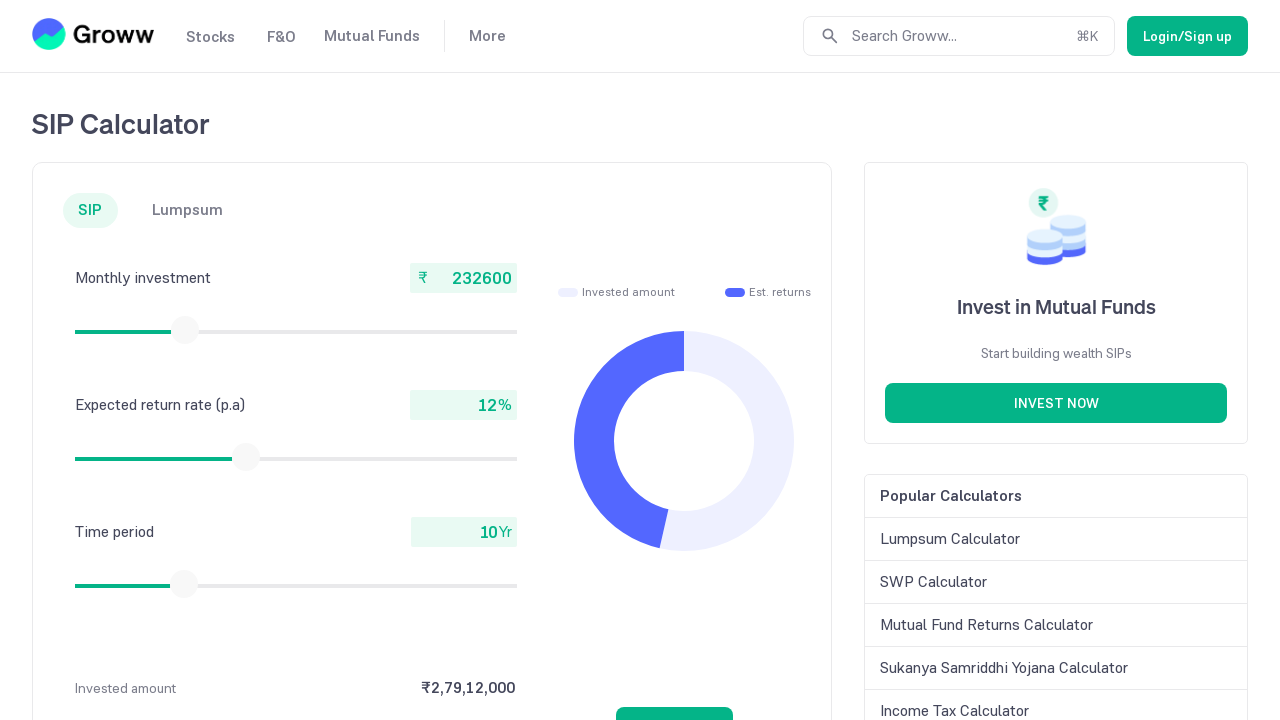

Retrieved slider bounding box (iteration 84)
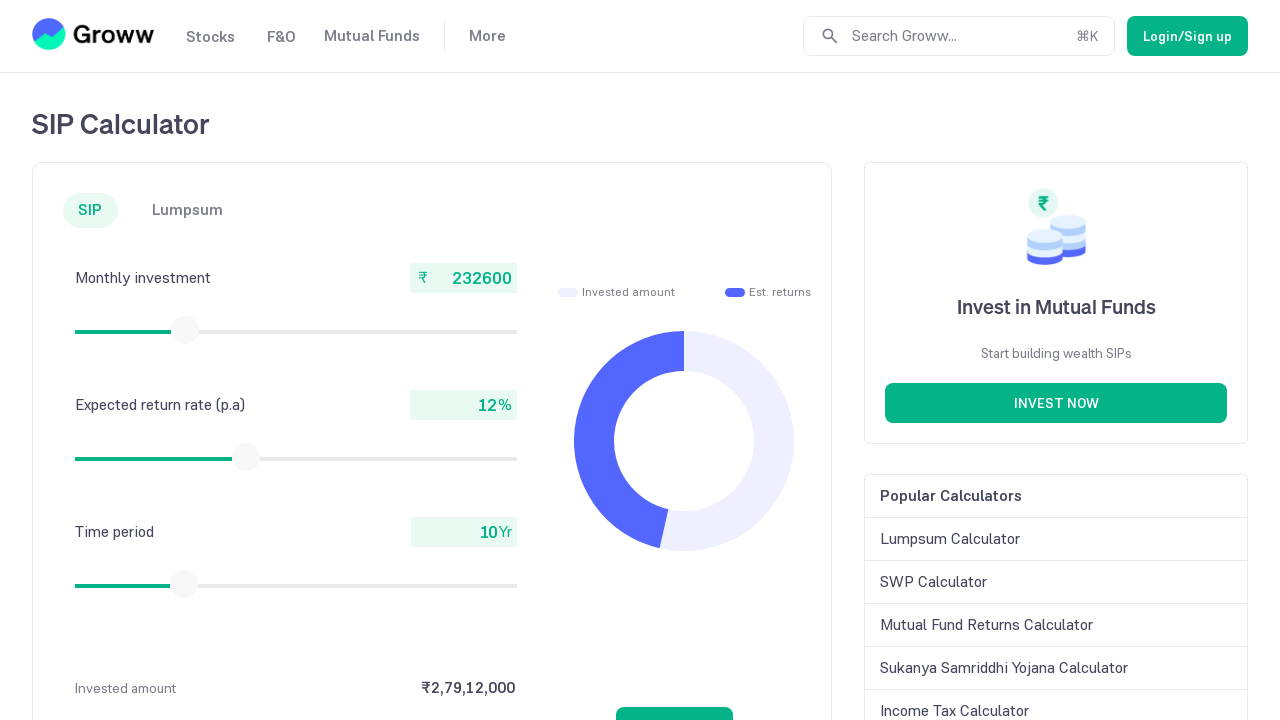

Moved mouse to slider thumb center at (185, 330)
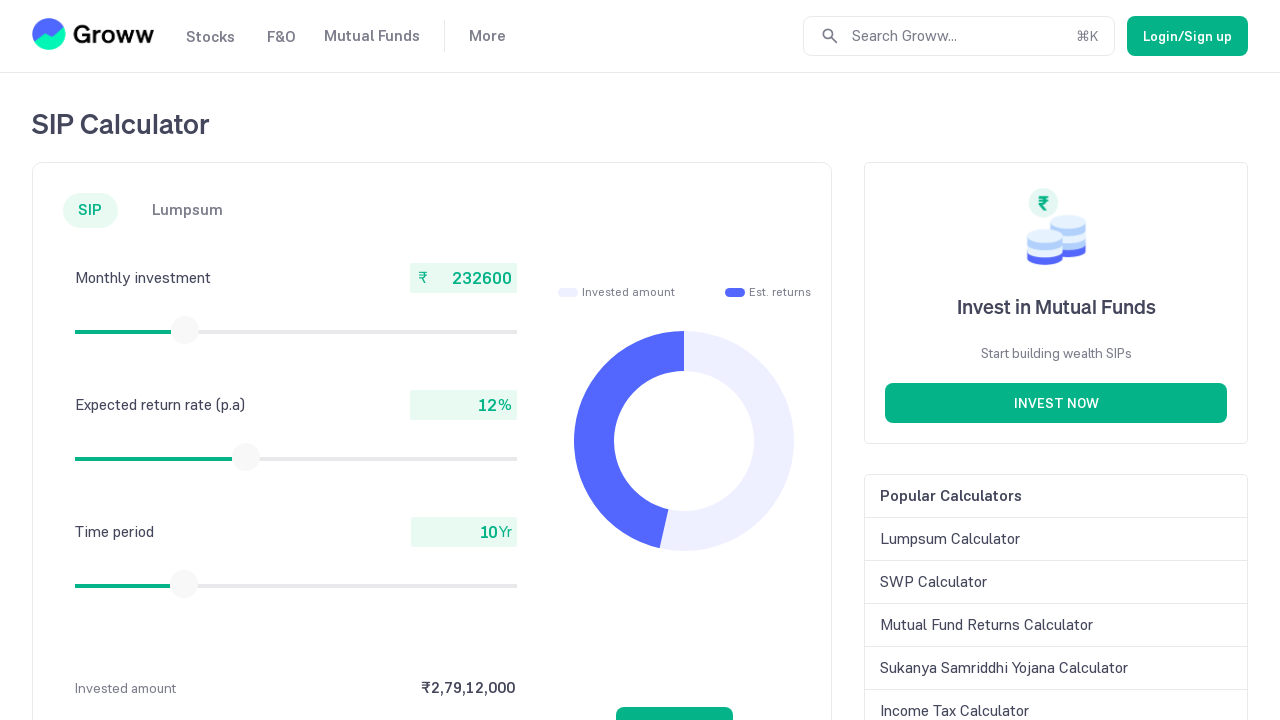

Mouse button pressed down on slider at (185, 330)
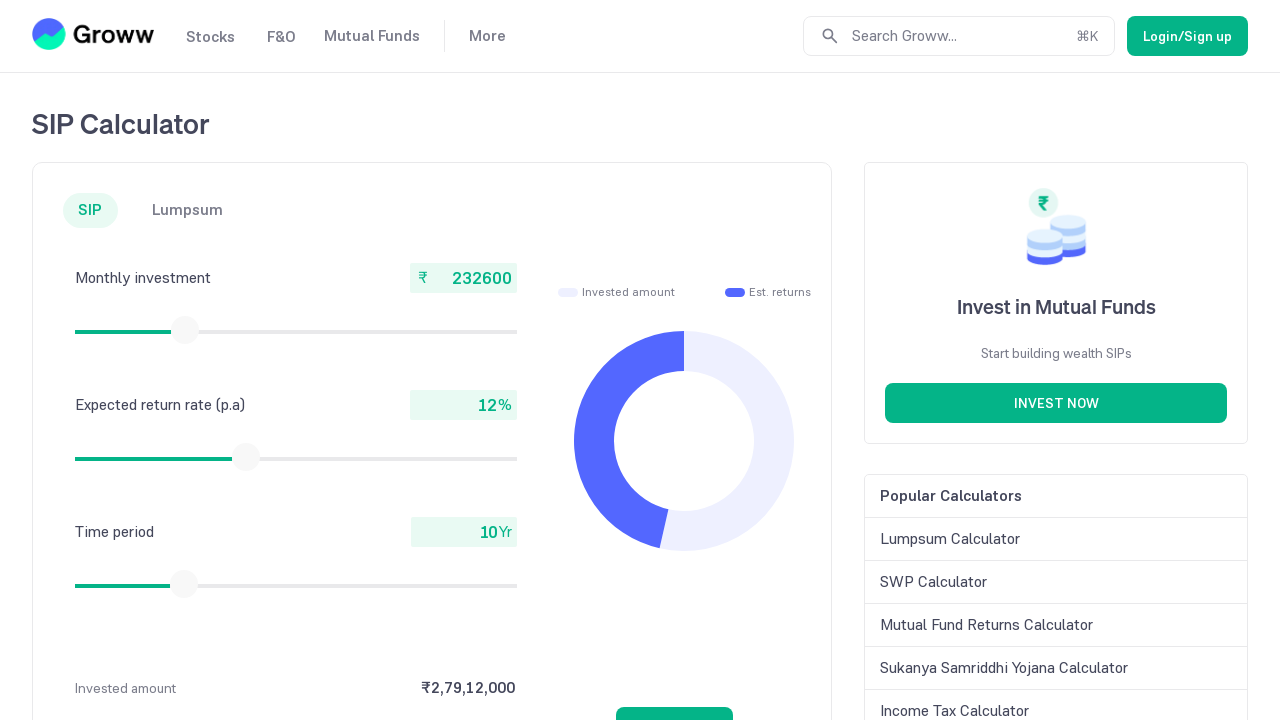

Dragged slider 15 pixels to the right at (186, 330)
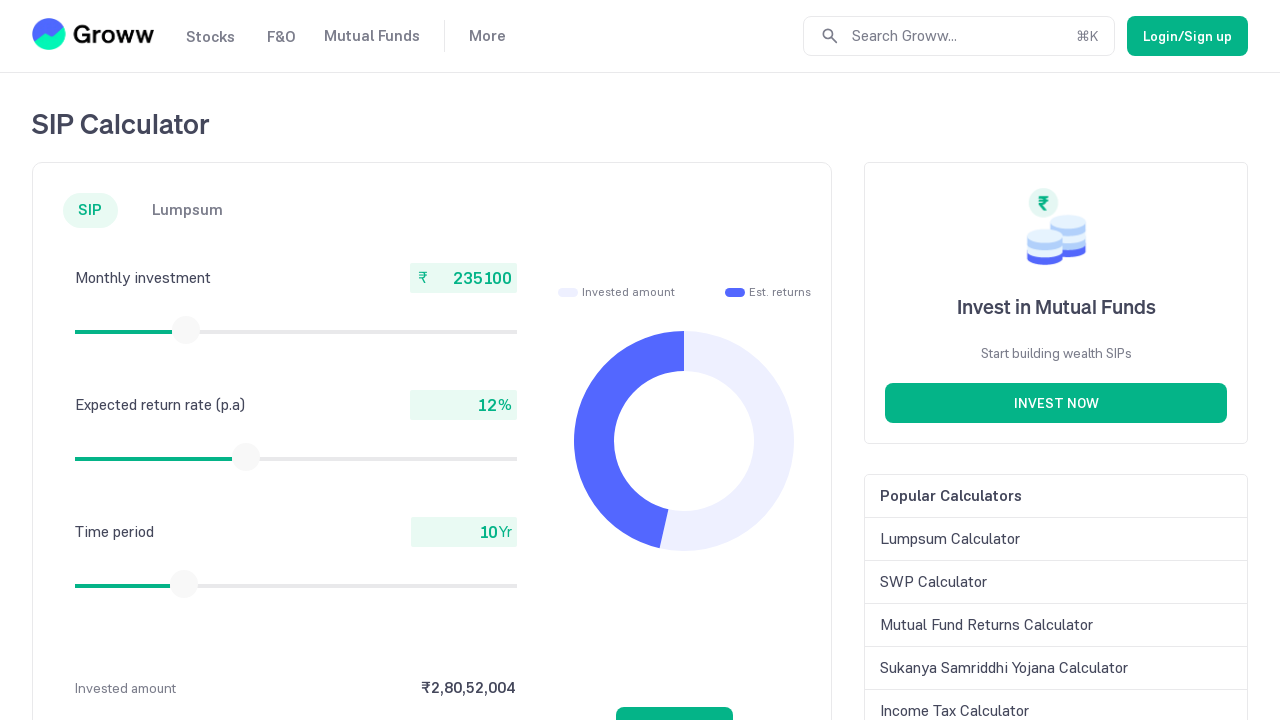

Mouse button released after slider drag at (186, 330)
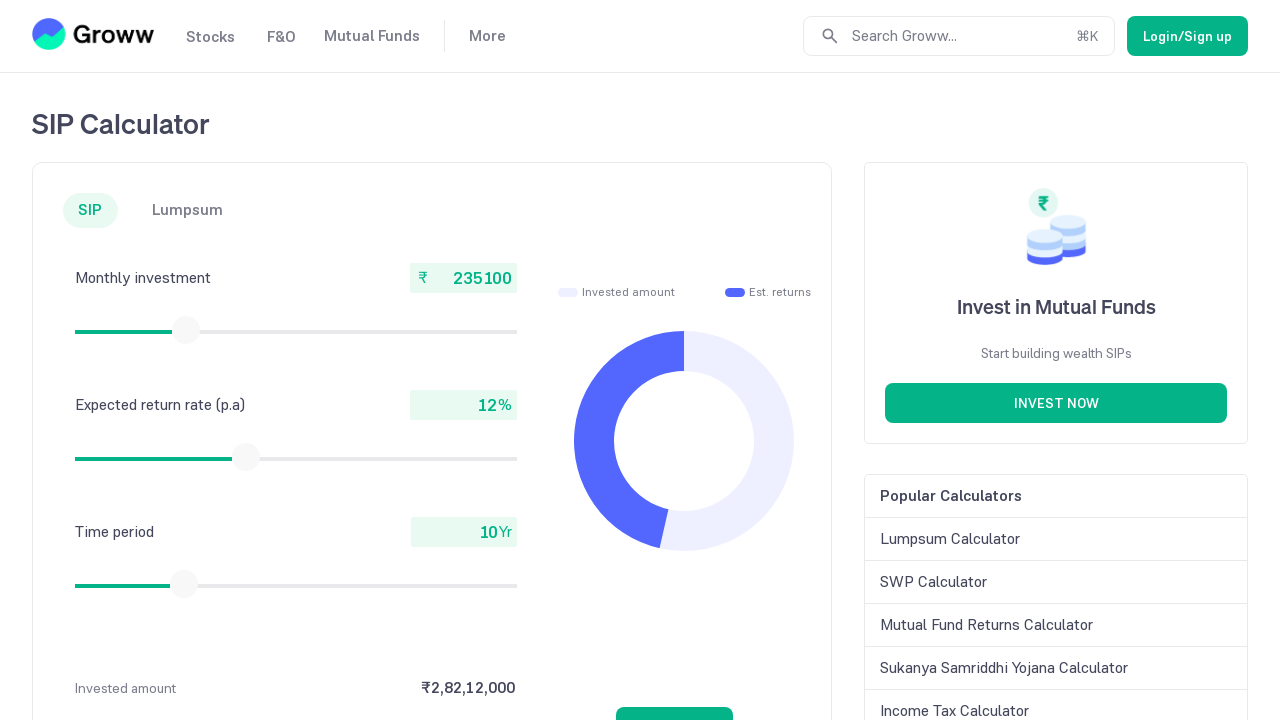

Retrieved current monthly investment amount: 235100
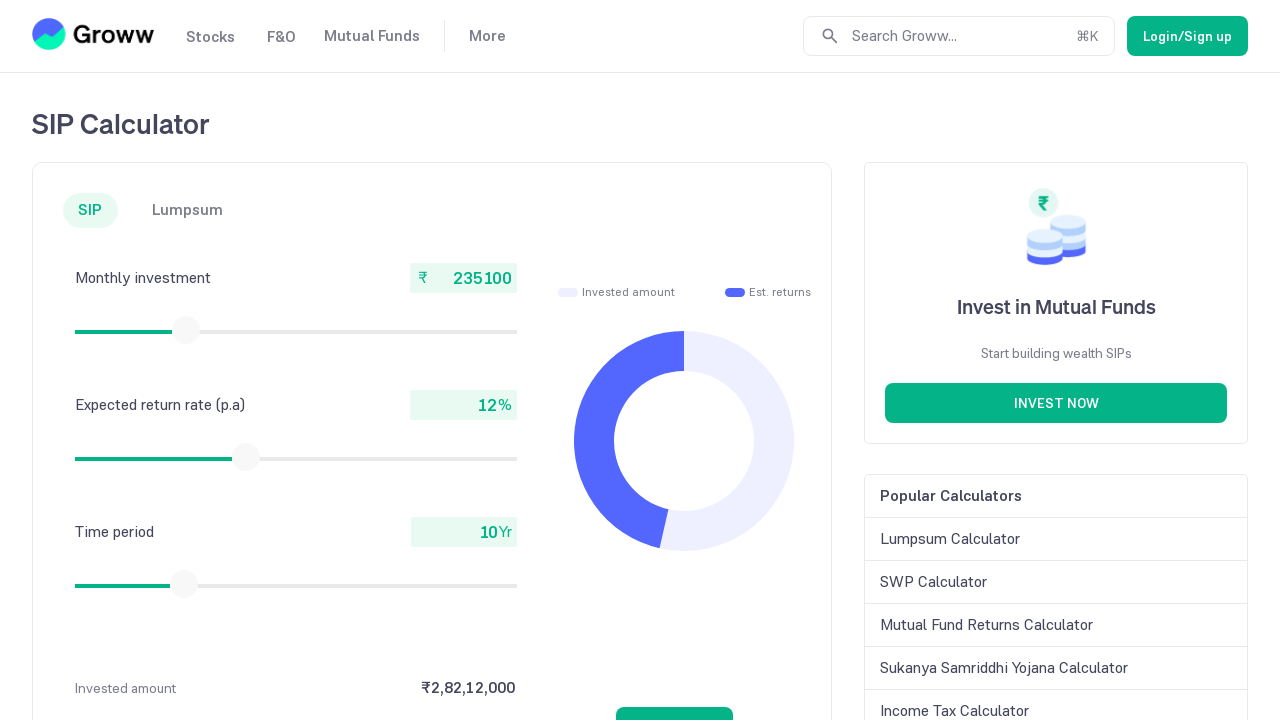

Retrieved slider bounding box (iteration 85)
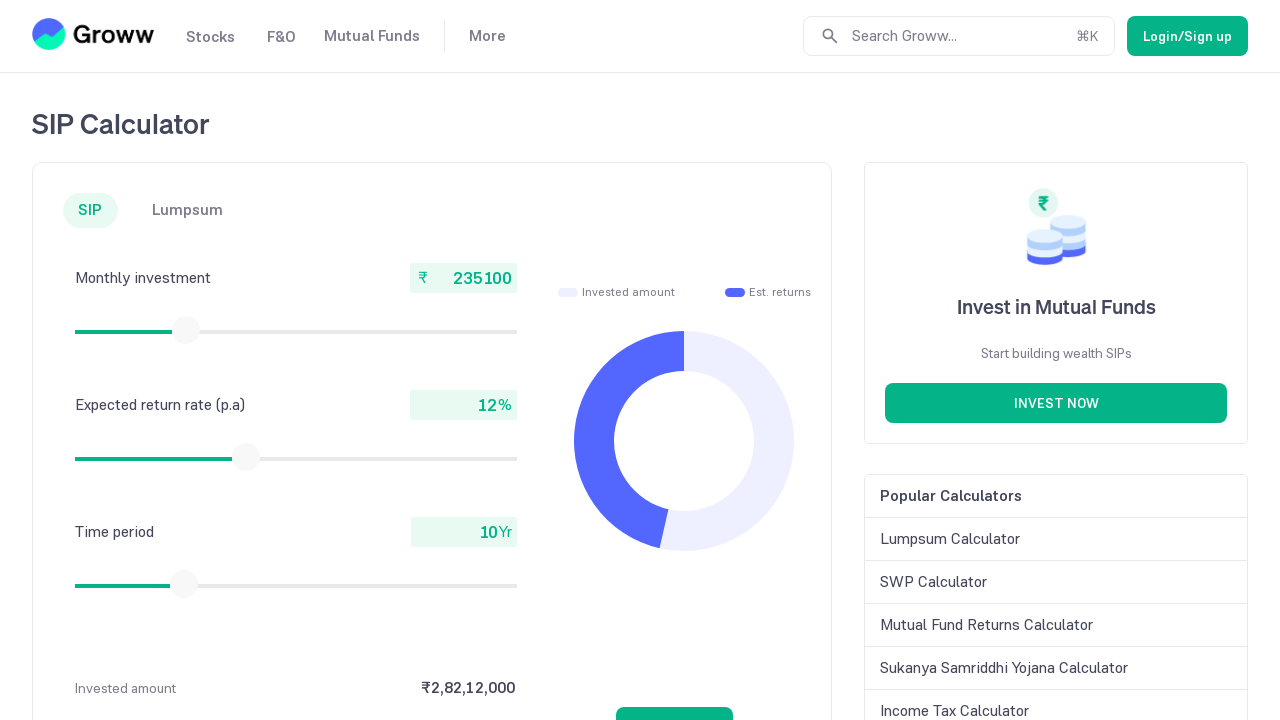

Moved mouse to slider thumb center at (186, 330)
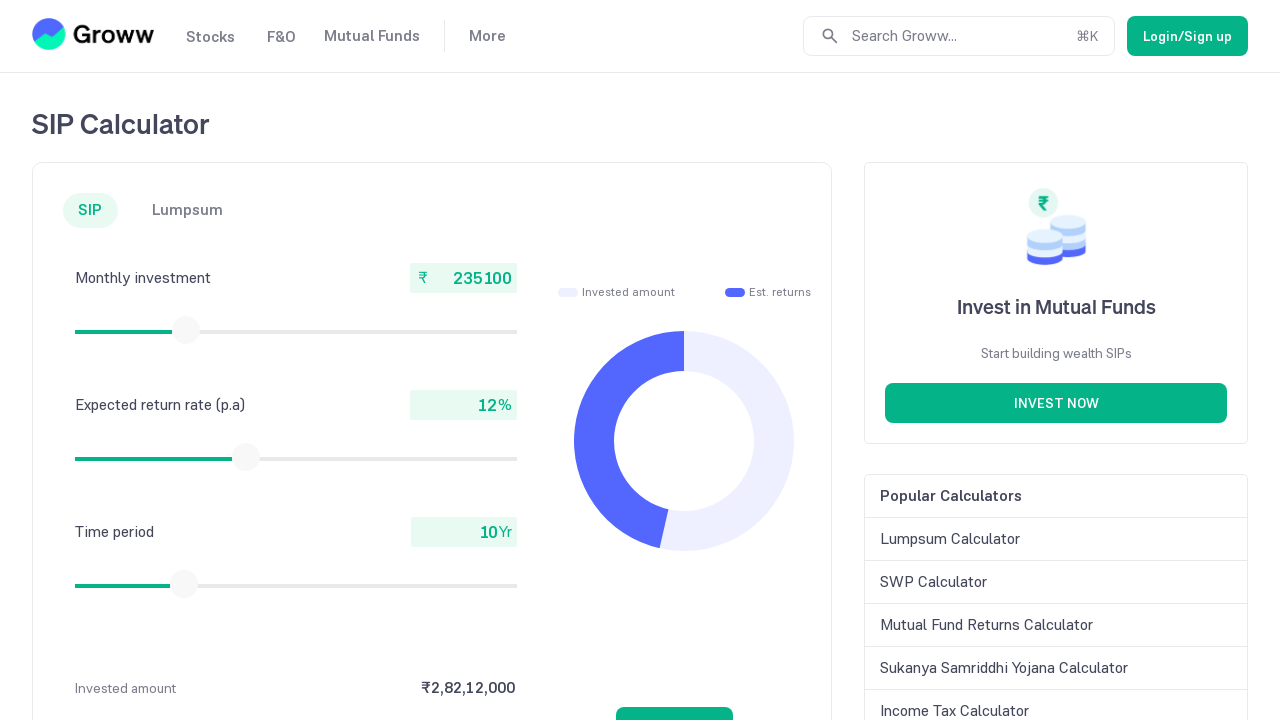

Mouse button pressed down on slider at (186, 330)
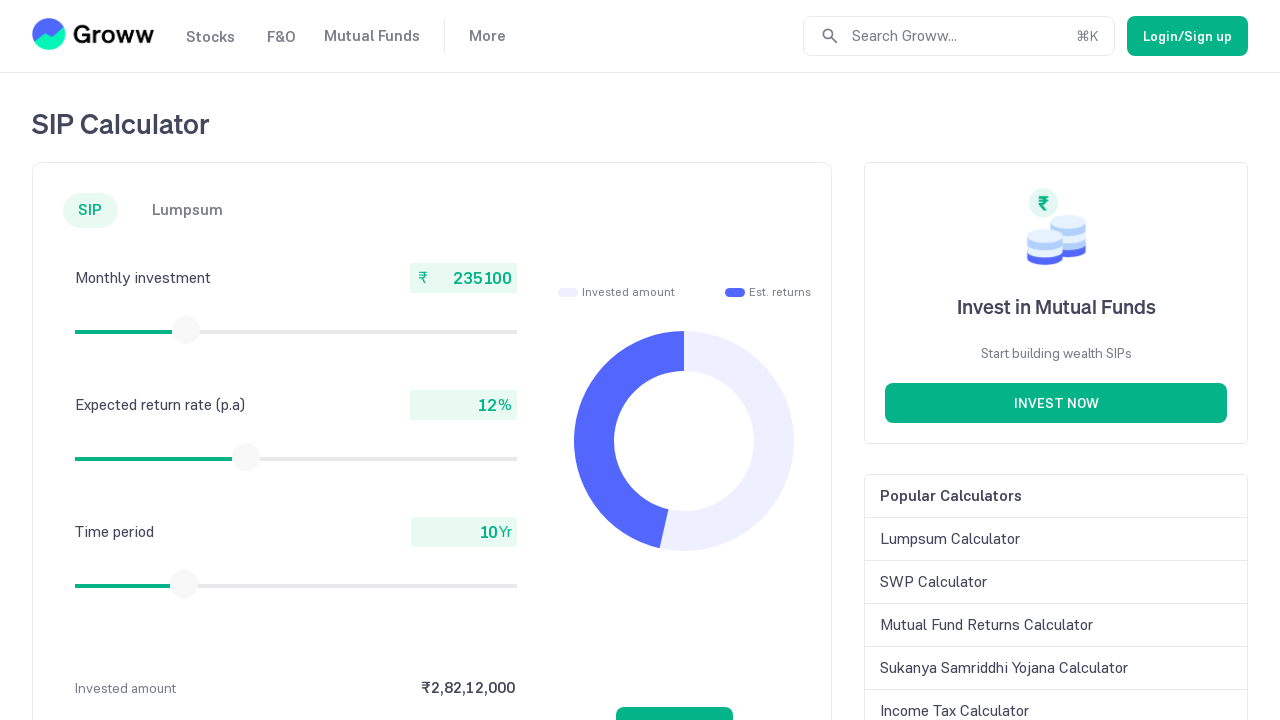

Dragged slider 15 pixels to the right at (187, 330)
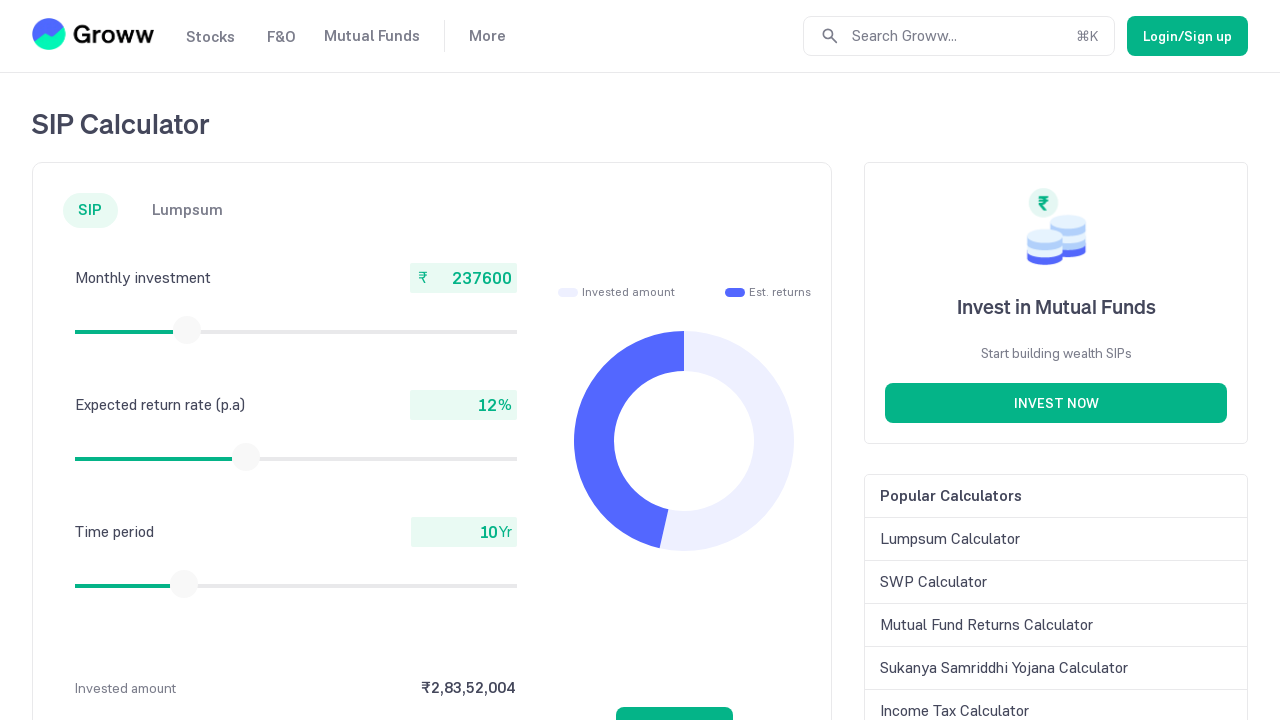

Mouse button released after slider drag at (187, 330)
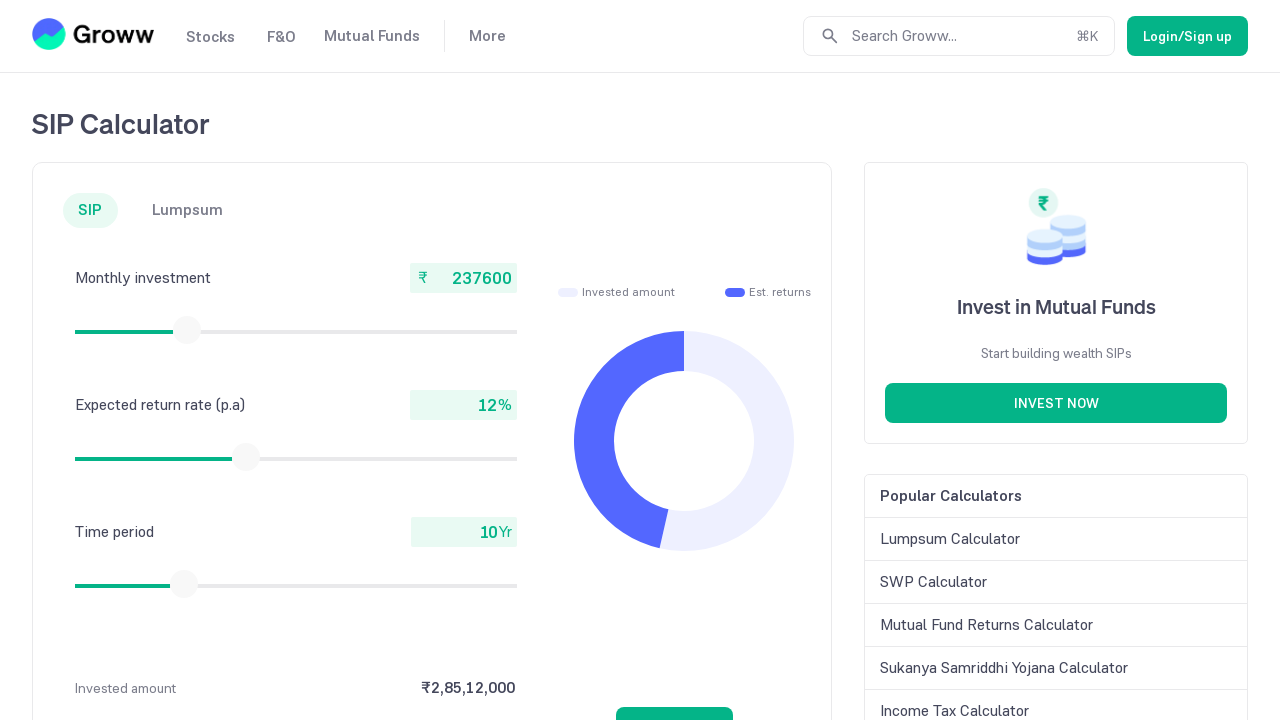

Retrieved current monthly investment amount: 237600
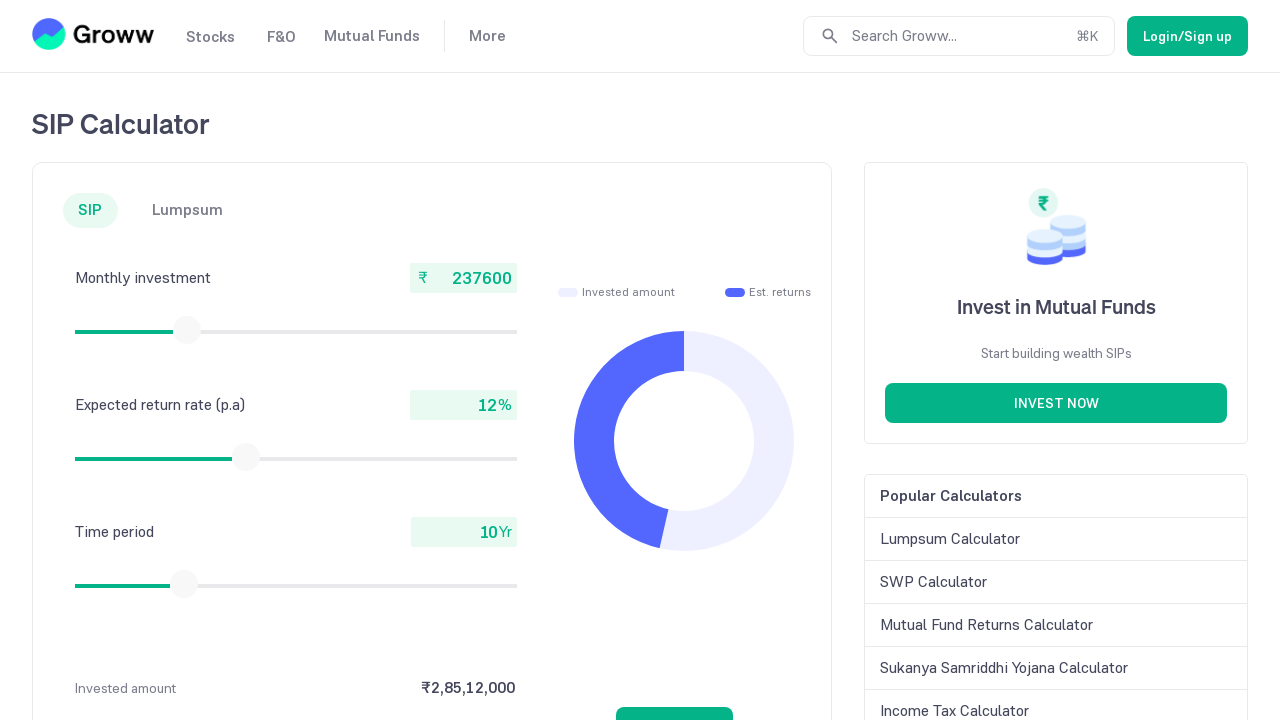

Retrieved slider bounding box (iteration 86)
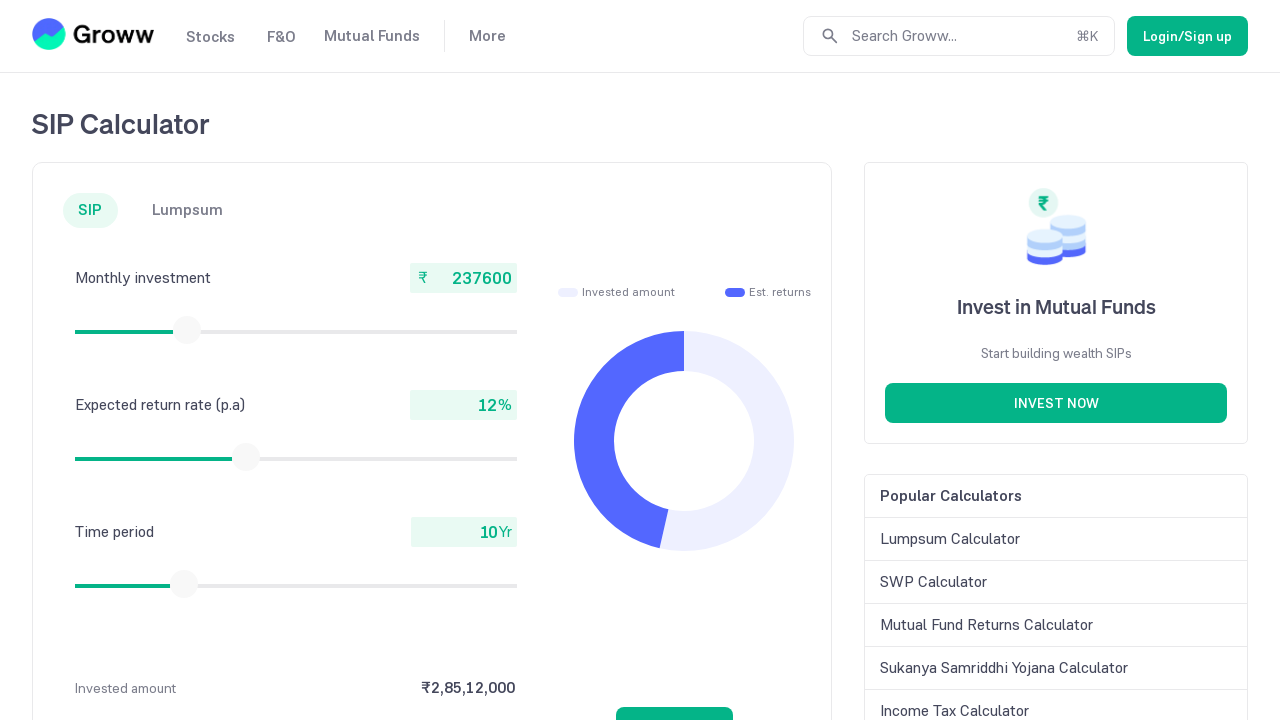

Moved mouse to slider thumb center at (187, 330)
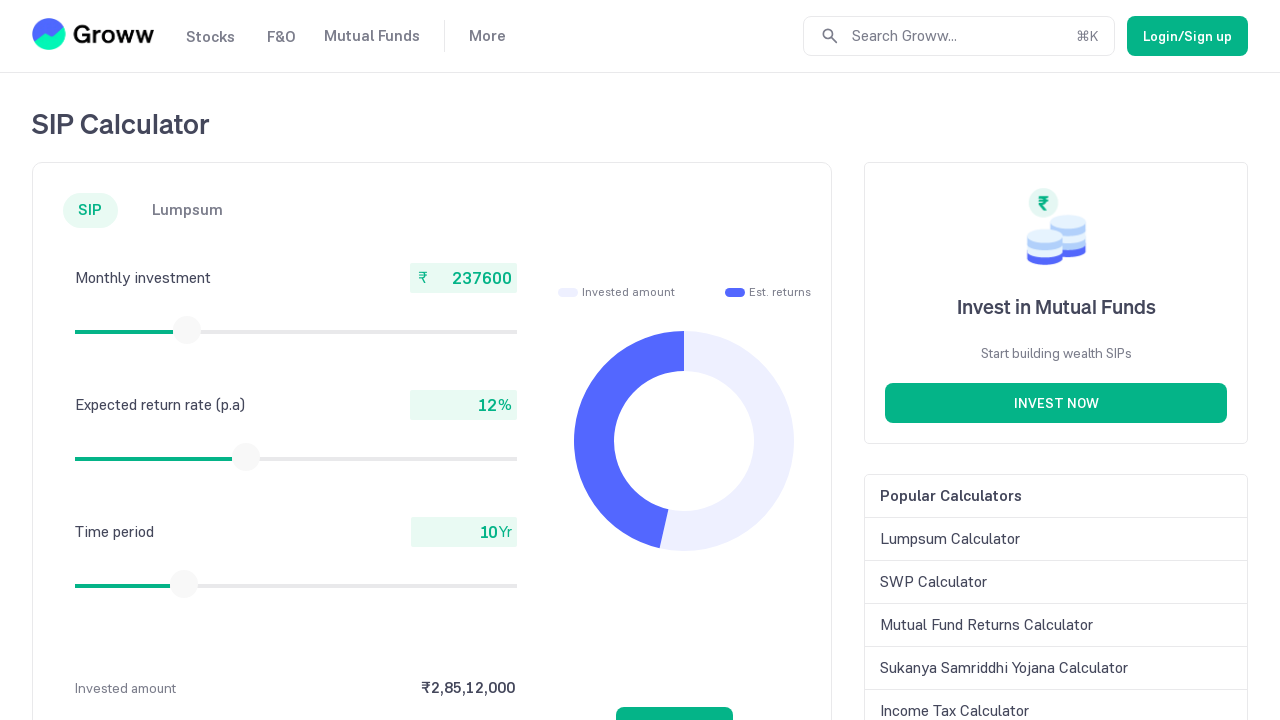

Mouse button pressed down on slider at (187, 330)
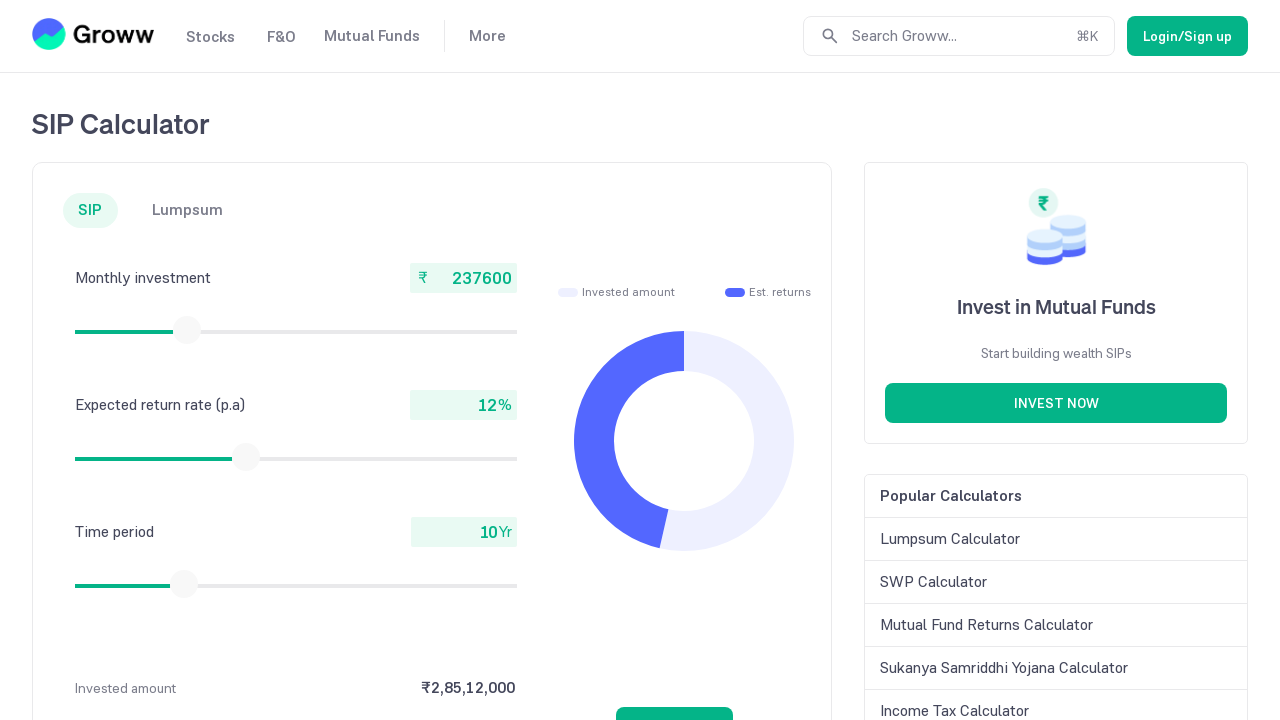

Dragged slider 15 pixels to the right at (188, 330)
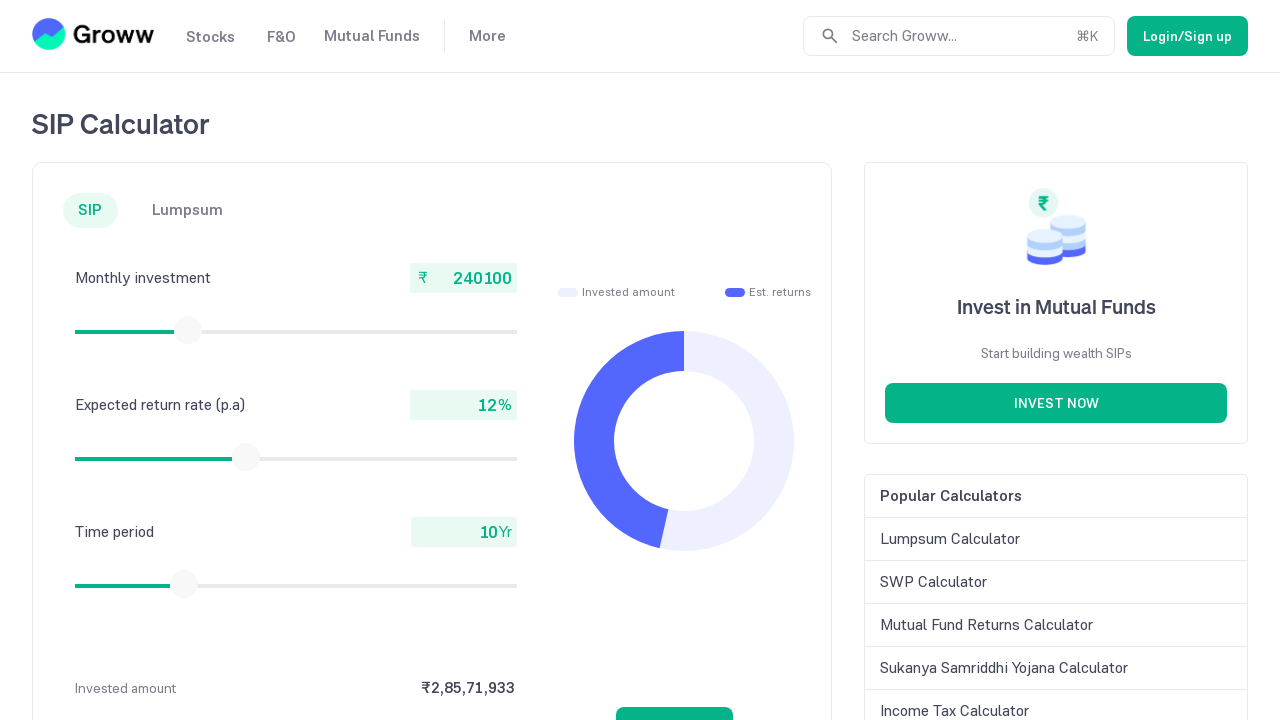

Mouse button released after slider drag at (188, 330)
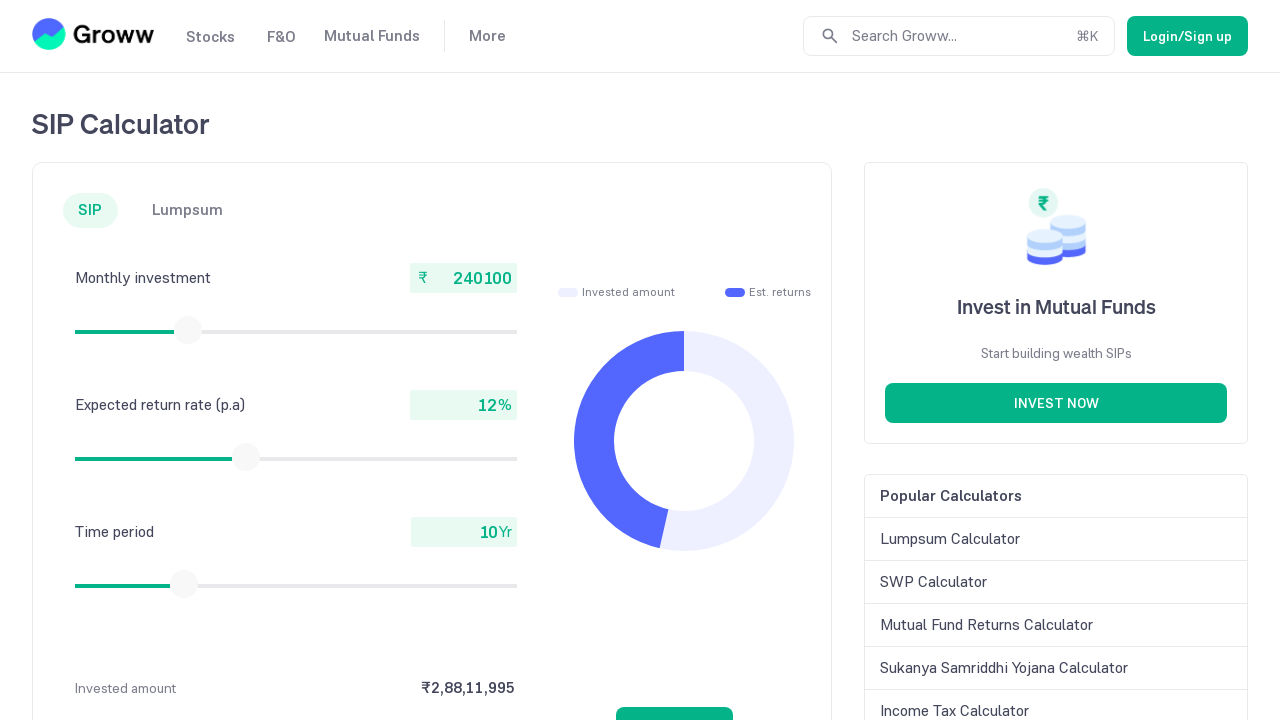

Retrieved current monthly investment amount: 240100
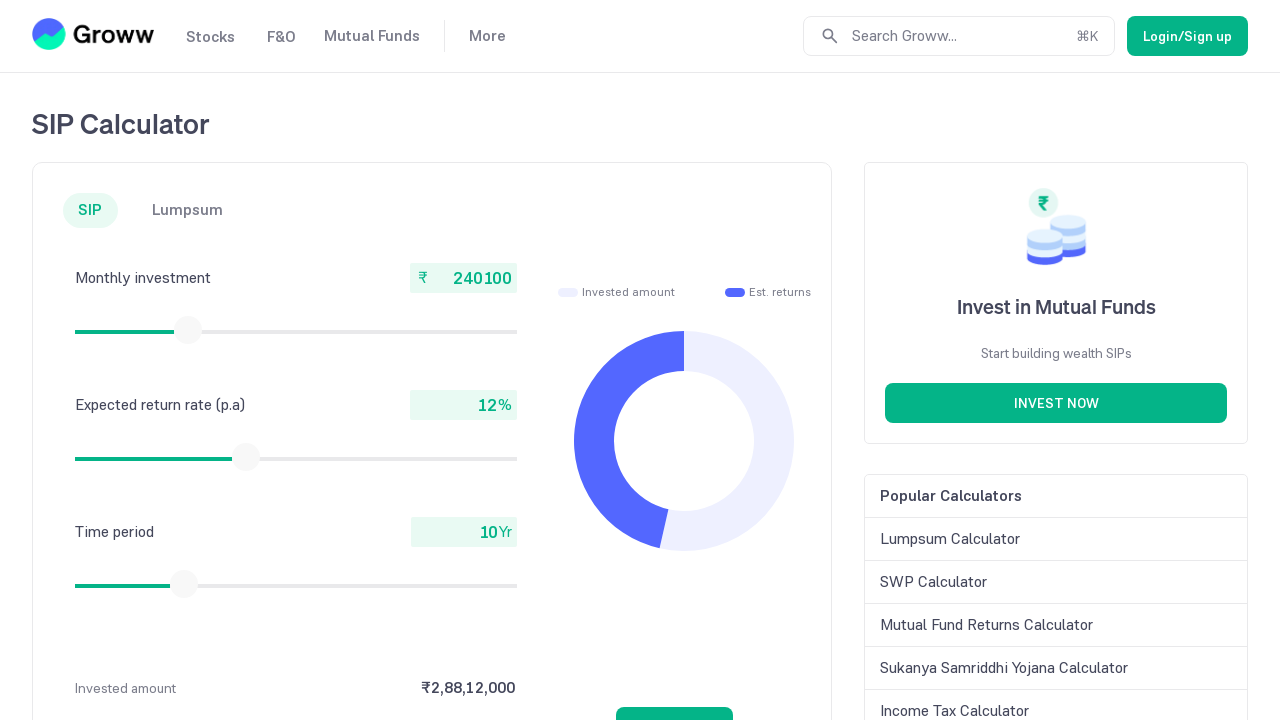

Retrieved slider bounding box (iteration 87)
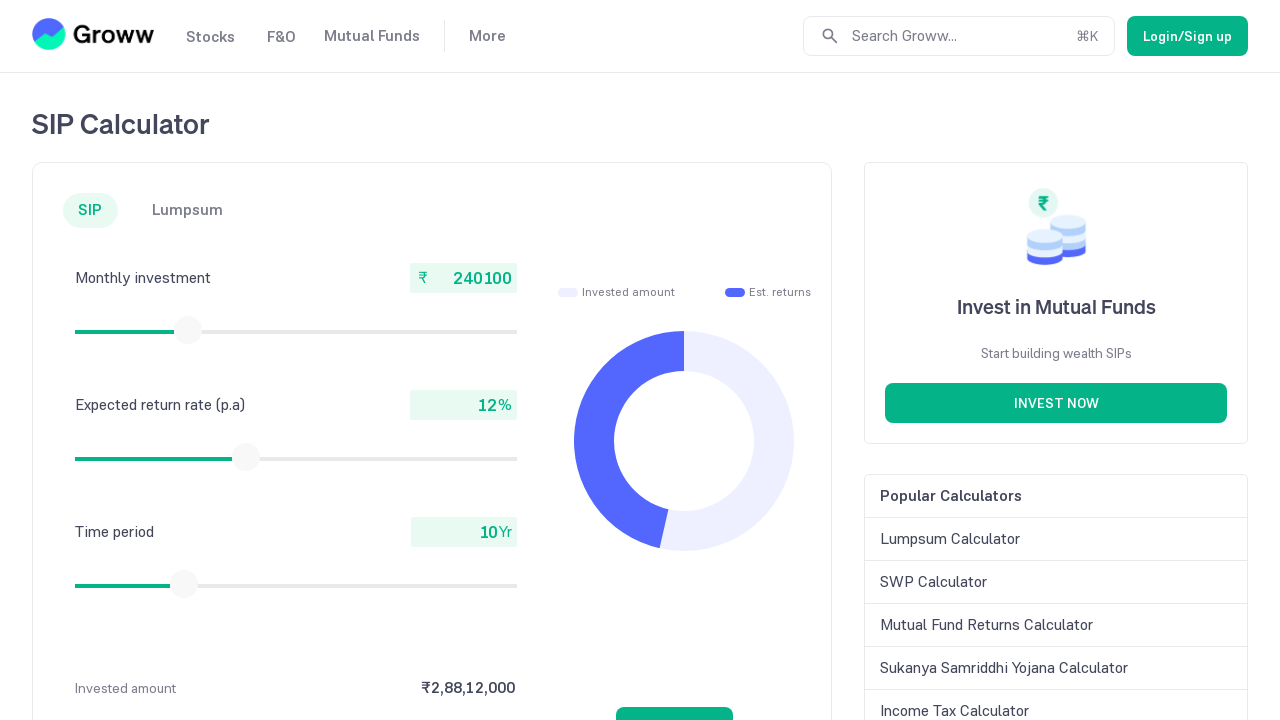

Moved mouse to slider thumb center at (188, 330)
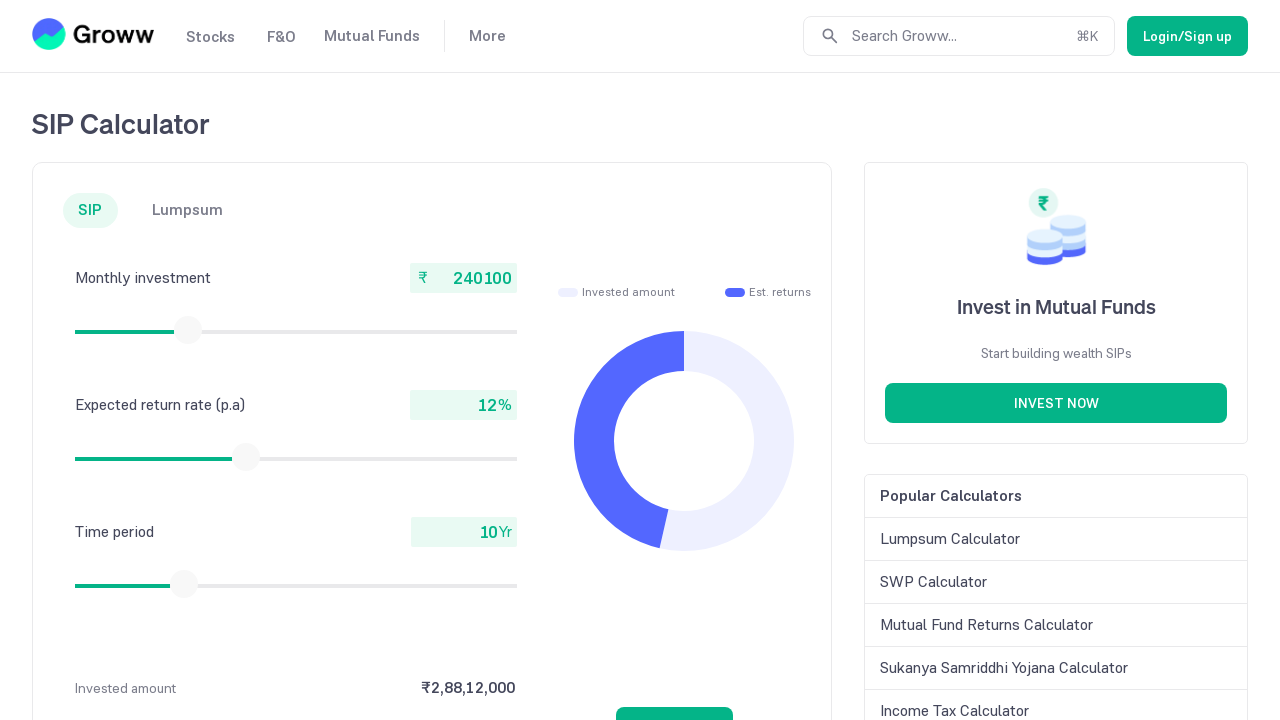

Mouse button pressed down on slider at (188, 330)
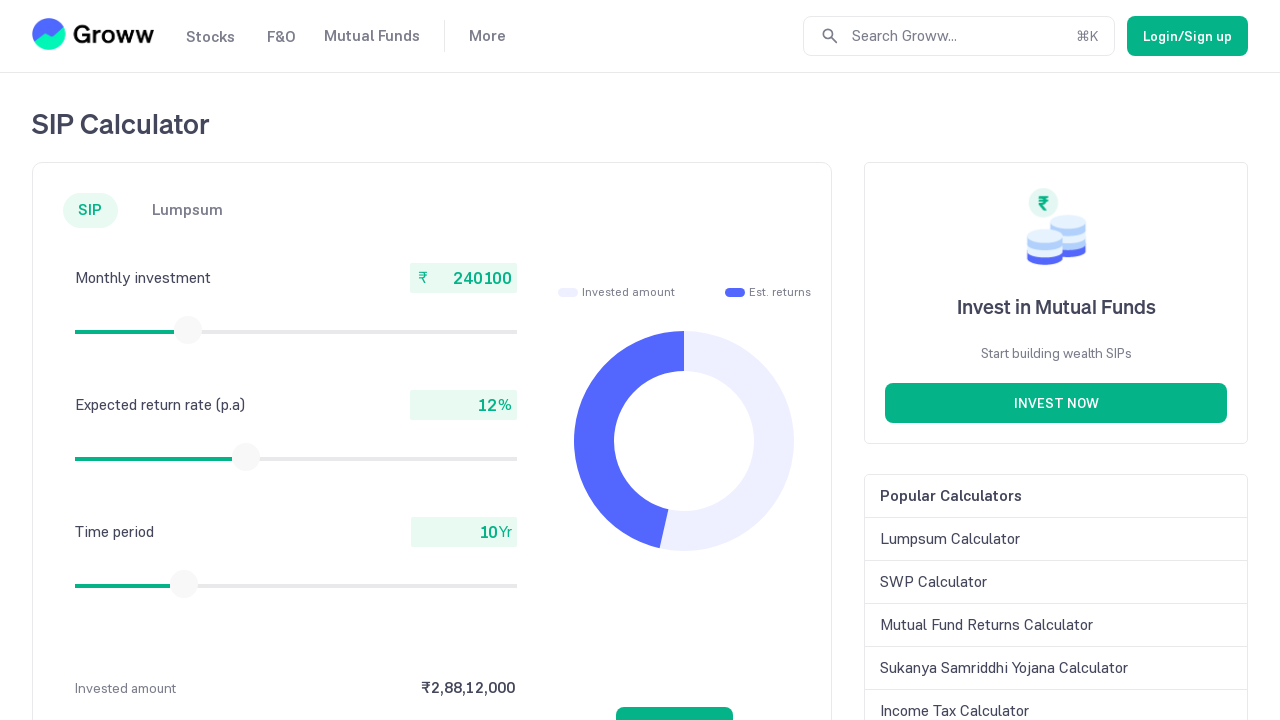

Dragged slider 15 pixels to the right at (189, 330)
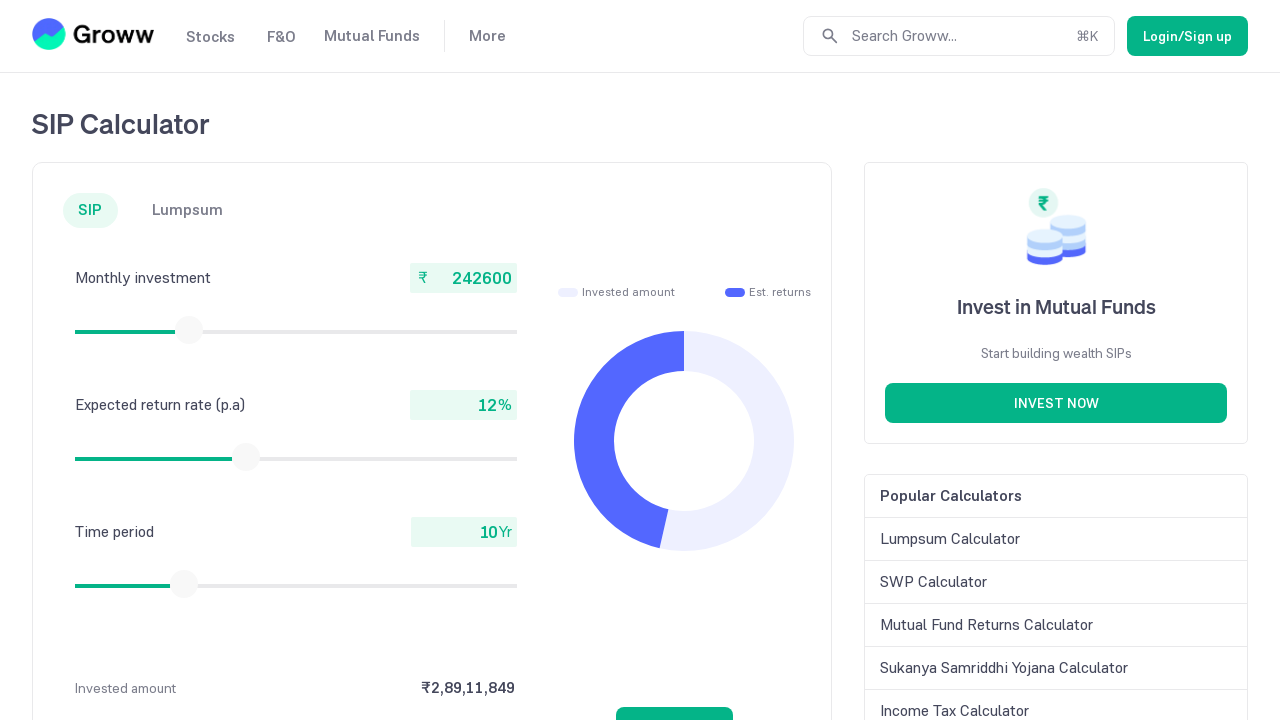

Mouse button released after slider drag at (189, 330)
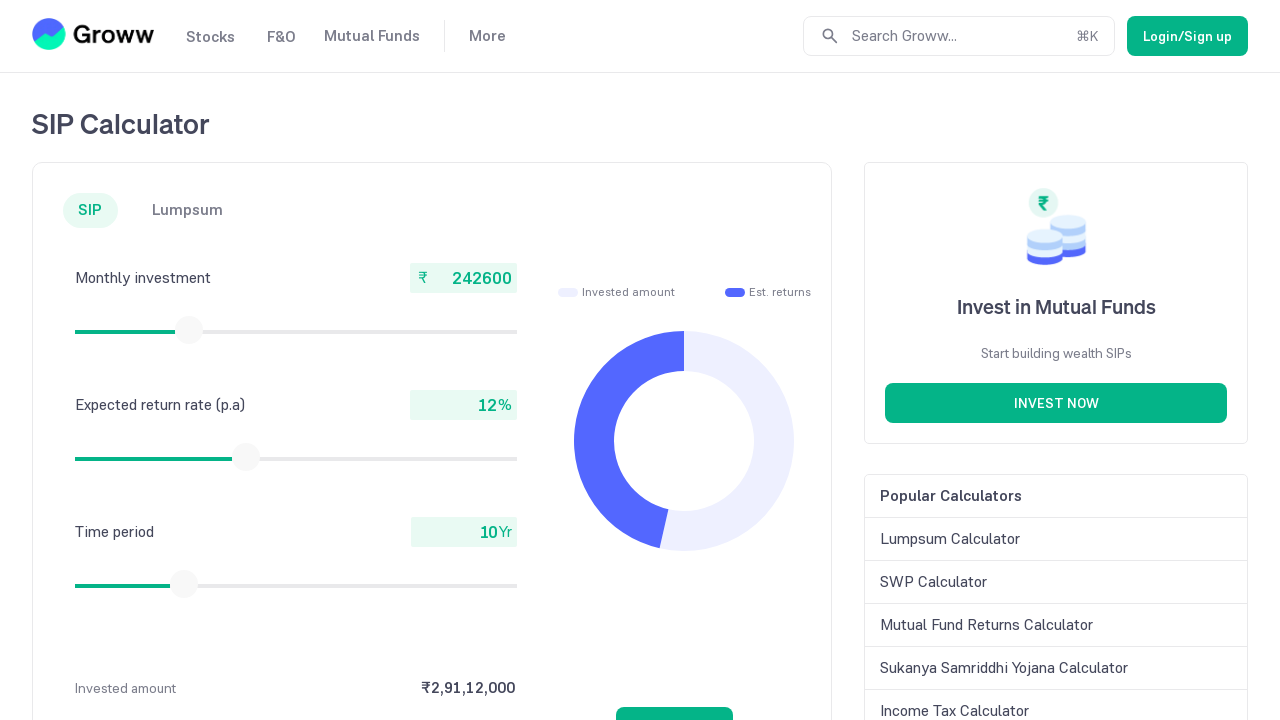

Retrieved current monthly investment amount: 242600
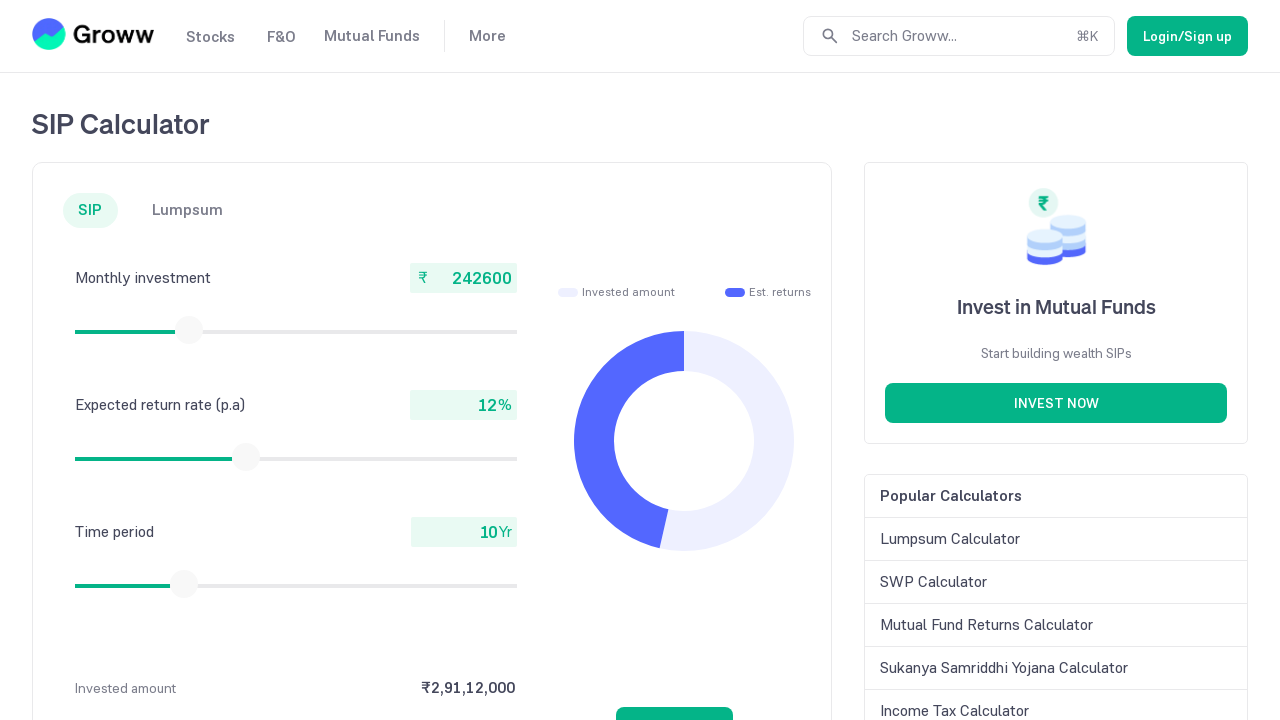

Retrieved slider bounding box (iteration 88)
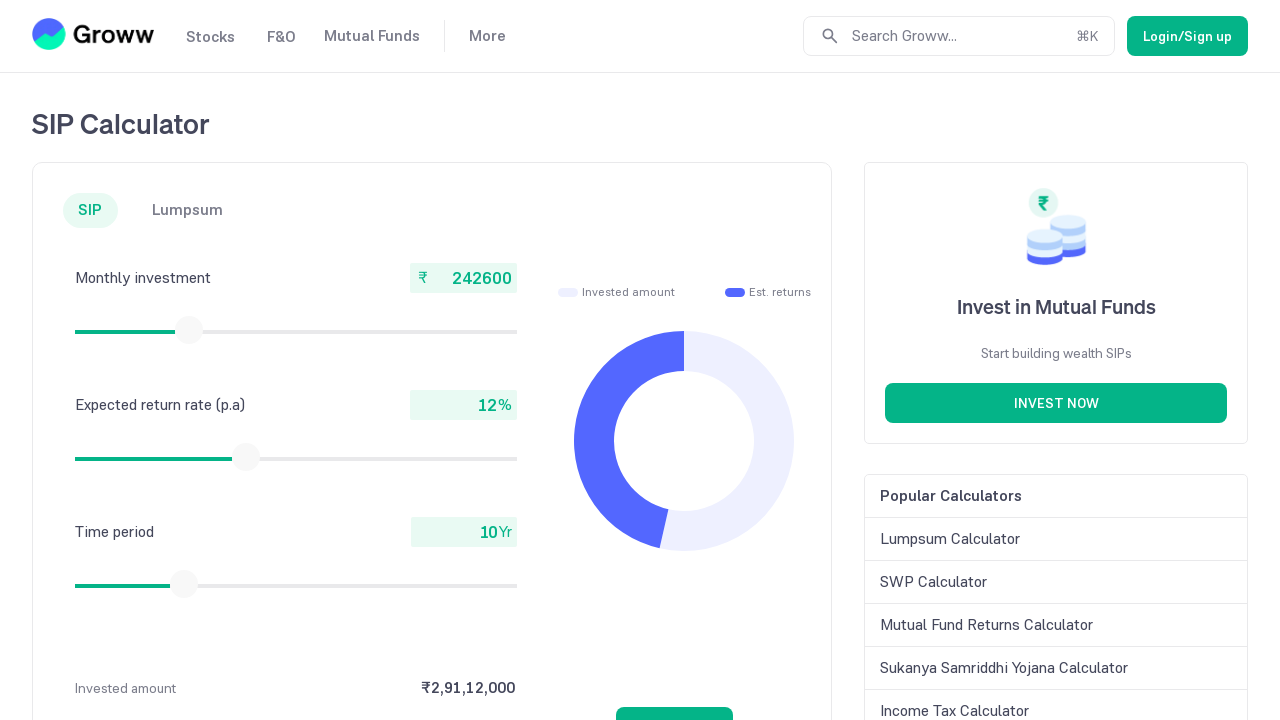

Moved mouse to slider thumb center at (189, 330)
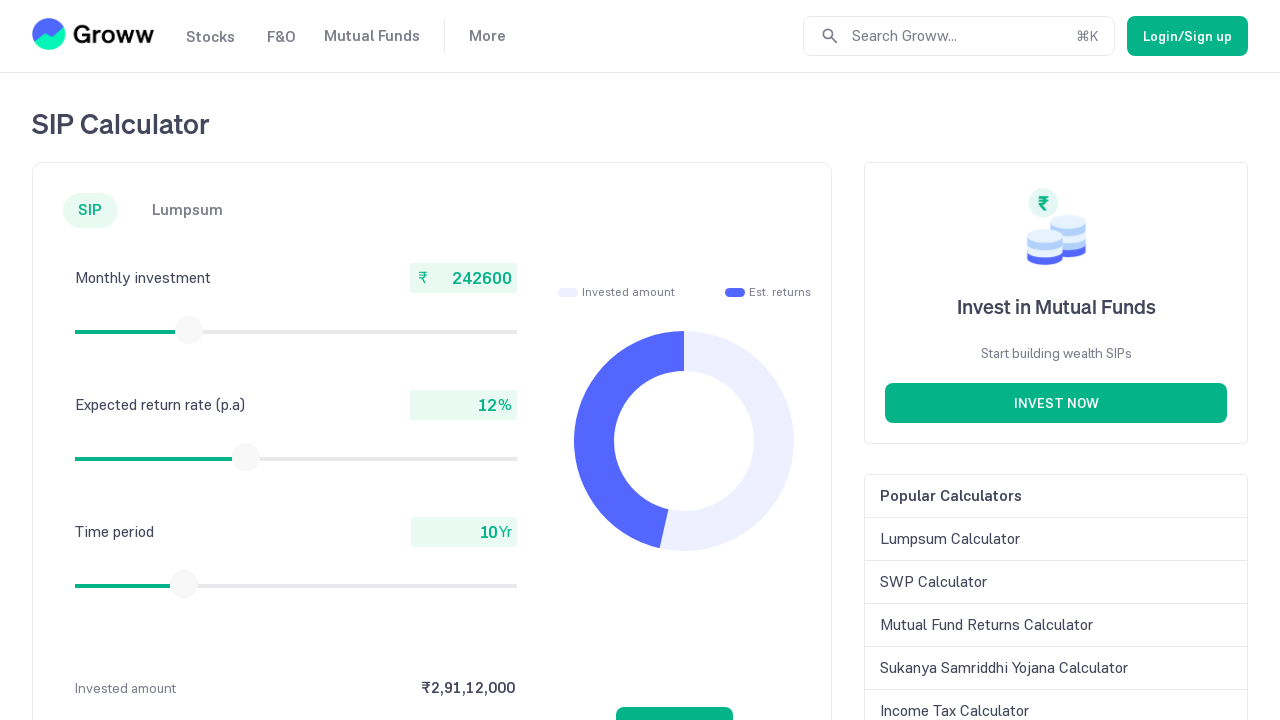

Mouse button pressed down on slider at (189, 330)
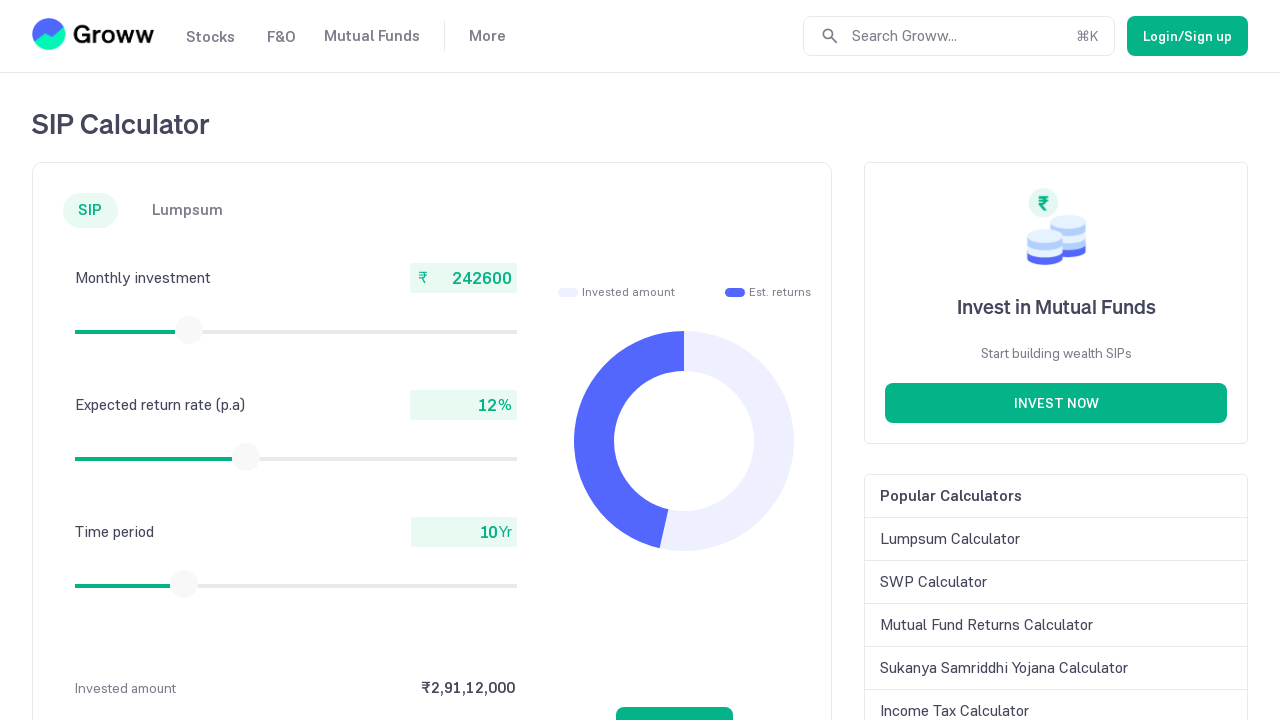

Dragged slider 15 pixels to the right at (190, 330)
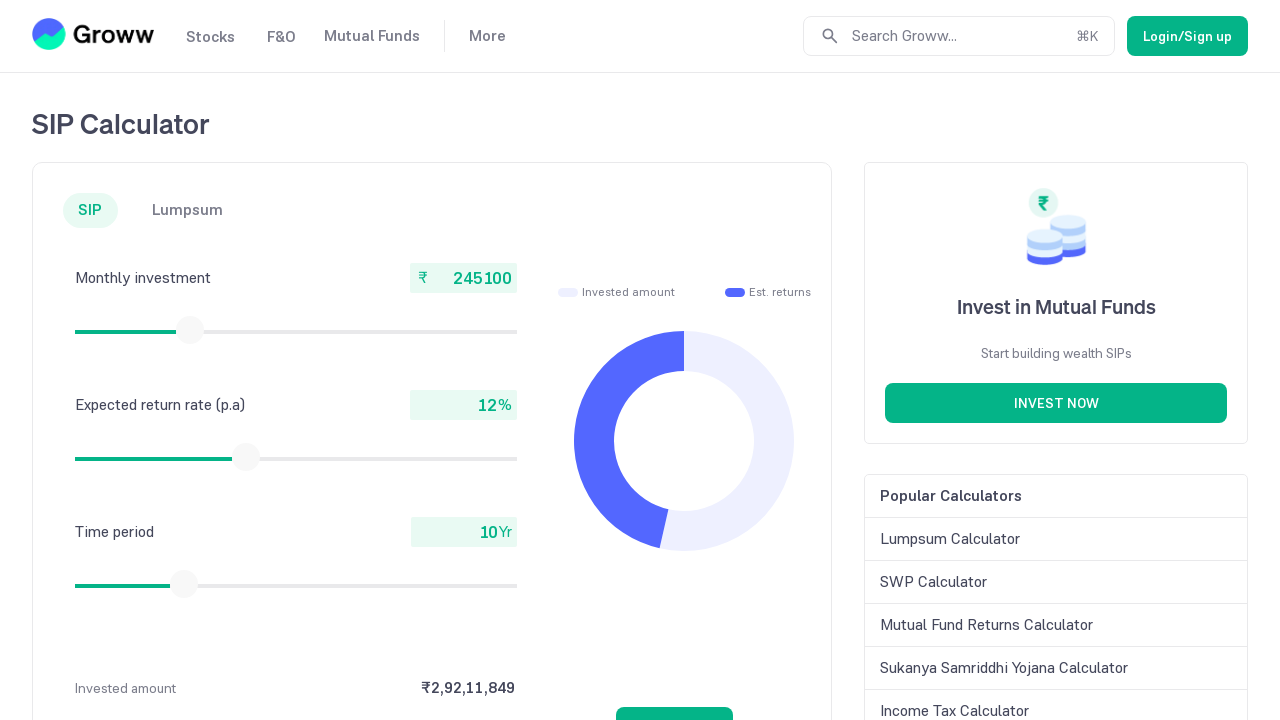

Mouse button released after slider drag at (190, 330)
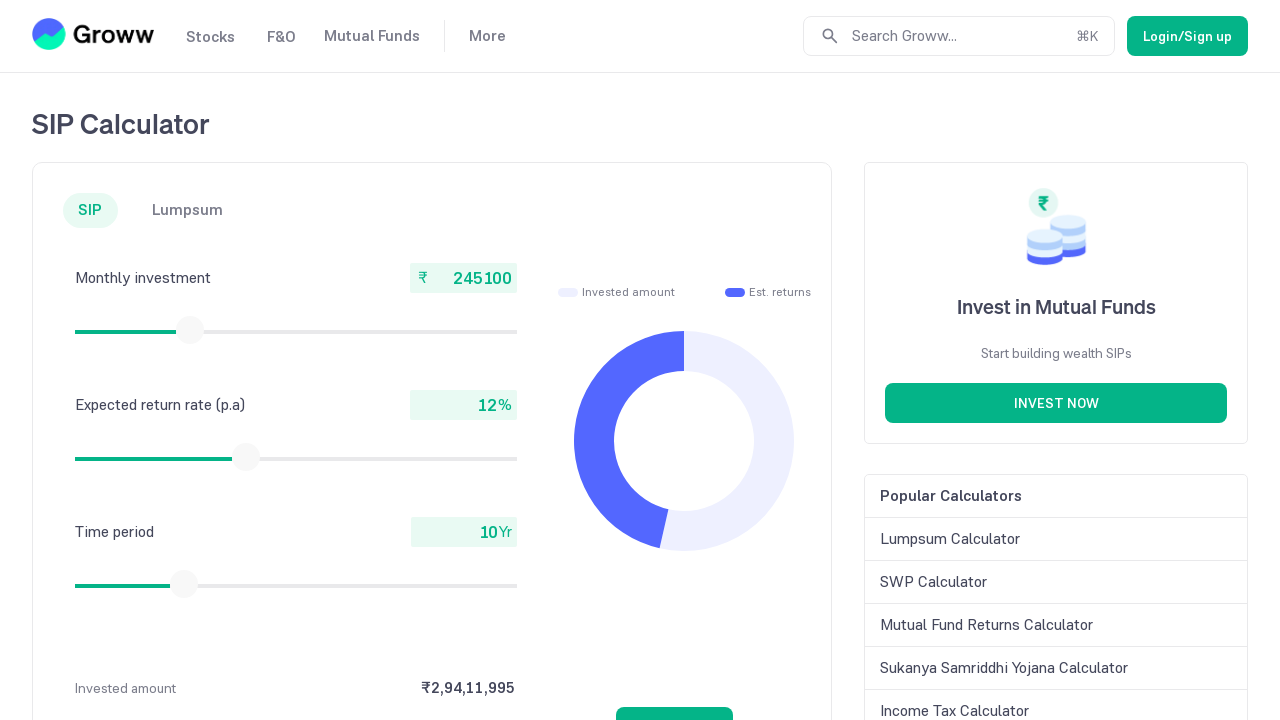

Retrieved current monthly investment amount: 245100
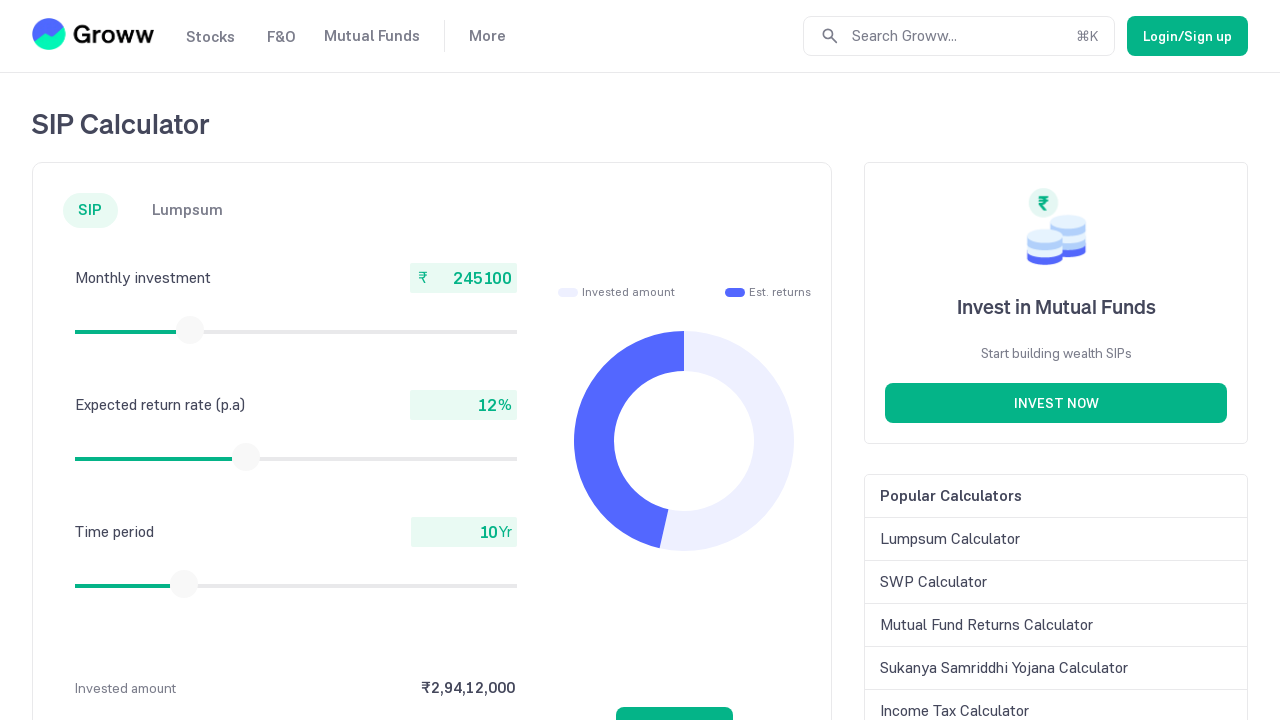

Retrieved slider bounding box (iteration 89)
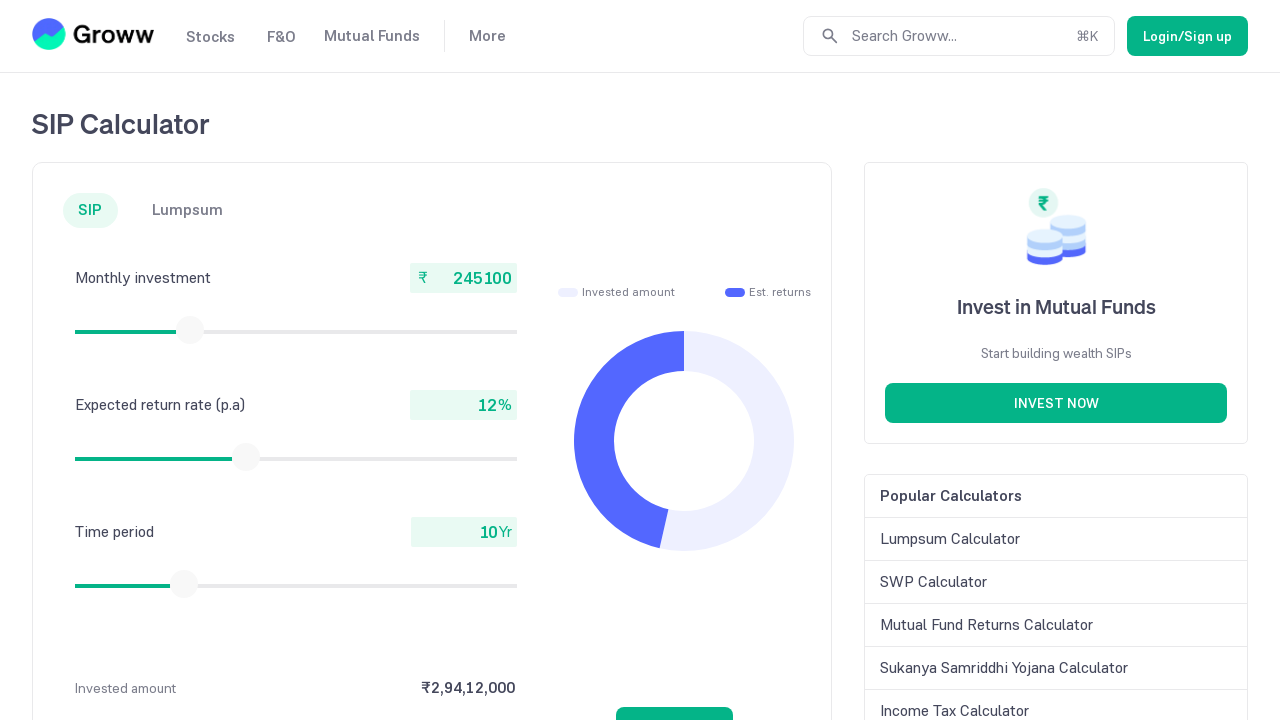

Moved mouse to slider thumb center at (190, 330)
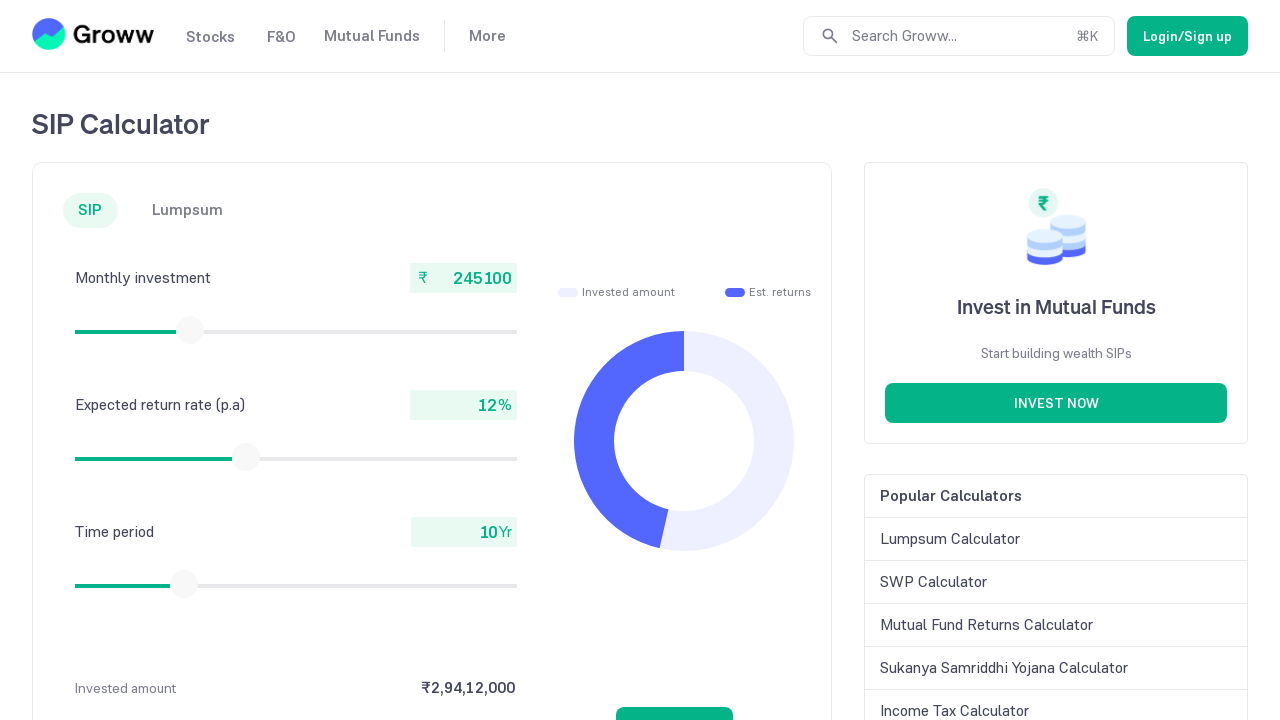

Mouse button pressed down on slider at (190, 330)
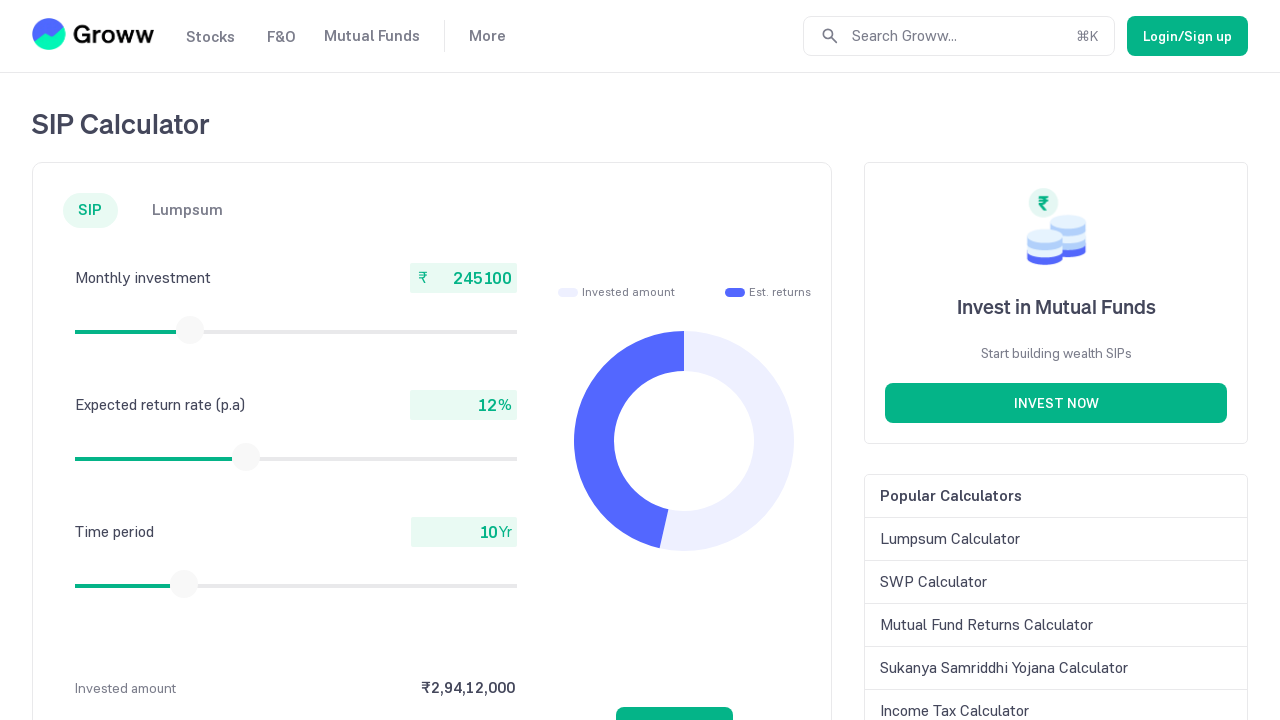

Dragged slider 15 pixels to the right at (191, 330)
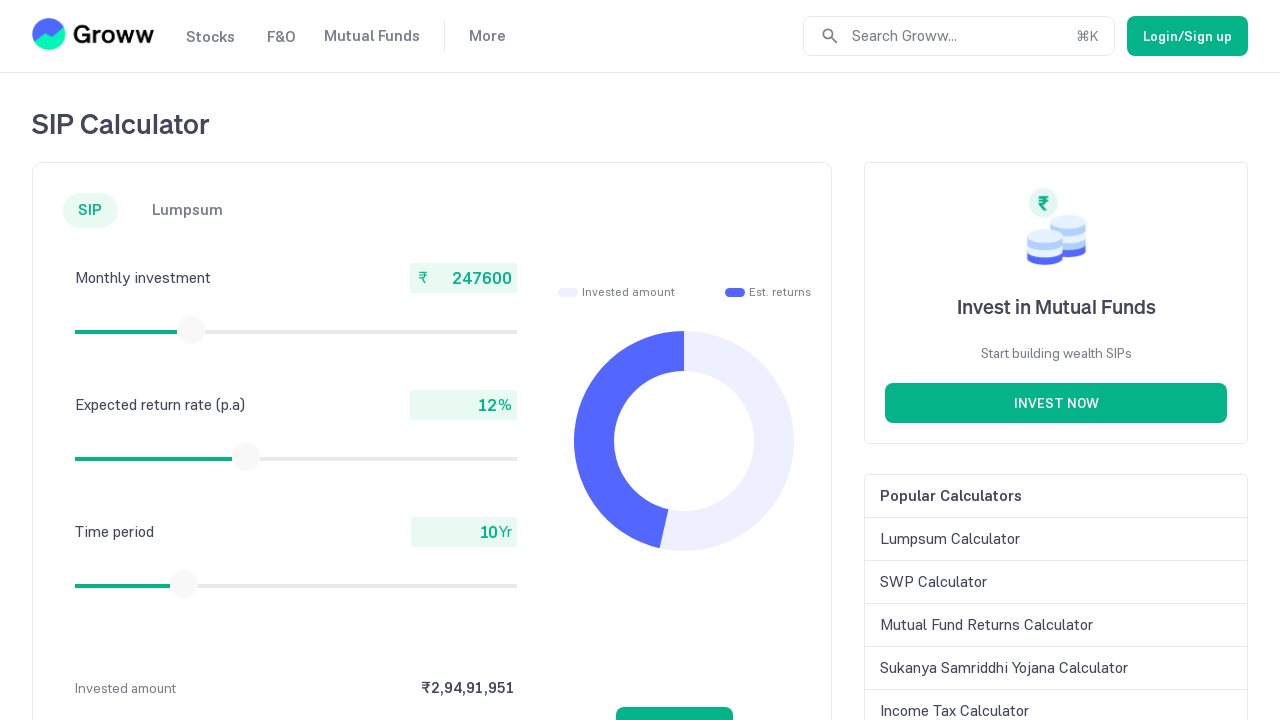

Mouse button released after slider drag at (191, 330)
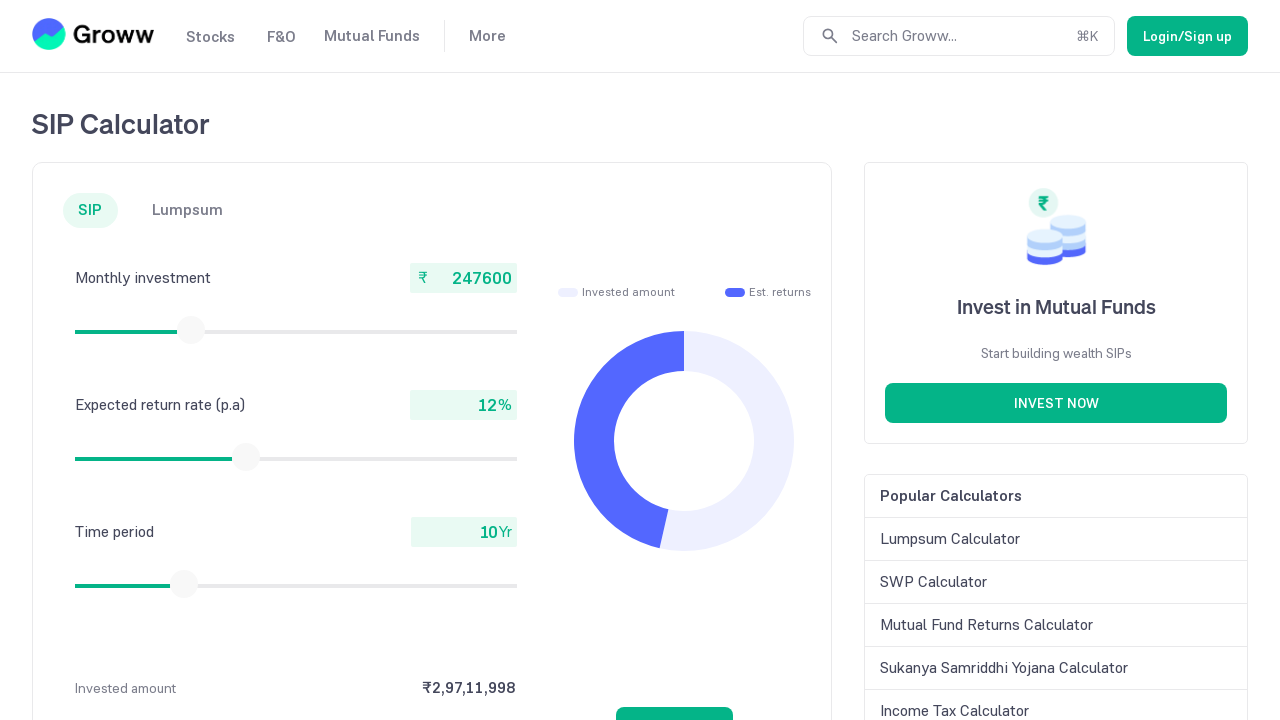

Retrieved current monthly investment amount: 247600
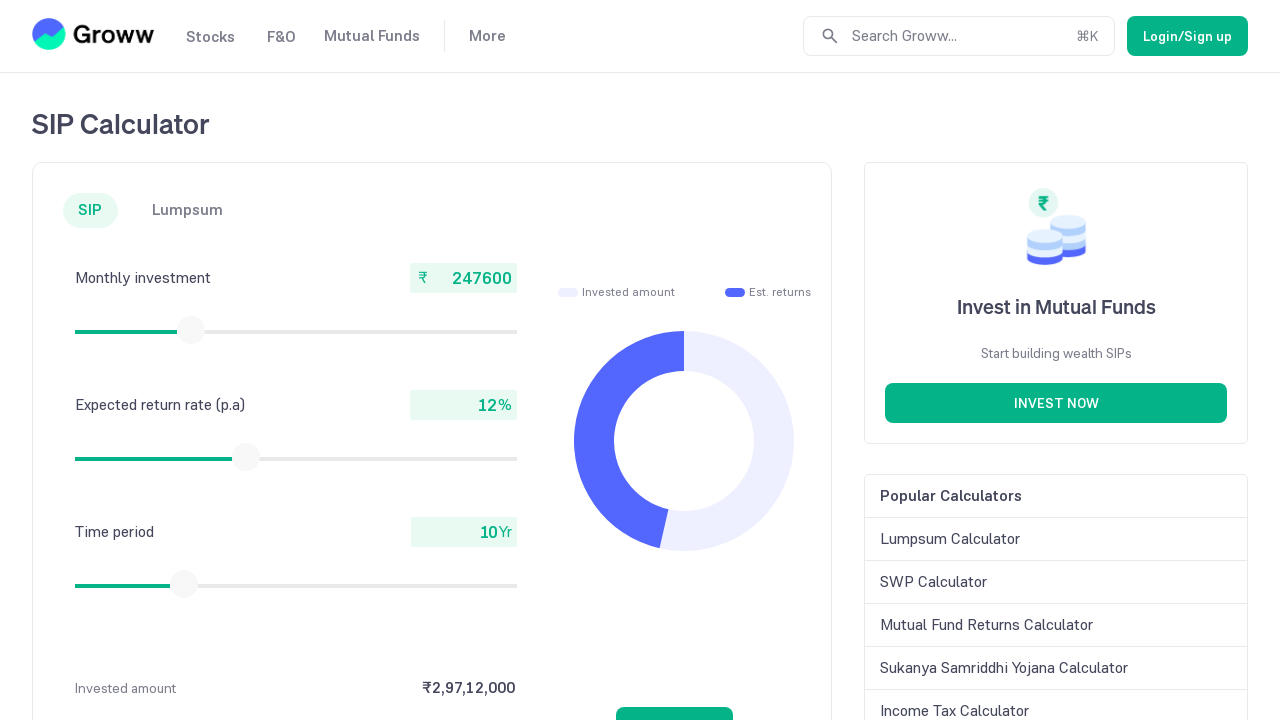

Retrieved slider bounding box (iteration 90)
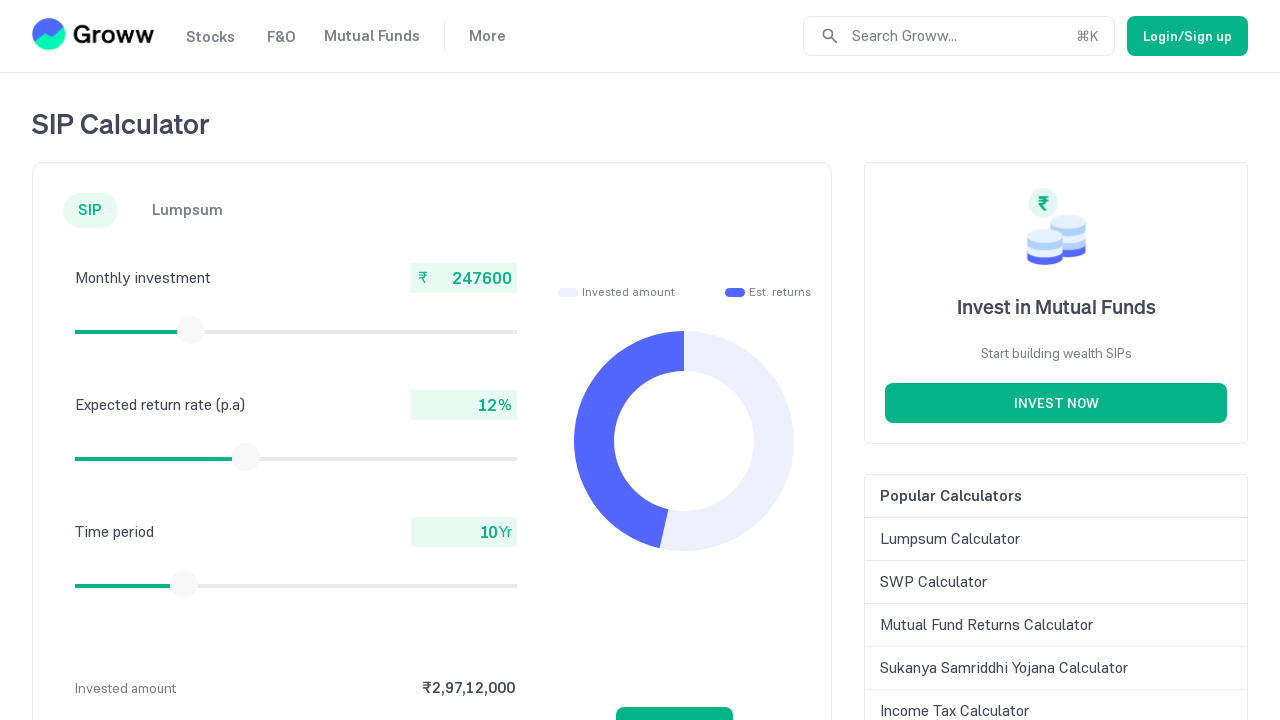

Moved mouse to slider thumb center at (191, 330)
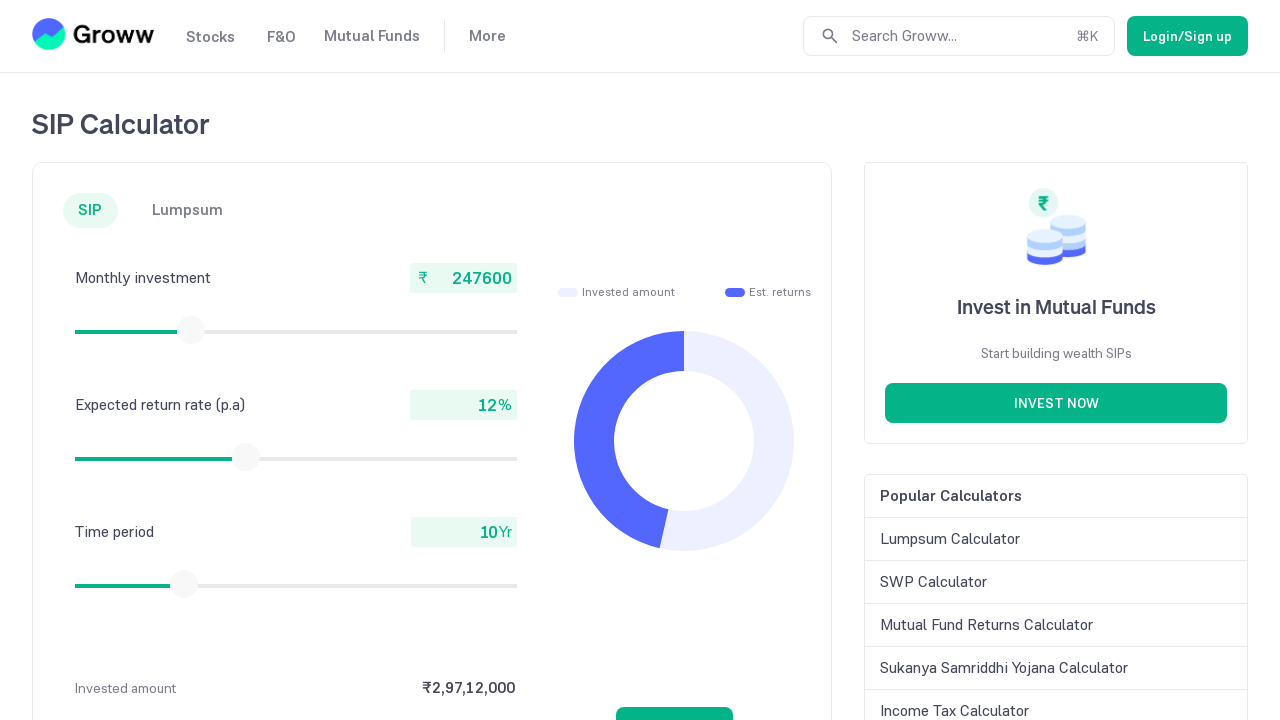

Mouse button pressed down on slider at (191, 330)
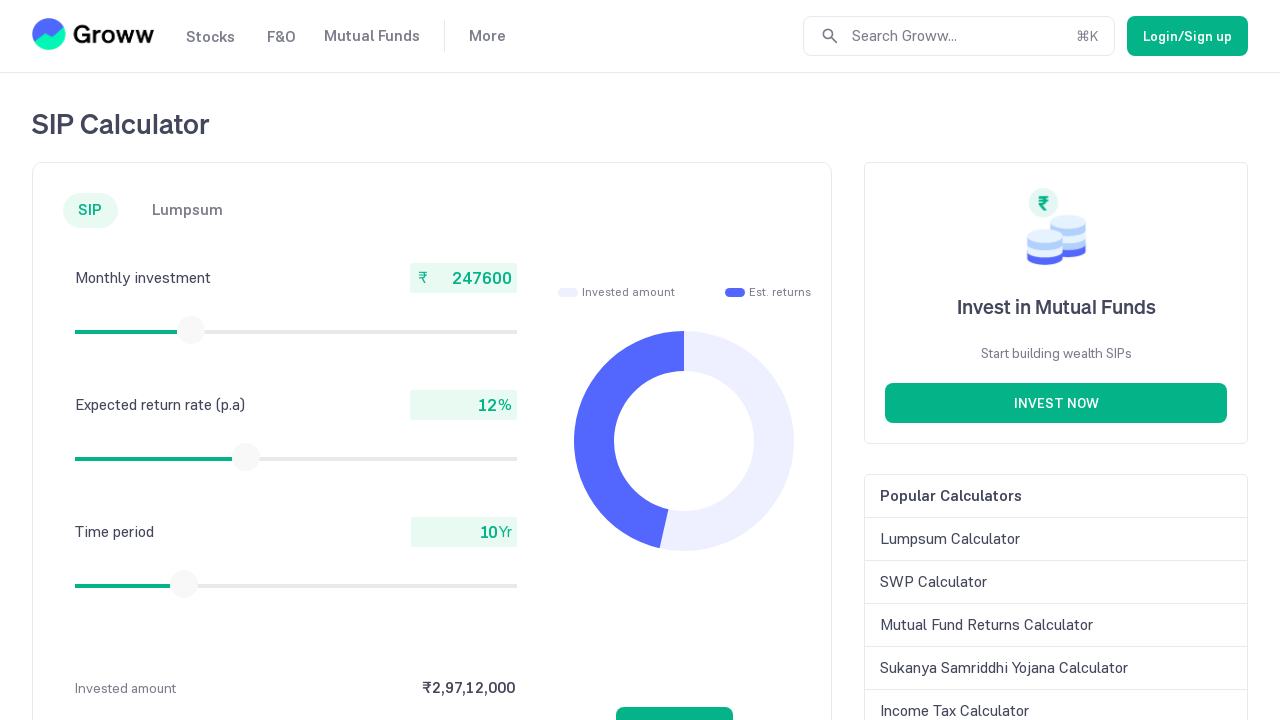

Dragged slider 15 pixels to the right at (192, 330)
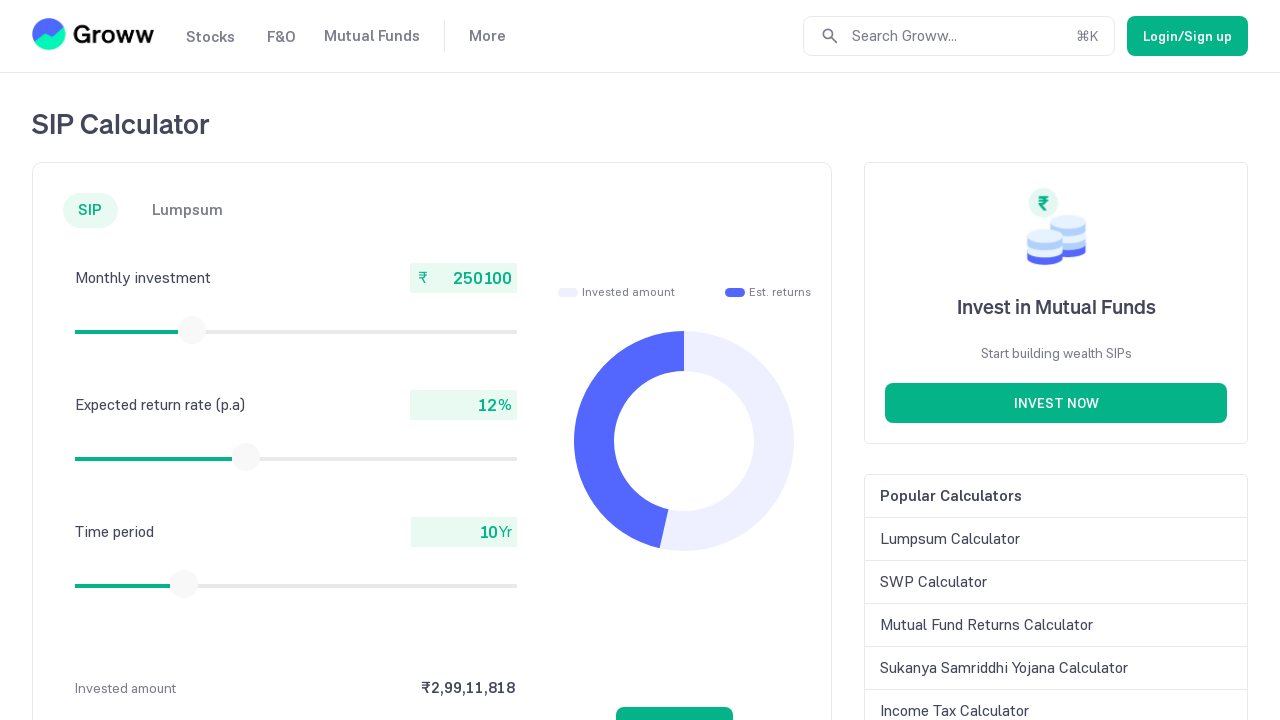

Mouse button released after slider drag at (192, 330)
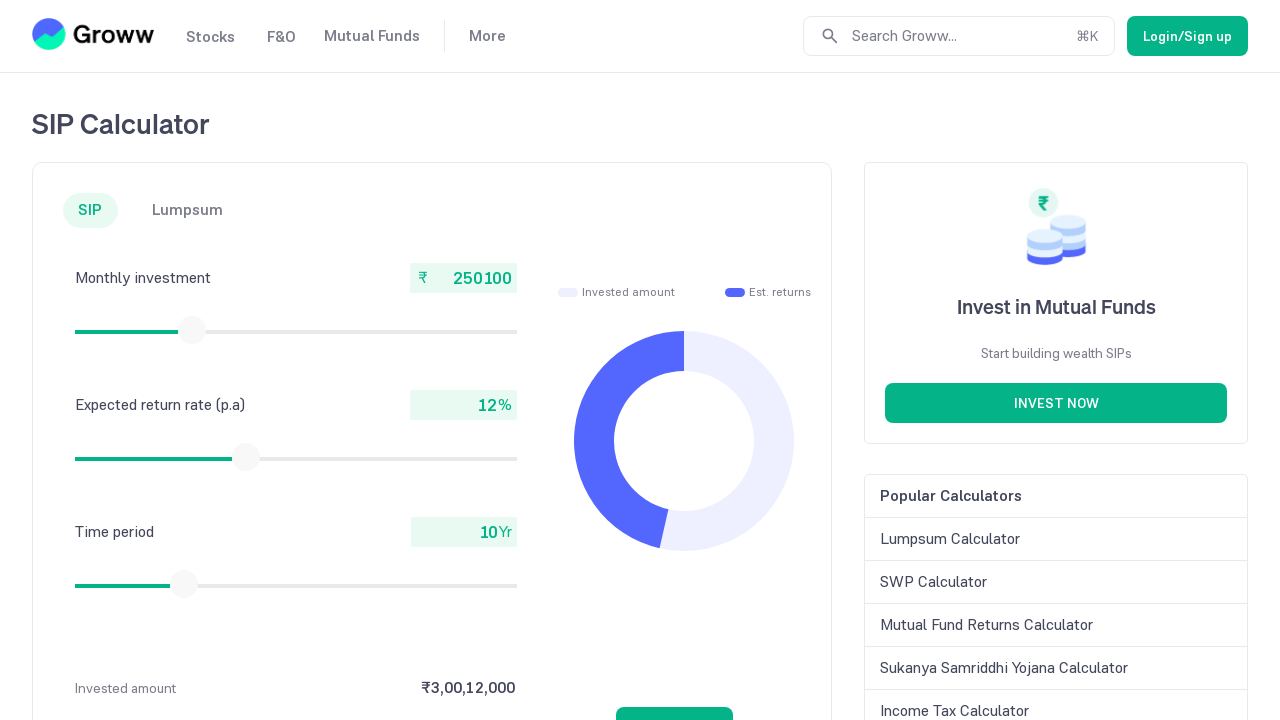

Retrieved current monthly investment amount: 250100
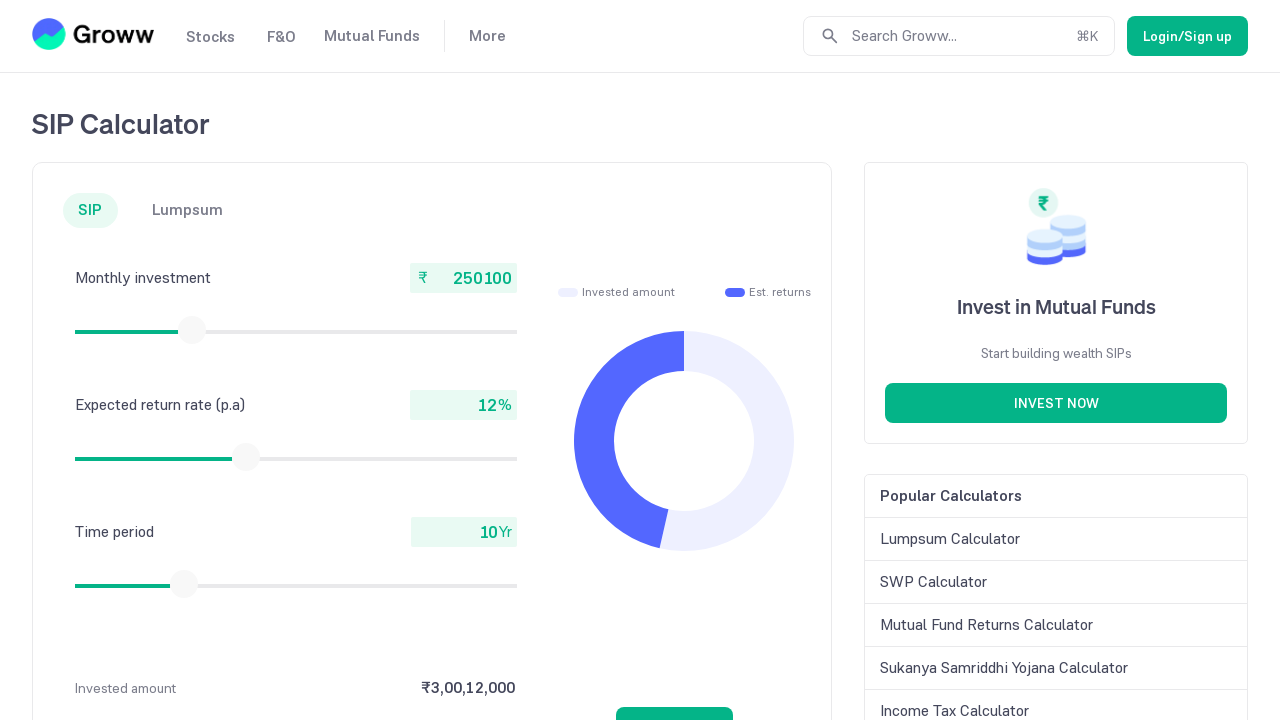

Retrieved slider bounding box (iteration 91)
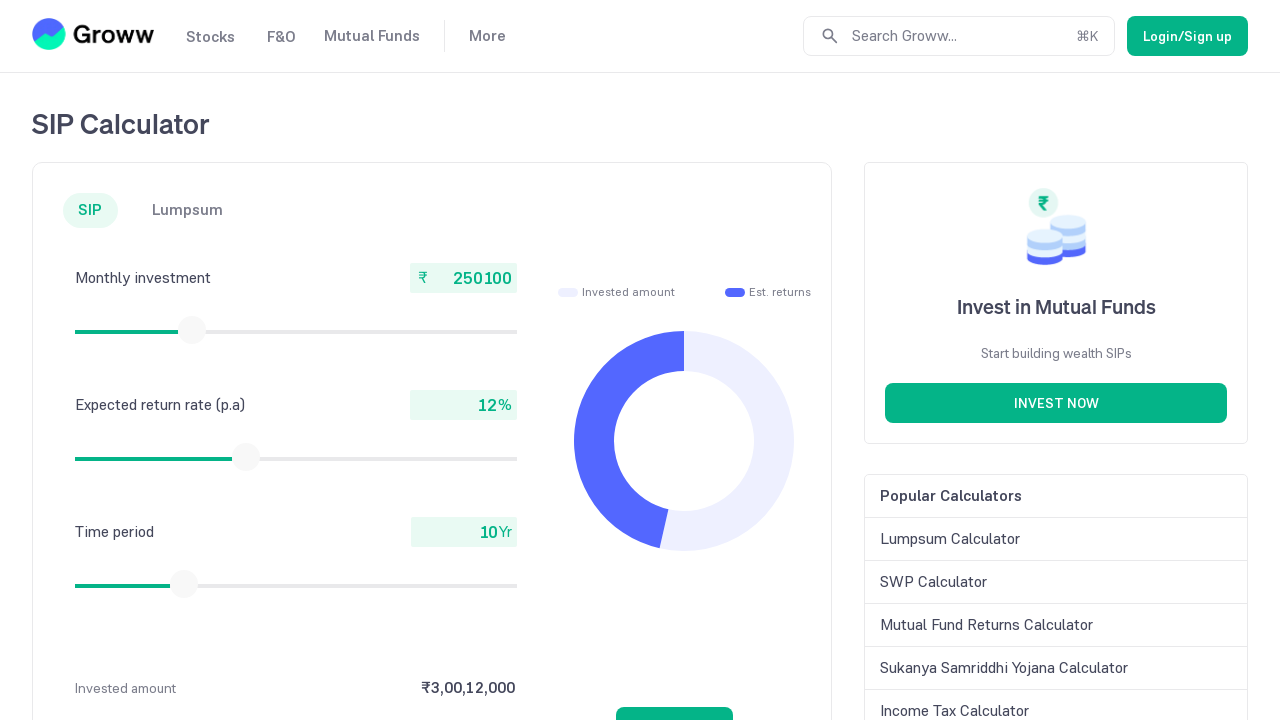

Moved mouse to slider thumb center at (192, 330)
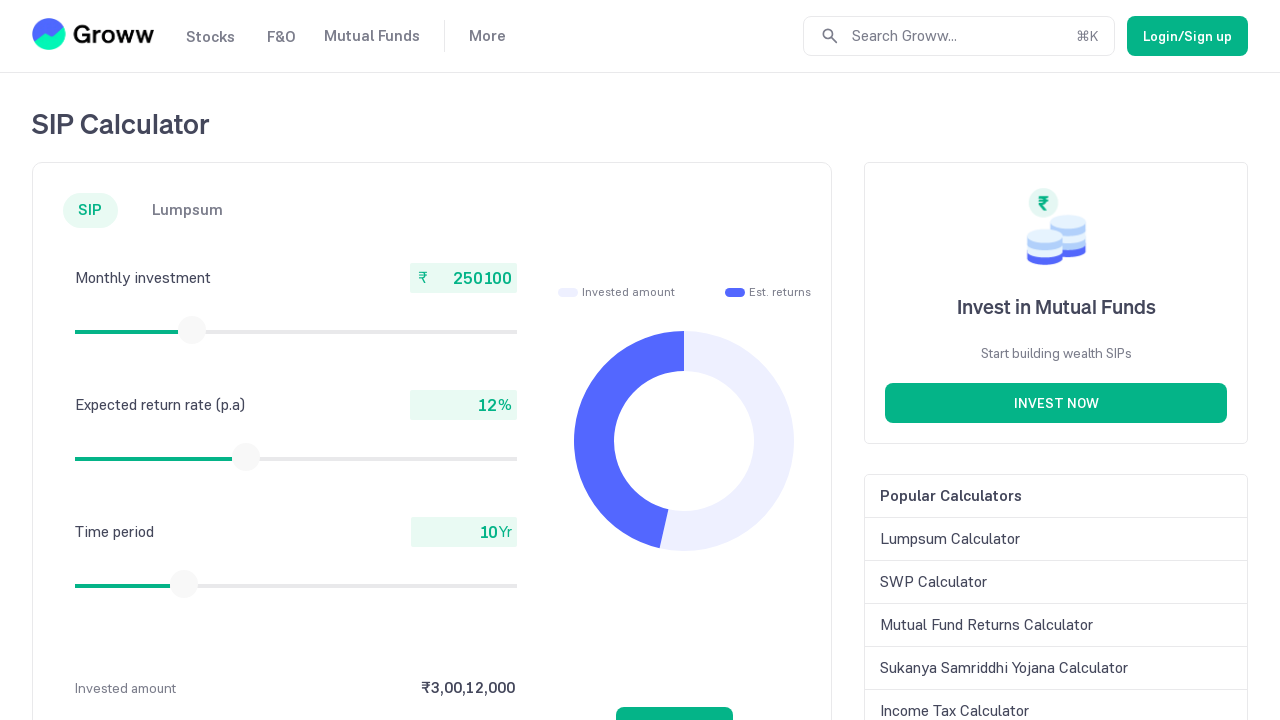

Mouse button pressed down on slider at (192, 330)
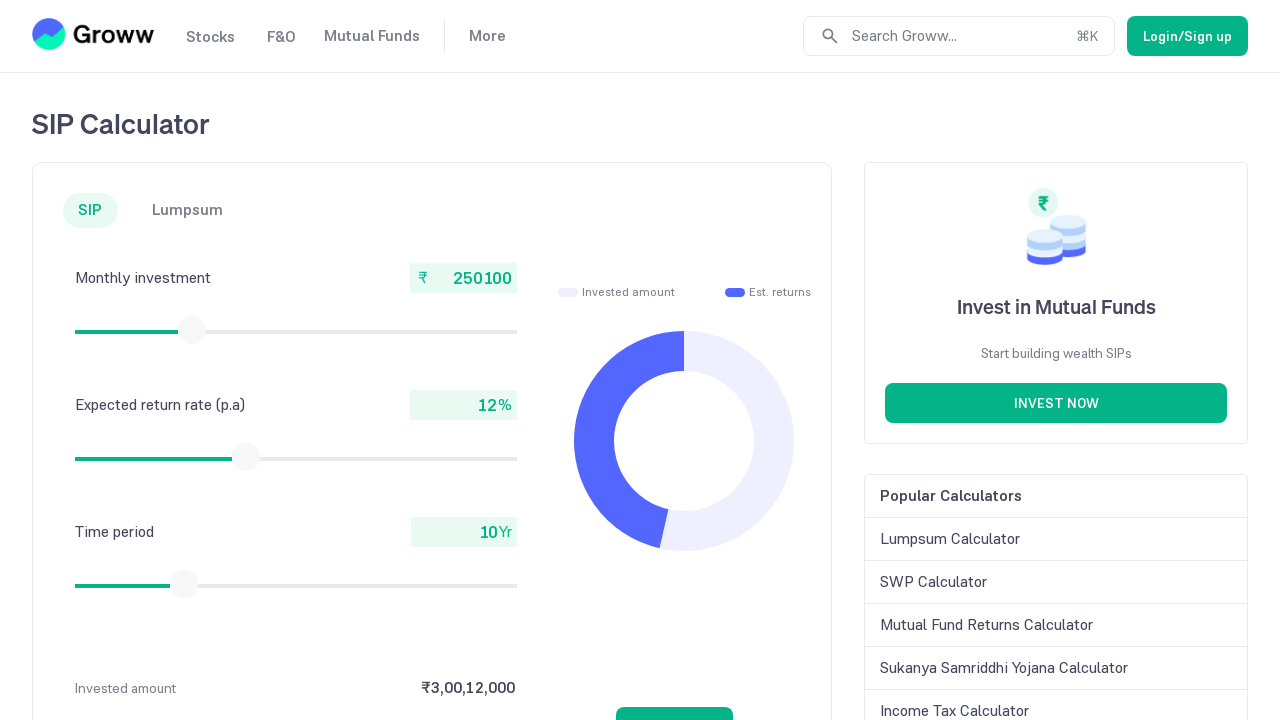

Dragged slider 15 pixels to the right at (193, 330)
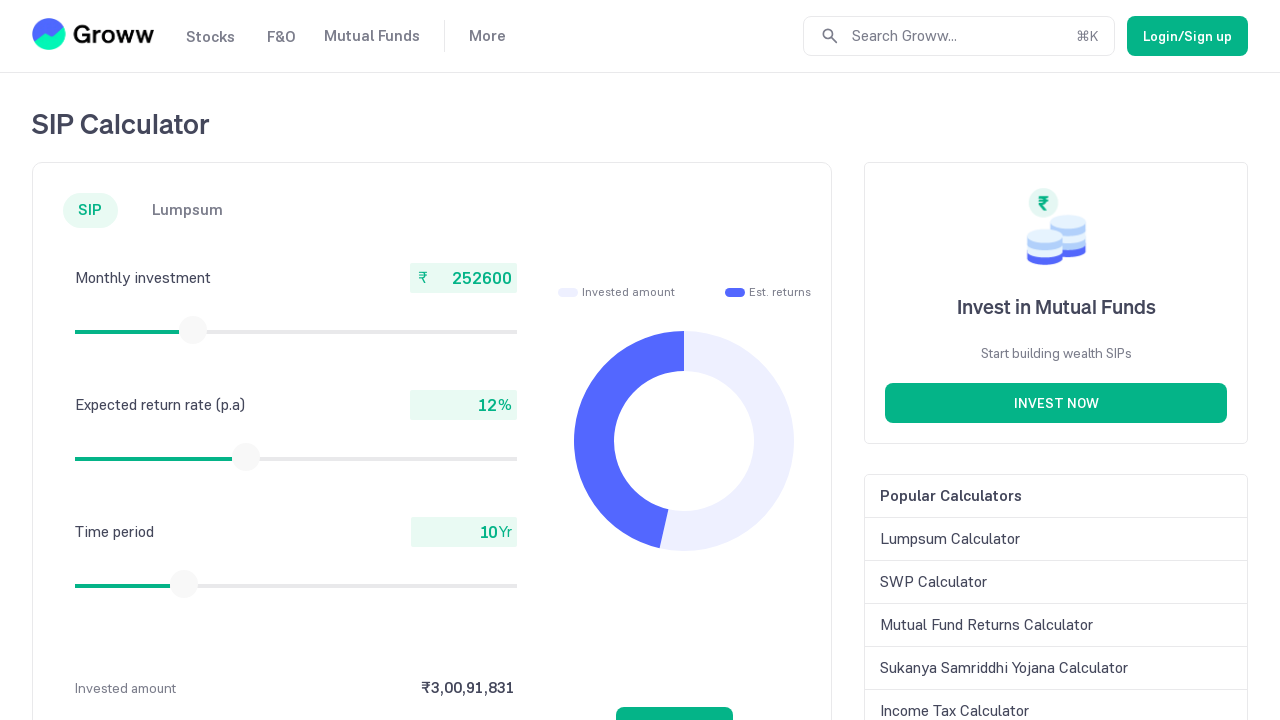

Mouse button released after slider drag at (193, 330)
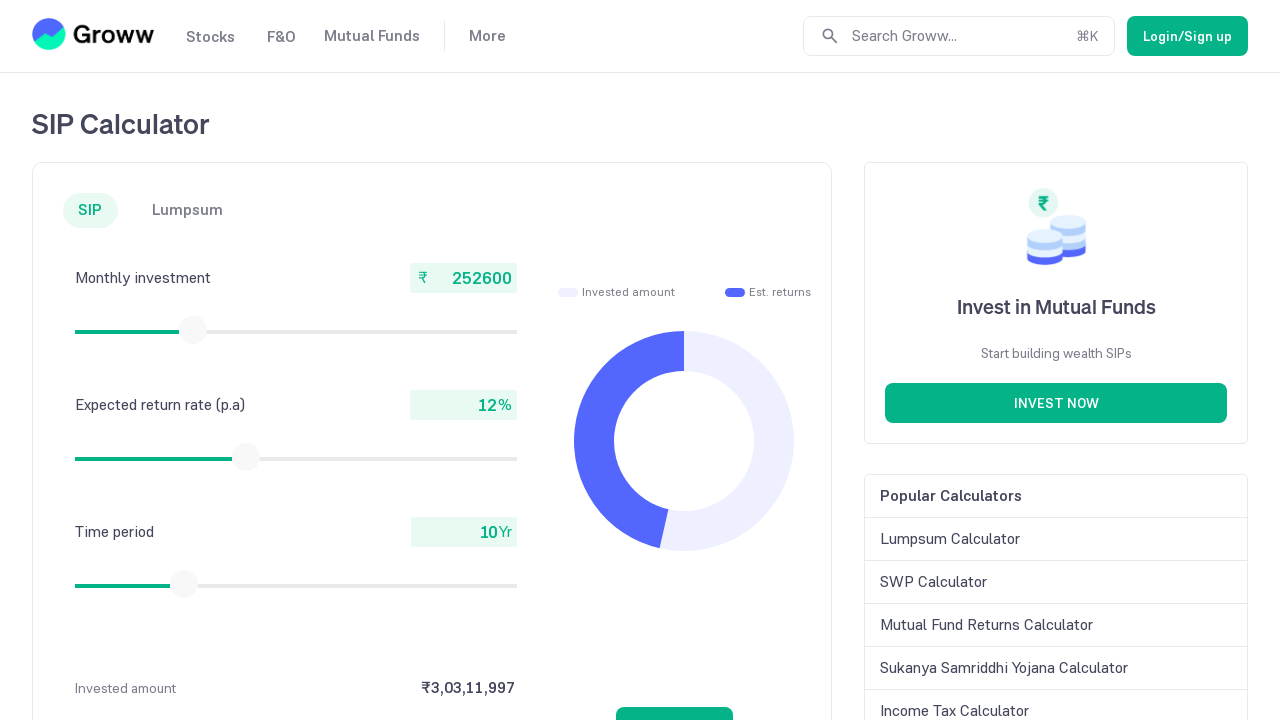

Retrieved current monthly investment amount: 252600
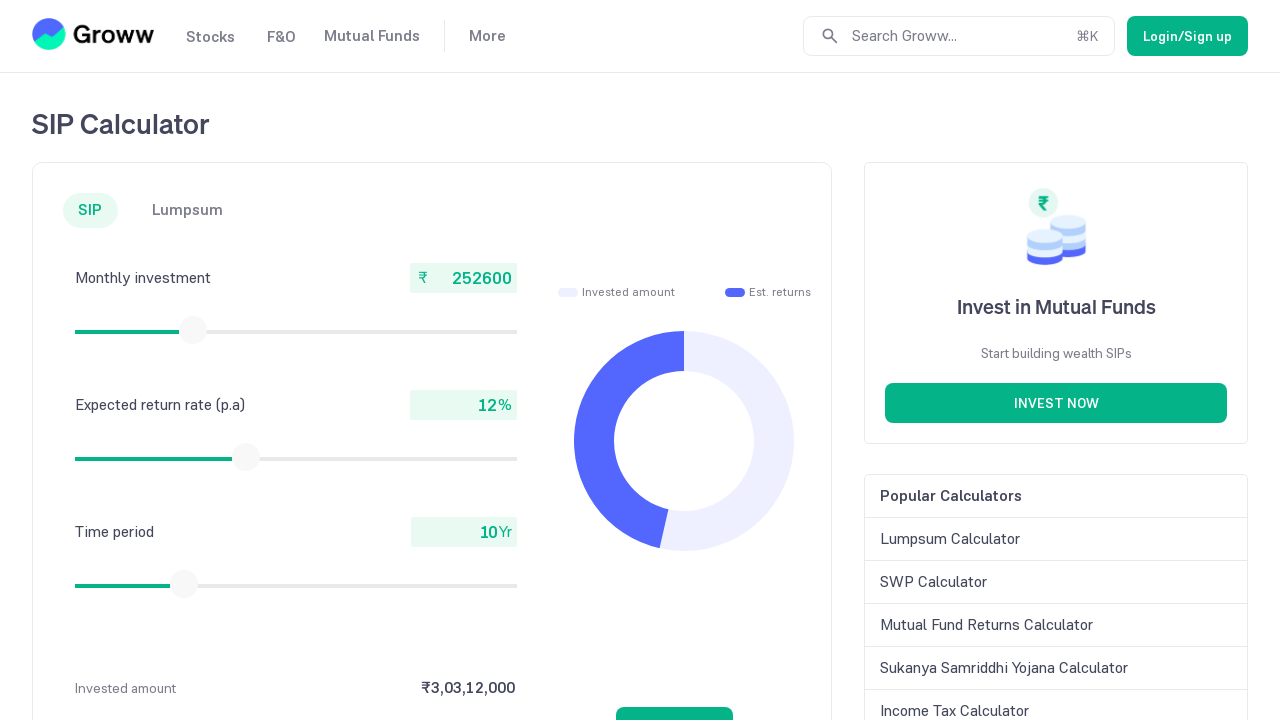

Retrieved slider bounding box (iteration 92)
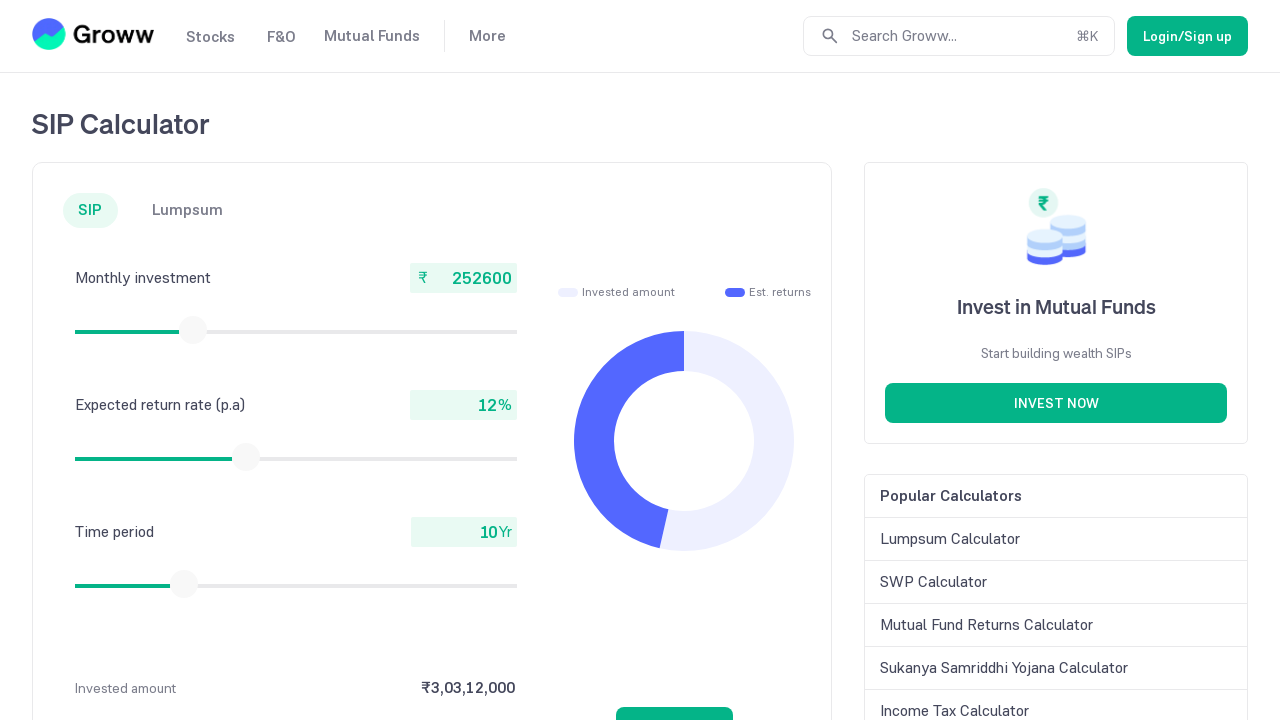

Moved mouse to slider thumb center at (193, 330)
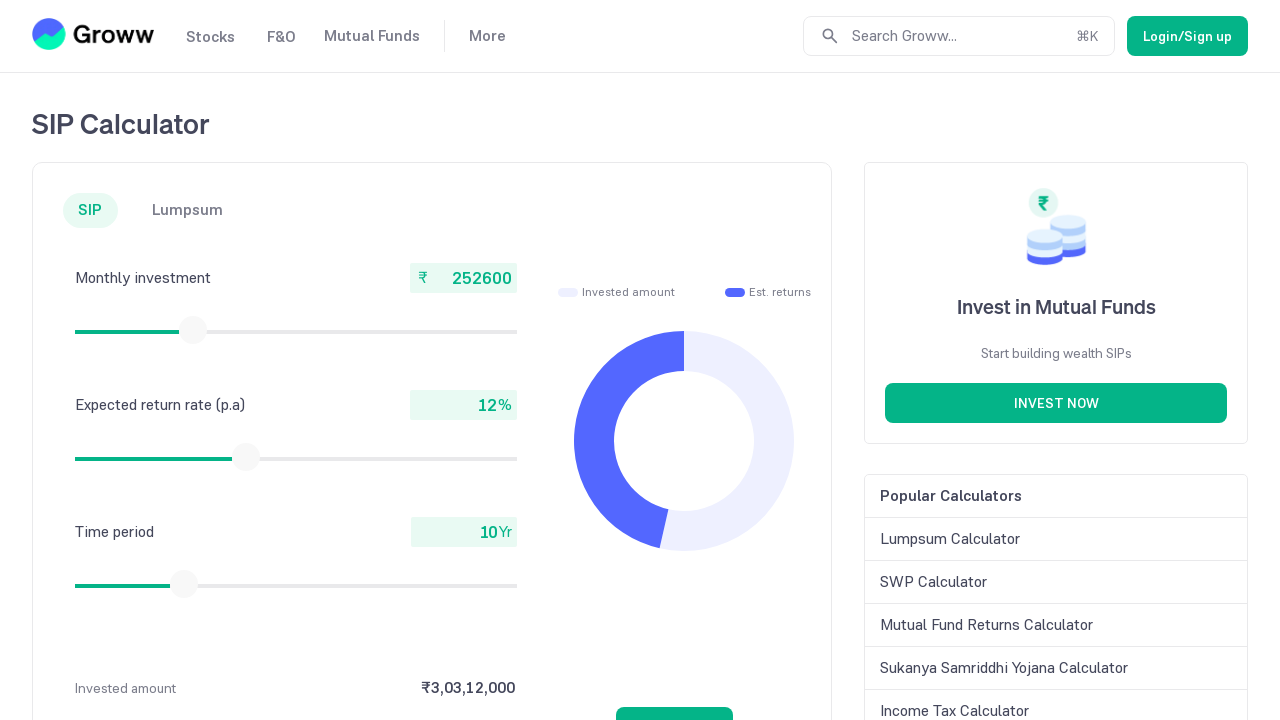

Mouse button pressed down on slider at (193, 330)
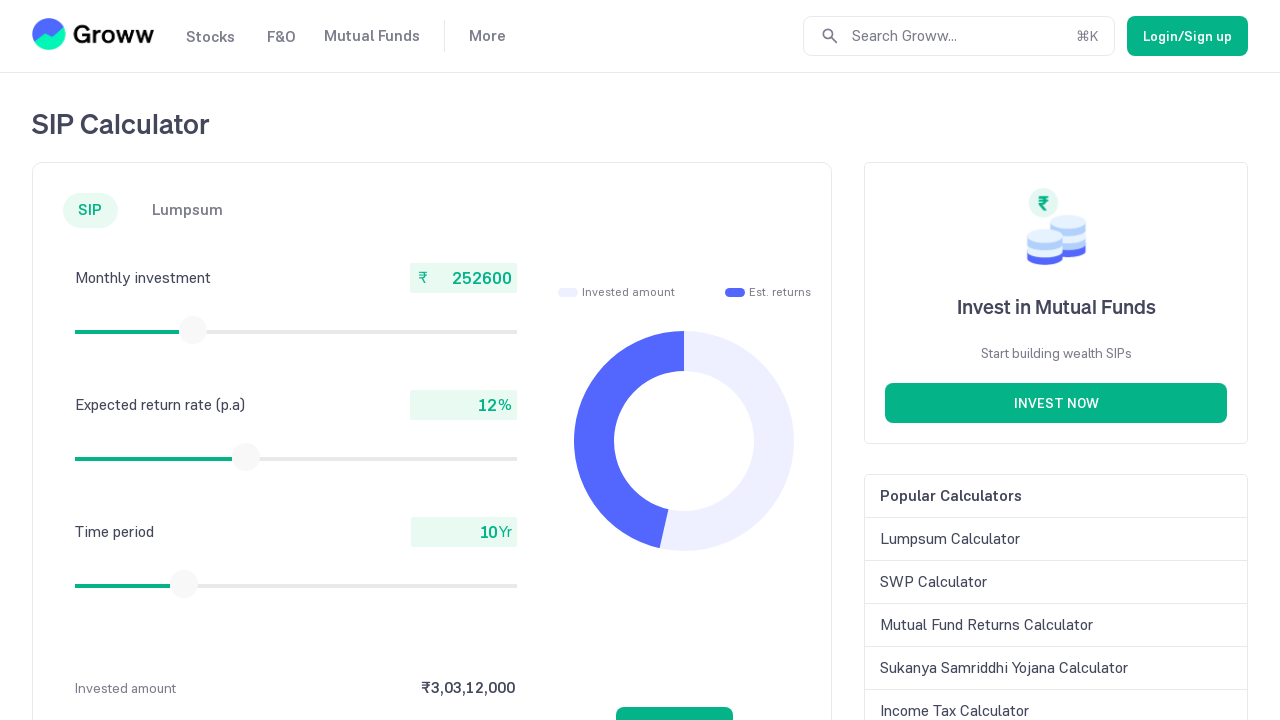

Dragged slider 15 pixels to the right at (194, 330)
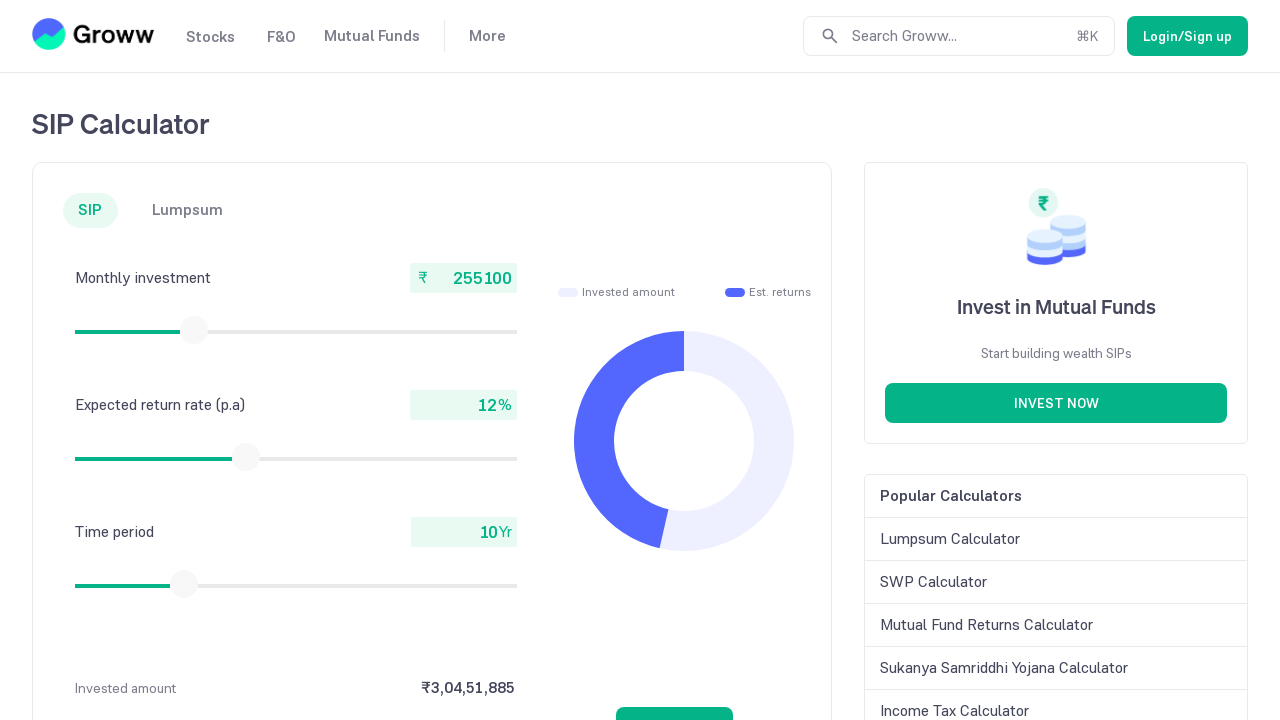

Mouse button released after slider drag at (194, 330)
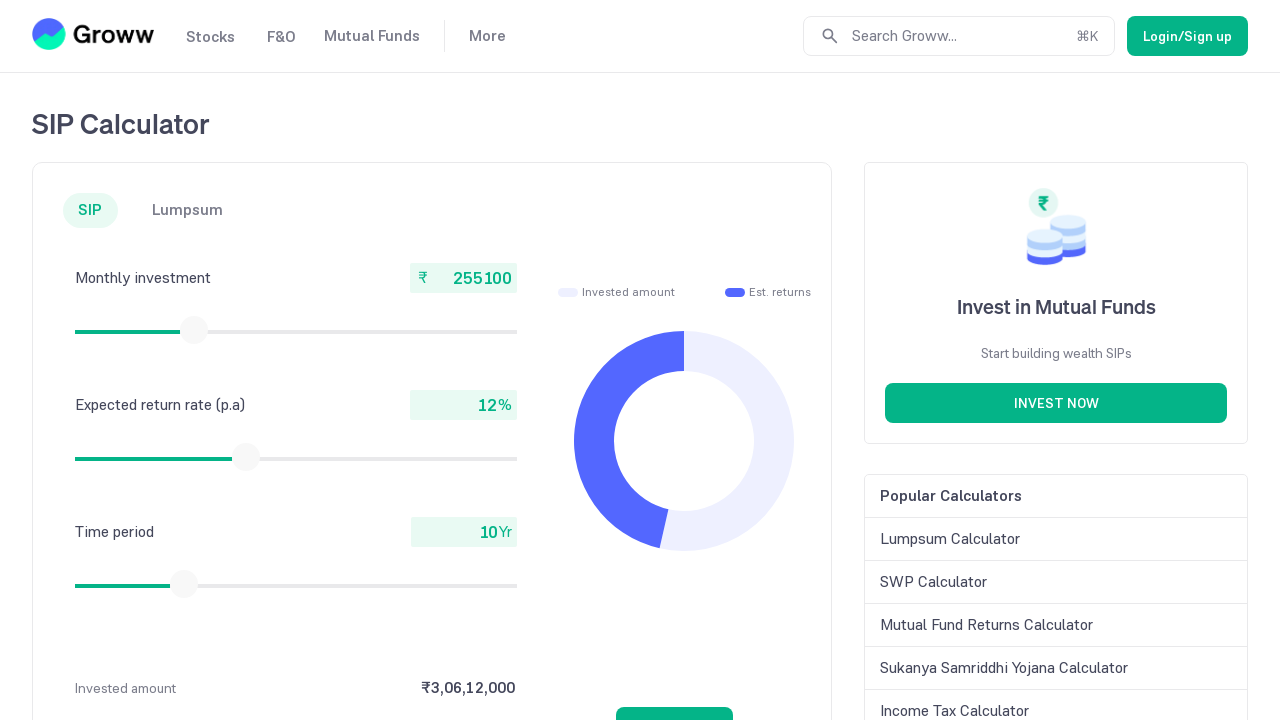

Retrieved current monthly investment amount: 255100
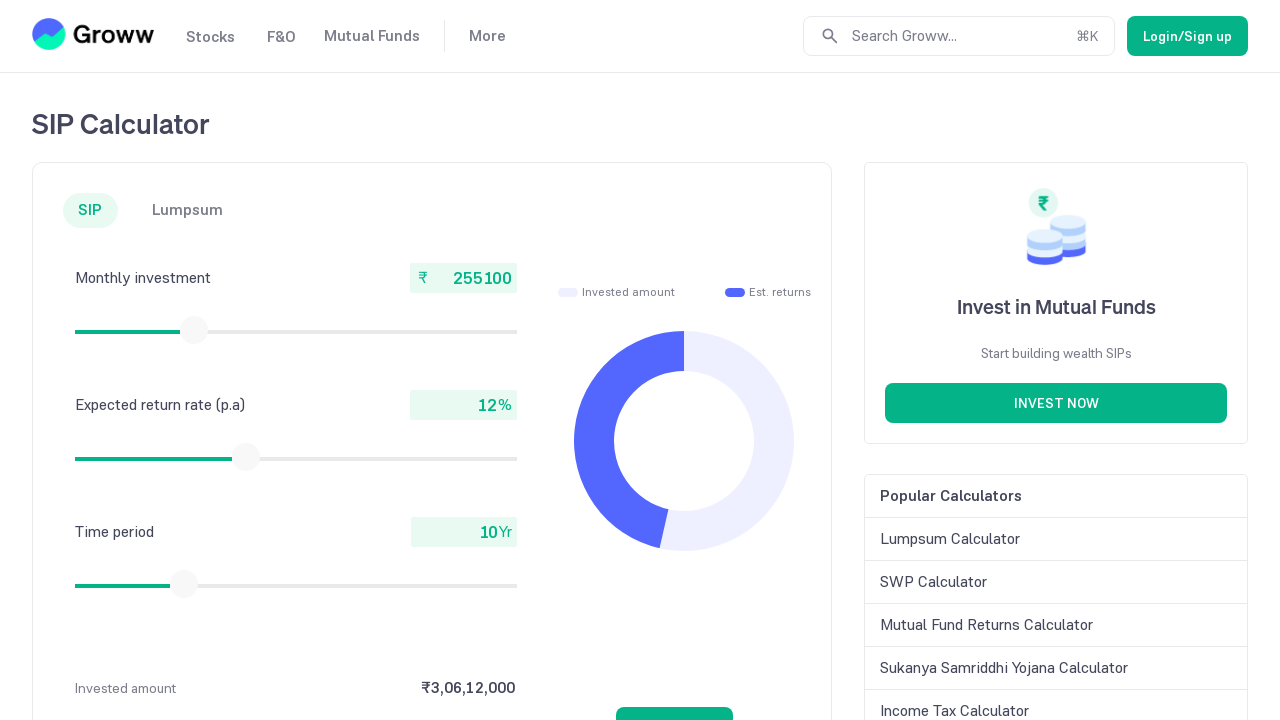

Retrieved slider bounding box (iteration 93)
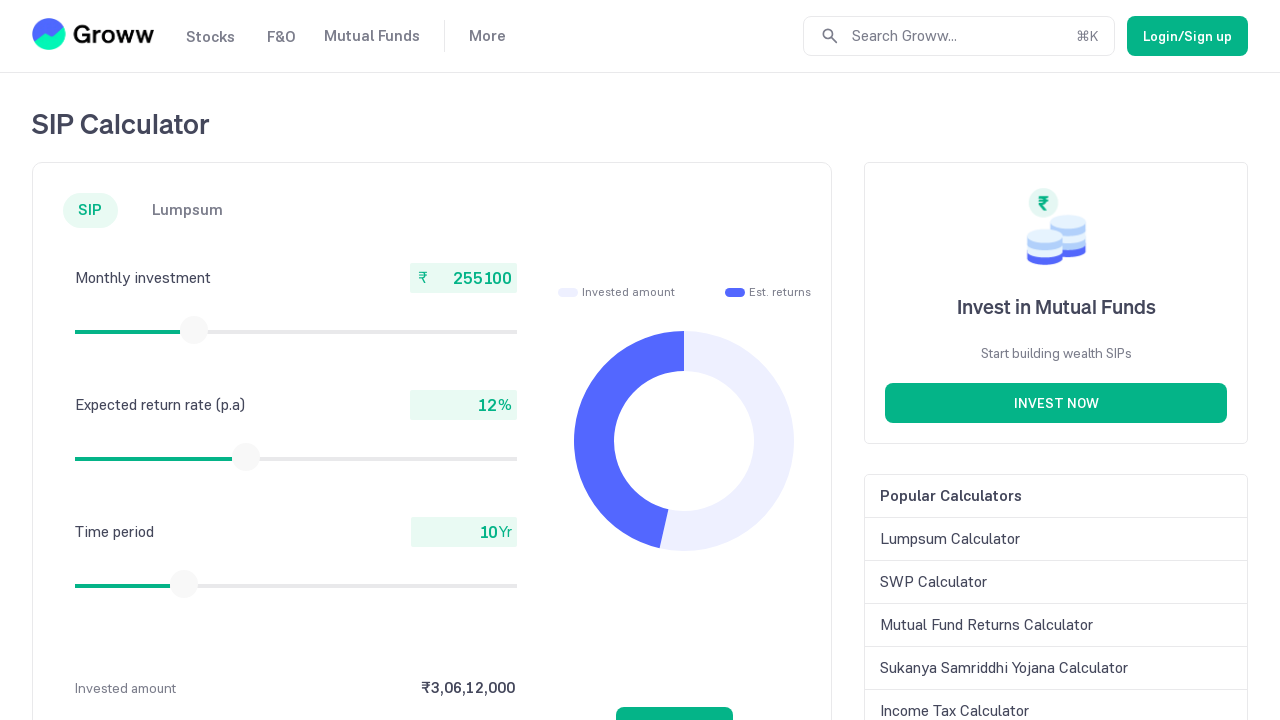

Moved mouse to slider thumb center at (194, 330)
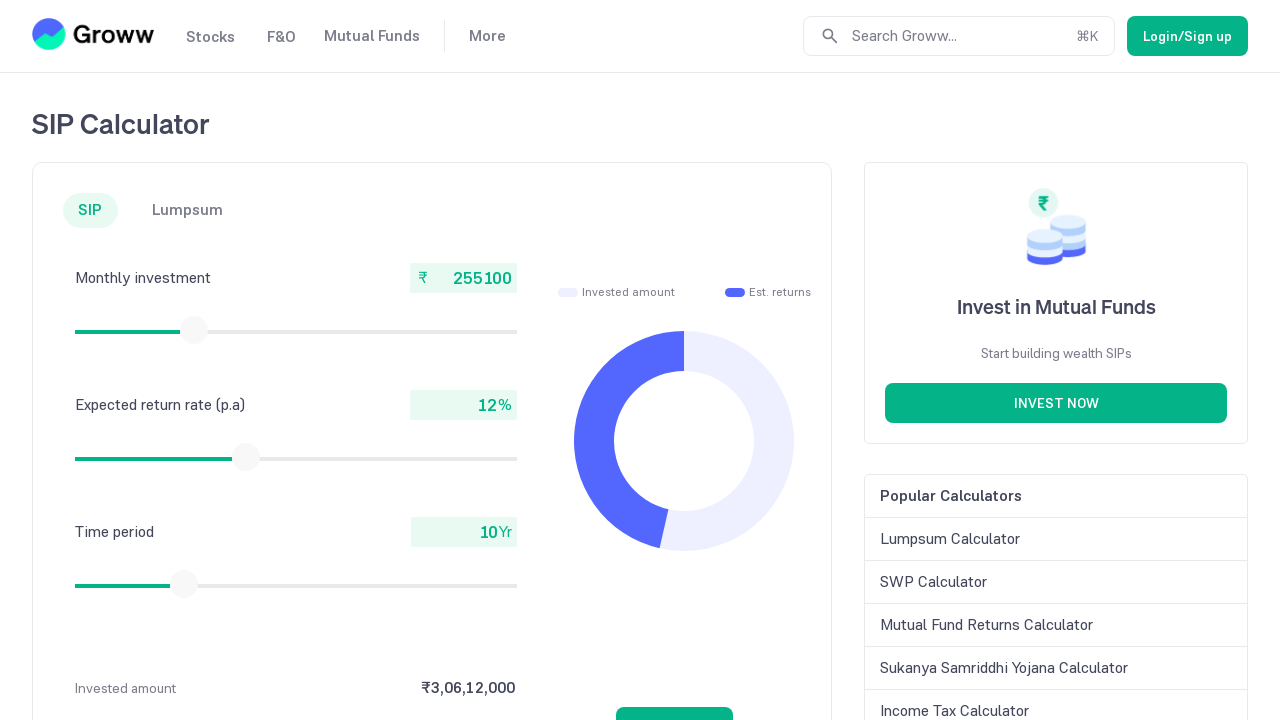

Mouse button pressed down on slider at (194, 330)
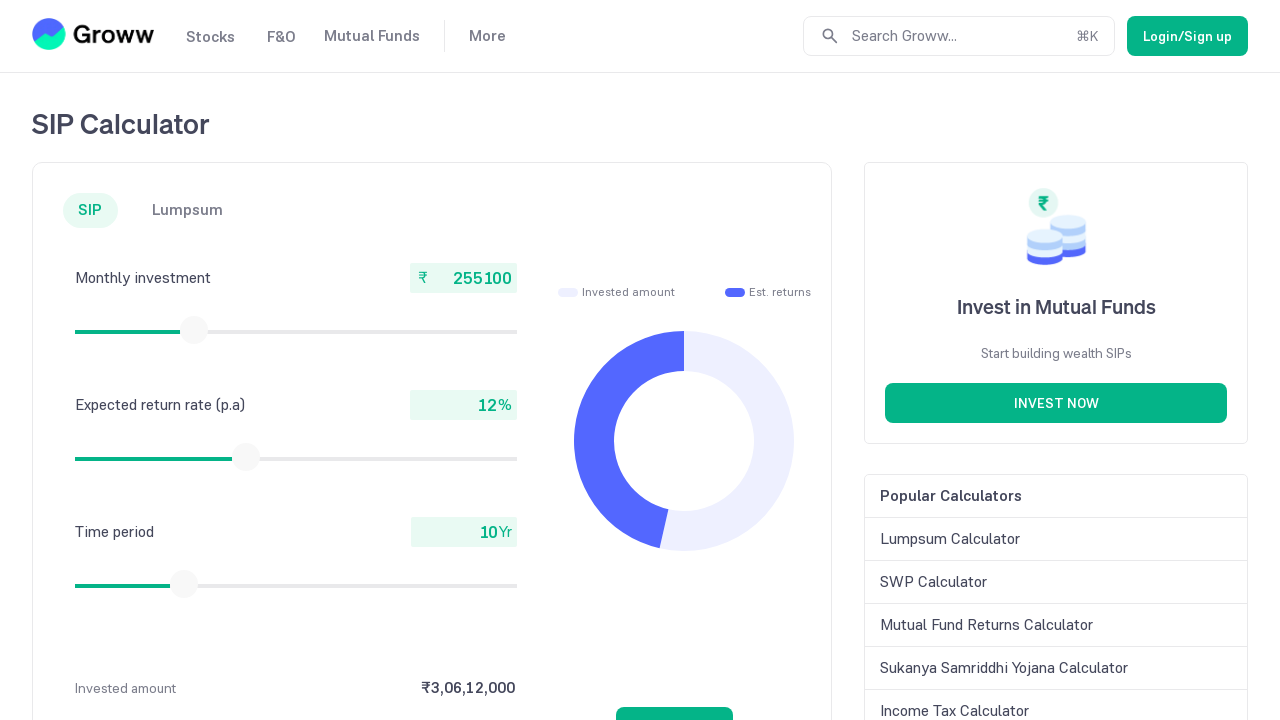

Dragged slider 15 pixels to the right at (195, 330)
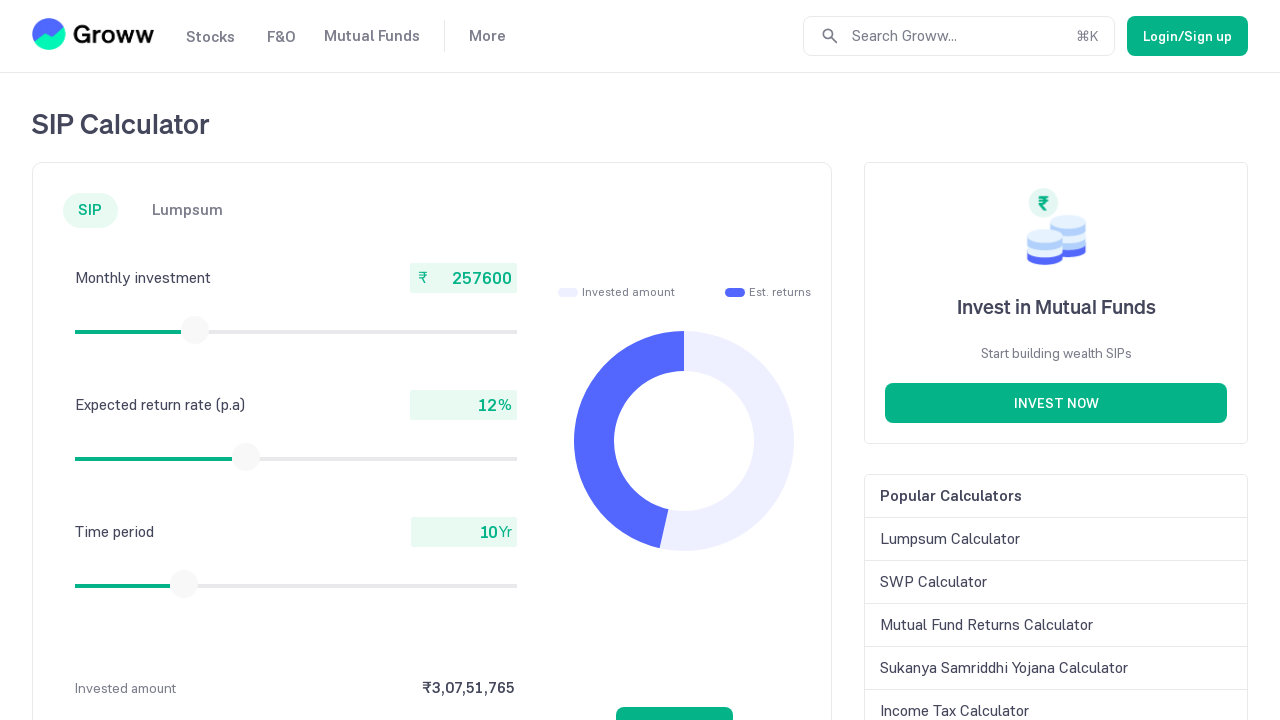

Mouse button released after slider drag at (195, 330)
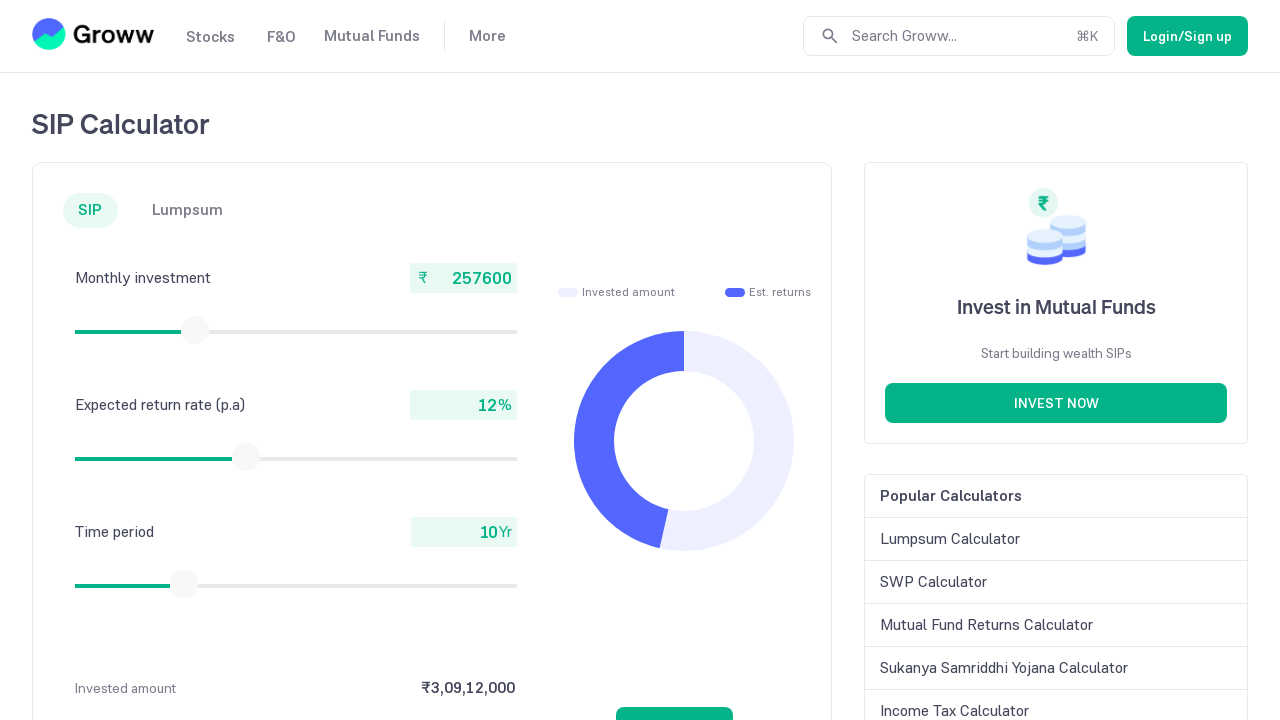

Retrieved current monthly investment amount: 257600
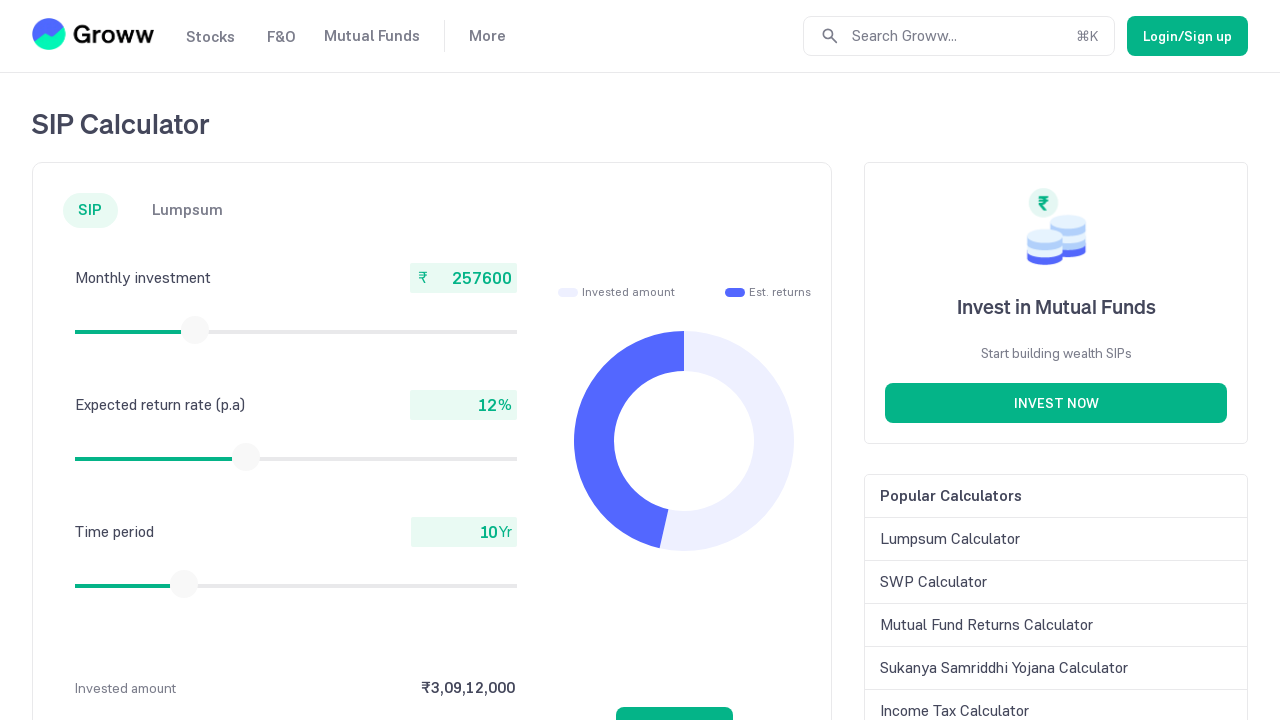

Retrieved slider bounding box (iteration 94)
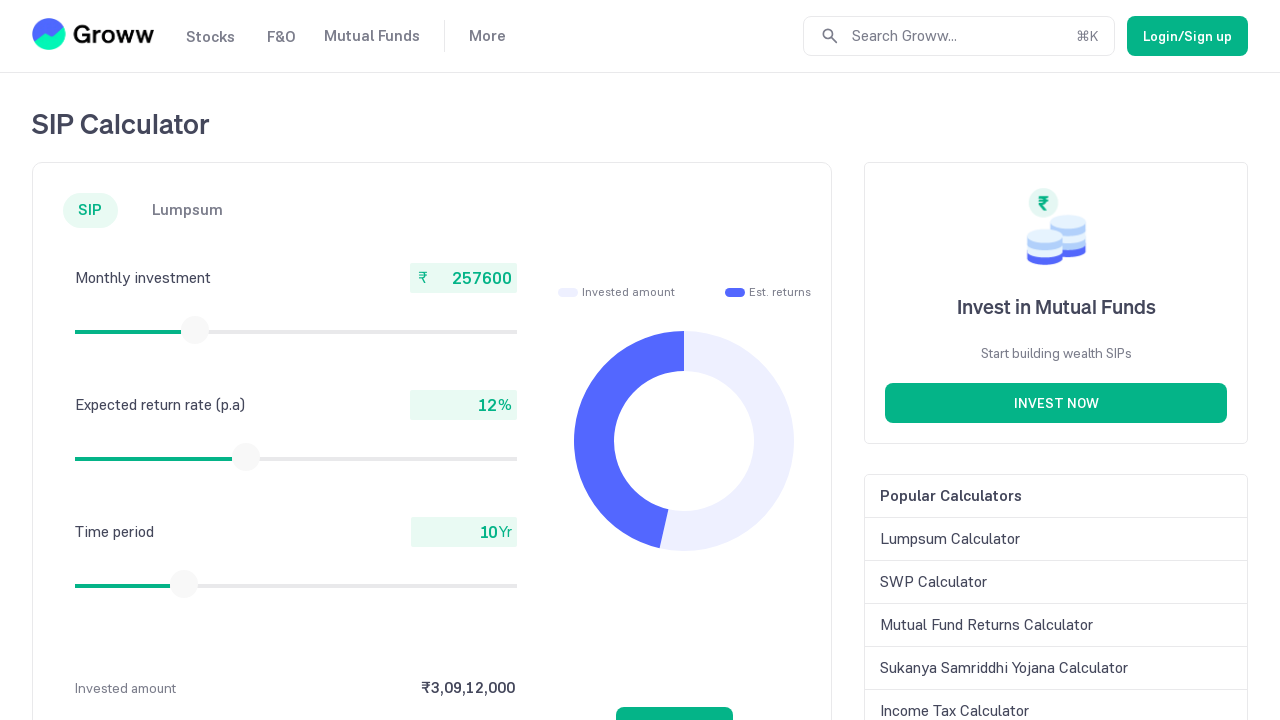

Moved mouse to slider thumb center at (195, 330)
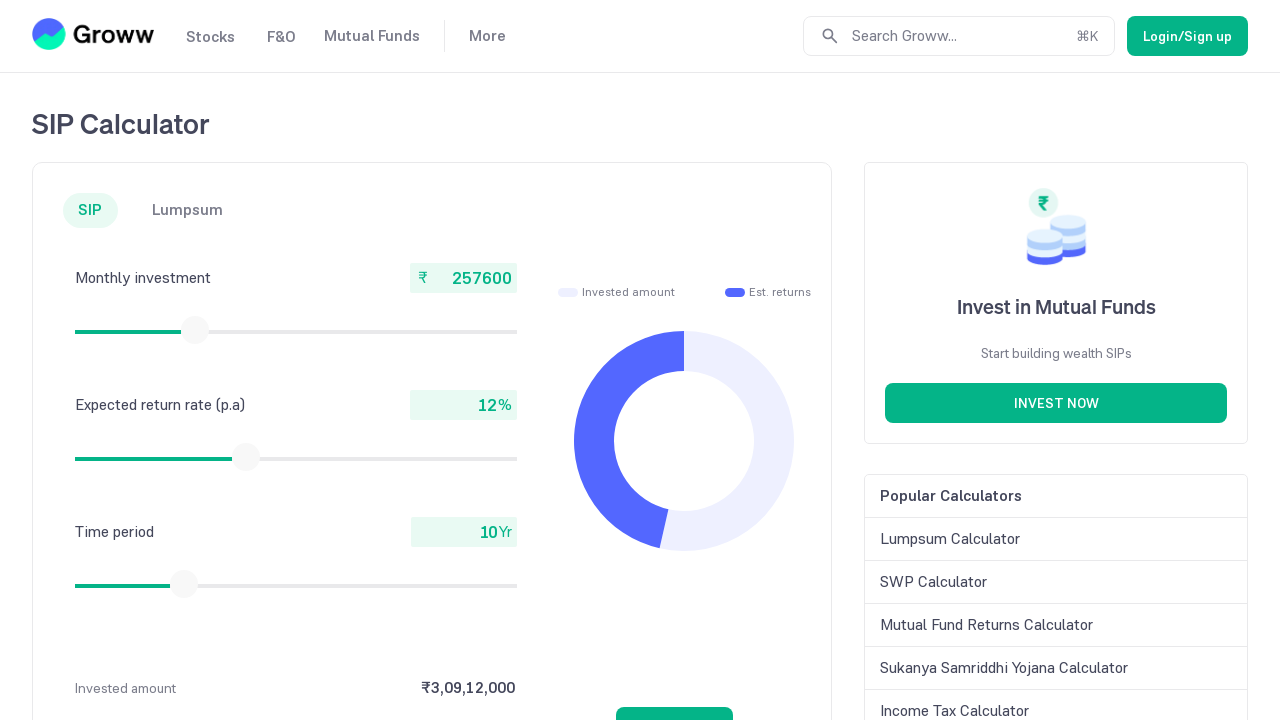

Mouse button pressed down on slider at (195, 330)
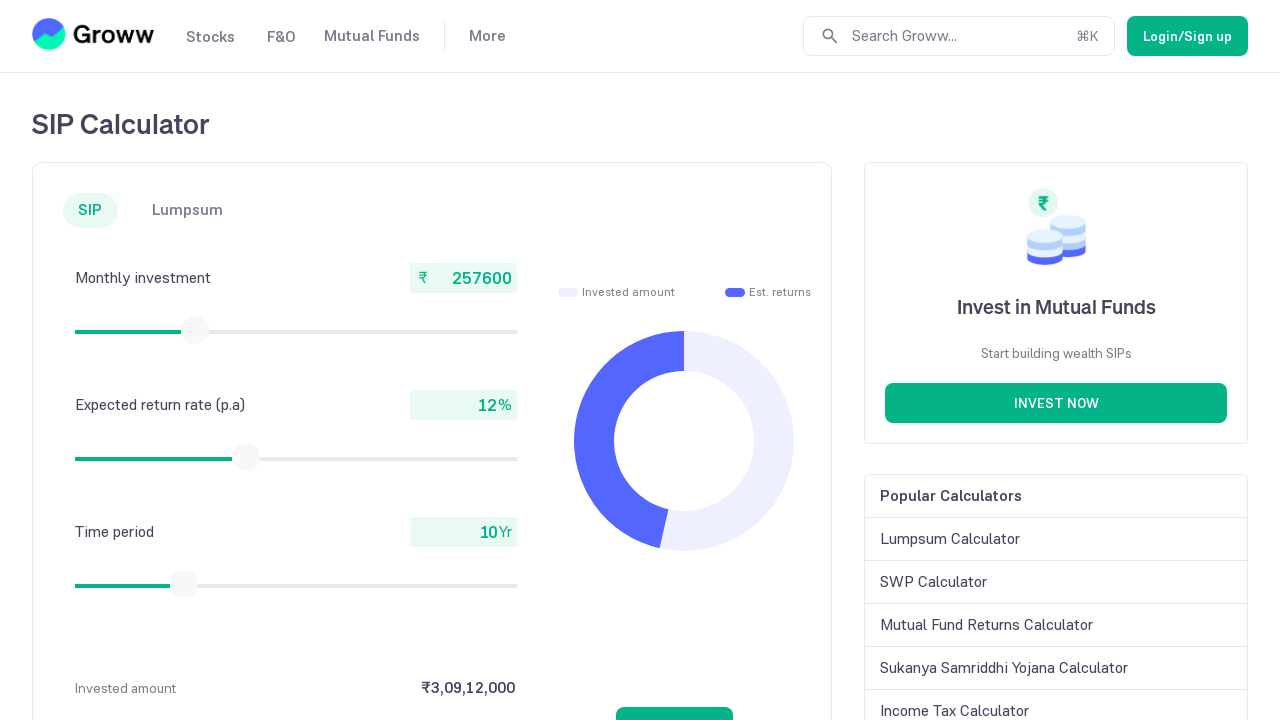

Dragged slider 15 pixels to the right at (196, 330)
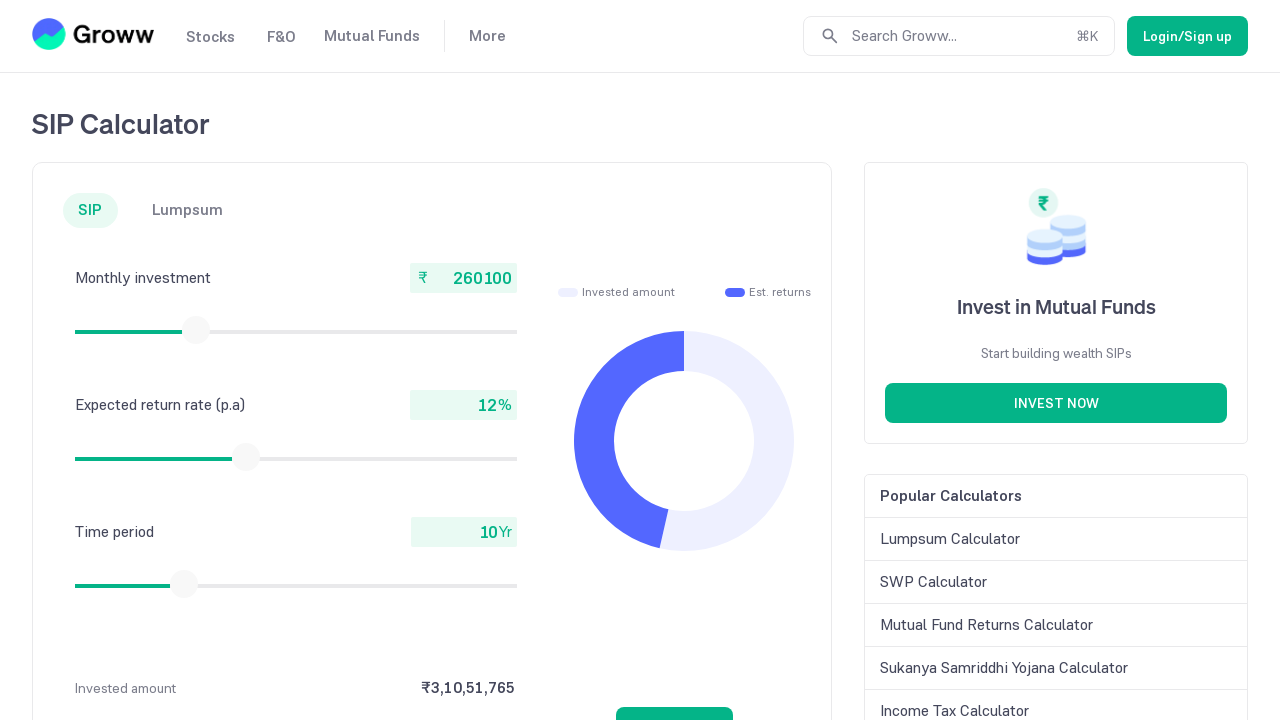

Mouse button released after slider drag at (196, 330)
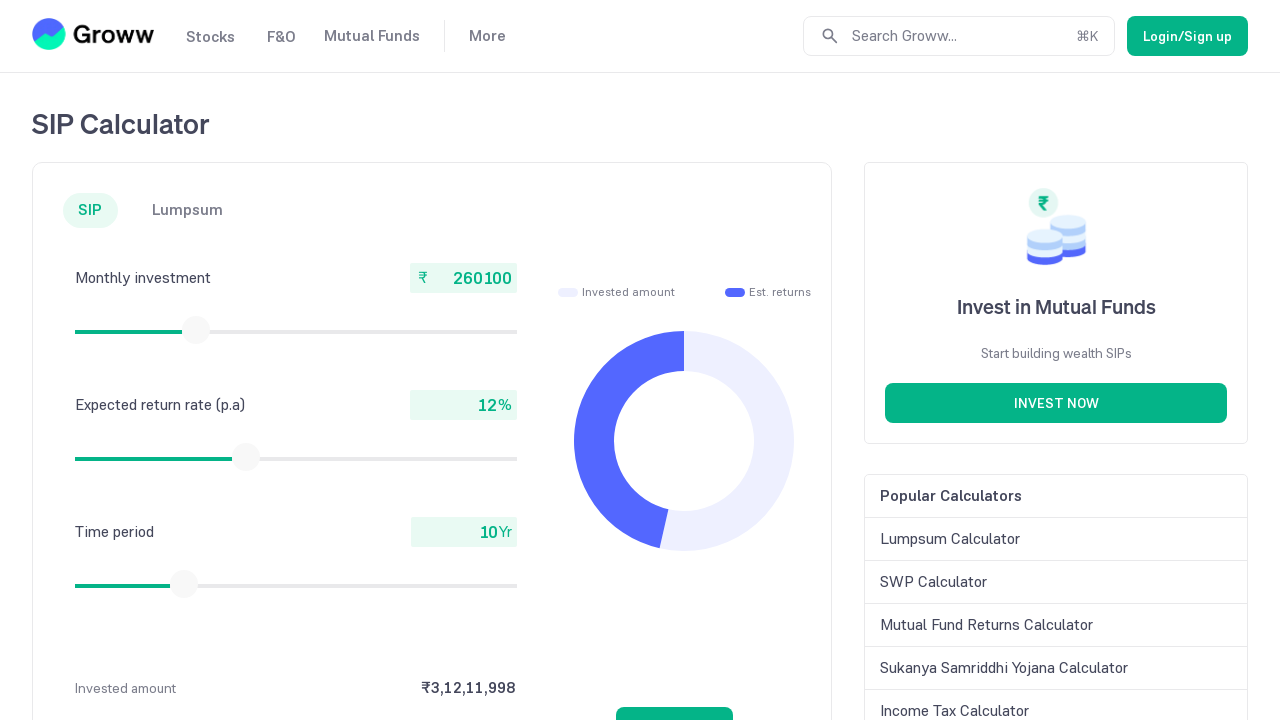

Retrieved current monthly investment amount: 260100
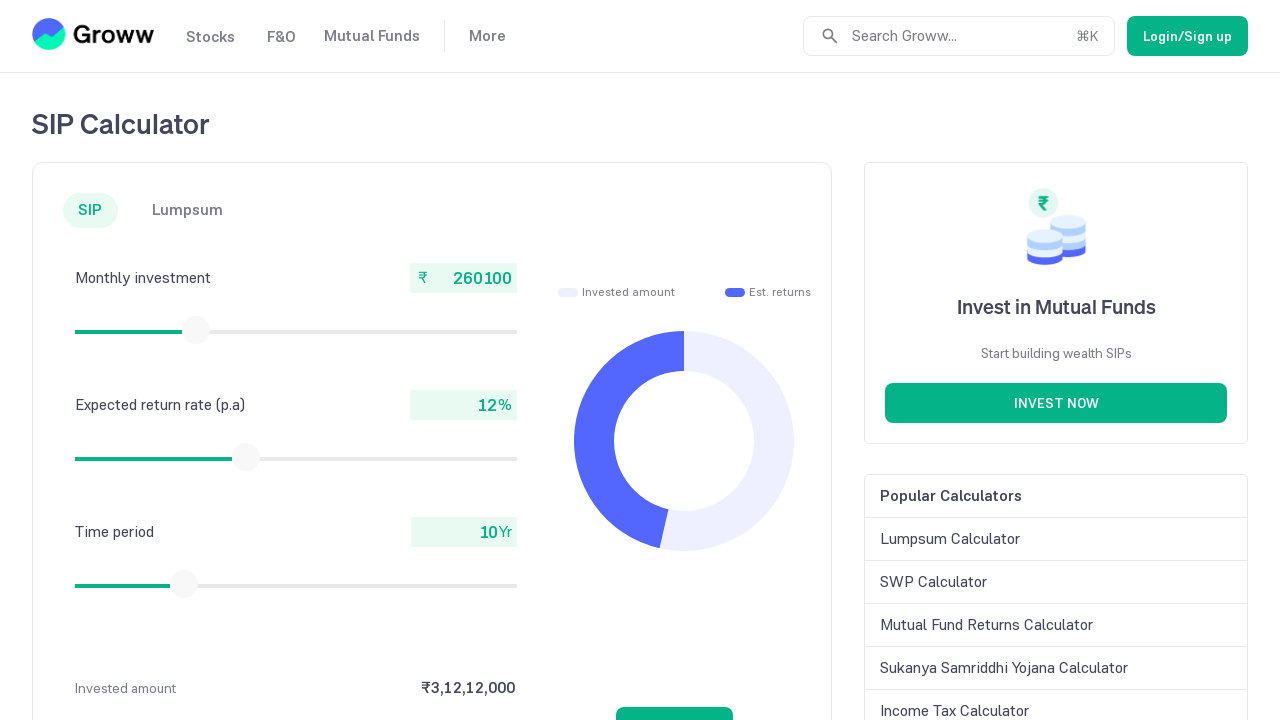

Retrieved slider bounding box (iteration 95)
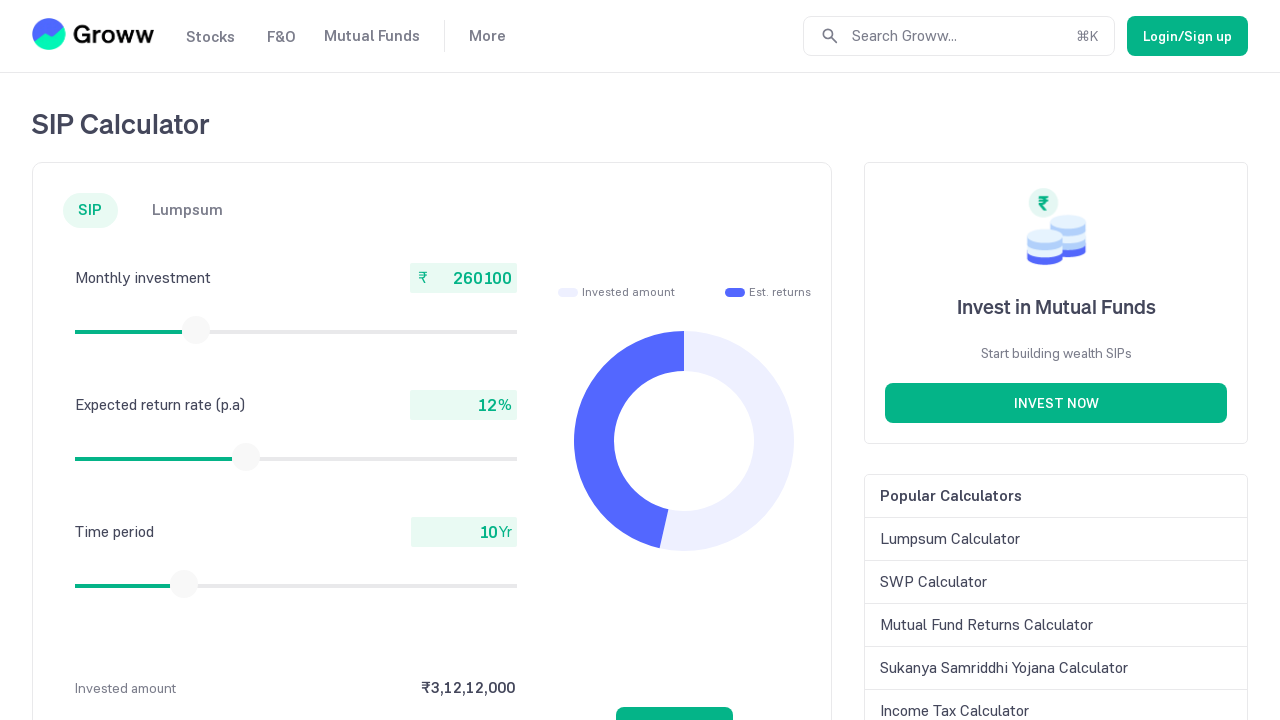

Moved mouse to slider thumb center at (196, 330)
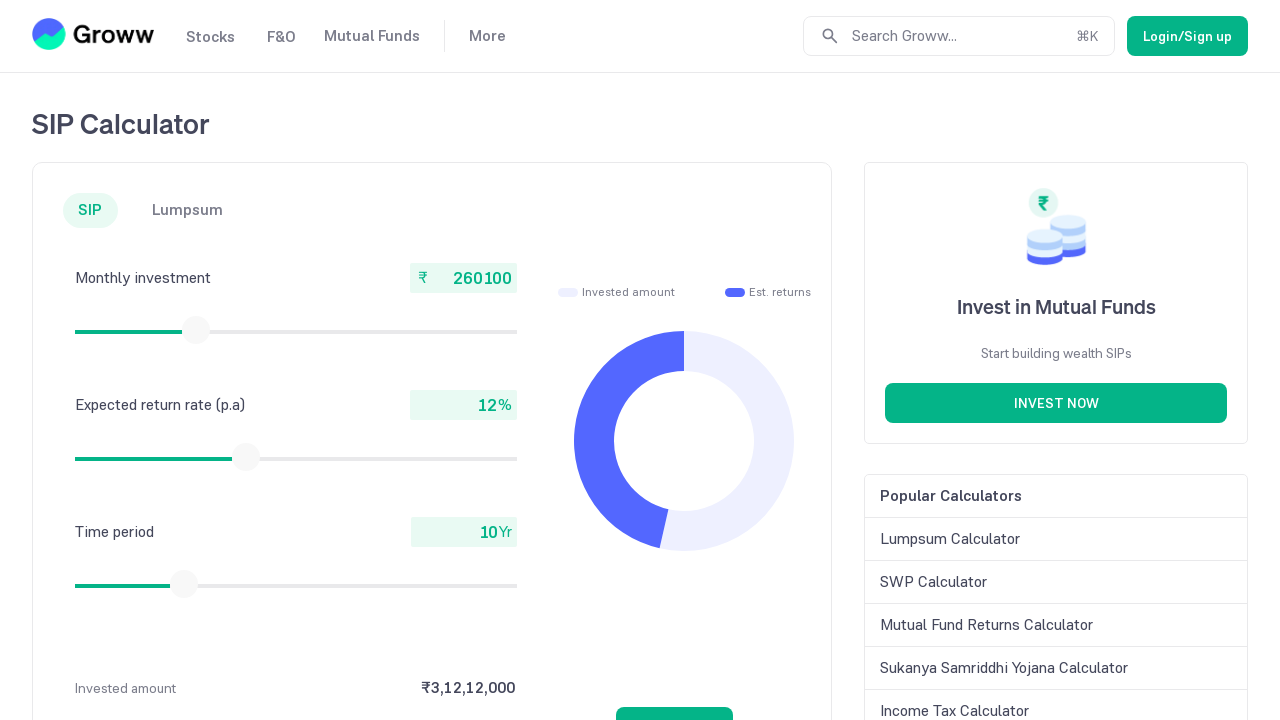

Mouse button pressed down on slider at (196, 330)
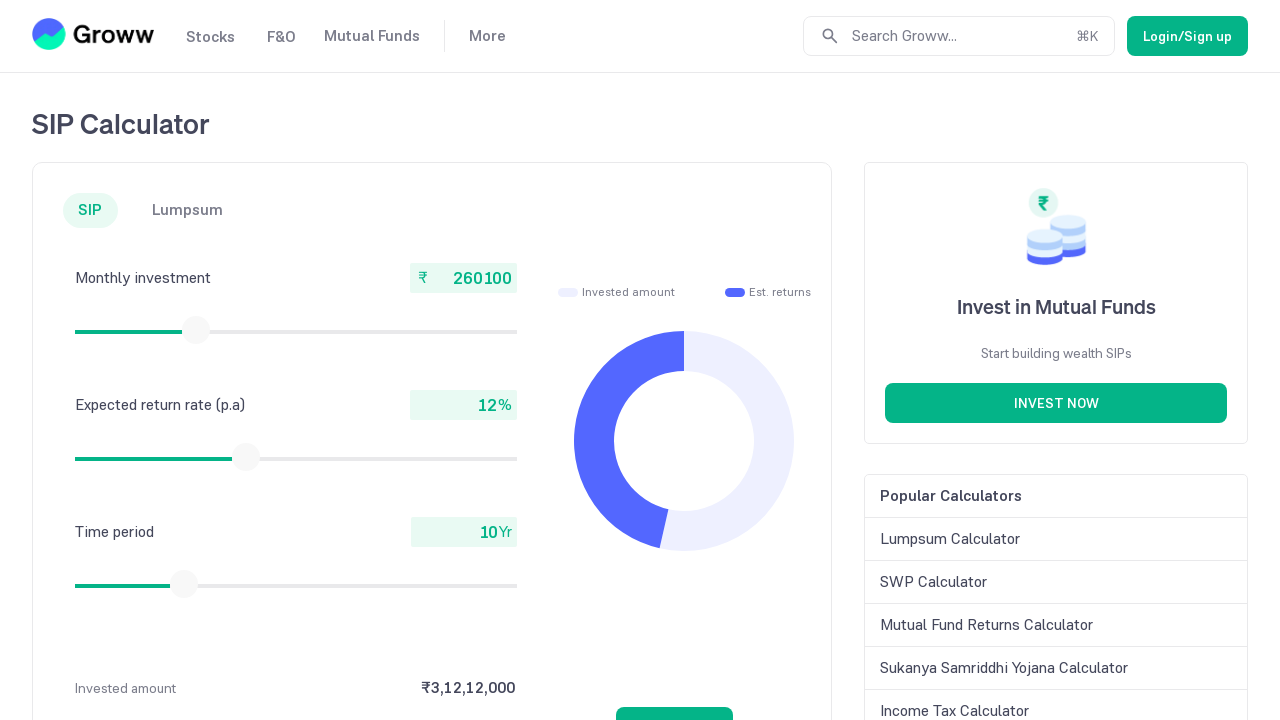

Dragged slider 15 pixels to the right at (197, 330)
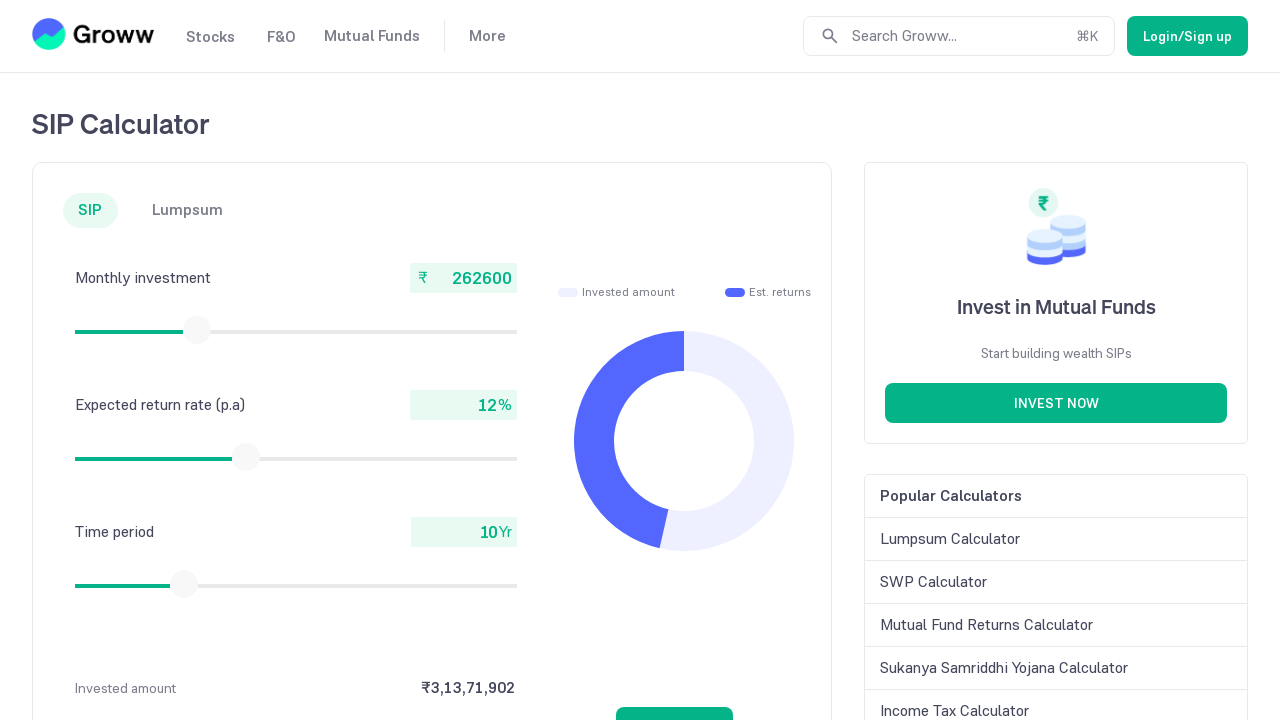

Mouse button released after slider drag at (197, 330)
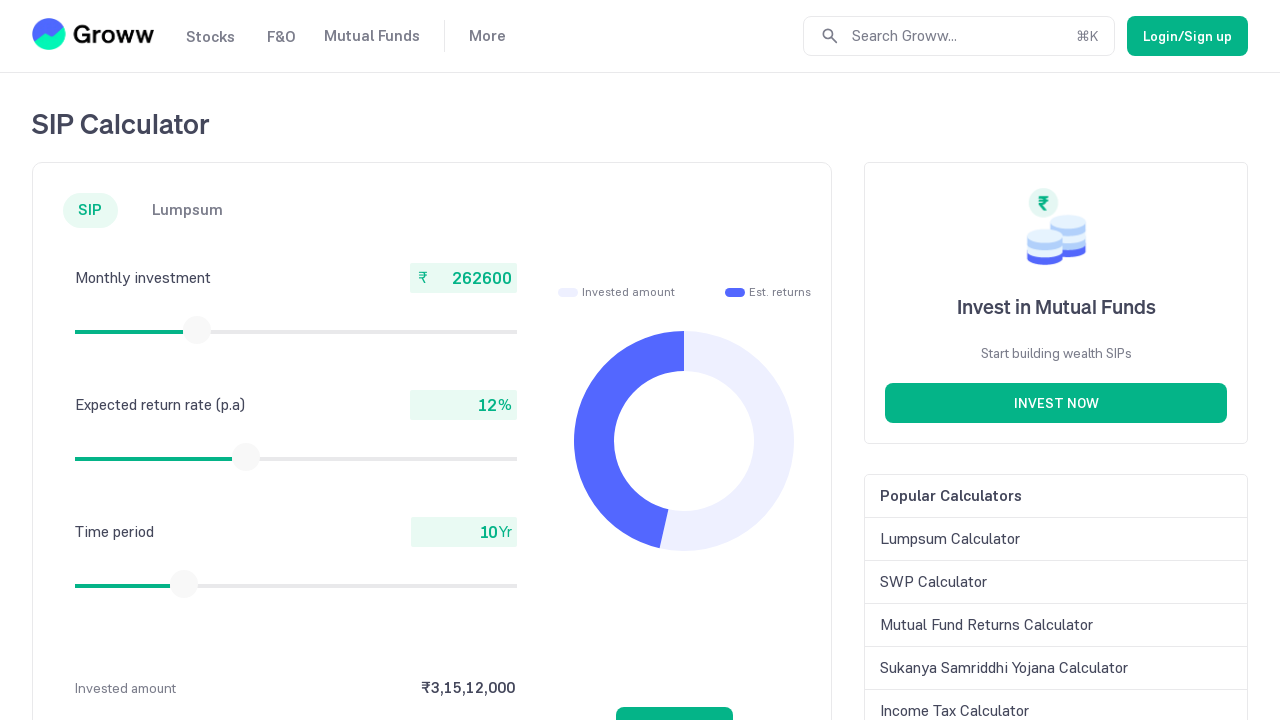

Retrieved current monthly investment amount: 262600
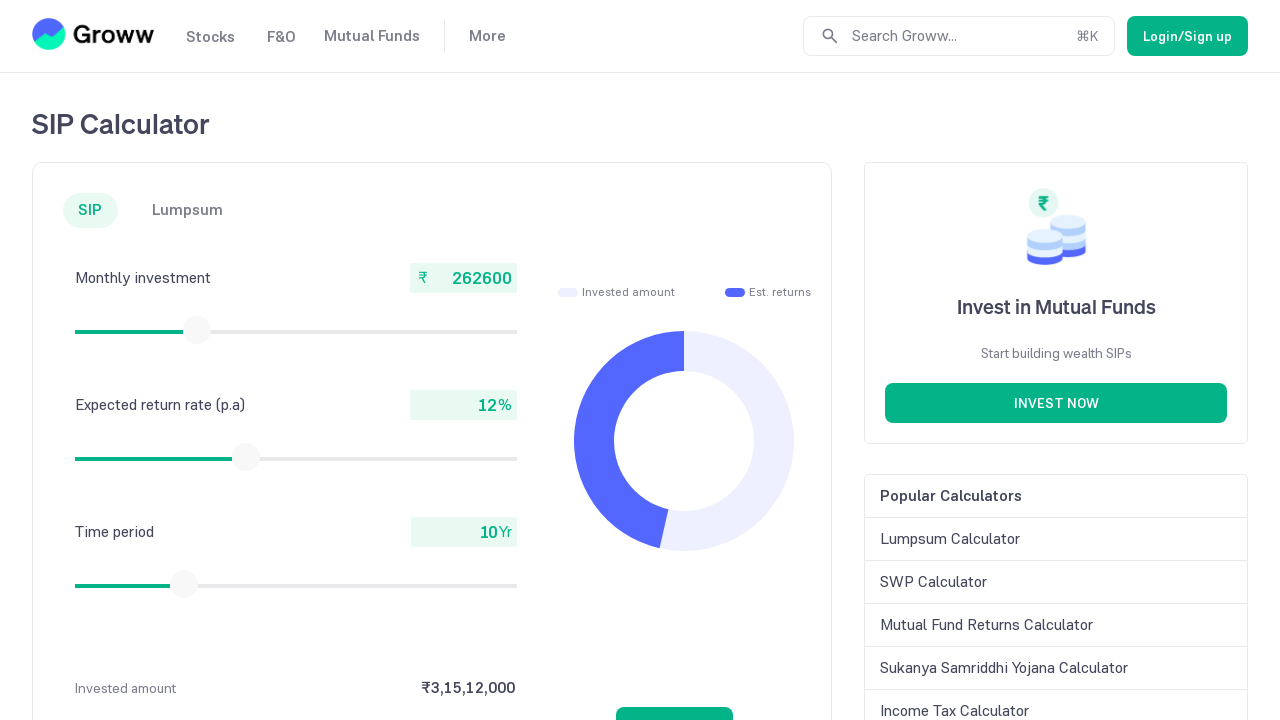

Retrieved slider bounding box (iteration 96)
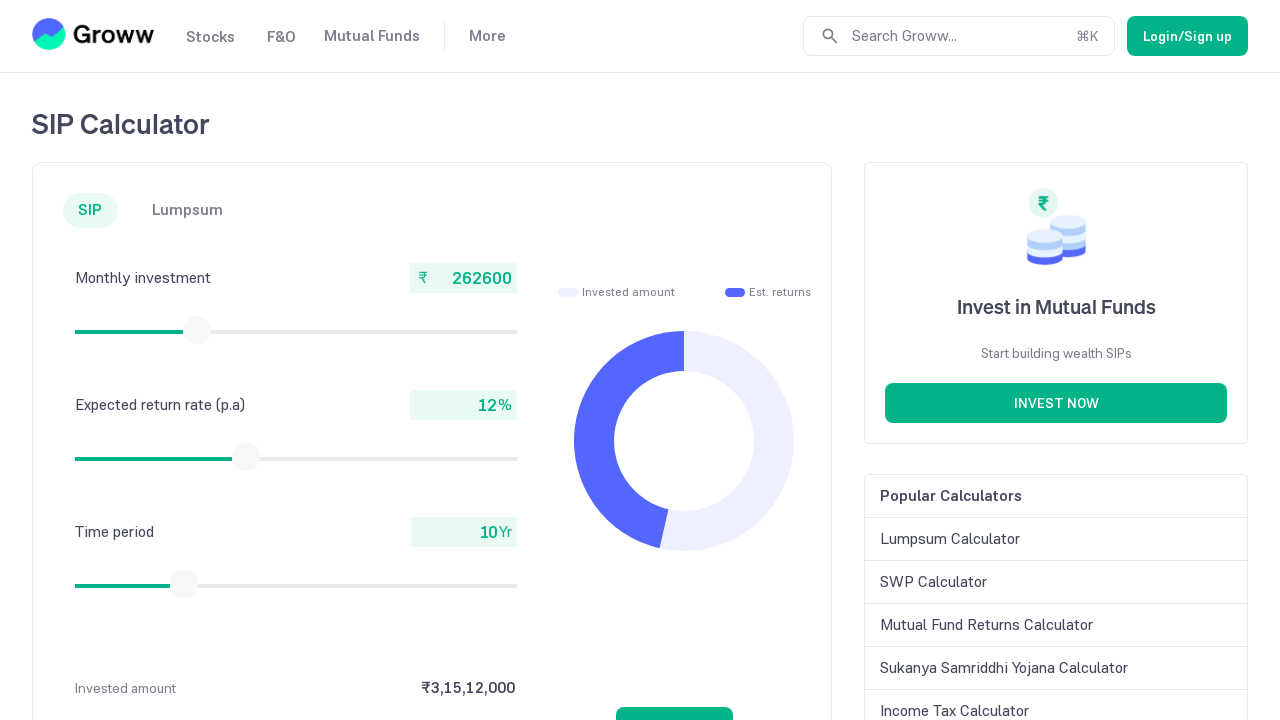

Moved mouse to slider thumb center at (197, 330)
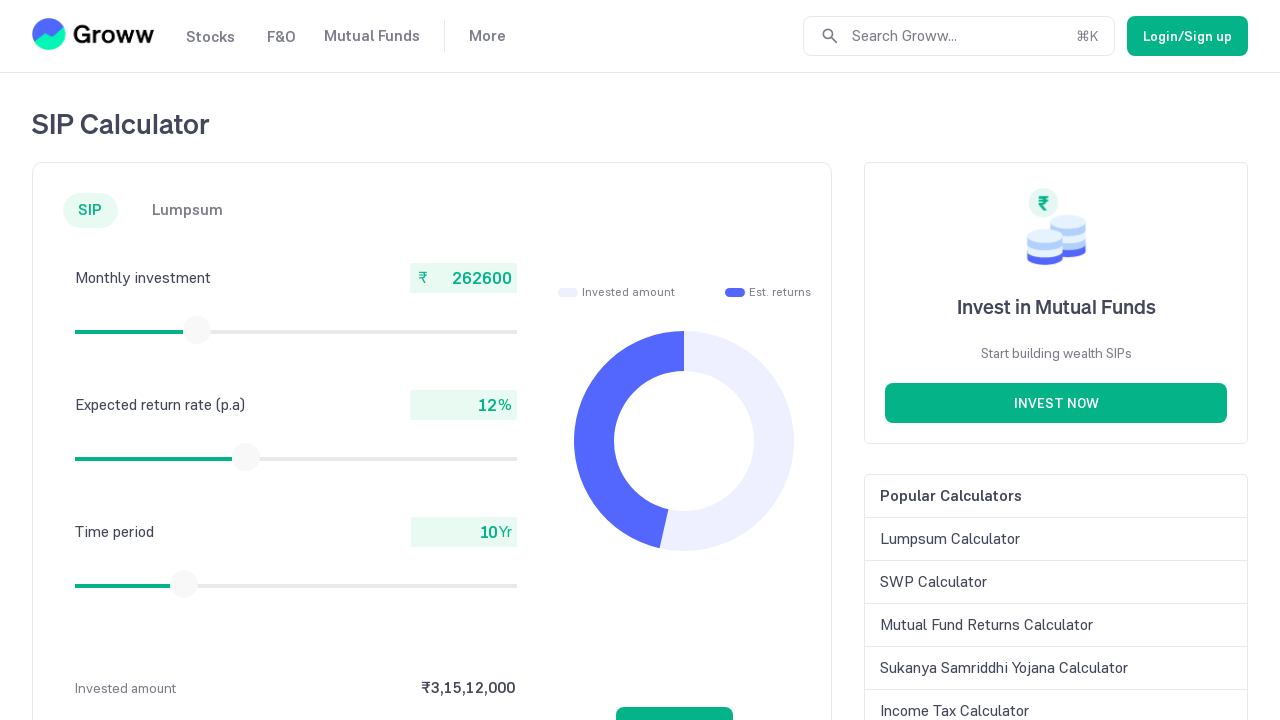

Mouse button pressed down on slider at (197, 330)
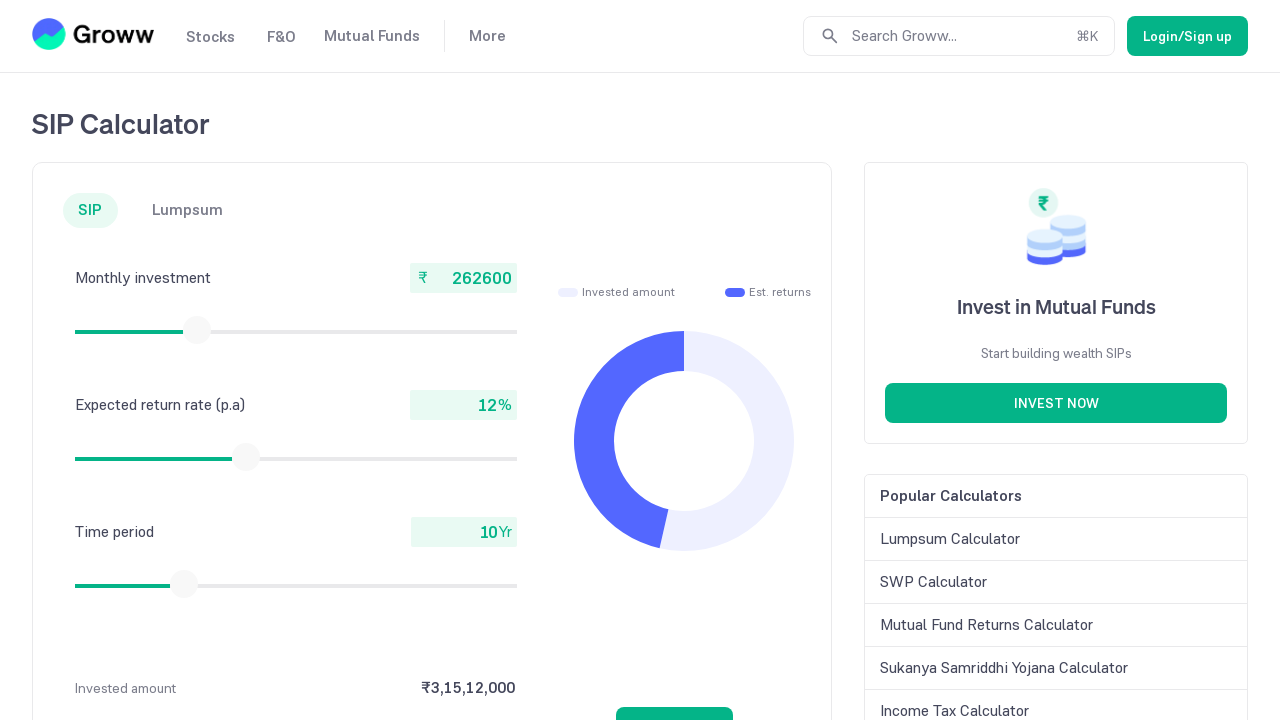

Dragged slider 15 pixels to the right at (198, 330)
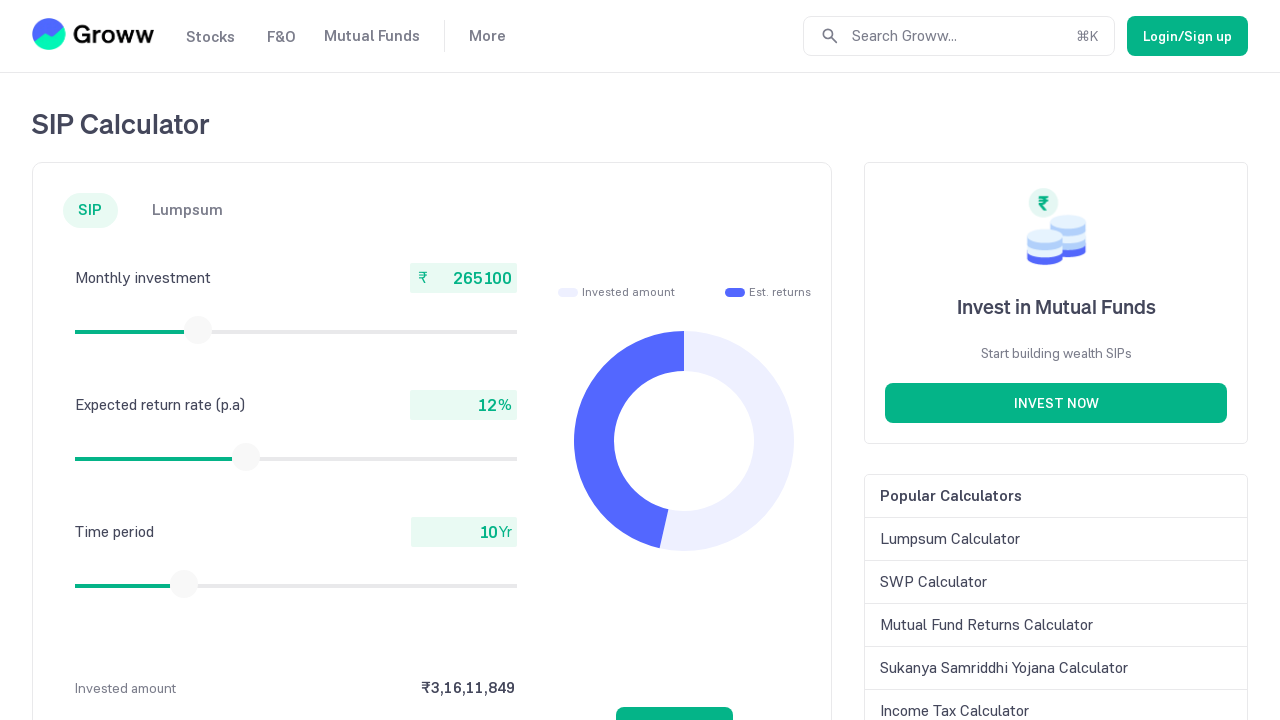

Mouse button released after slider drag at (198, 330)
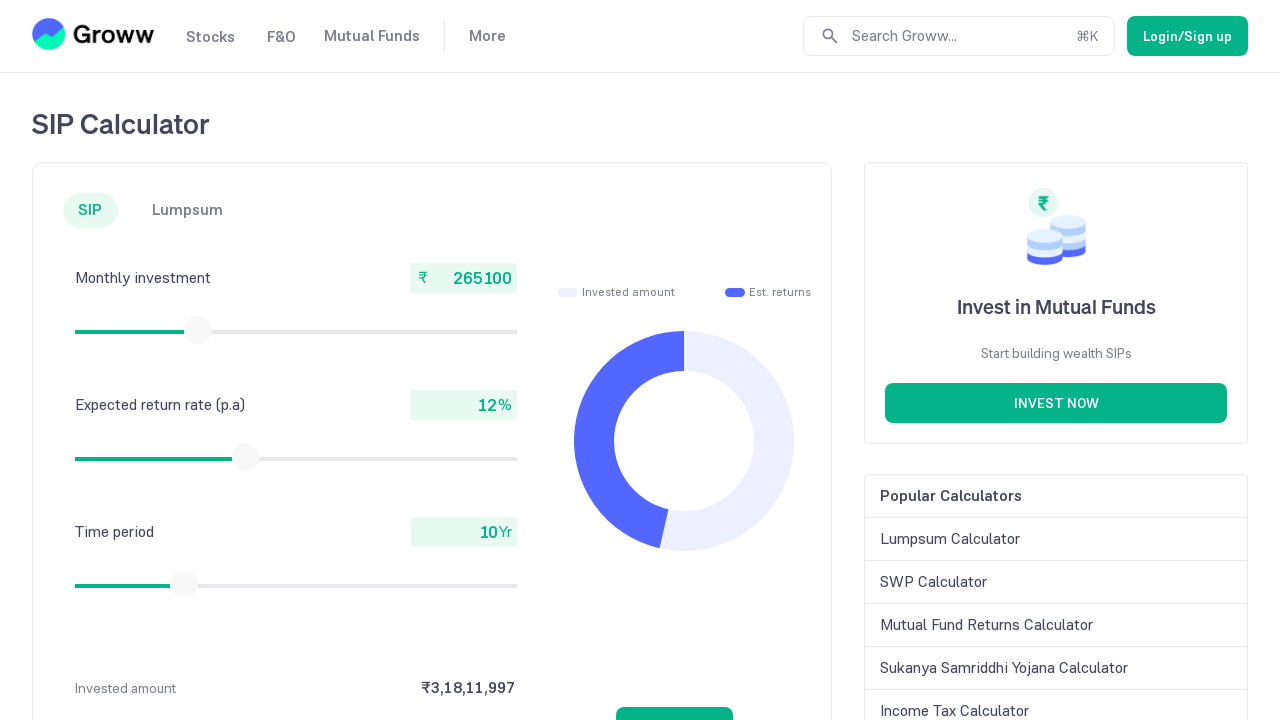

Retrieved current monthly investment amount: 265100
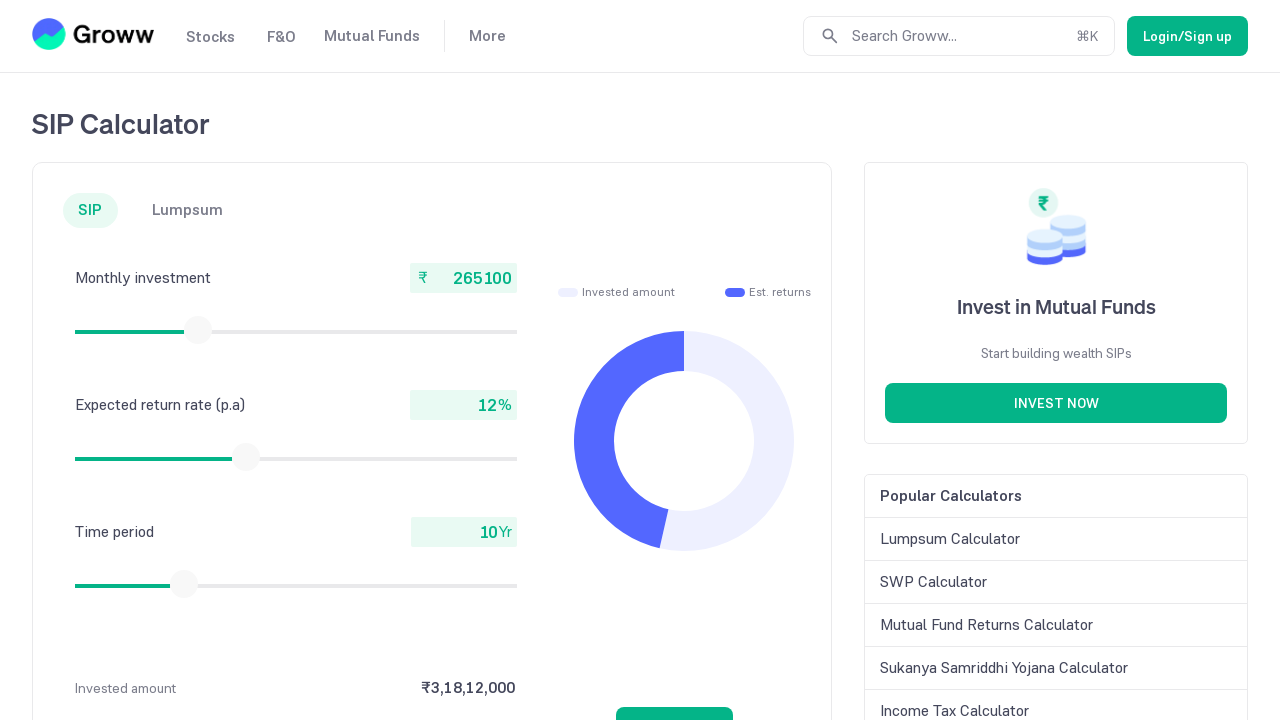

Retrieved slider bounding box (iteration 97)
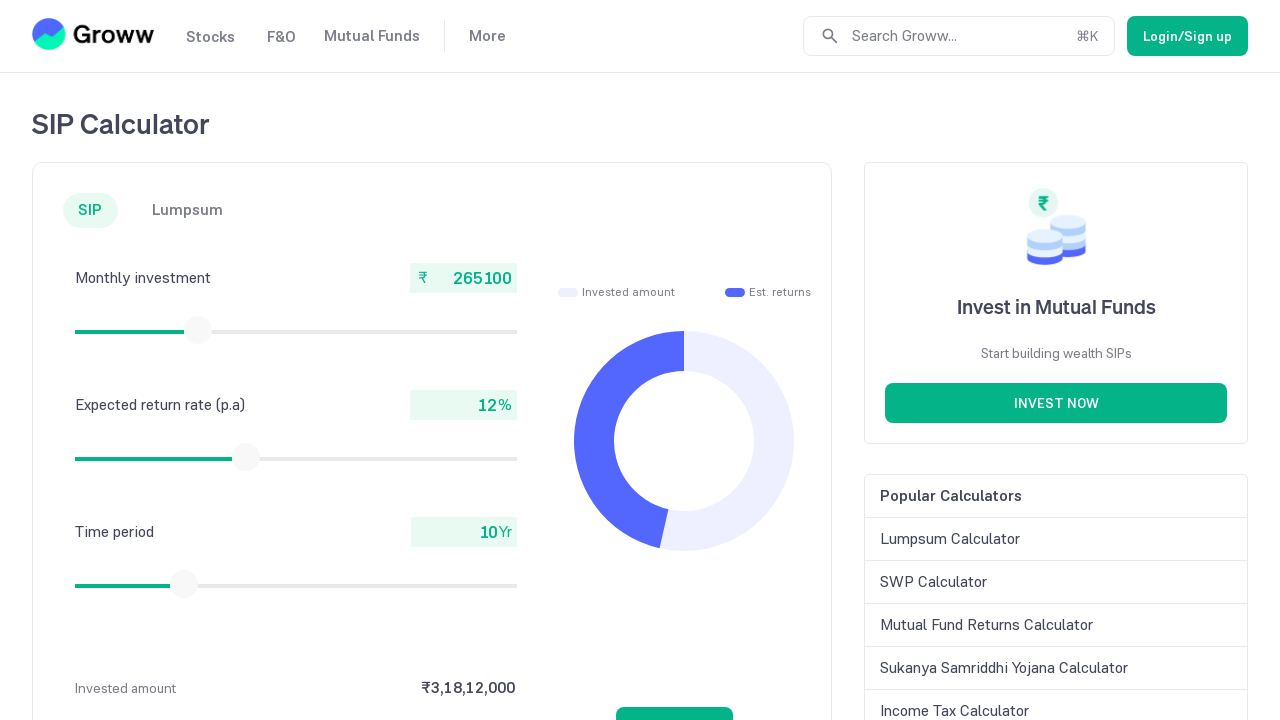

Moved mouse to slider thumb center at (198, 330)
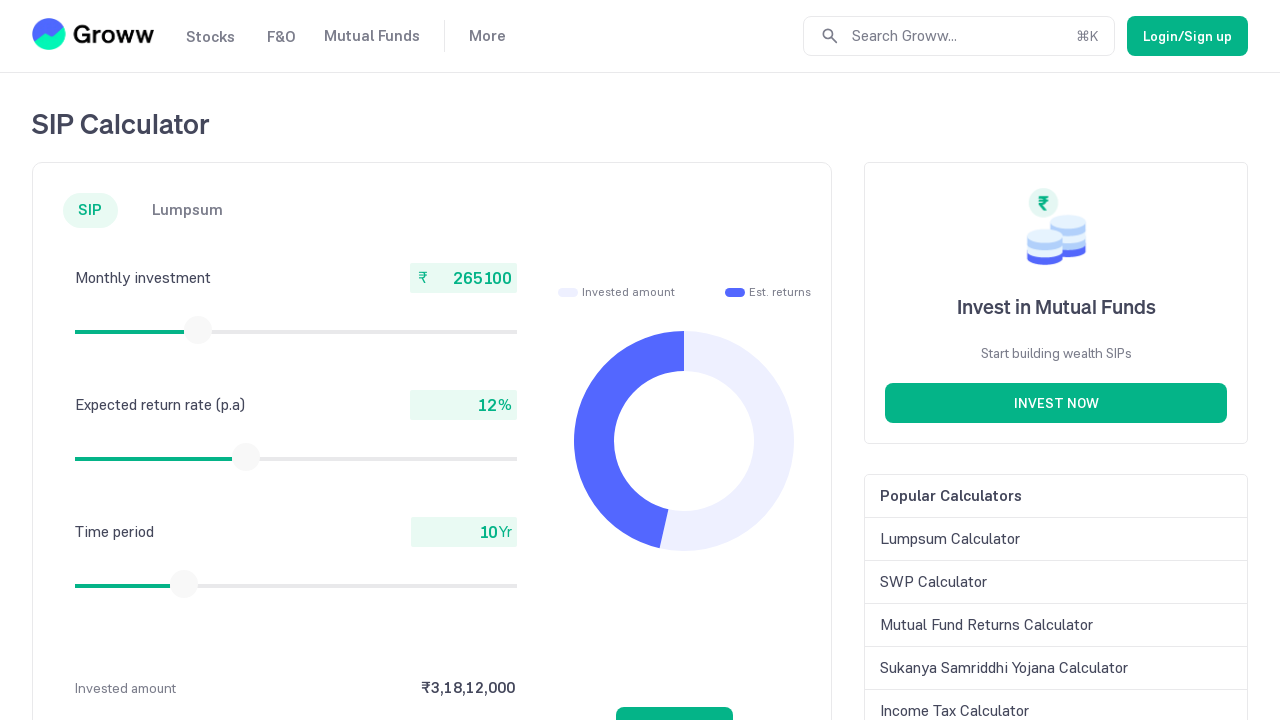

Mouse button pressed down on slider at (198, 330)
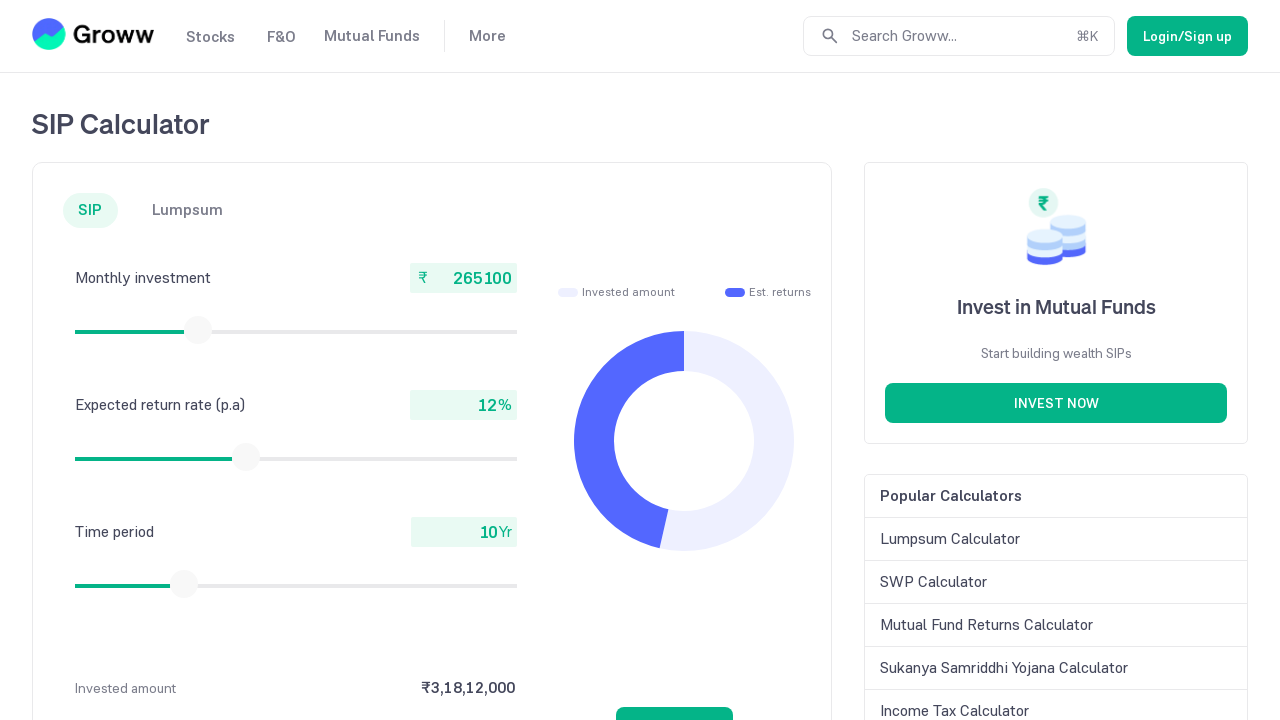

Dragged slider 15 pixels to the right at (199, 330)
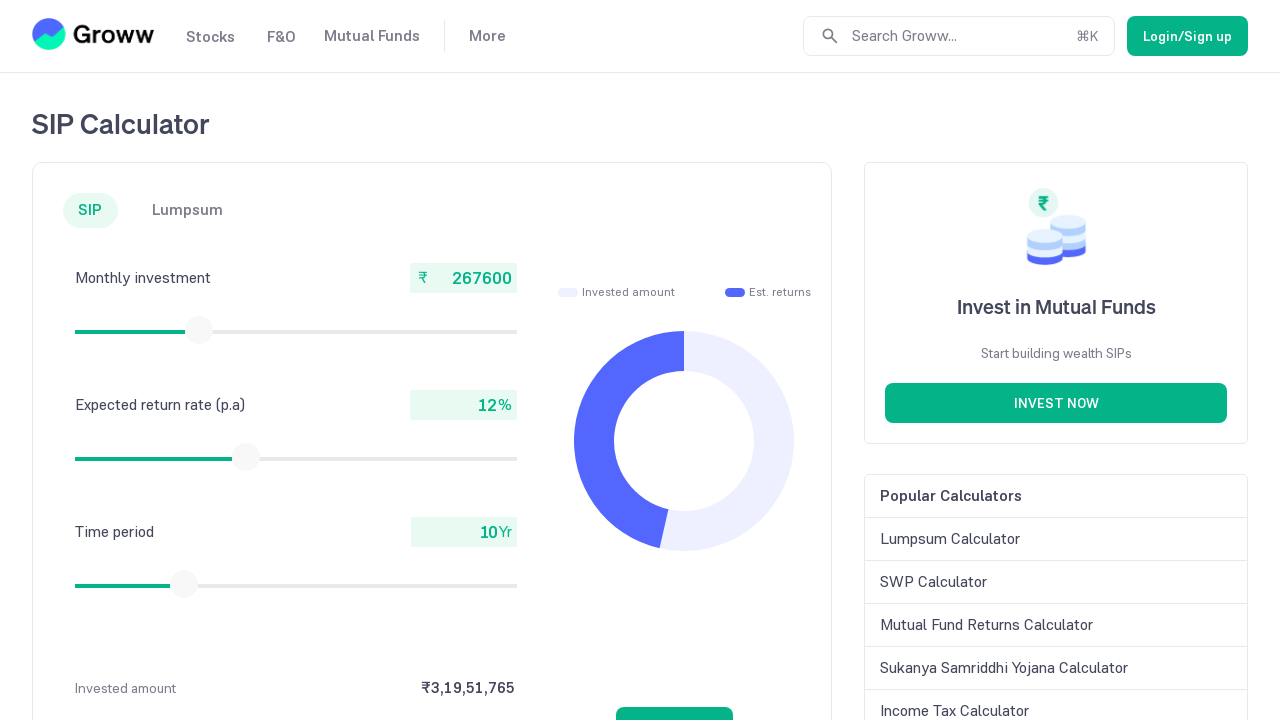

Mouse button released after slider drag at (199, 330)
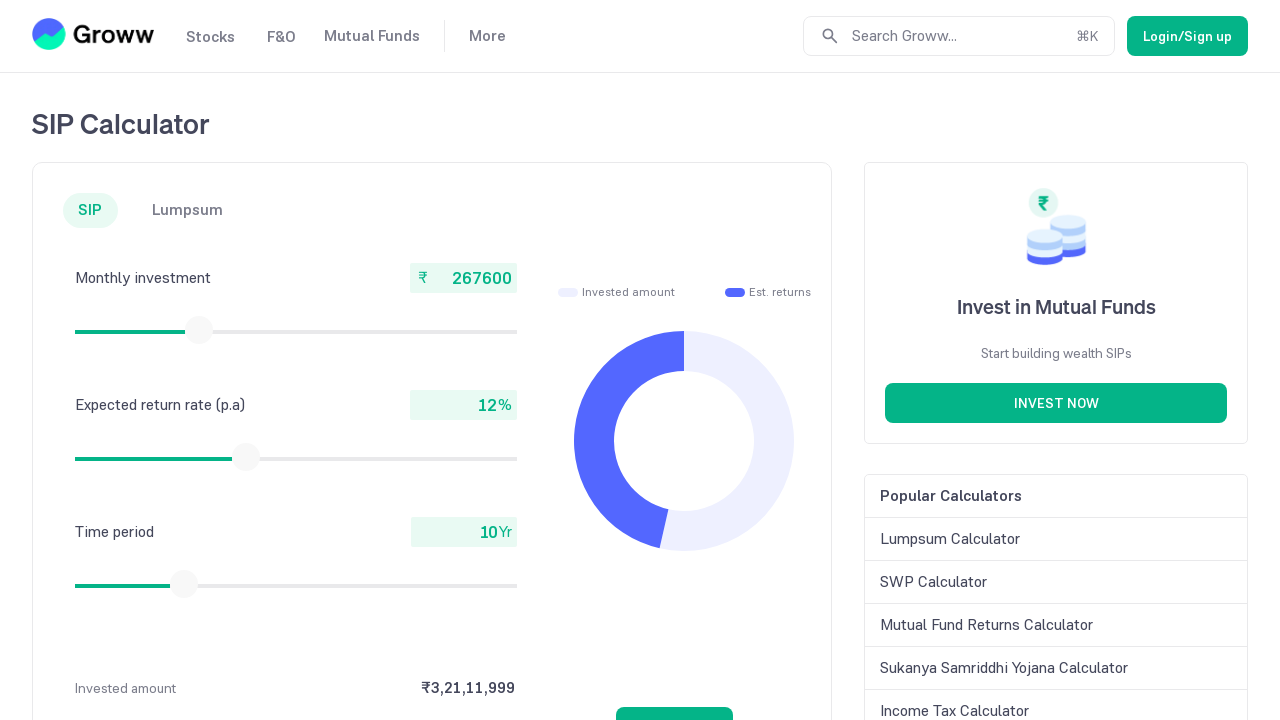

Retrieved current monthly investment amount: 267600
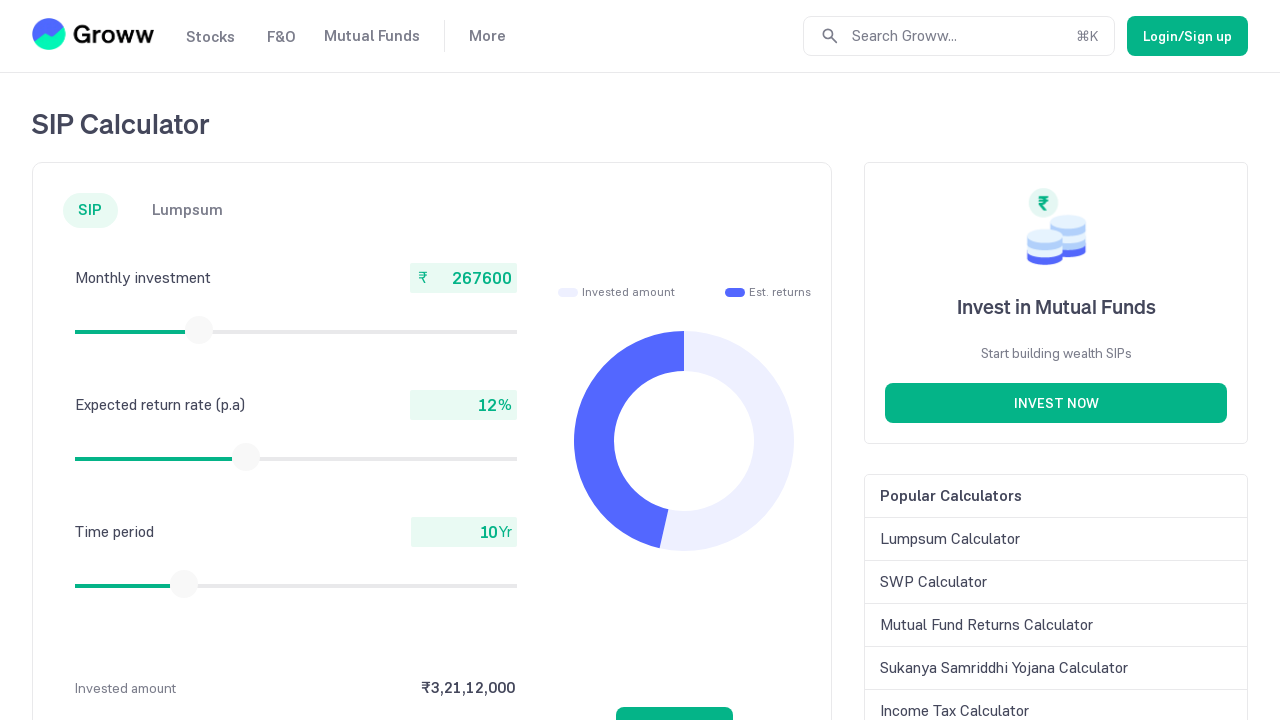

Retrieved slider bounding box (iteration 98)
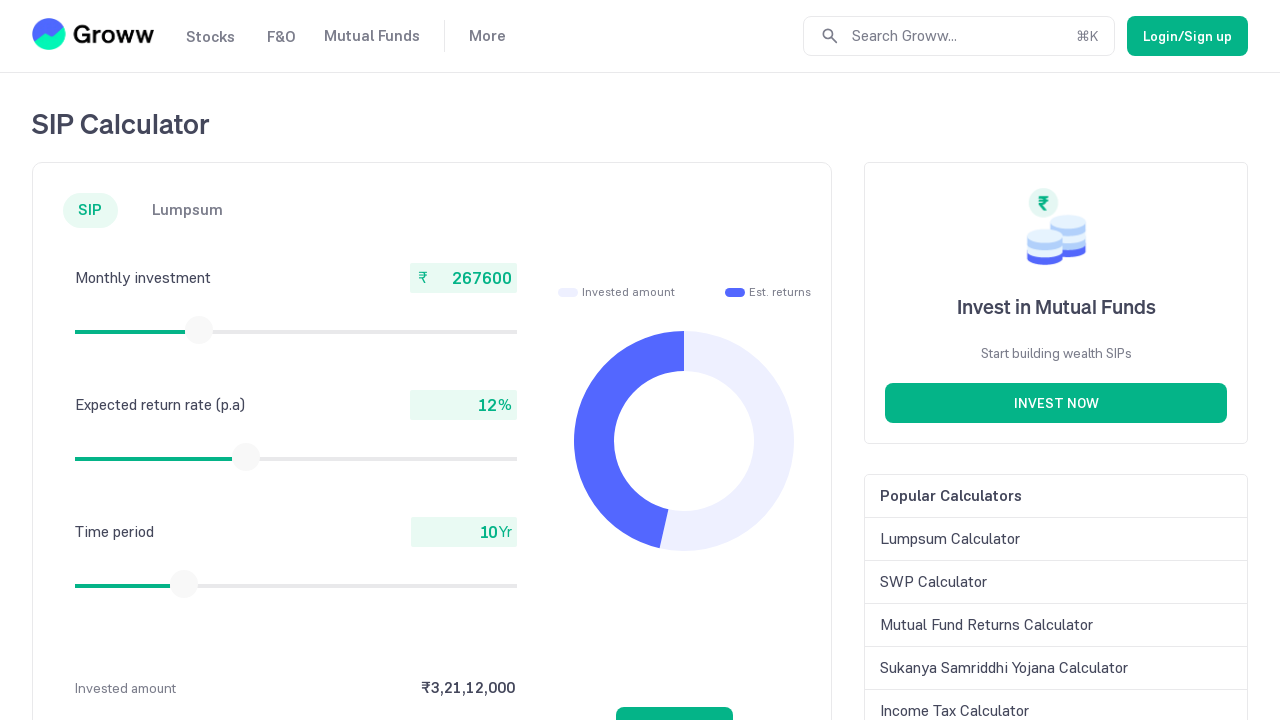

Moved mouse to slider thumb center at (199, 330)
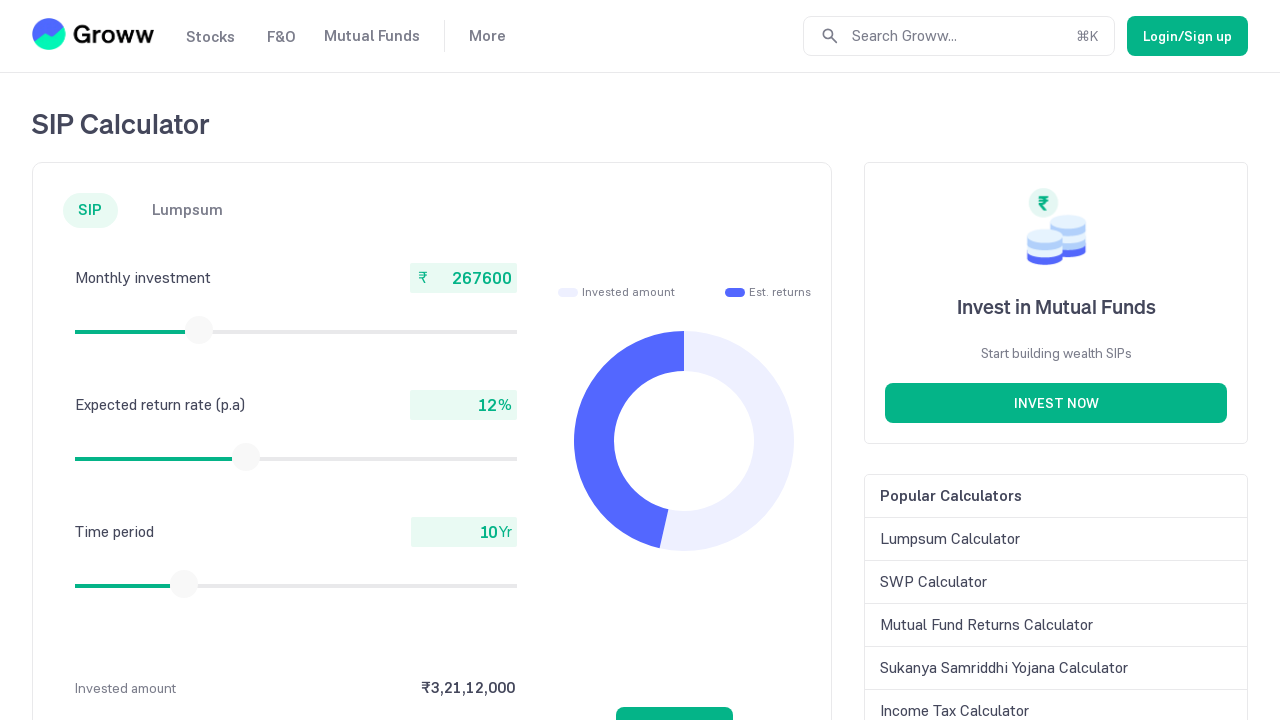

Mouse button pressed down on slider at (199, 330)
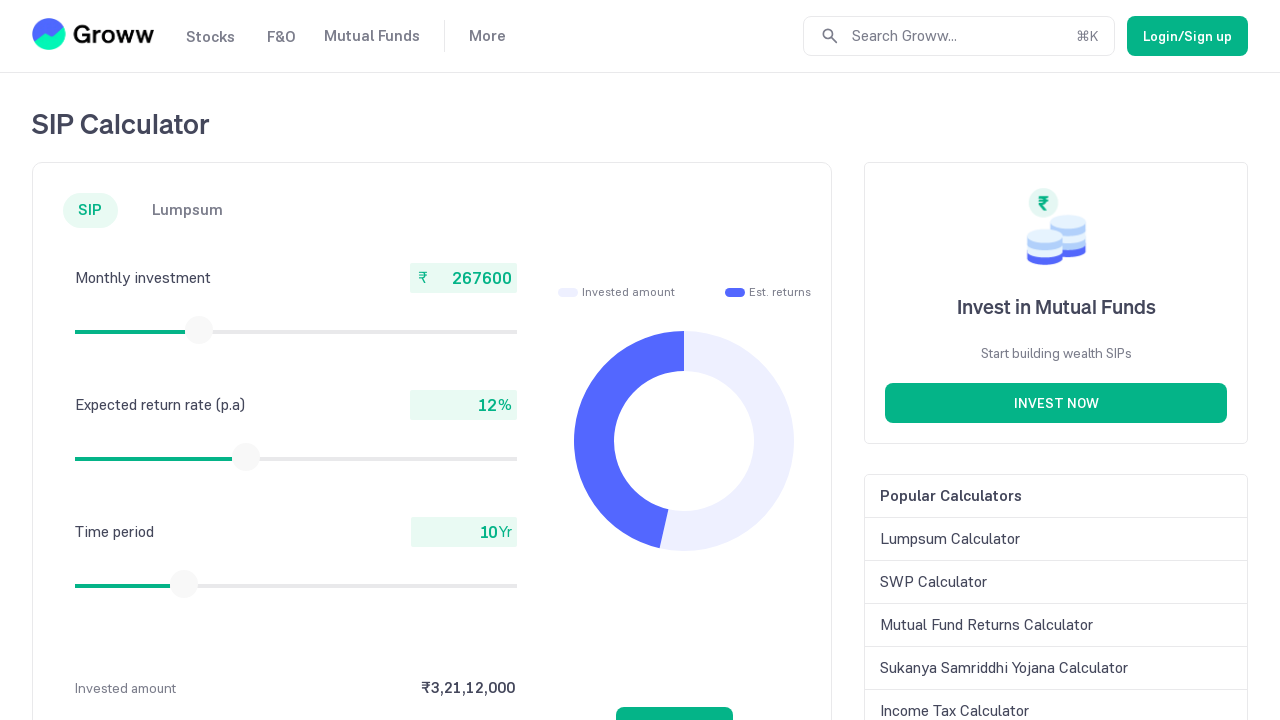

Dragged slider 15 pixels to the right at (200, 330)
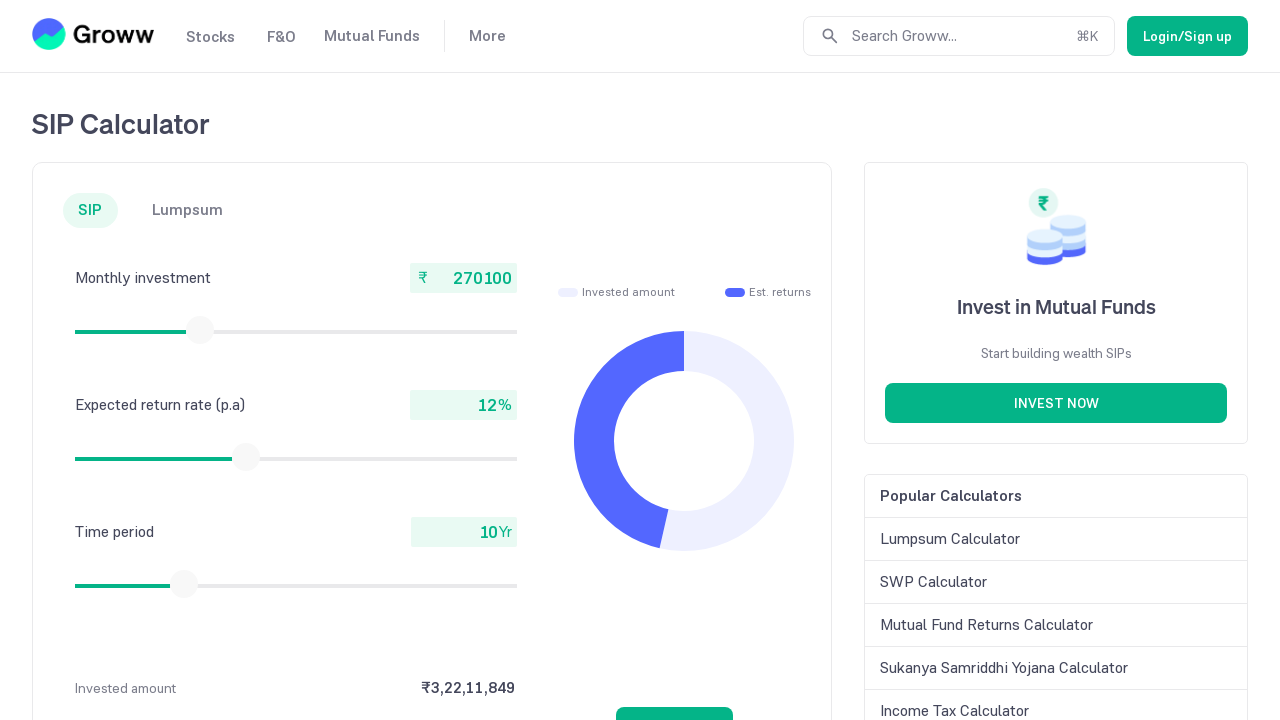

Mouse button released after slider drag at (200, 330)
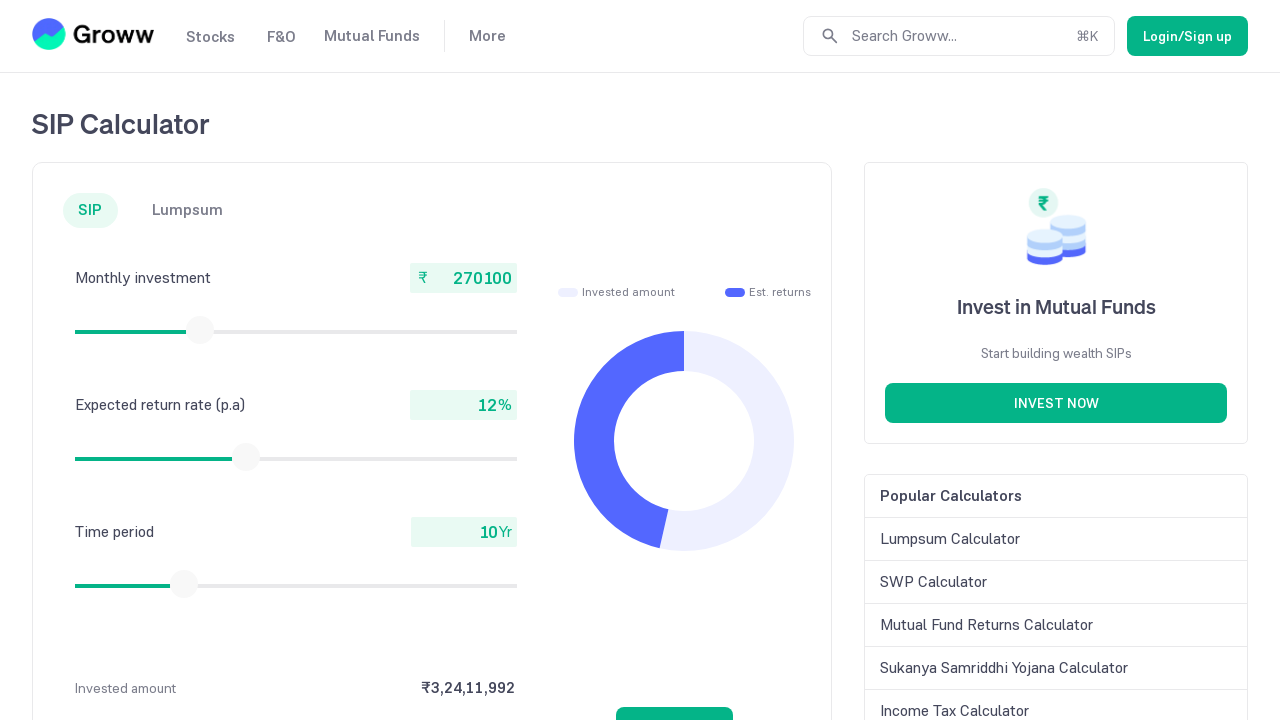

Retrieved current monthly investment amount: 270100
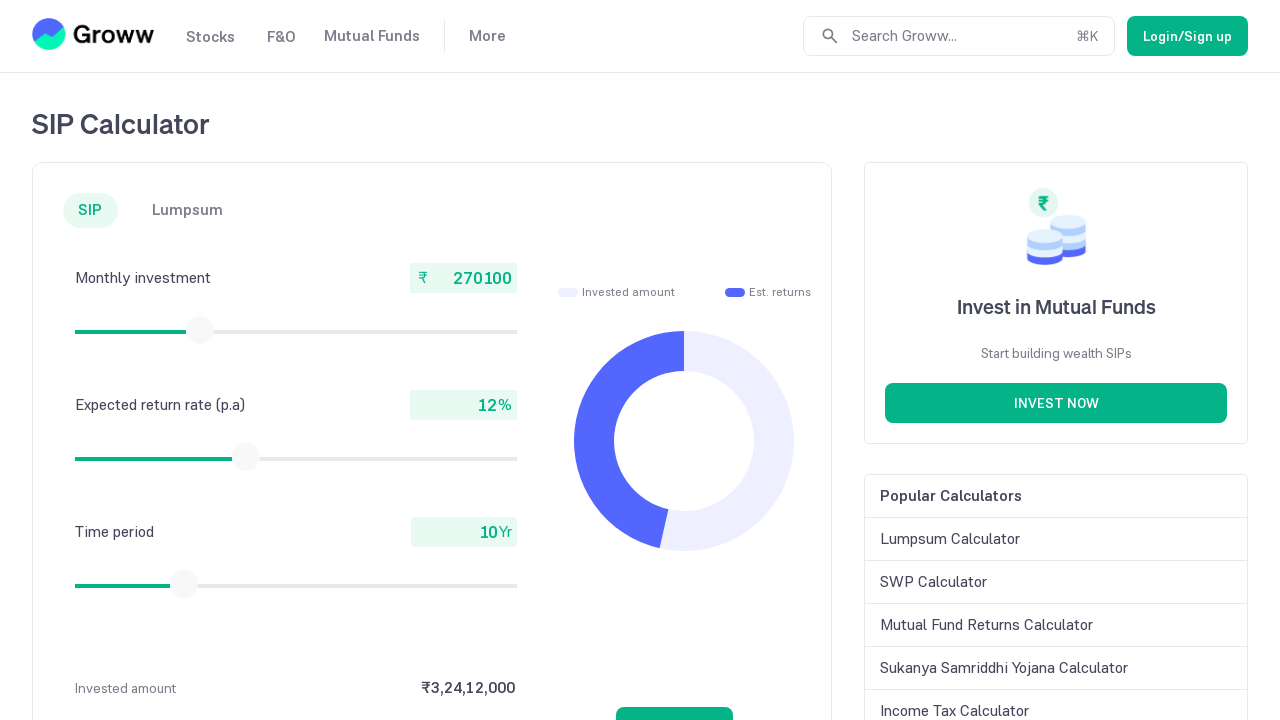

Retrieved slider bounding box (iteration 99)
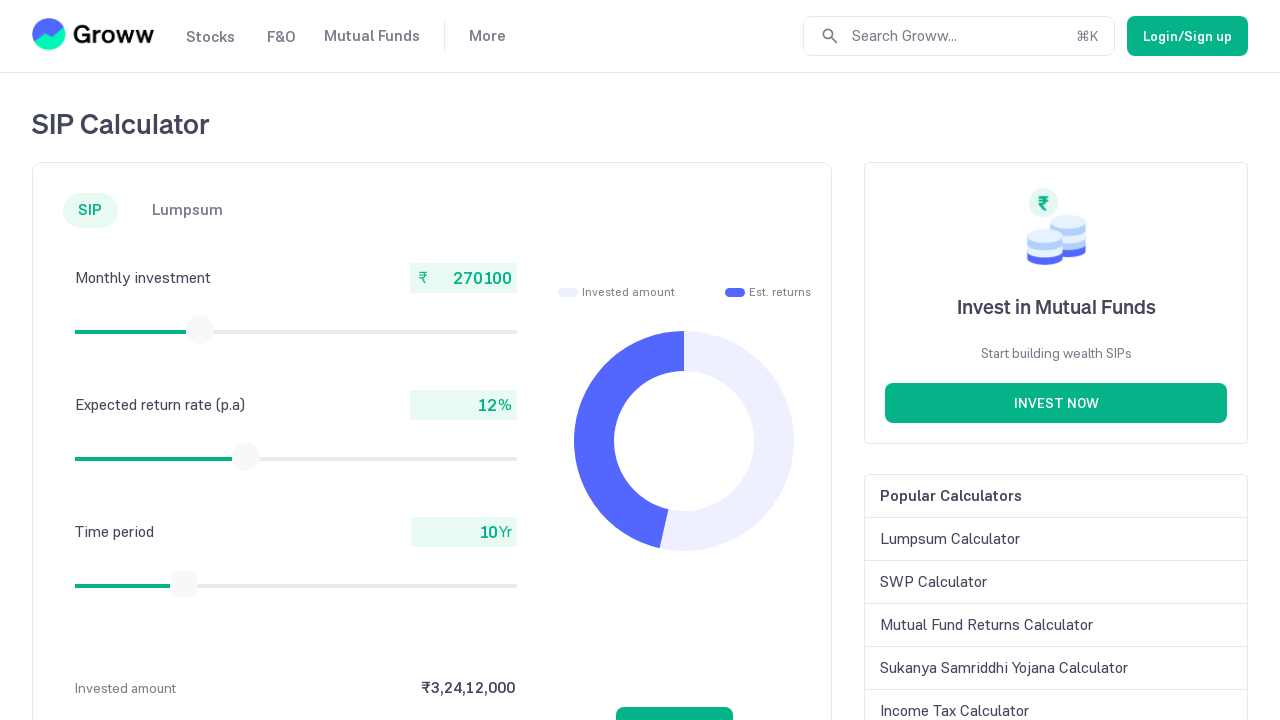

Moved mouse to slider thumb center at (200, 330)
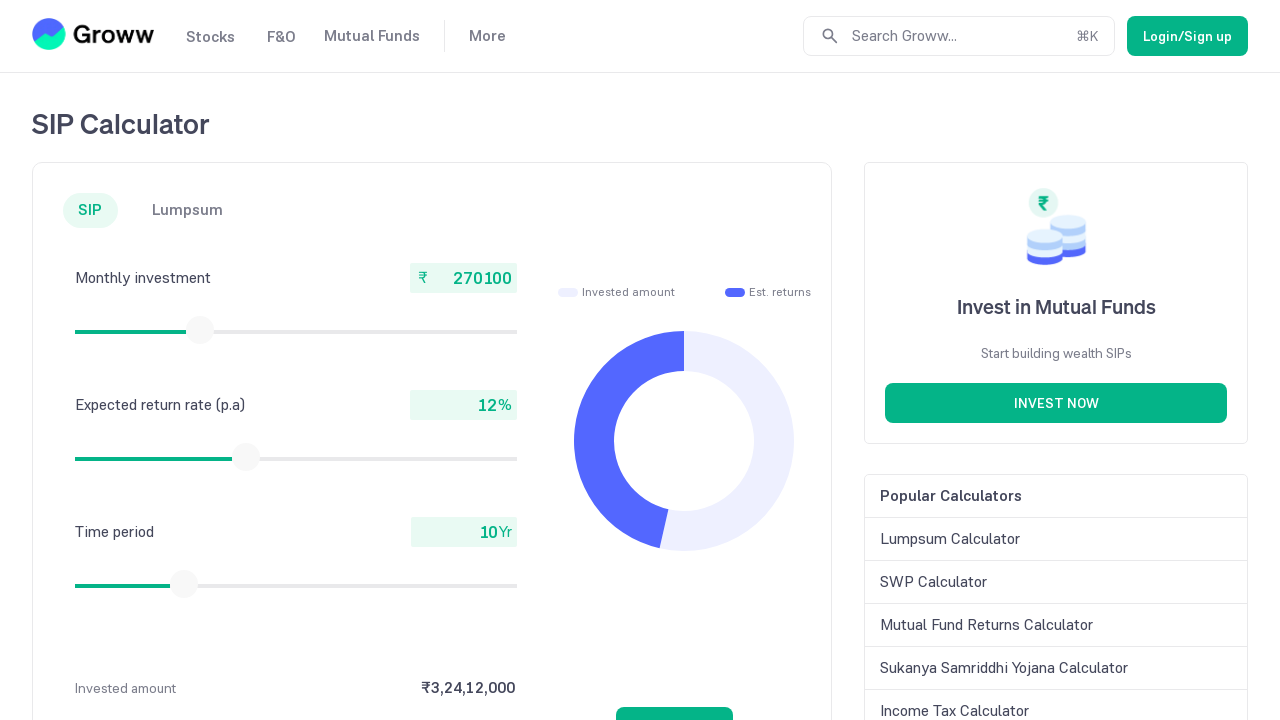

Mouse button pressed down on slider at (200, 330)
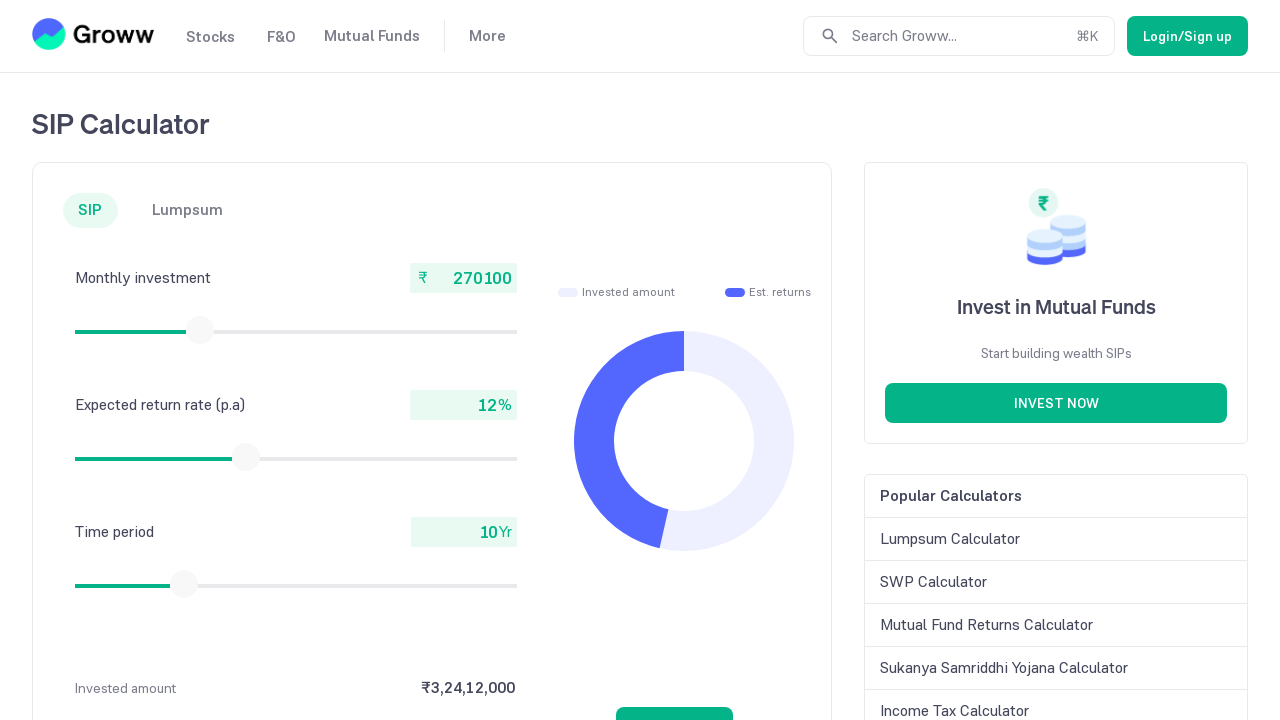

Dragged slider 15 pixels to the right at (201, 330)
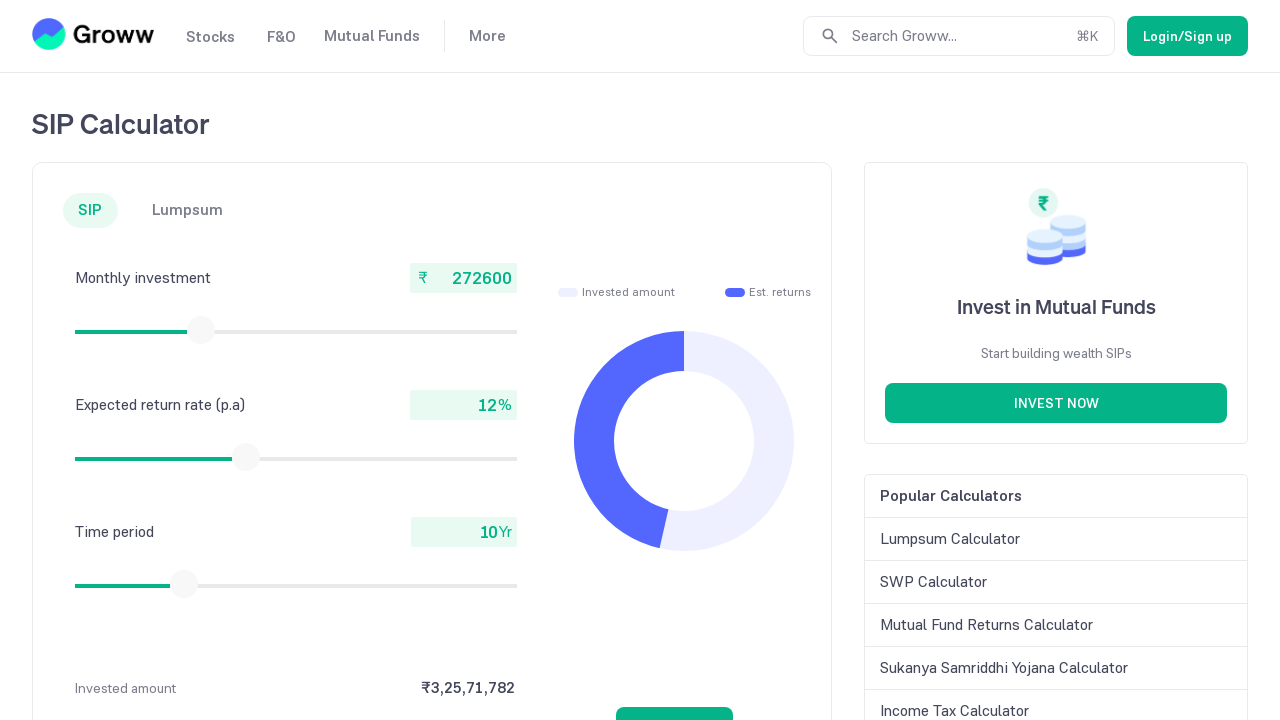

Mouse button released after slider drag at (201, 330)
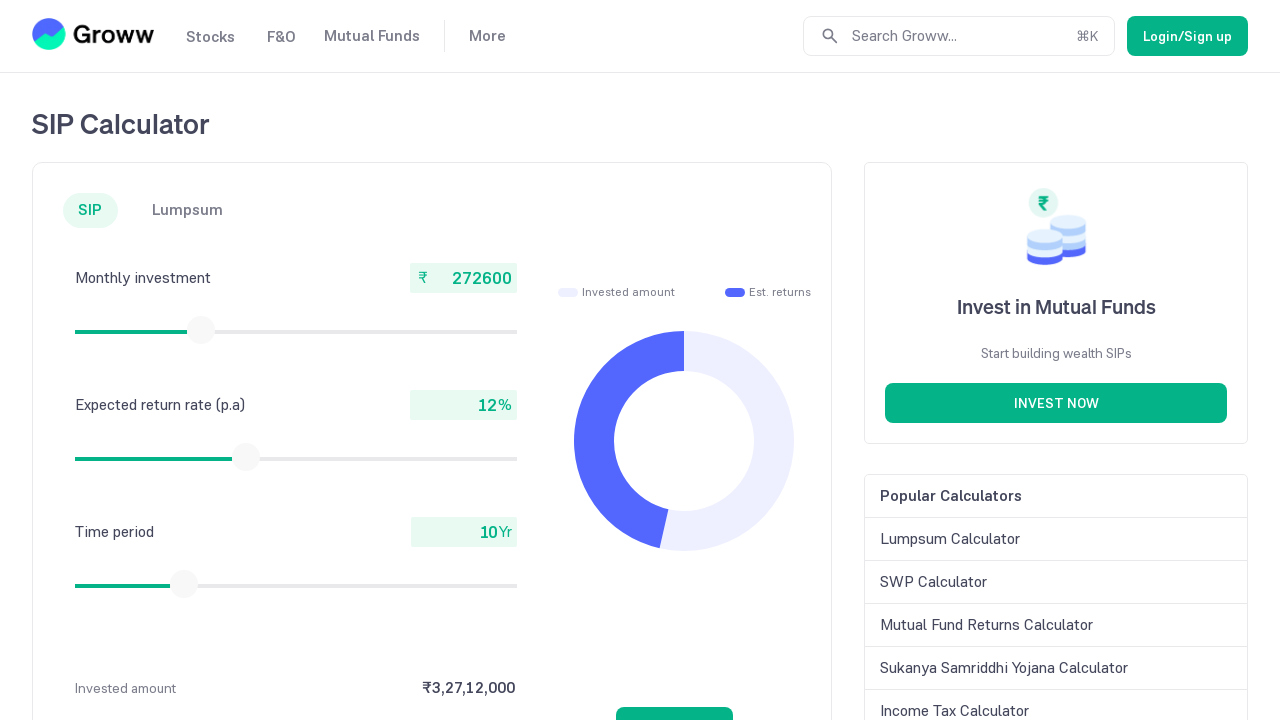

Retrieved current monthly investment amount: 272600
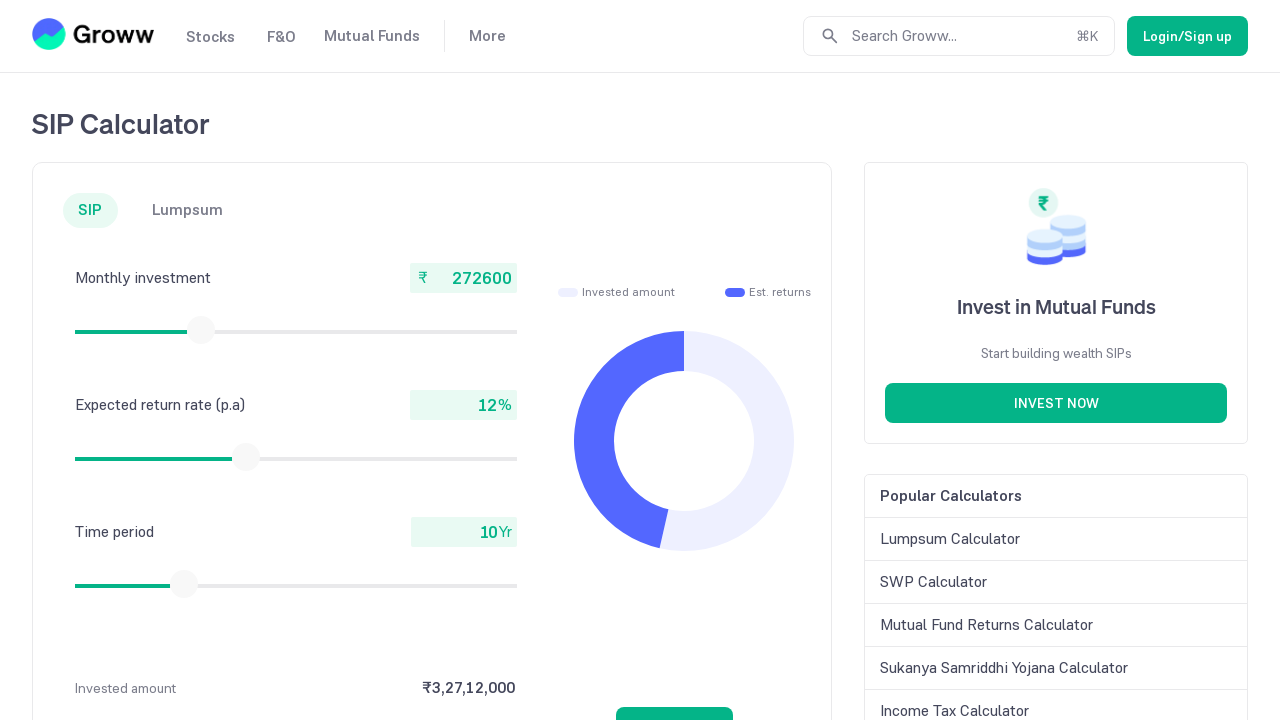

Retrieved slider bounding box (iteration 100)
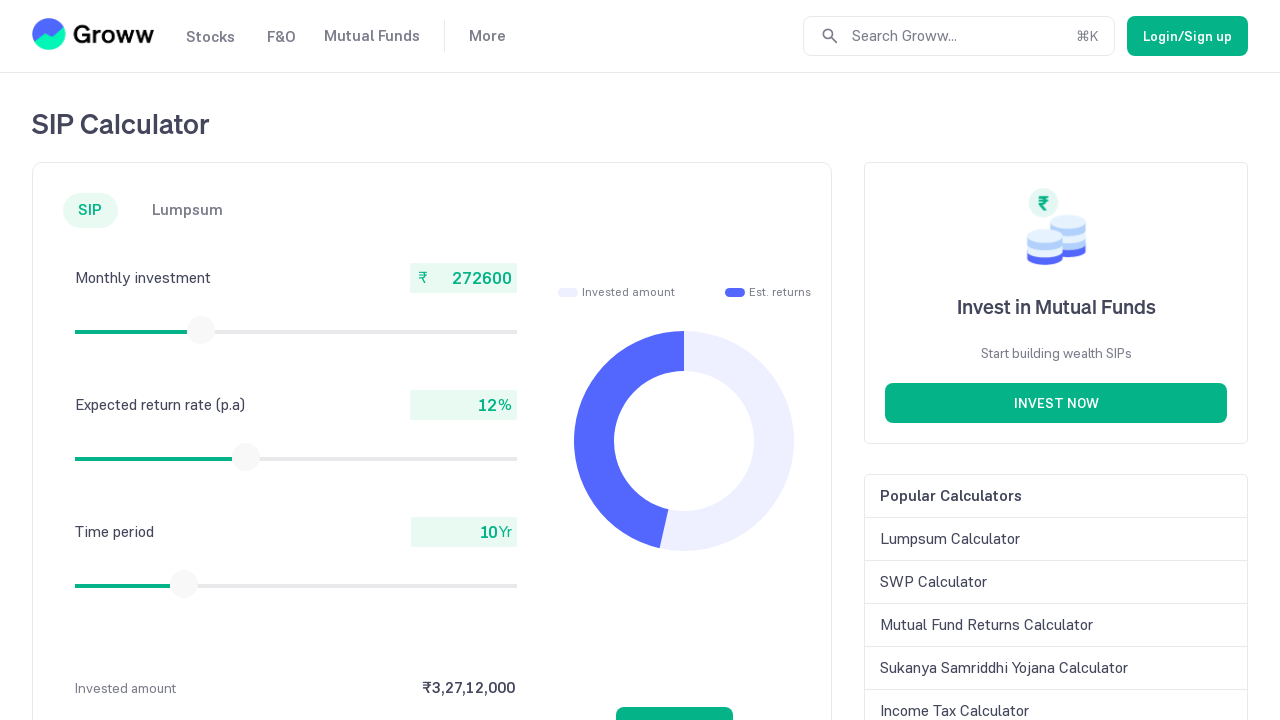

Moved mouse to slider thumb center at (201, 330)
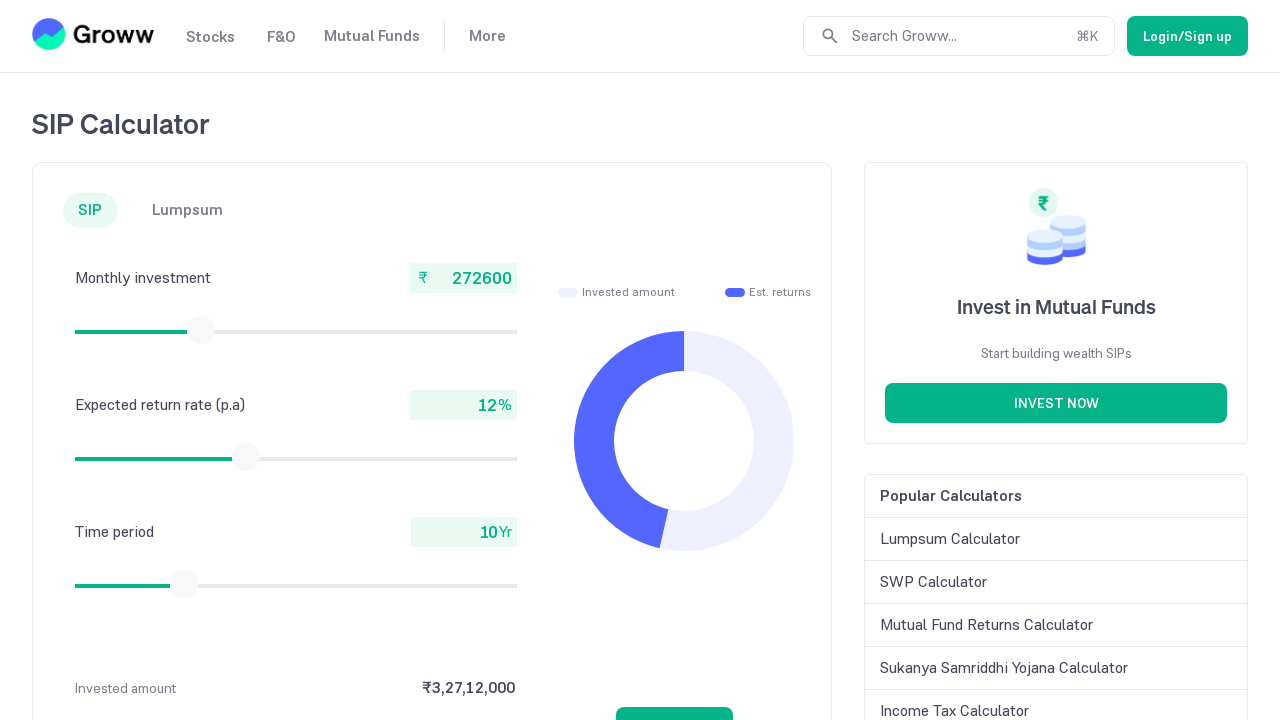

Mouse button pressed down on slider at (201, 330)
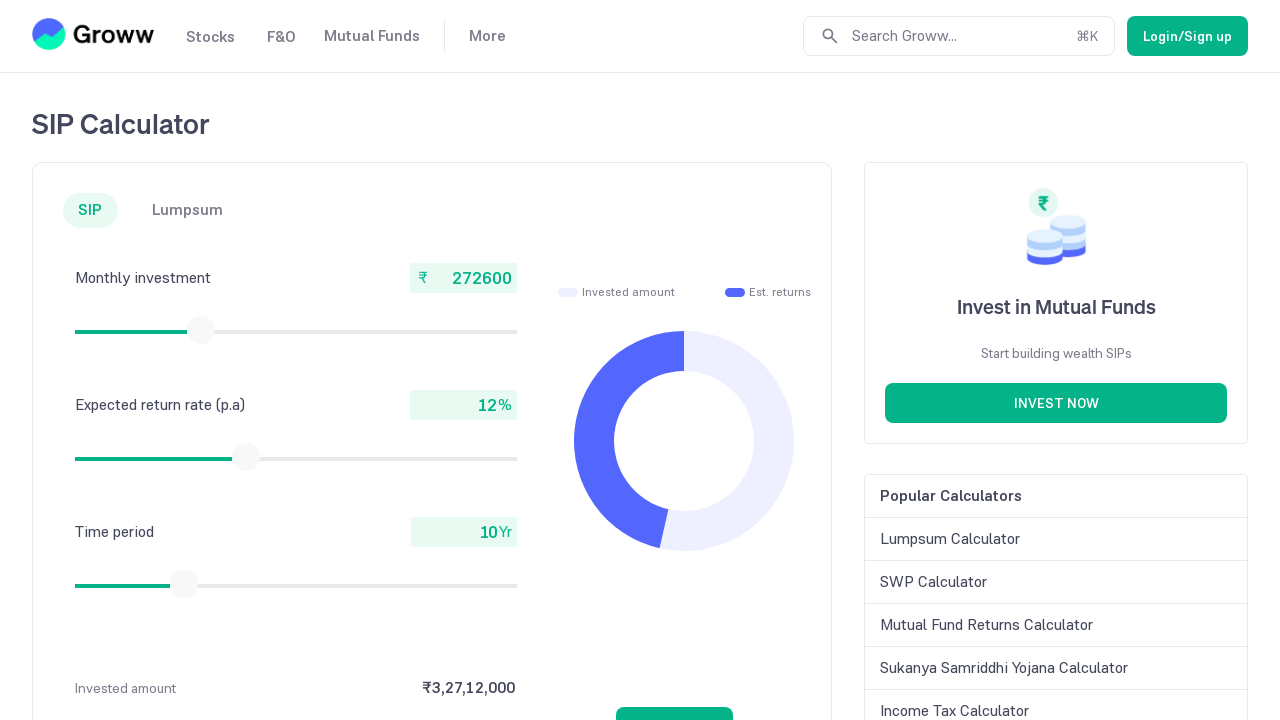

Dragged slider 15 pixels to the right at (202, 330)
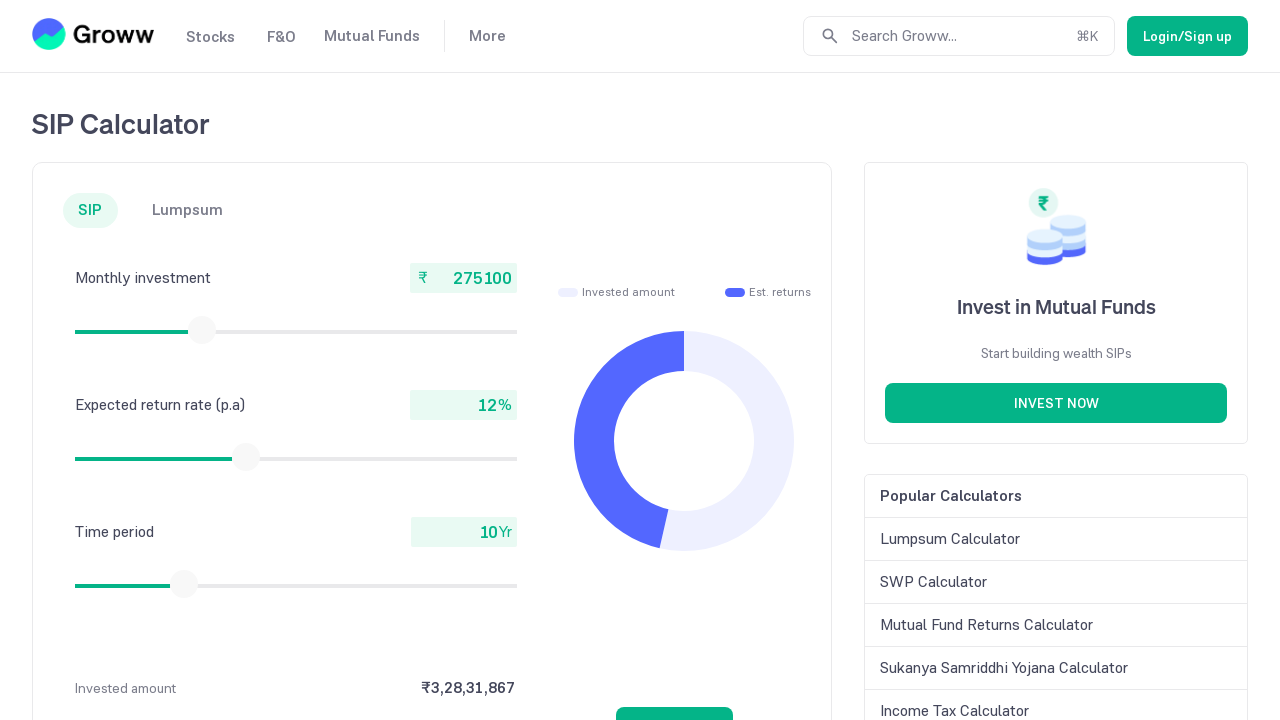

Mouse button released after slider drag at (202, 330)
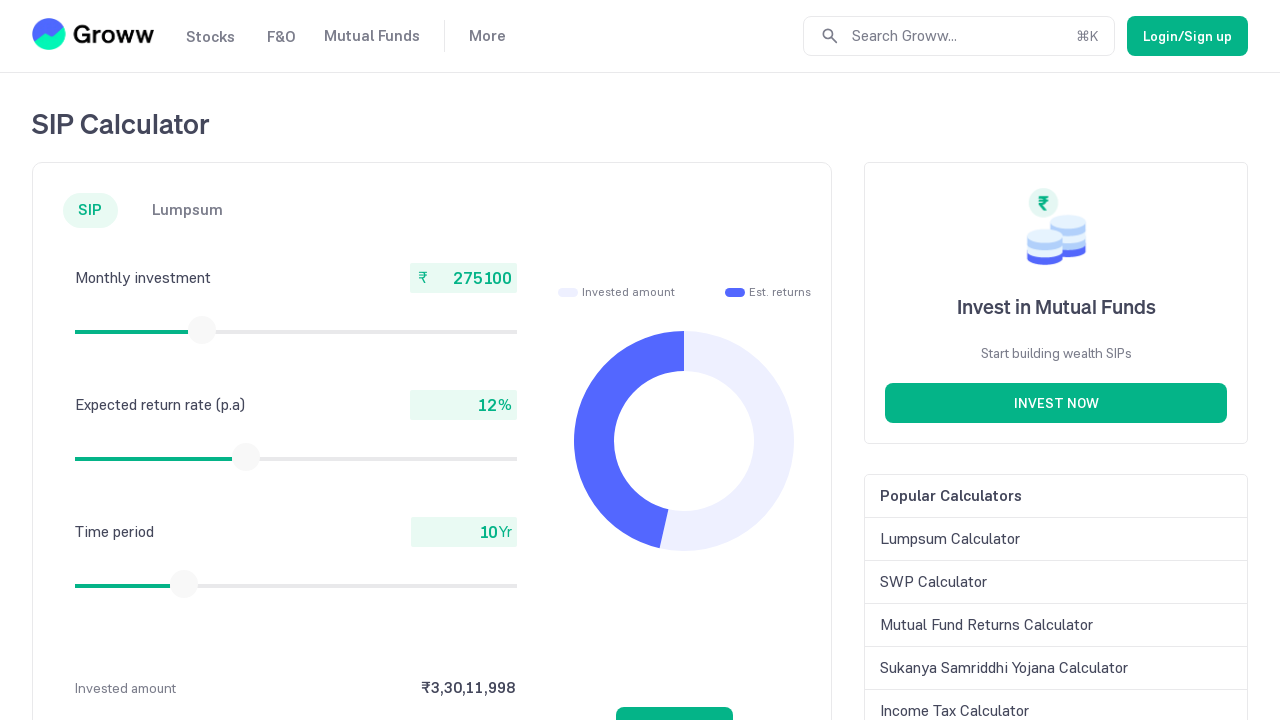

Retrieved current monthly investment amount: 275100
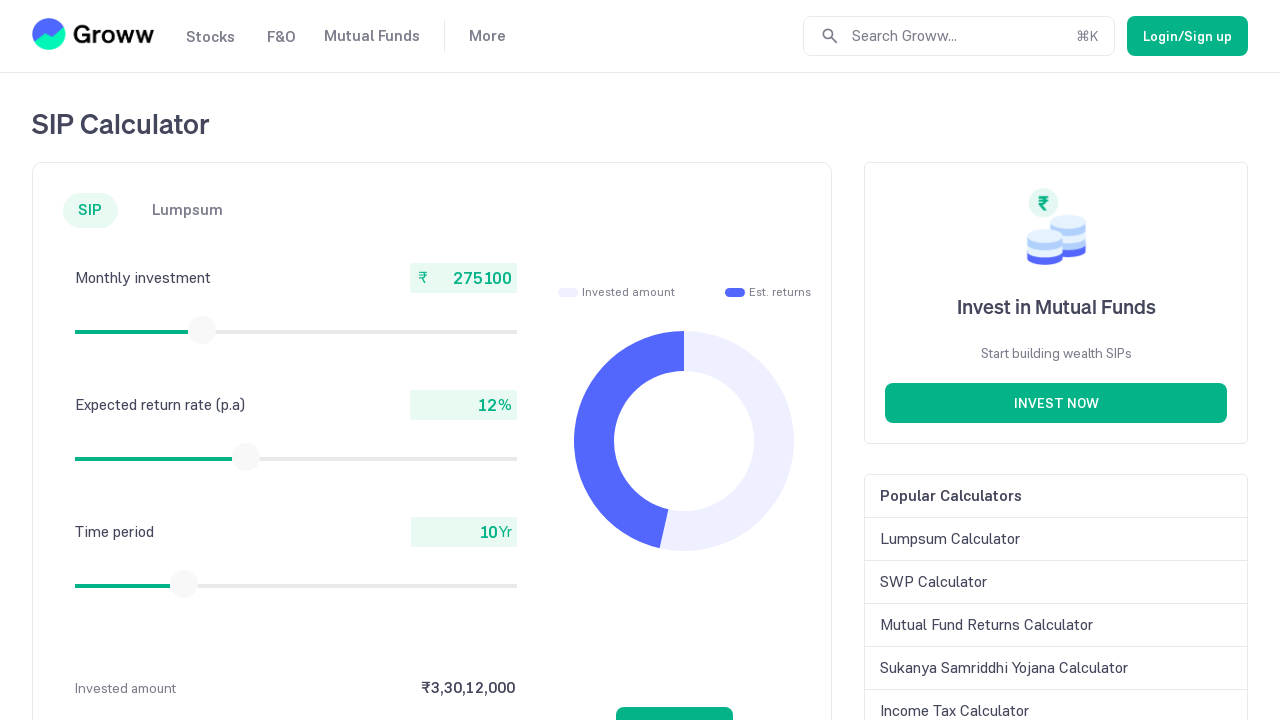

Waited 2 seconds to see final result
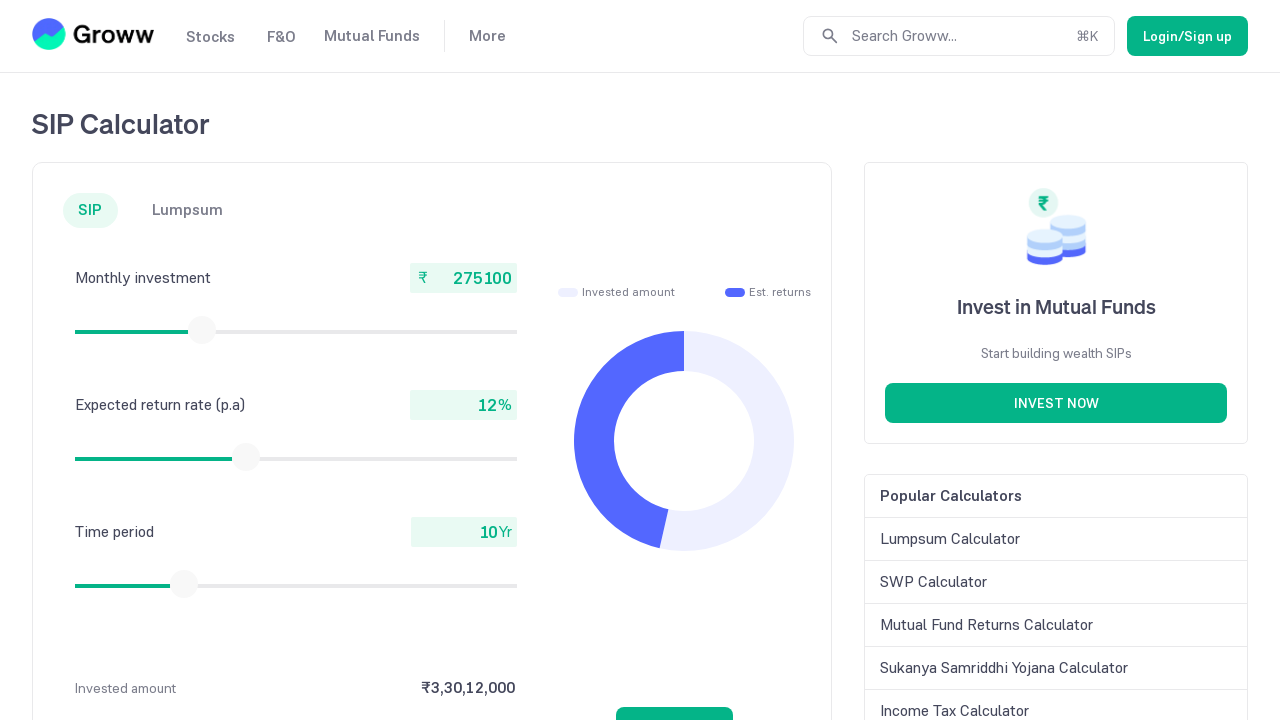

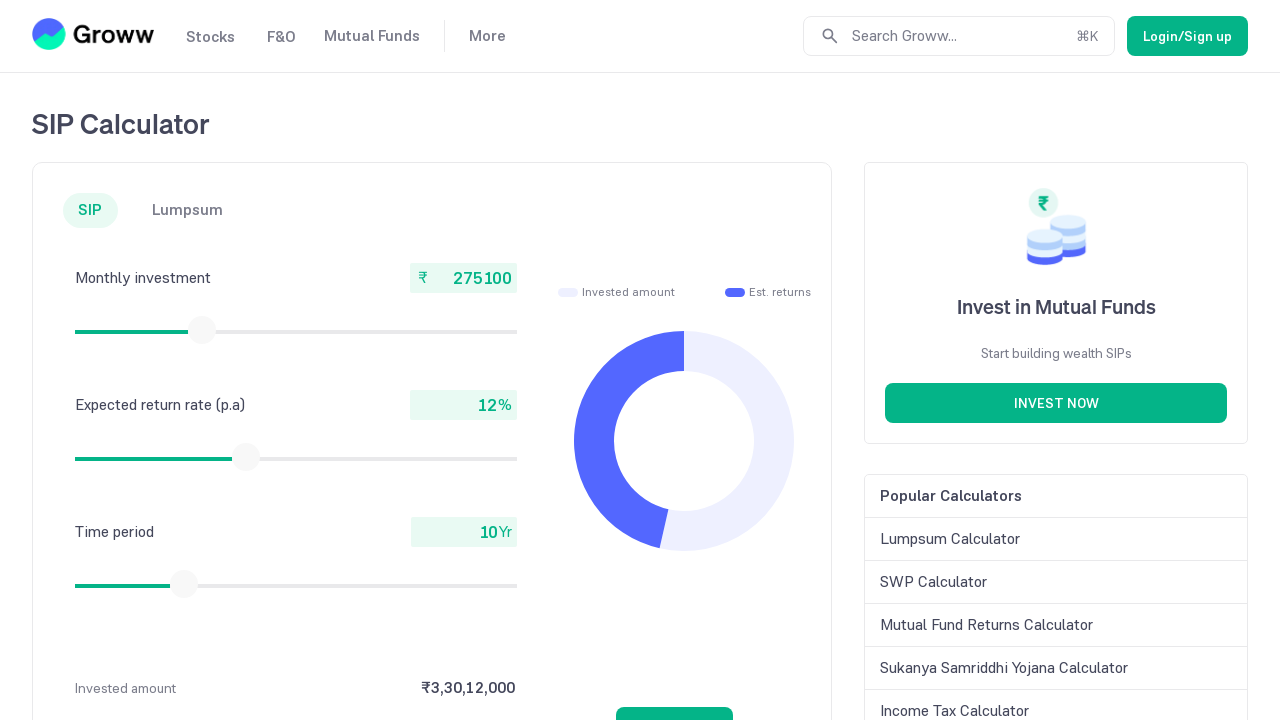